Tests interactive answer reveal buttons on a dental education blog by clicking each button and verifying the text changes from the initial state

Starting URL: https://dentalyouth.blog/archives/26526

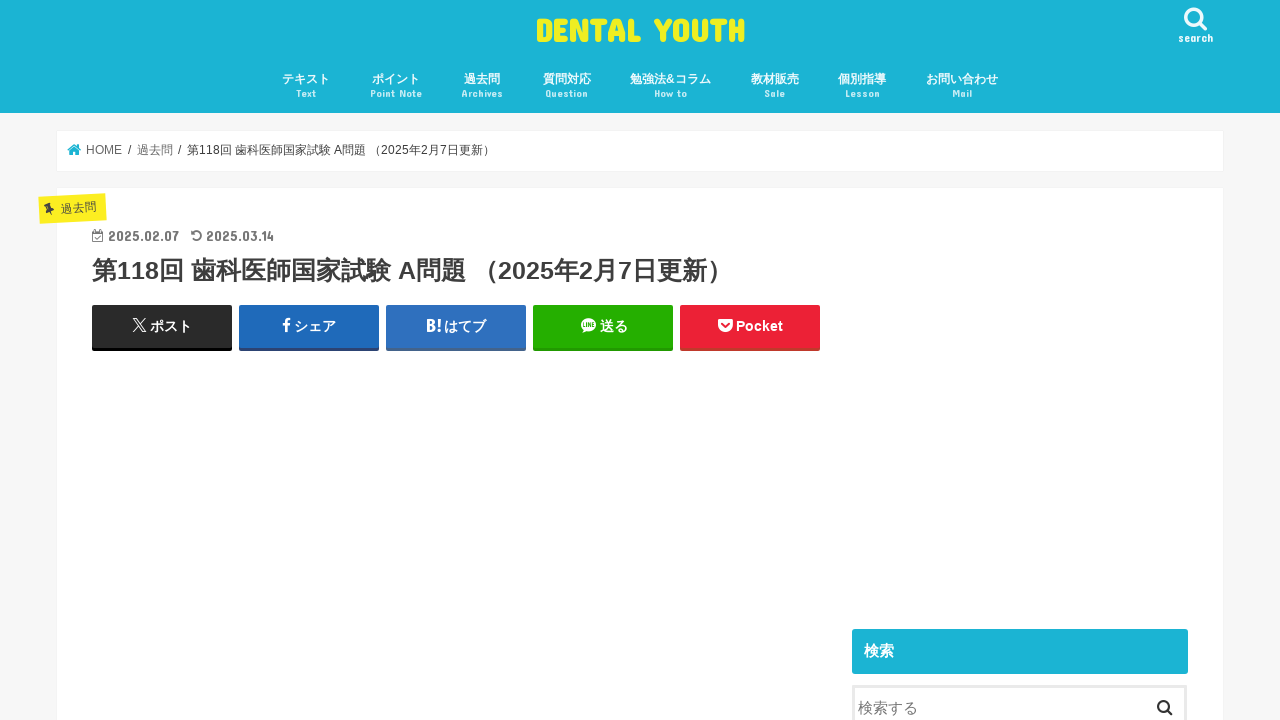

Waited for page to fully load (networkidle state)
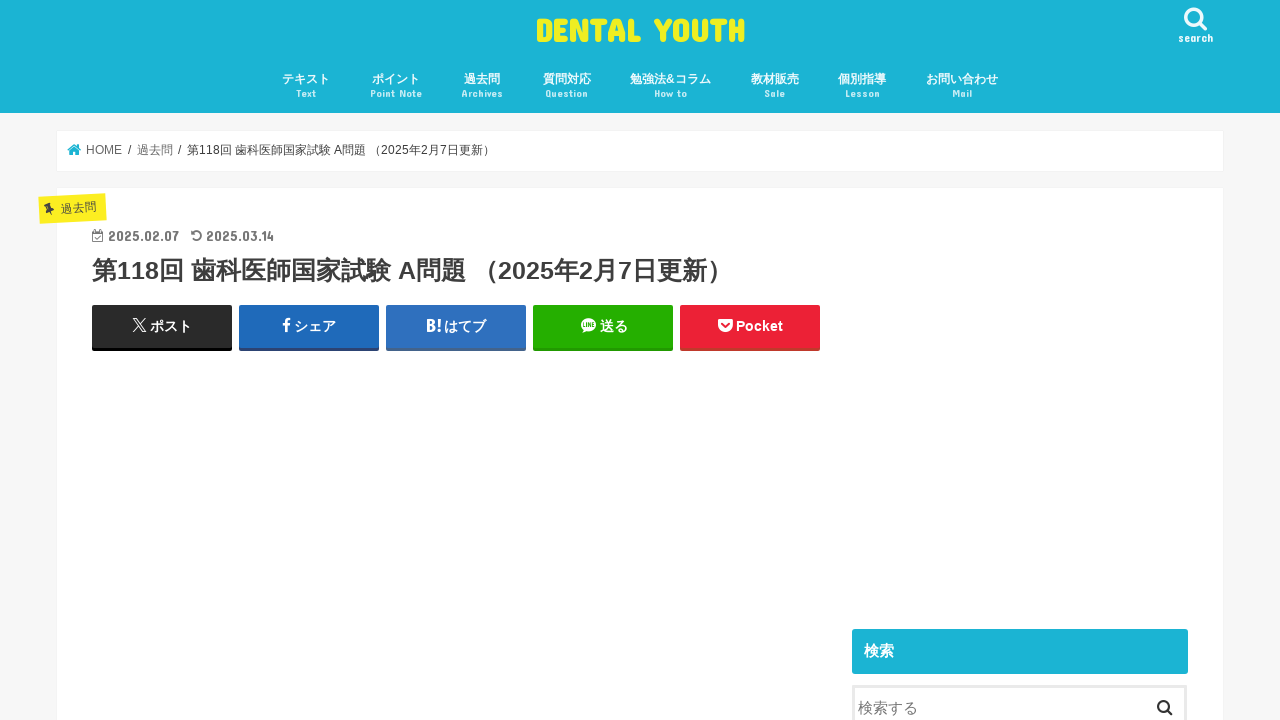

Located all answer reveal buttons with id starting with 'text-button'
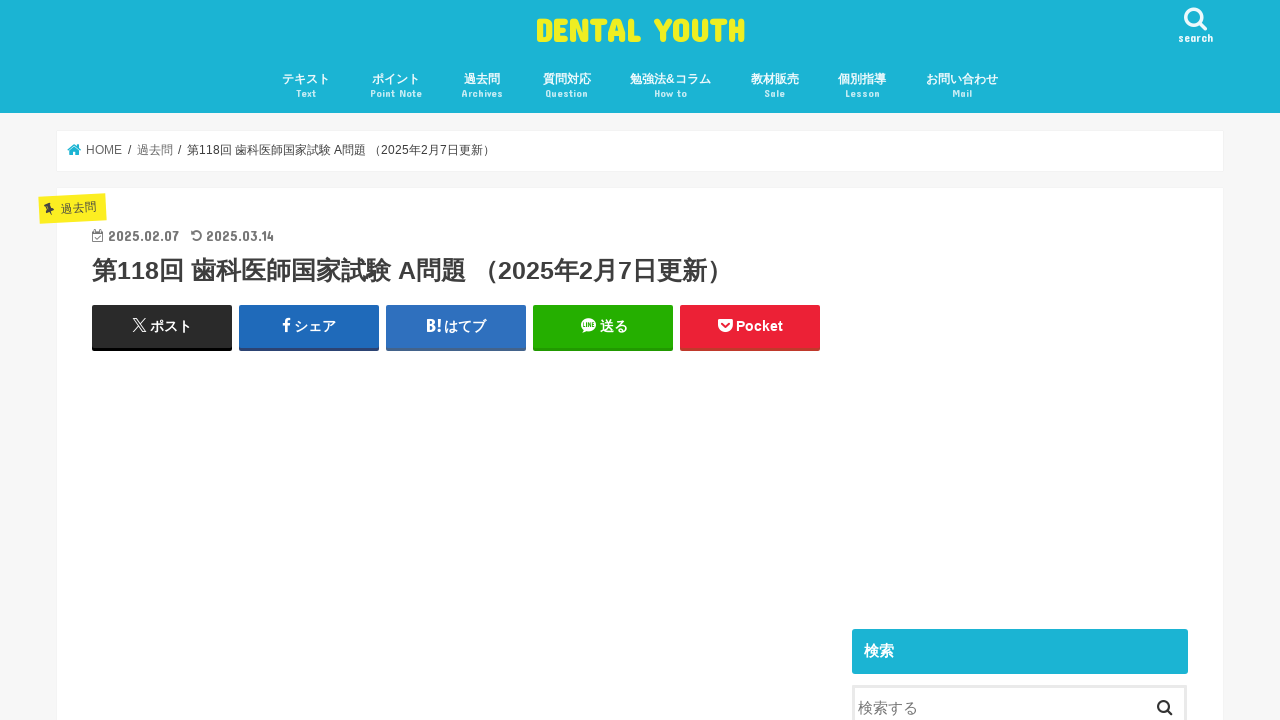

Found 89 answer reveal buttons on the page
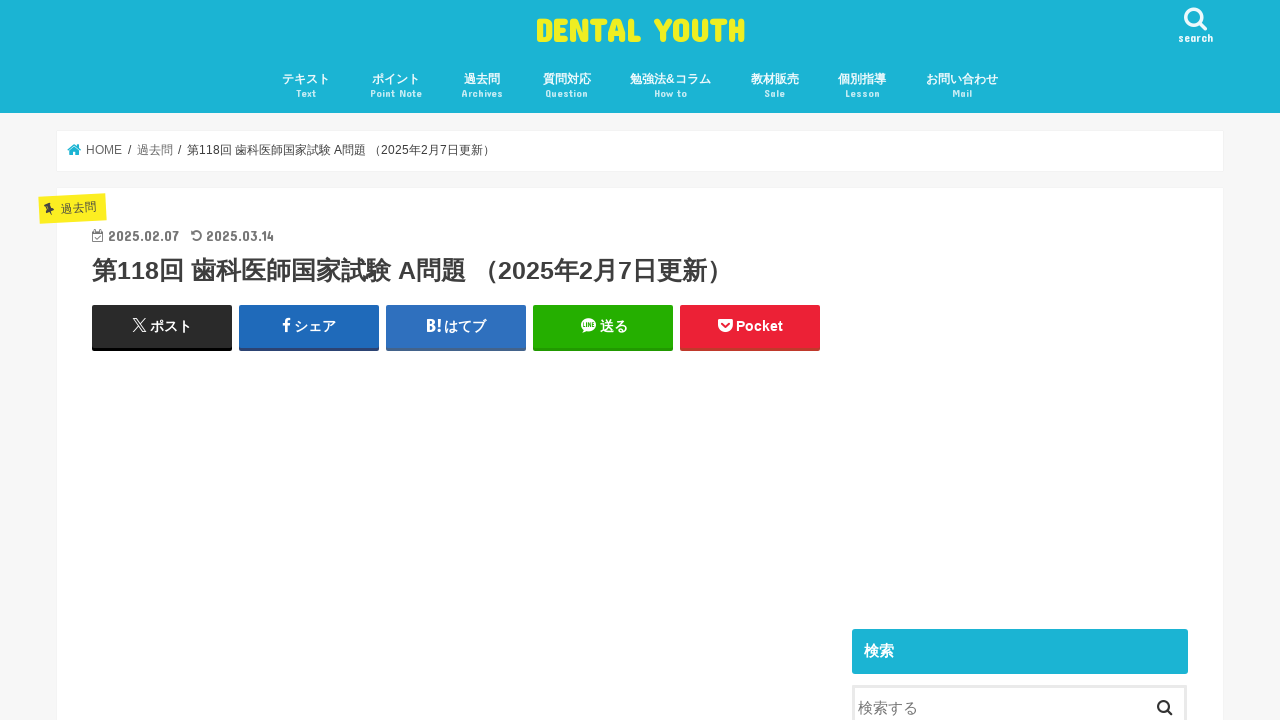

Selected button 1 of 89
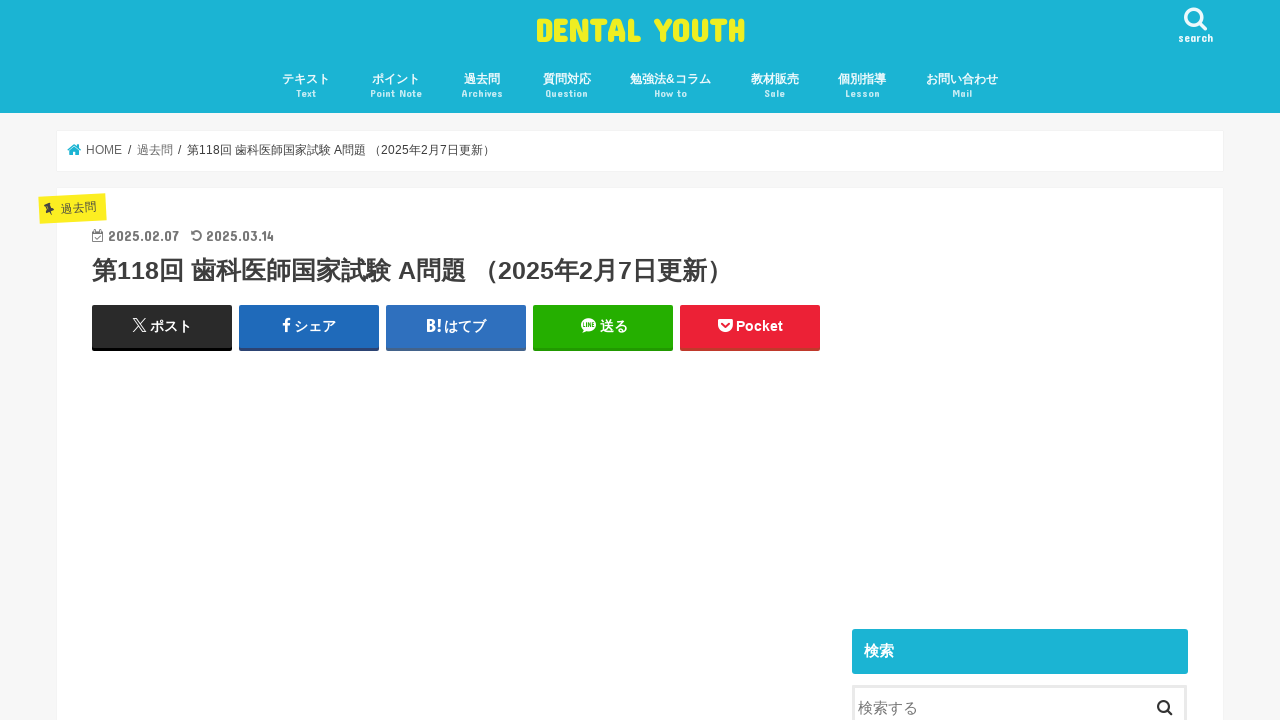

Button 1 is visible and ready to click
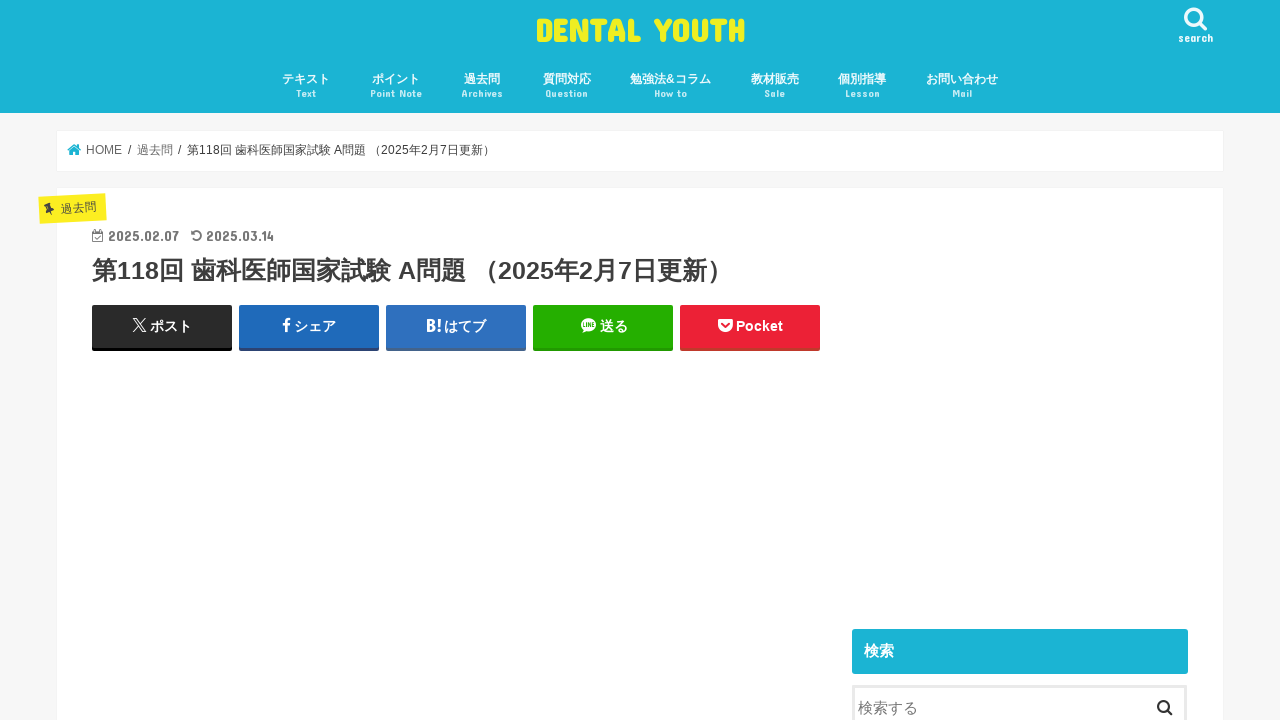

Captured initial text of button 1: '解答：表示'
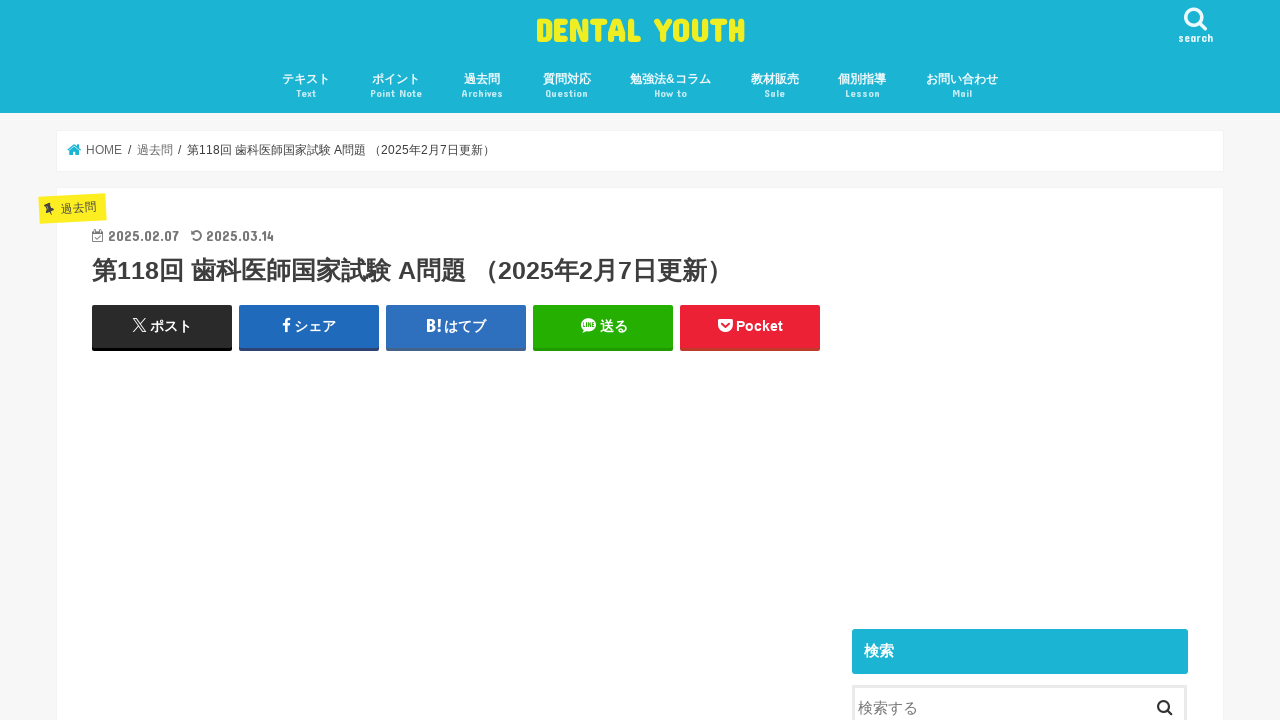

Clicked button 1 to reveal answer at (456, 360) on div[id^='text-button'] >> nth=0
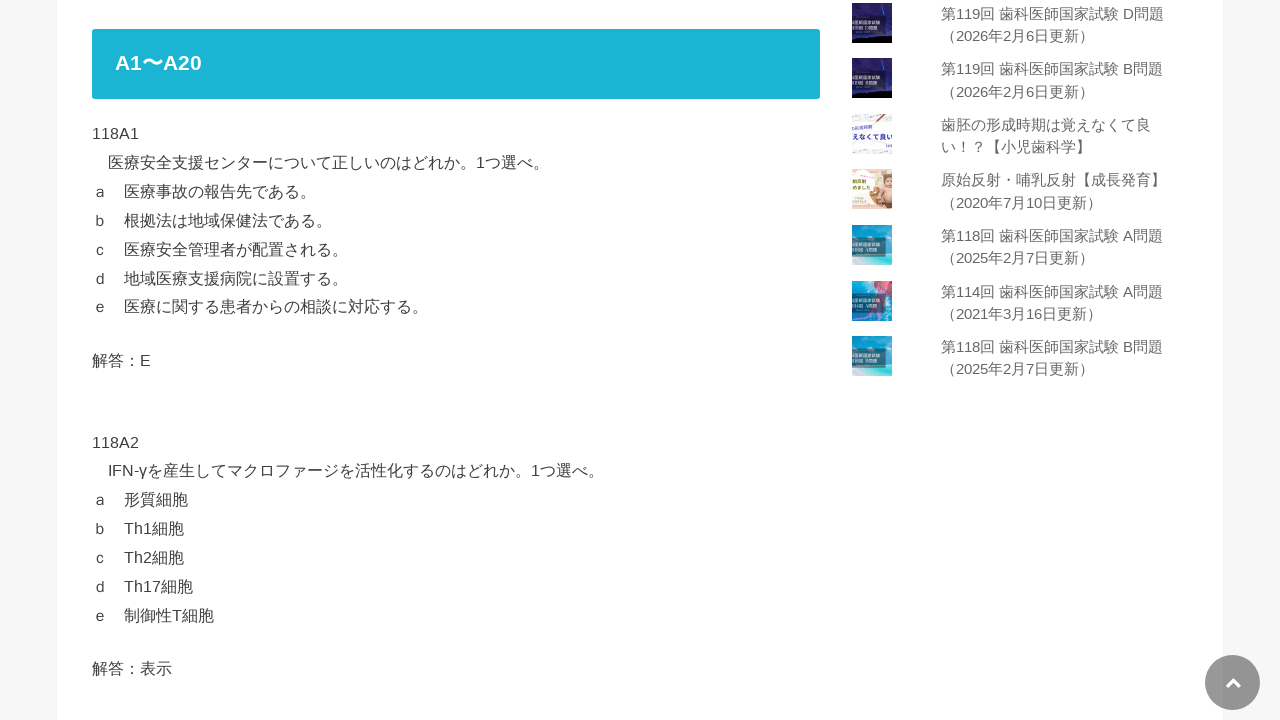

Answer revealed in button 1 - text content has changed
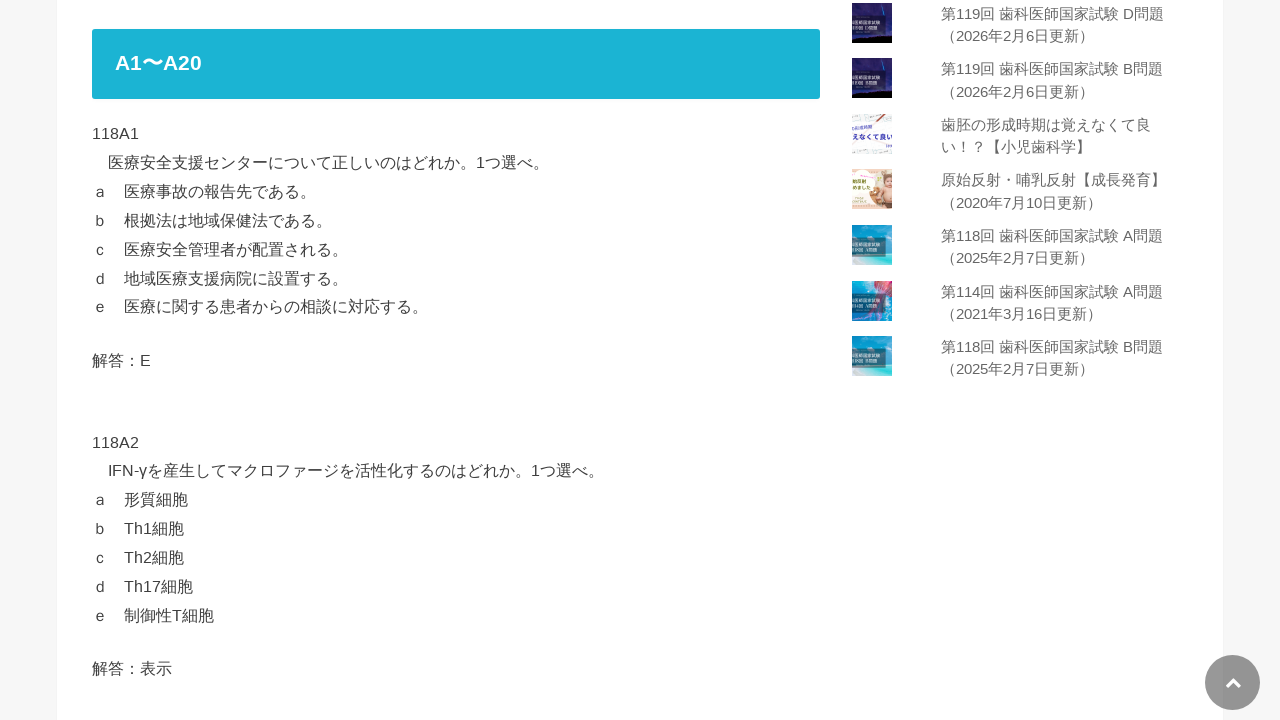

Selected button 2 of 89
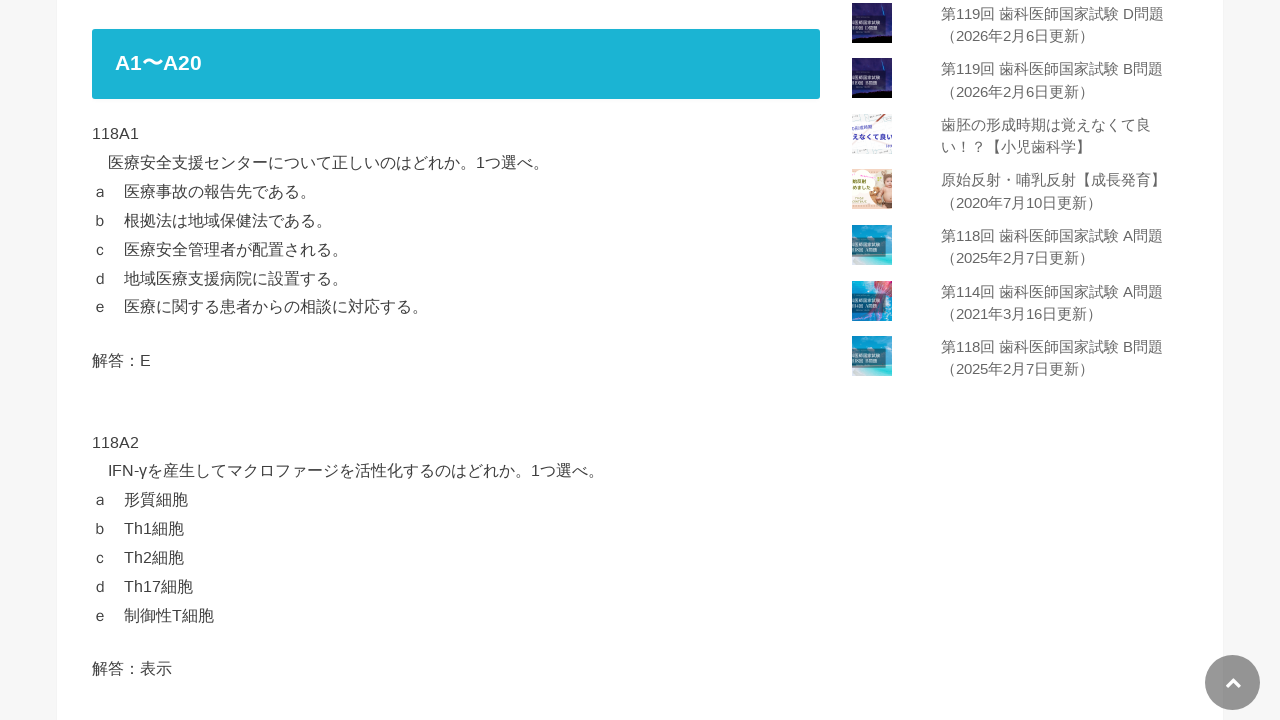

Button 2 is visible and ready to click
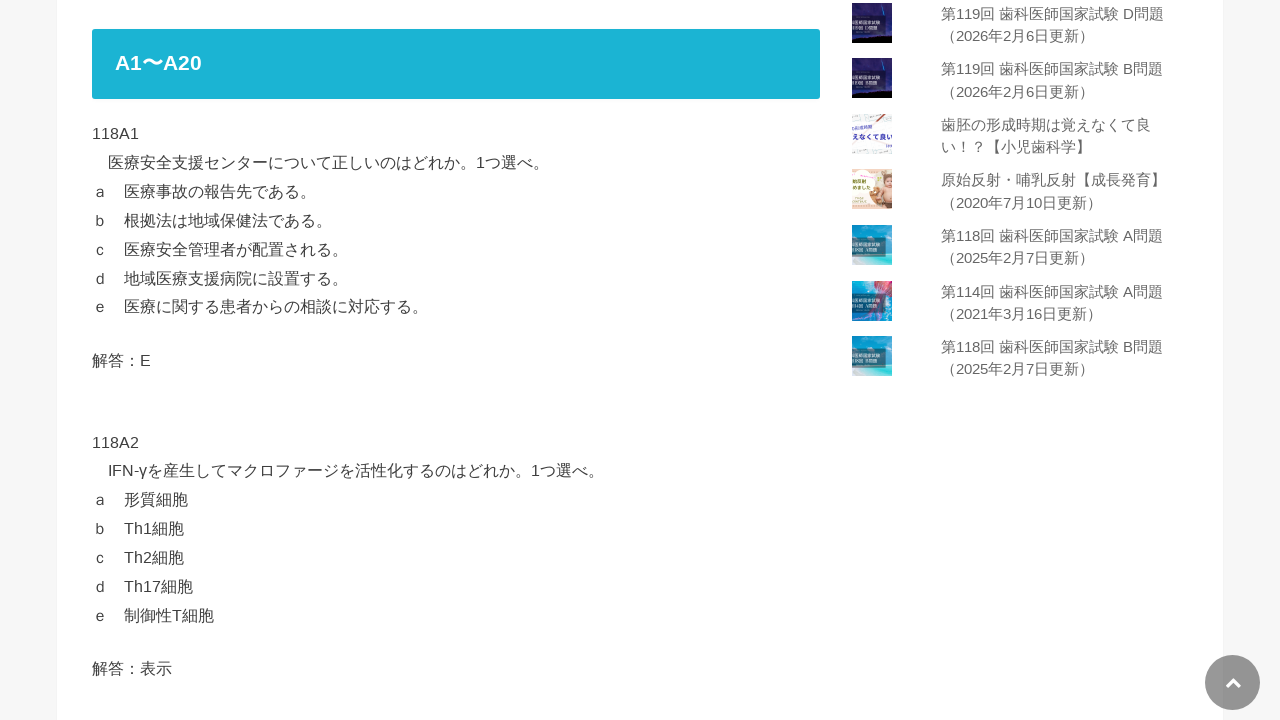

Captured initial text of button 2: '解答：表示'
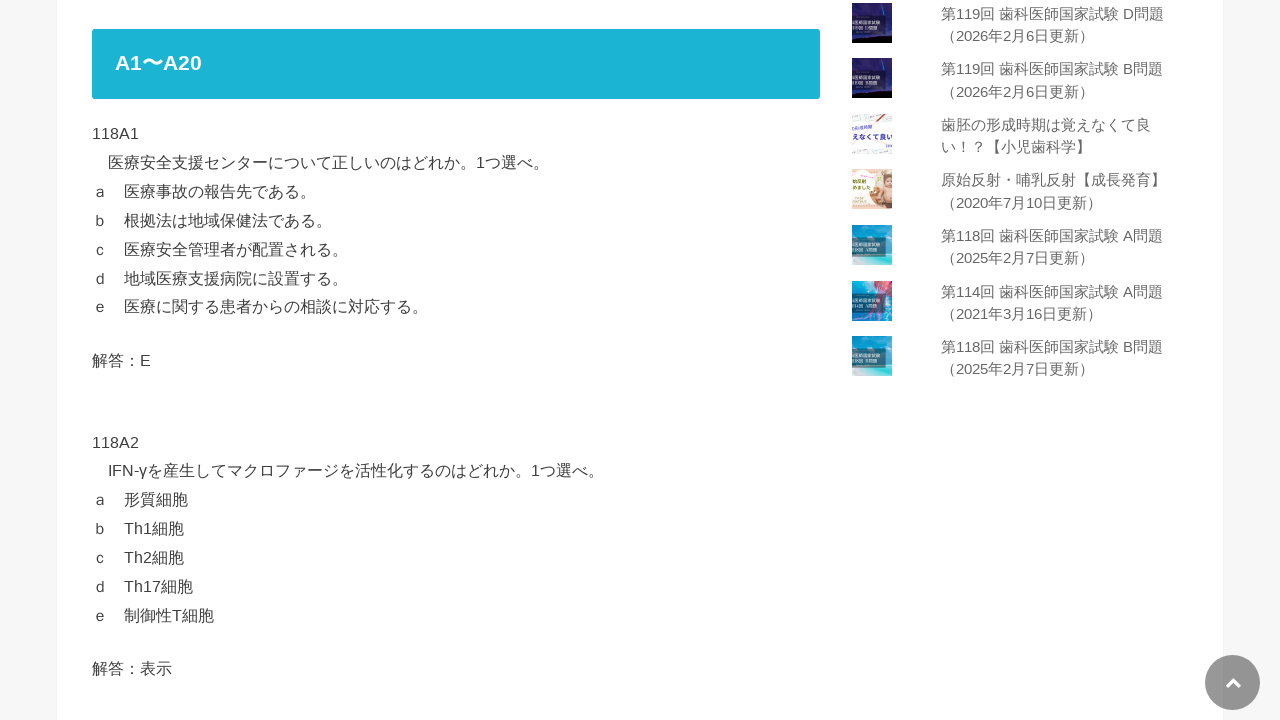

Clicked button 2 to reveal answer at (456, 668) on div[id^='text-button'] >> nth=1
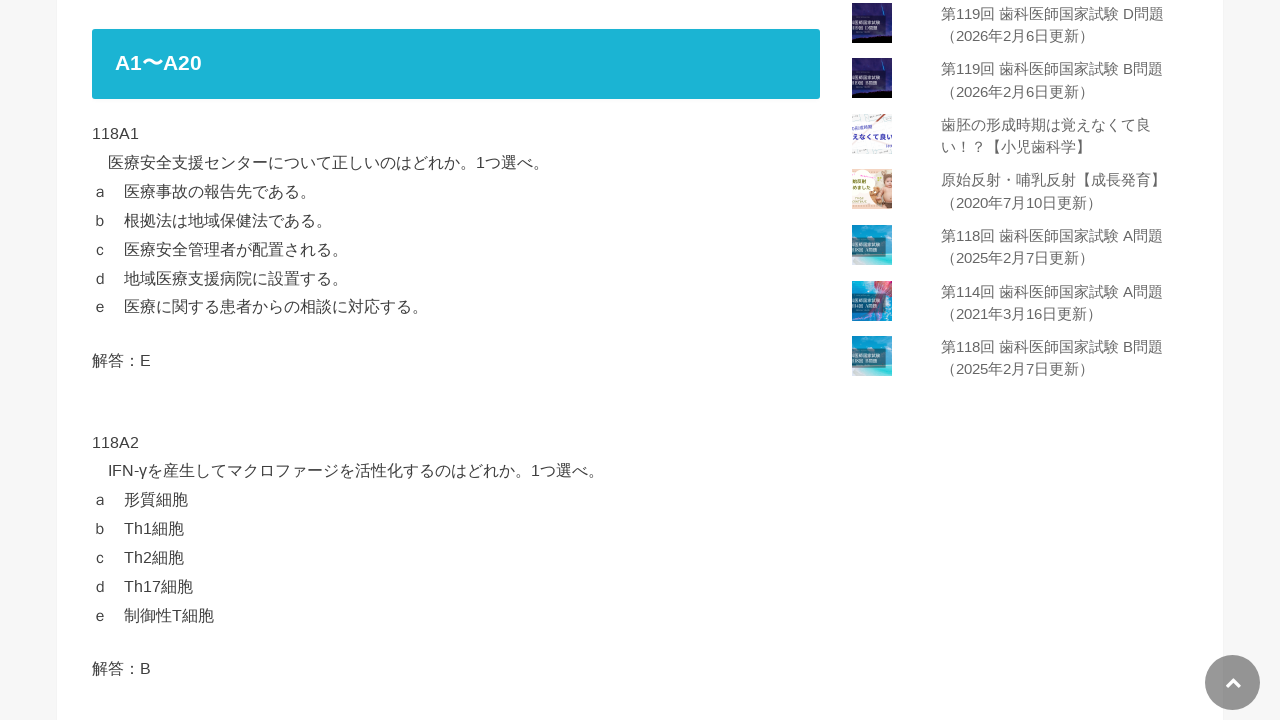

Answer revealed in button 2 - text content has changed
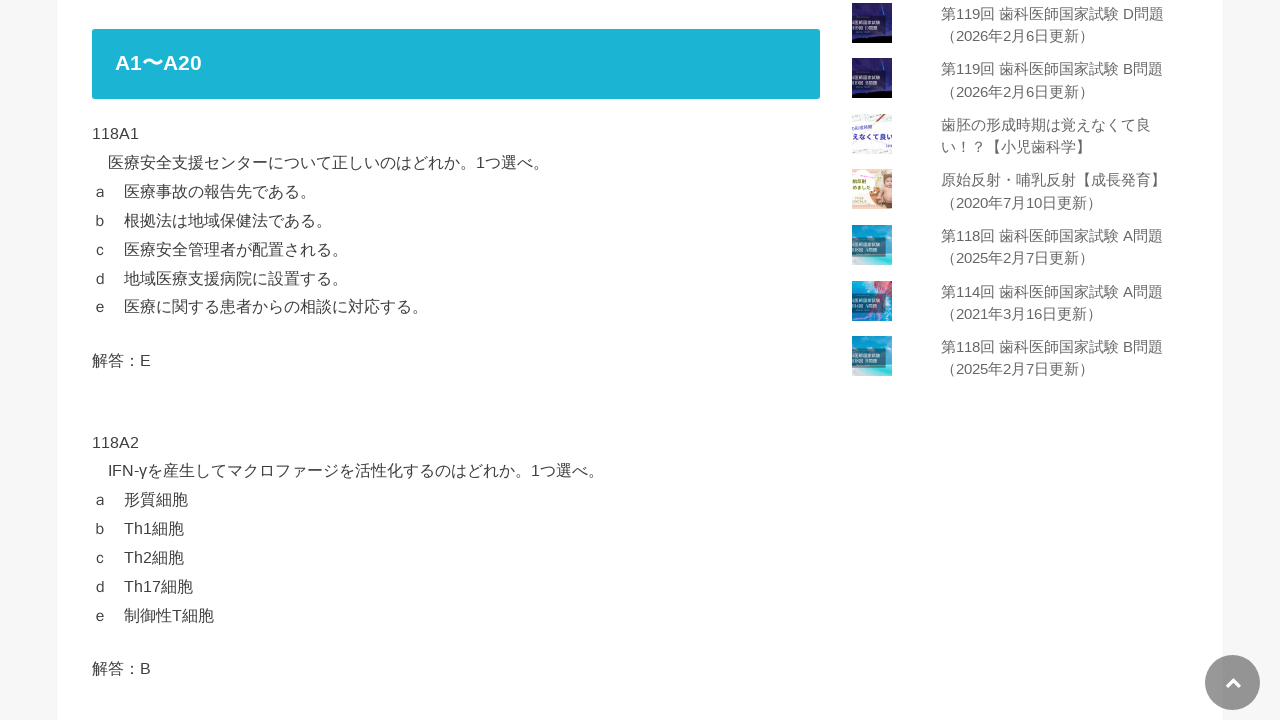

Selected button 3 of 89
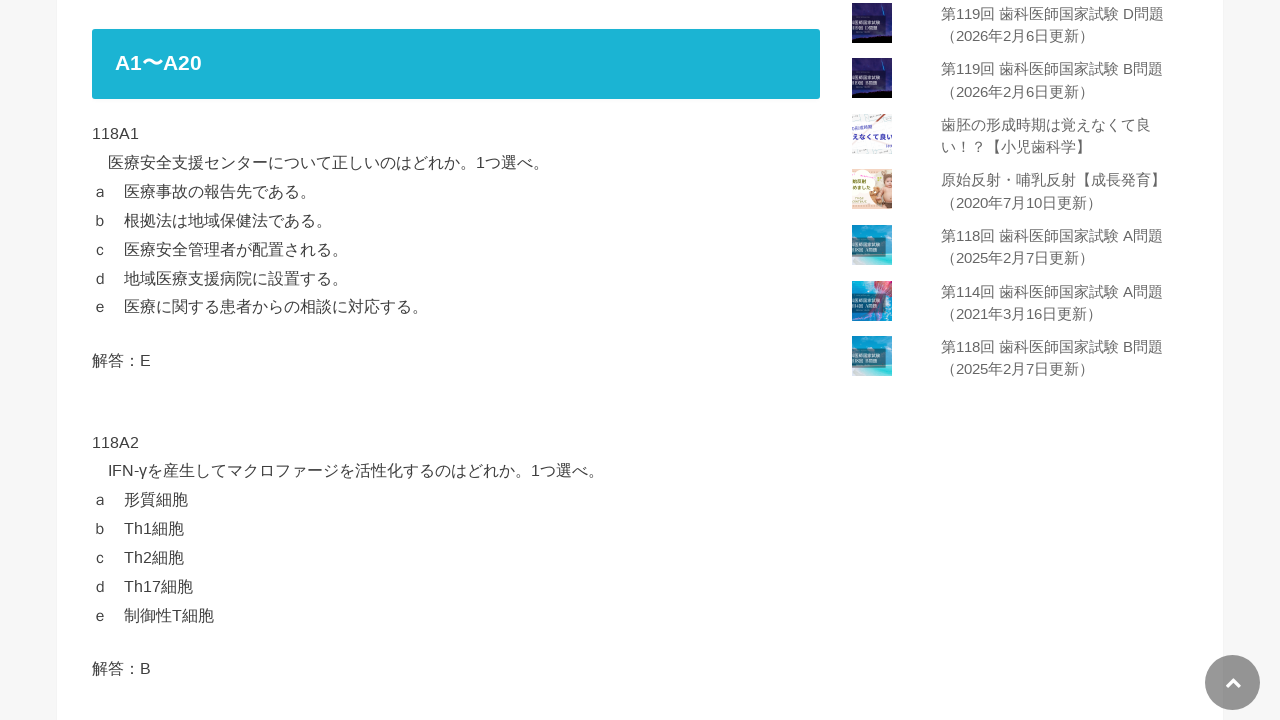

Button 3 is visible and ready to click
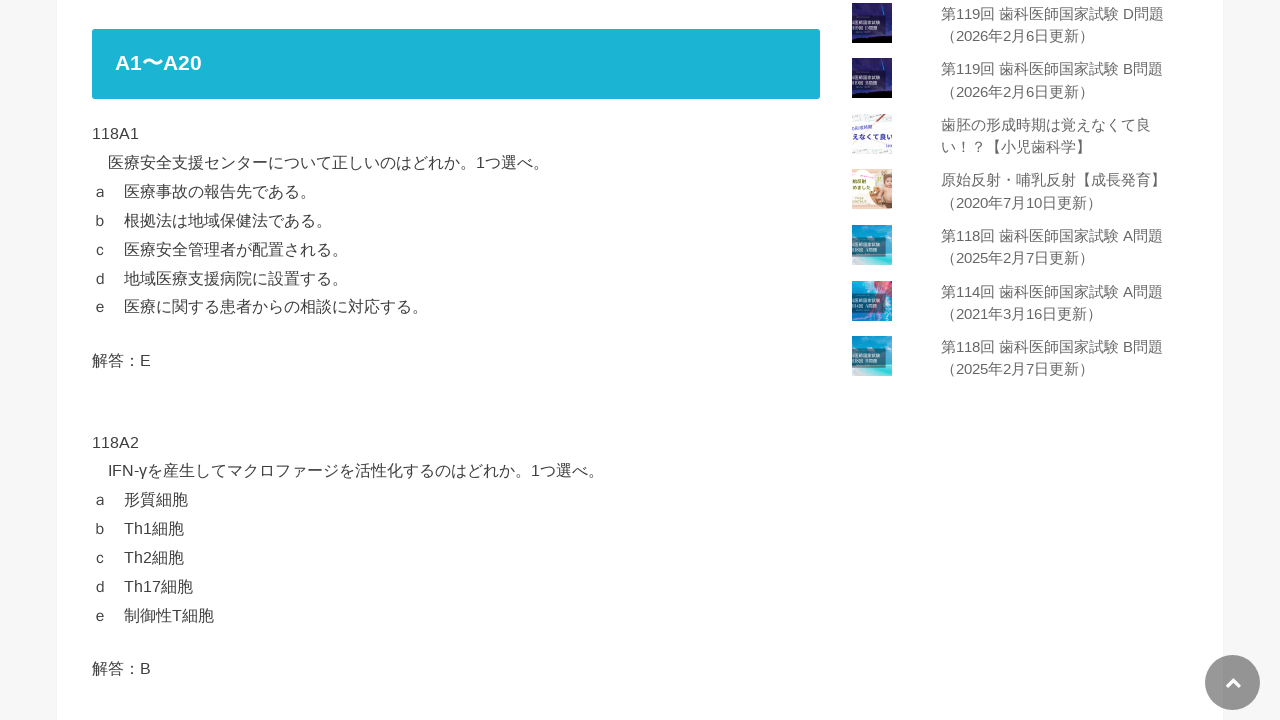

Captured initial text of button 3: '解答：表示'
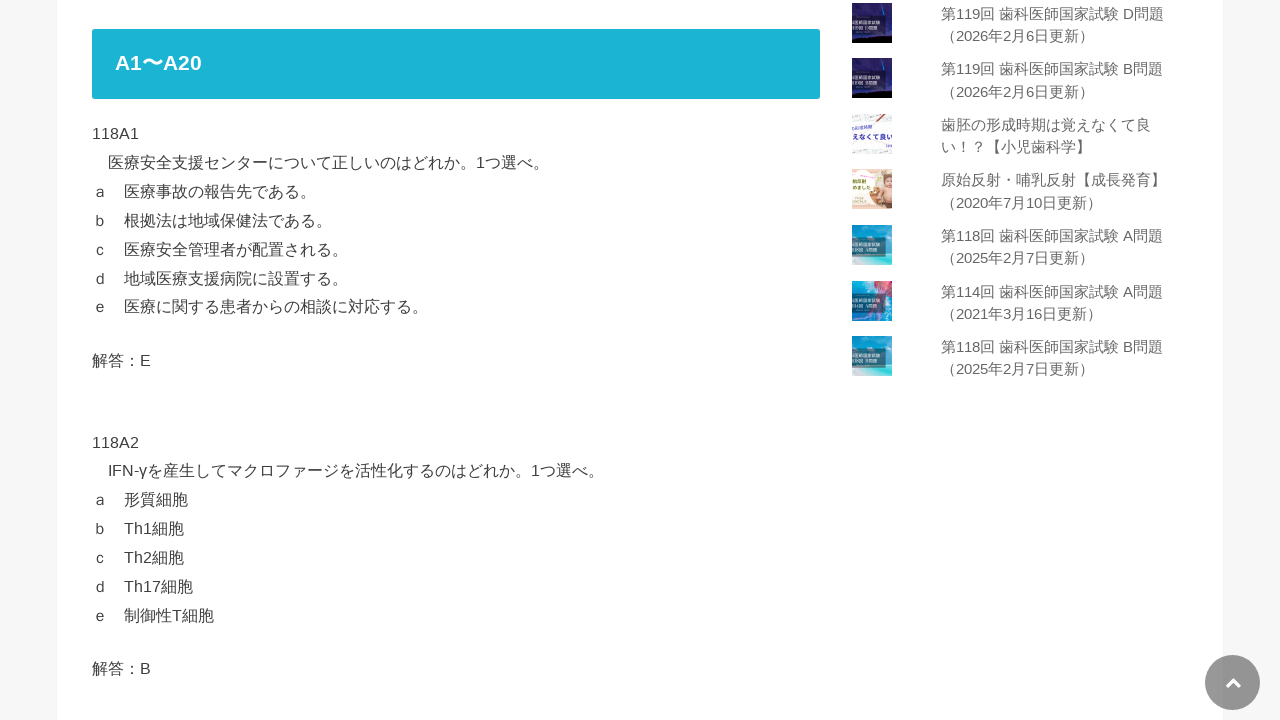

Clicked button 3 to reveal answer at (456, 360) on div[id^='text-button'] >> nth=2
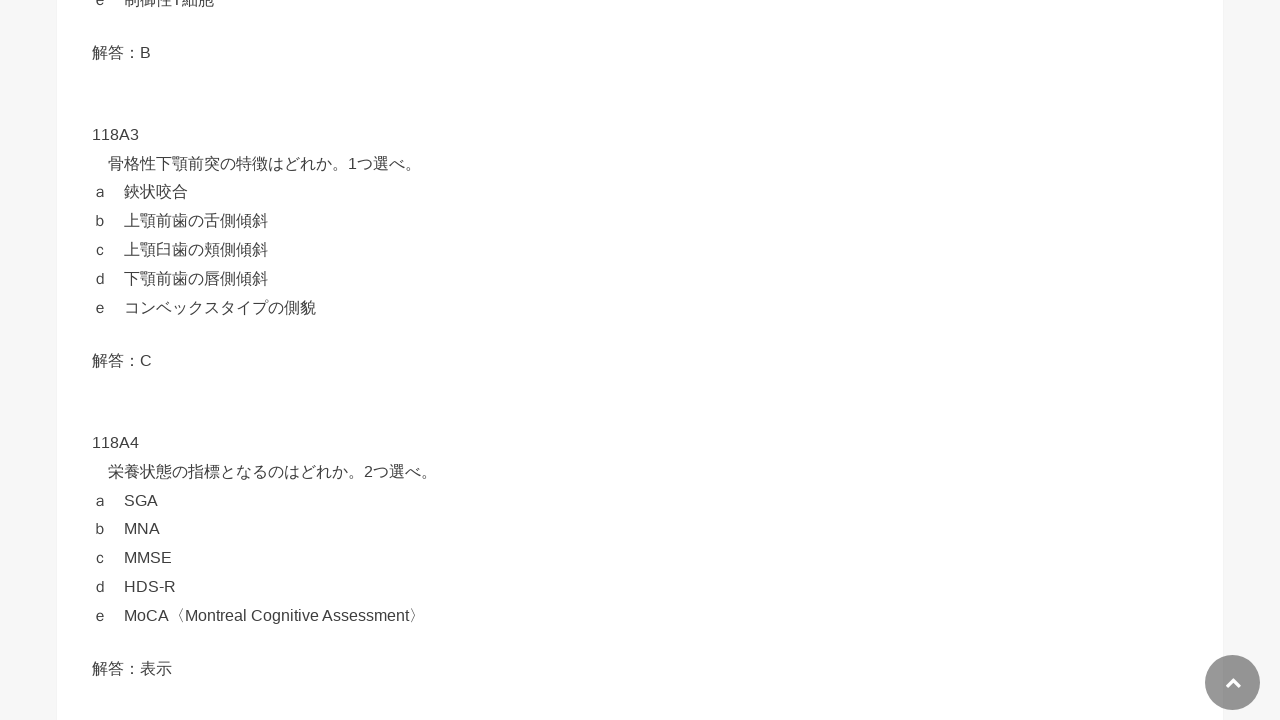

Answer revealed in button 3 - text content has changed
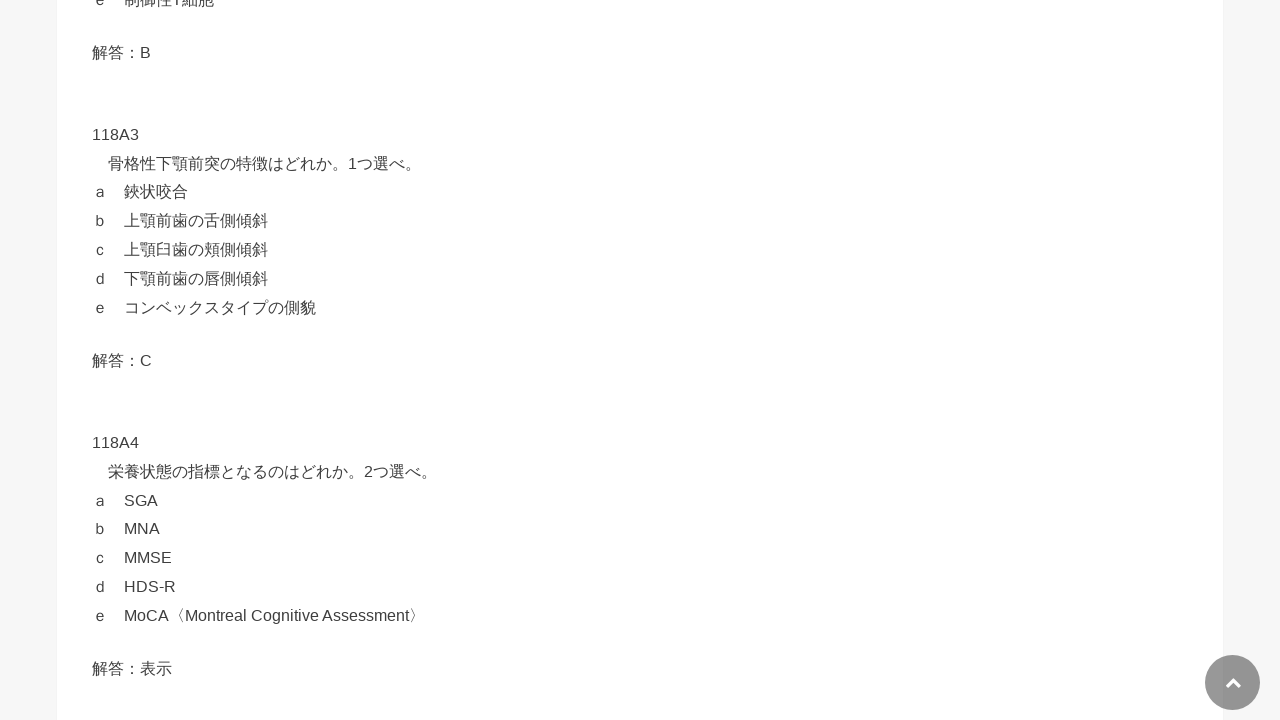

Selected button 4 of 89
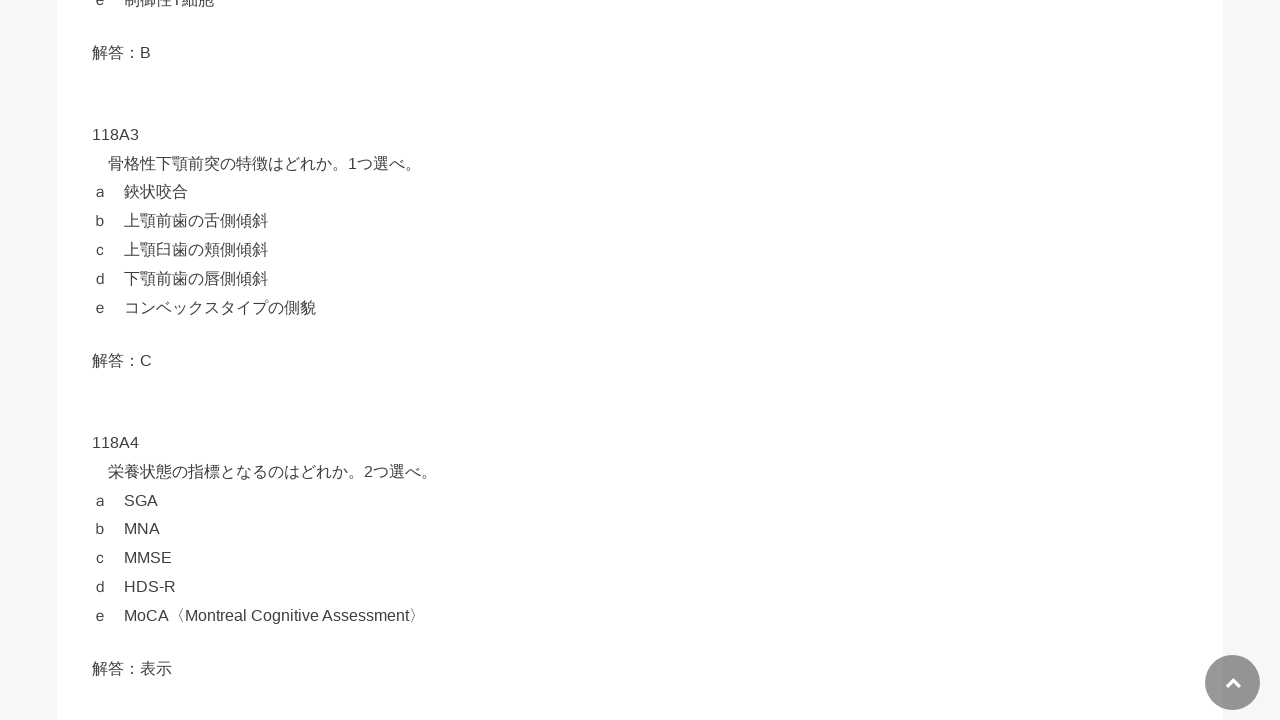

Button 4 is visible and ready to click
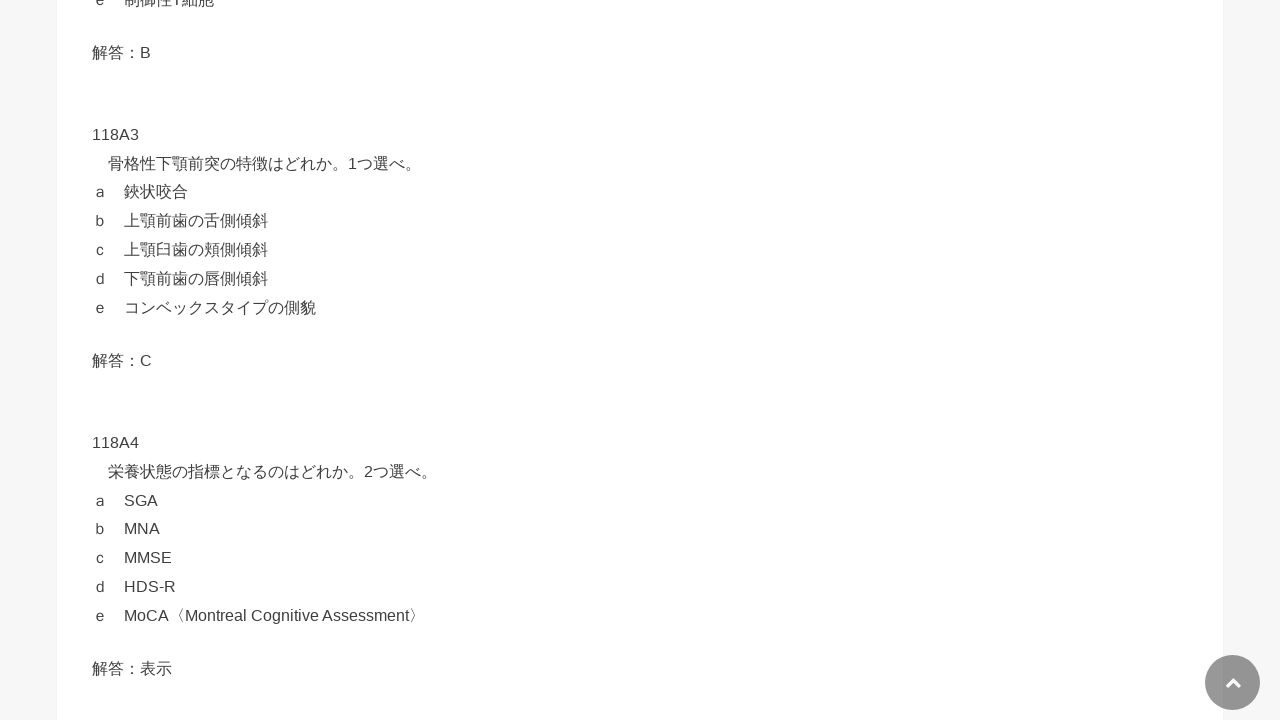

Captured initial text of button 4: '解答：表示'
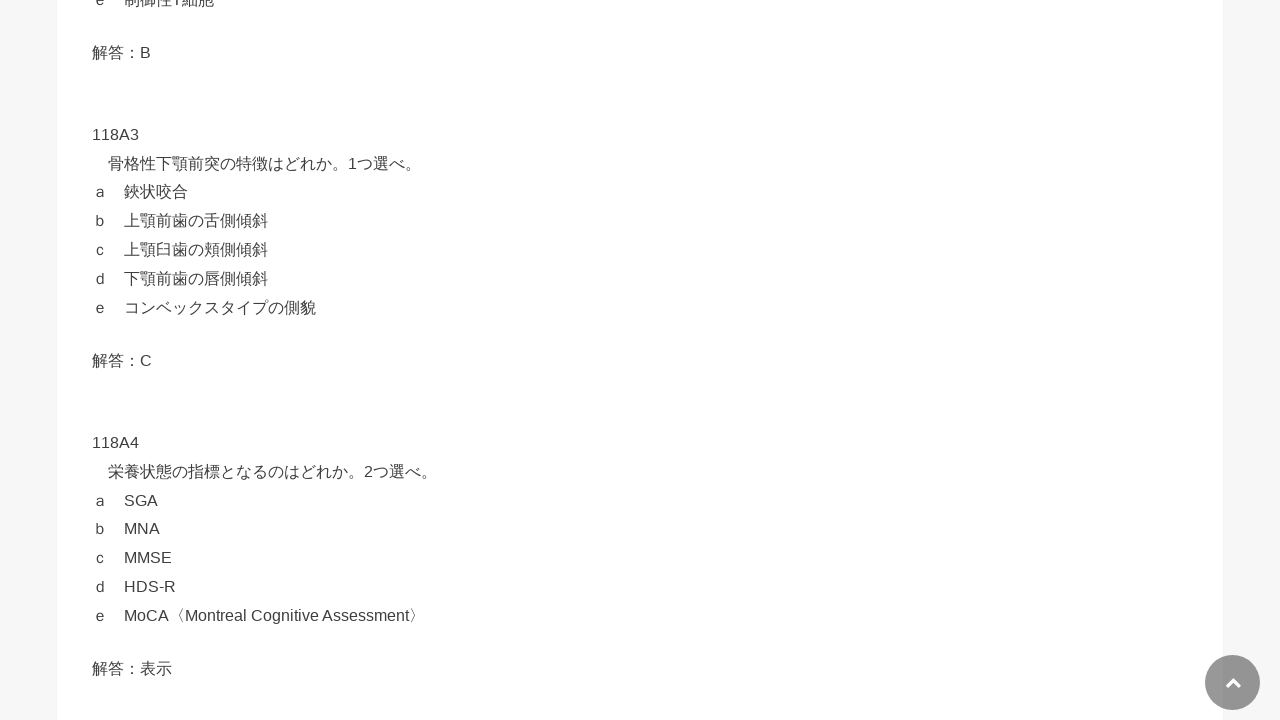

Clicked button 4 to reveal answer at (456, 669) on div[id^='text-button'] >> nth=3
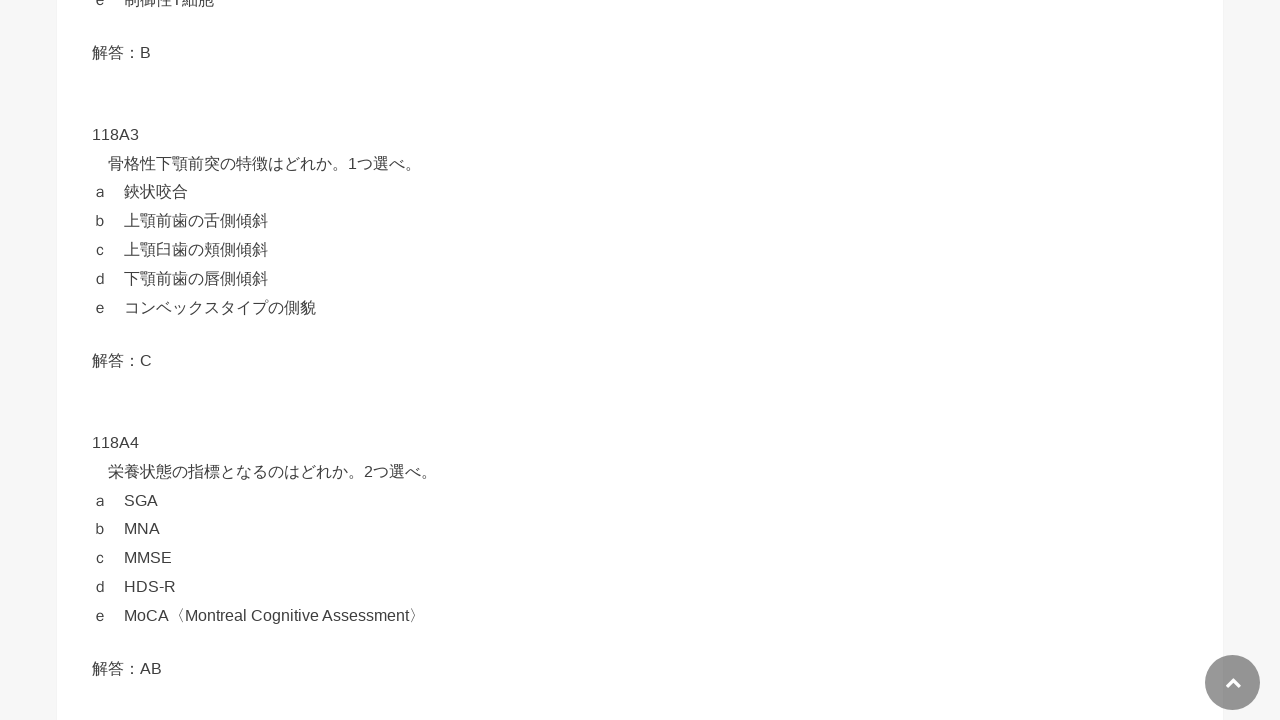

Answer revealed in button 4 - text content has changed
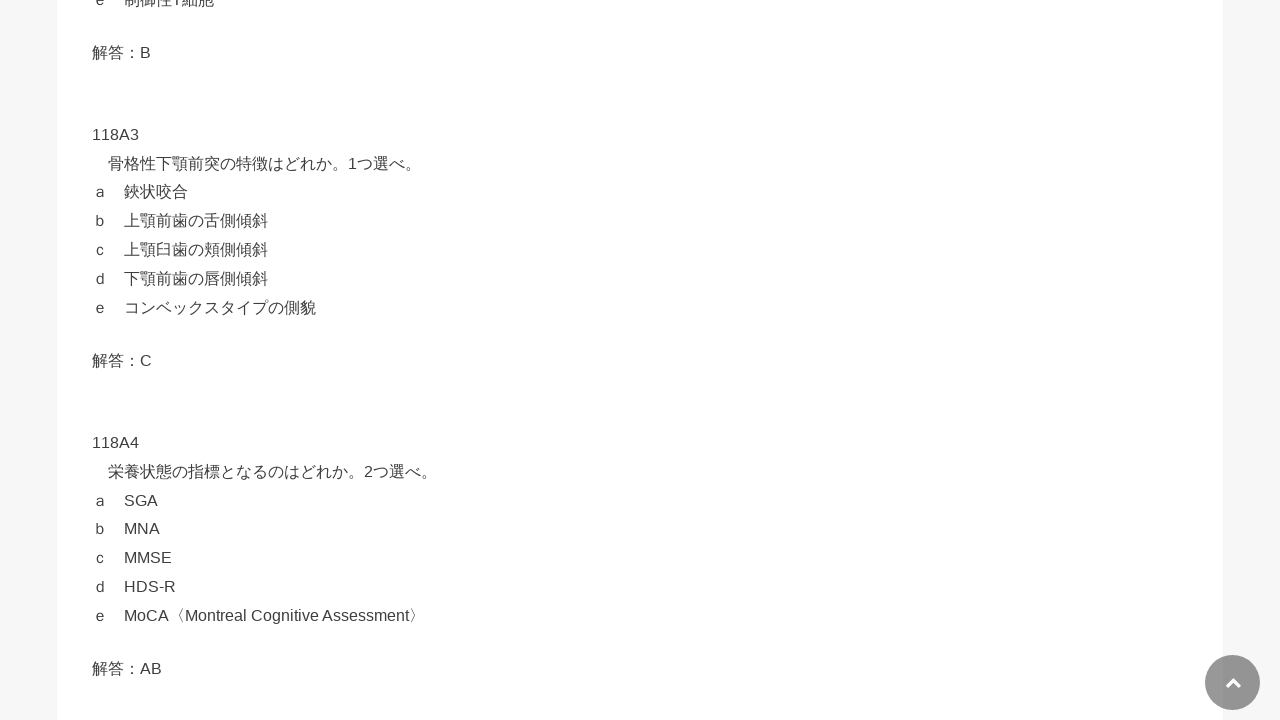

Selected button 5 of 89
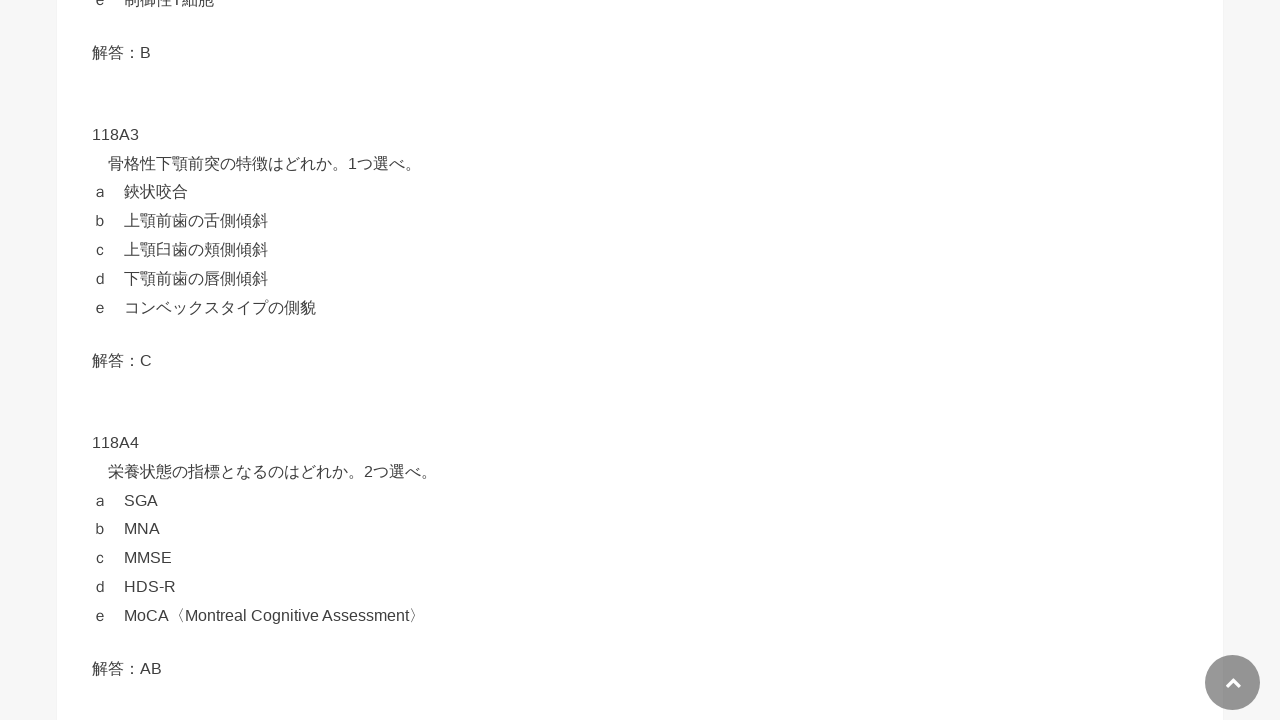

Button 5 is visible and ready to click
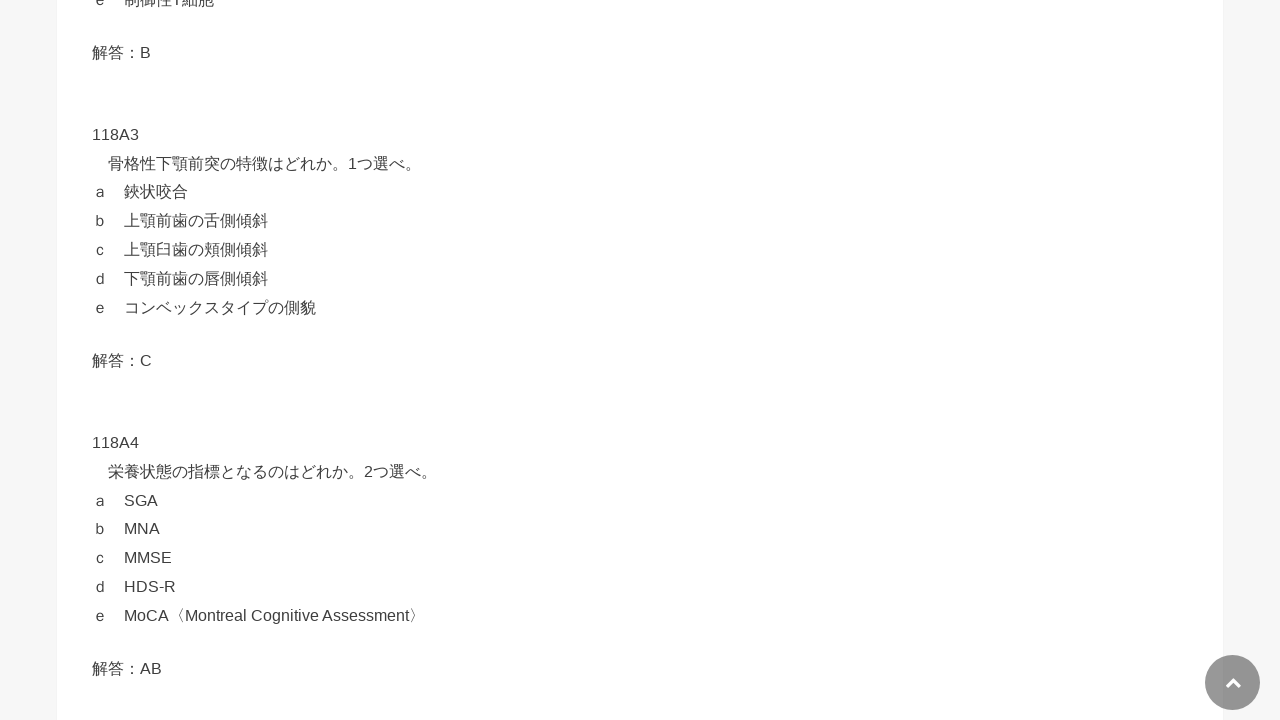

Captured initial text of button 5: '解答：表示'
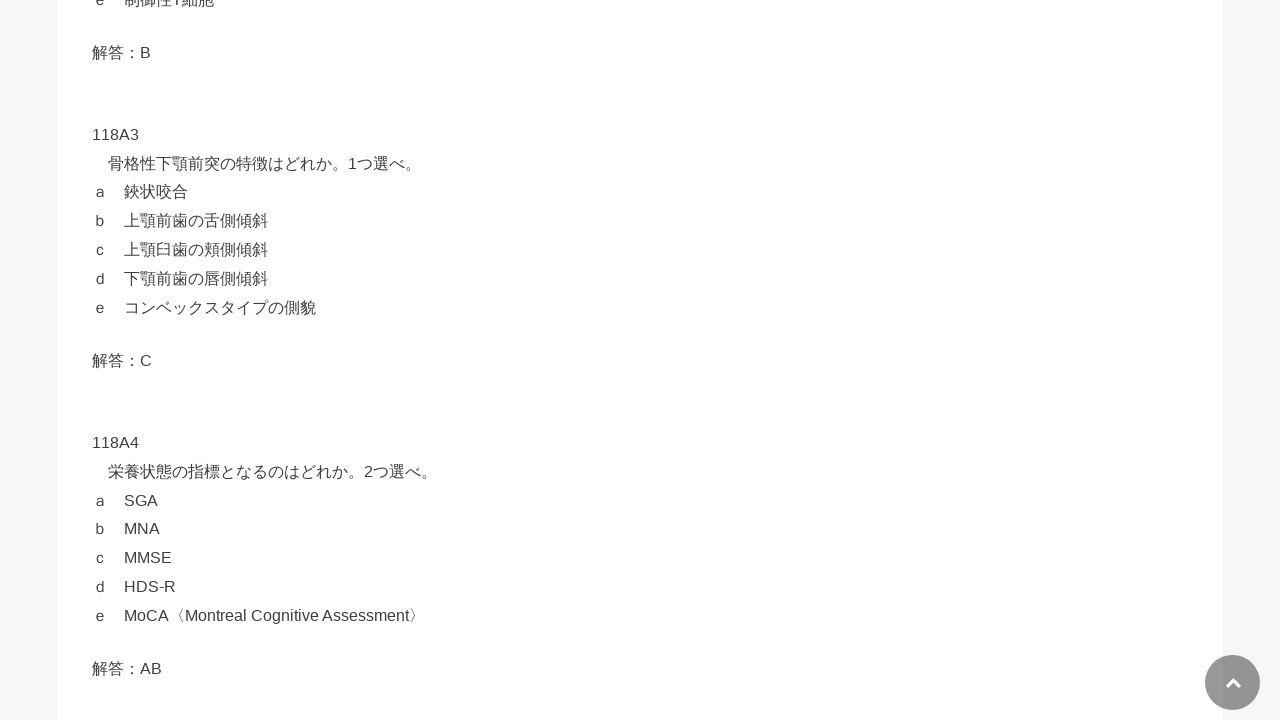

Clicked button 5 to reveal answer at (456, 361) on div[id^='text-button'] >> nth=4
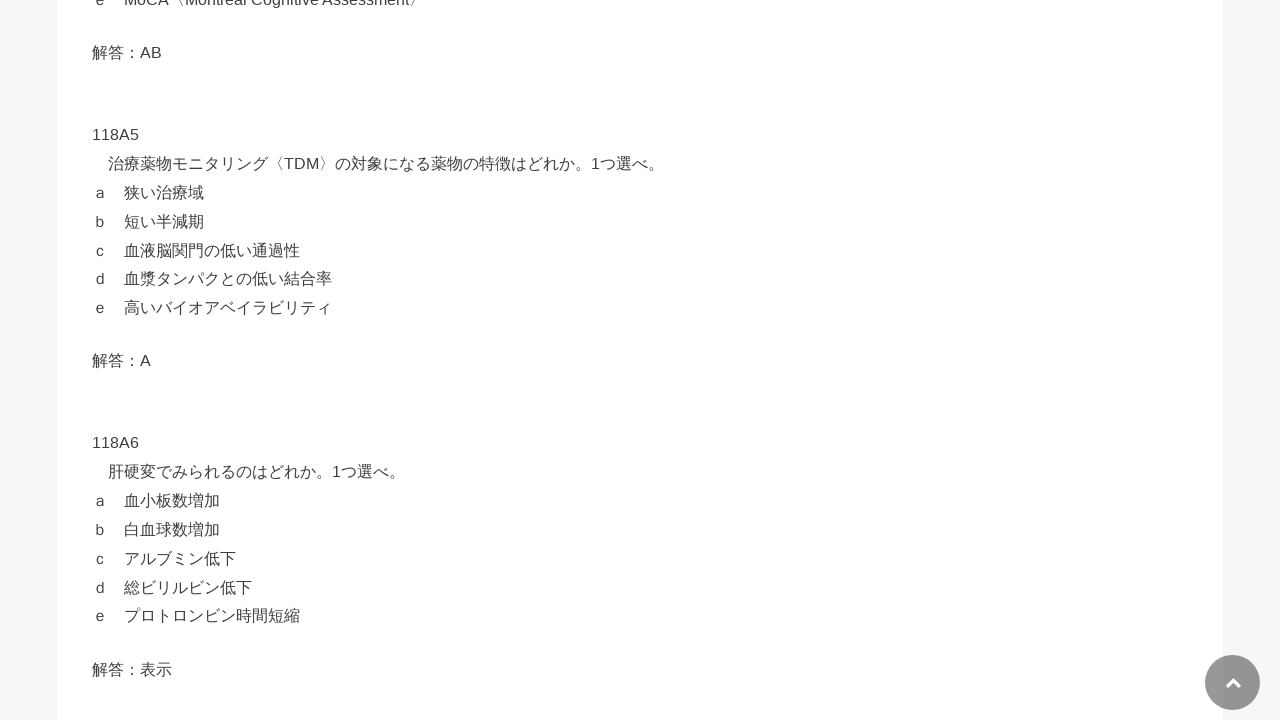

Answer revealed in button 5 - text content has changed
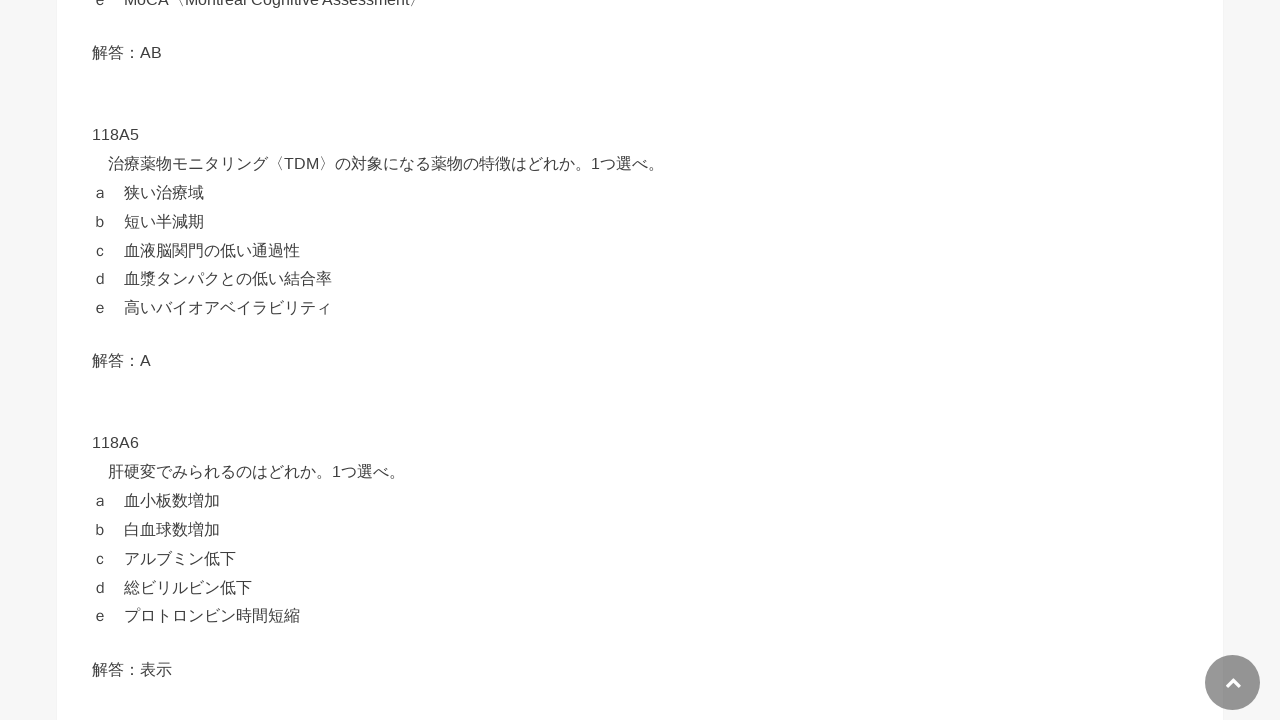

Selected button 6 of 89
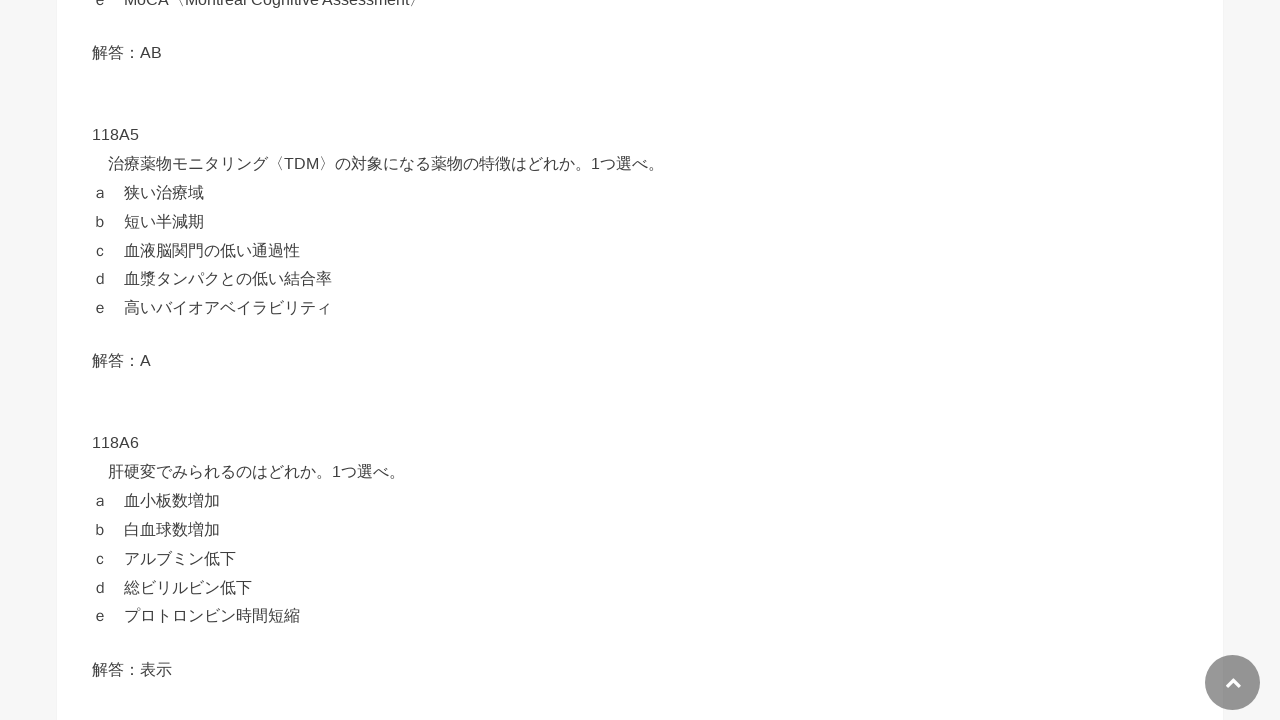

Button 6 is visible and ready to click
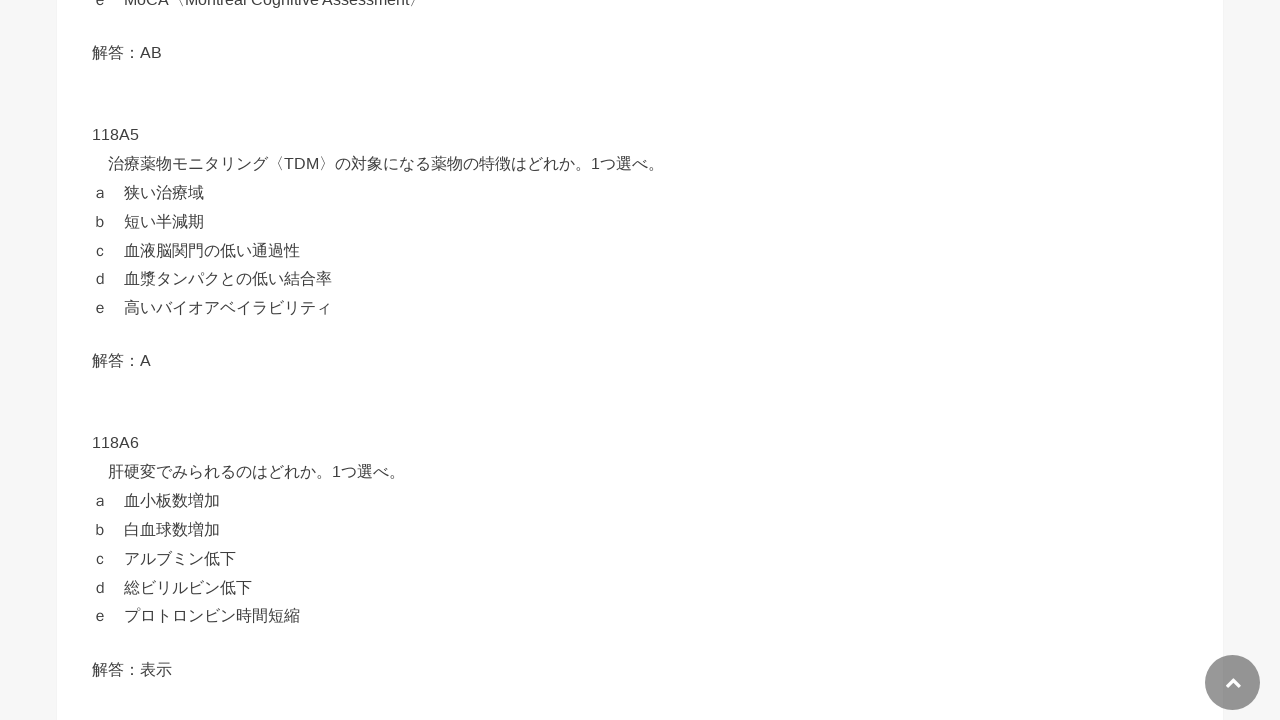

Captured initial text of button 6: '解答：表示'
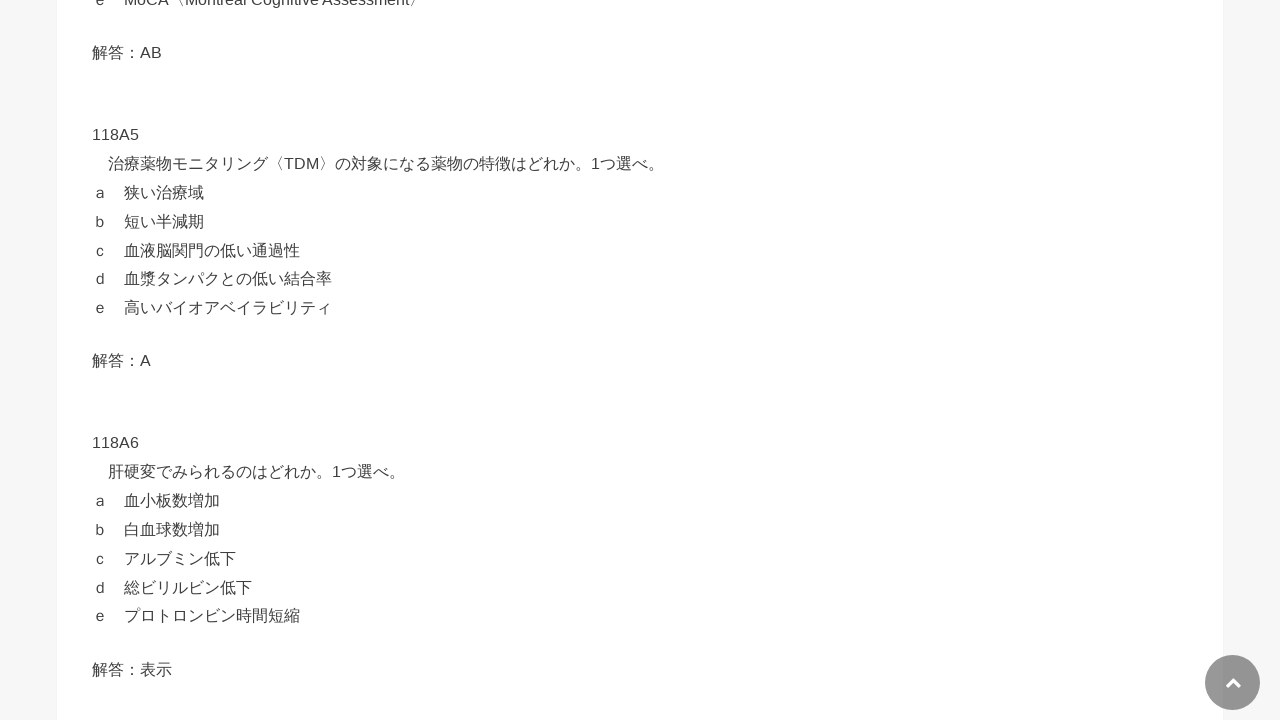

Clicked button 6 to reveal answer at (456, 669) on div[id^='text-button'] >> nth=5
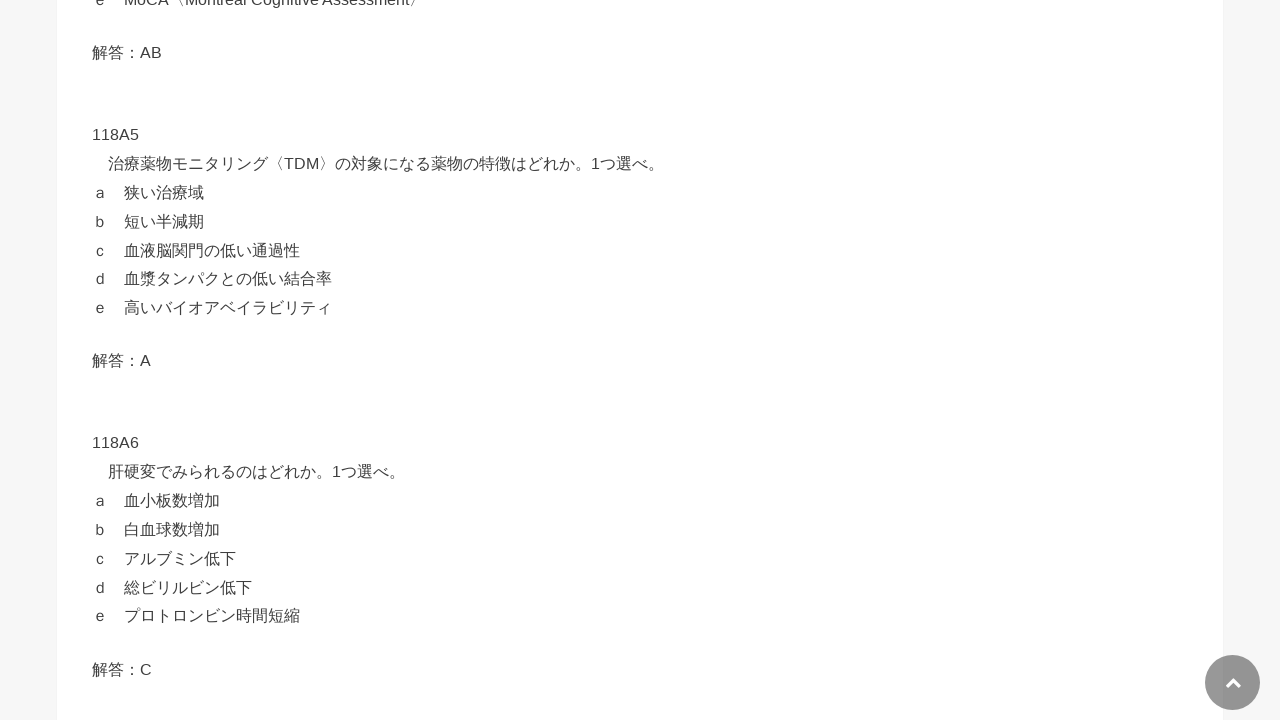

Answer revealed in button 6 - text content has changed
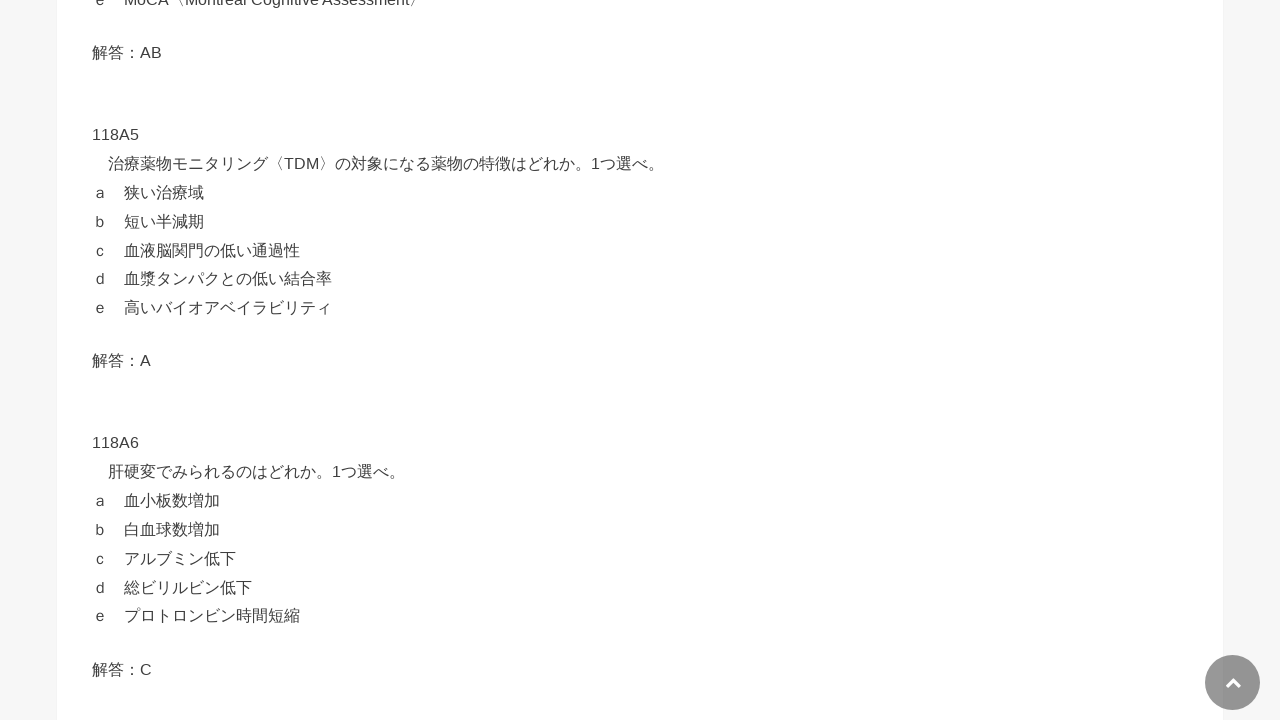

Selected button 7 of 89
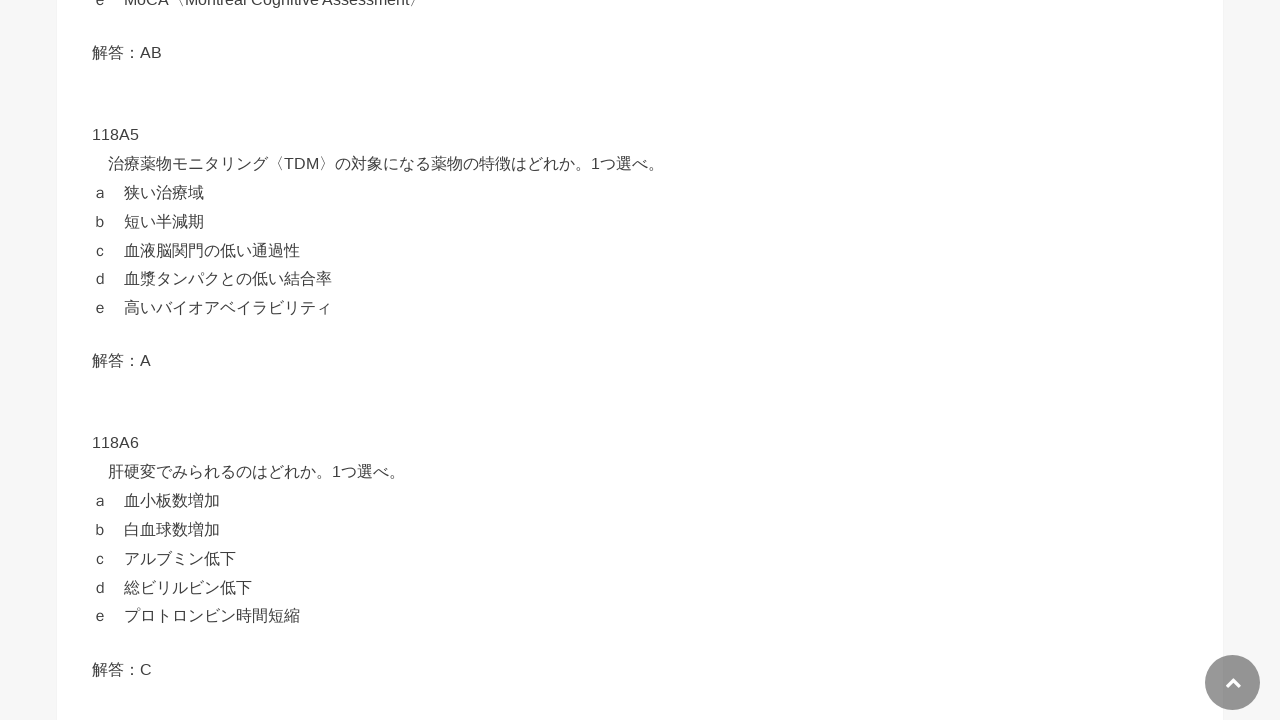

Button 7 is visible and ready to click
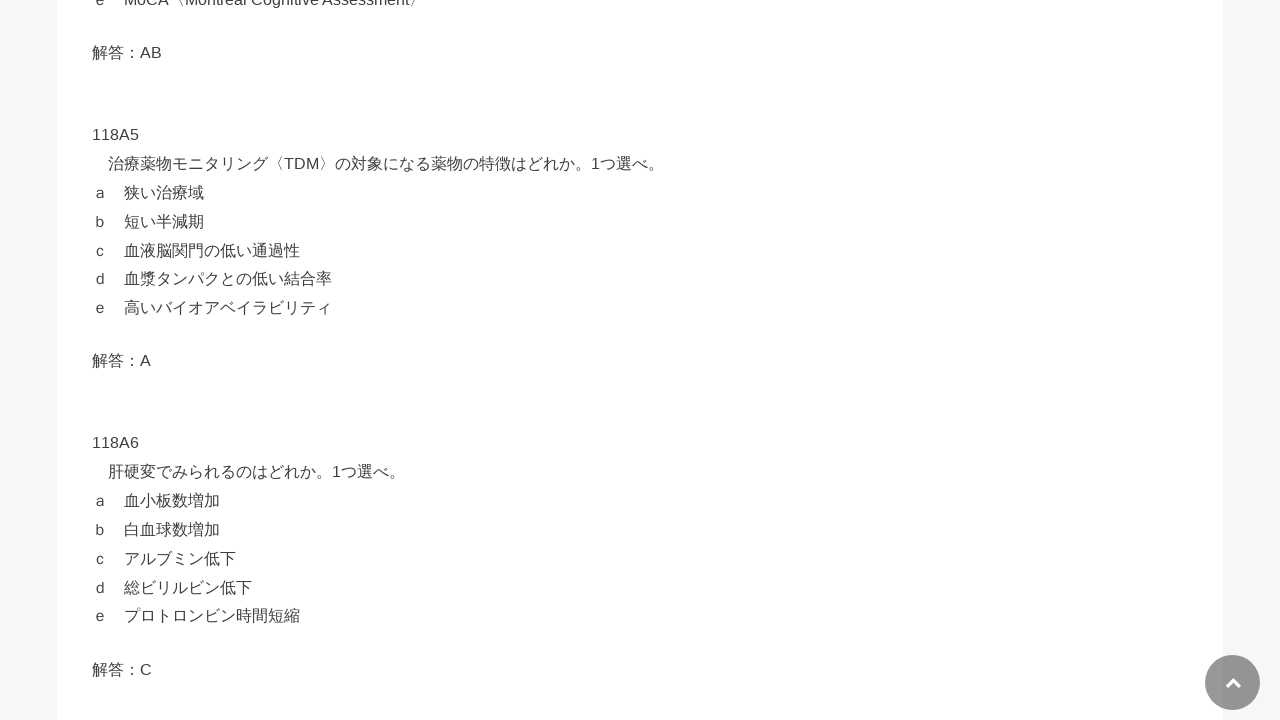

Captured initial text of button 7: '解答：表示'
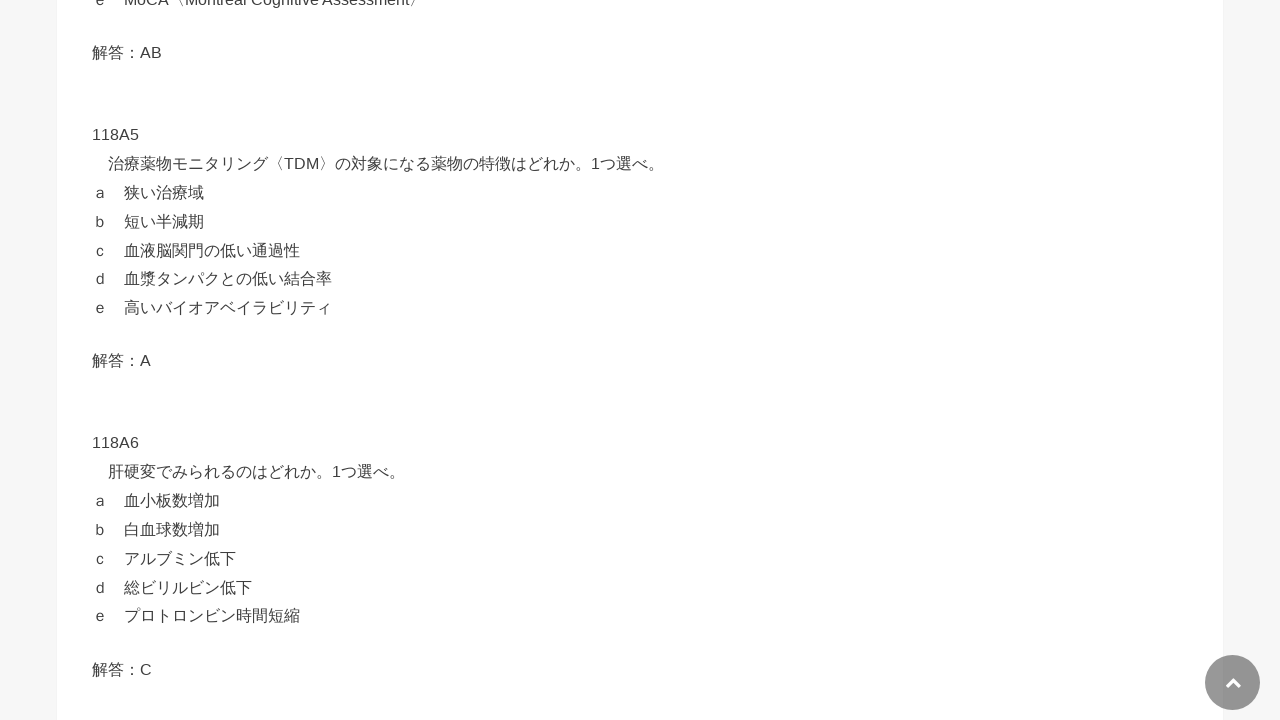

Clicked button 7 to reveal answer at (456, 360) on div[id^='text-button'] >> nth=6
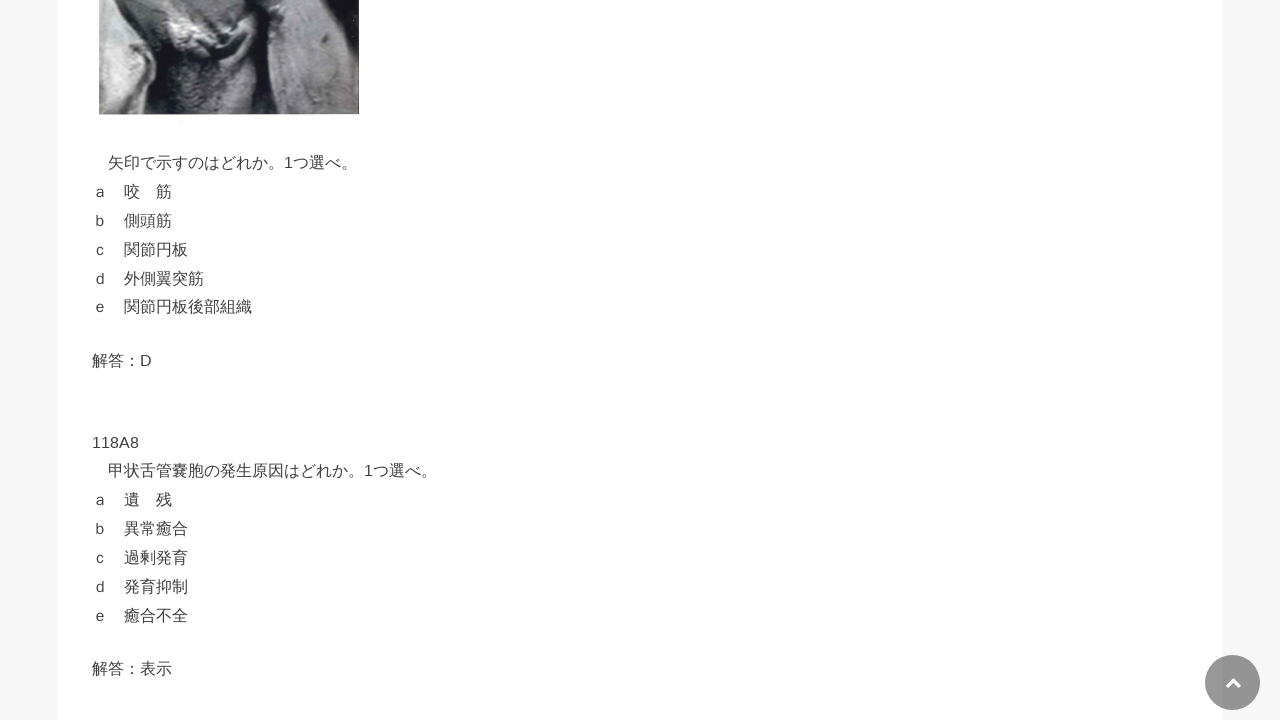

Answer revealed in button 7 - text content has changed
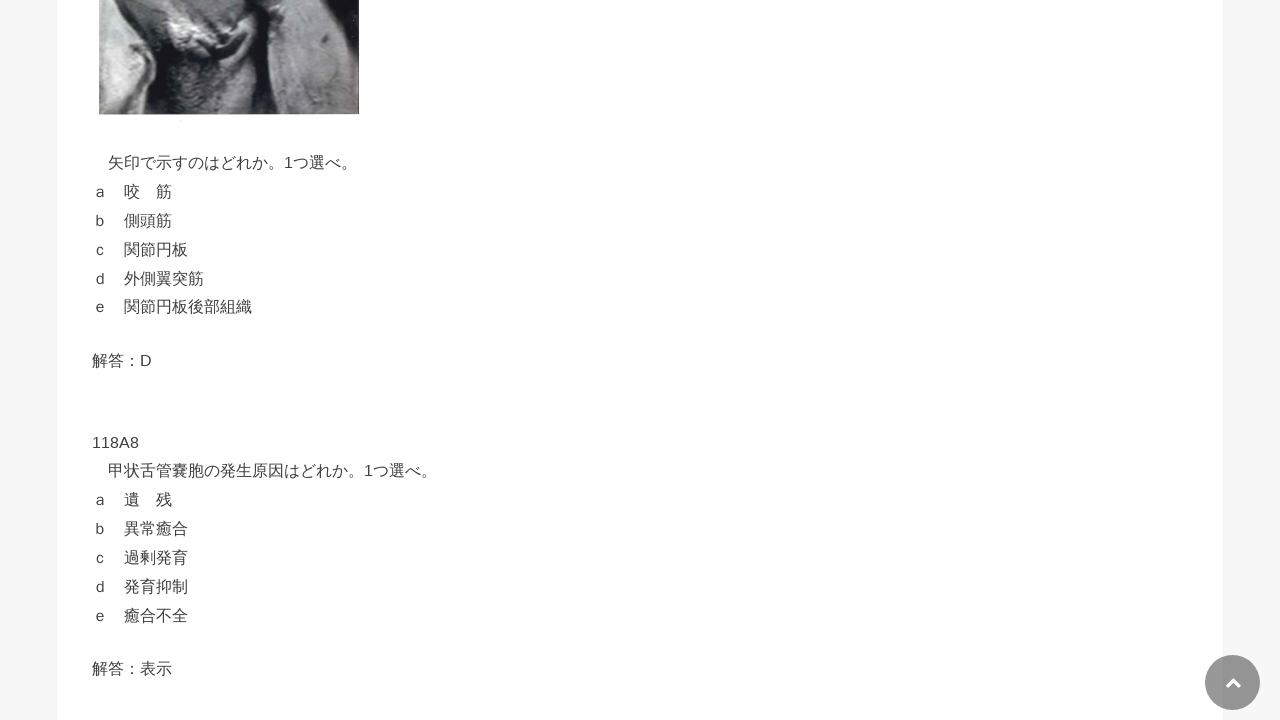

Selected button 8 of 89
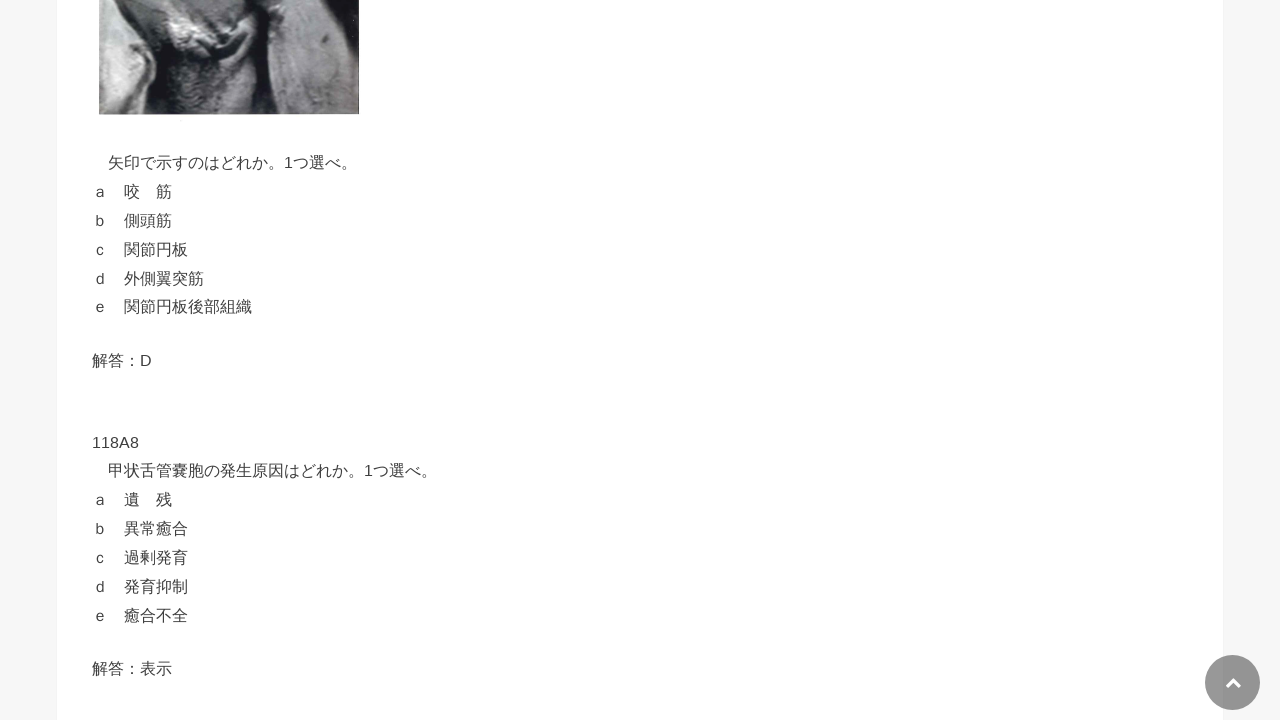

Button 8 is visible and ready to click
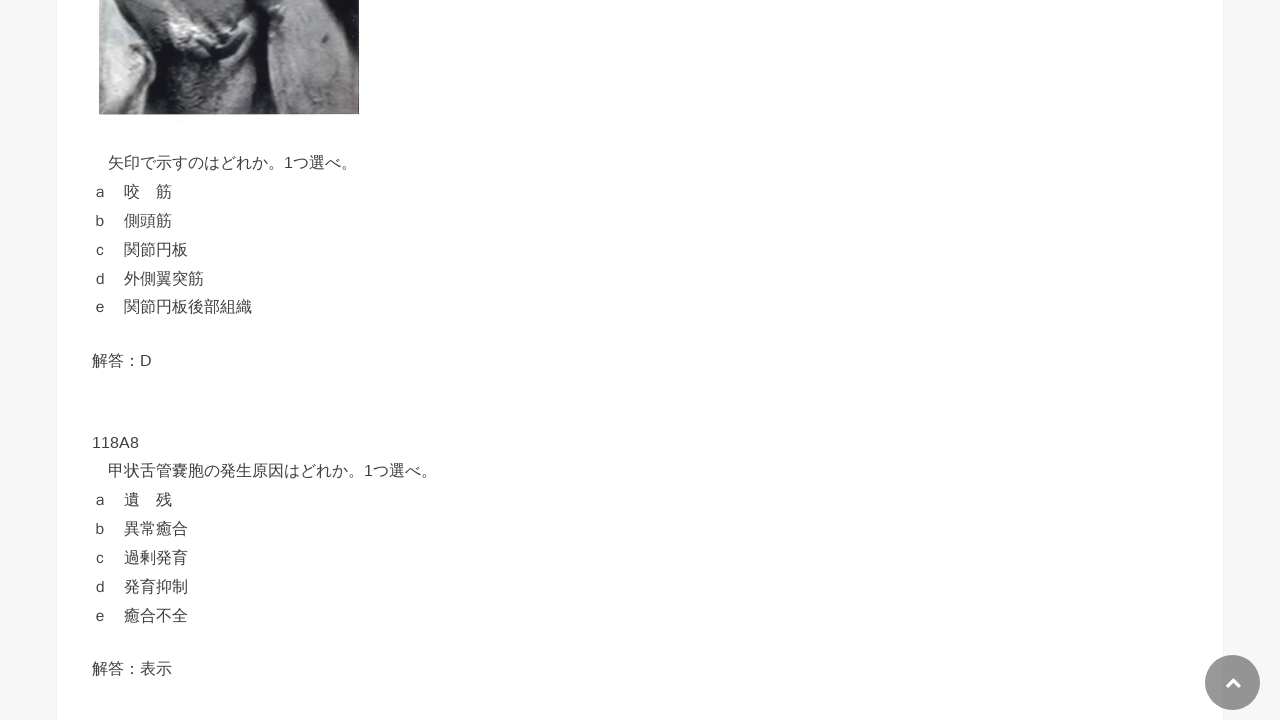

Captured initial text of button 8: '解答：表示'
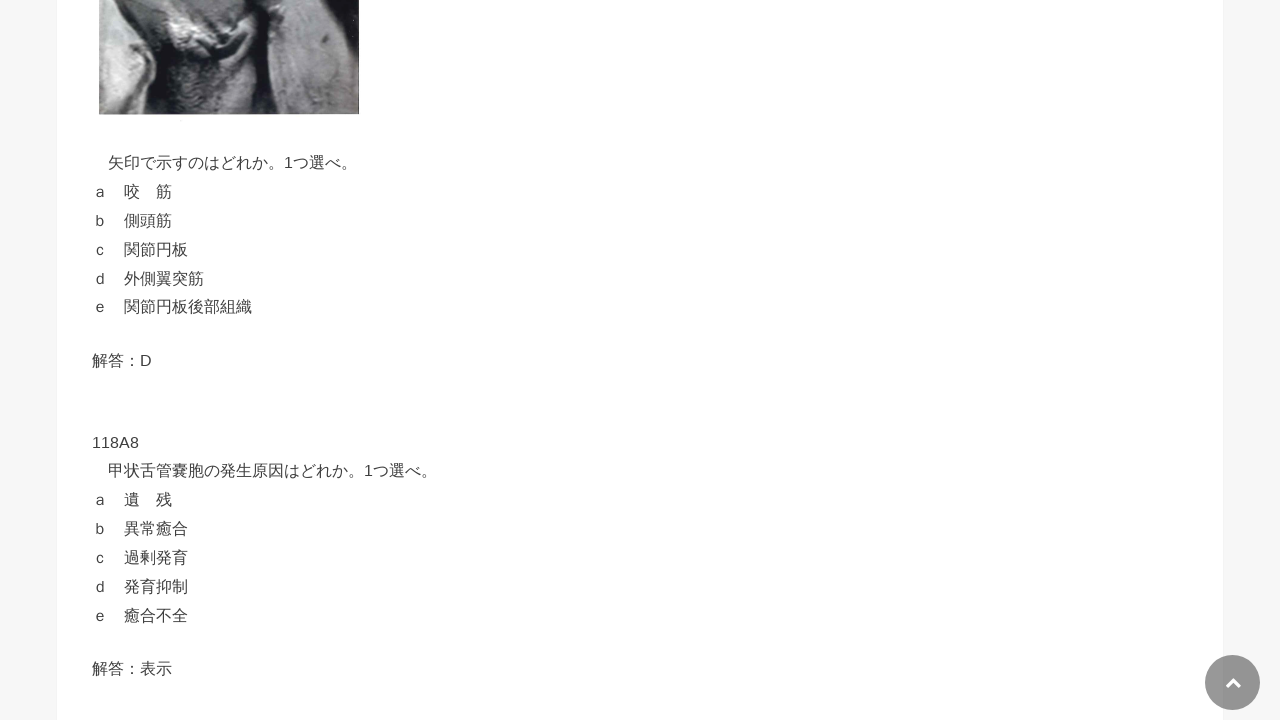

Clicked button 8 to reveal answer at (456, 668) on div[id^='text-button'] >> nth=7
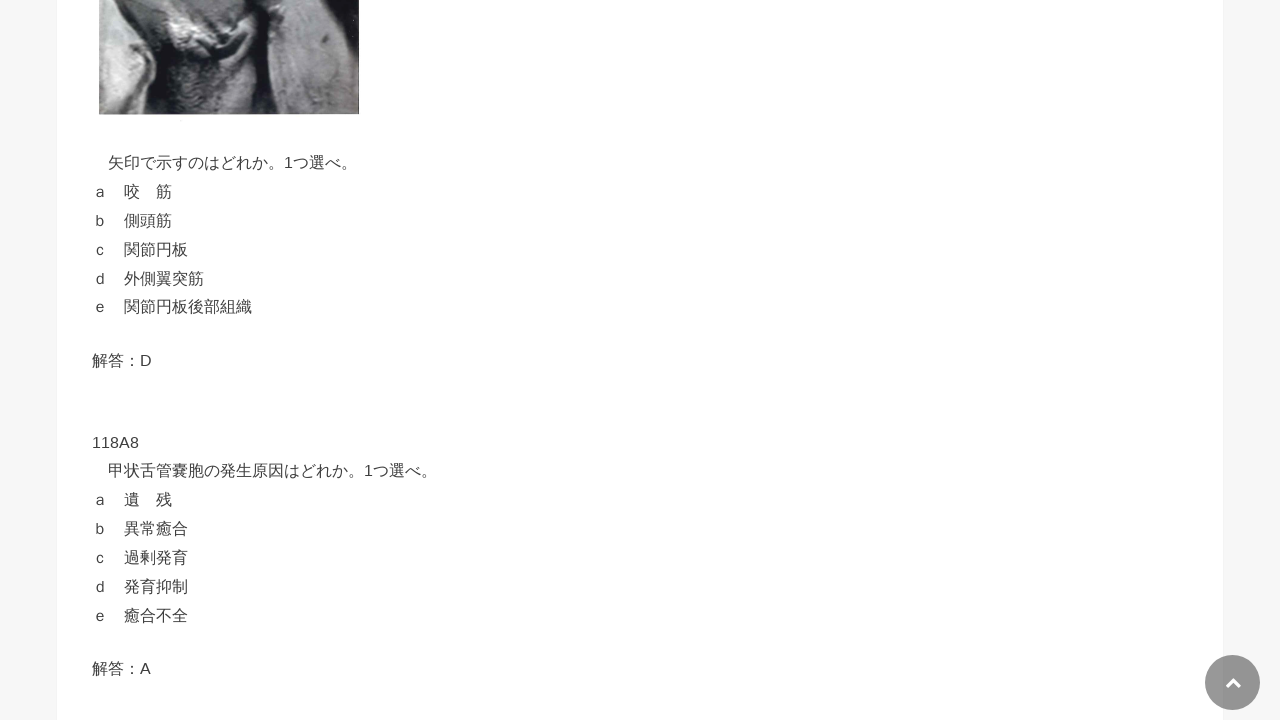

Answer revealed in button 8 - text content has changed
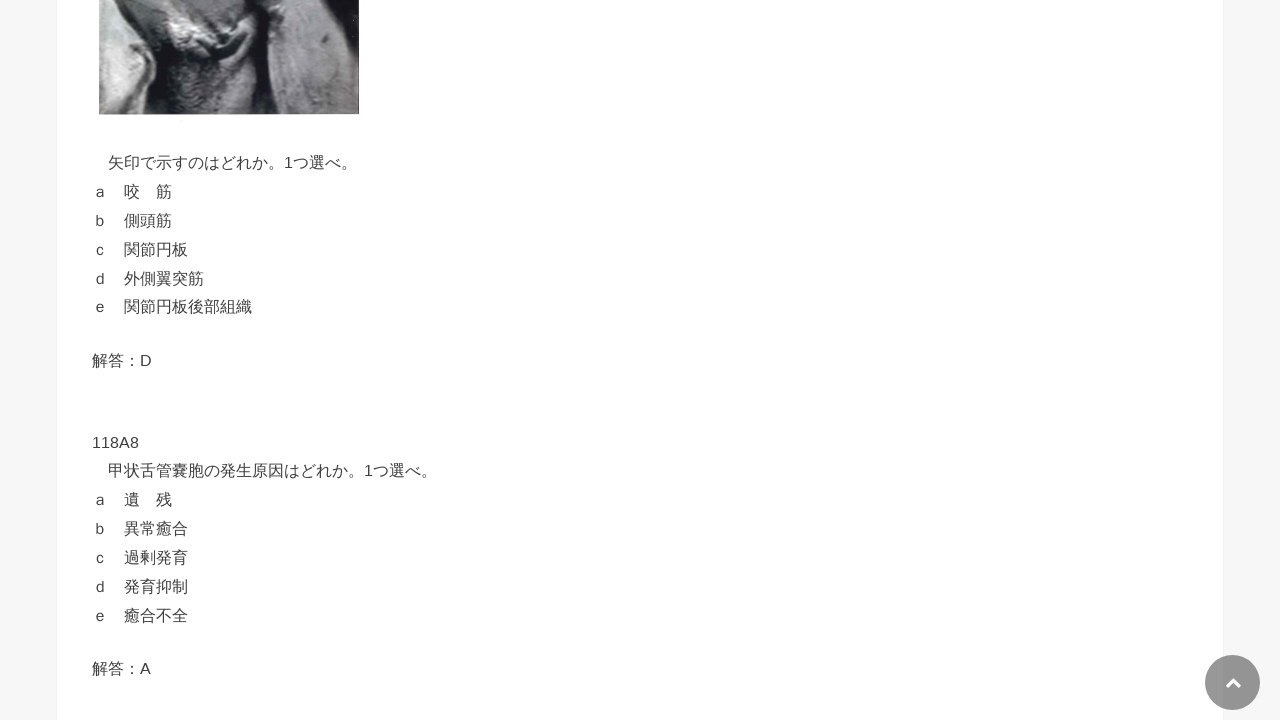

Selected button 9 of 89
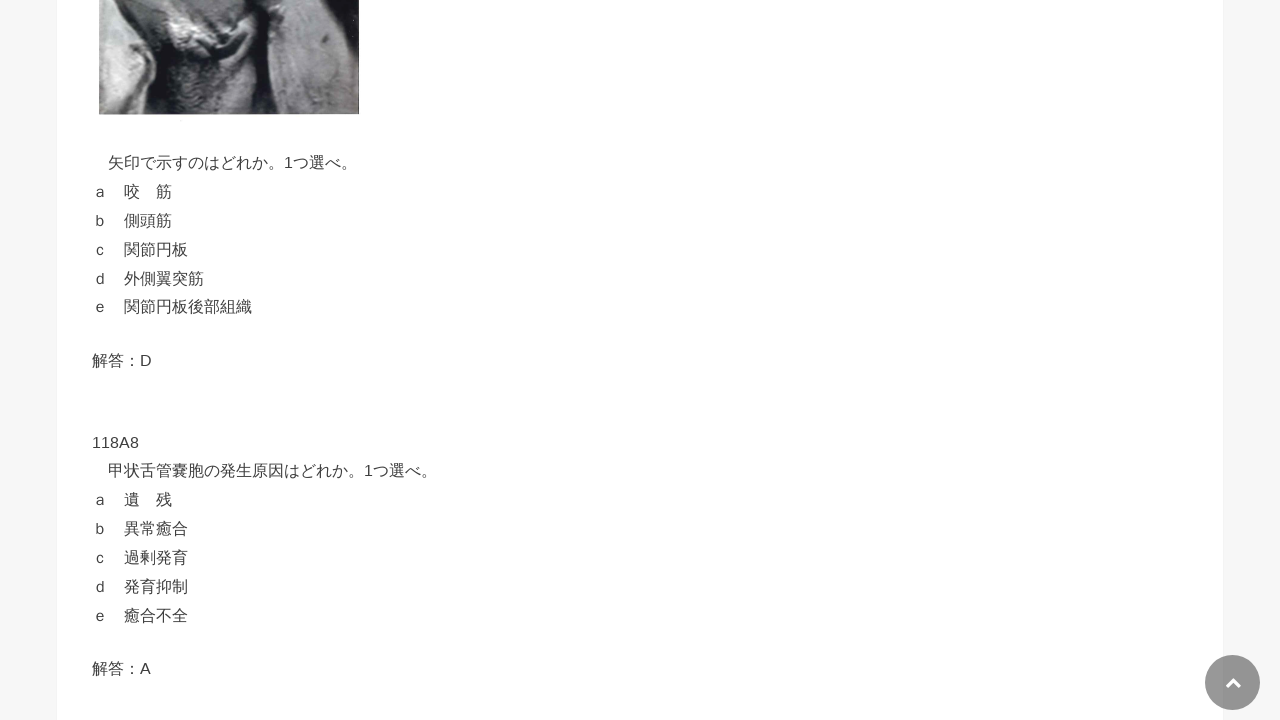

Button 9 is visible and ready to click
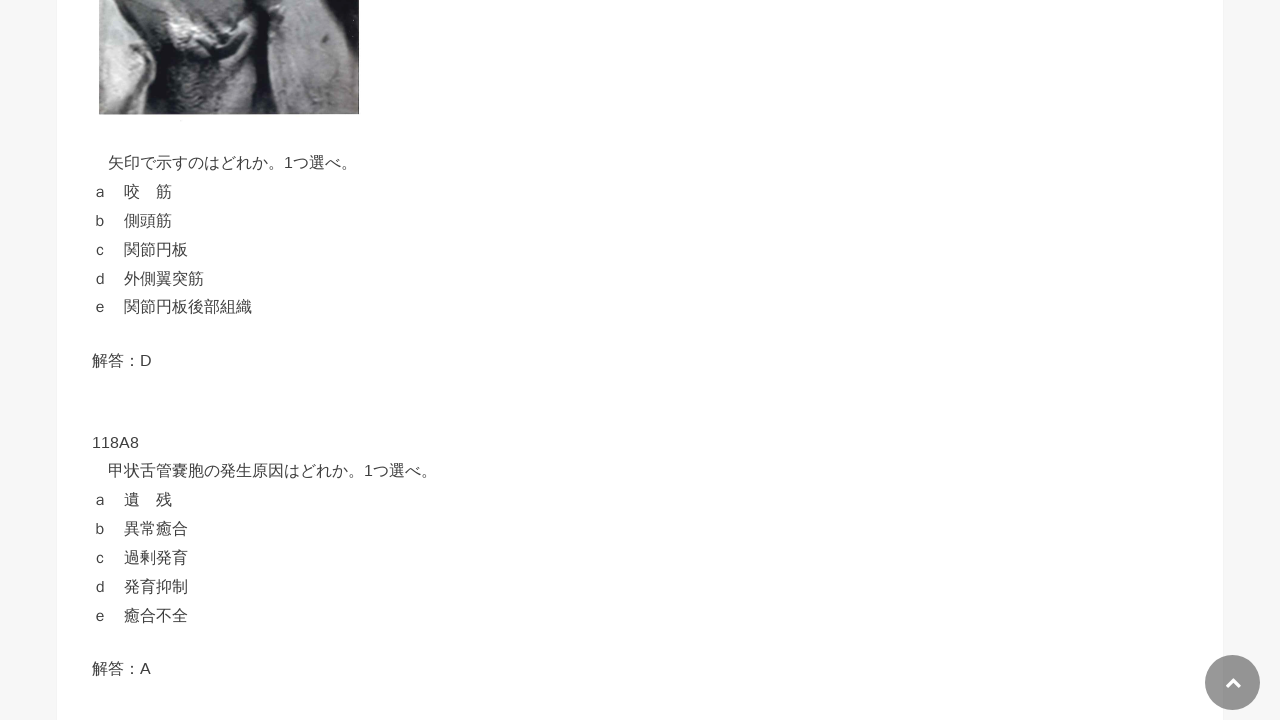

Captured initial text of button 9: '解答：表示'
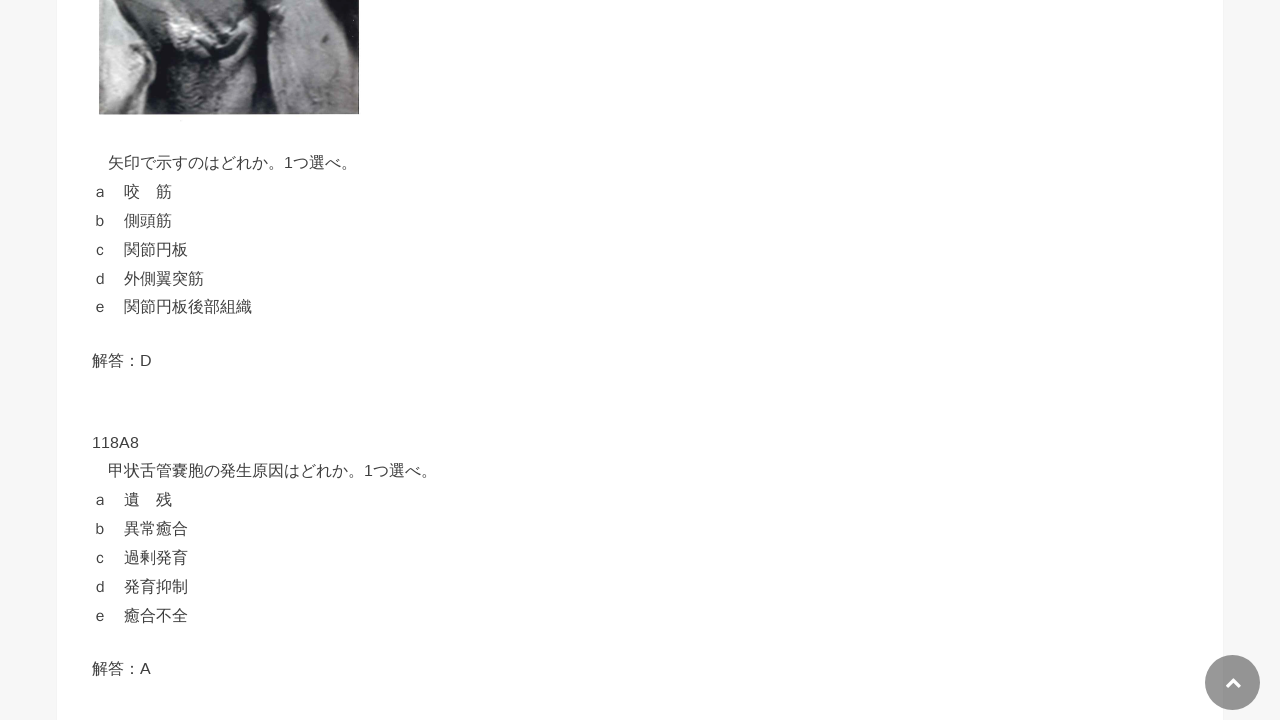

Clicked button 9 to reveal answer at (456, 360) on div[id^='text-button'] >> nth=8
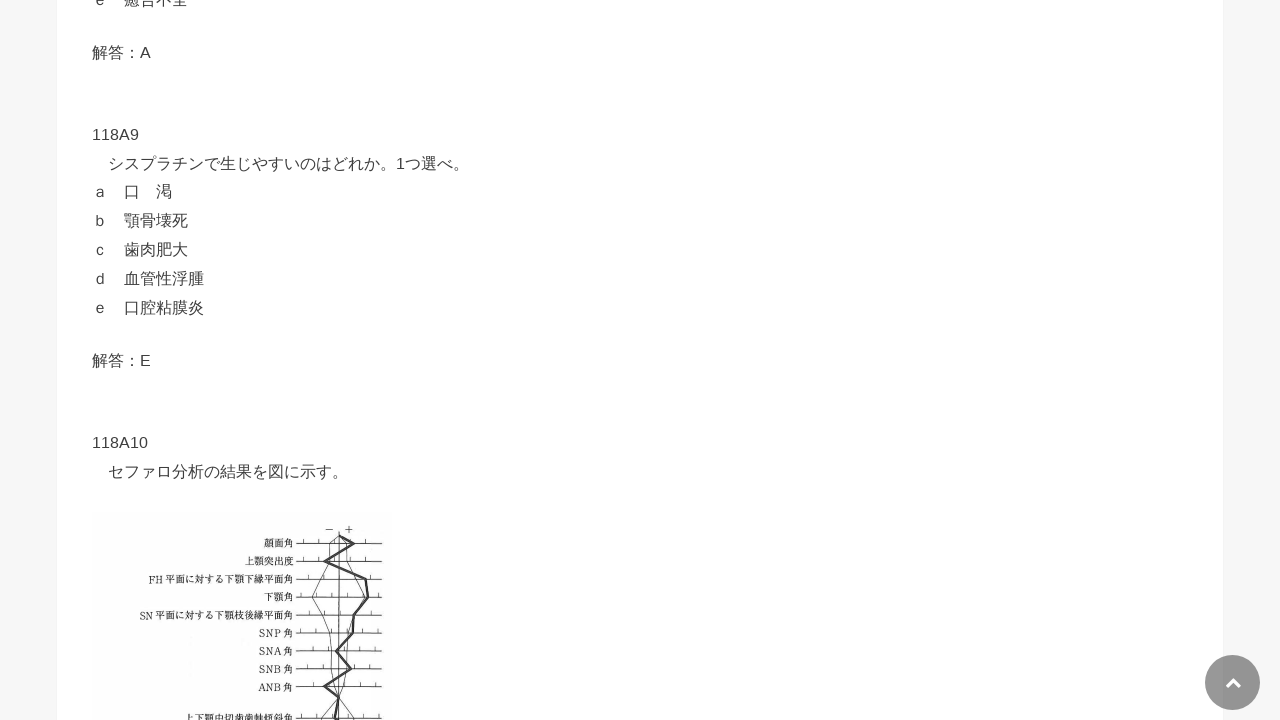

Answer revealed in button 9 - text content has changed
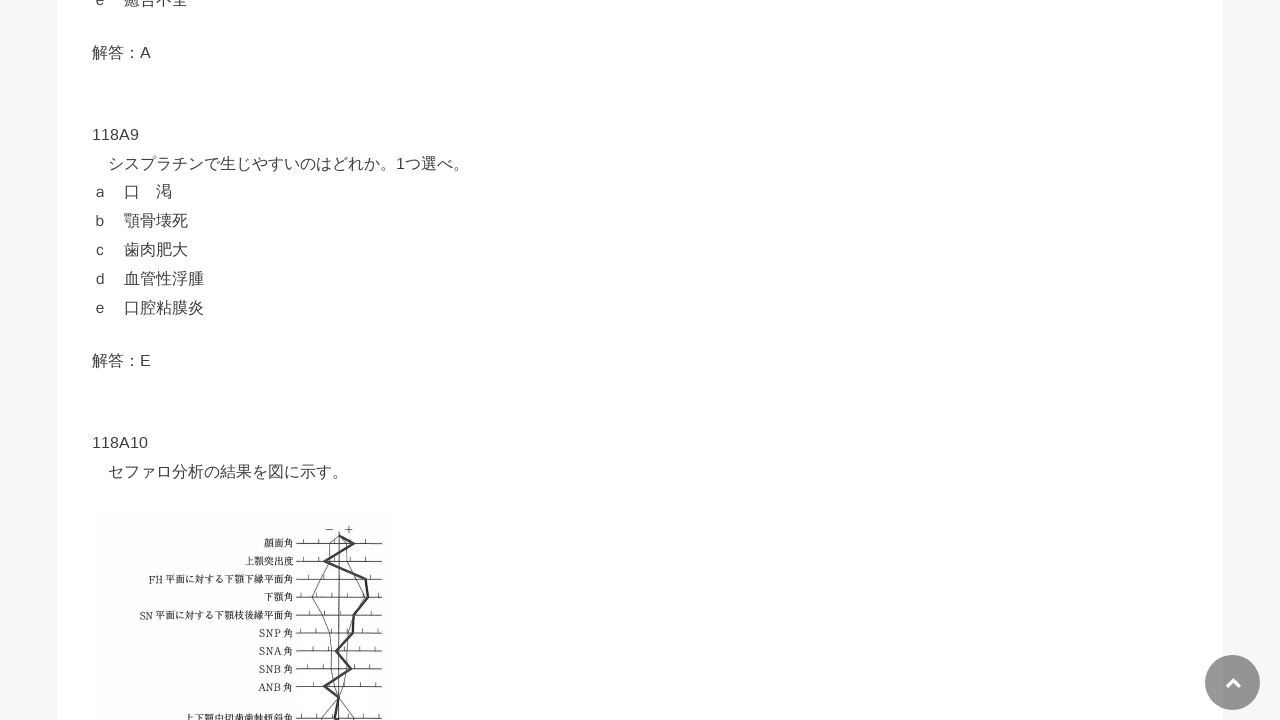

Selected button 10 of 89
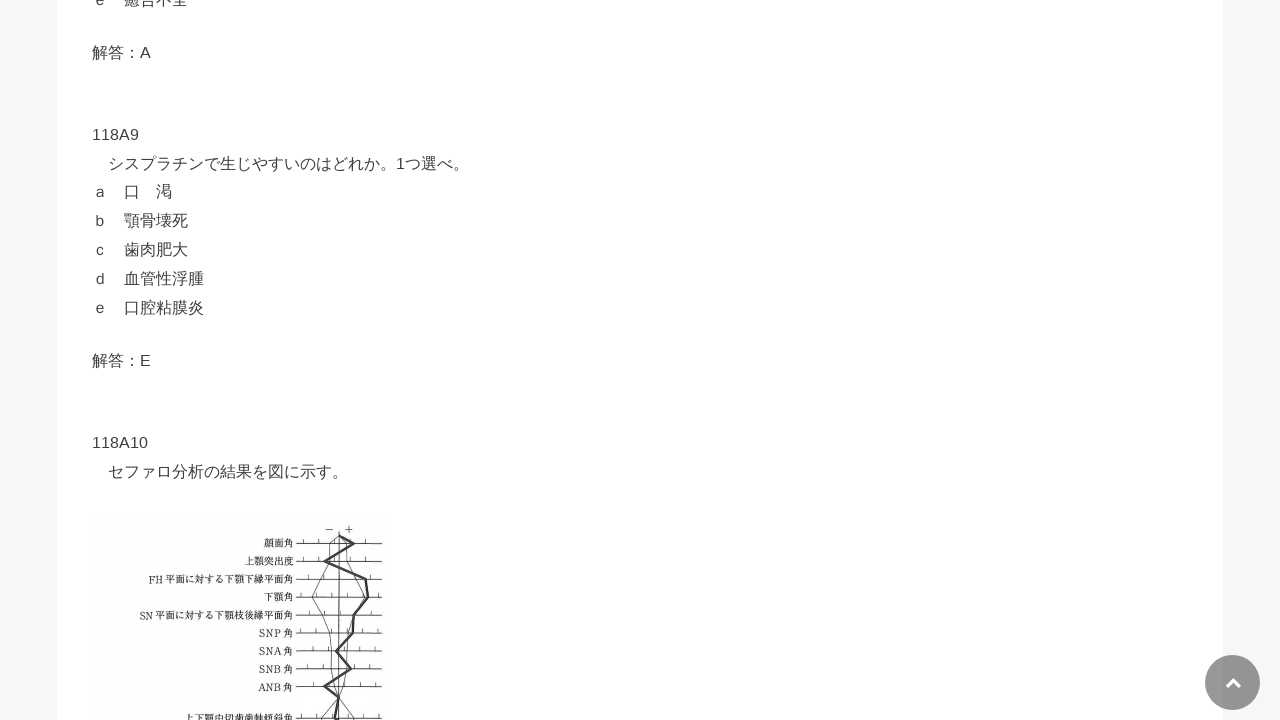

Button 10 is visible and ready to click
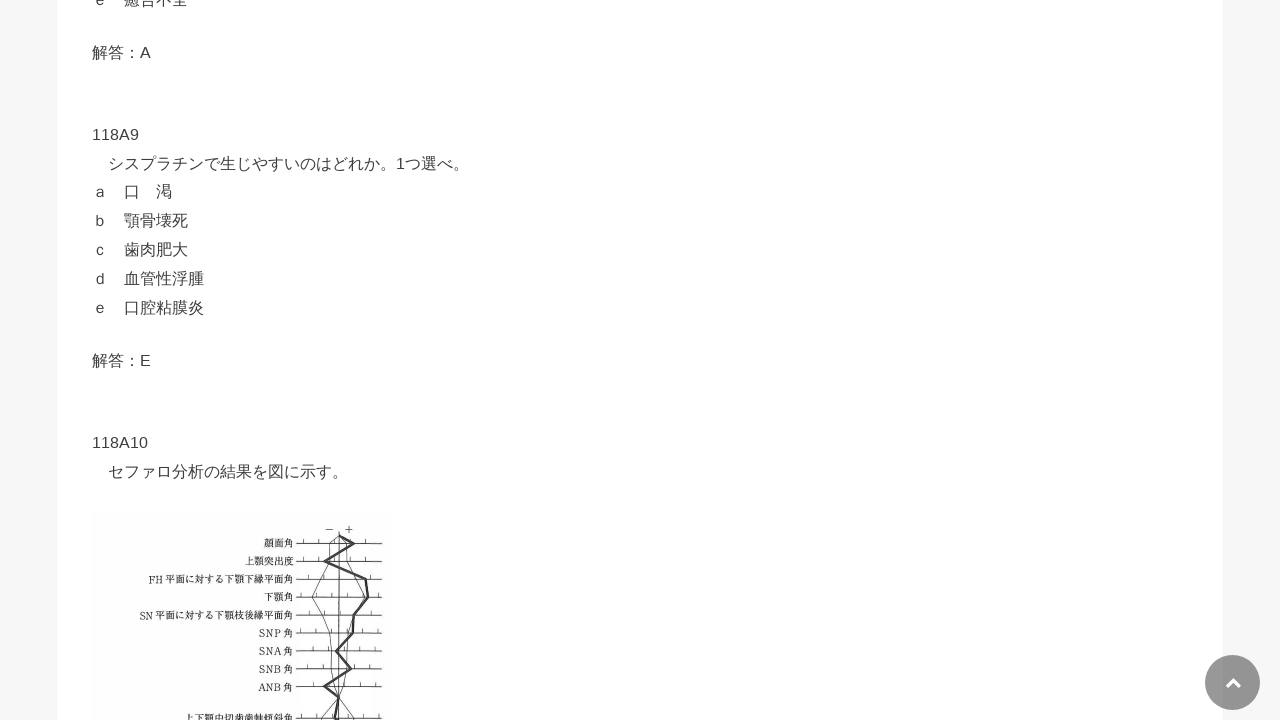

Captured initial text of button 10: '解答：表示'
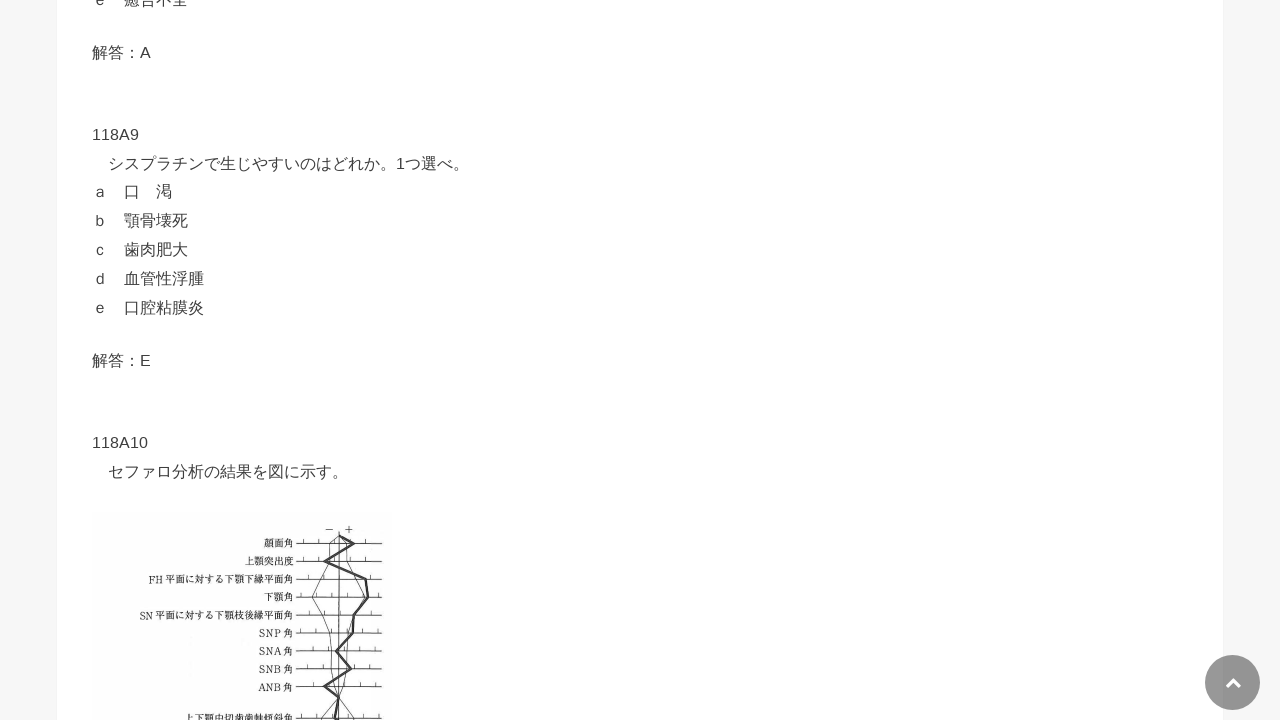

Clicked button 10 to reveal answer at (456, 361) on div[id^='text-button'] >> nth=9
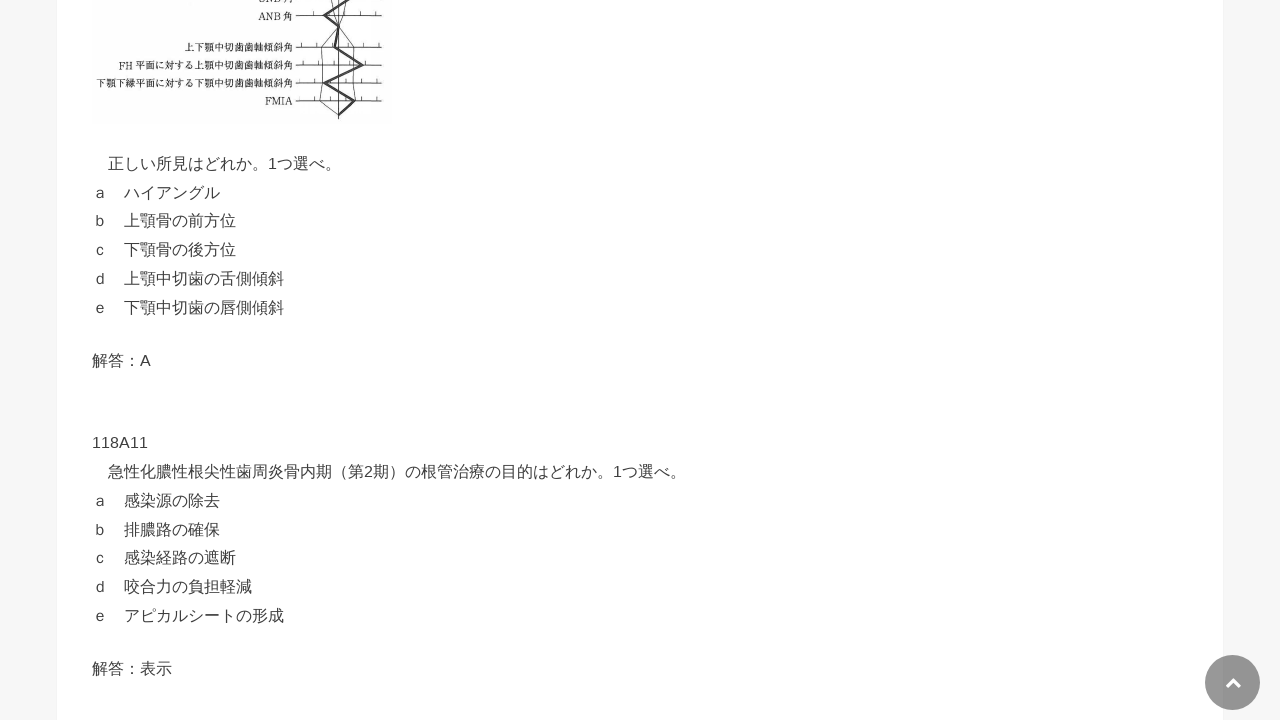

Answer revealed in button 10 - text content has changed
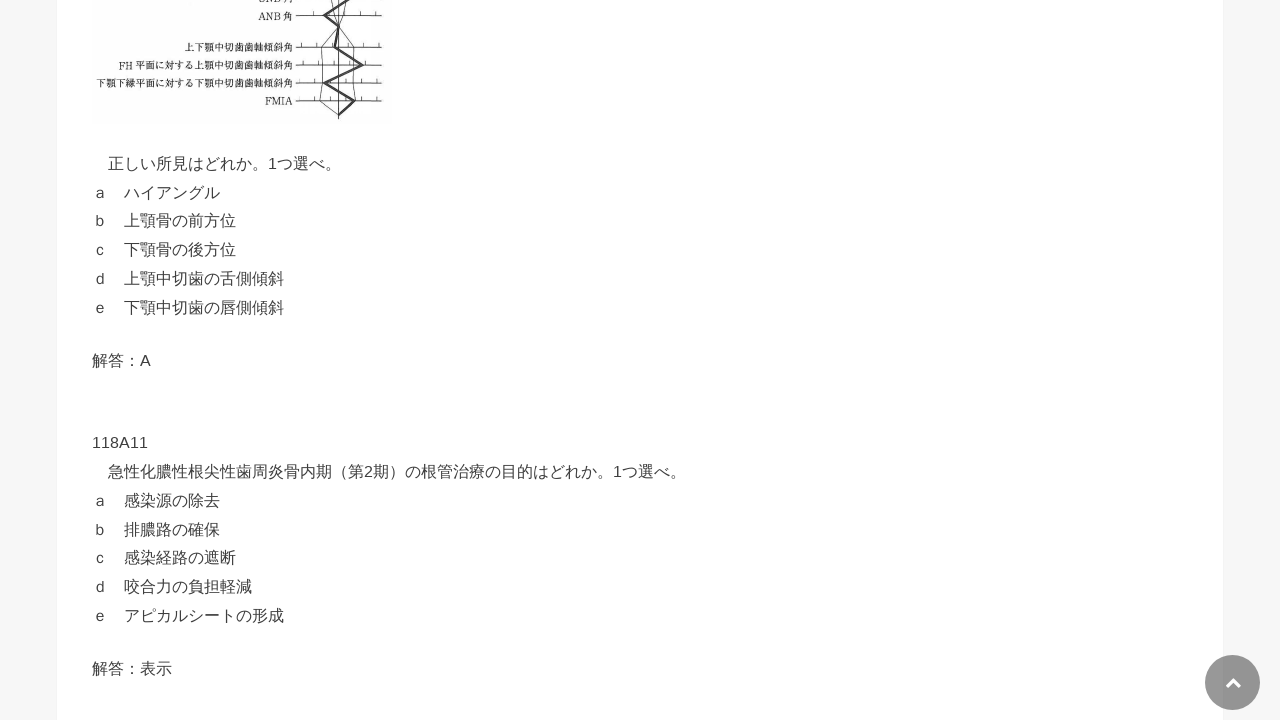

Selected button 11 of 89
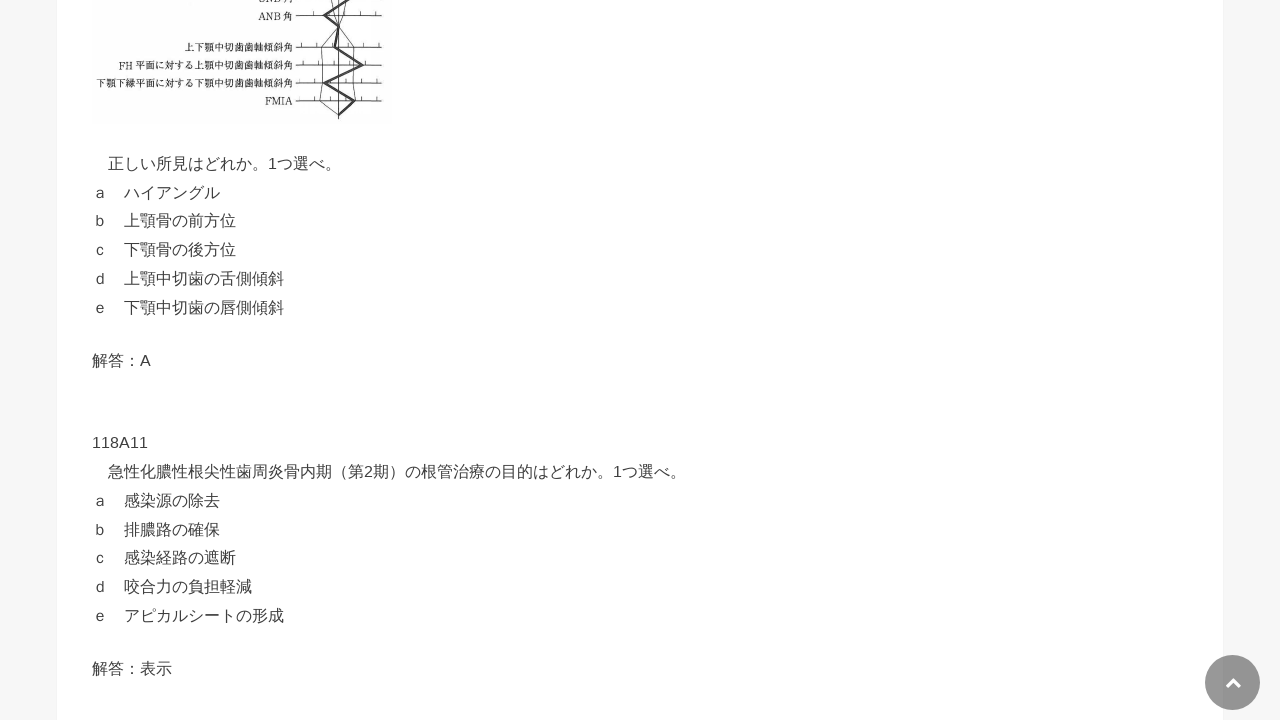

Button 11 is visible and ready to click
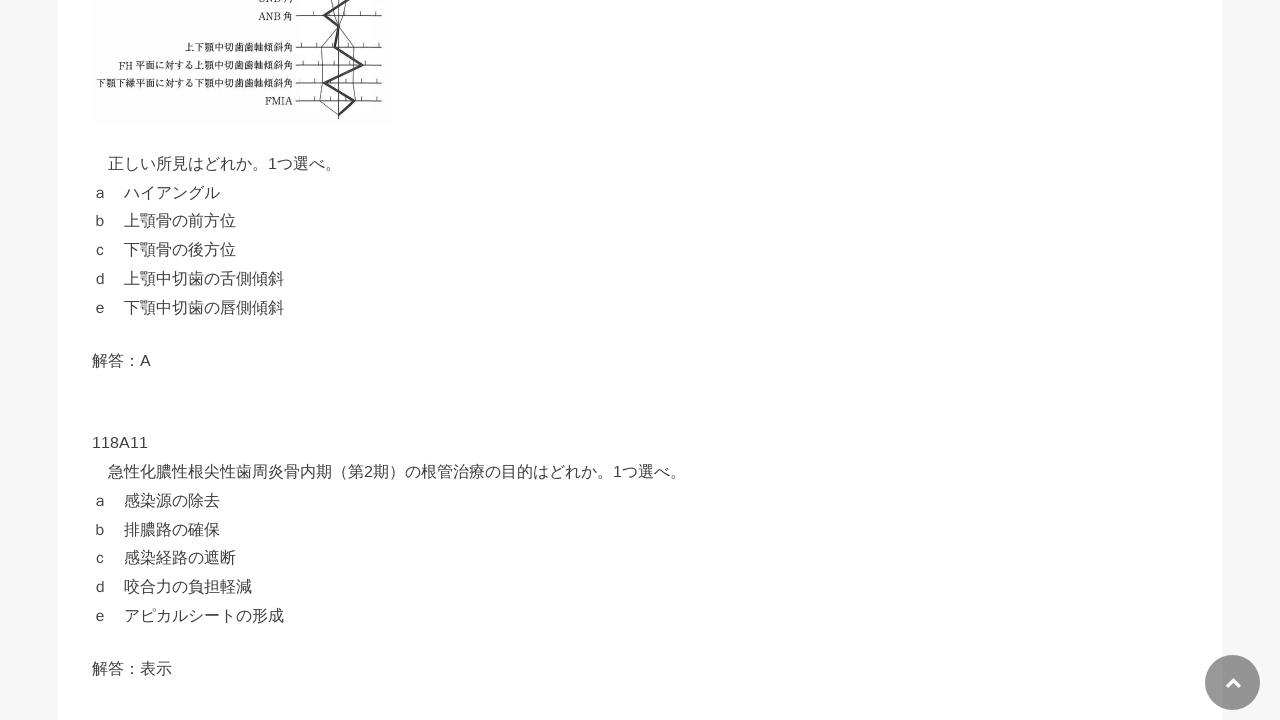

Captured initial text of button 11: '解答：表示'
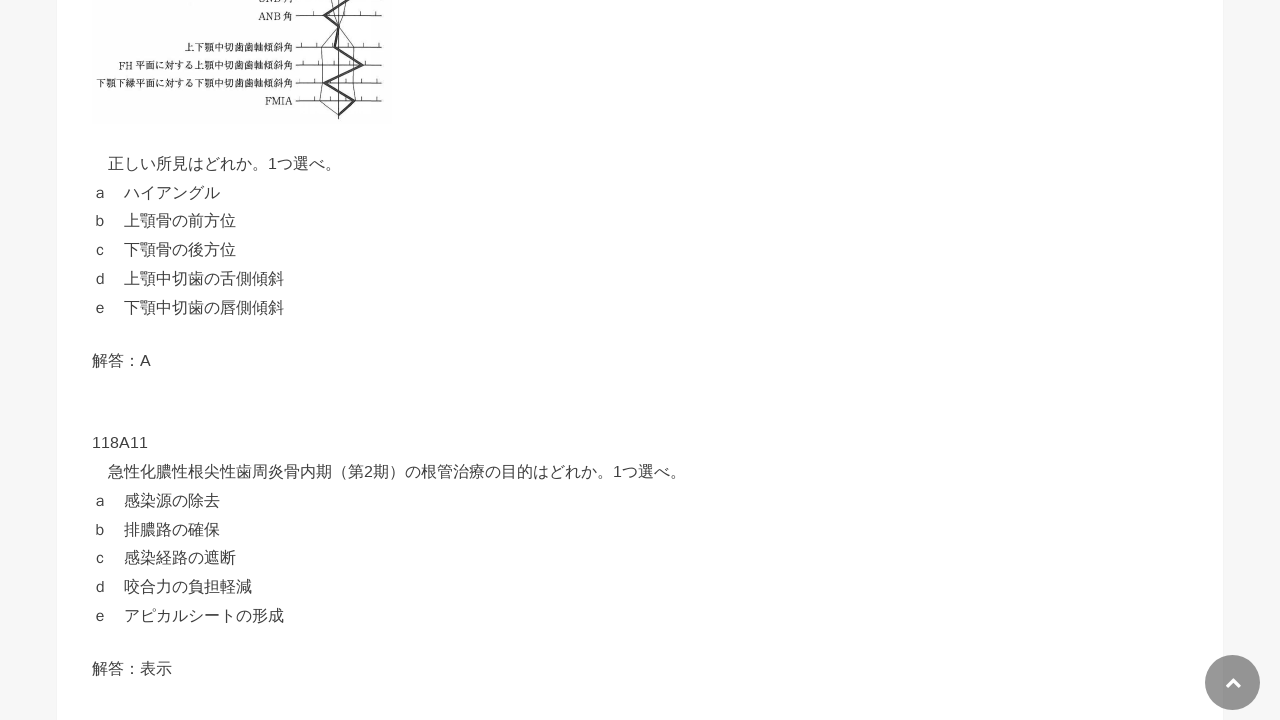

Clicked button 11 to reveal answer at (456, 669) on div[id^='text-button'] >> nth=10
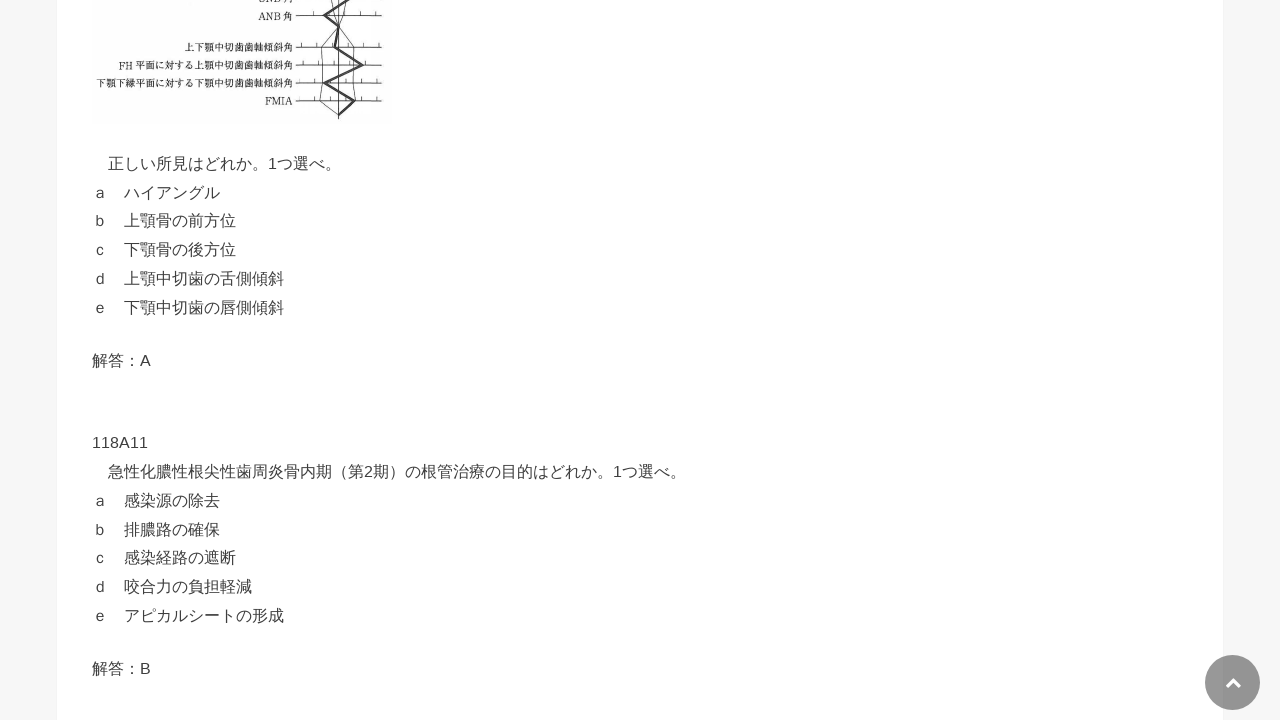

Answer revealed in button 11 - text content has changed
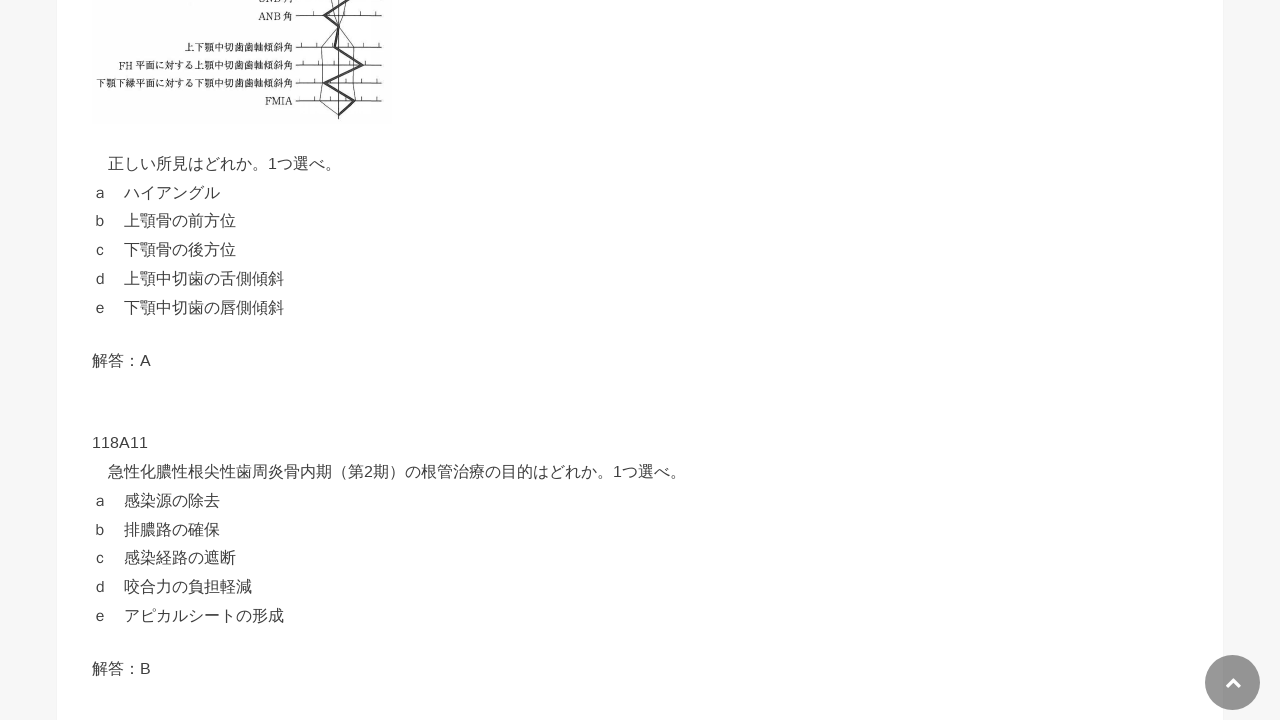

Selected button 12 of 89
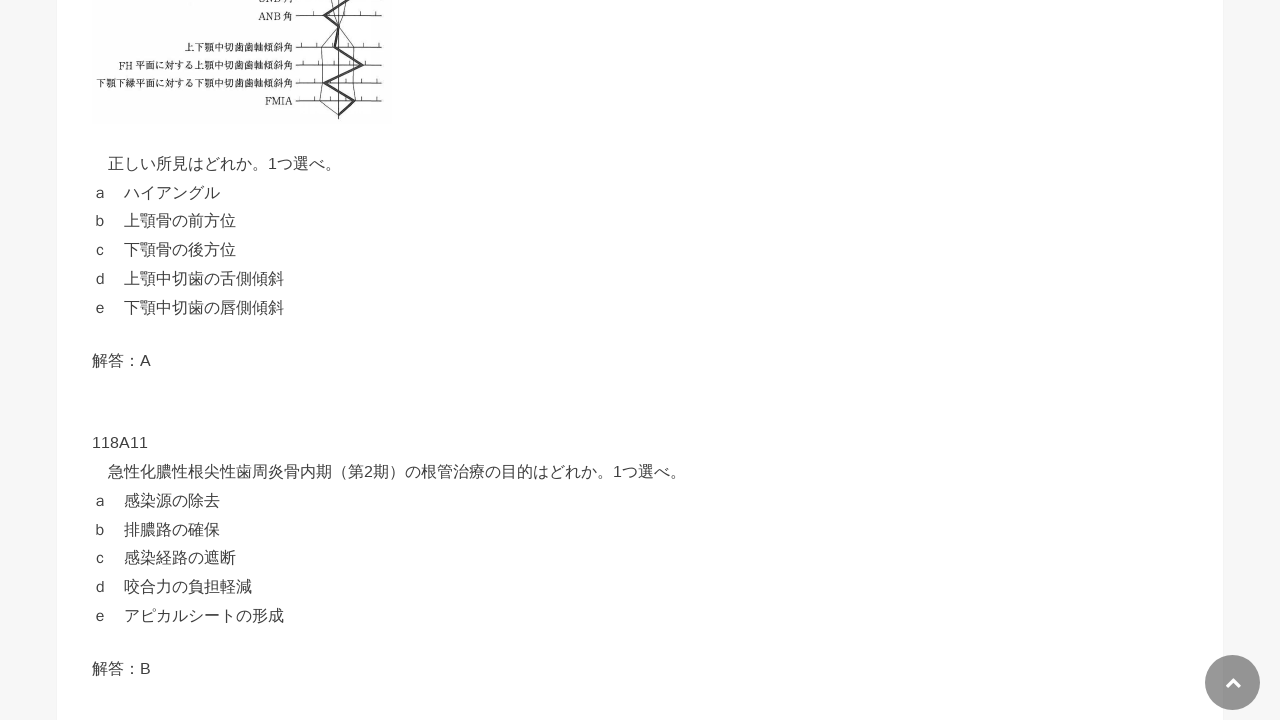

Button 12 is visible and ready to click
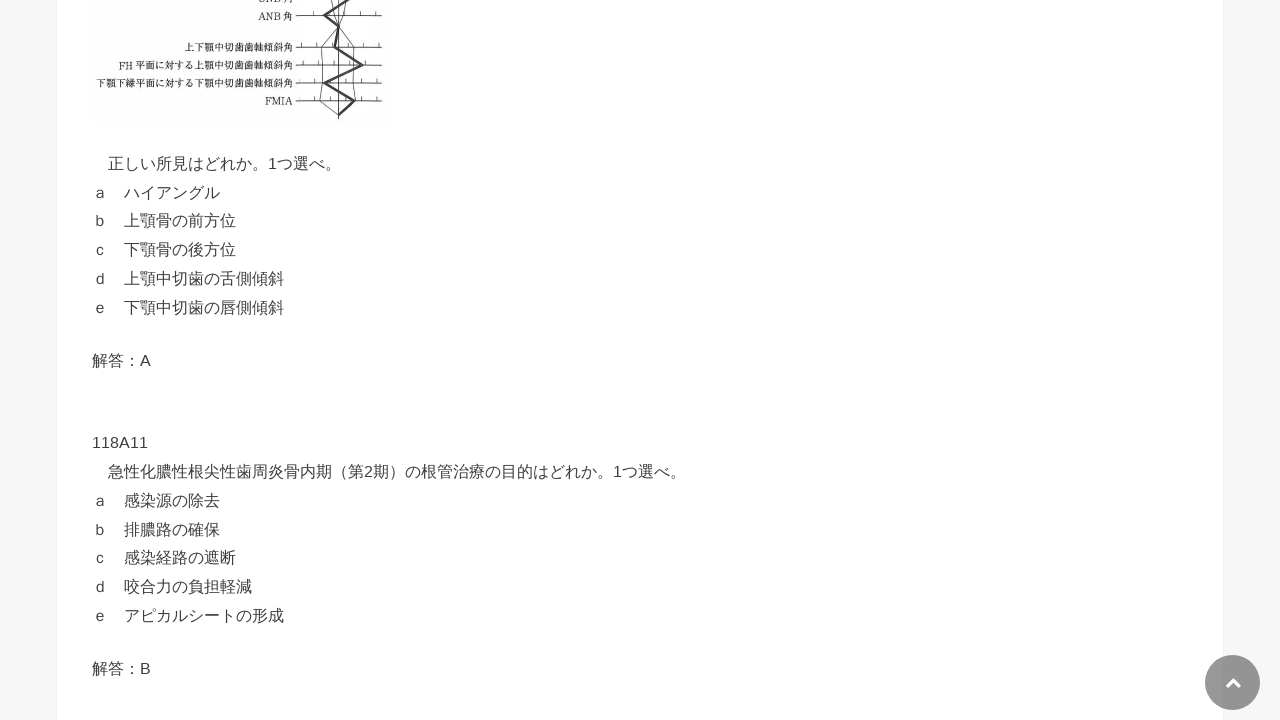

Captured initial text of button 12: '解答：表示'
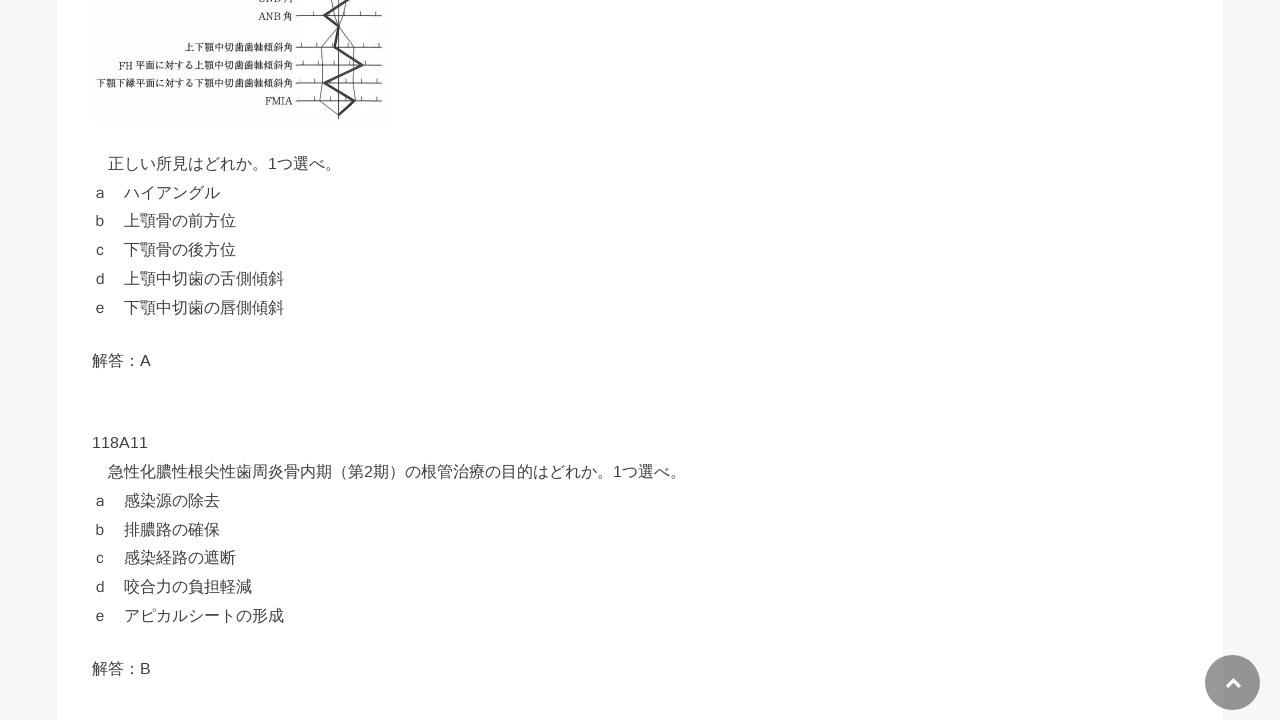

Clicked button 12 to reveal answer at (456, 361) on div[id^='text-button'] >> nth=11
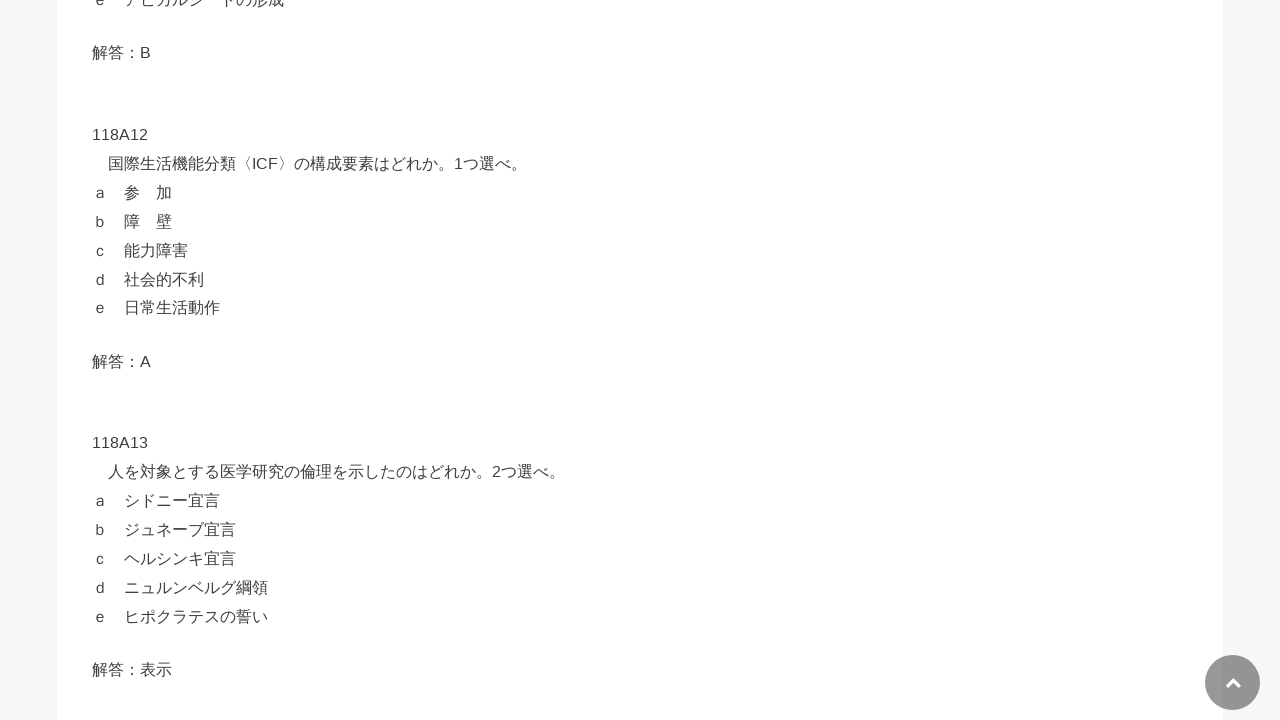

Answer revealed in button 12 - text content has changed
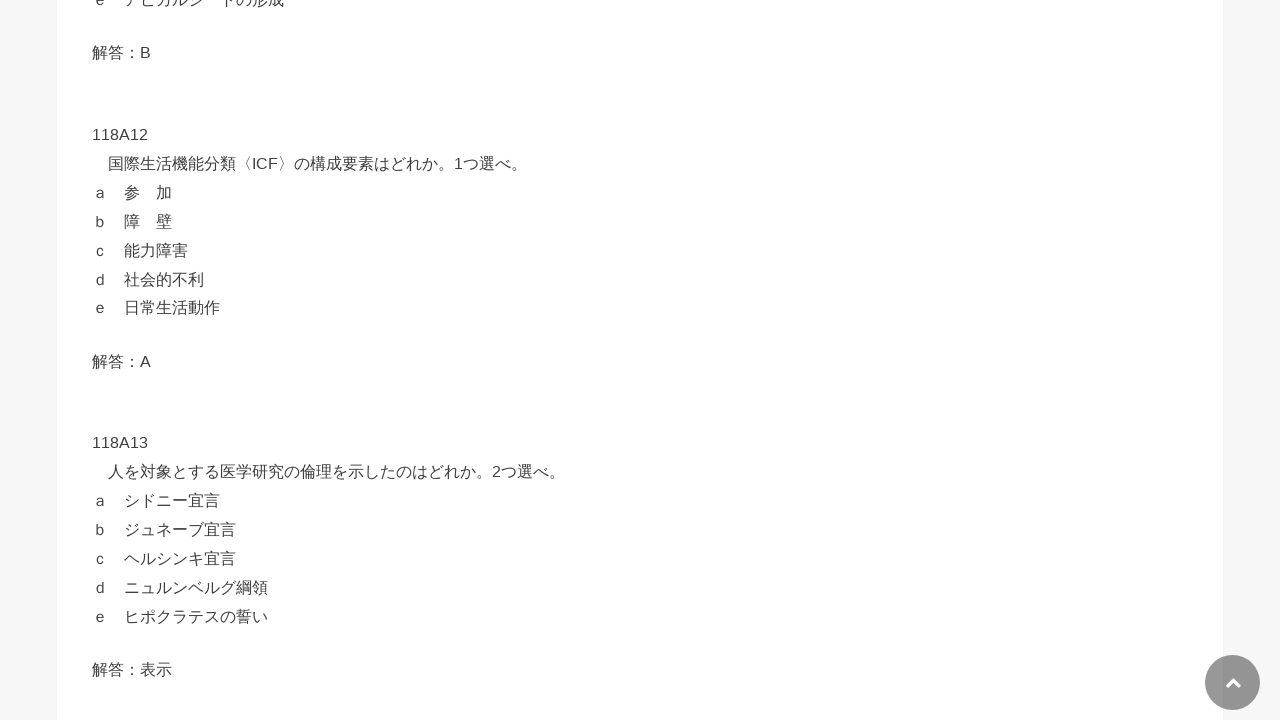

Selected button 13 of 89
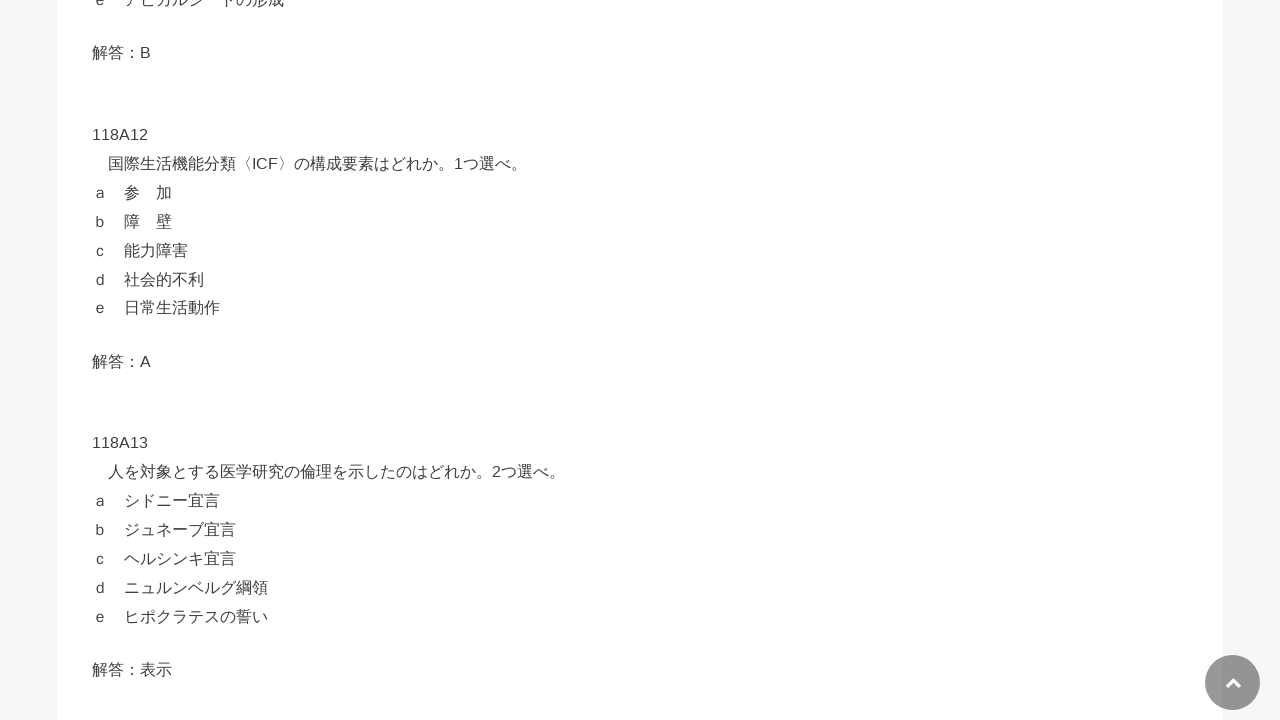

Button 13 is visible and ready to click
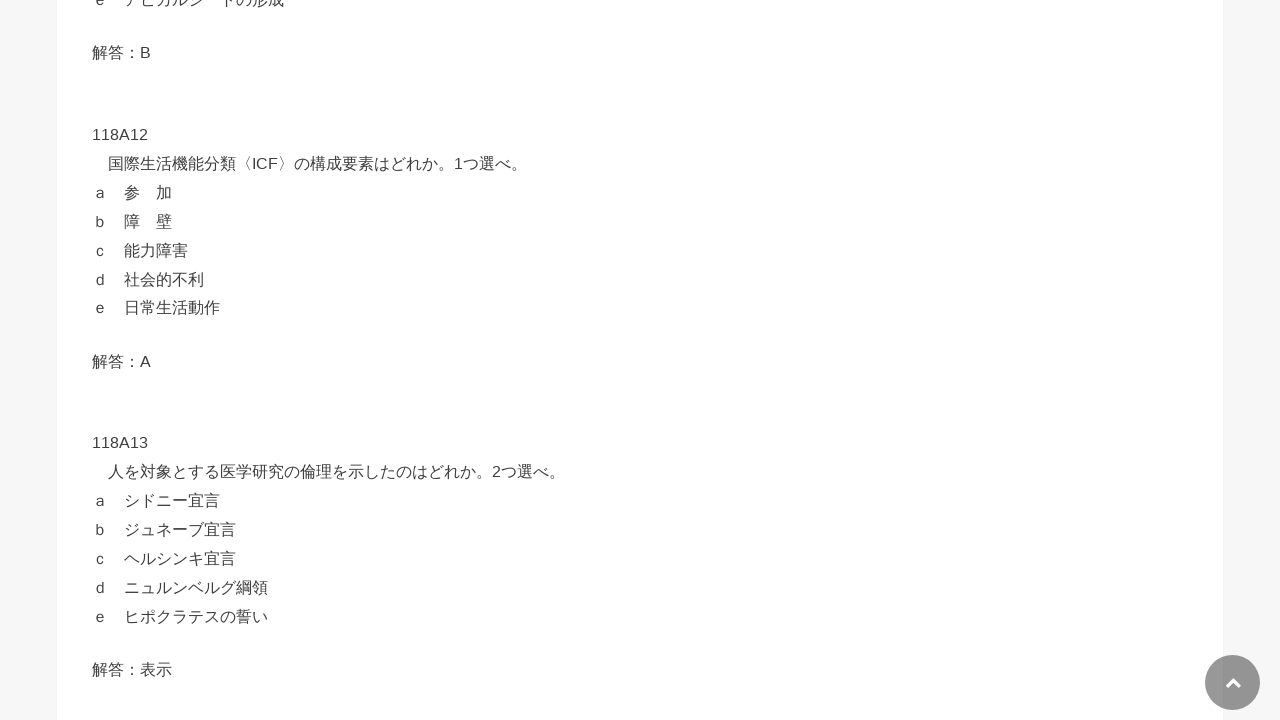

Captured initial text of button 13: '解答：表示'
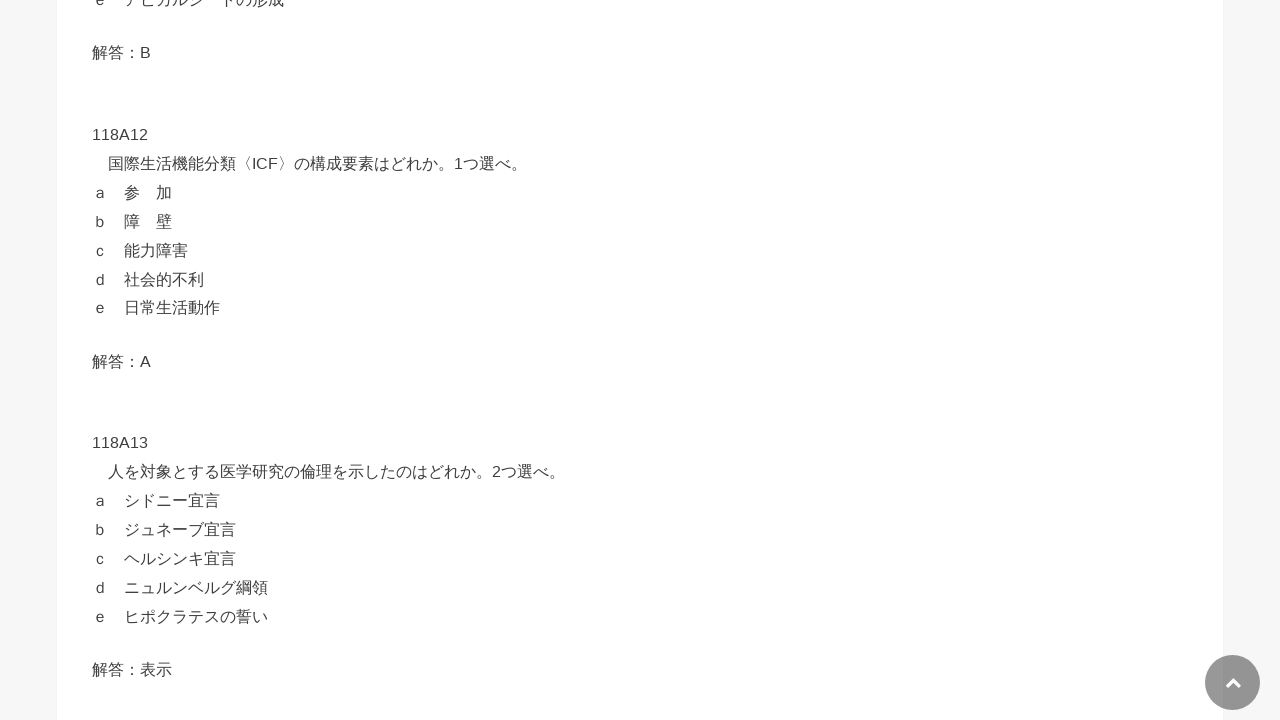

Clicked button 13 to reveal answer at (456, 669) on div[id^='text-button'] >> nth=12
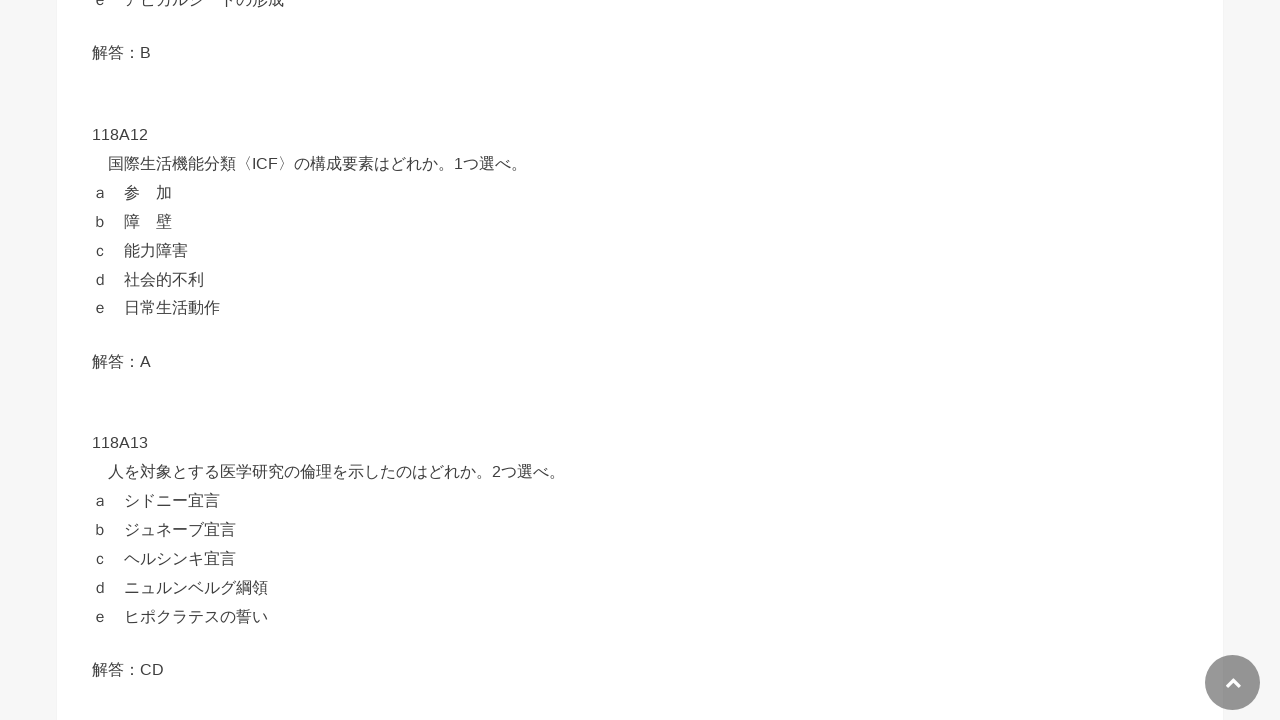

Answer revealed in button 13 - text content has changed
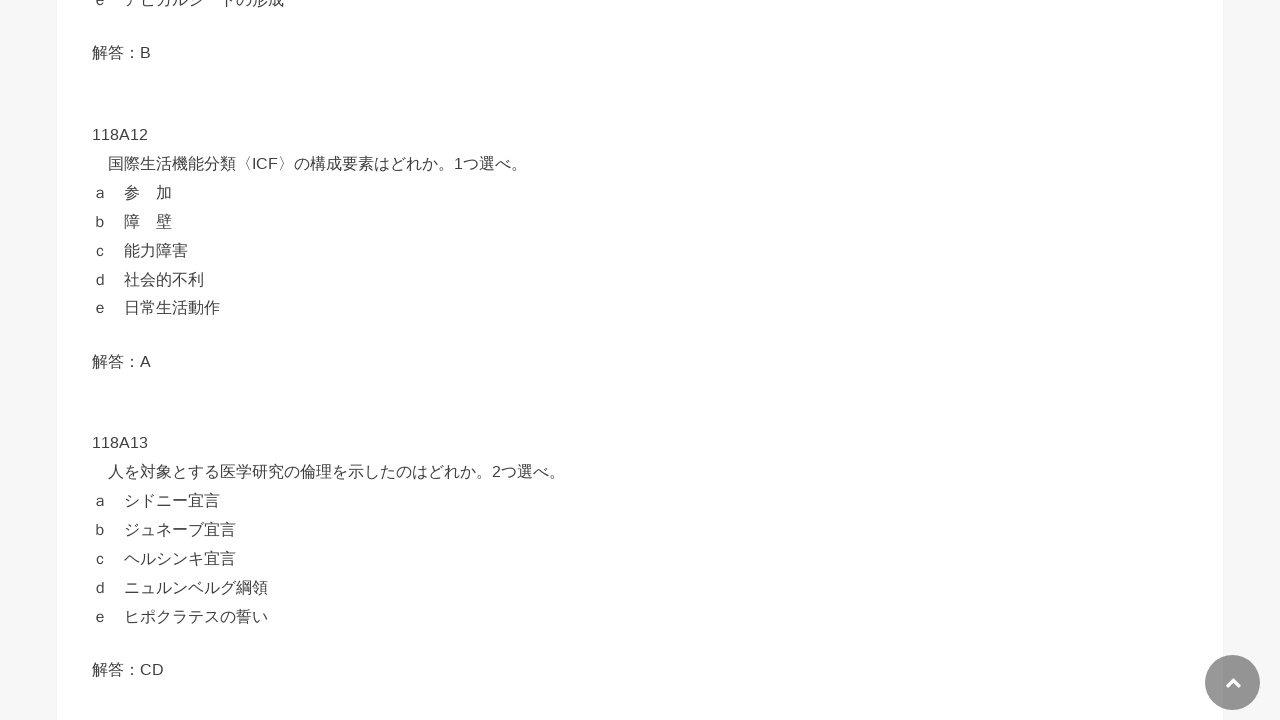

Selected button 14 of 89
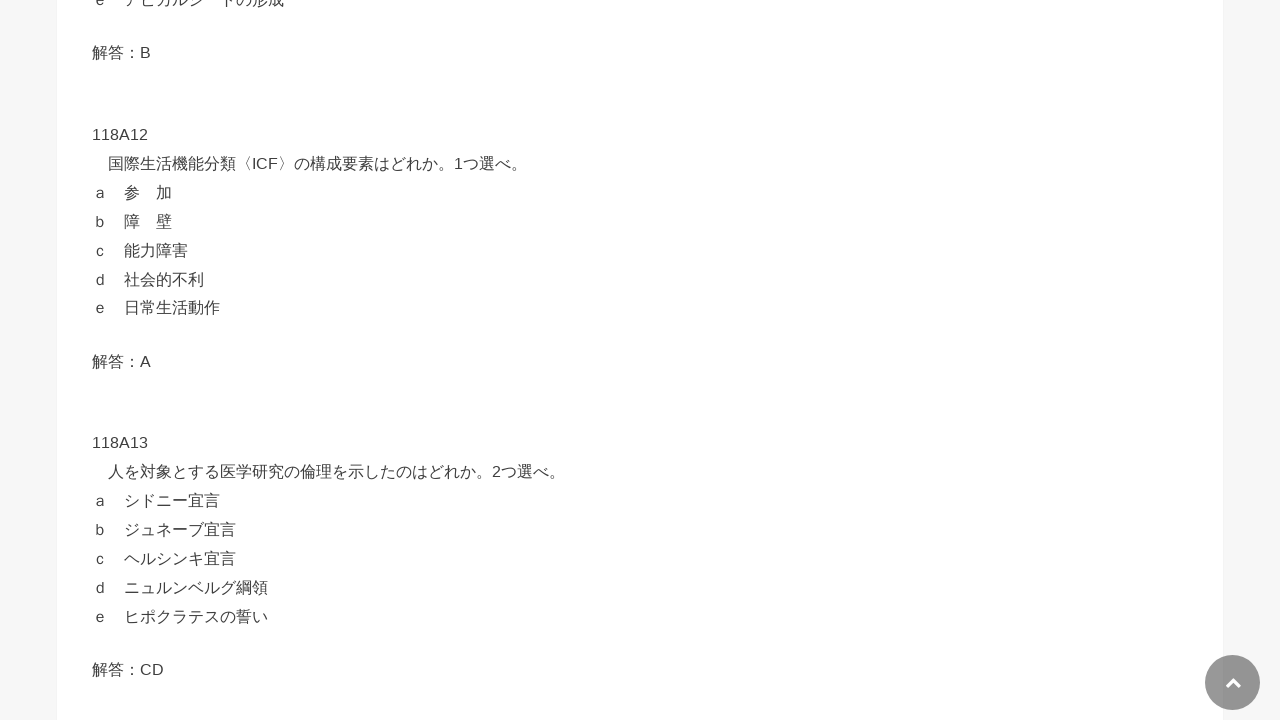

Button 14 is visible and ready to click
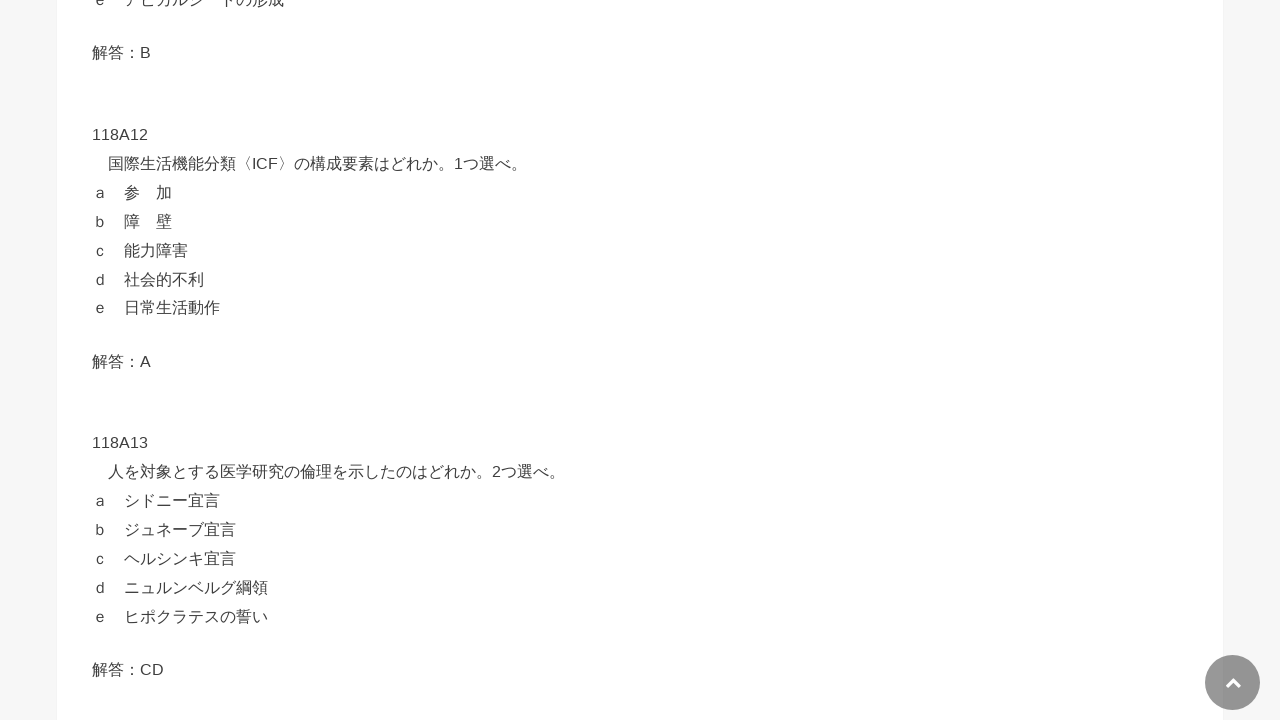

Captured initial text of button 14: '解答：表示'
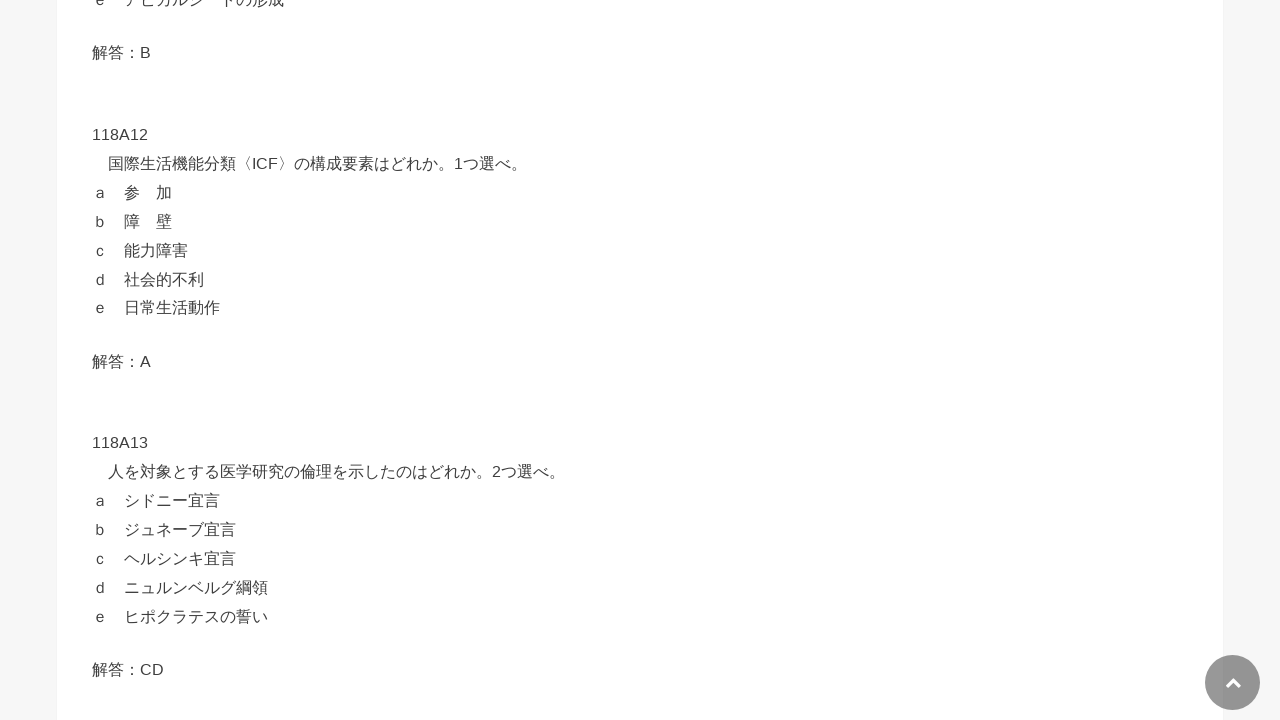

Clicked button 14 to reveal answer at (456, 360) on div[id^='text-button'] >> nth=13
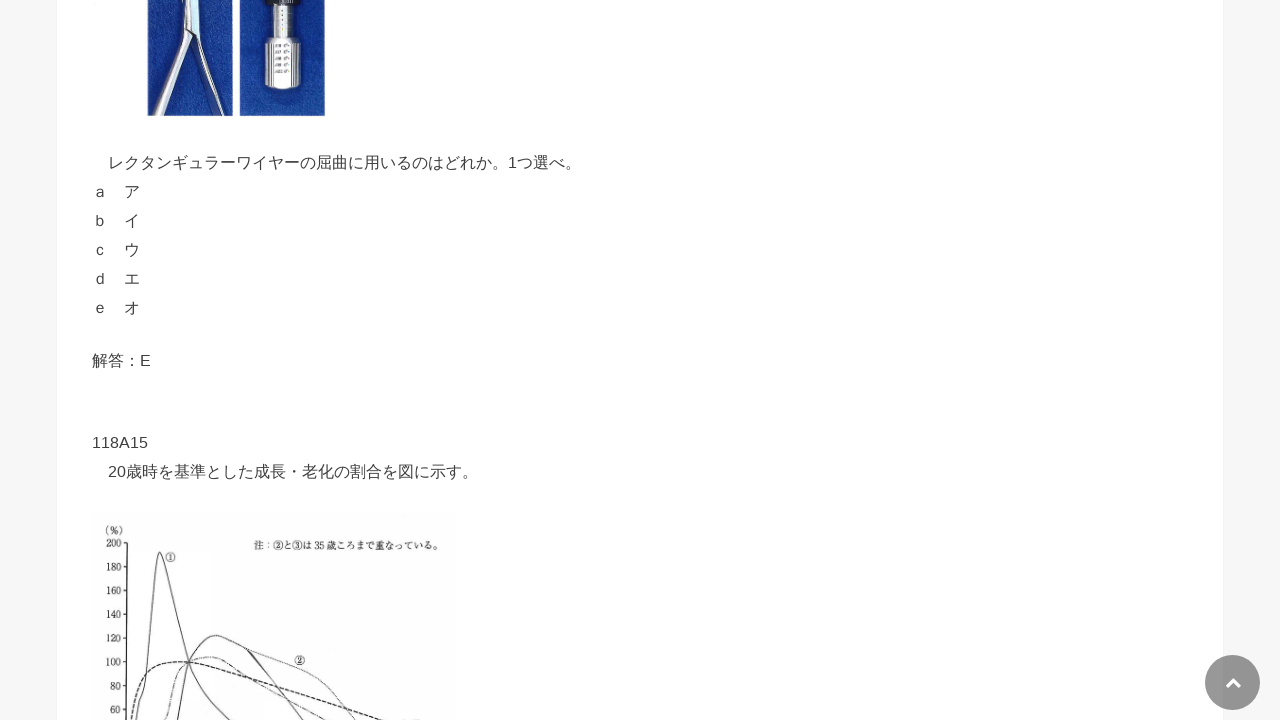

Answer revealed in button 14 - text content has changed
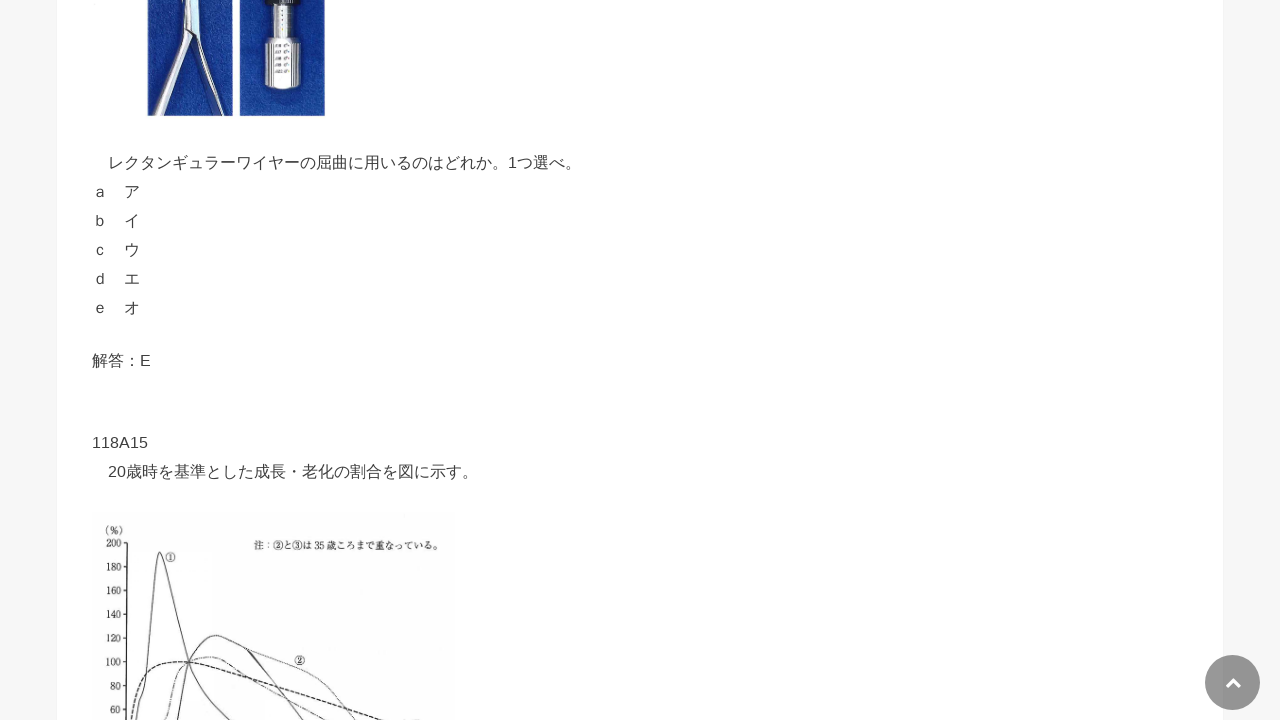

Selected button 15 of 89
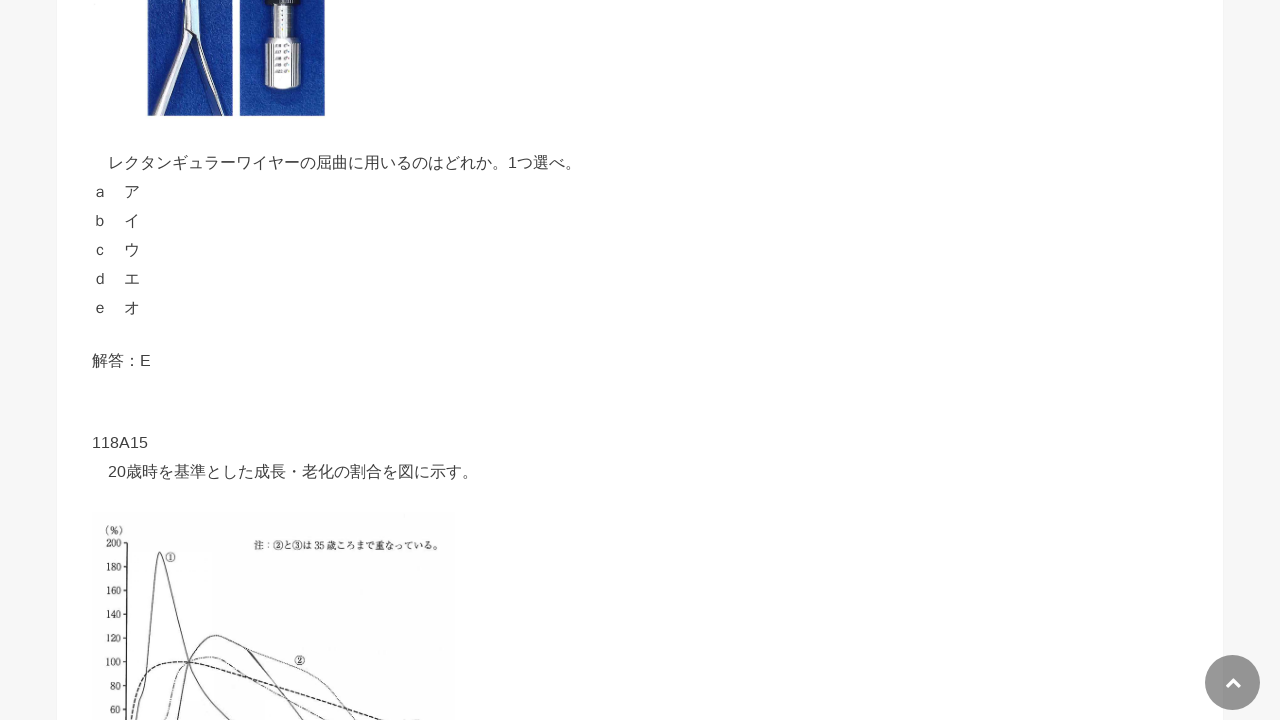

Button 15 is visible and ready to click
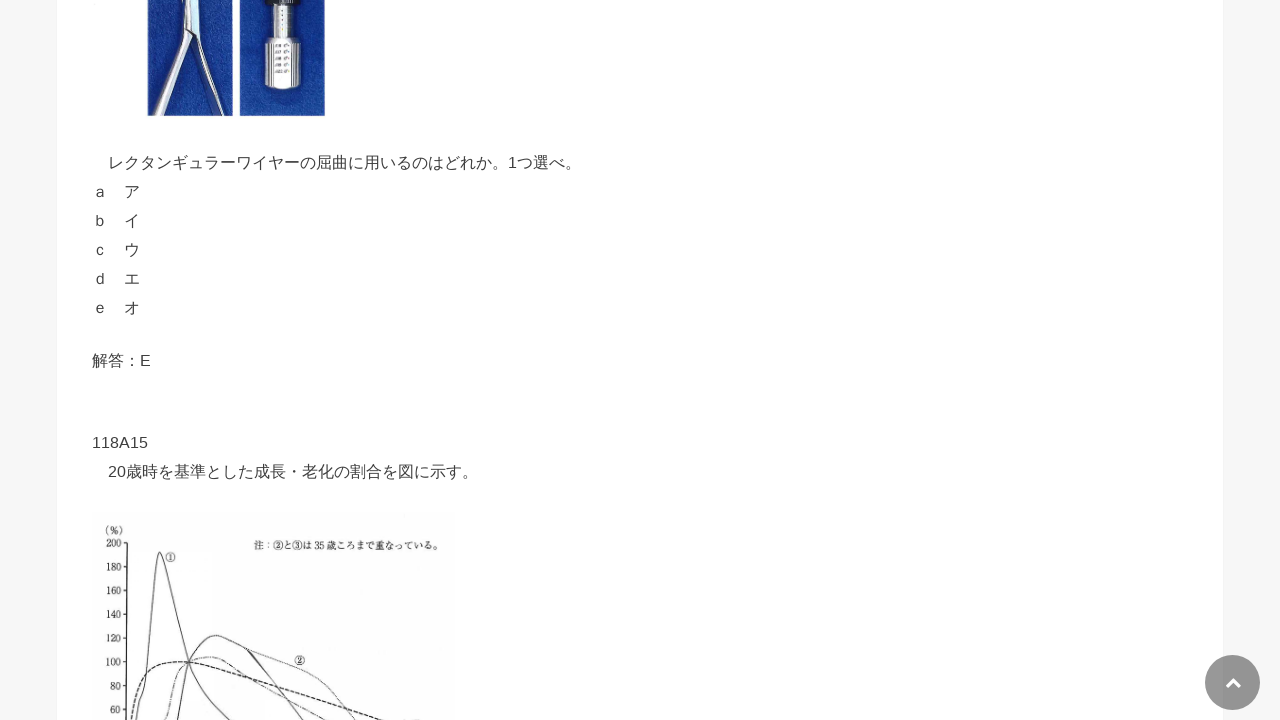

Captured initial text of button 15: '解答：表示'
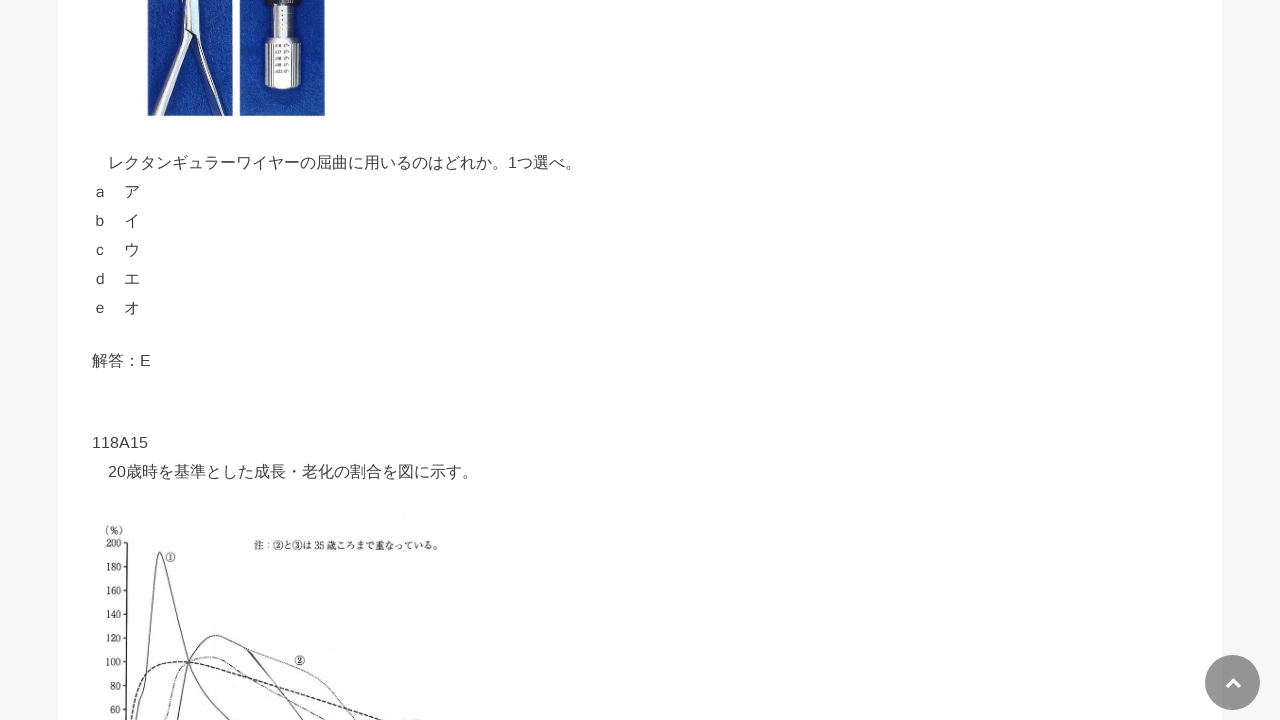

Clicked button 15 to reveal answer at (456, 360) on div[id^='text-button'] >> nth=14
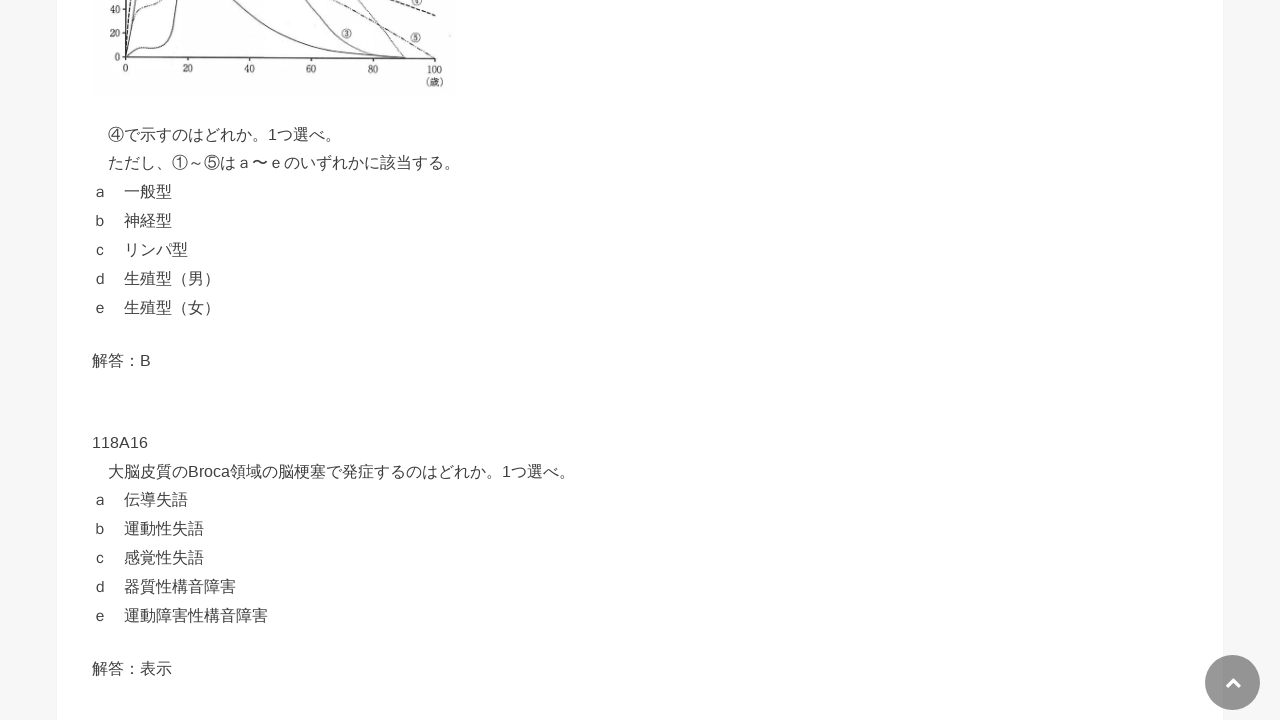

Answer revealed in button 15 - text content has changed
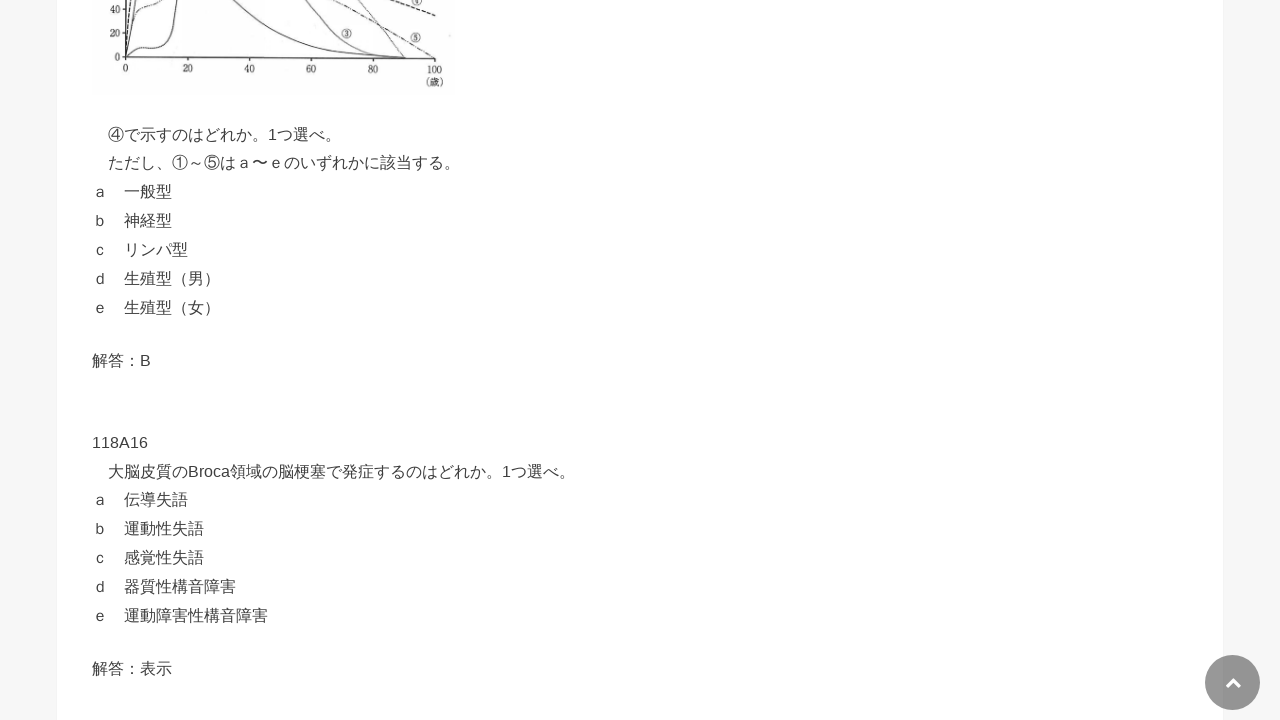

Selected button 16 of 89
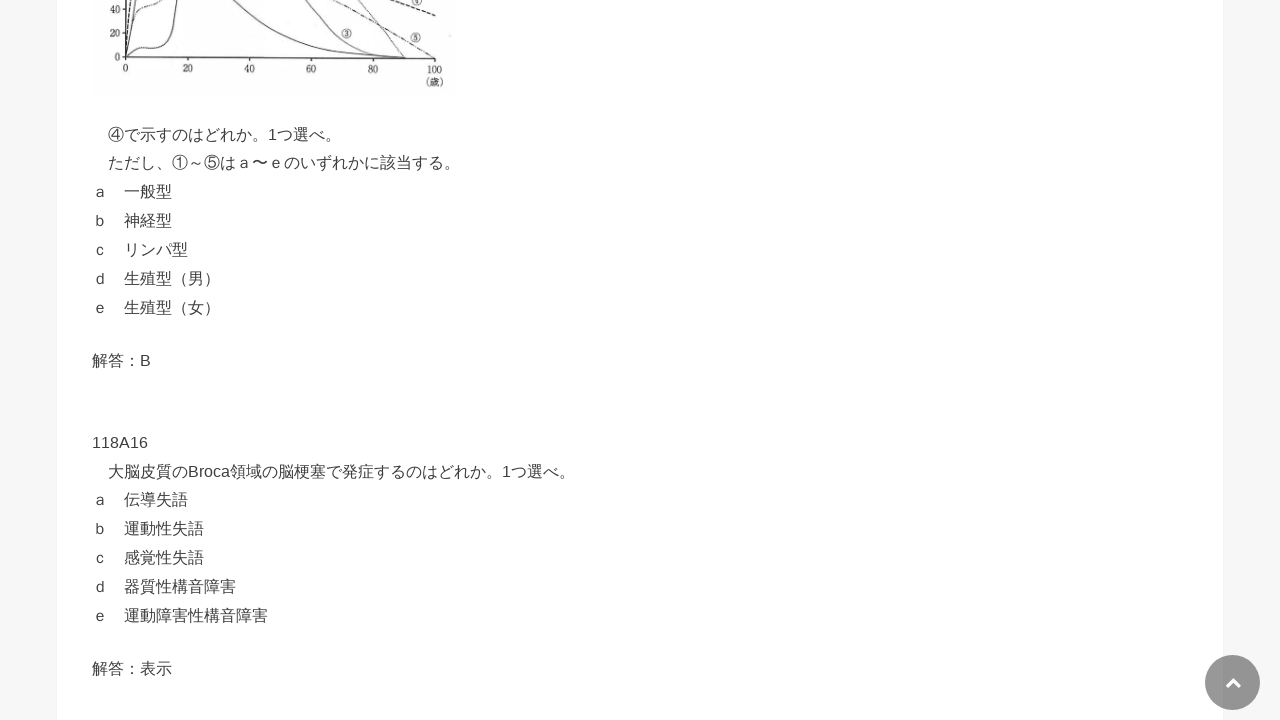

Button 16 is visible and ready to click
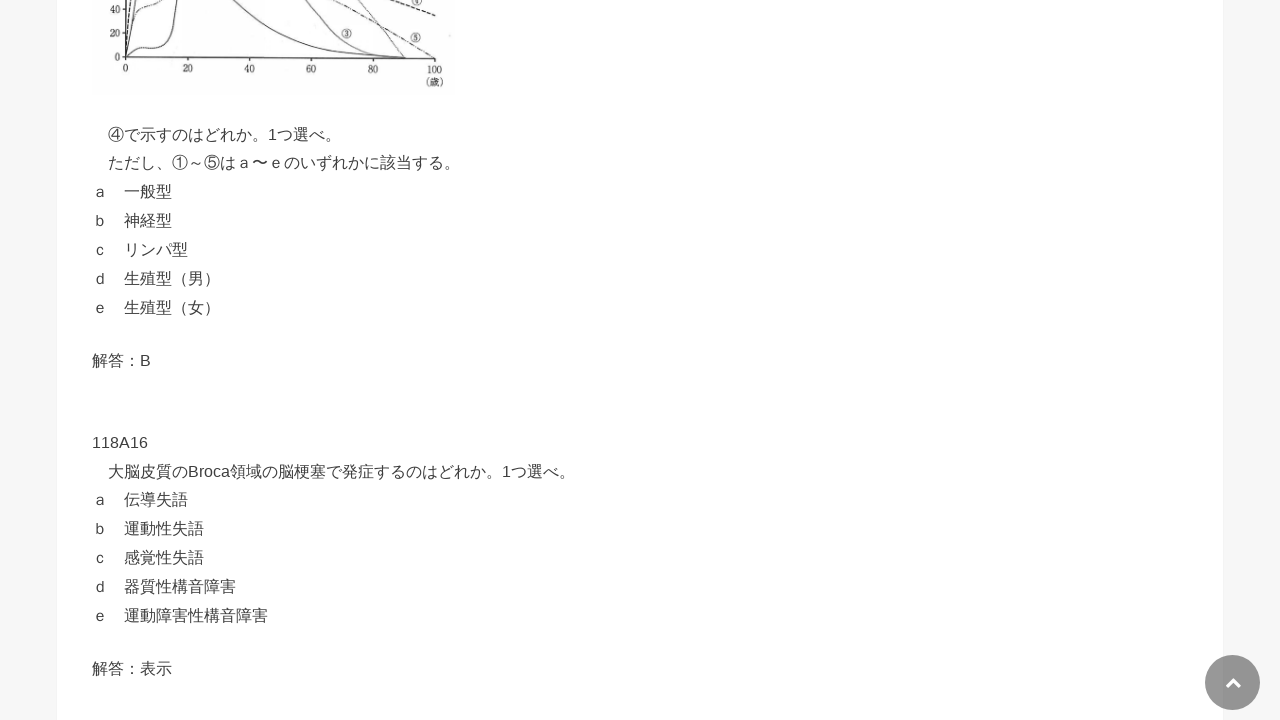

Captured initial text of button 16: '解答：表示'
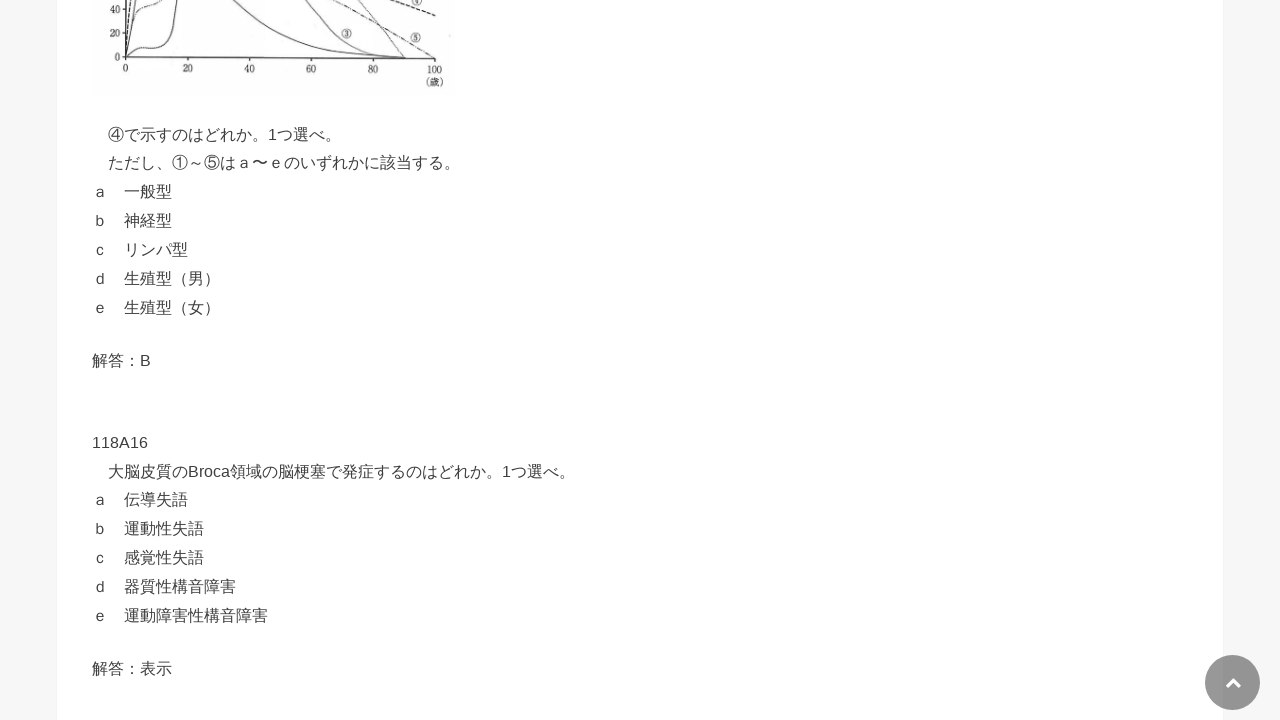

Clicked button 16 to reveal answer at (456, 668) on div[id^='text-button'] >> nth=15
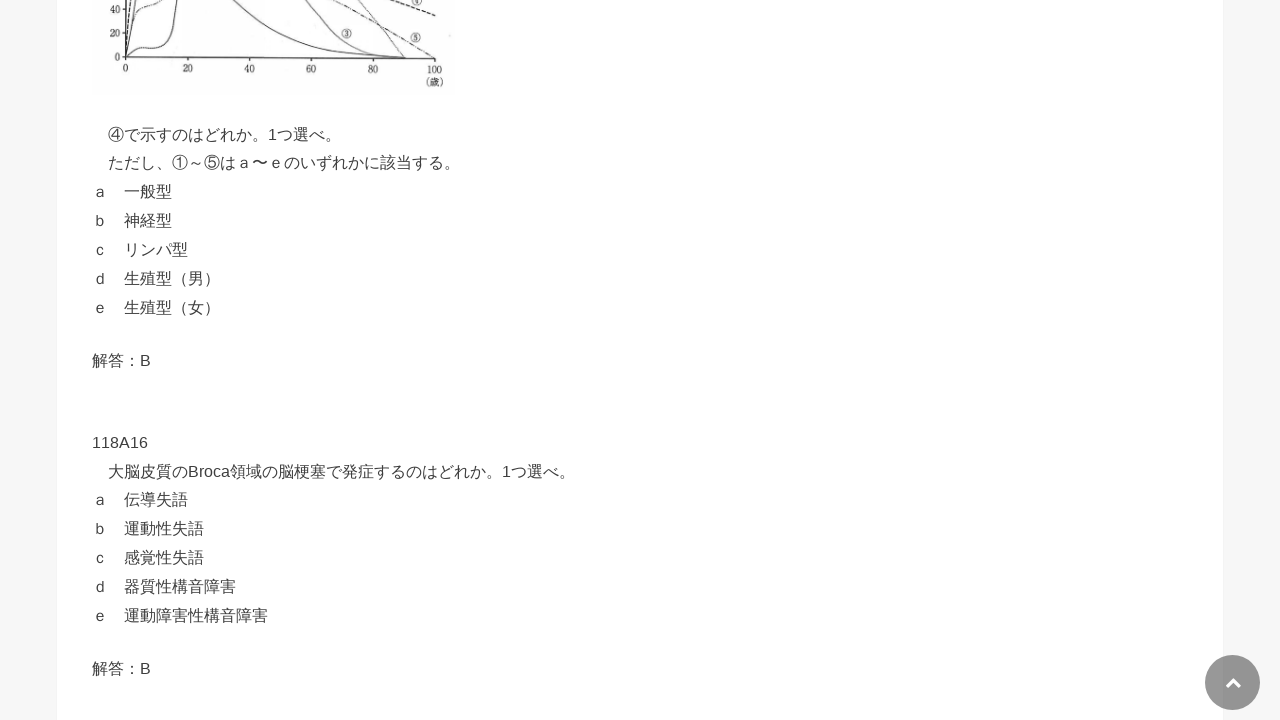

Answer revealed in button 16 - text content has changed
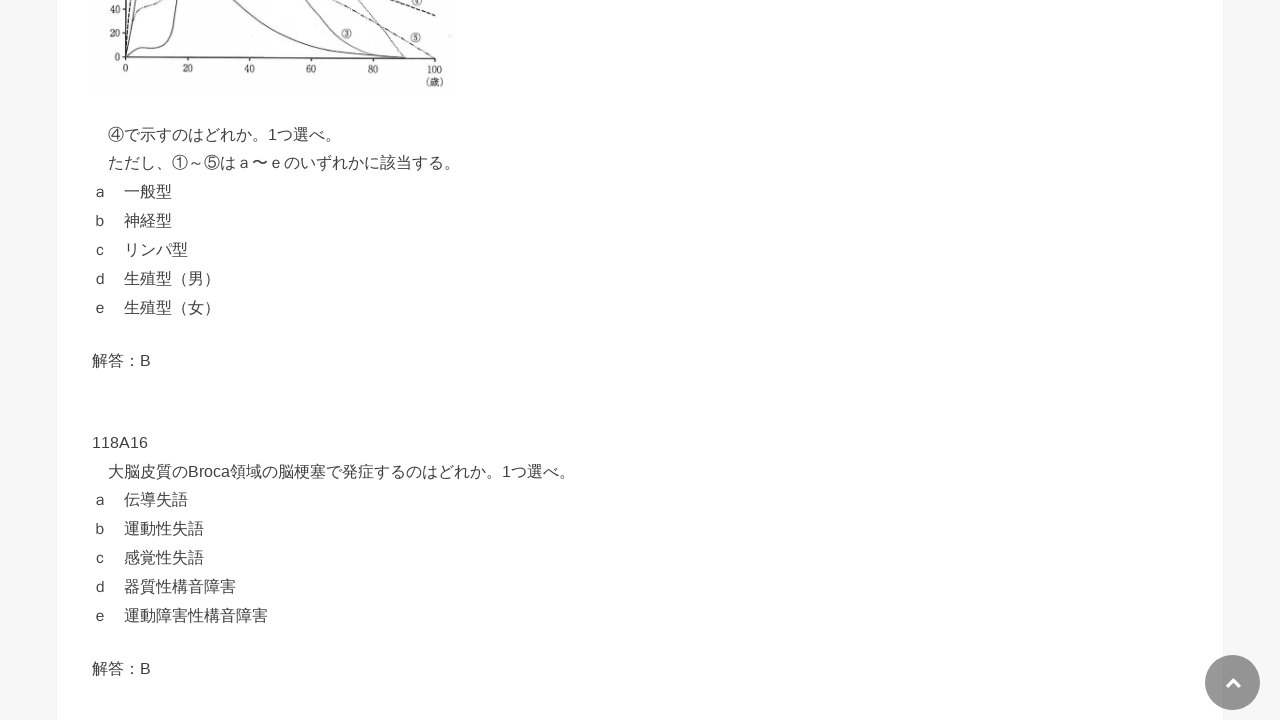

Selected button 17 of 89
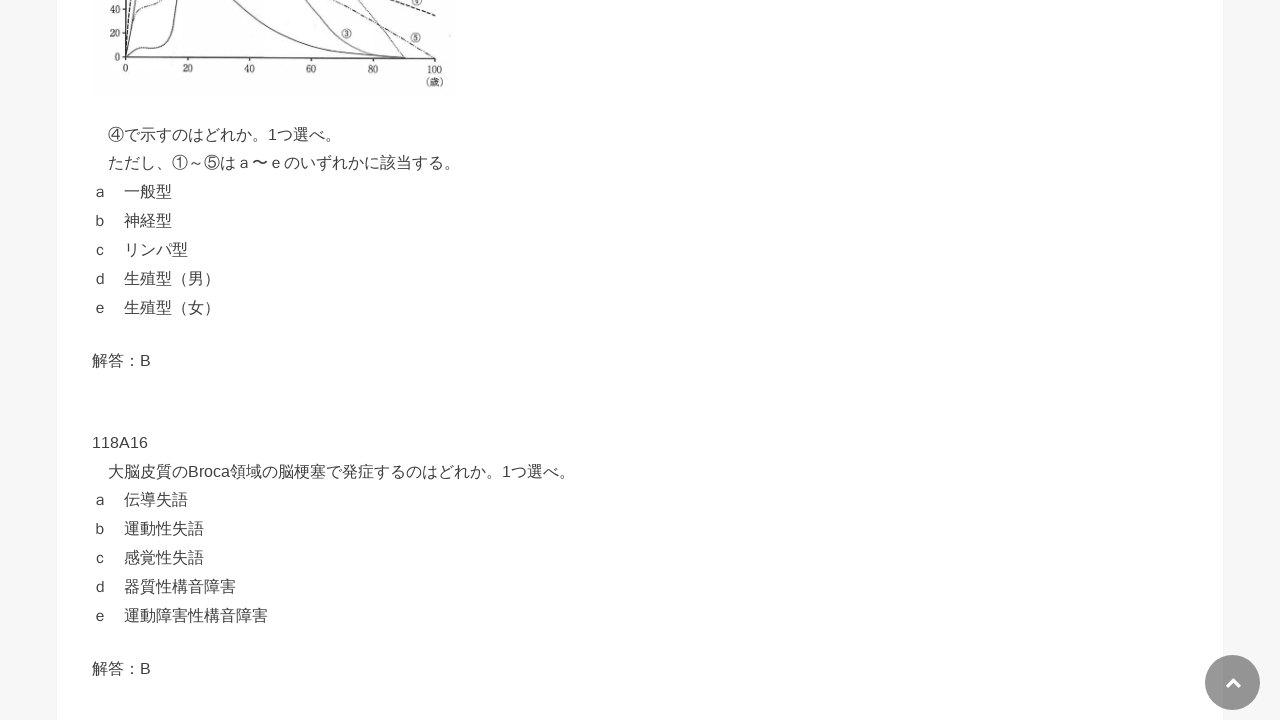

Button 17 is visible and ready to click
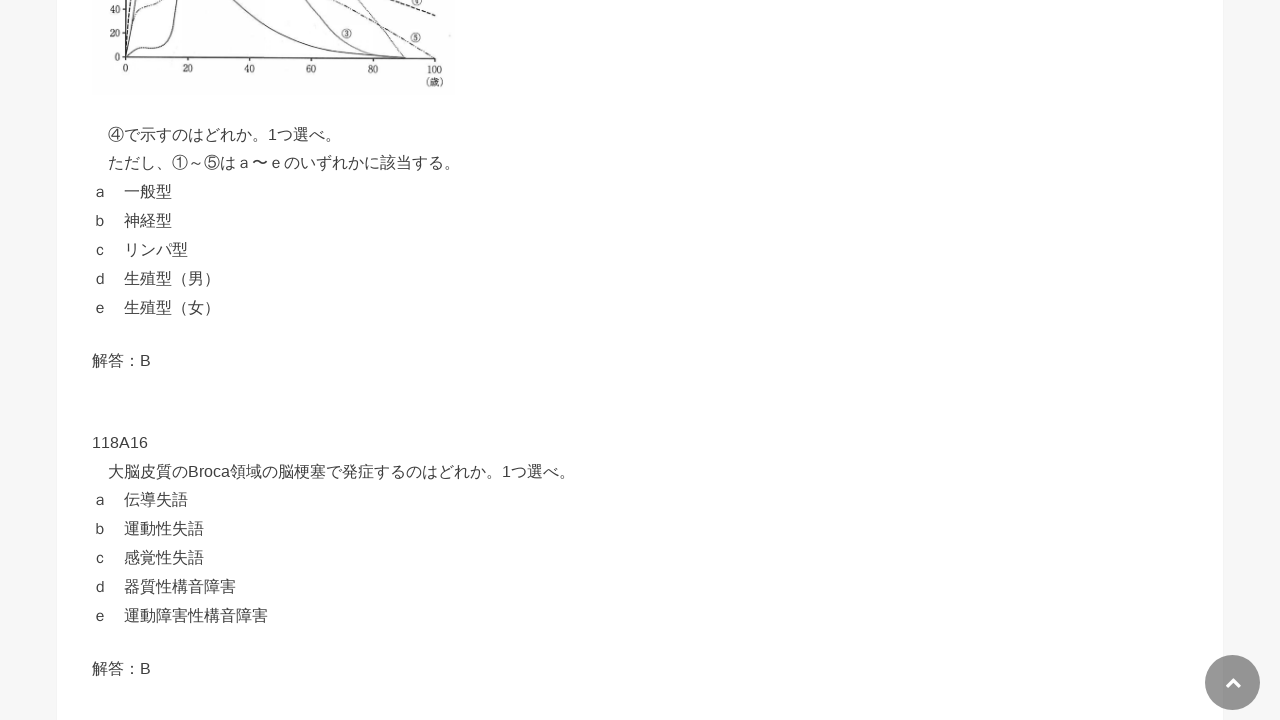

Captured initial text of button 17: '解答：表示'
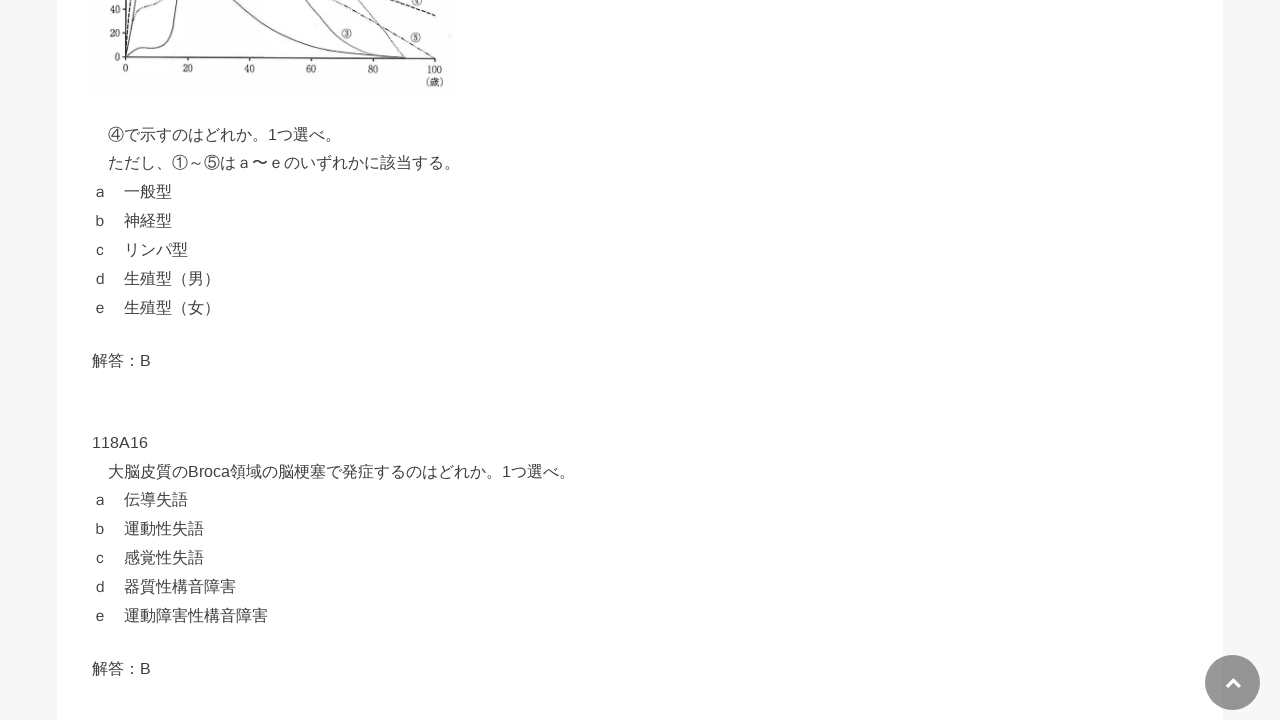

Clicked button 17 to reveal answer at (456, 360) on div[id^='text-button'] >> nth=16
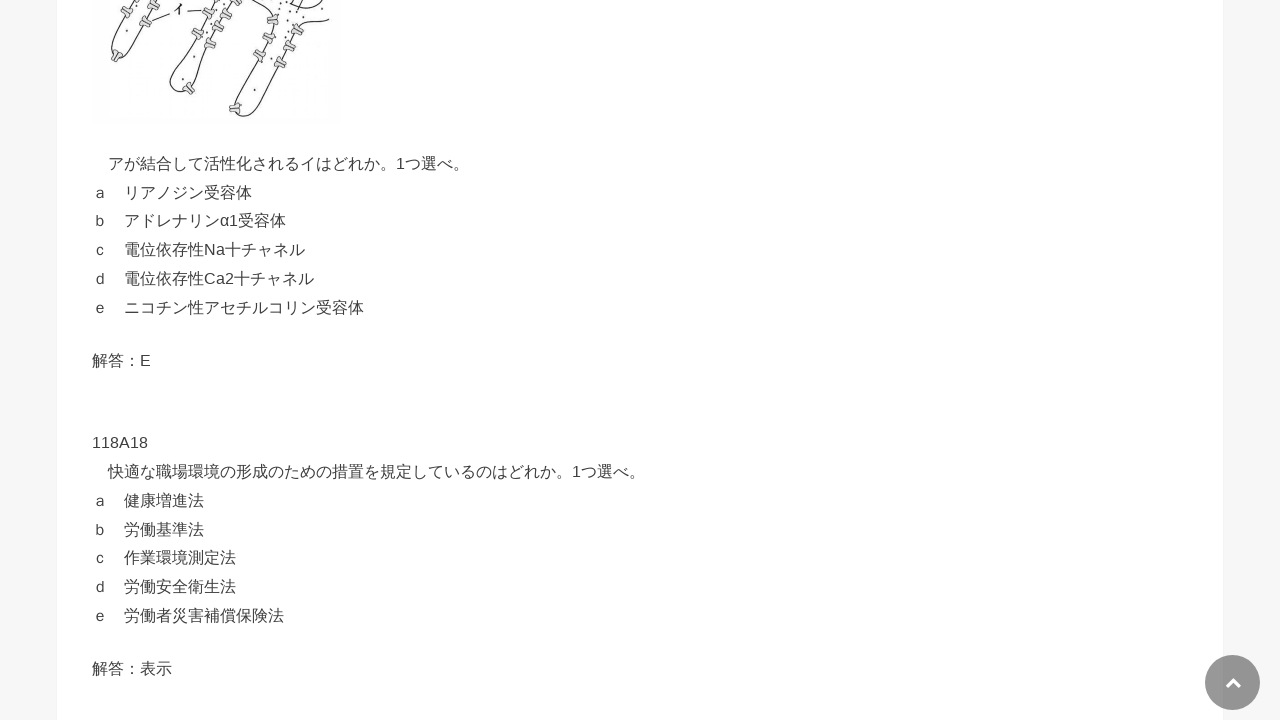

Answer revealed in button 17 - text content has changed
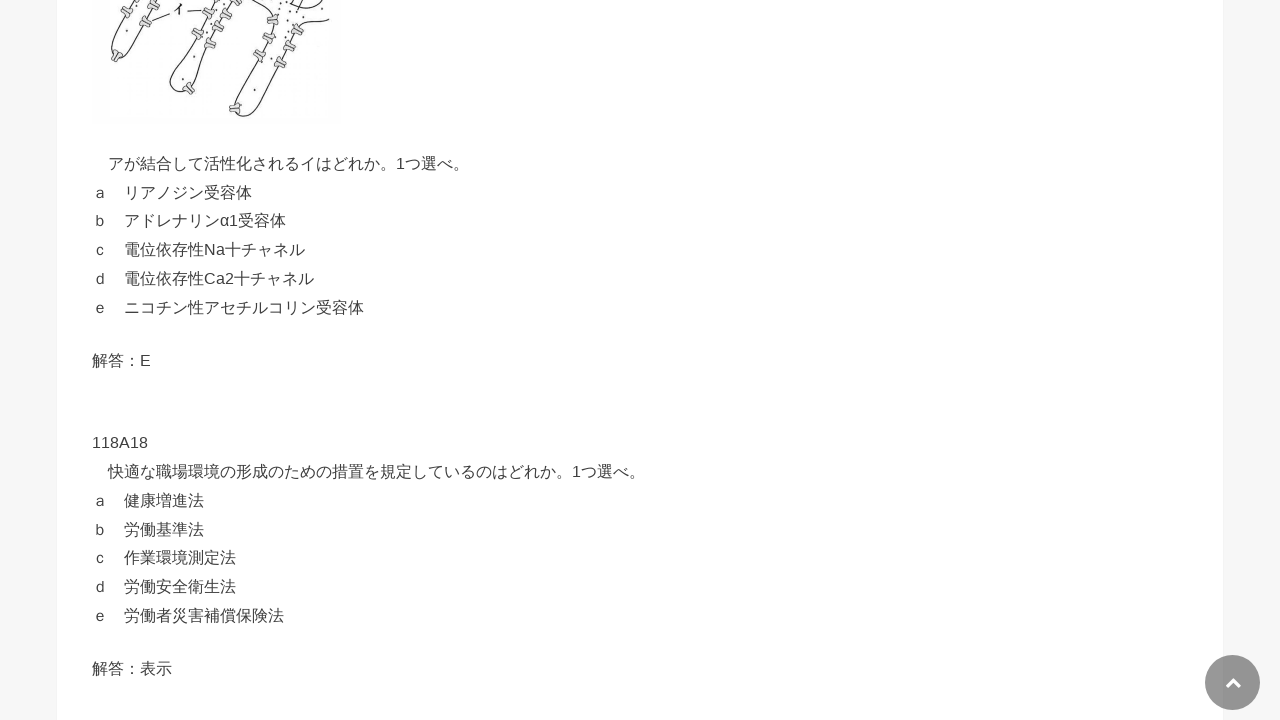

Selected button 18 of 89
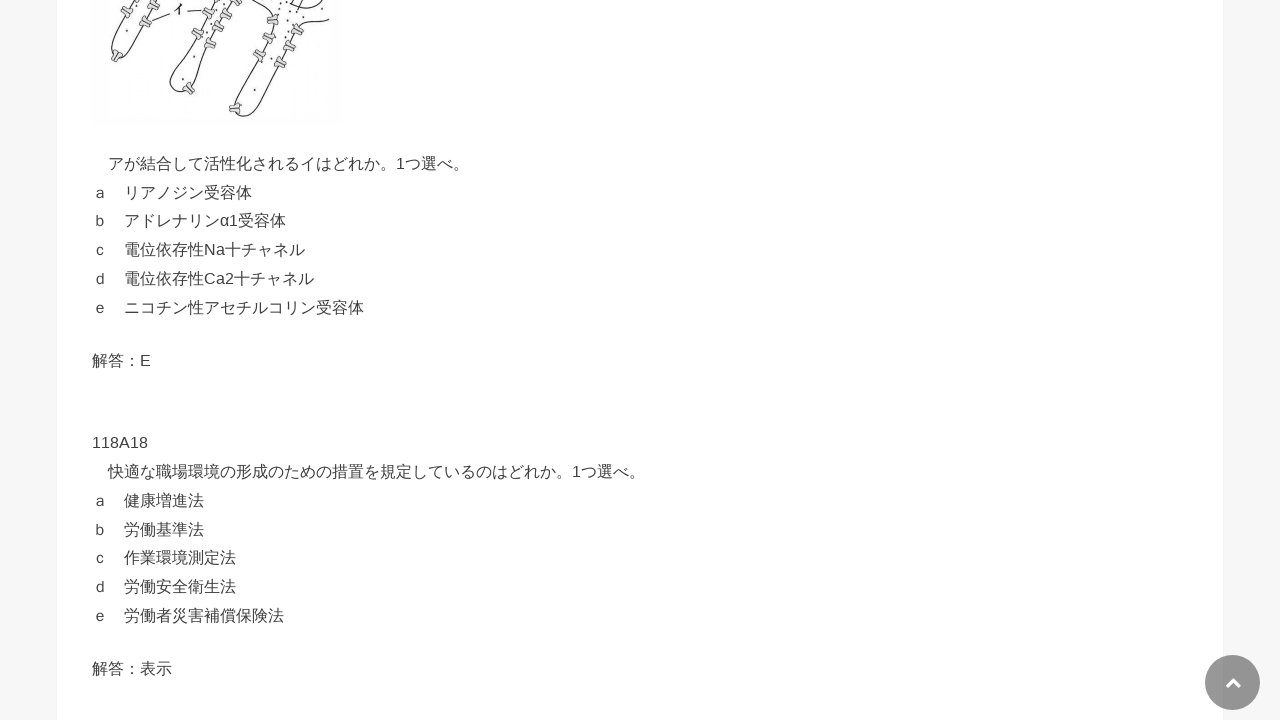

Button 18 is visible and ready to click
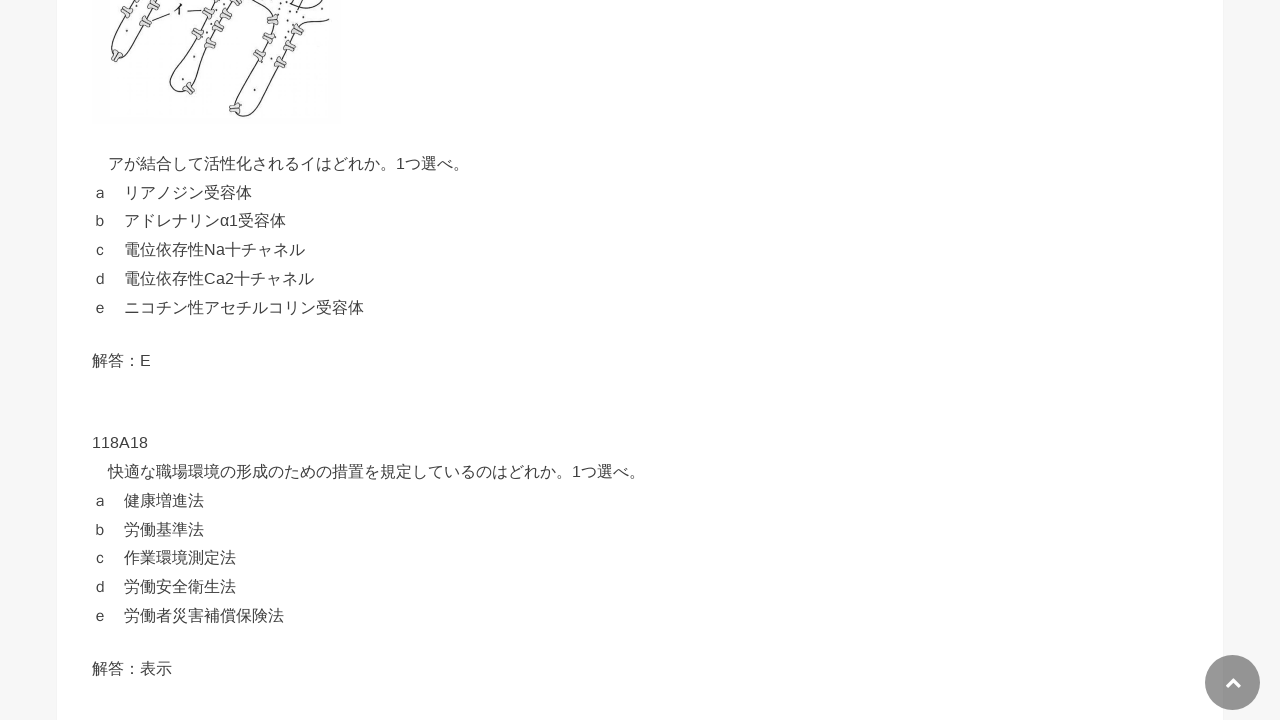

Captured initial text of button 18: '解答：表示'
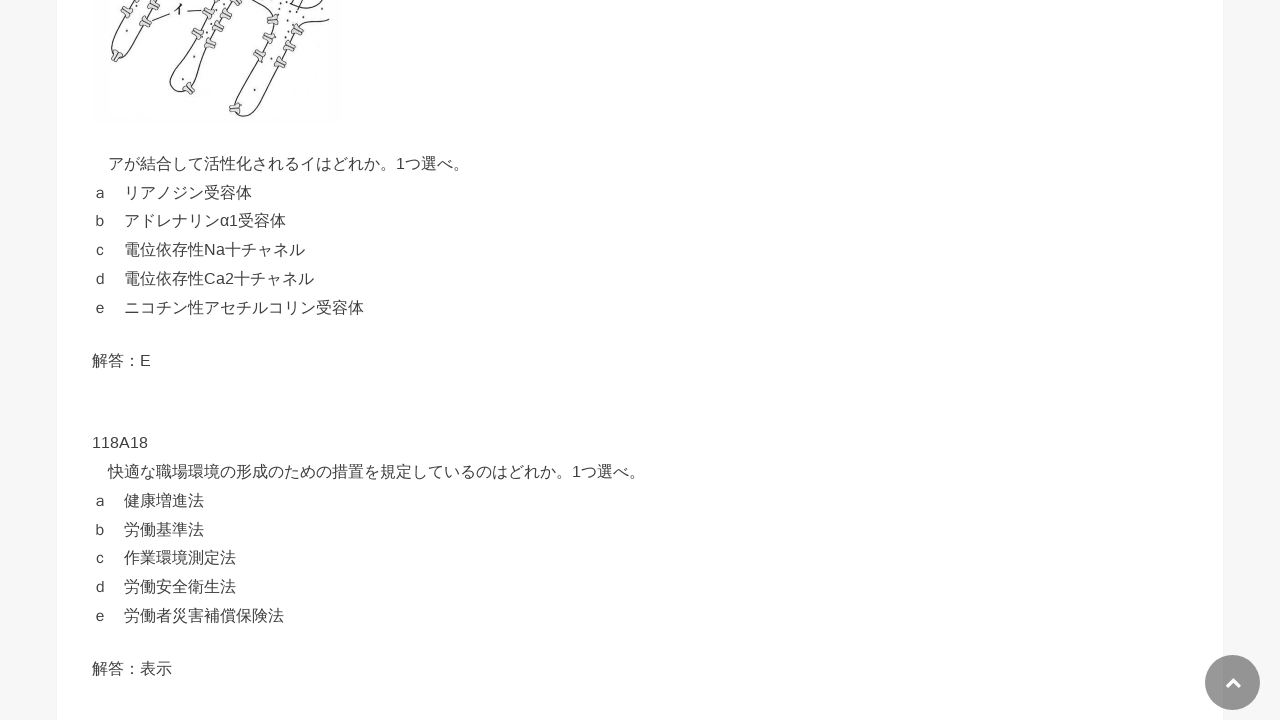

Clicked button 18 to reveal answer at (456, 669) on div[id^='text-button'] >> nth=17
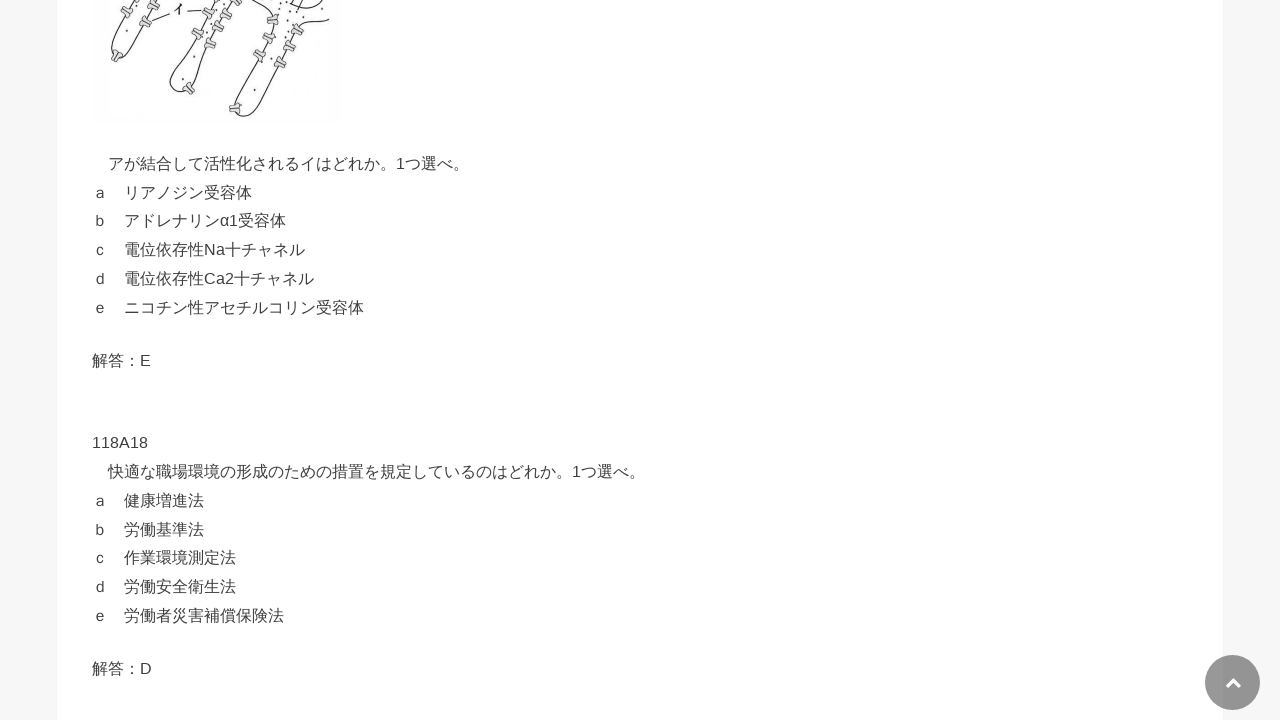

Answer revealed in button 18 - text content has changed
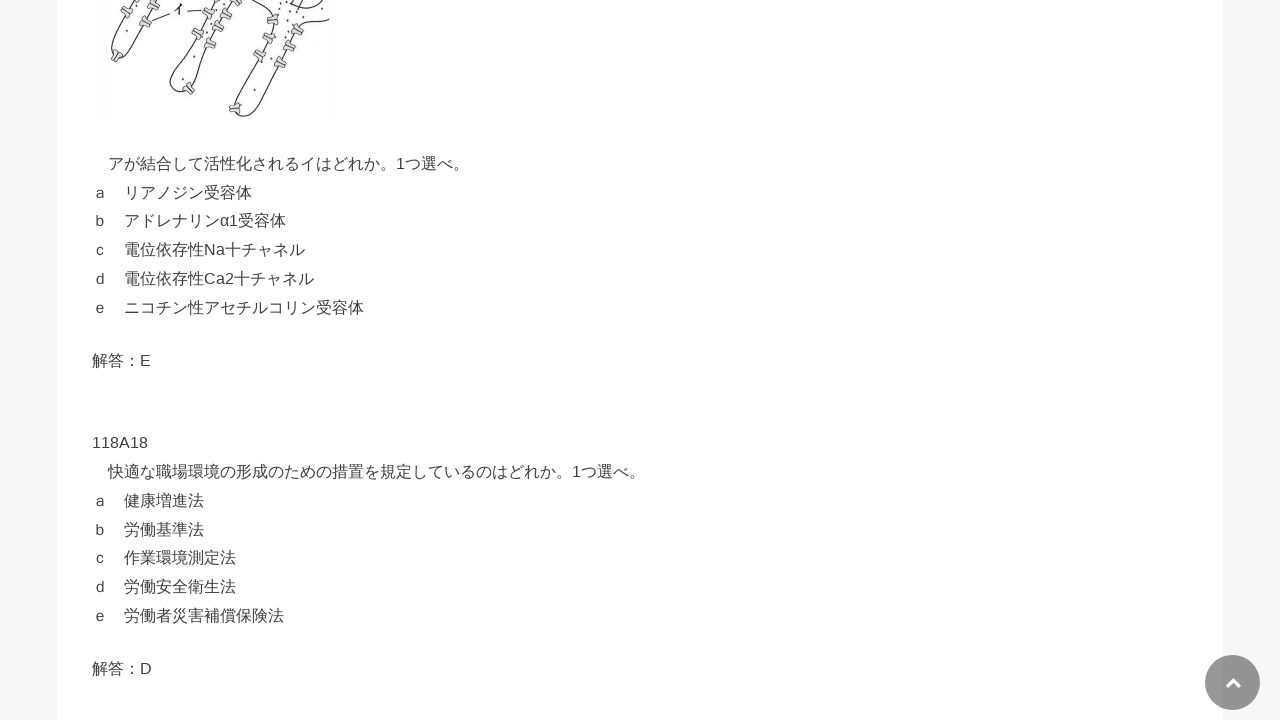

Selected button 19 of 89
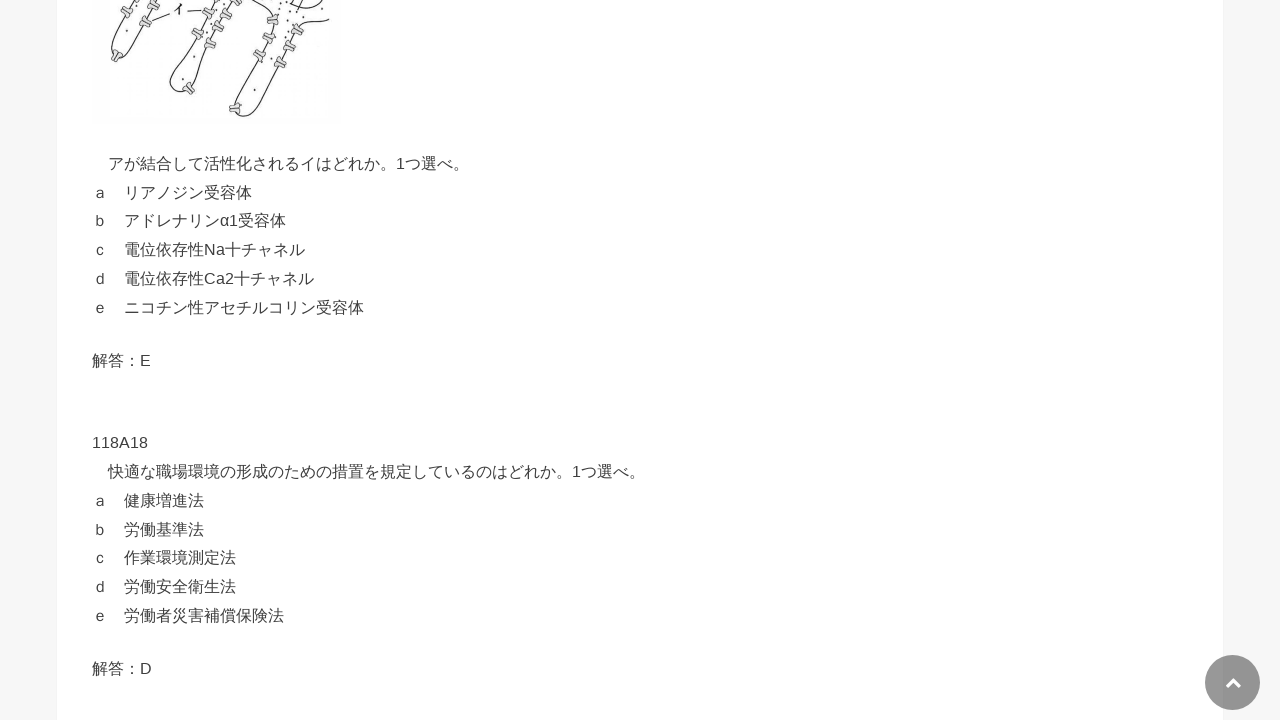

Button 19 is visible and ready to click
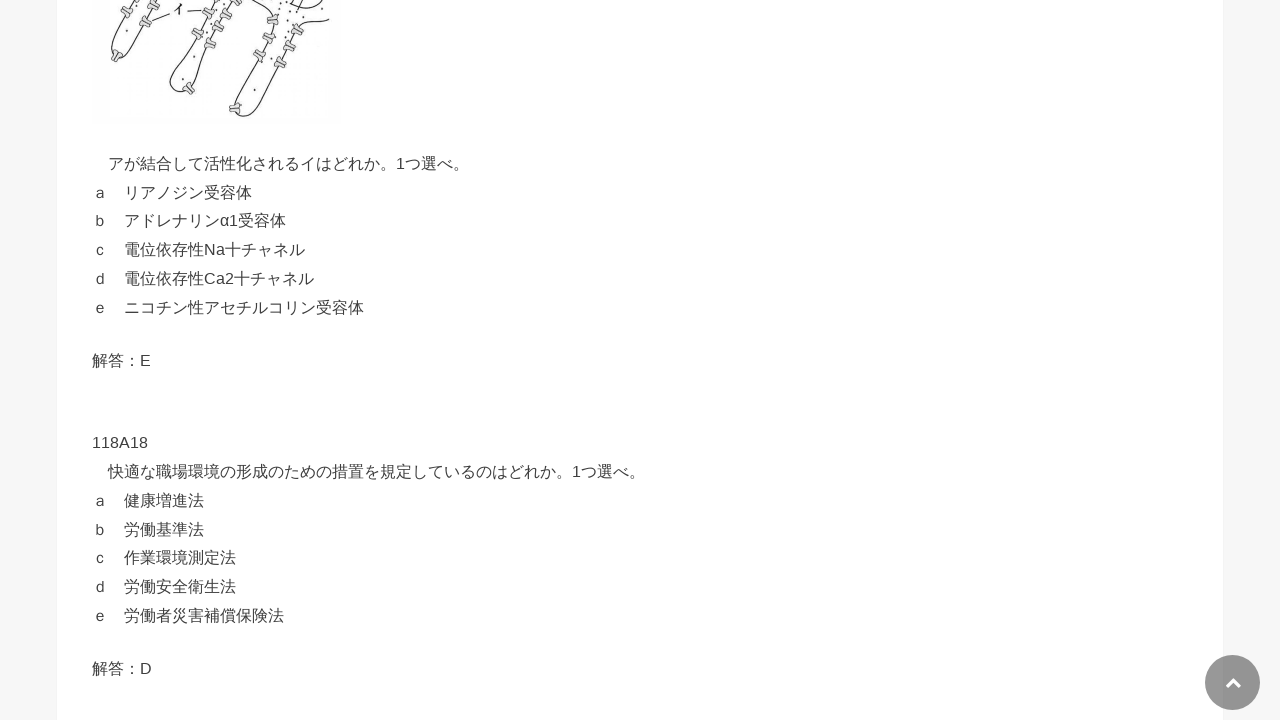

Captured initial text of button 19: '解答：表示'
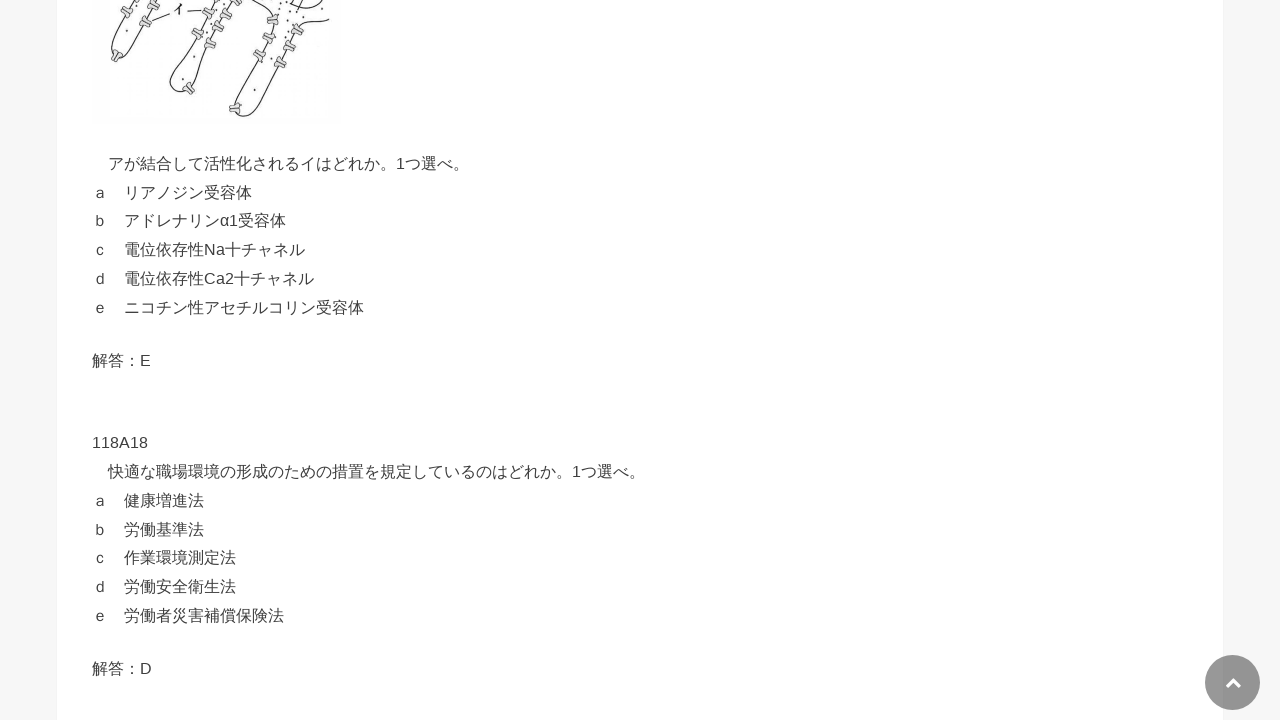

Clicked button 19 to reveal answer at (456, 361) on div[id^='text-button'] >> nth=18
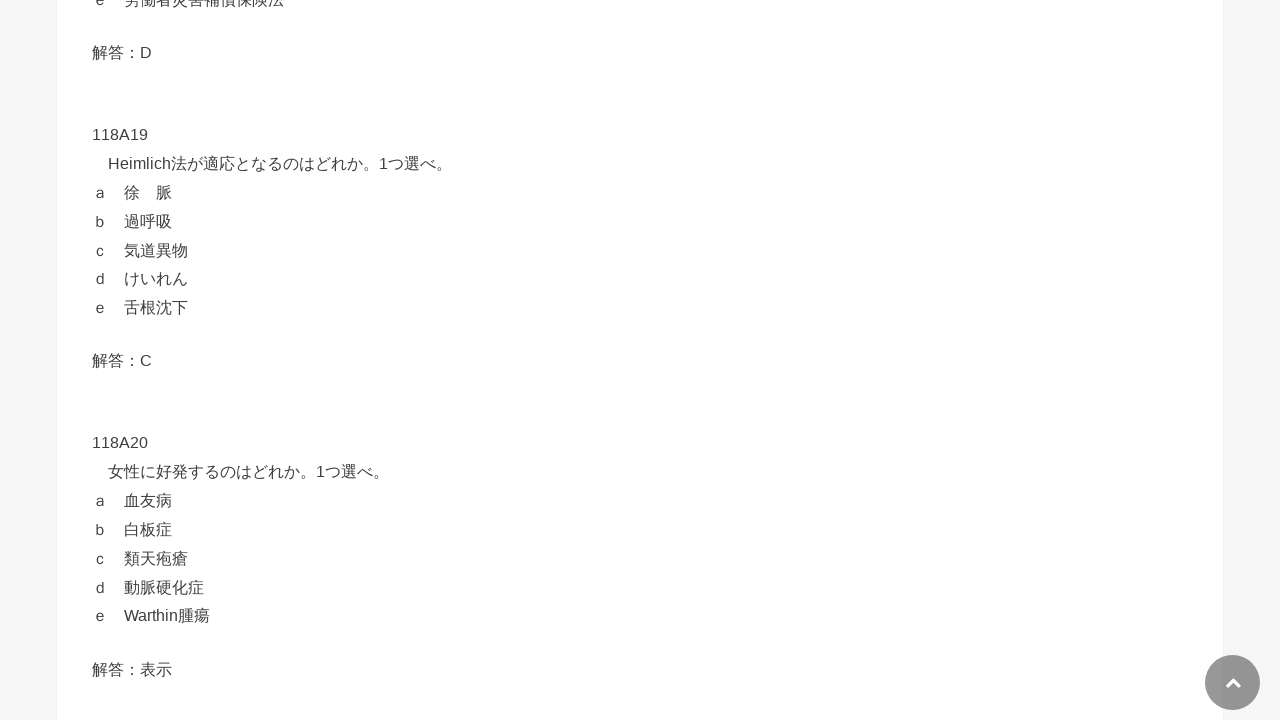

Answer revealed in button 19 - text content has changed
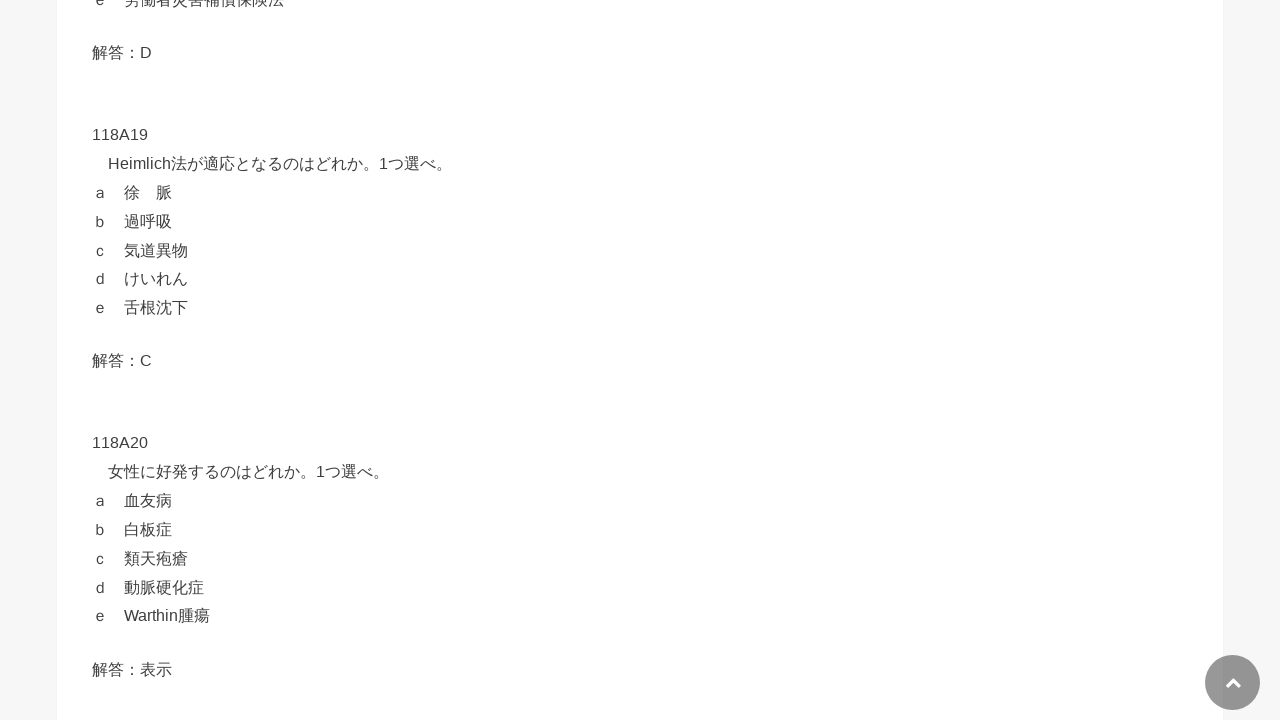

Selected button 20 of 89
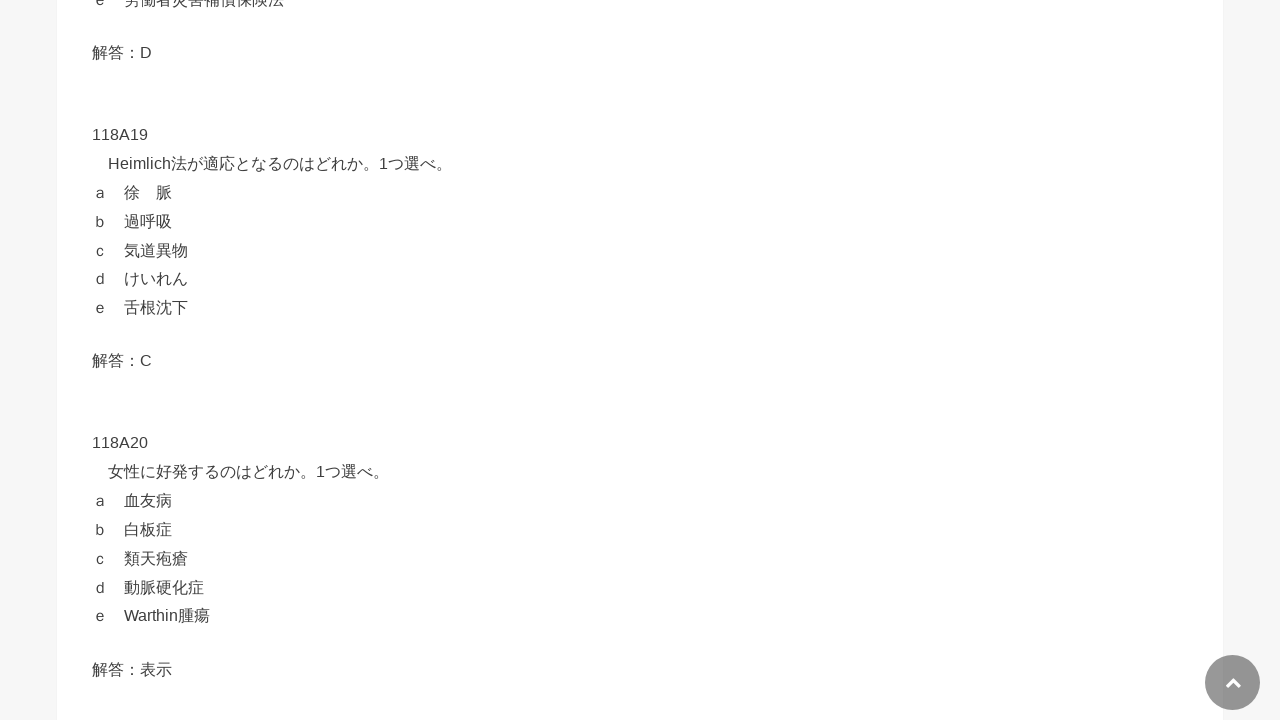

Button 20 is visible and ready to click
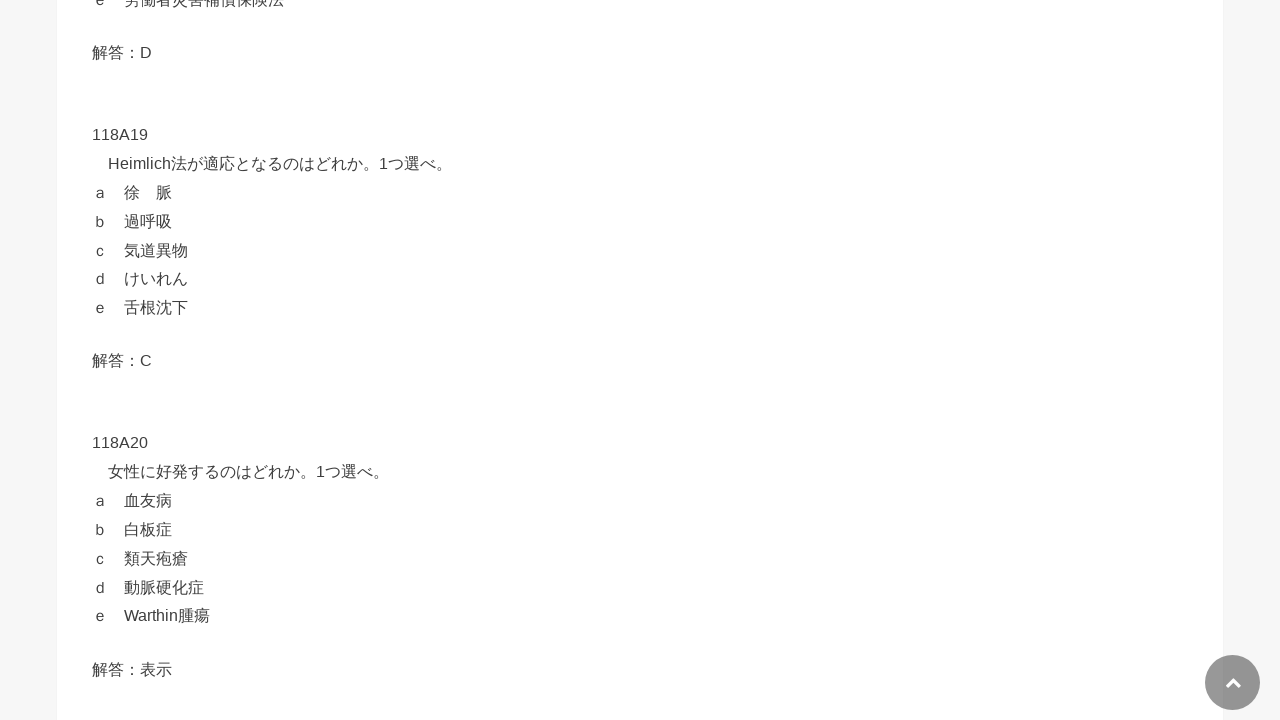

Captured initial text of button 20: '解答：表示'
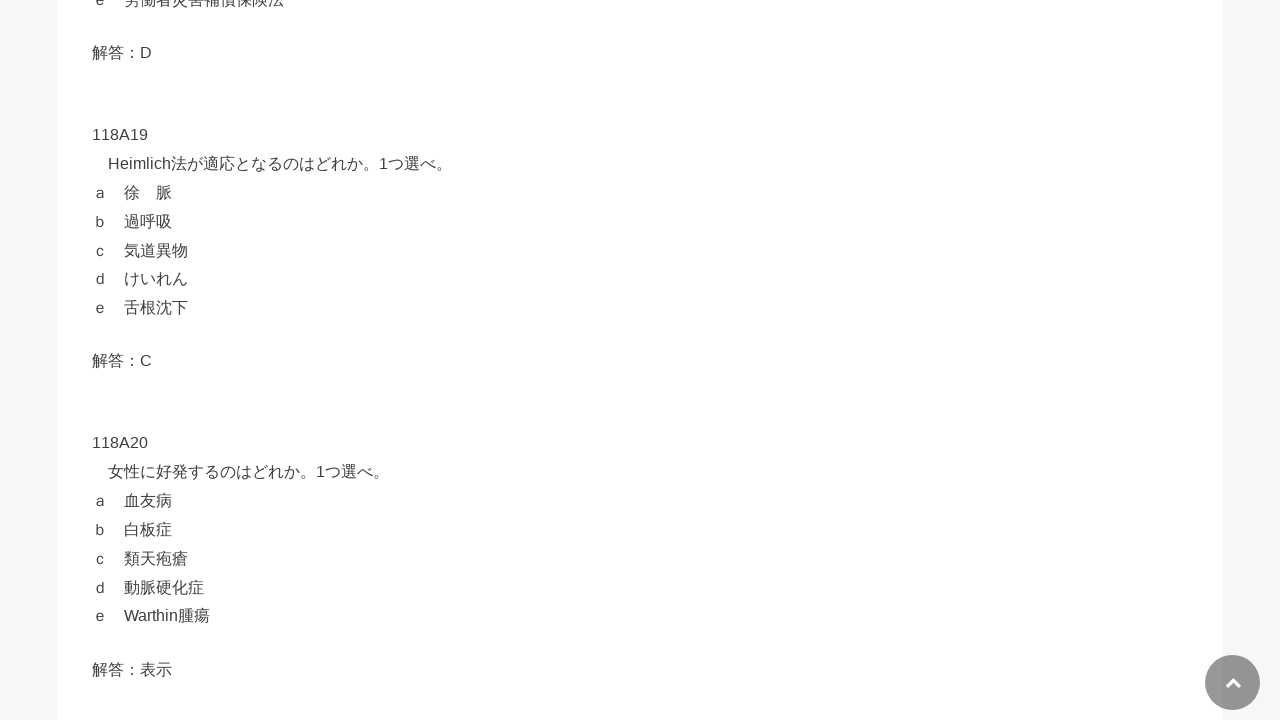

Clicked button 20 to reveal answer at (456, 669) on div[id^='text-button'] >> nth=19
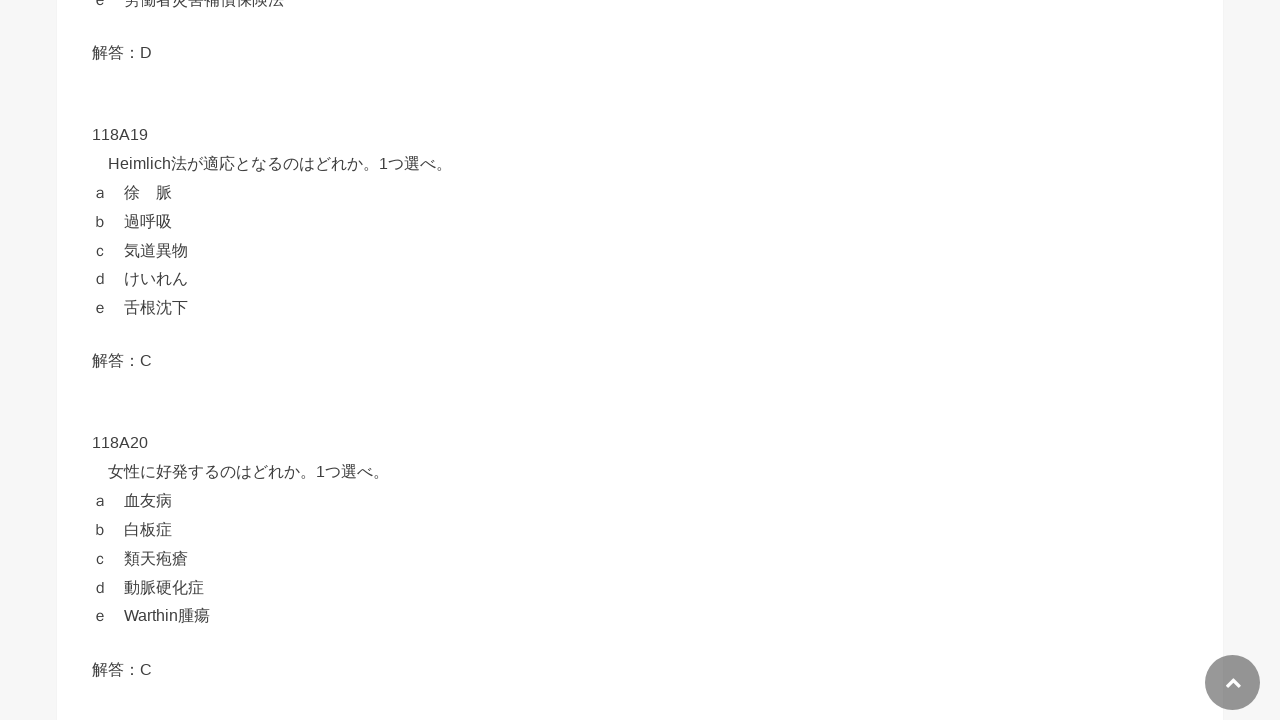

Answer revealed in button 20 - text content has changed
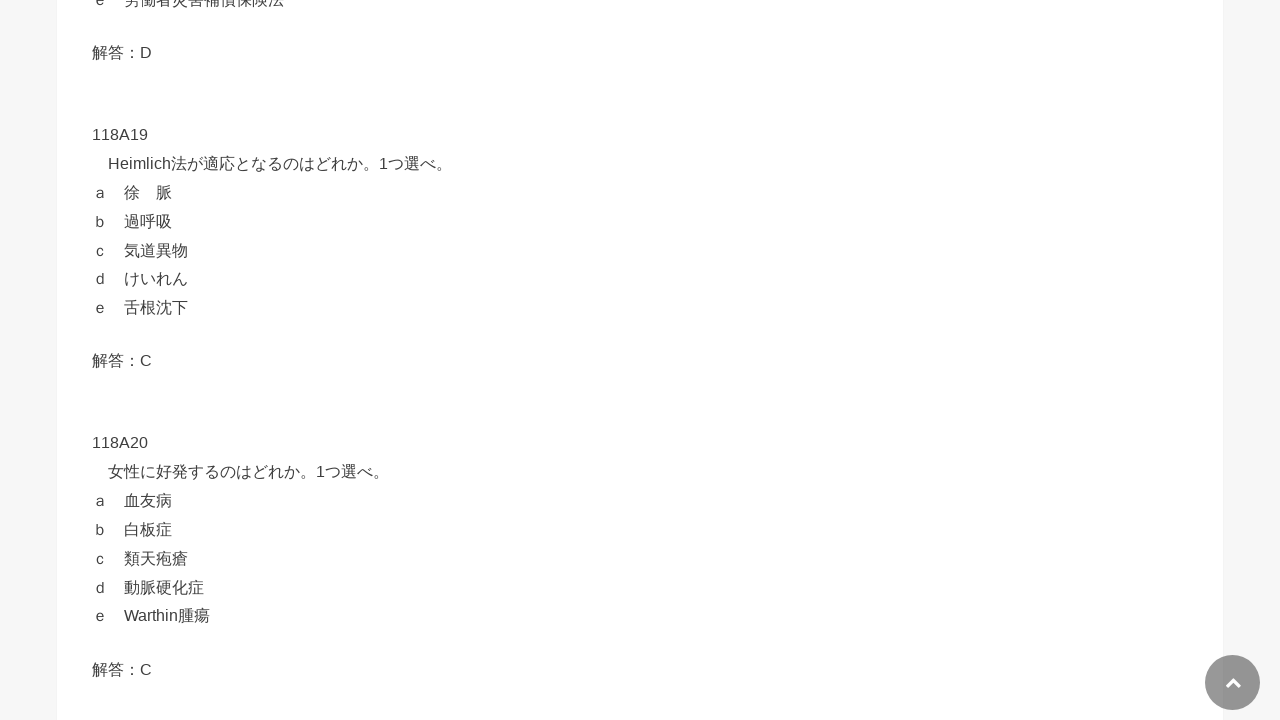

Selected button 21 of 89
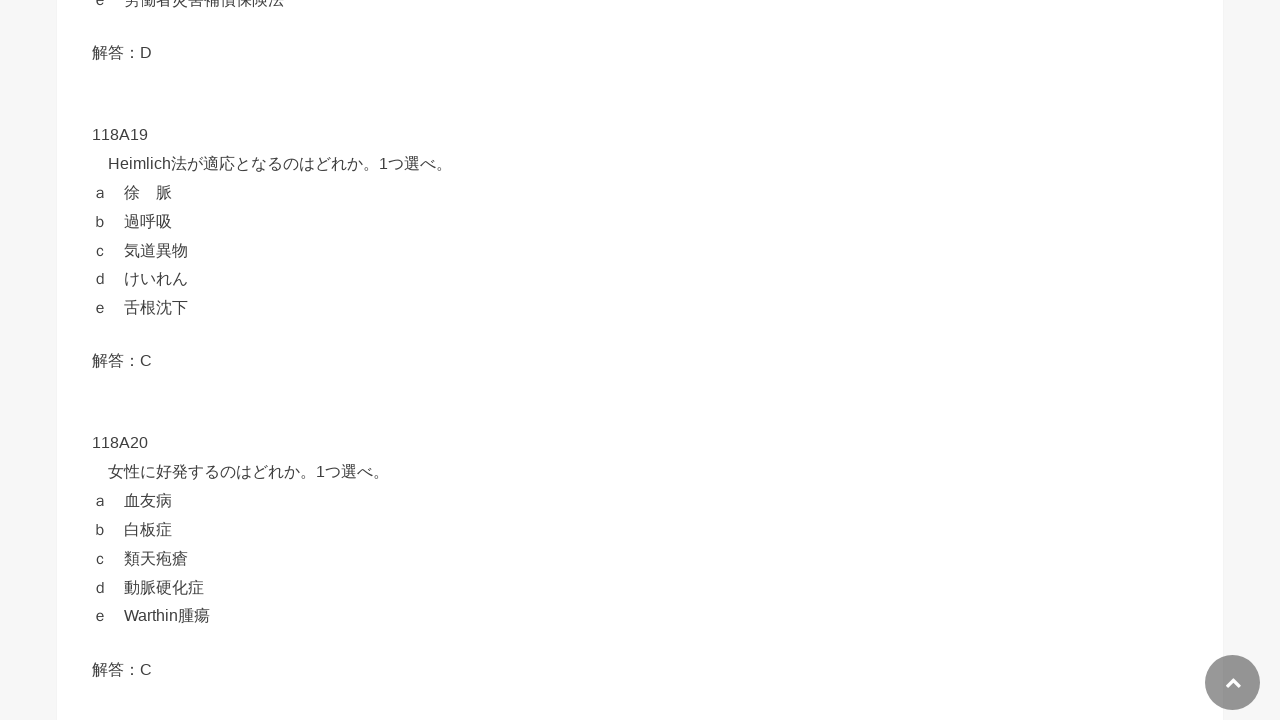

Button 21 is visible and ready to click
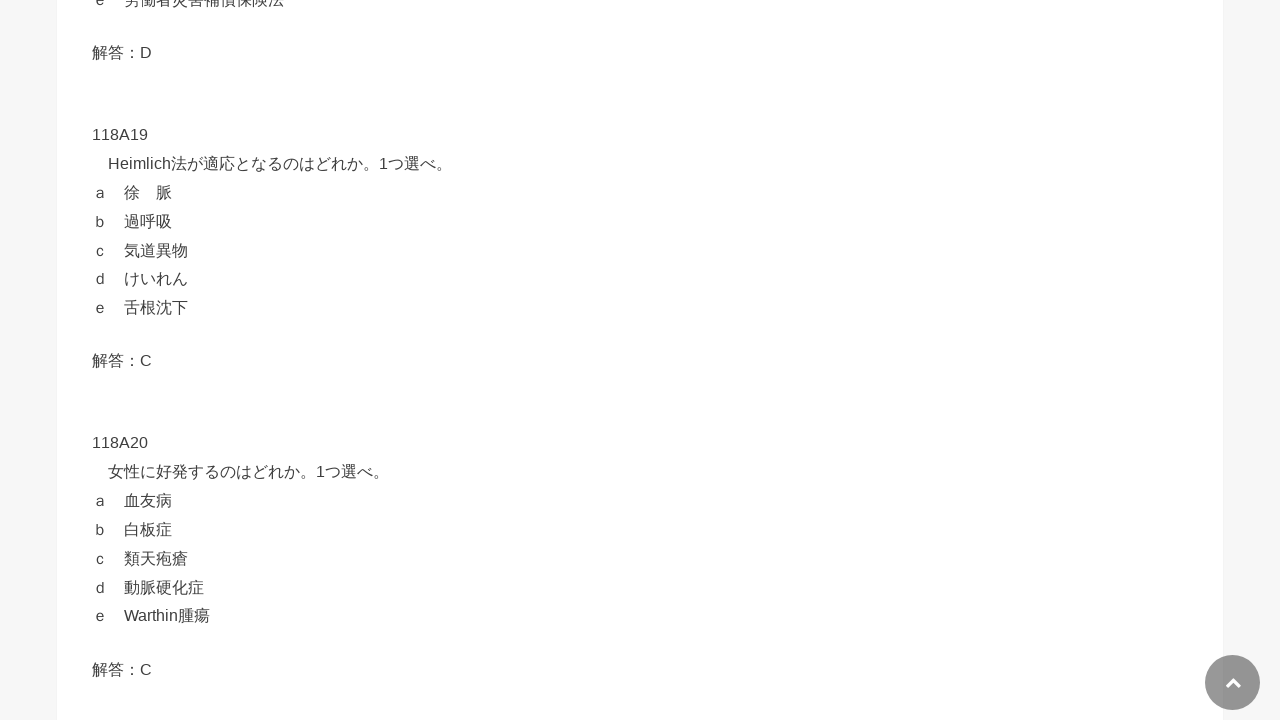

Captured initial text of button 21: '解答：表示'
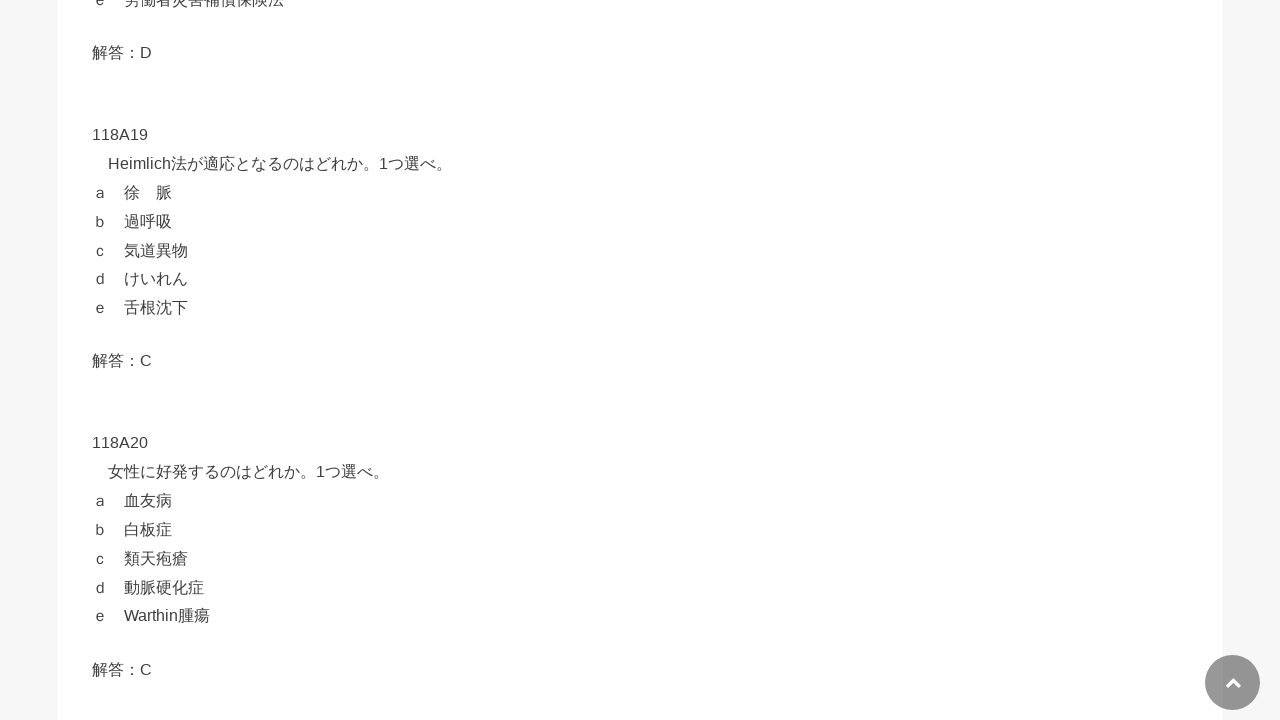

Clicked button 21 to reveal answer at (456, 360) on div[id^='text-button'] >> nth=20
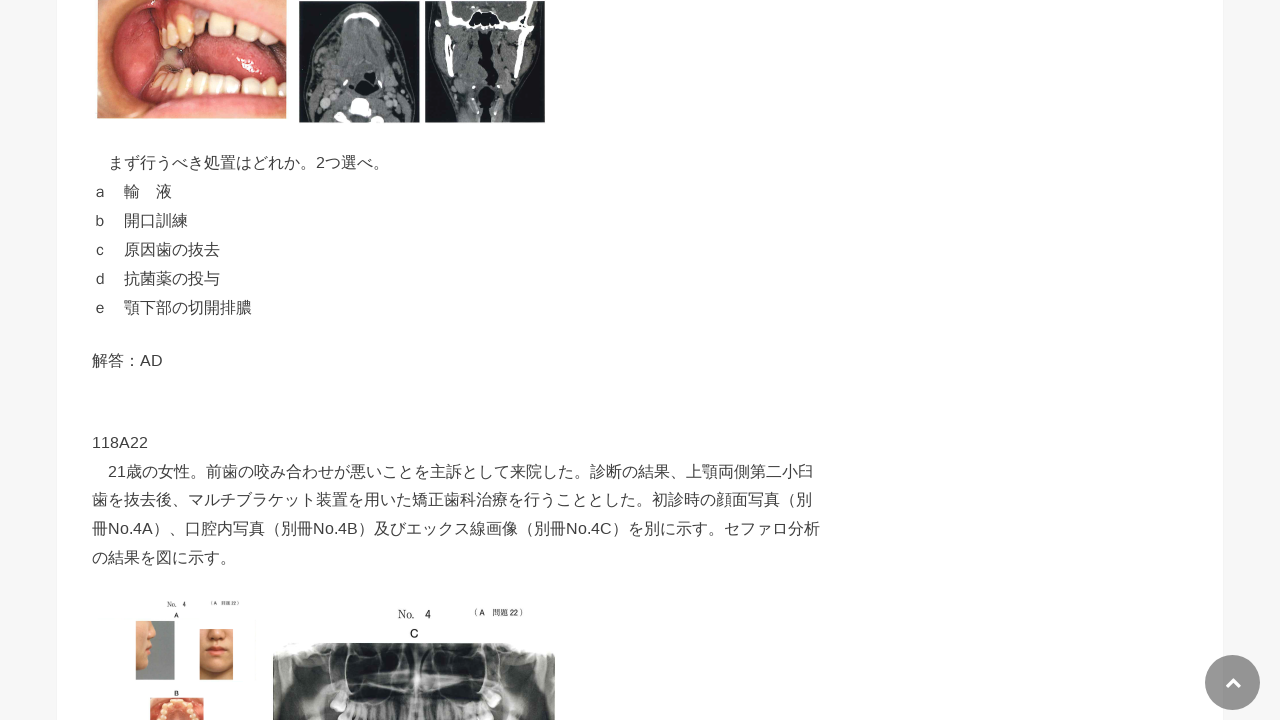

Answer revealed in button 21 - text content has changed
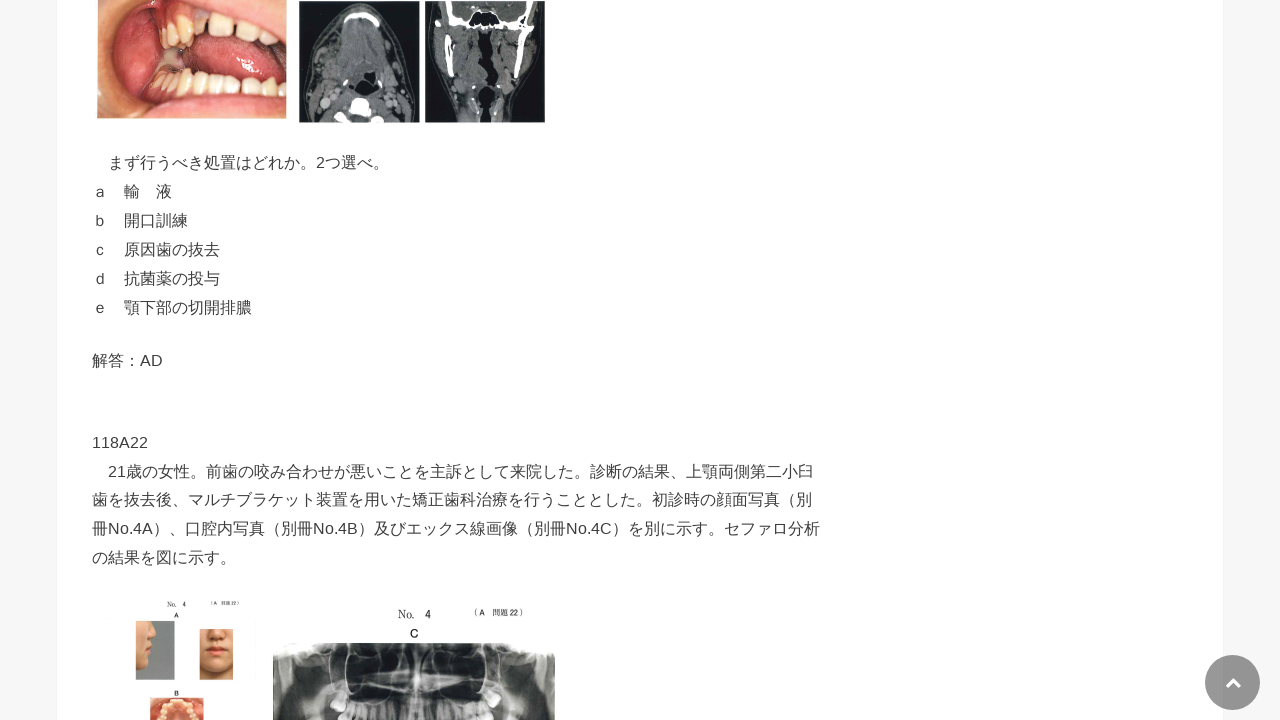

Selected button 22 of 89
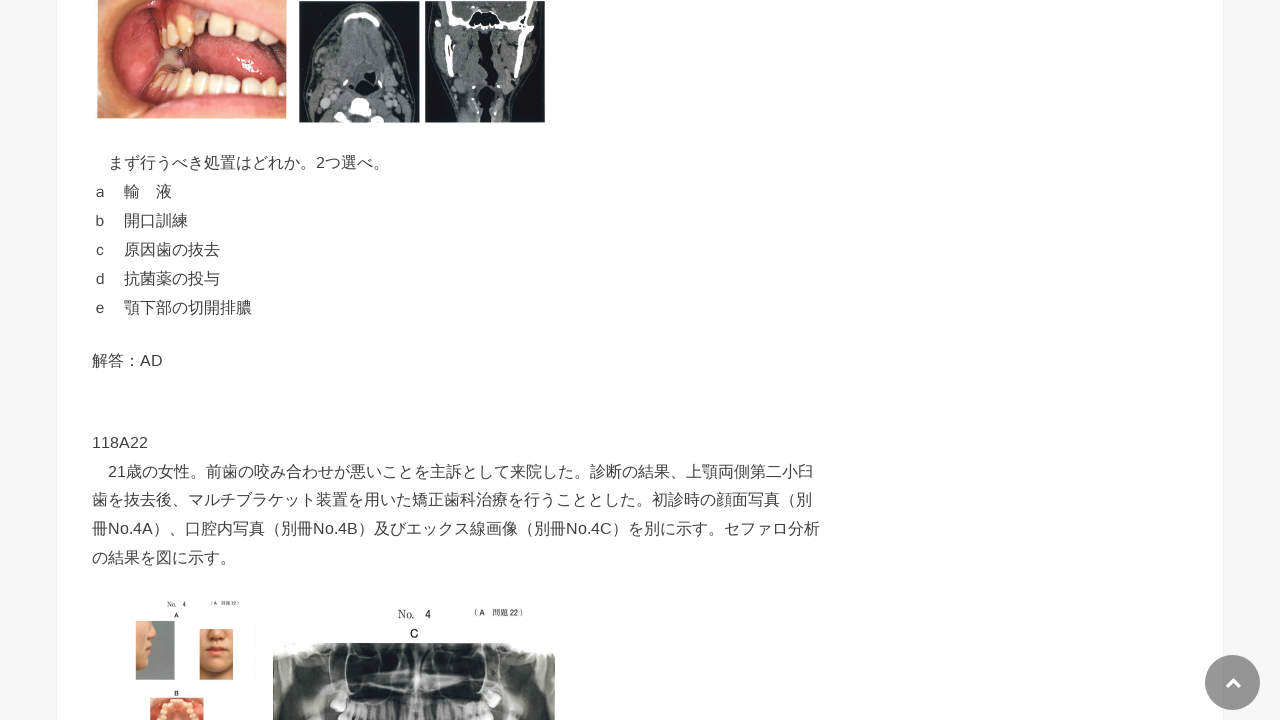

Button 22 is visible and ready to click
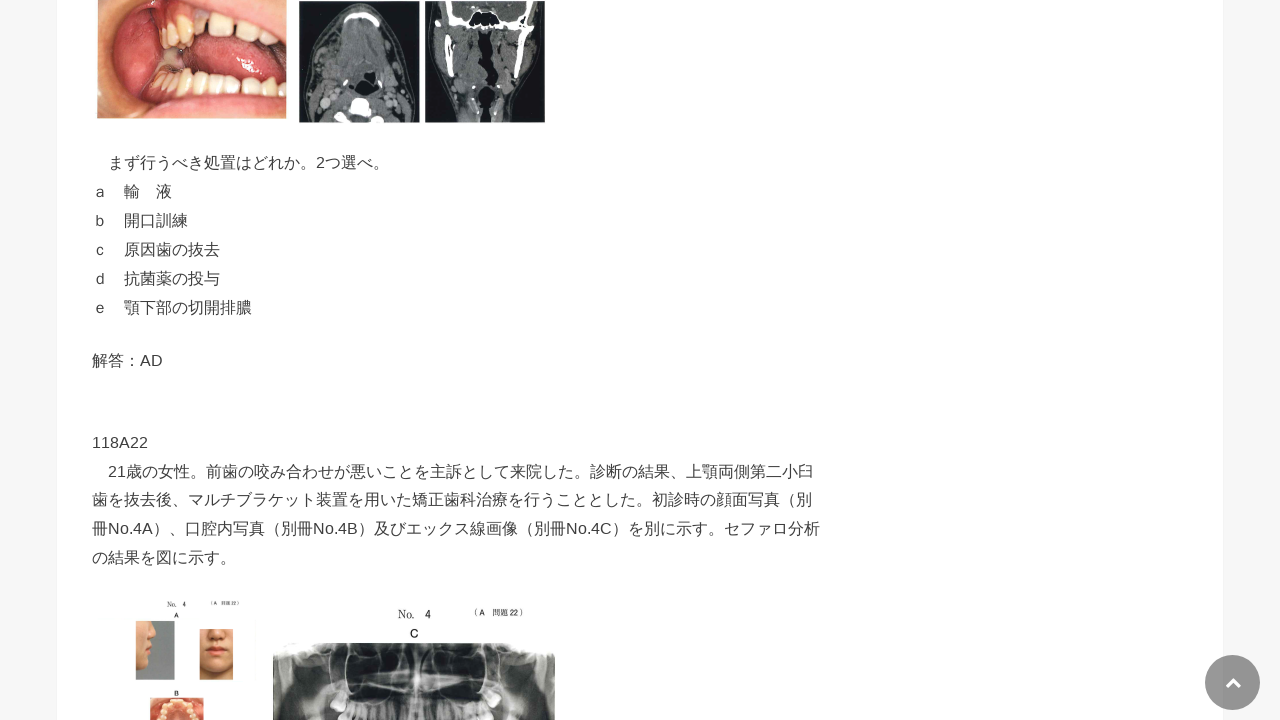

Captured initial text of button 22: '解答：表示'
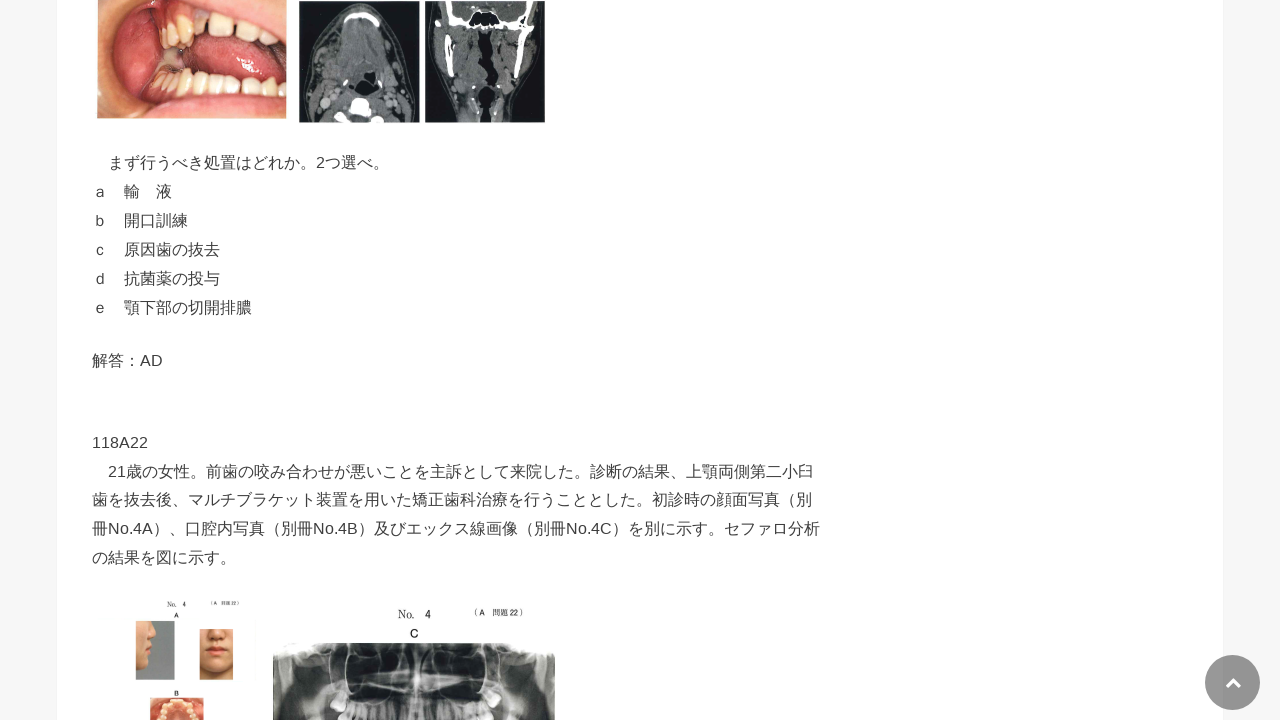

Clicked button 22 to reveal answer at (456, 361) on div[id^='text-button'] >> nth=21
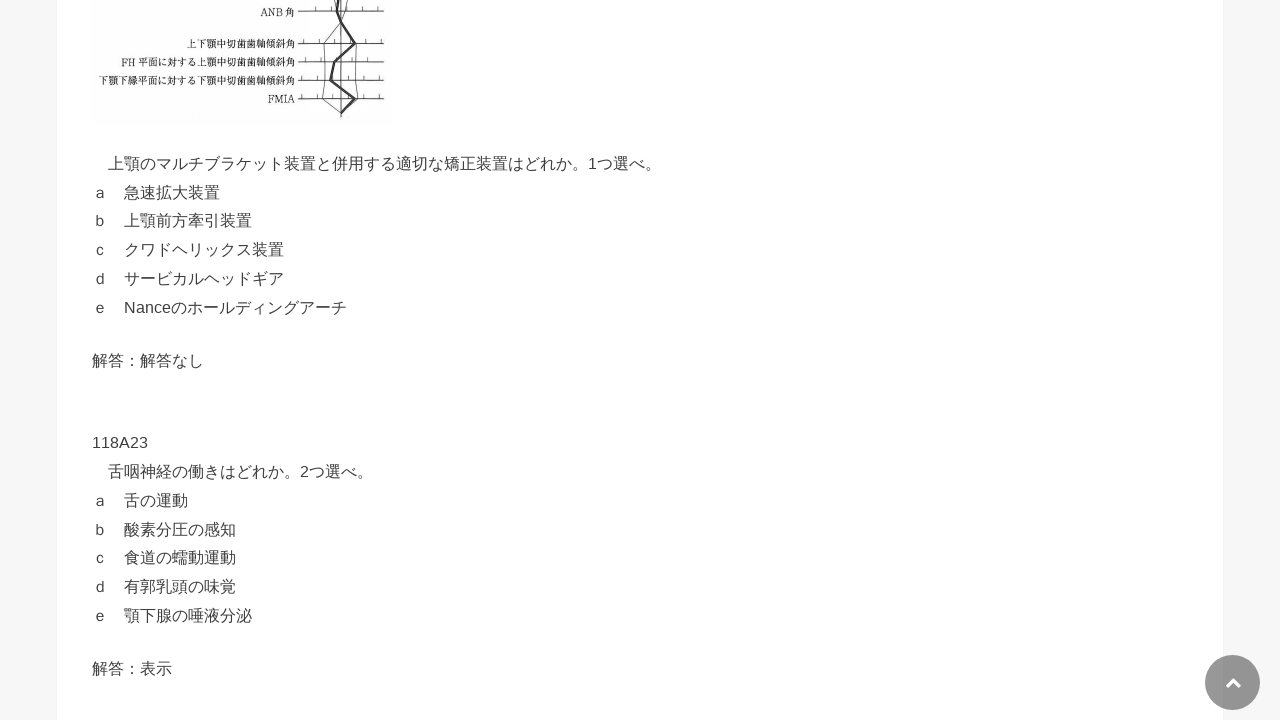

Answer revealed in button 22 - text content has changed
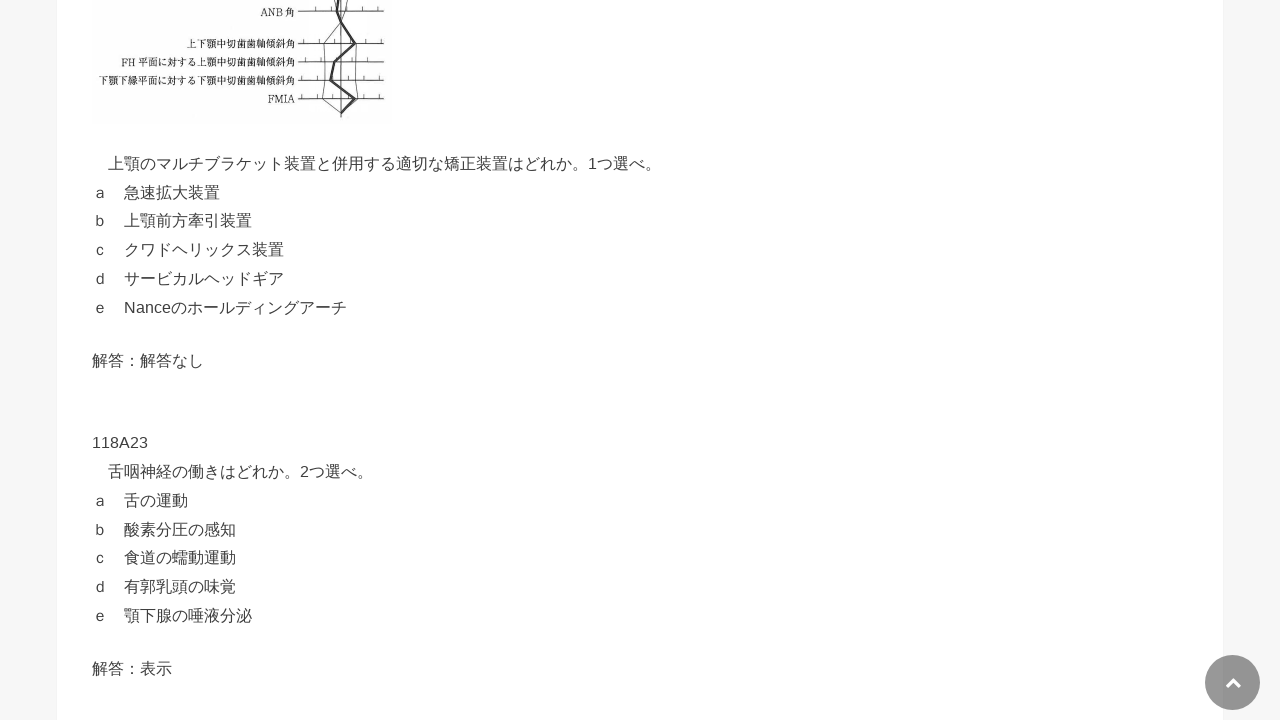

Selected button 23 of 89
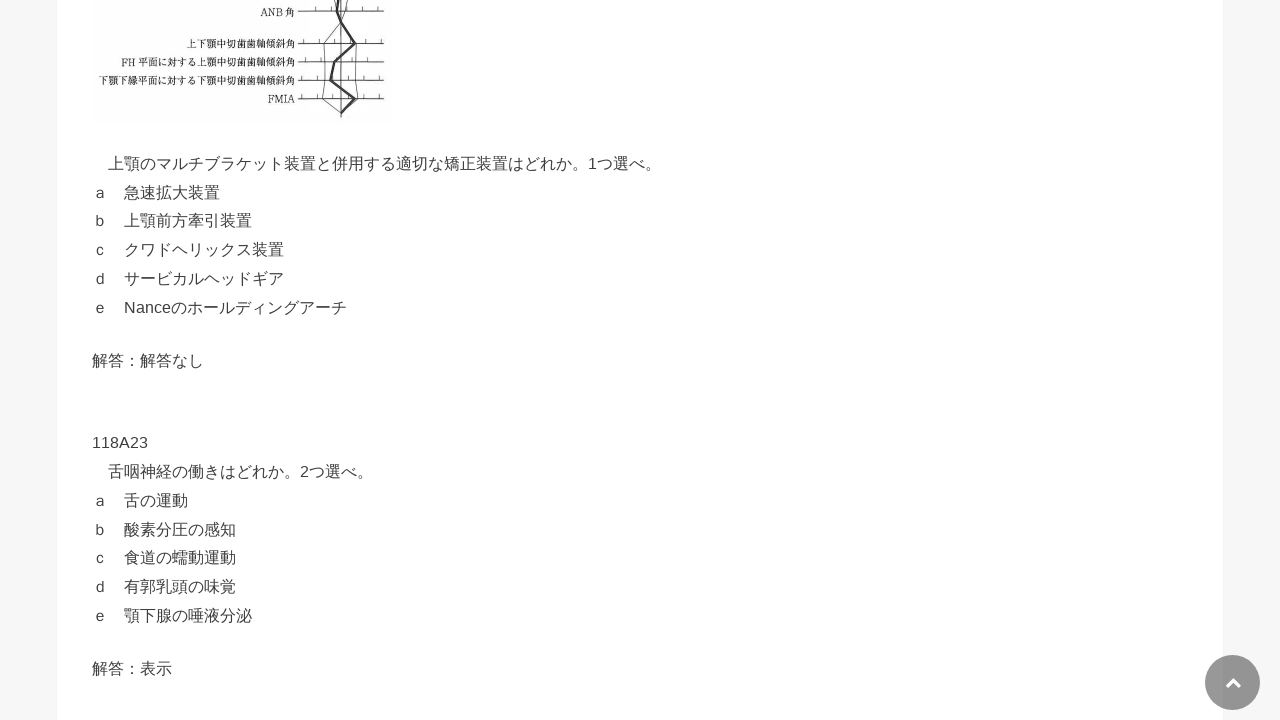

Button 23 is visible and ready to click
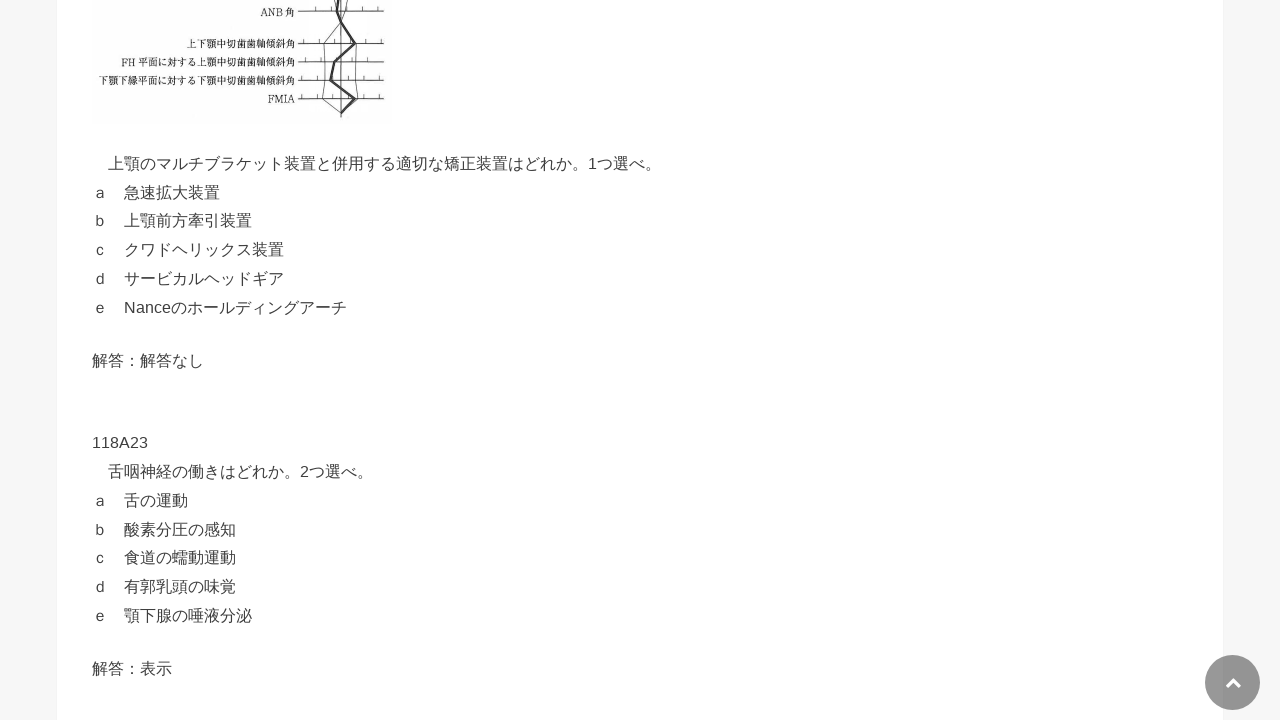

Captured initial text of button 23: '解答：表示'
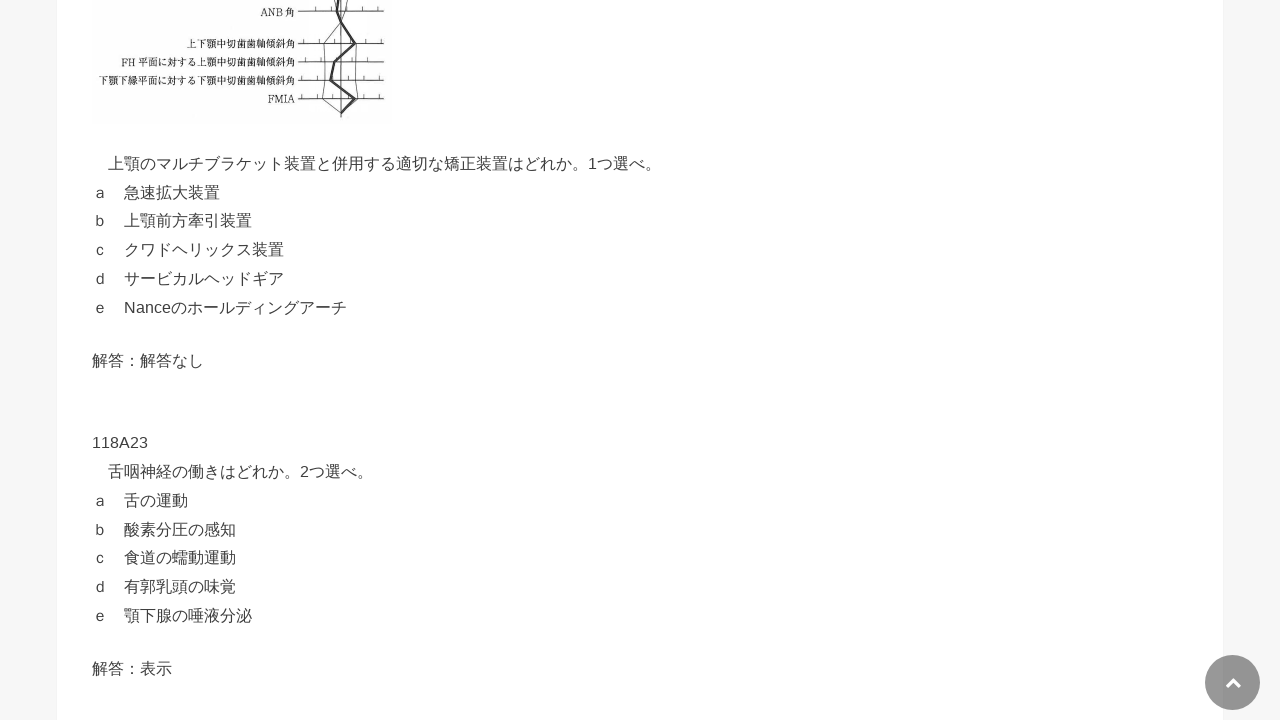

Clicked button 23 to reveal answer at (456, 669) on div[id^='text-button'] >> nth=22
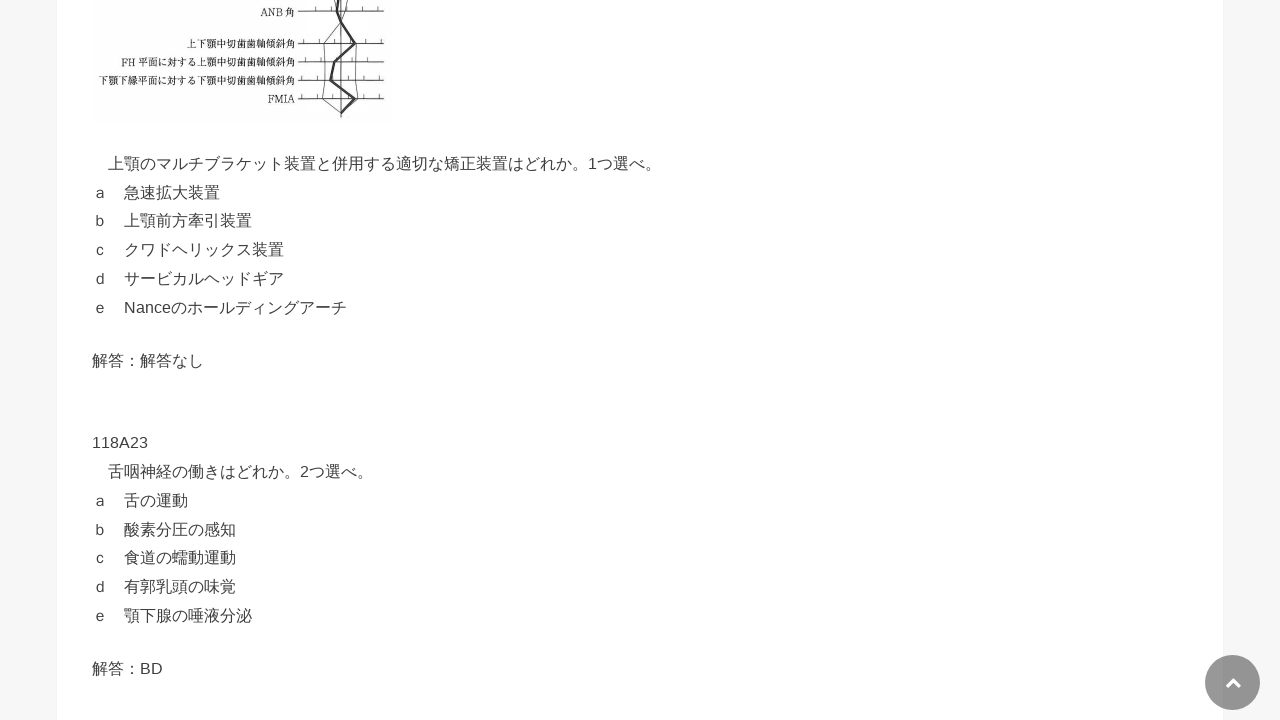

Answer revealed in button 23 - text content has changed
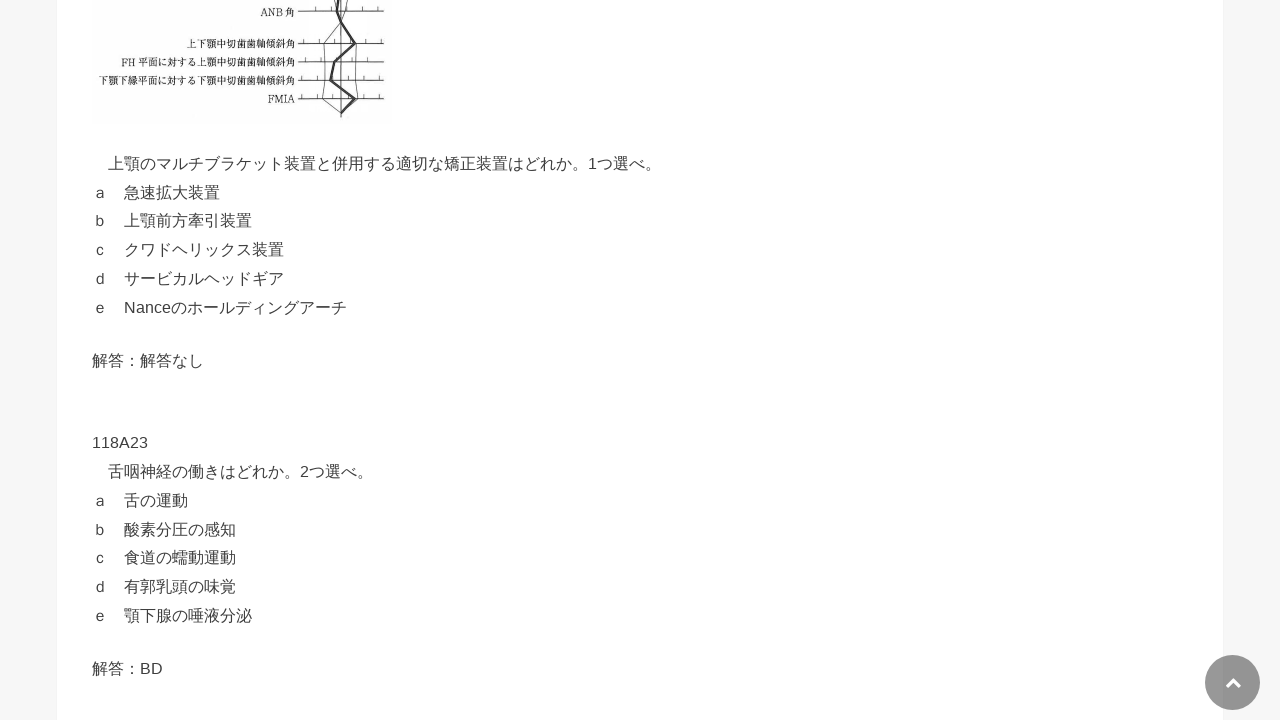

Selected button 24 of 89
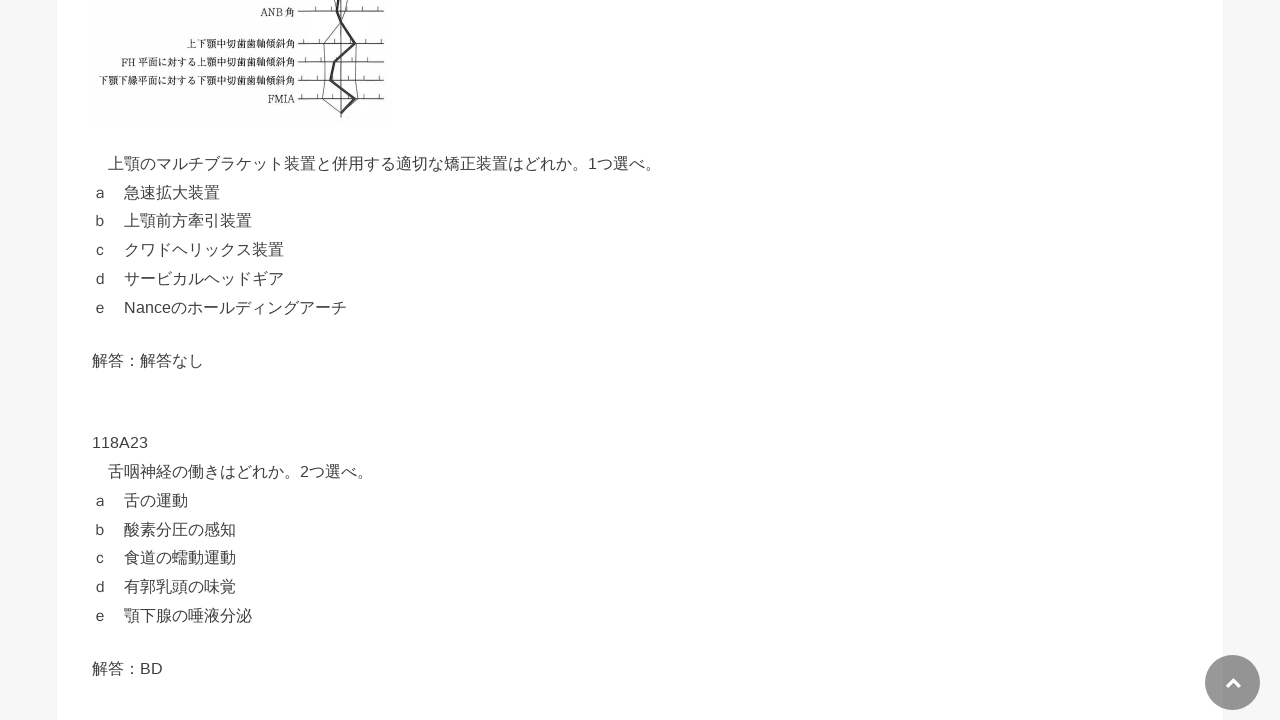

Button 24 is visible and ready to click
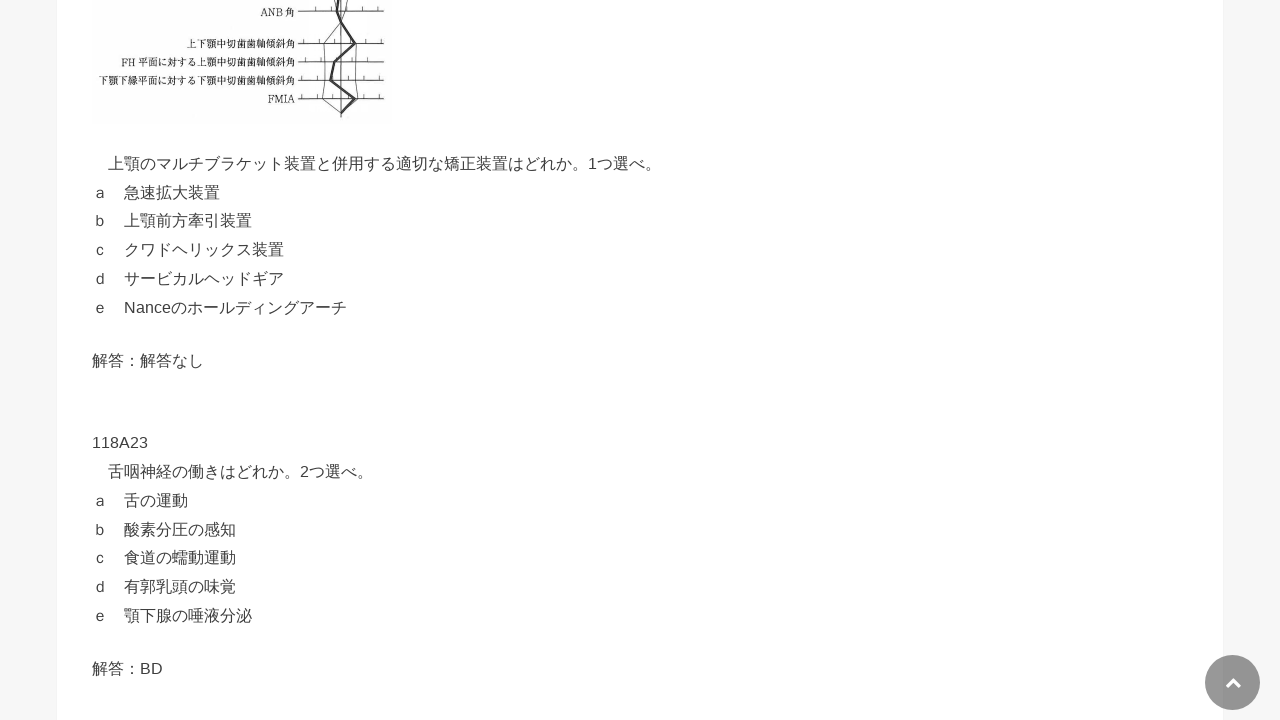

Captured initial text of button 24: '解答：表示'
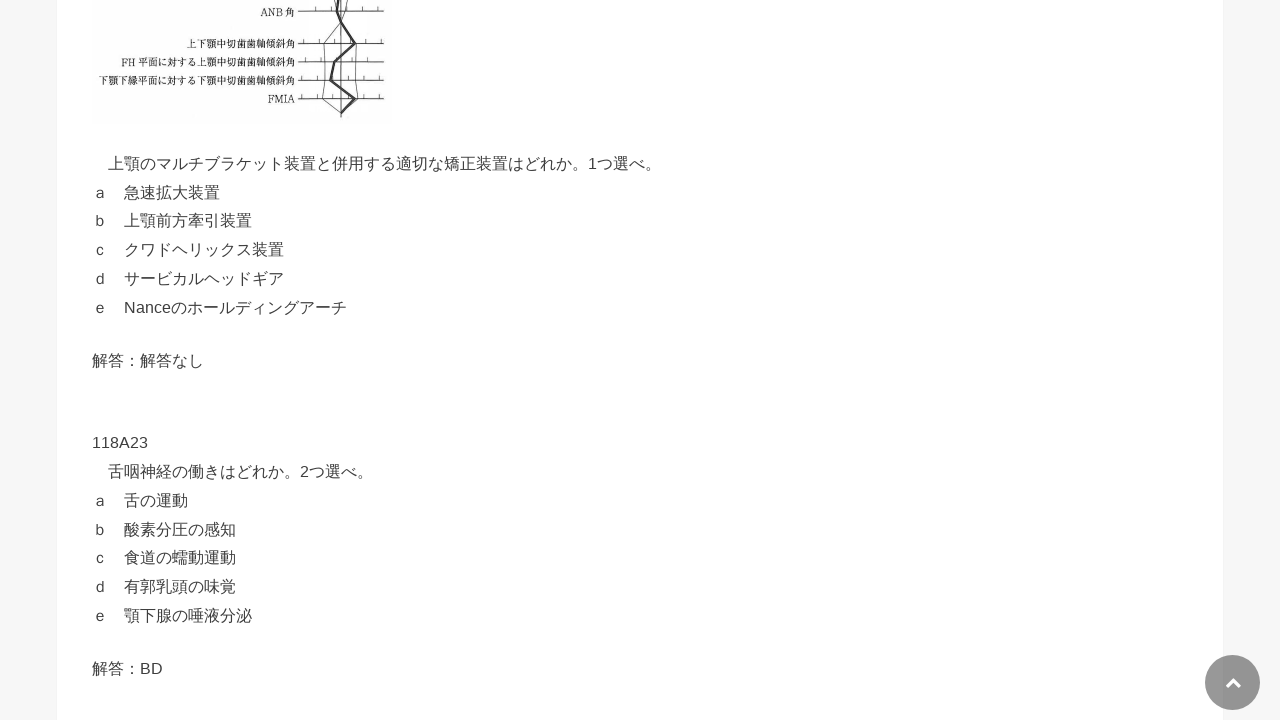

Clicked button 24 to reveal answer at (456, 361) on div[id^='text-button'] >> nth=23
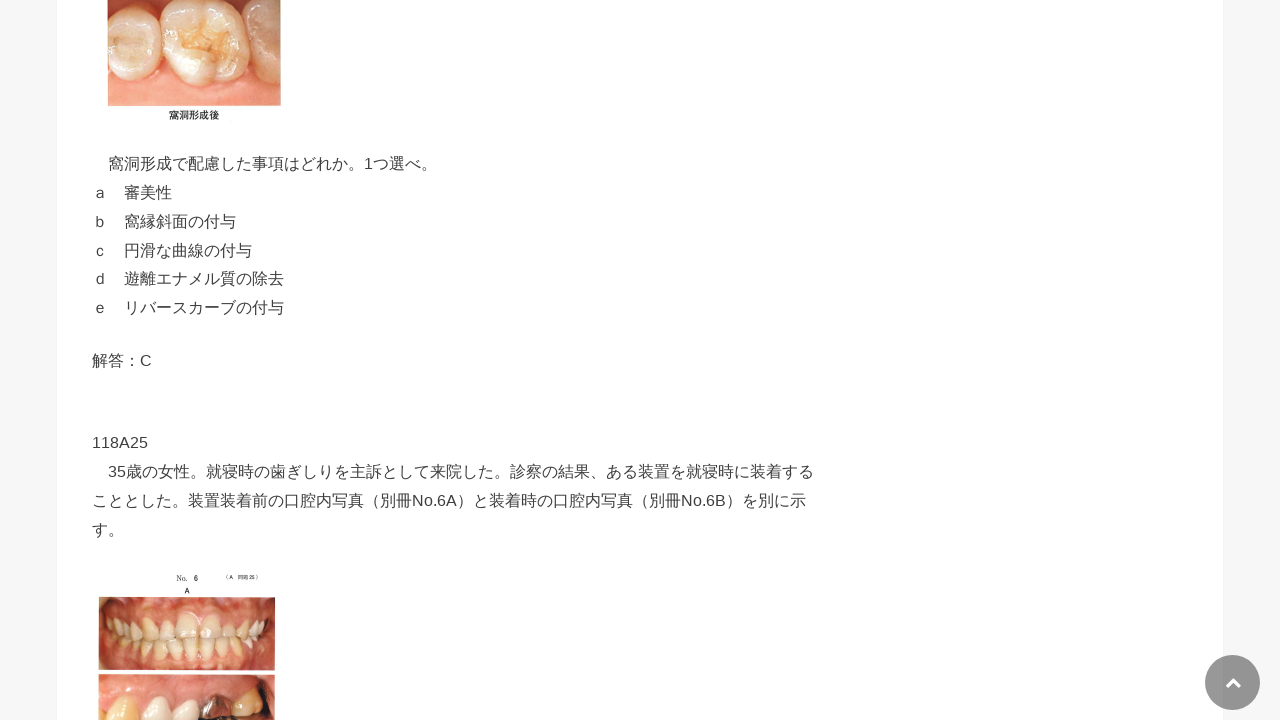

Answer revealed in button 24 - text content has changed
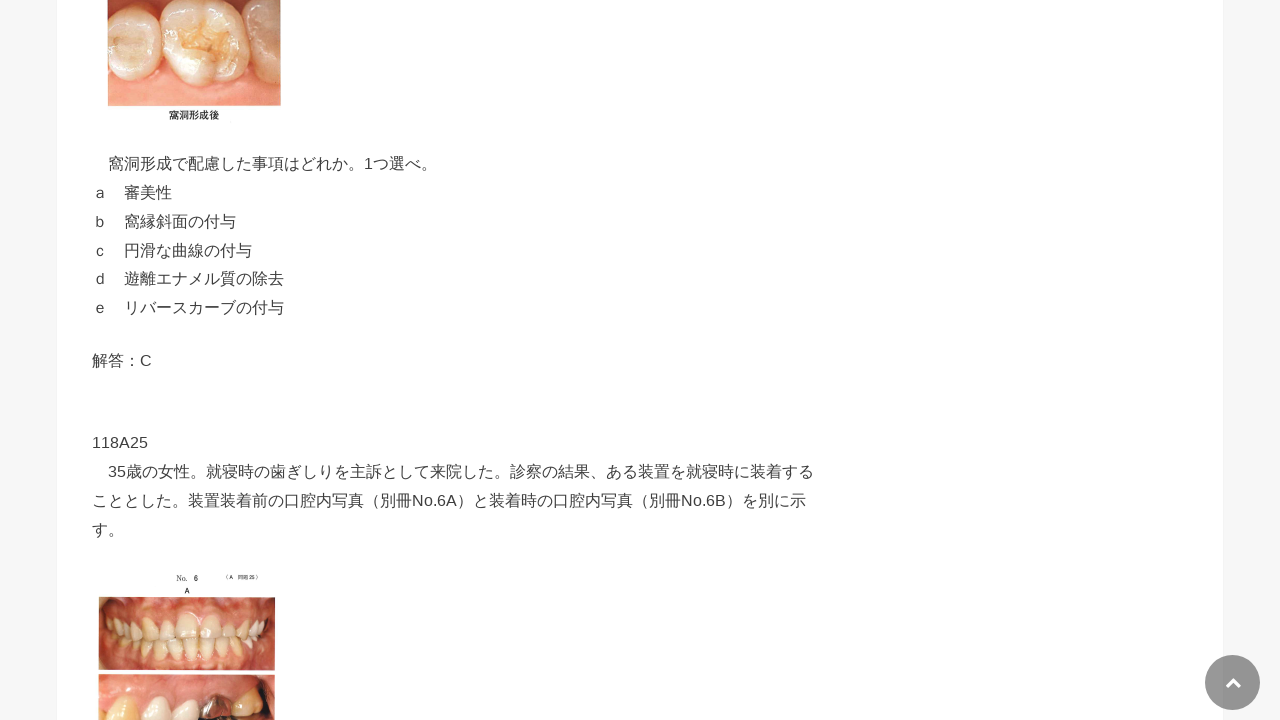

Selected button 25 of 89
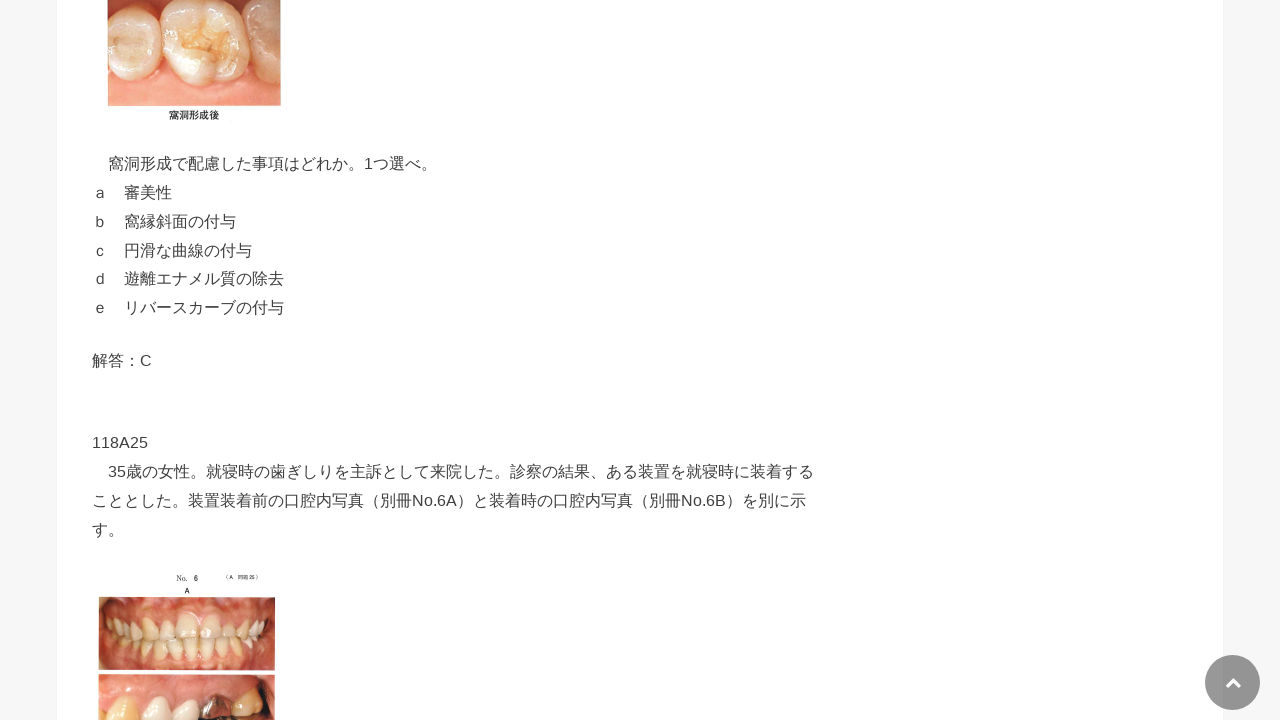

Button 25 is visible and ready to click
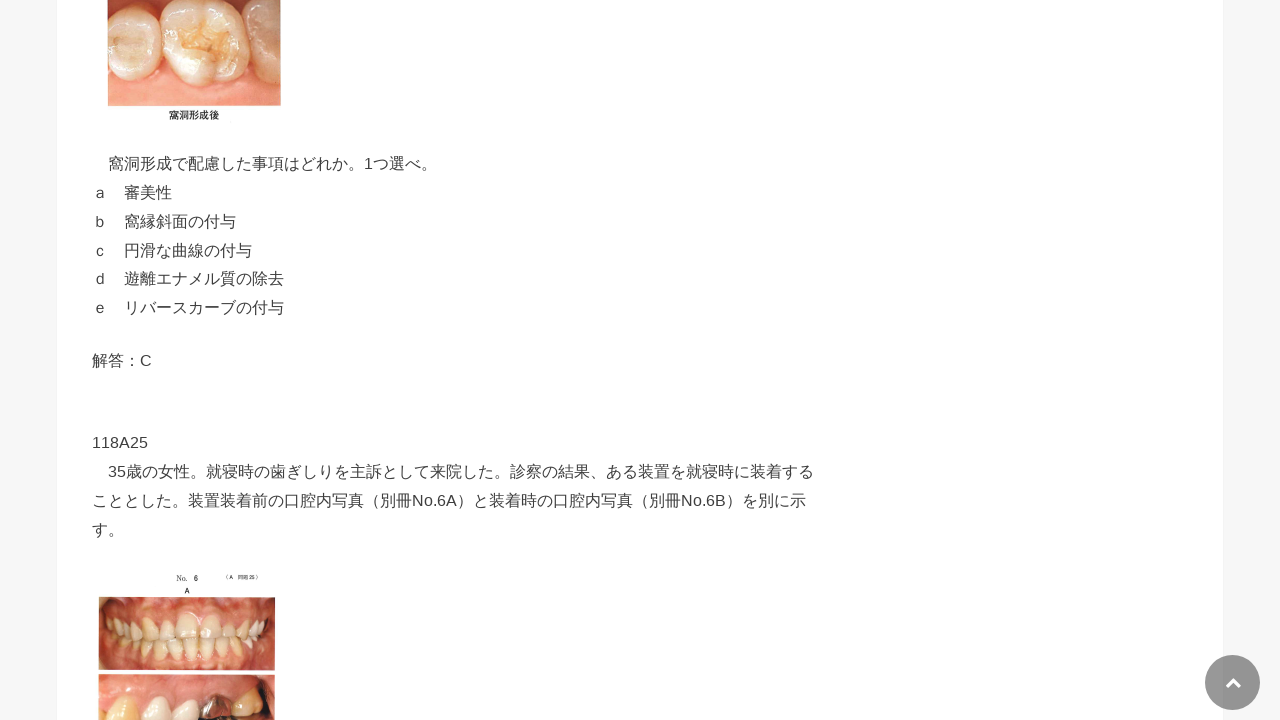

Captured initial text of button 25: '解答：表示'
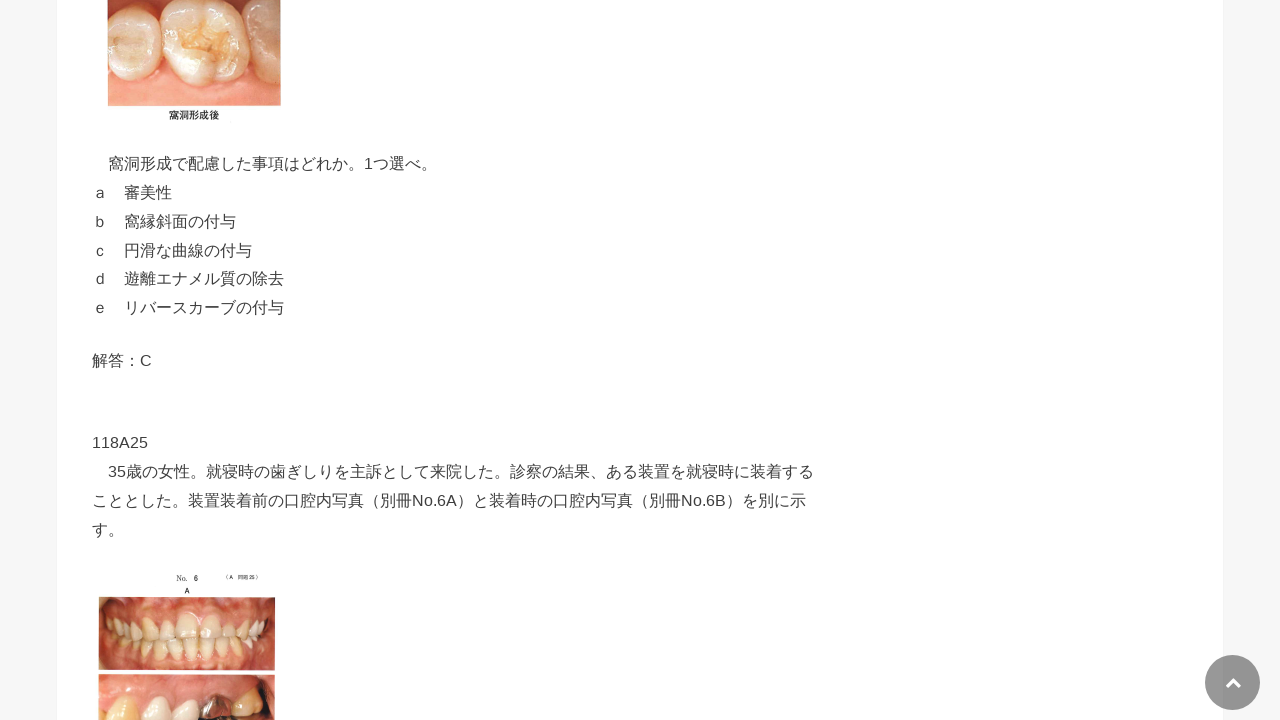

Clicked button 25 to reveal answer at (456, 361) on div[id^='text-button'] >> nth=24
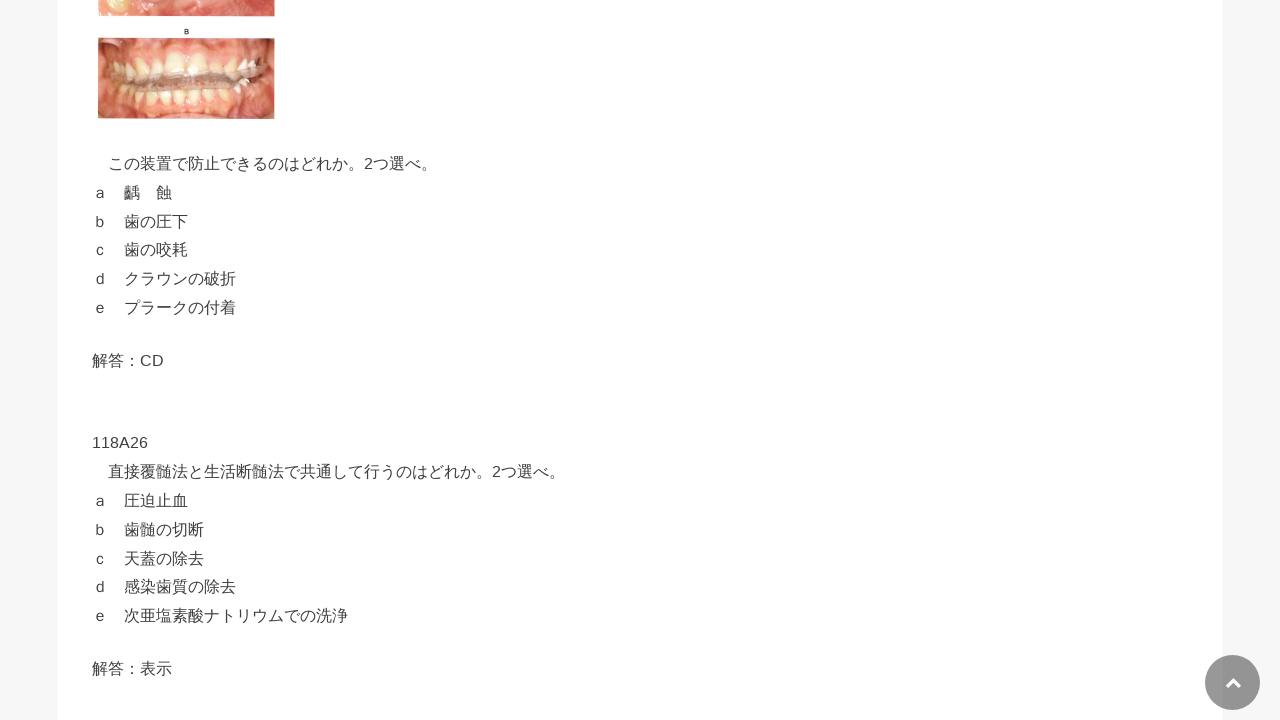

Answer revealed in button 25 - text content has changed
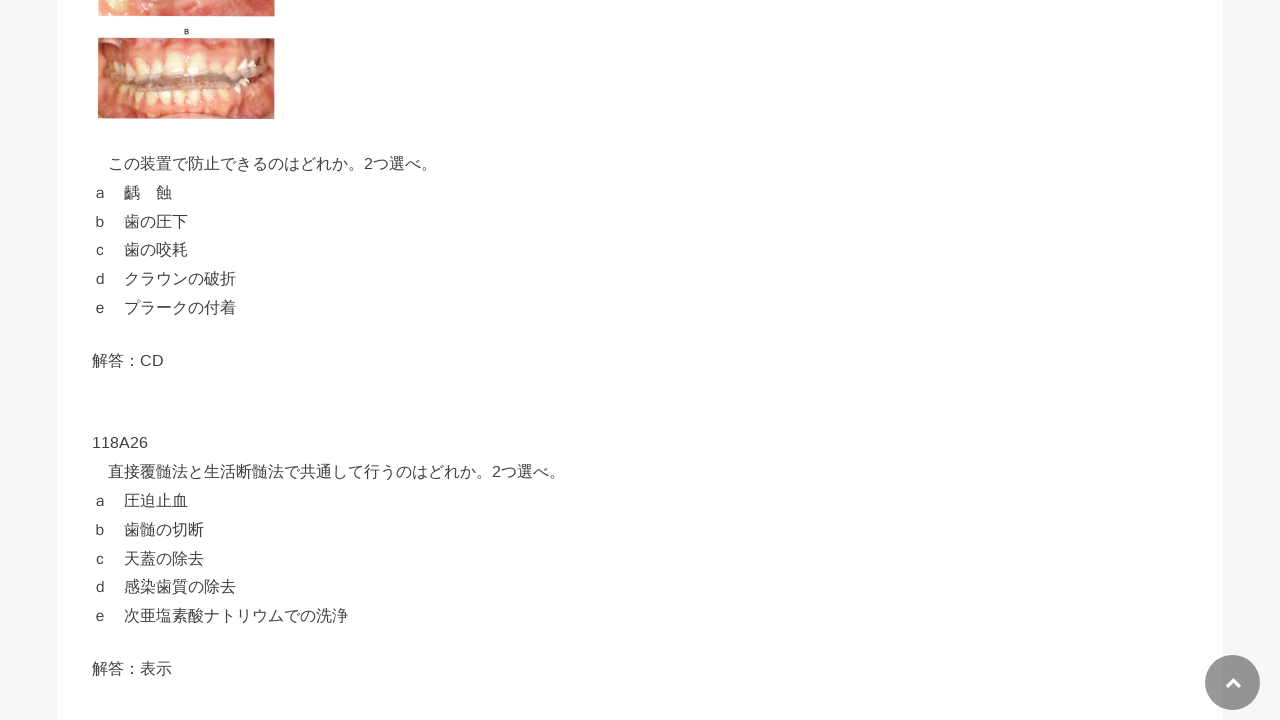

Selected button 26 of 89
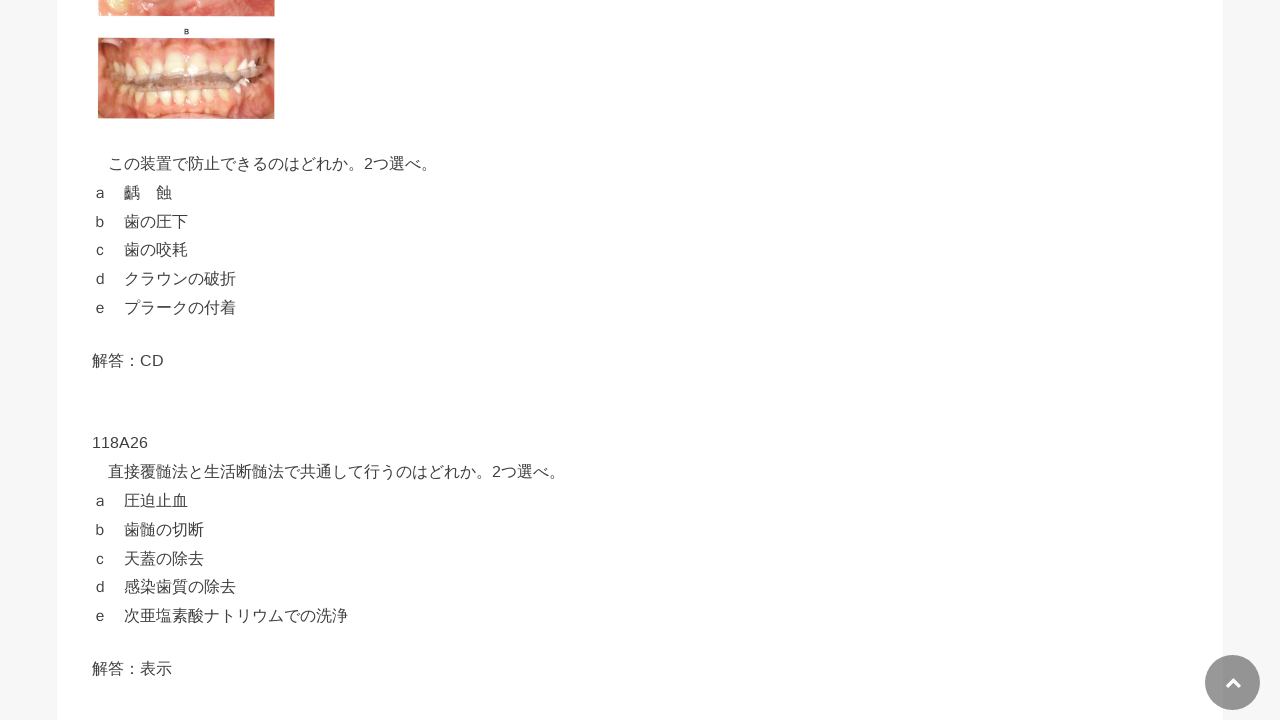

Button 26 is visible and ready to click
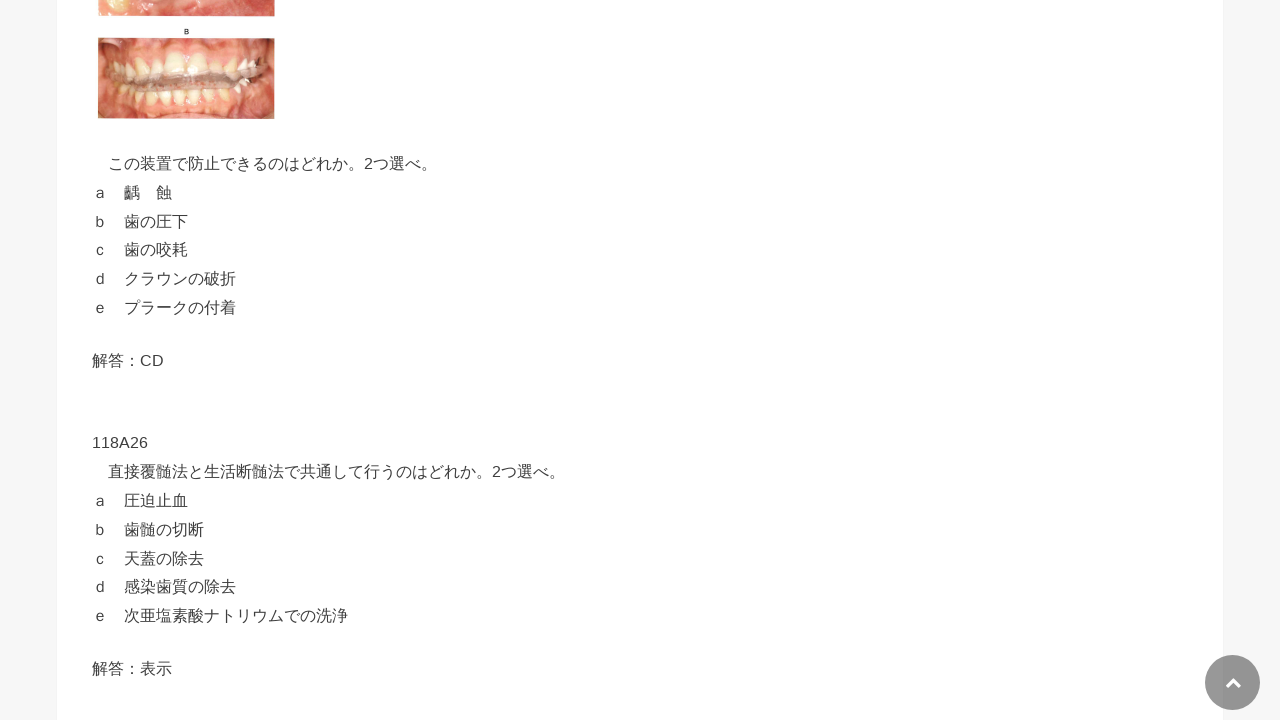

Captured initial text of button 26: '解答：表示'
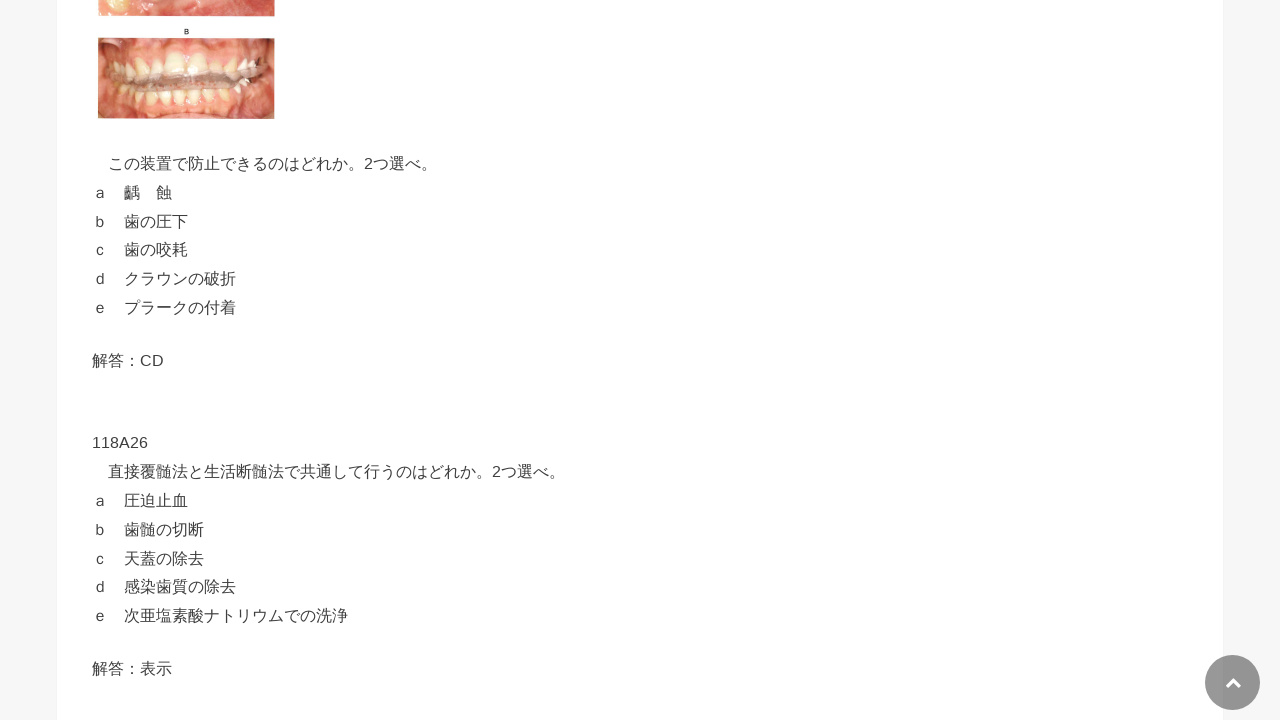

Clicked button 26 to reveal answer at (456, 669) on div[id^='text-button'] >> nth=25
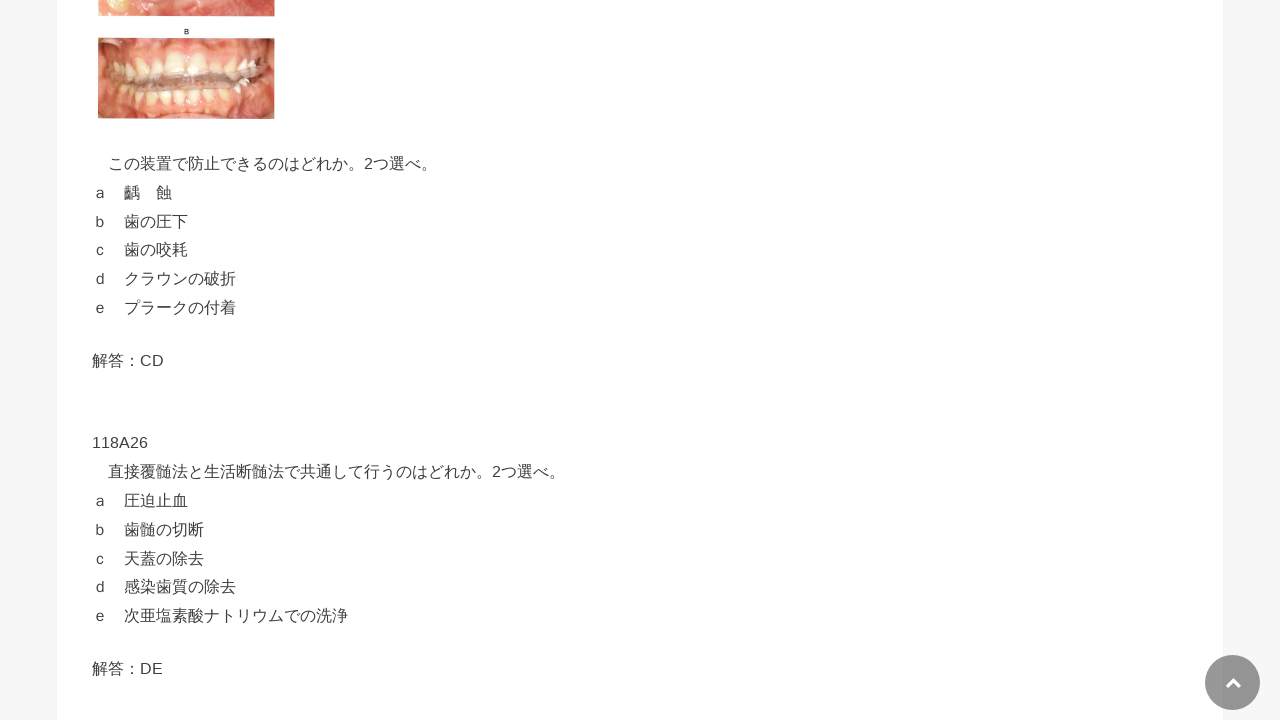

Answer revealed in button 26 - text content has changed
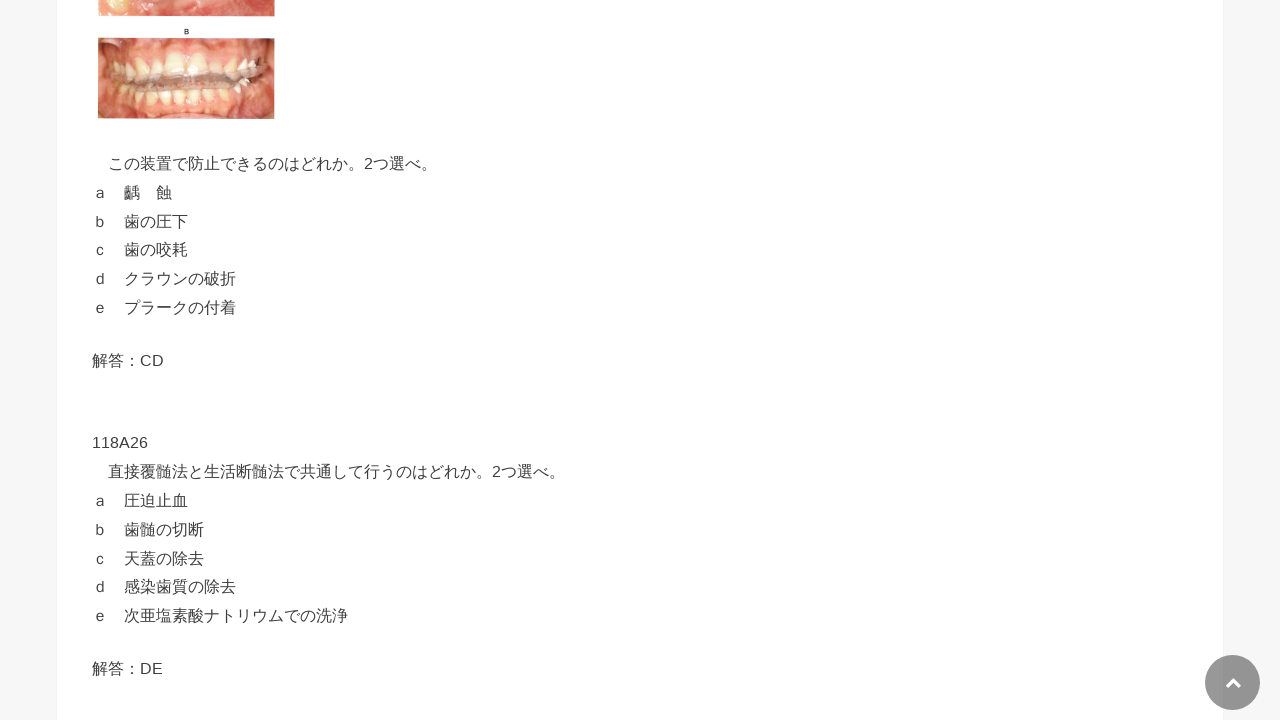

Selected button 27 of 89
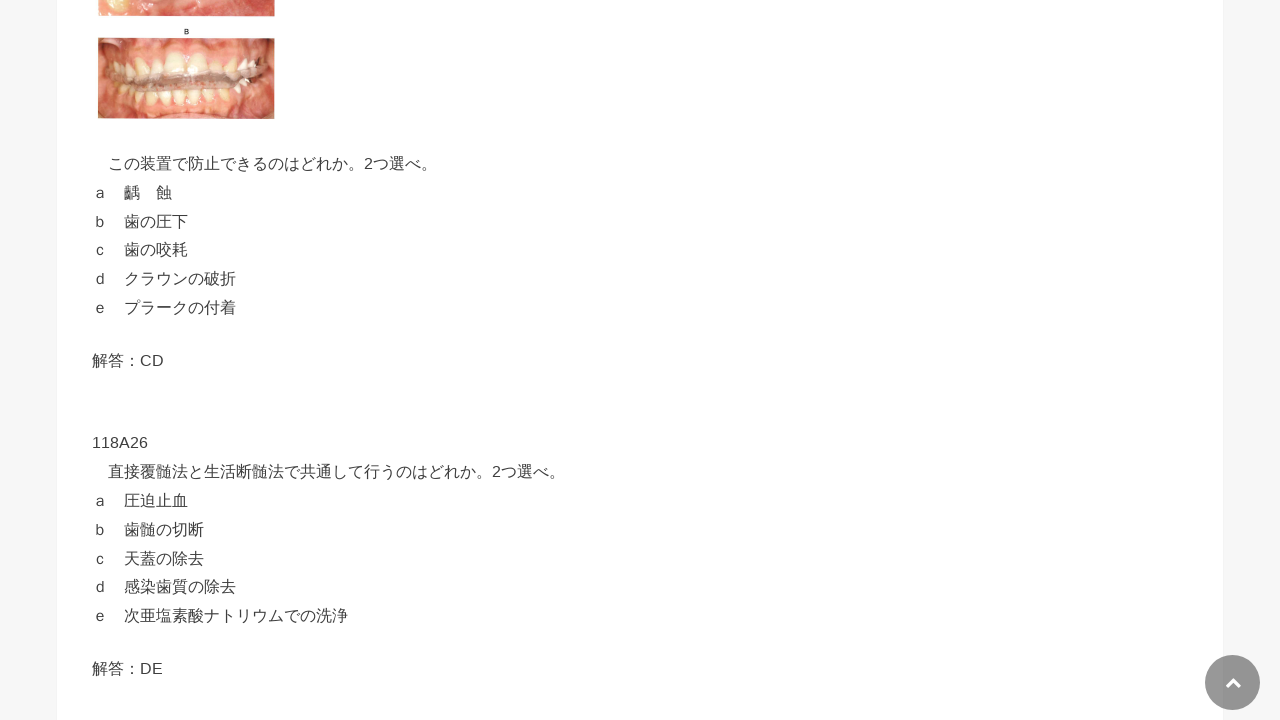

Button 27 is visible and ready to click
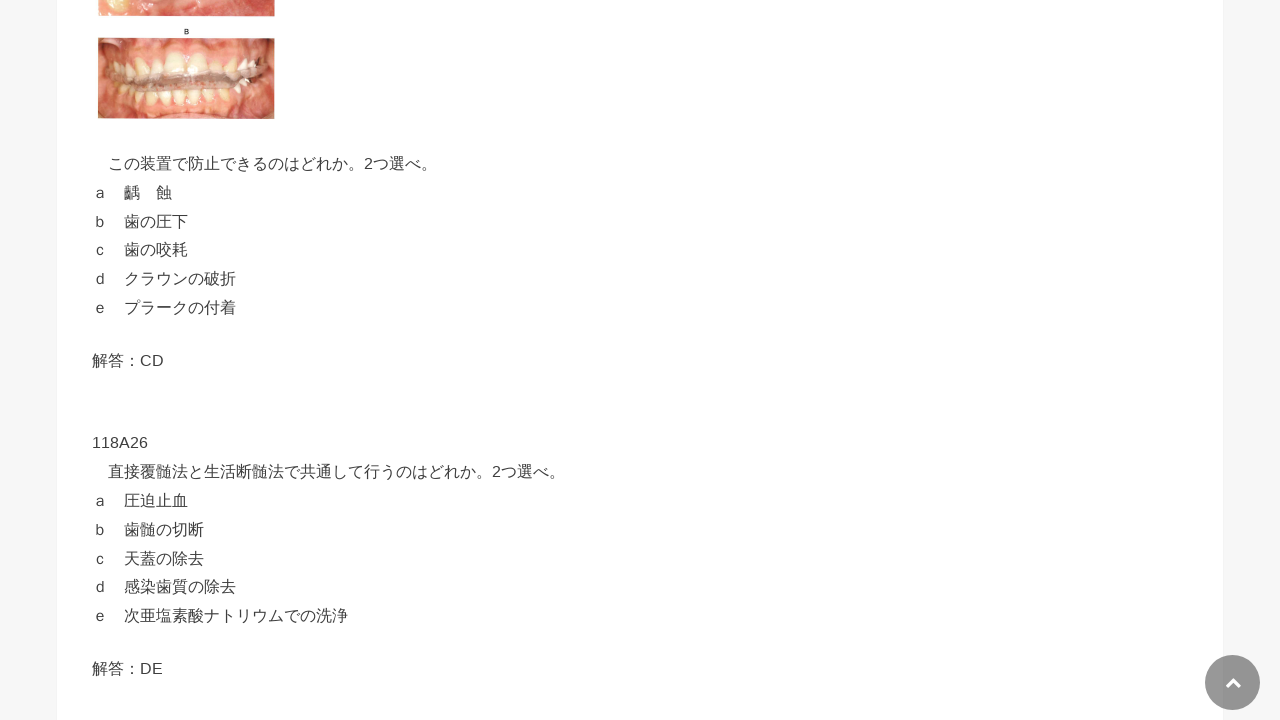

Captured initial text of button 27: '解答：表示'
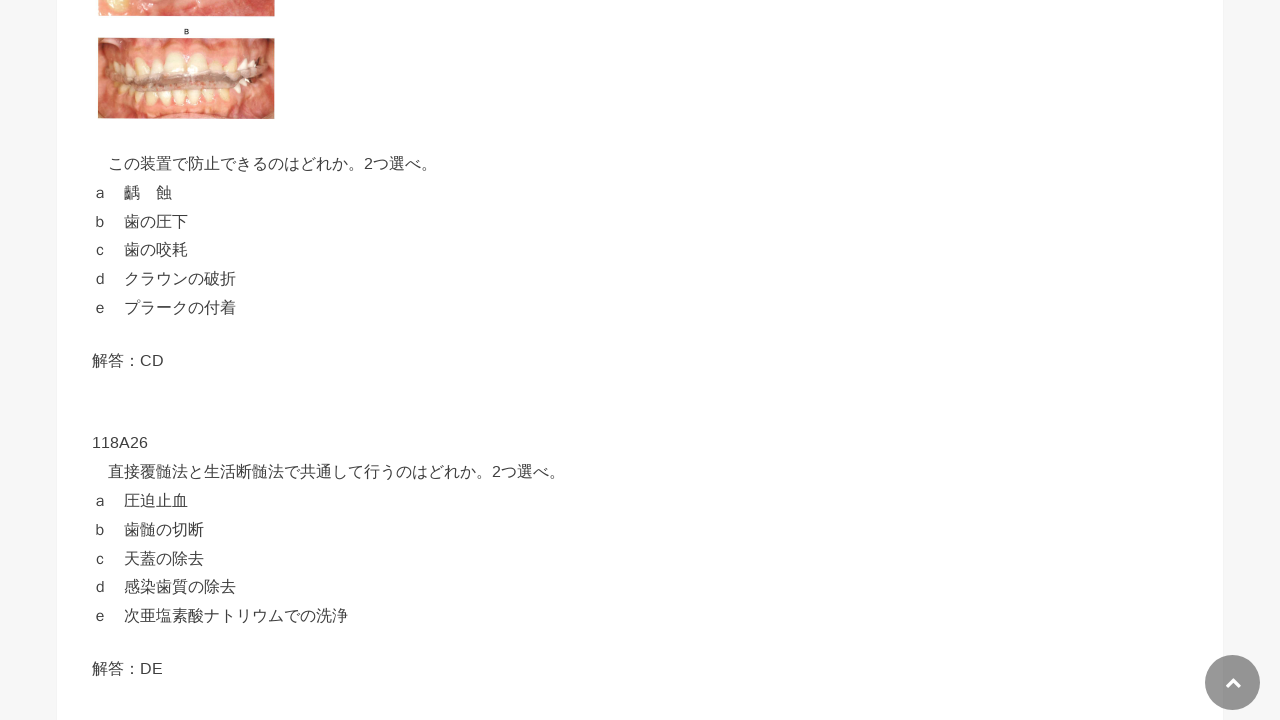

Clicked button 27 to reveal answer at (456, 361) on div[id^='text-button'] >> nth=26
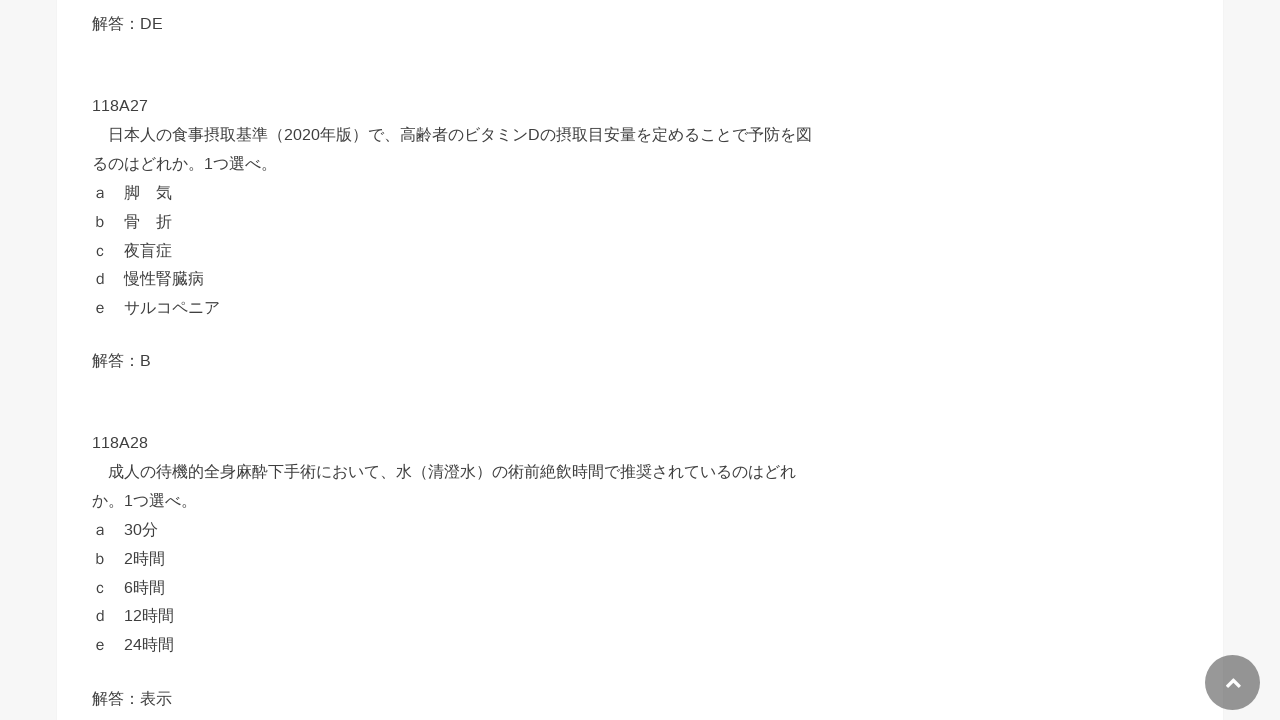

Answer revealed in button 27 - text content has changed
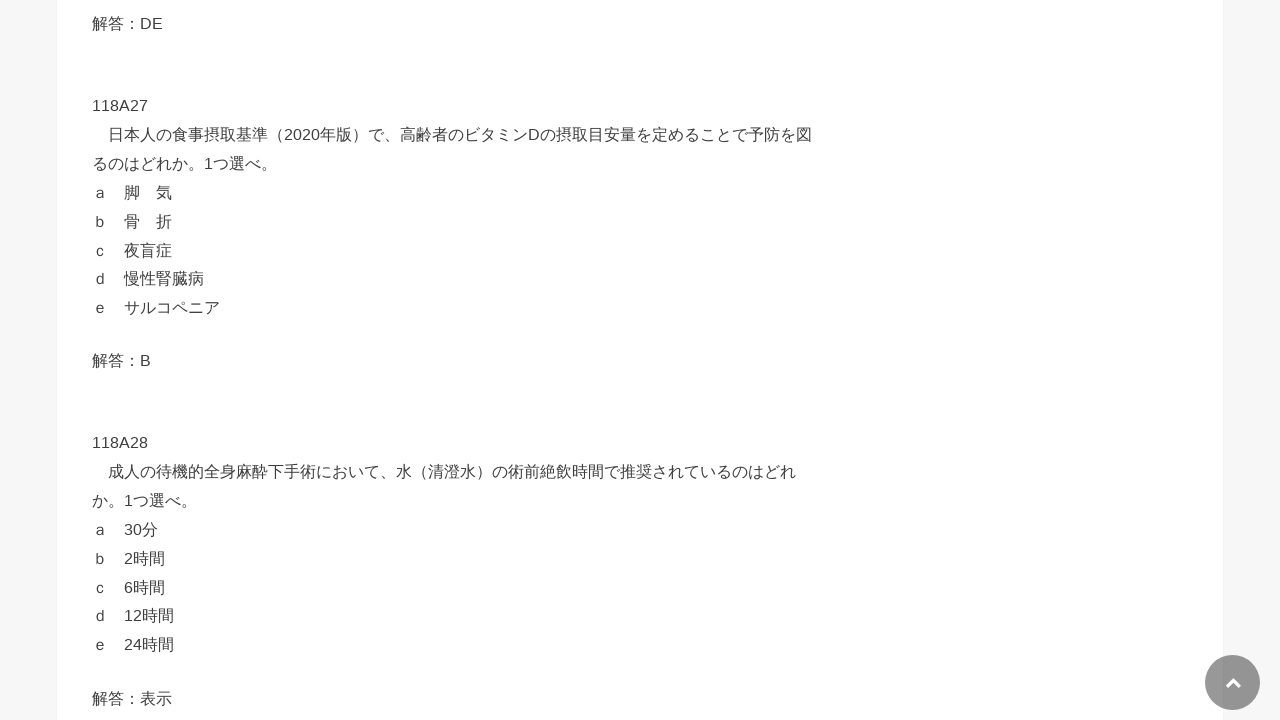

Selected button 28 of 89
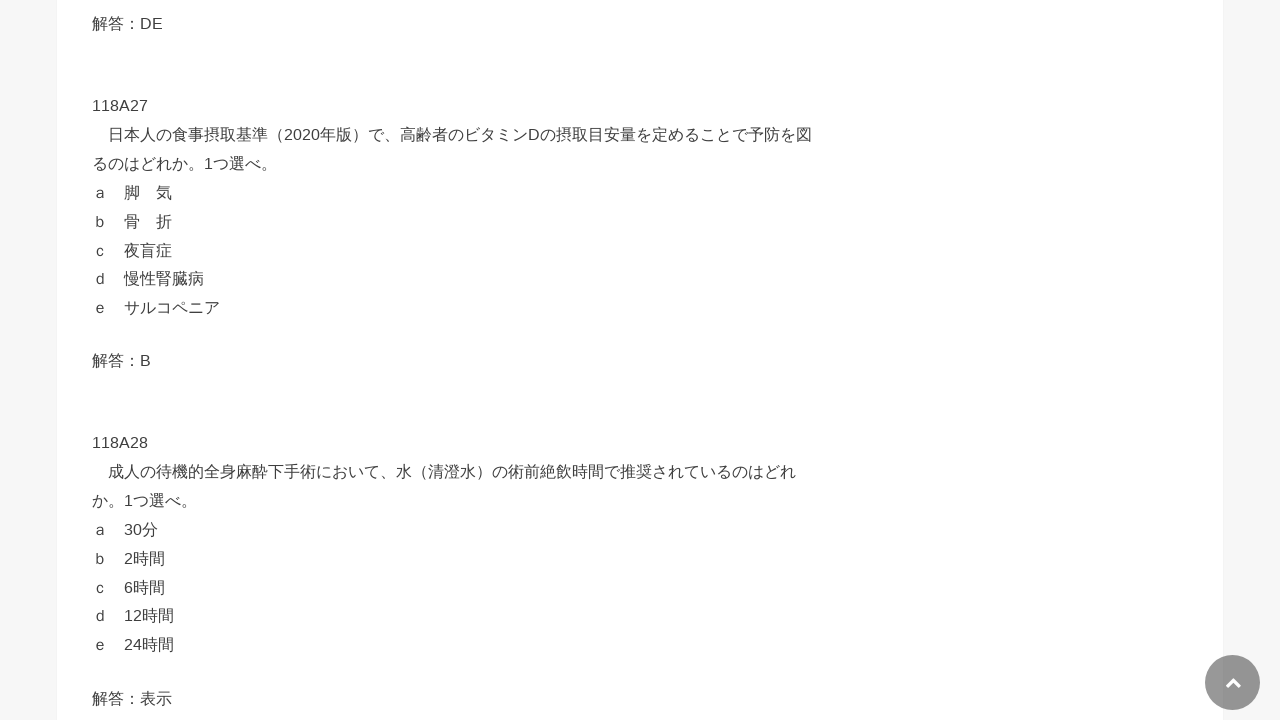

Button 28 is visible and ready to click
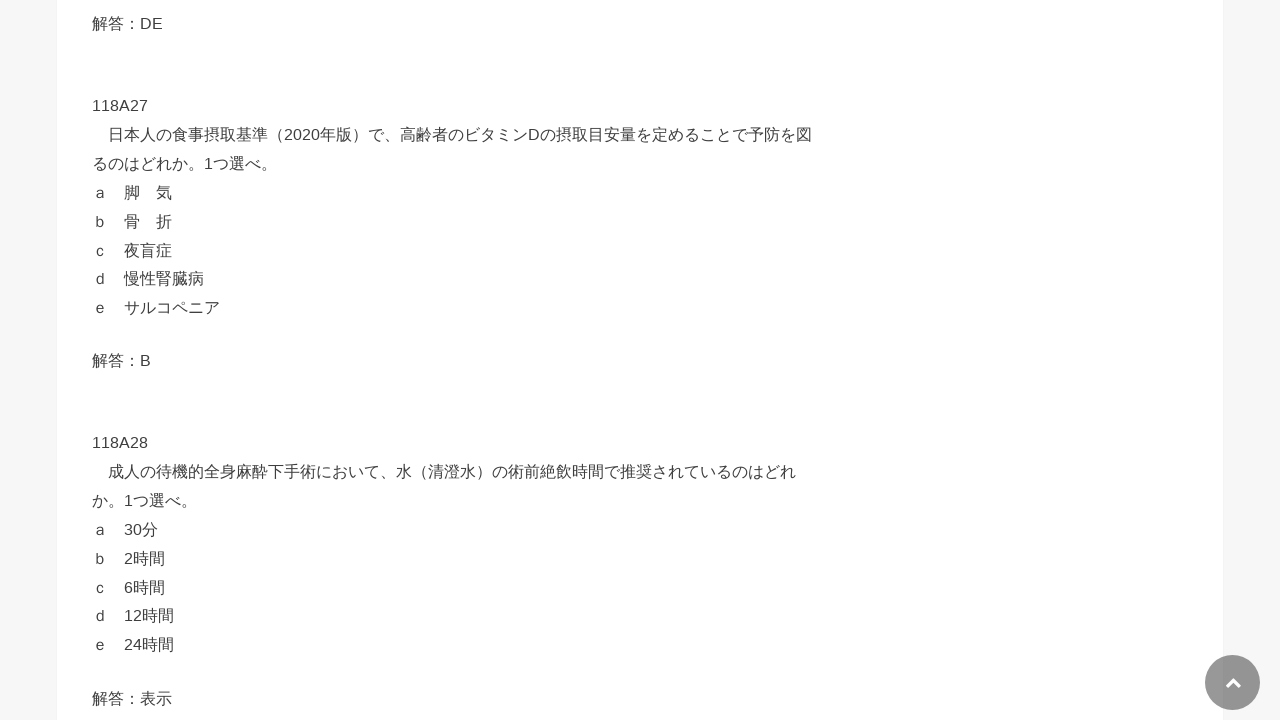

Captured initial text of button 28: '解答：表示'
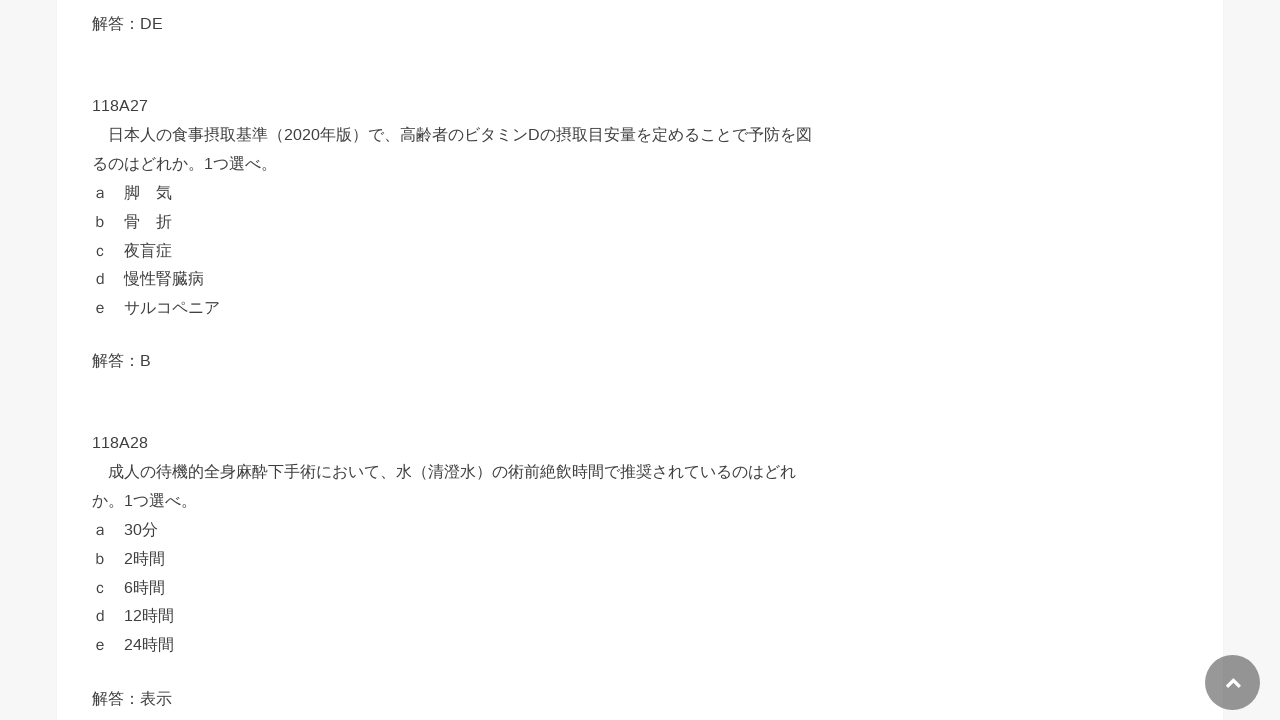

Clicked button 28 to reveal answer at (456, 698) on div[id^='text-button'] >> nth=27
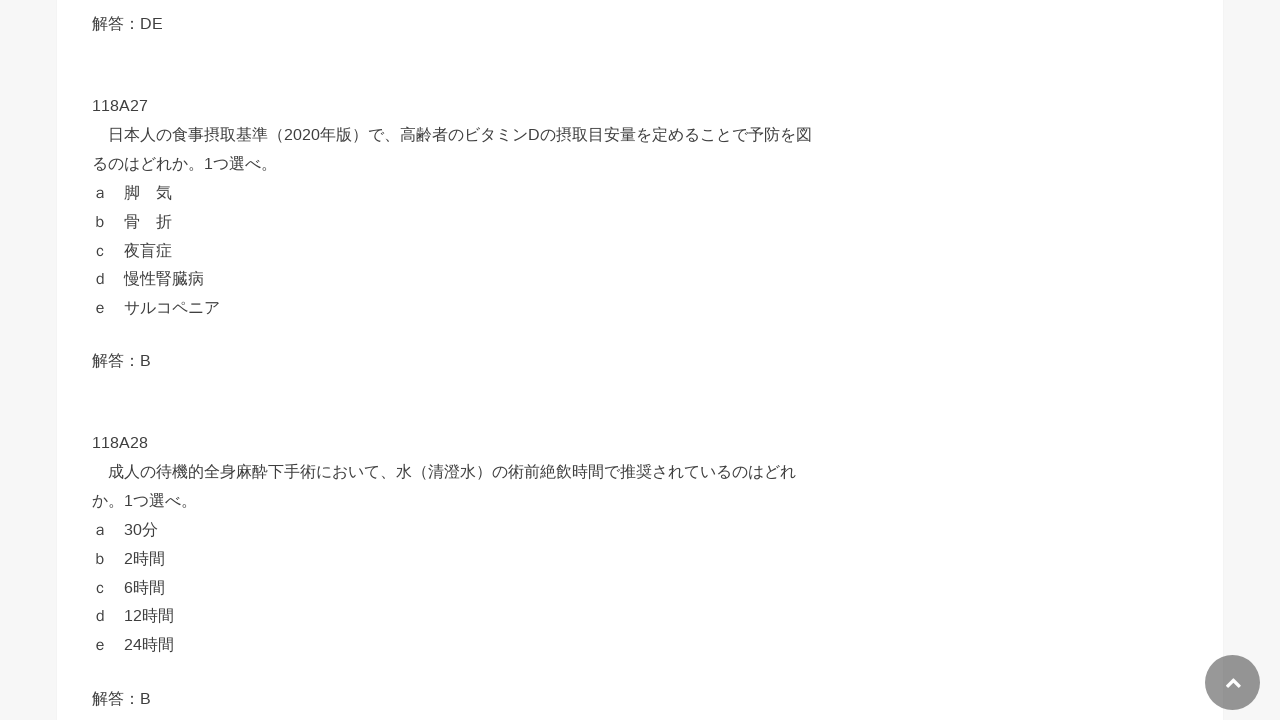

Answer revealed in button 28 - text content has changed
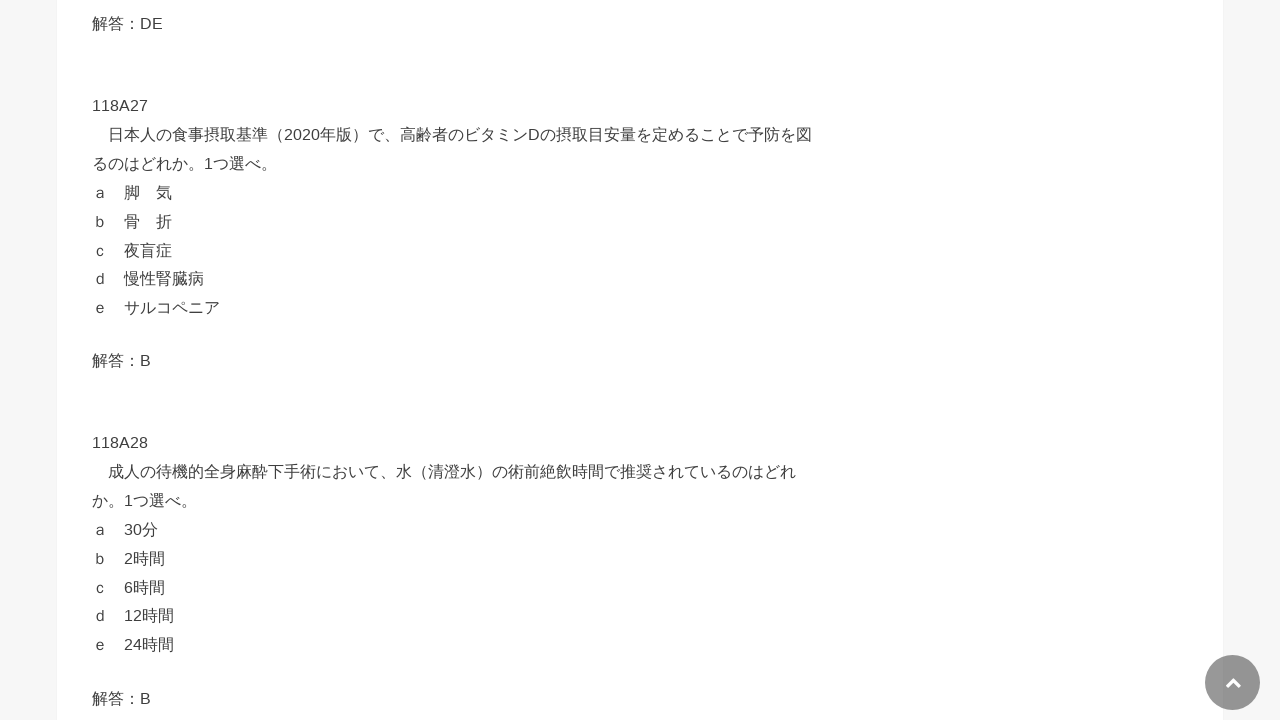

Selected button 29 of 89
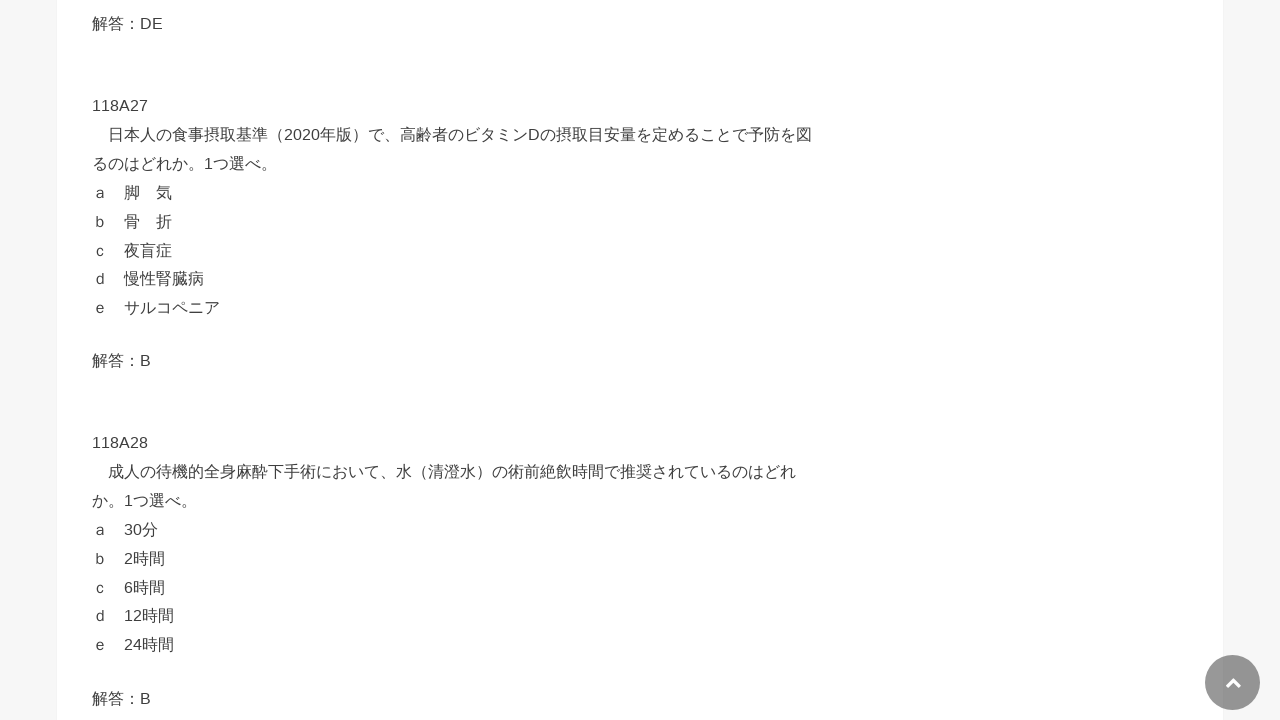

Button 29 is visible and ready to click
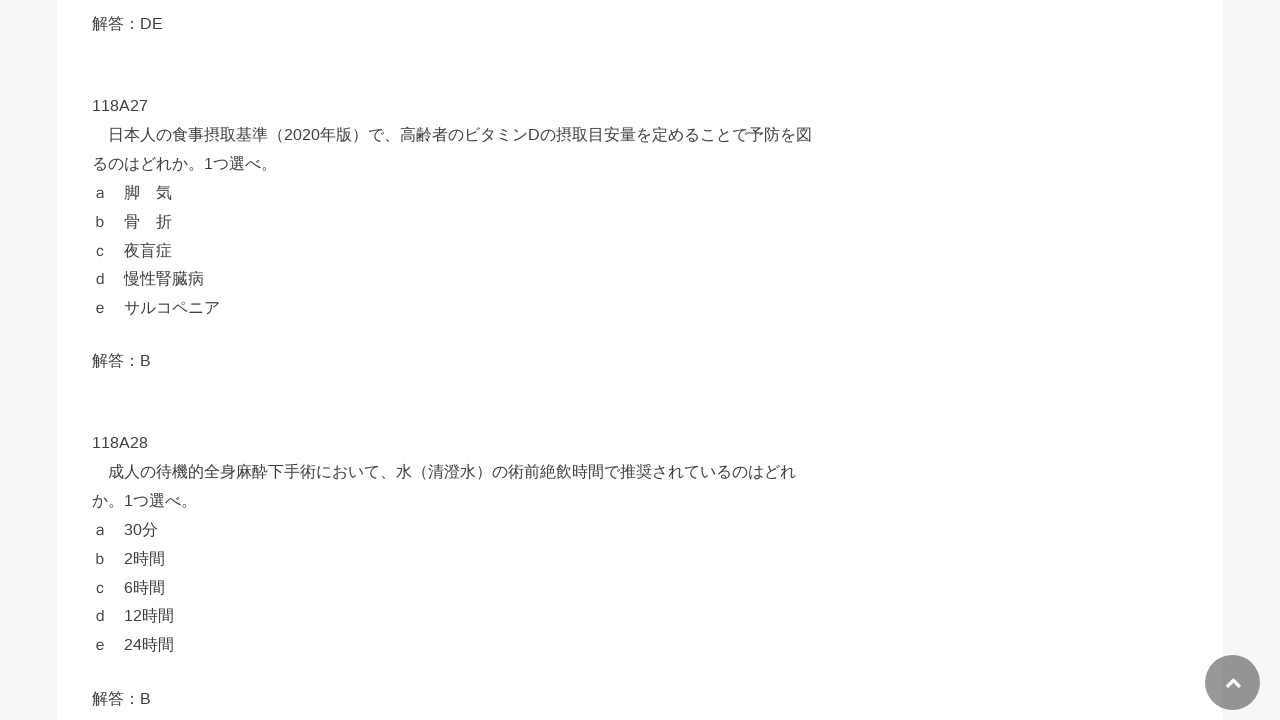

Captured initial text of button 29: '解答：表示'
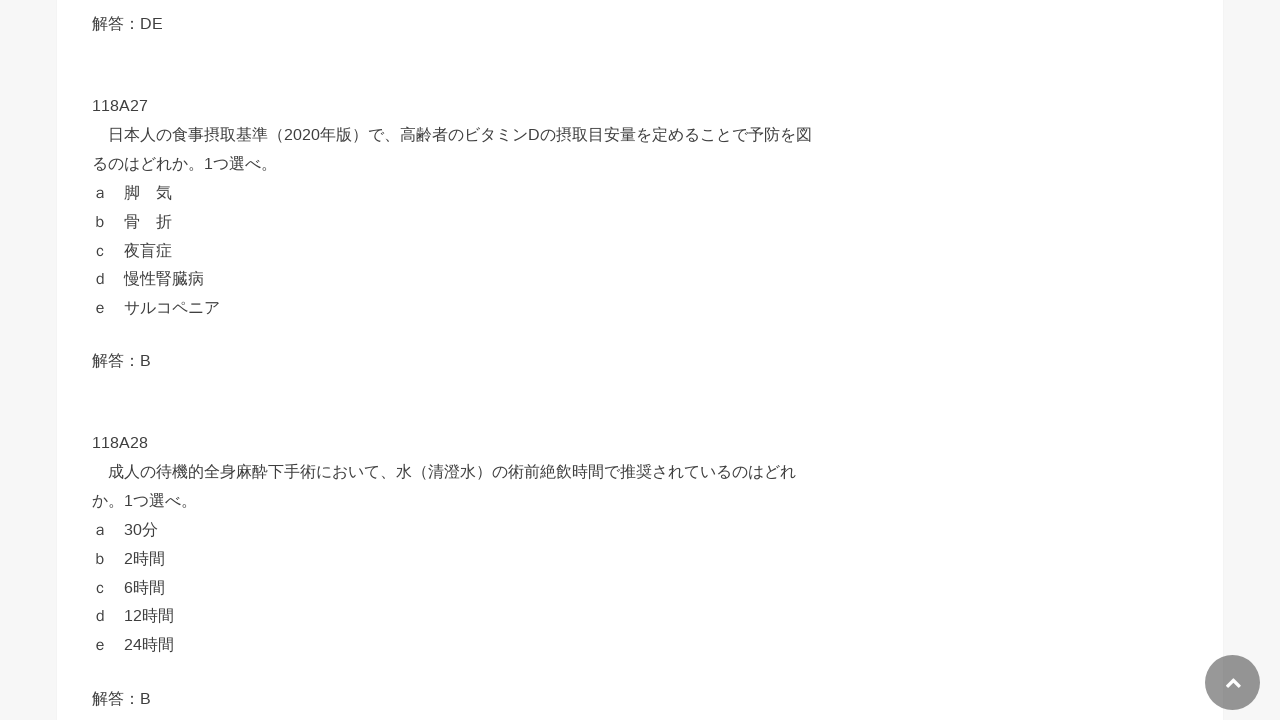

Clicked button 29 to reveal answer at (456, 360) on div[id^='text-button'] >> nth=28
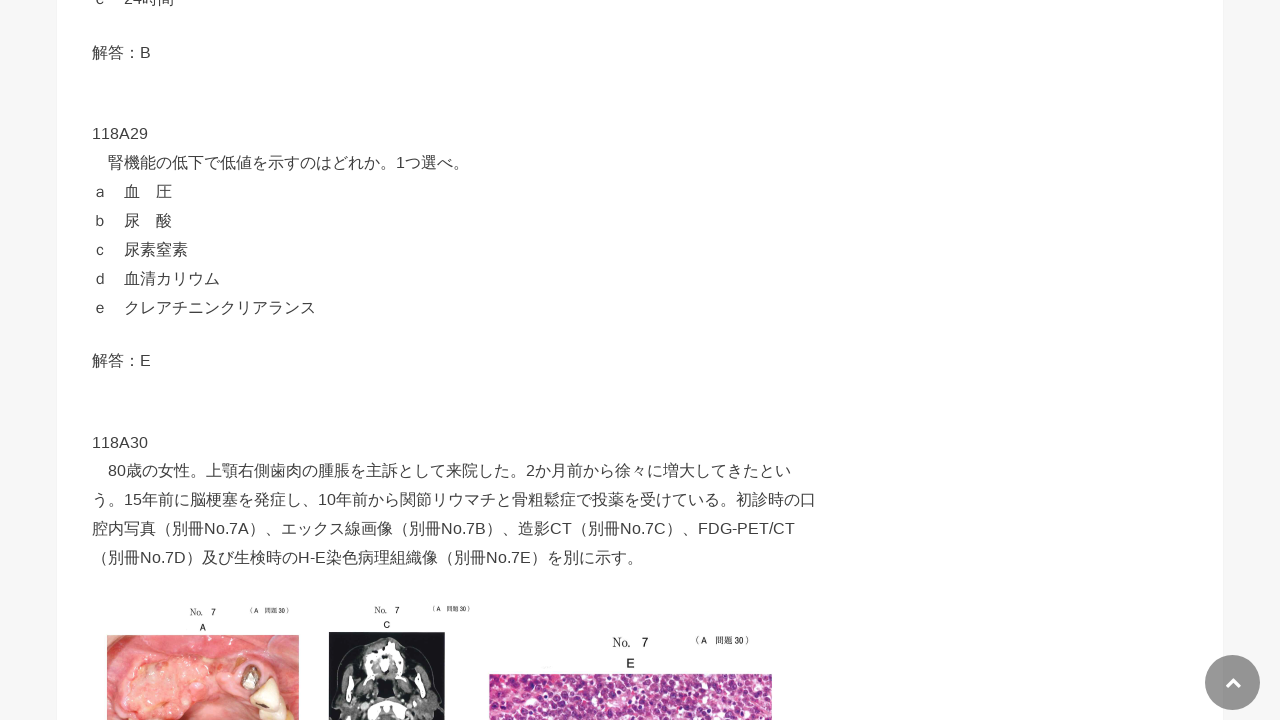

Answer revealed in button 29 - text content has changed
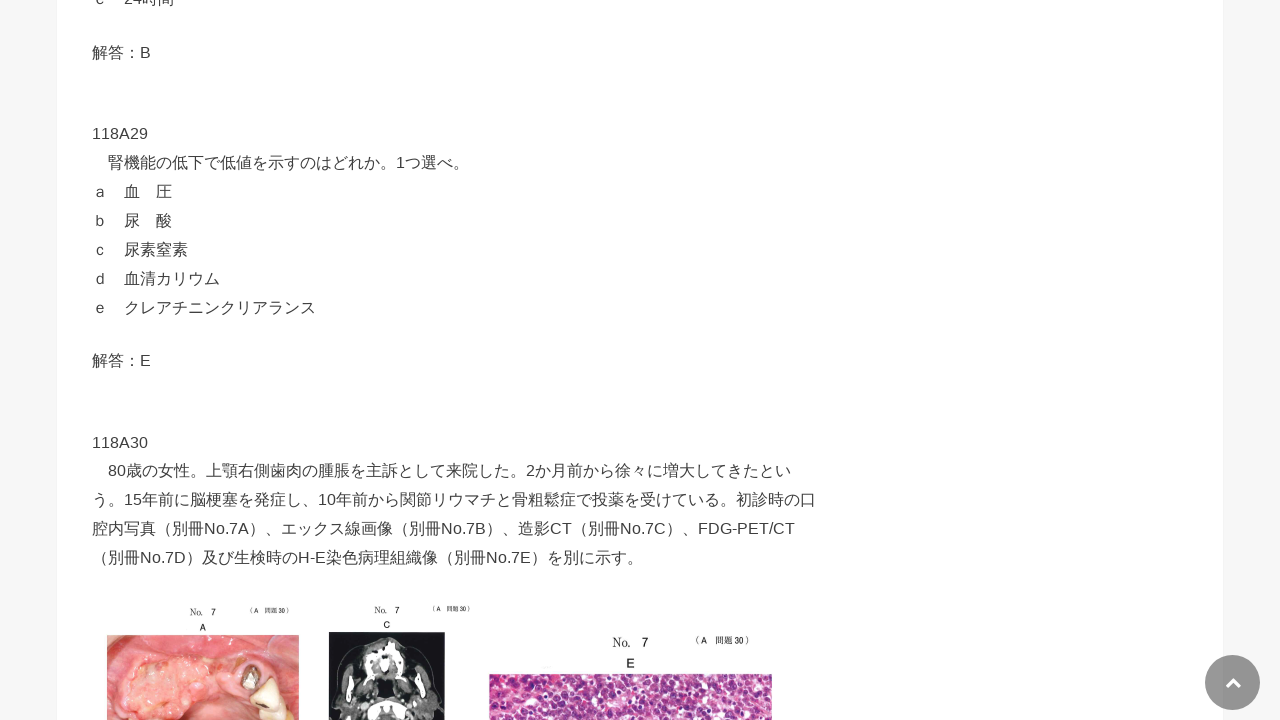

Selected button 30 of 89
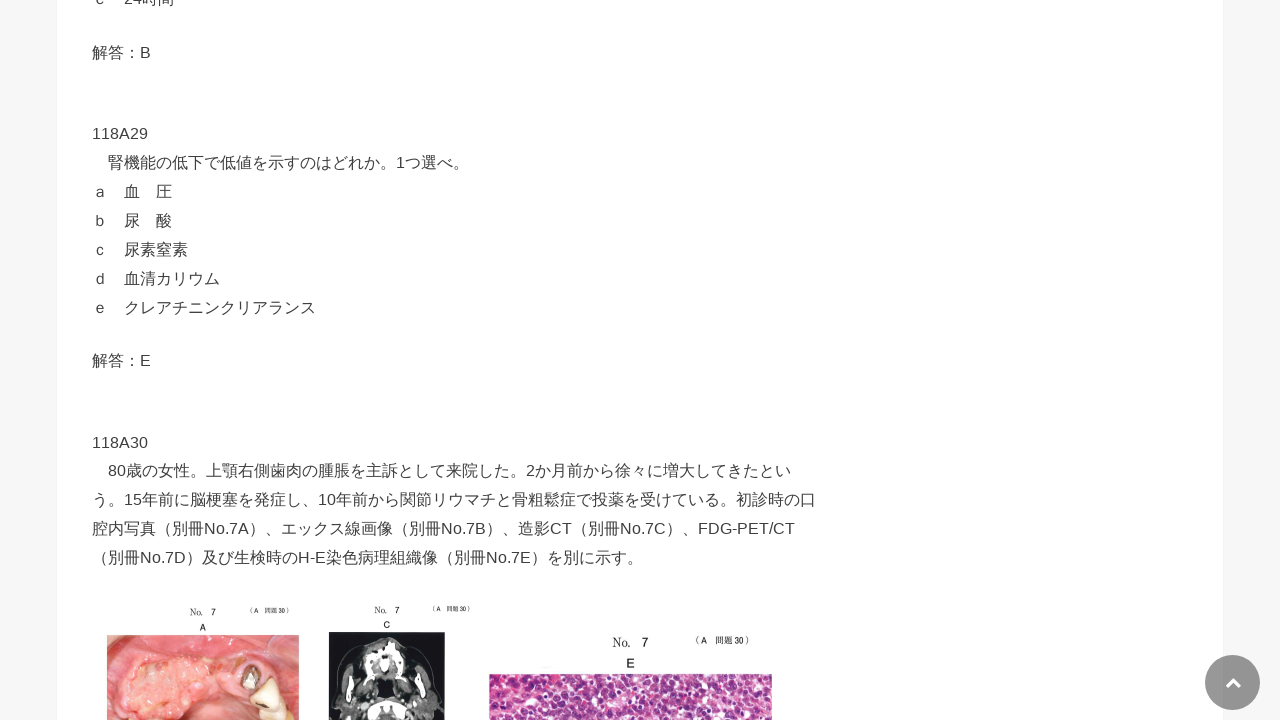

Button 30 is visible and ready to click
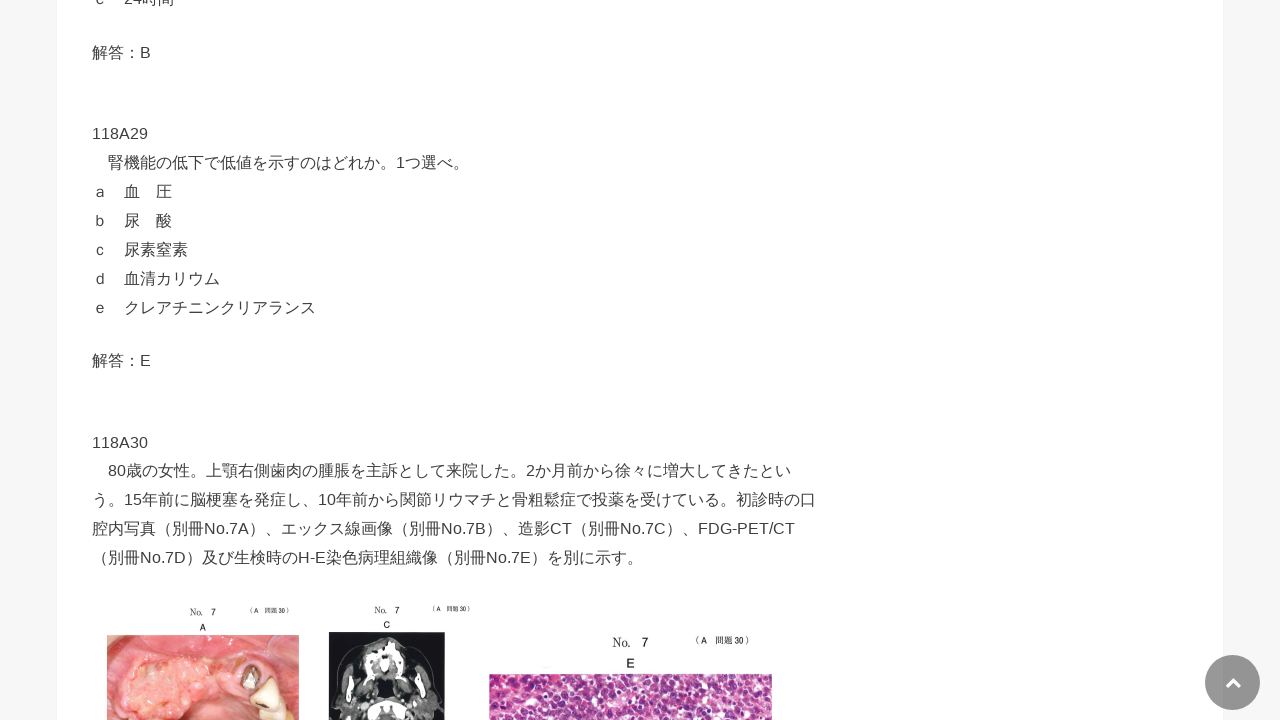

Captured initial text of button 30: '解答：表示'
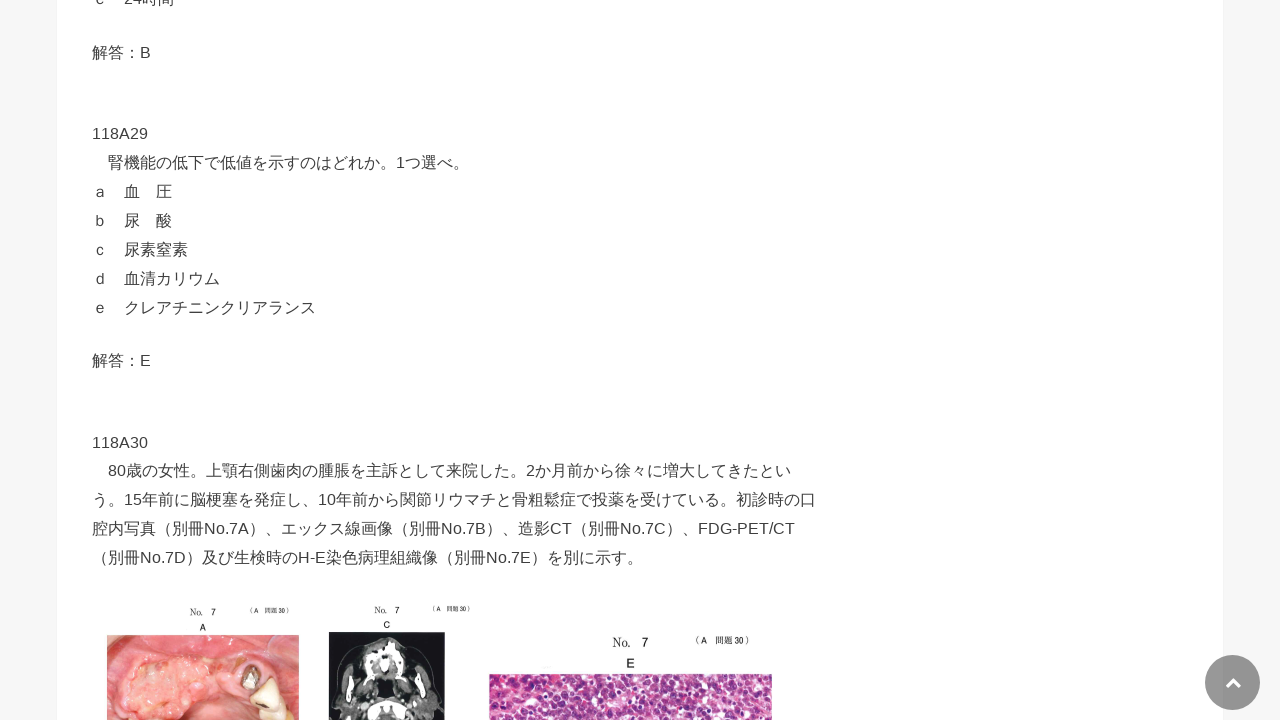

Clicked button 30 to reveal answer at (456, 361) on div[id^='text-button'] >> nth=29
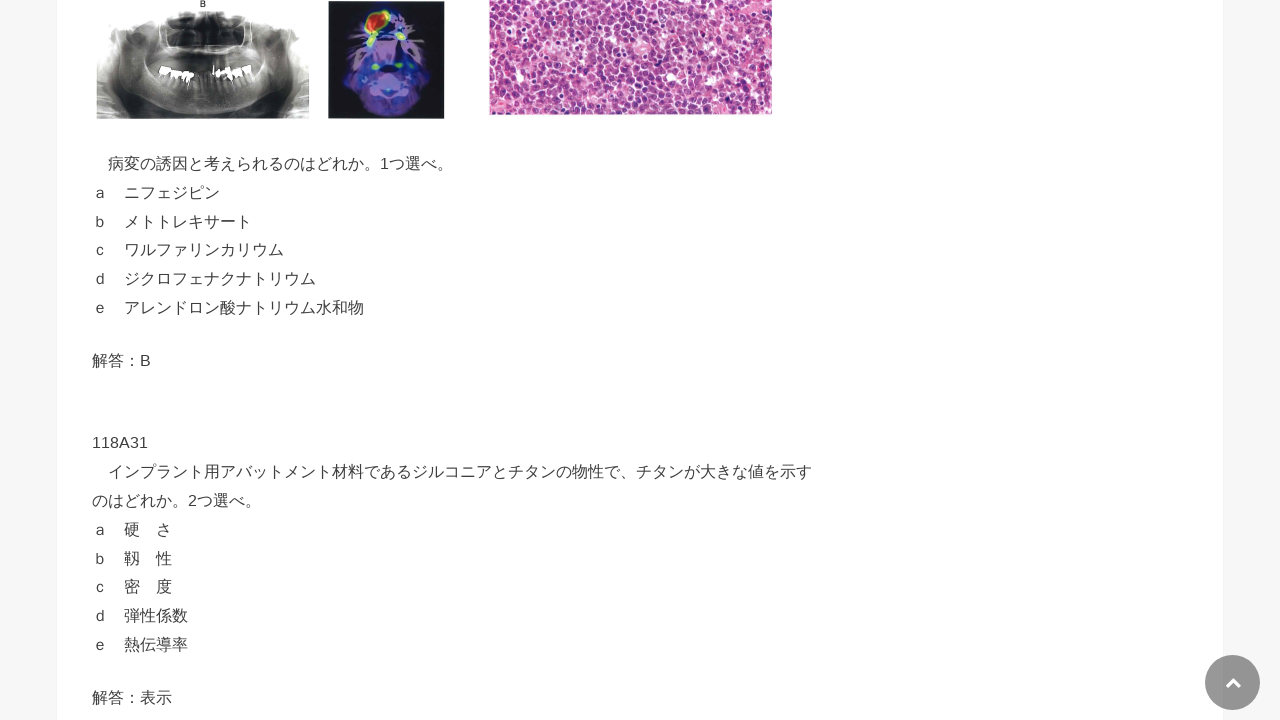

Answer revealed in button 30 - text content has changed
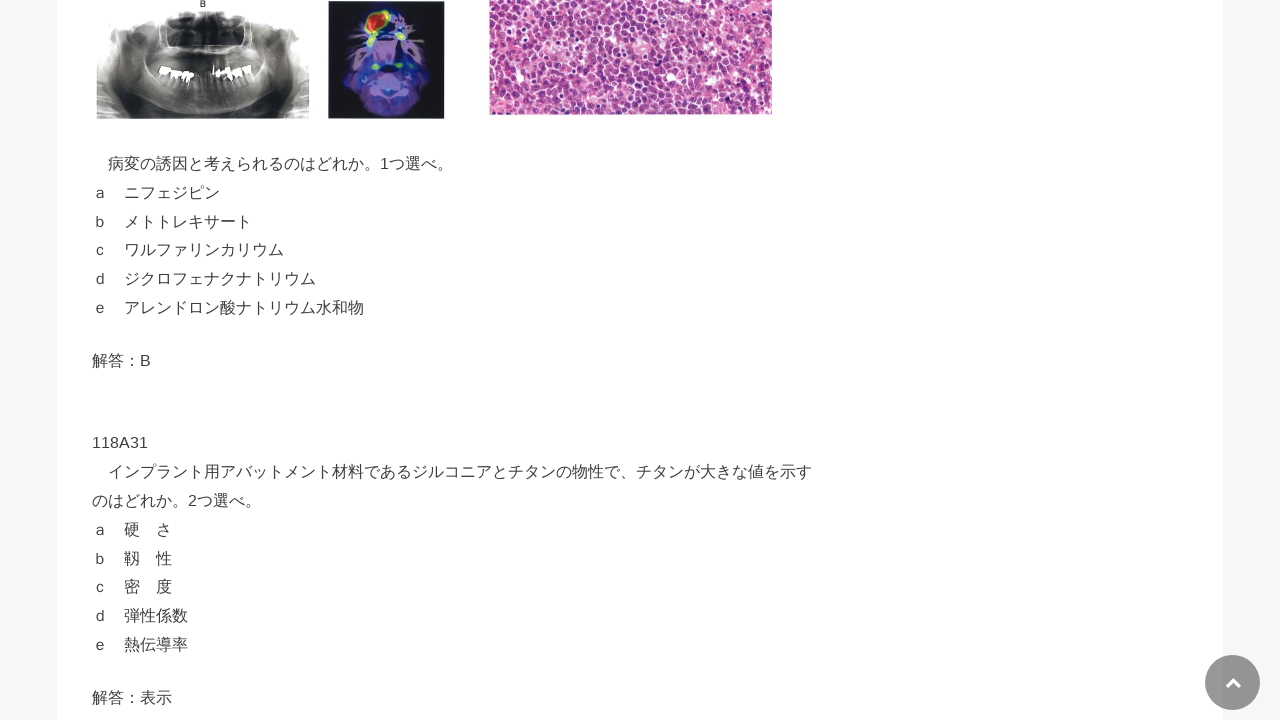

Selected button 31 of 89
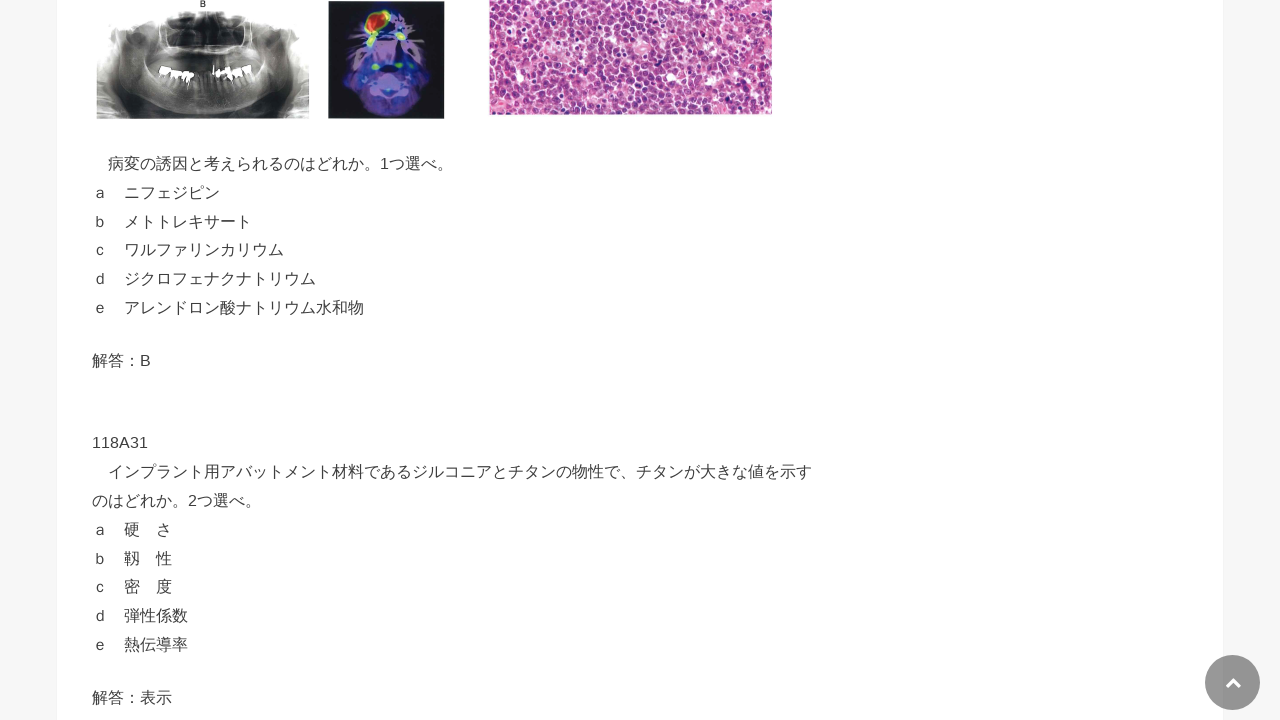

Button 31 is visible and ready to click
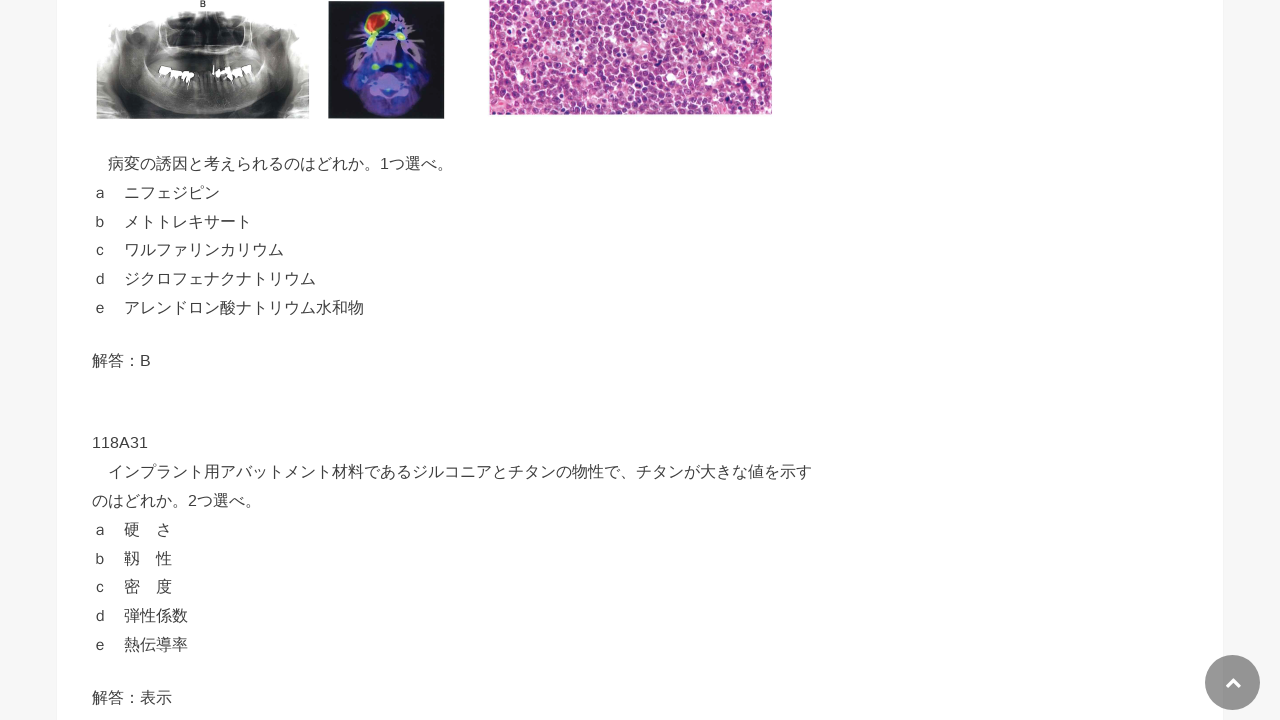

Captured initial text of button 31: '解答：表示'
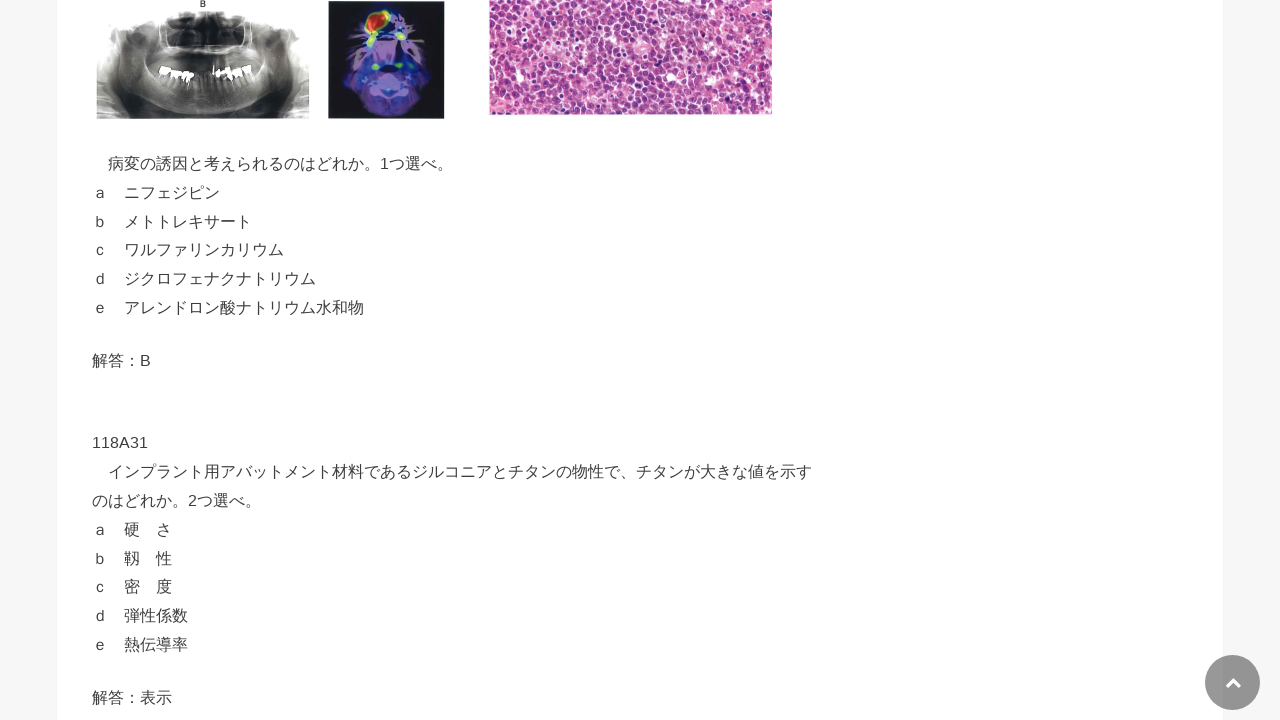

Clicked button 31 to reveal answer at (456, 698) on div[id^='text-button'] >> nth=30
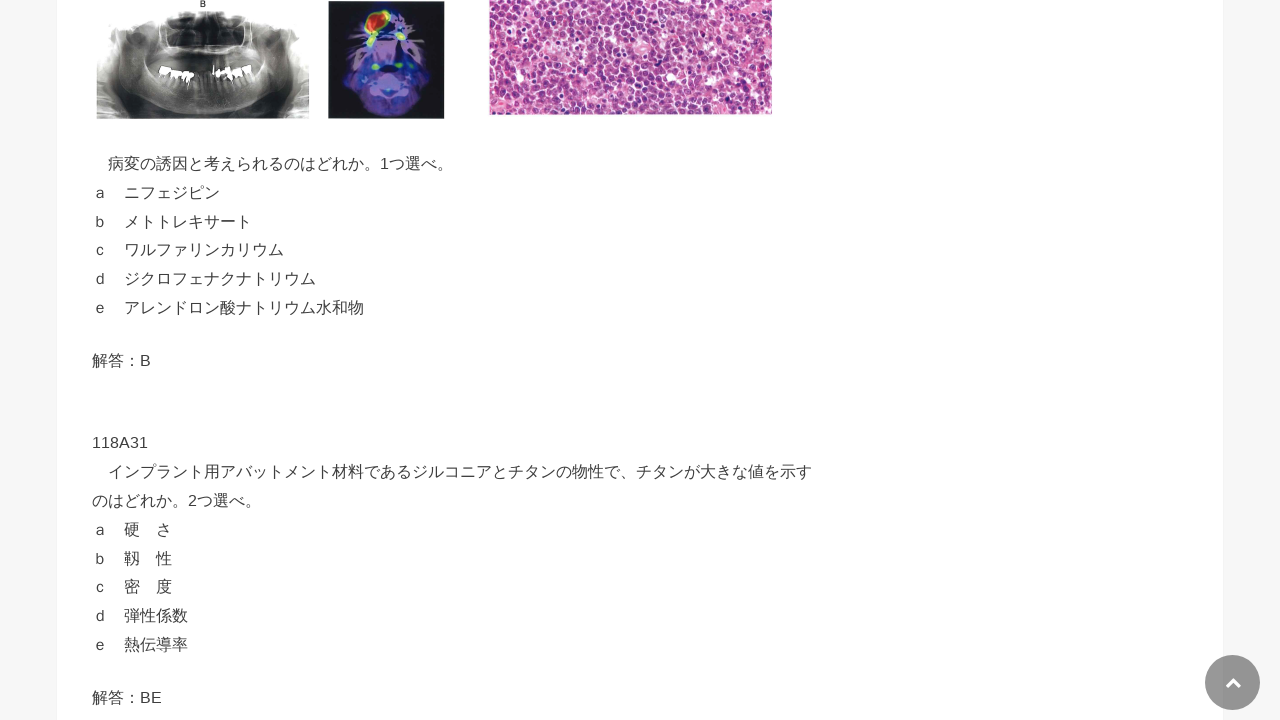

Answer revealed in button 31 - text content has changed
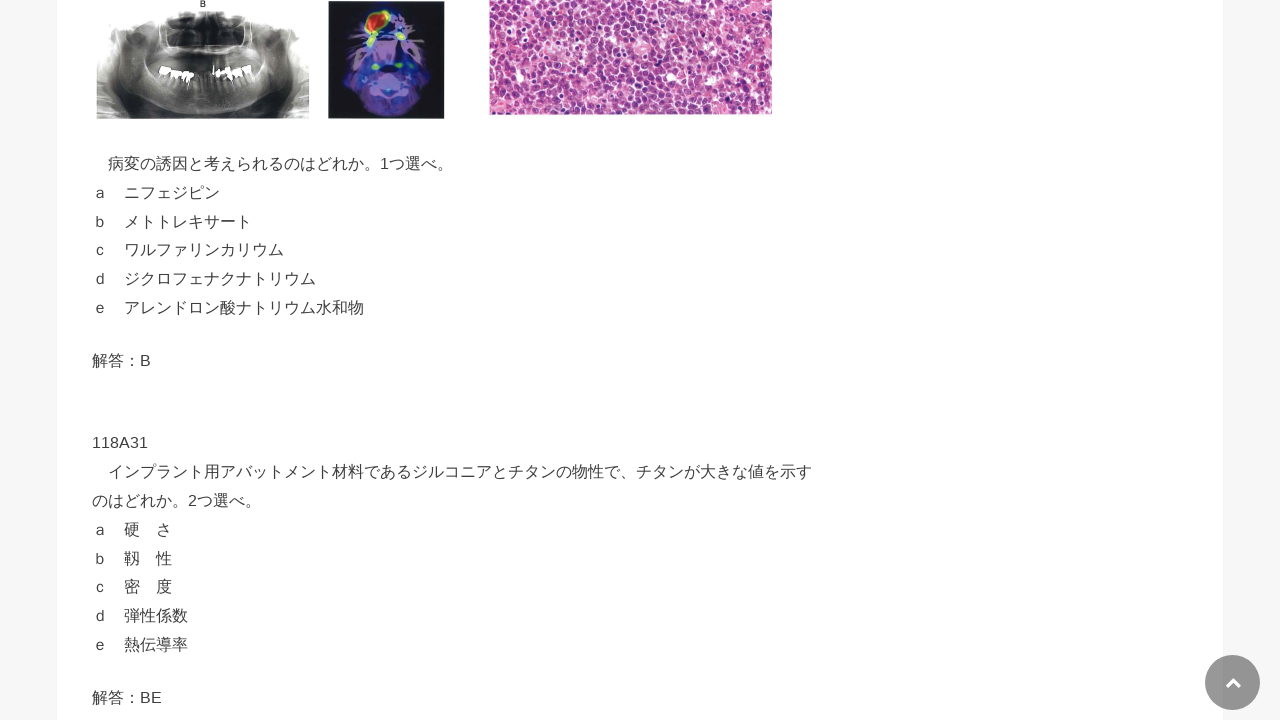

Selected button 32 of 89
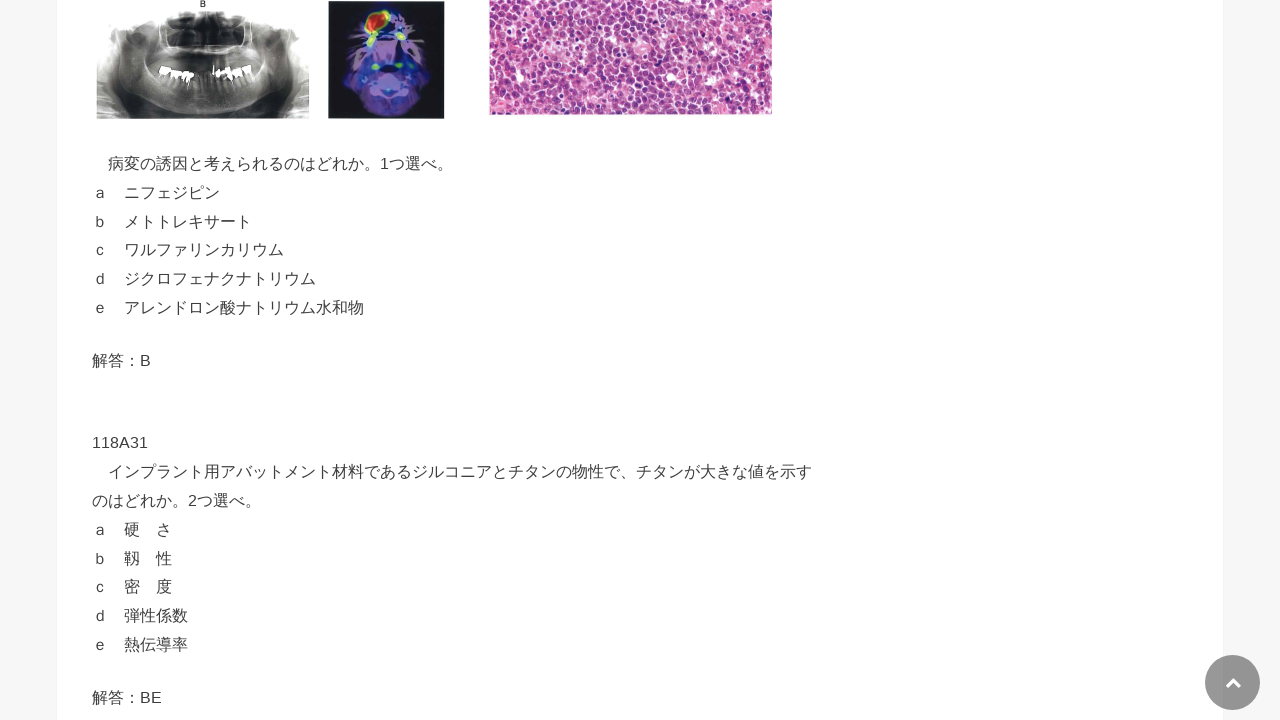

Button 32 is visible and ready to click
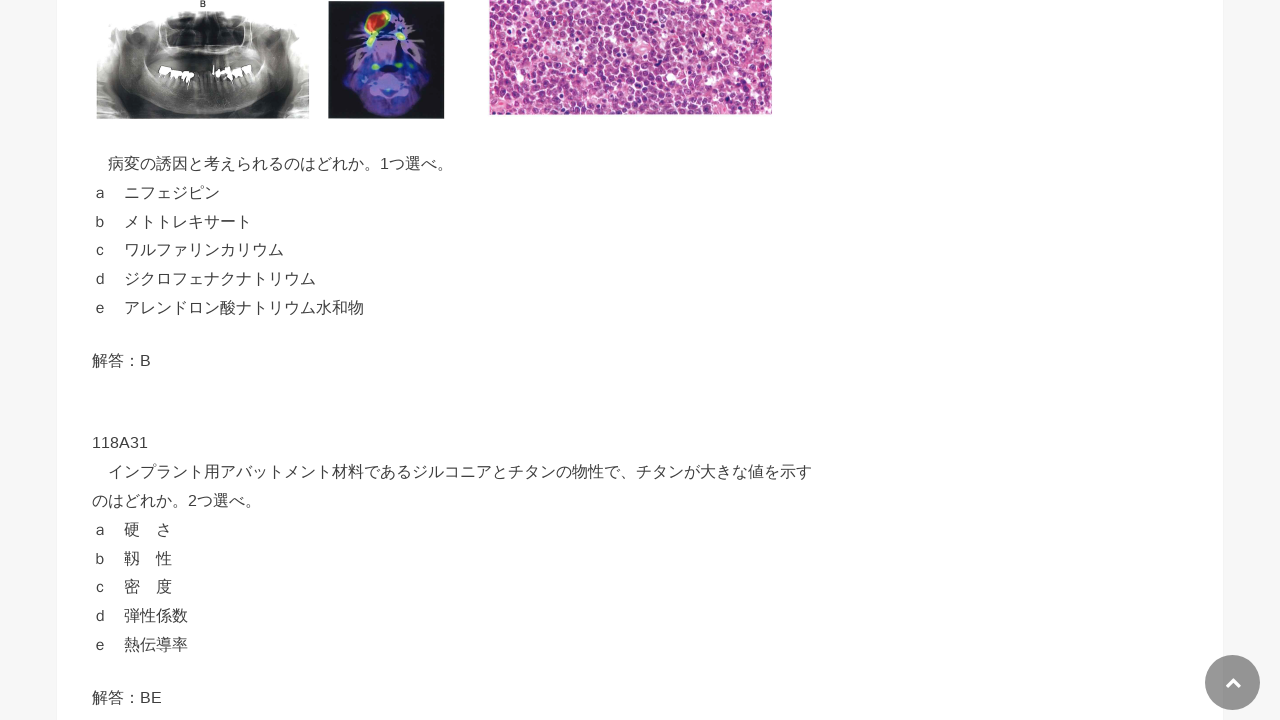

Captured initial text of button 32: '解答：表示'
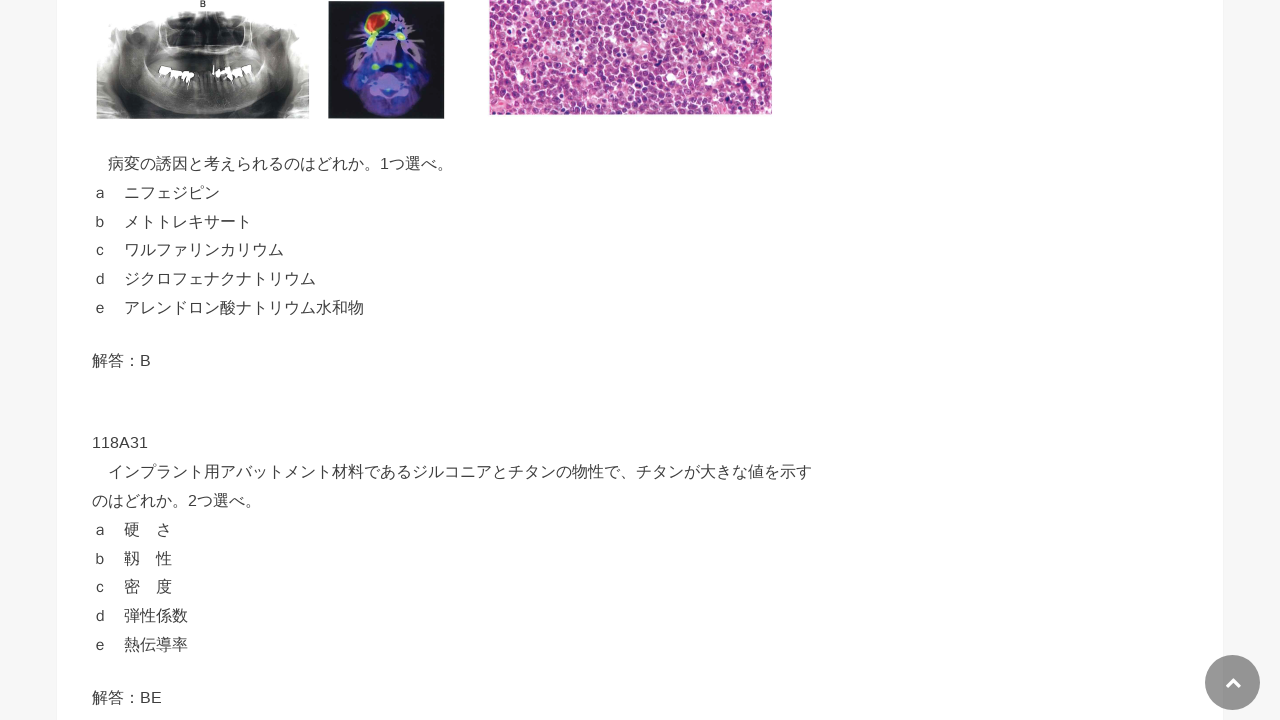

Clicked button 32 to reveal answer at (456, 361) on div[id^='text-button'] >> nth=31
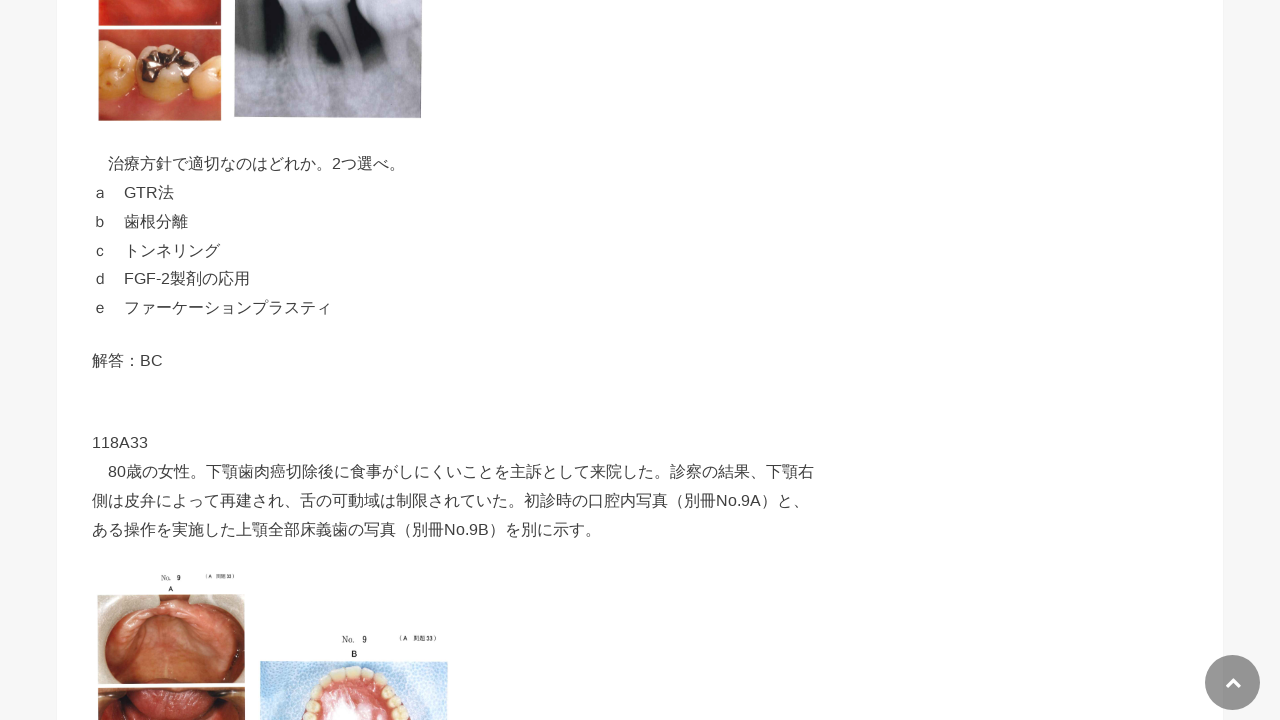

Answer revealed in button 32 - text content has changed
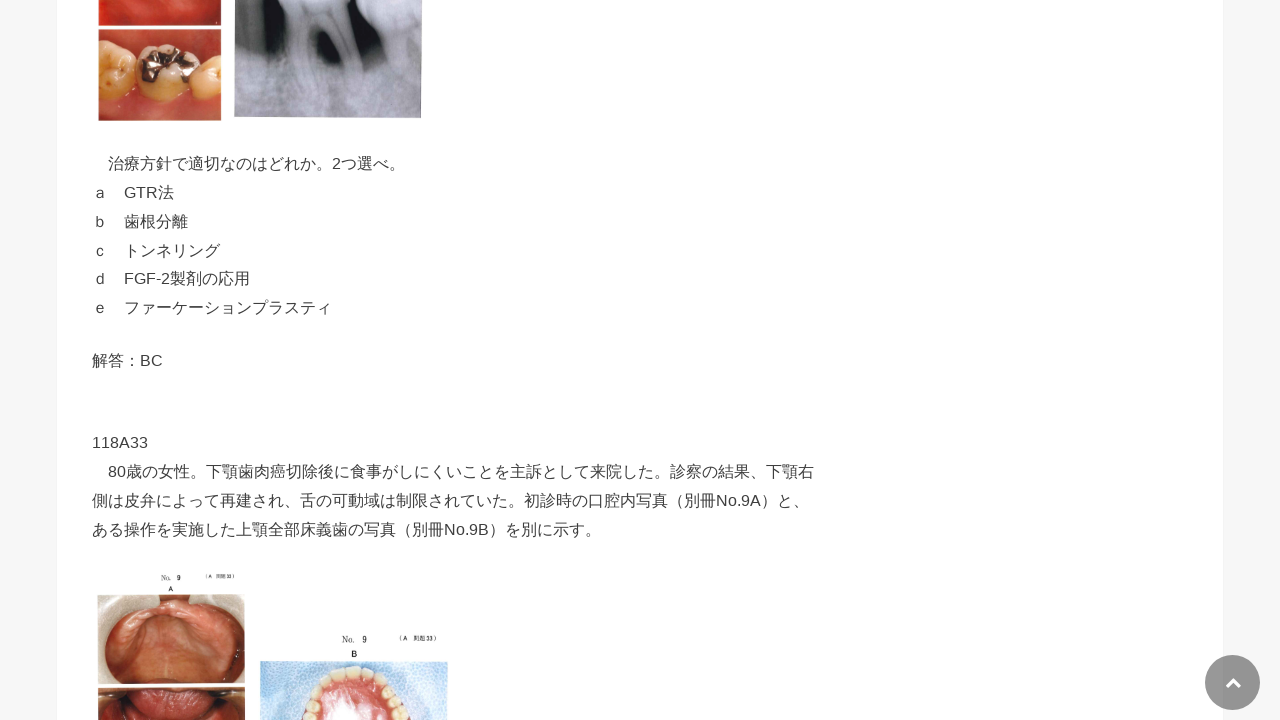

Selected button 33 of 89
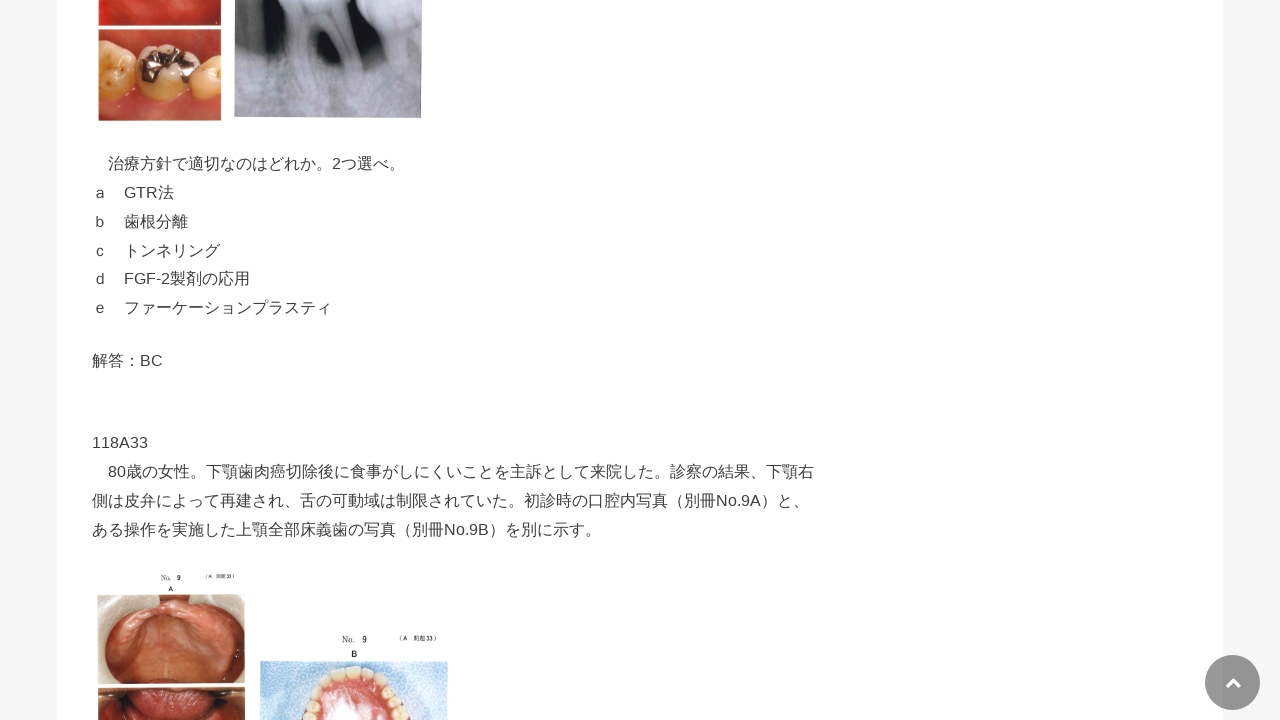

Button 33 is visible and ready to click
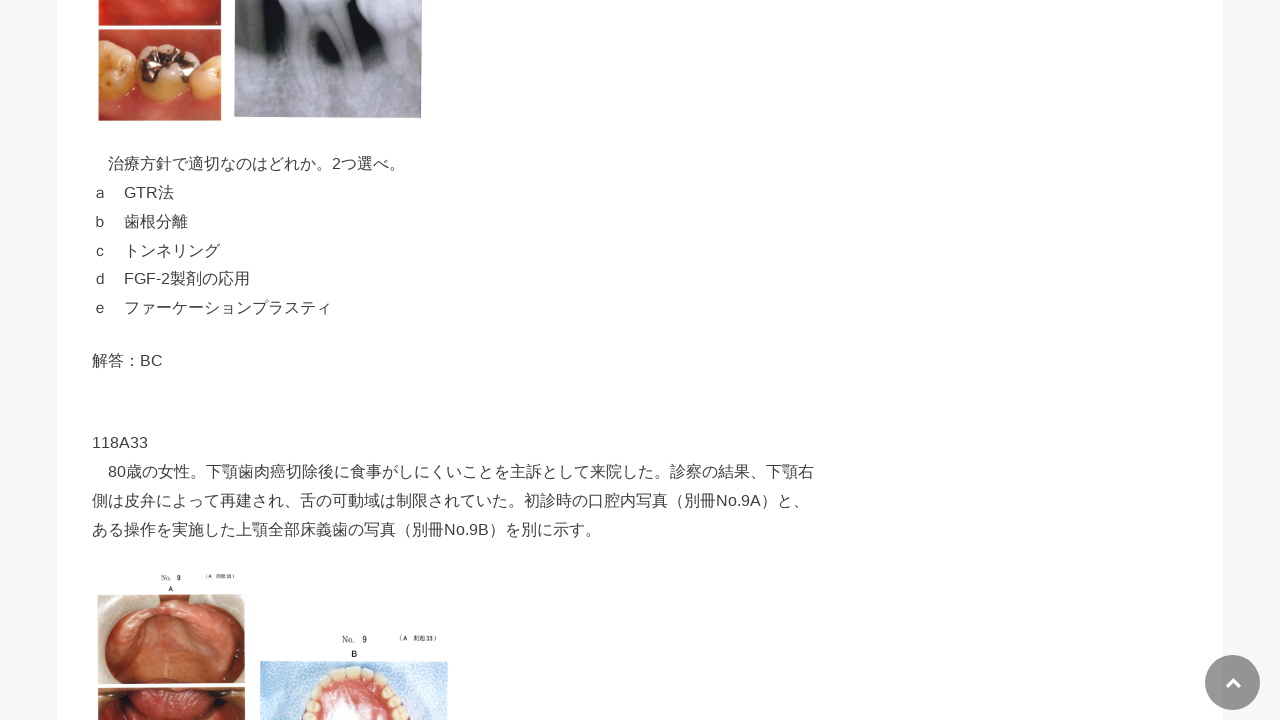

Captured initial text of button 33: '解答：表示'
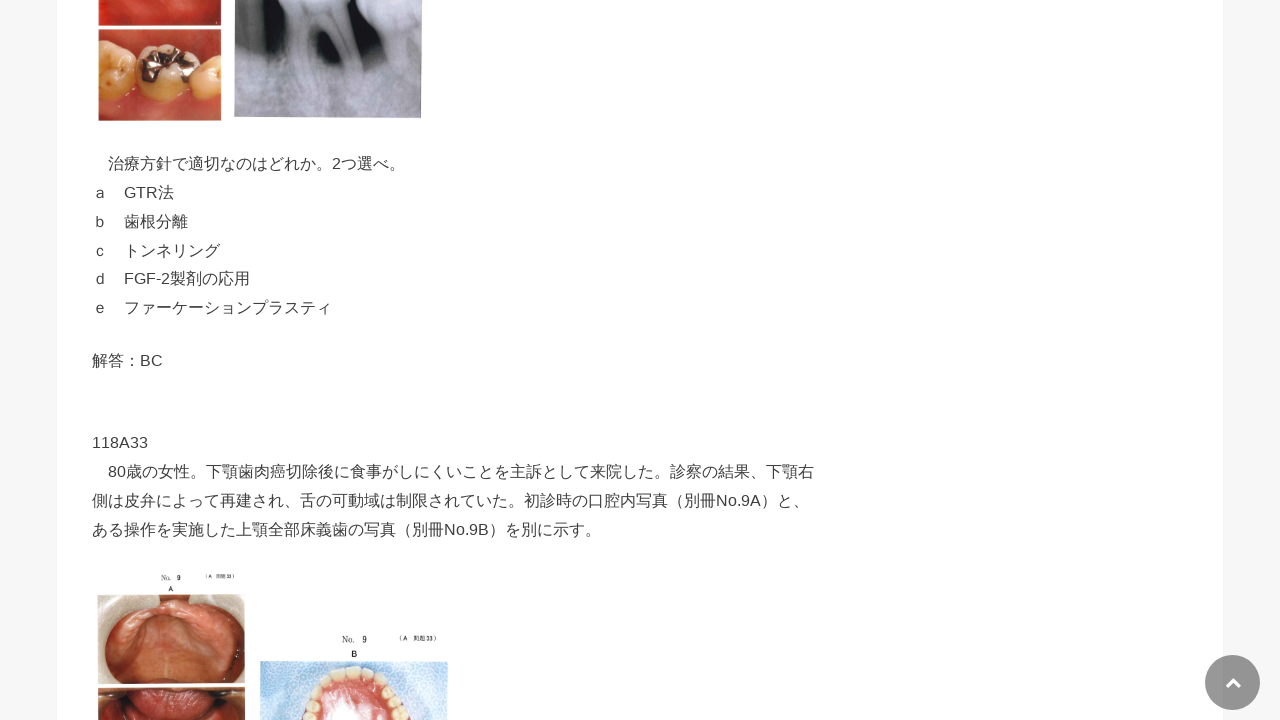

Clicked button 33 to reveal answer at (456, 361) on div[id^='text-button'] >> nth=32
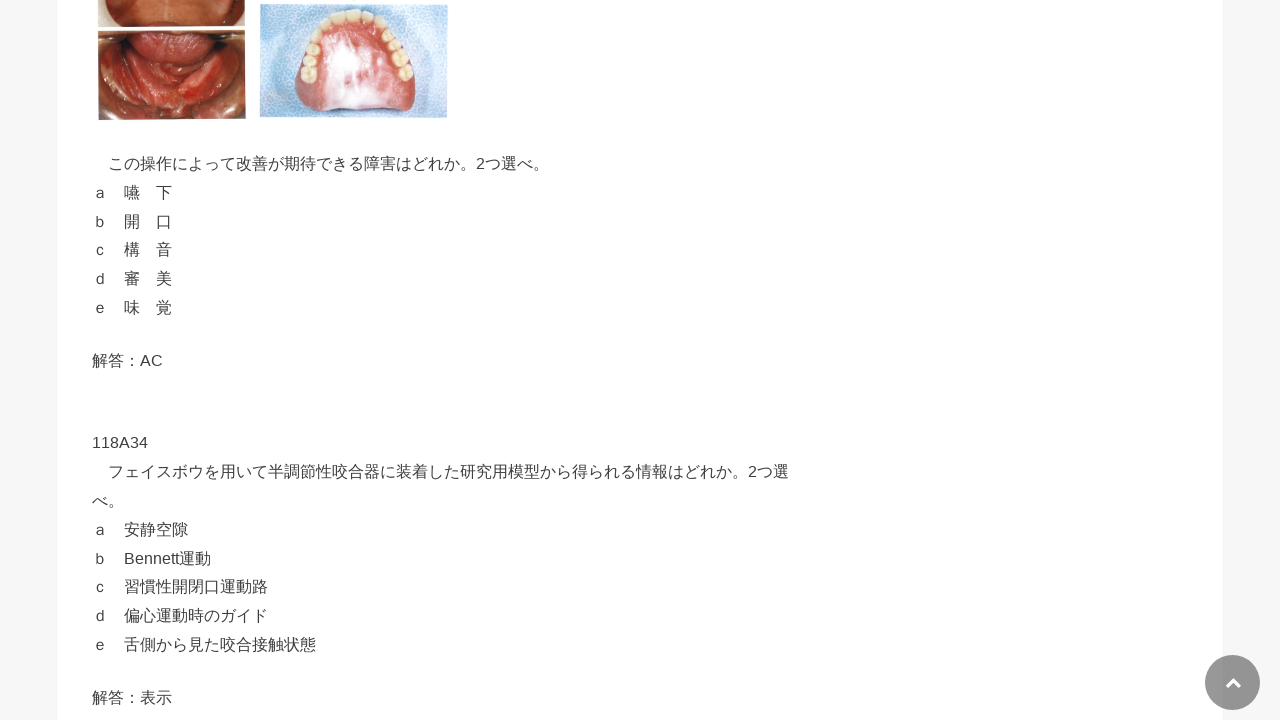

Answer revealed in button 33 - text content has changed
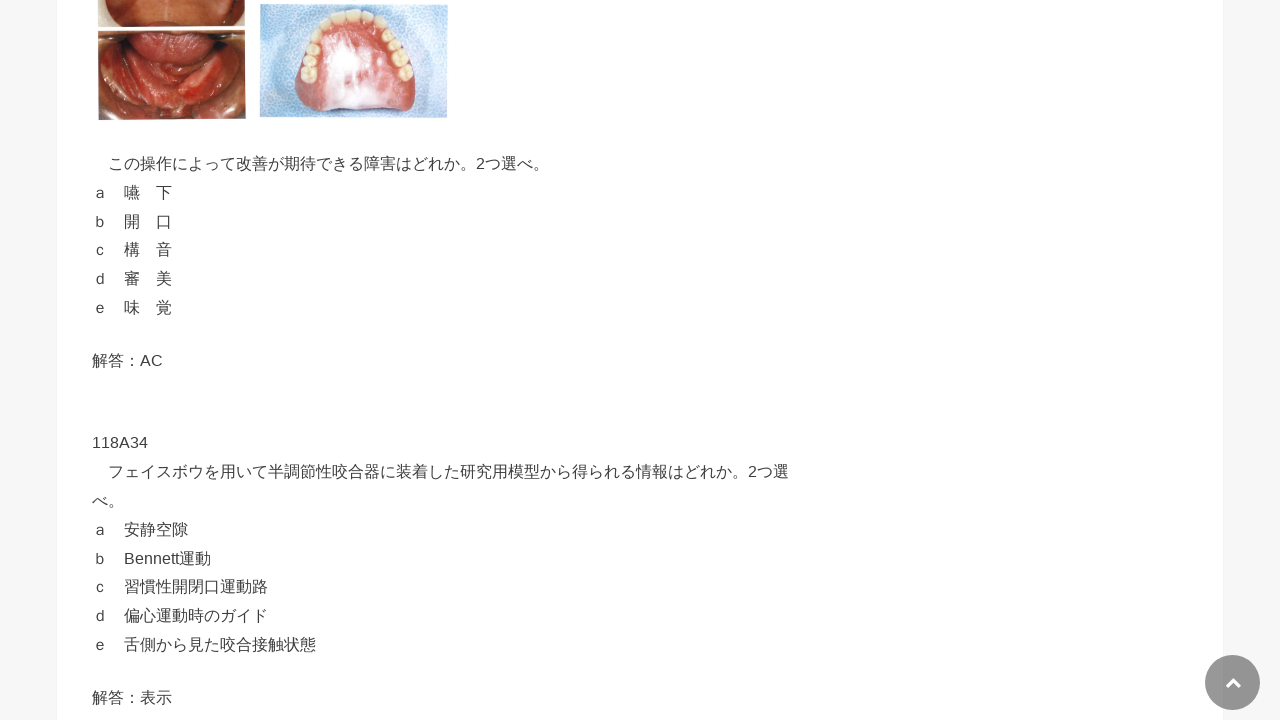

Selected button 34 of 89
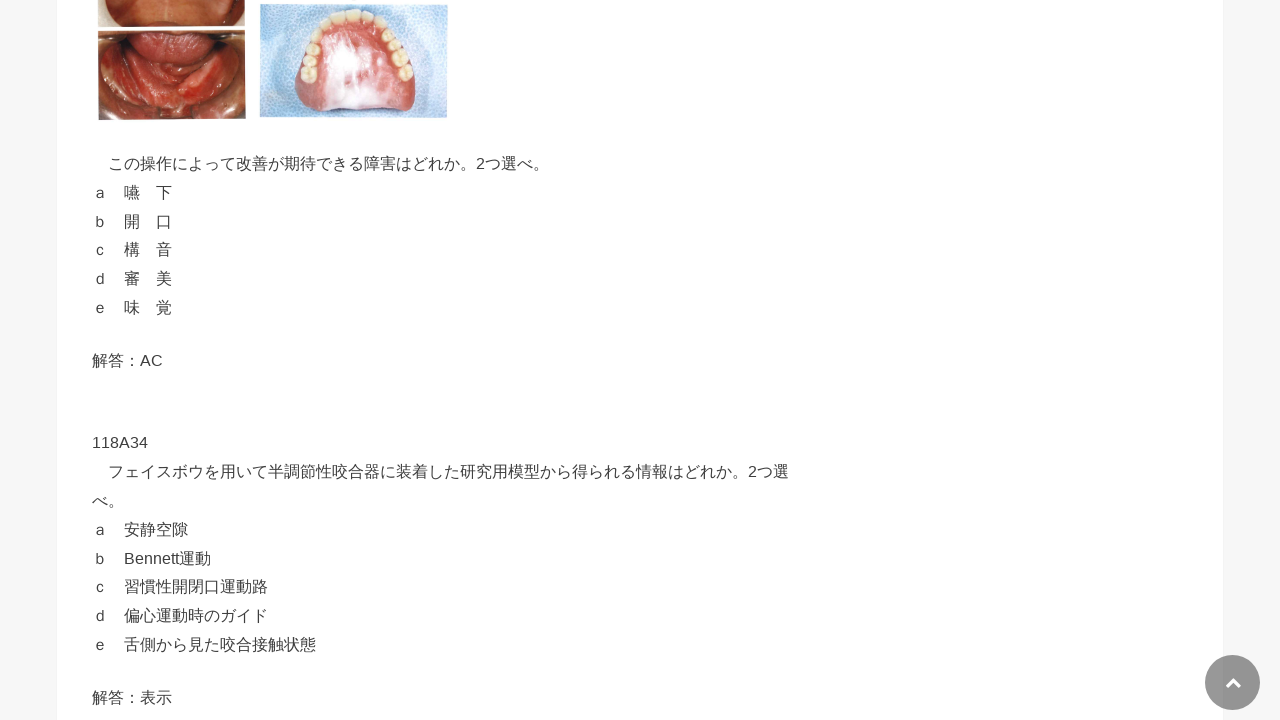

Button 34 is visible and ready to click
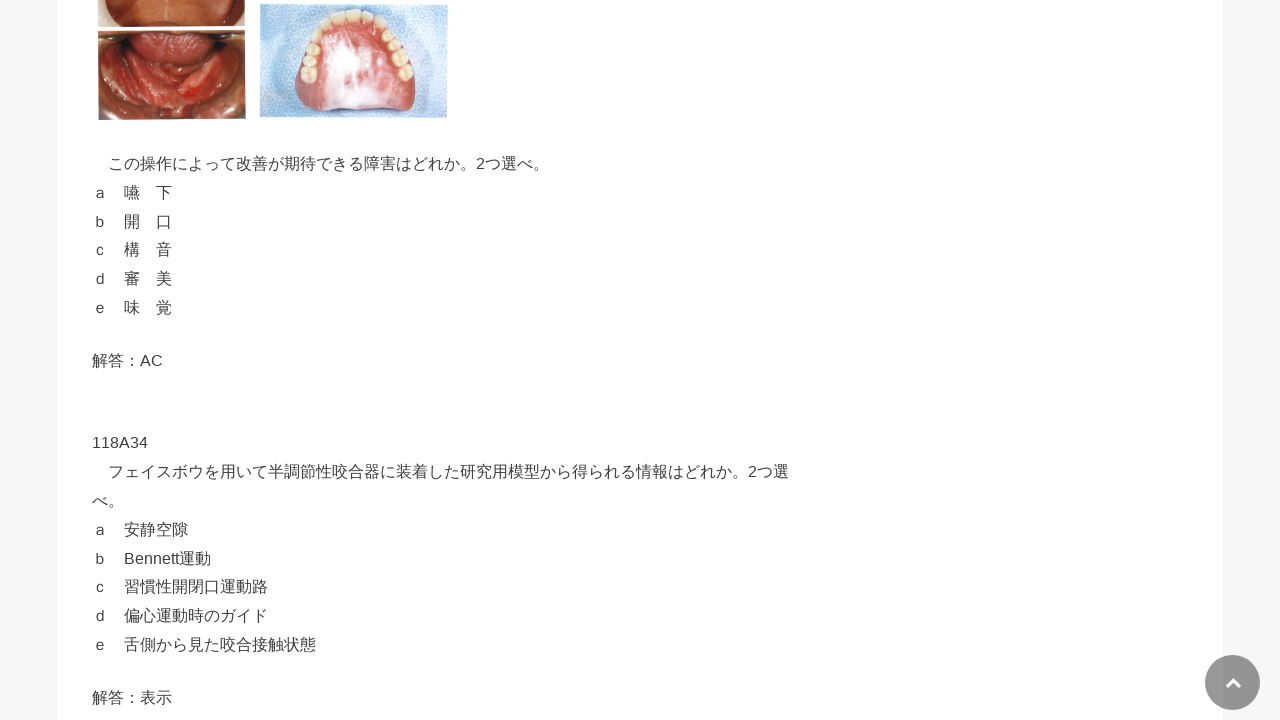

Captured initial text of button 34: '解答：表示'
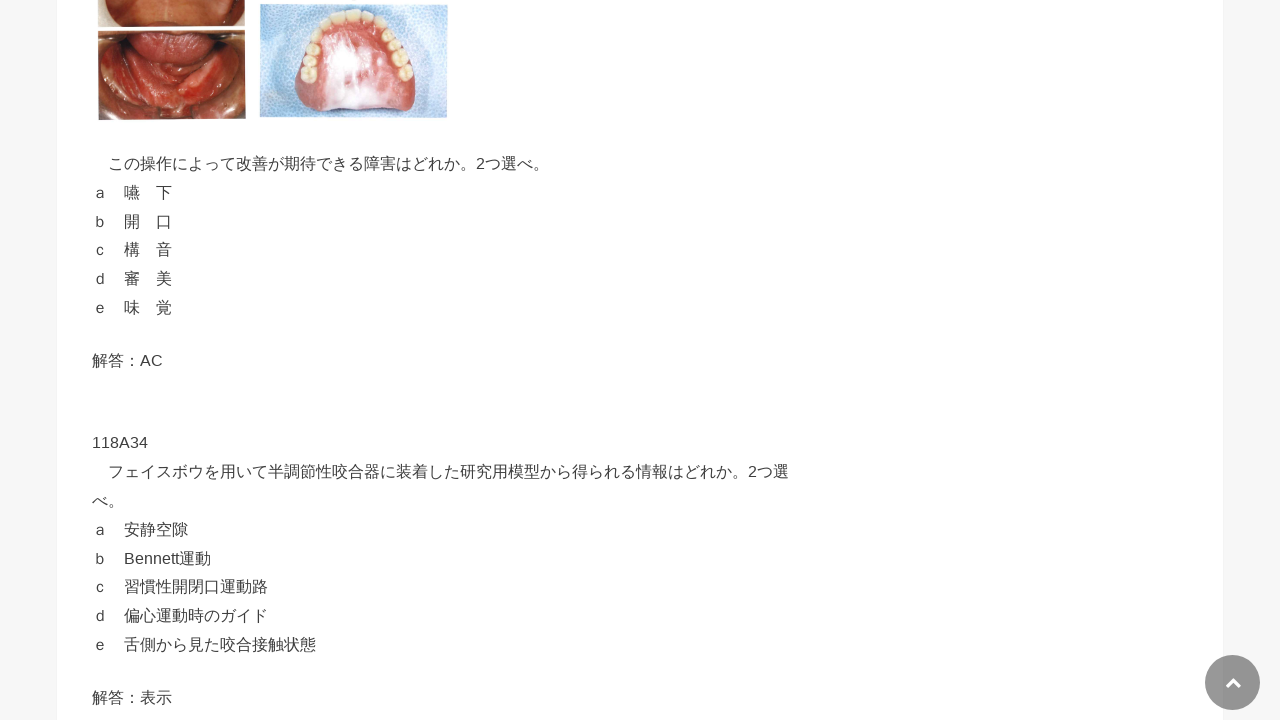

Clicked button 34 to reveal answer at (456, 698) on div[id^='text-button'] >> nth=33
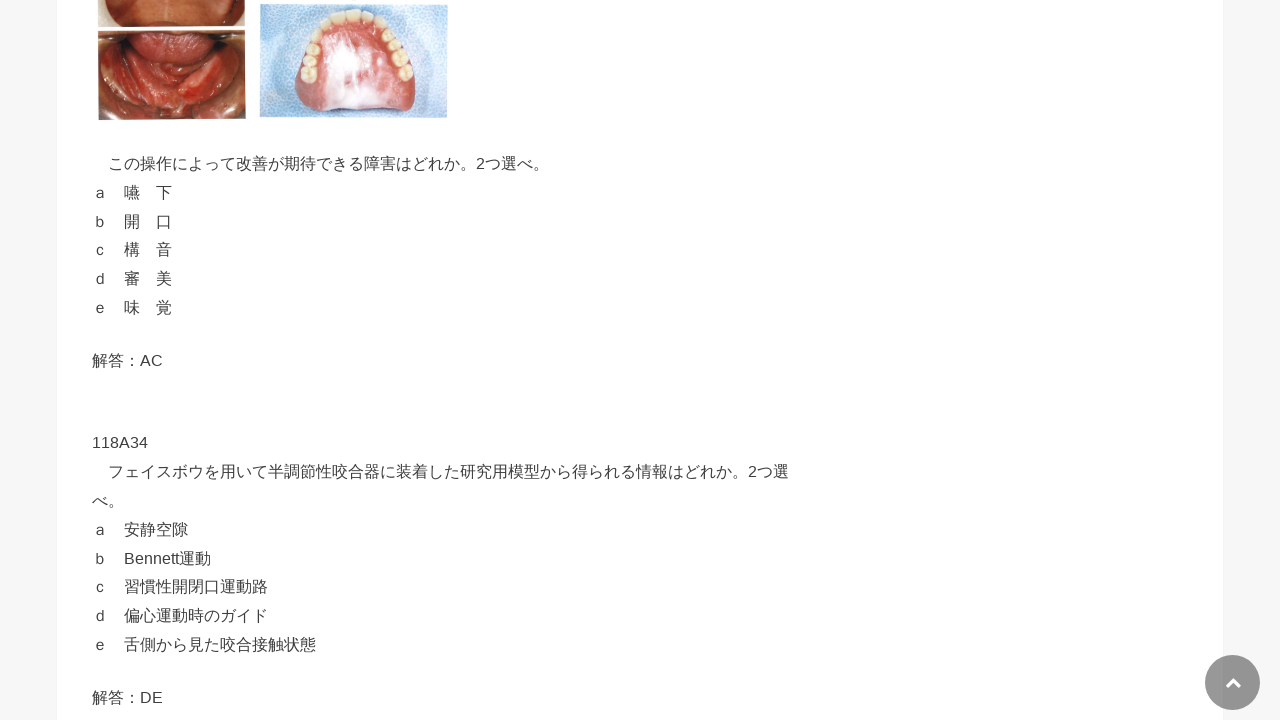

Answer revealed in button 34 - text content has changed
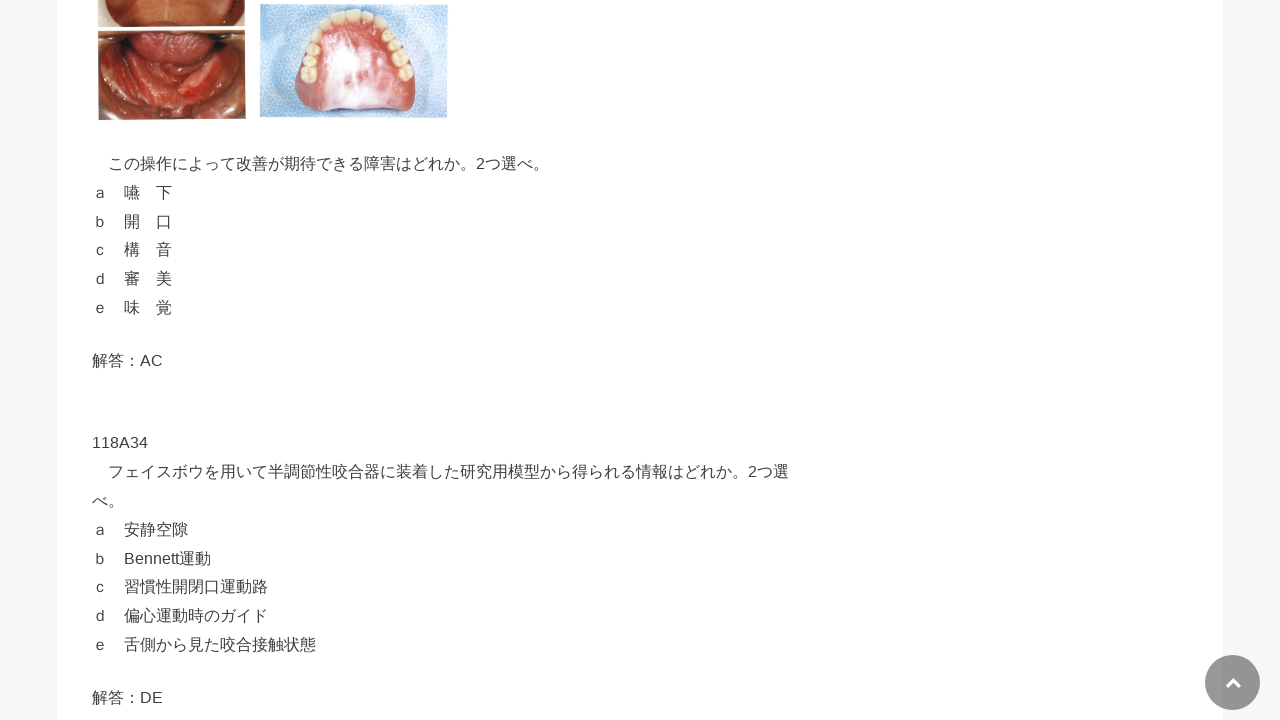

Selected button 35 of 89
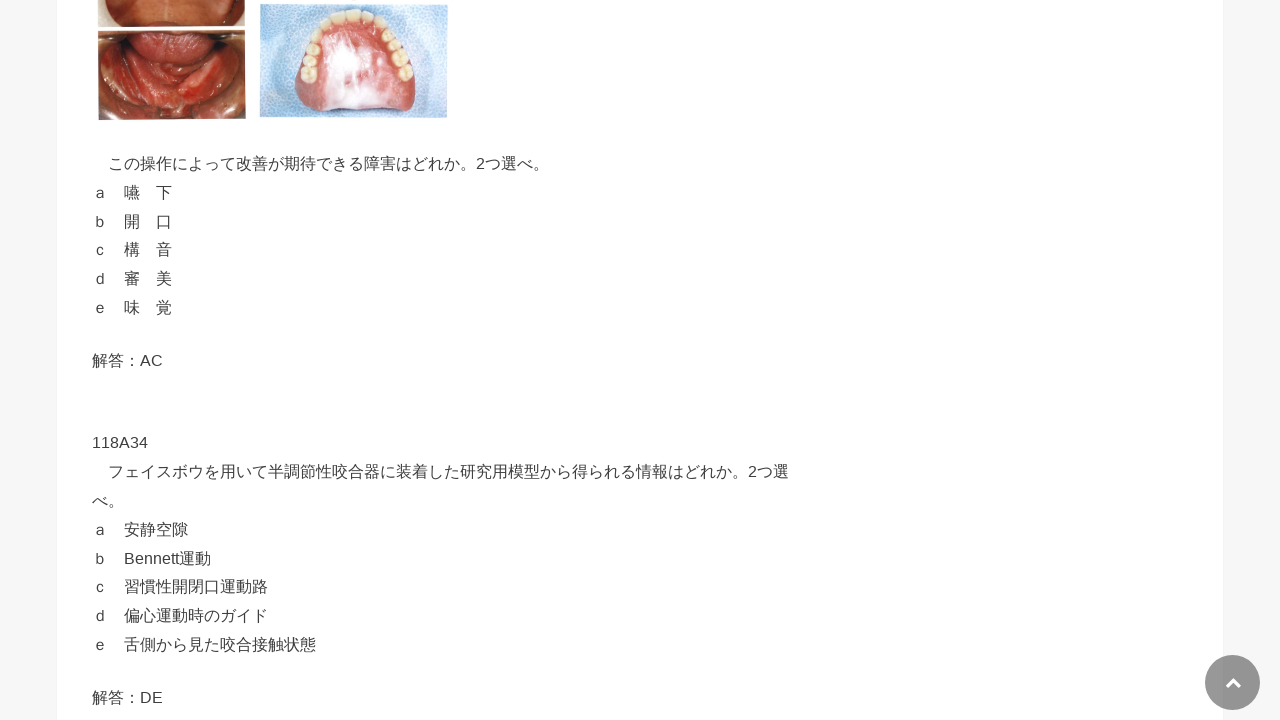

Button 35 is visible and ready to click
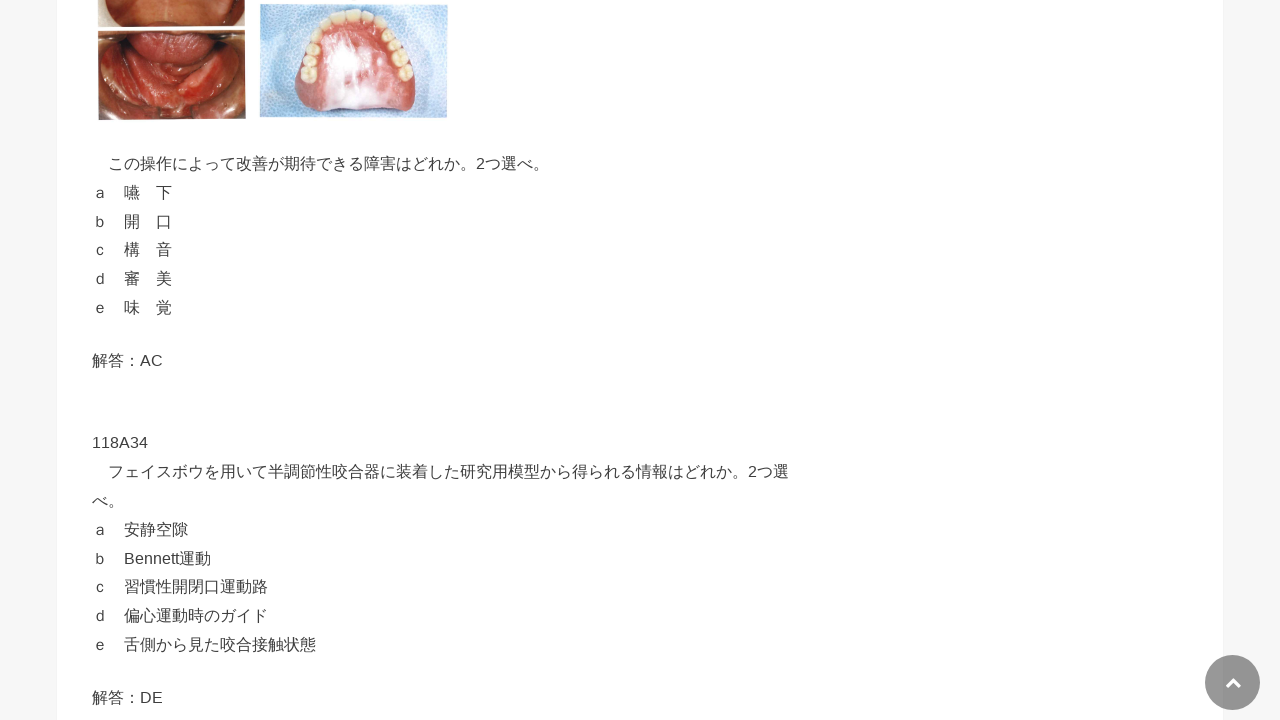

Captured initial text of button 35: '解答：表示'
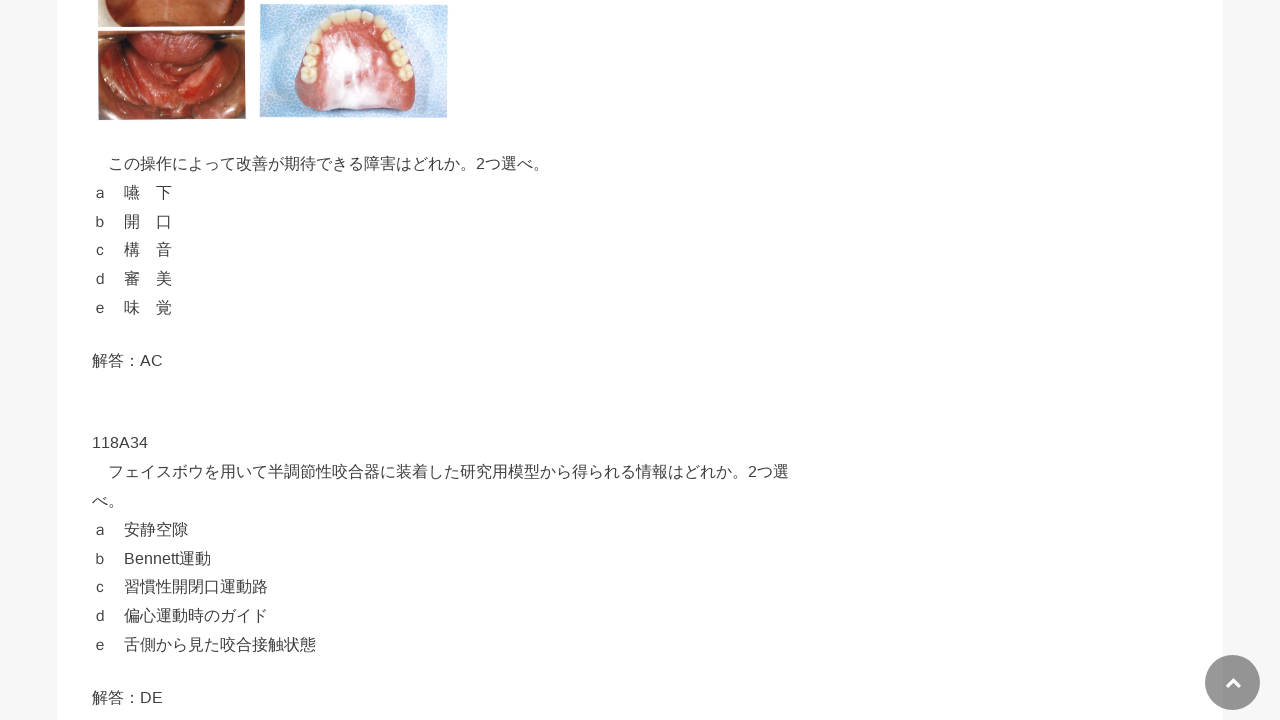

Clicked button 35 to reveal answer at (456, 361) on div[id^='text-button'] >> nth=34
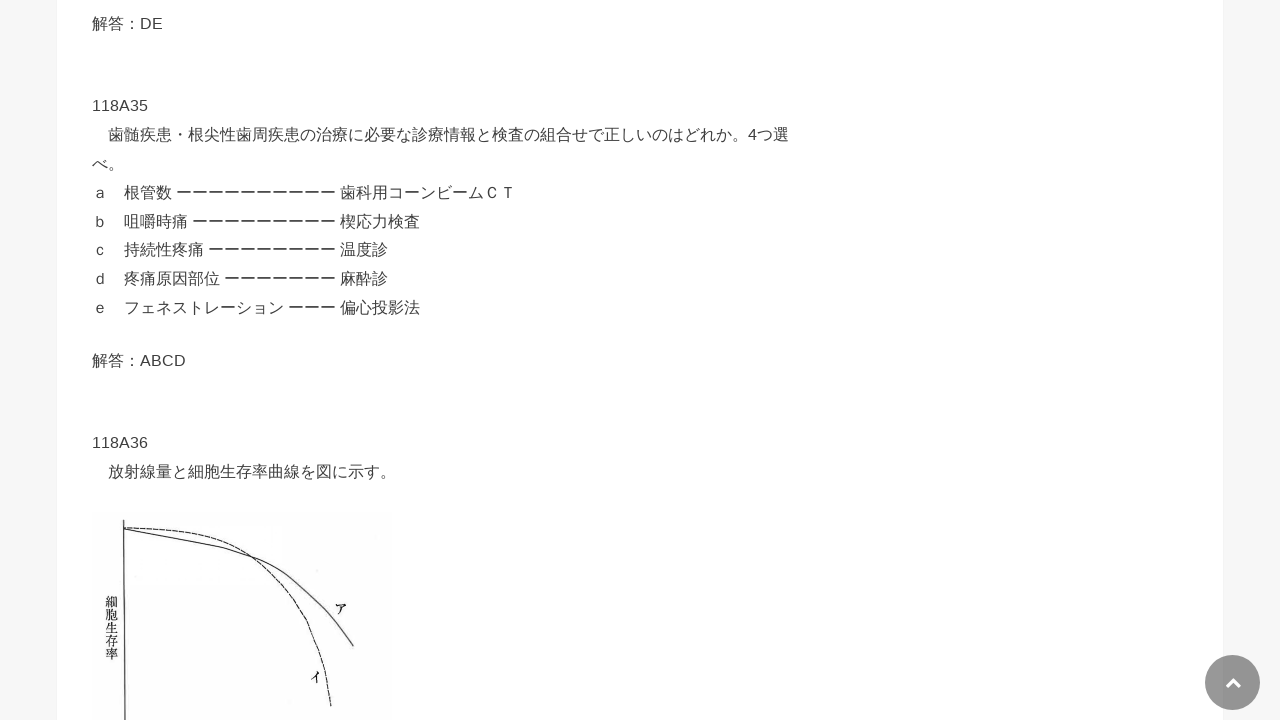

Answer revealed in button 35 - text content has changed
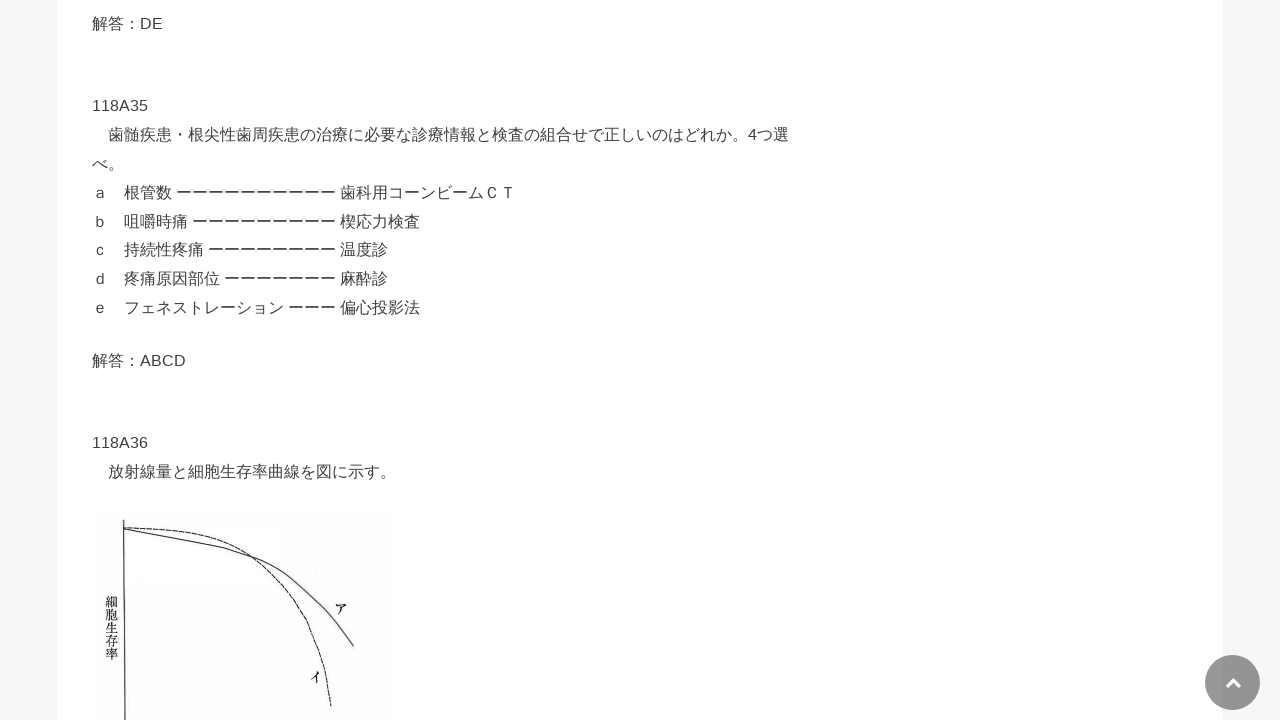

Selected button 36 of 89
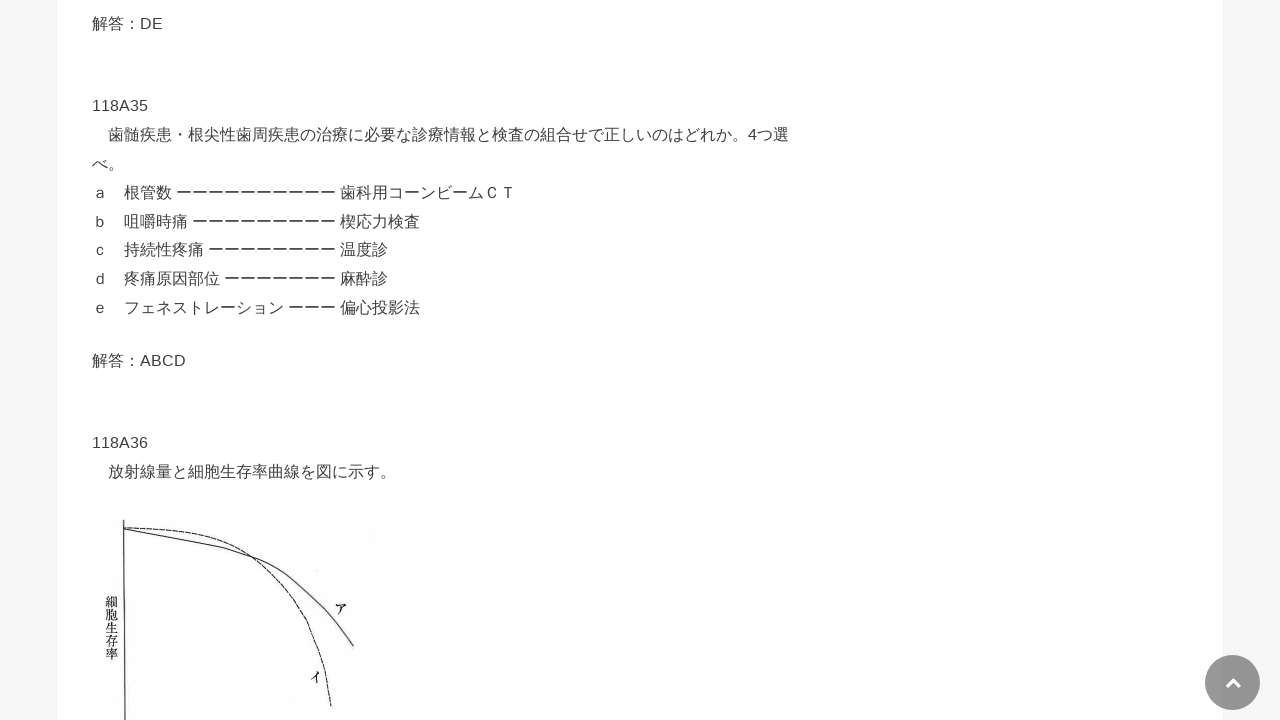

Button 36 is visible and ready to click
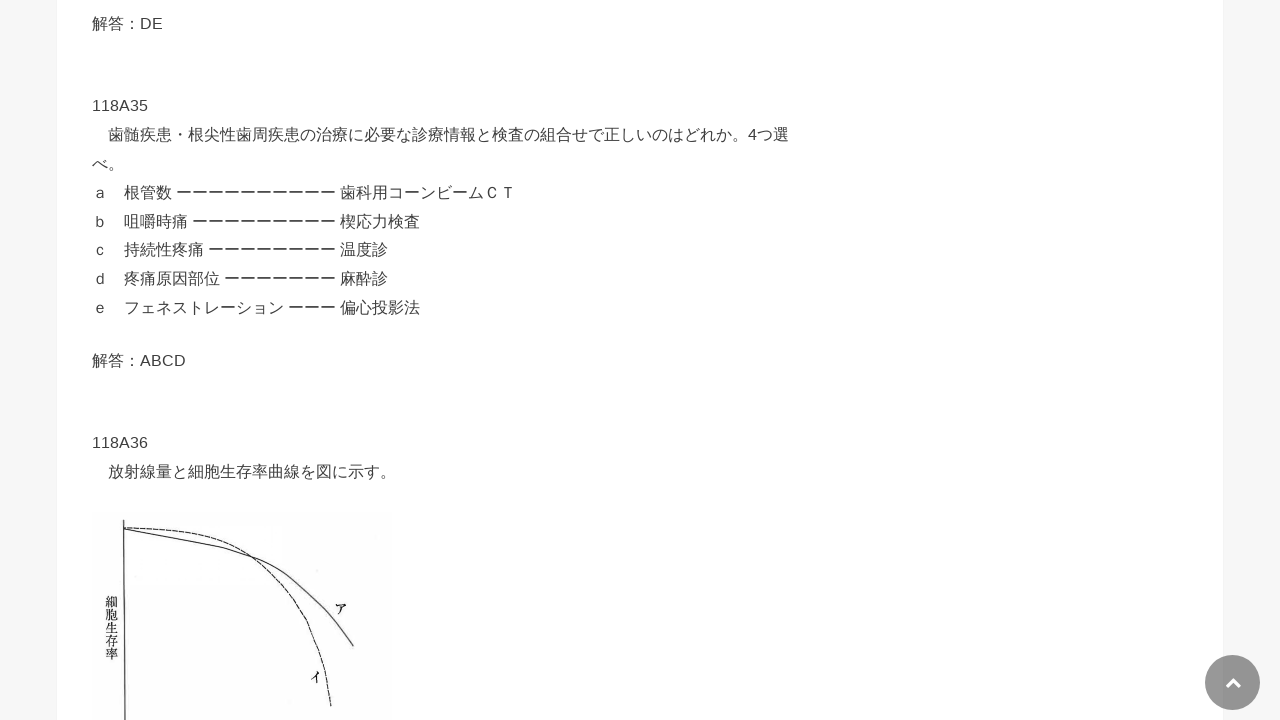

Captured initial text of button 36: '解答：表示'
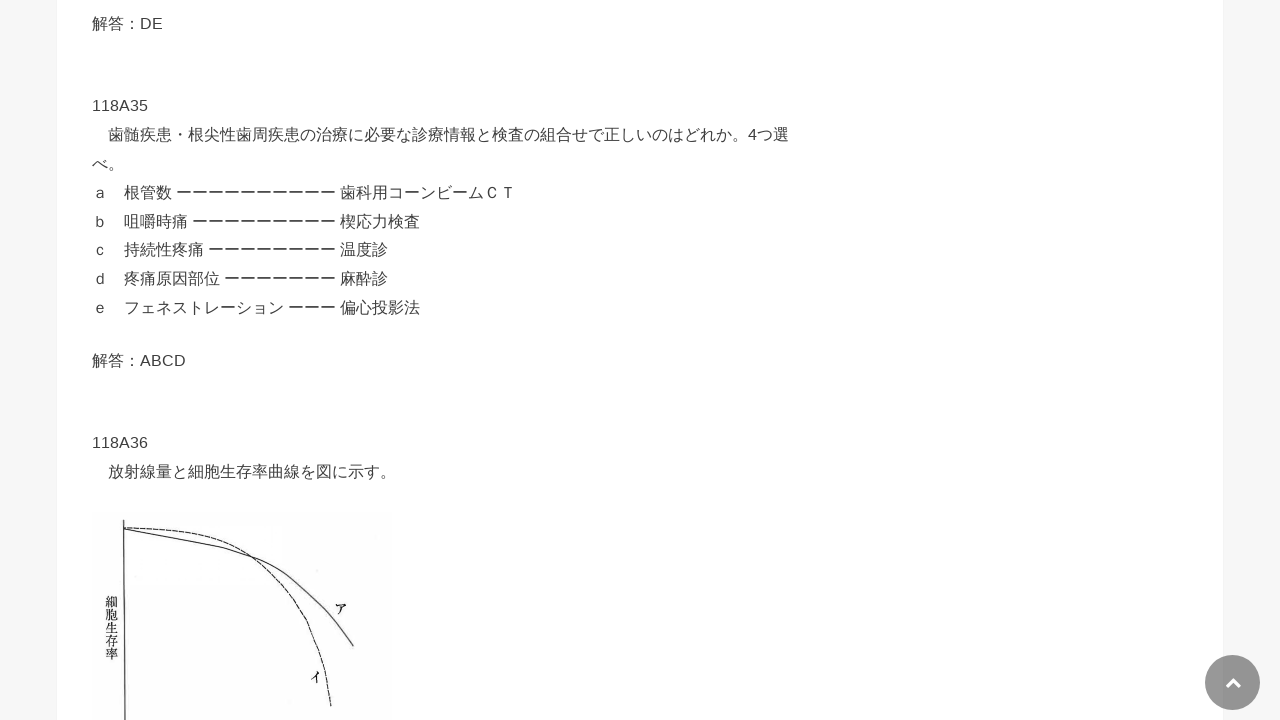

Clicked button 36 to reveal answer at (456, 361) on div[id^='text-button'] >> nth=35
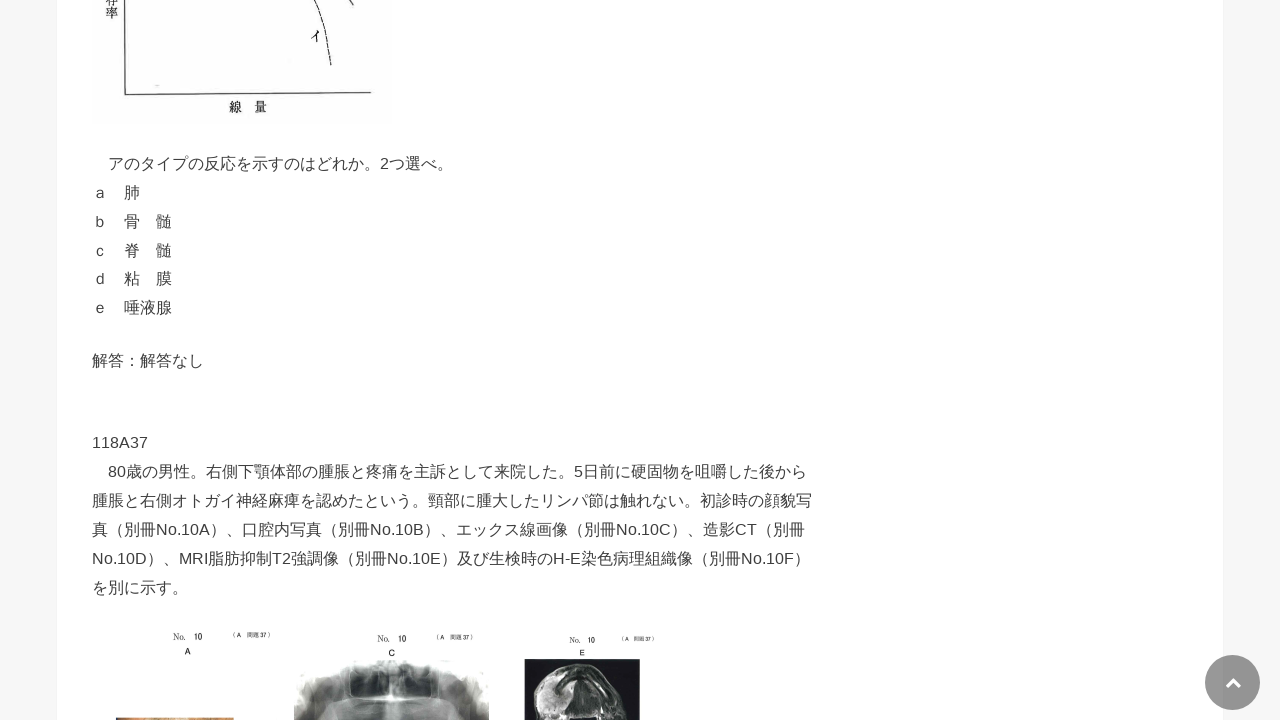

Answer revealed in button 36 - text content has changed
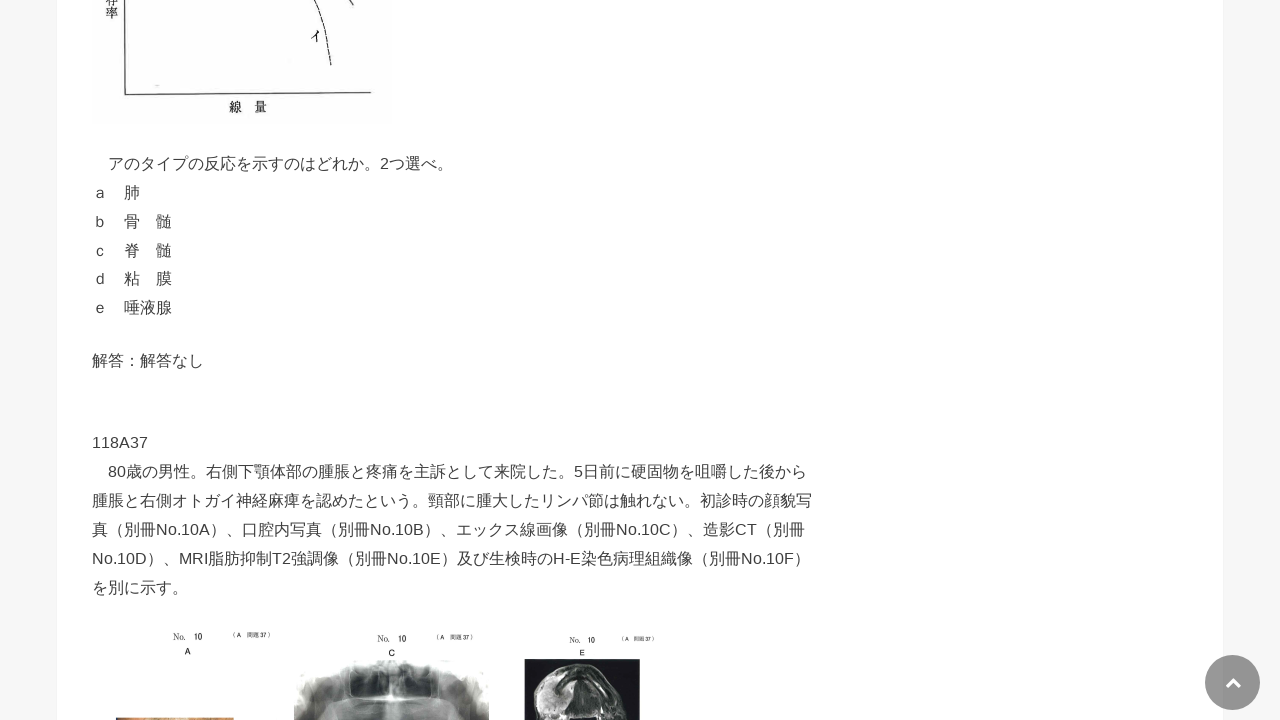

Selected button 37 of 89
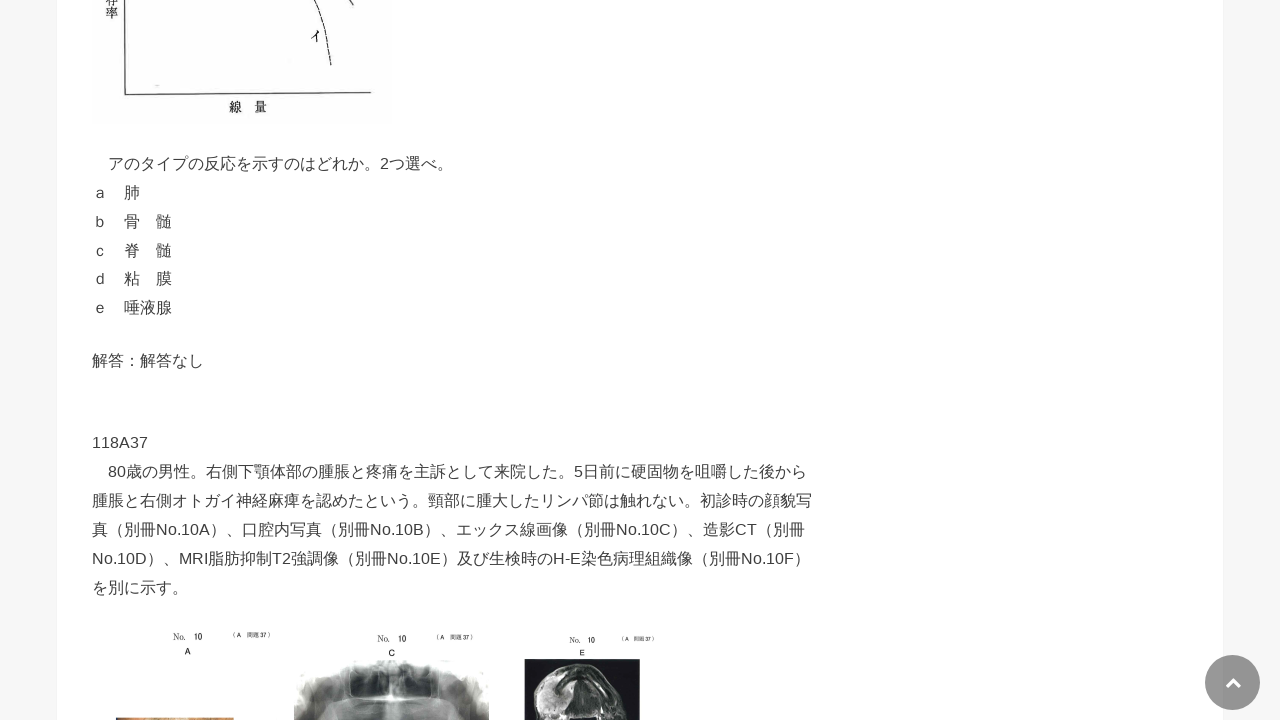

Button 37 is visible and ready to click
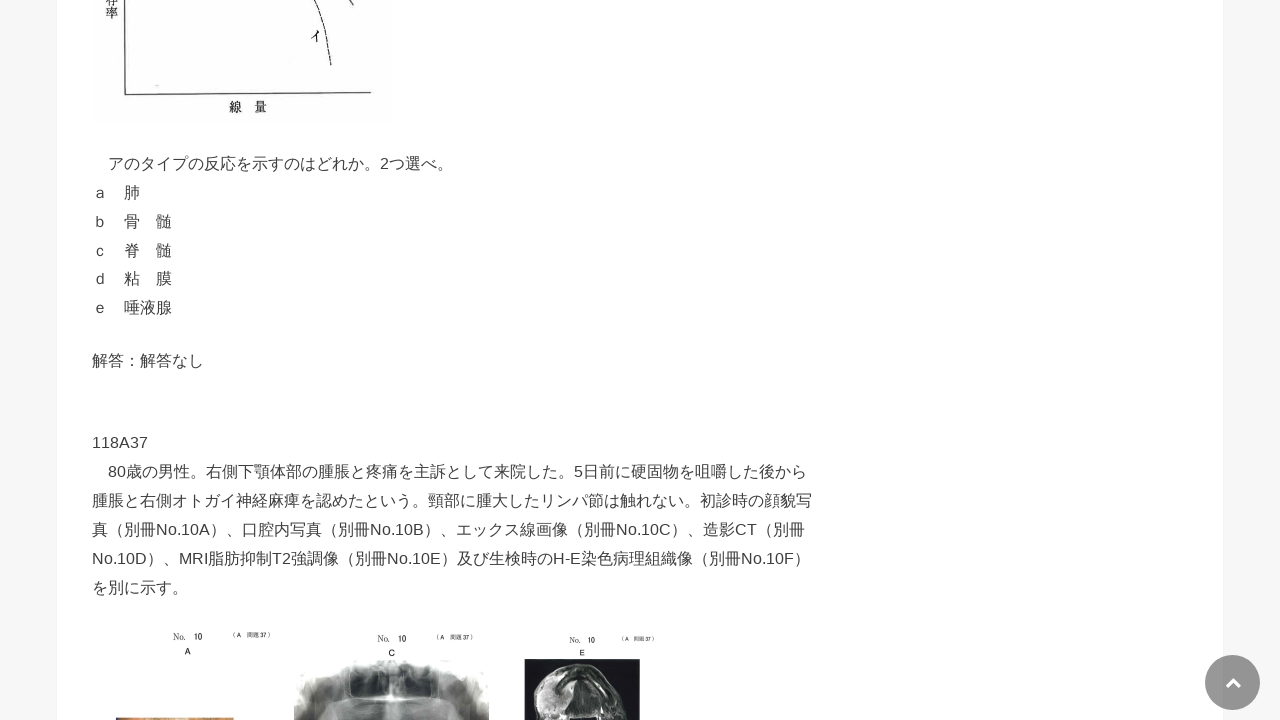

Captured initial text of button 37: '解答：表示'
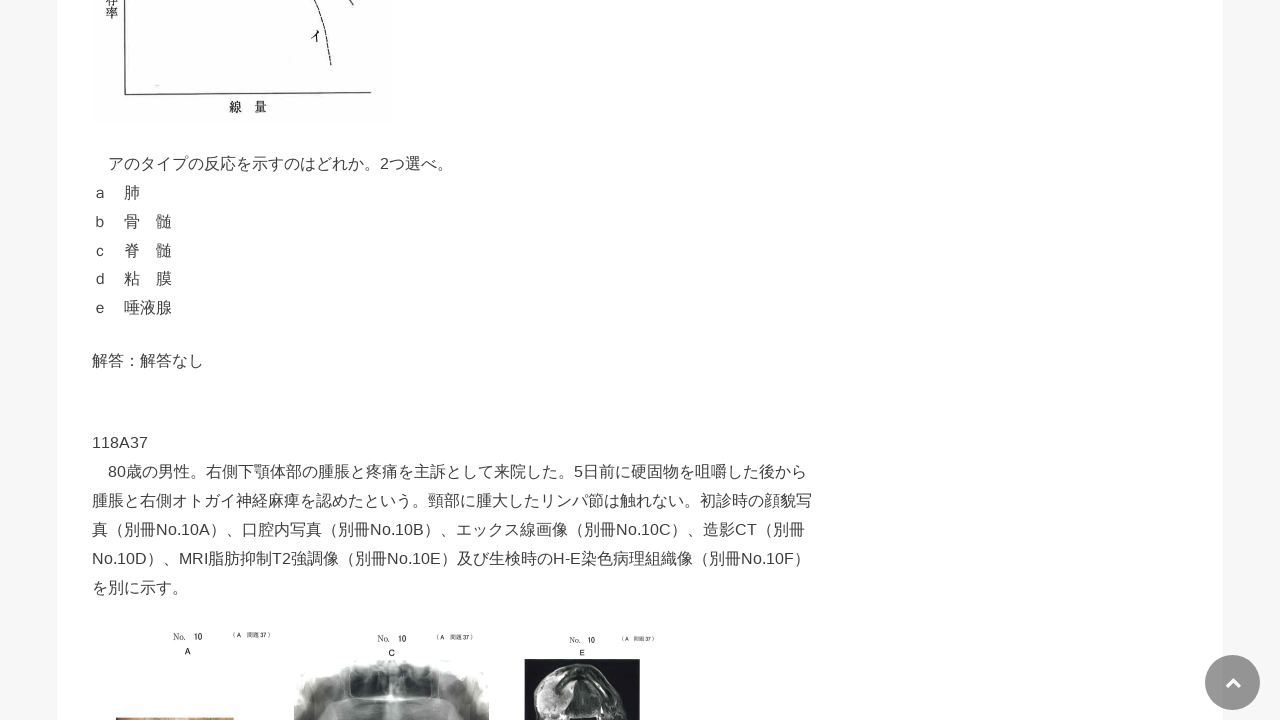

Clicked button 37 to reveal answer at (456, 360) on div[id^='text-button'] >> nth=36
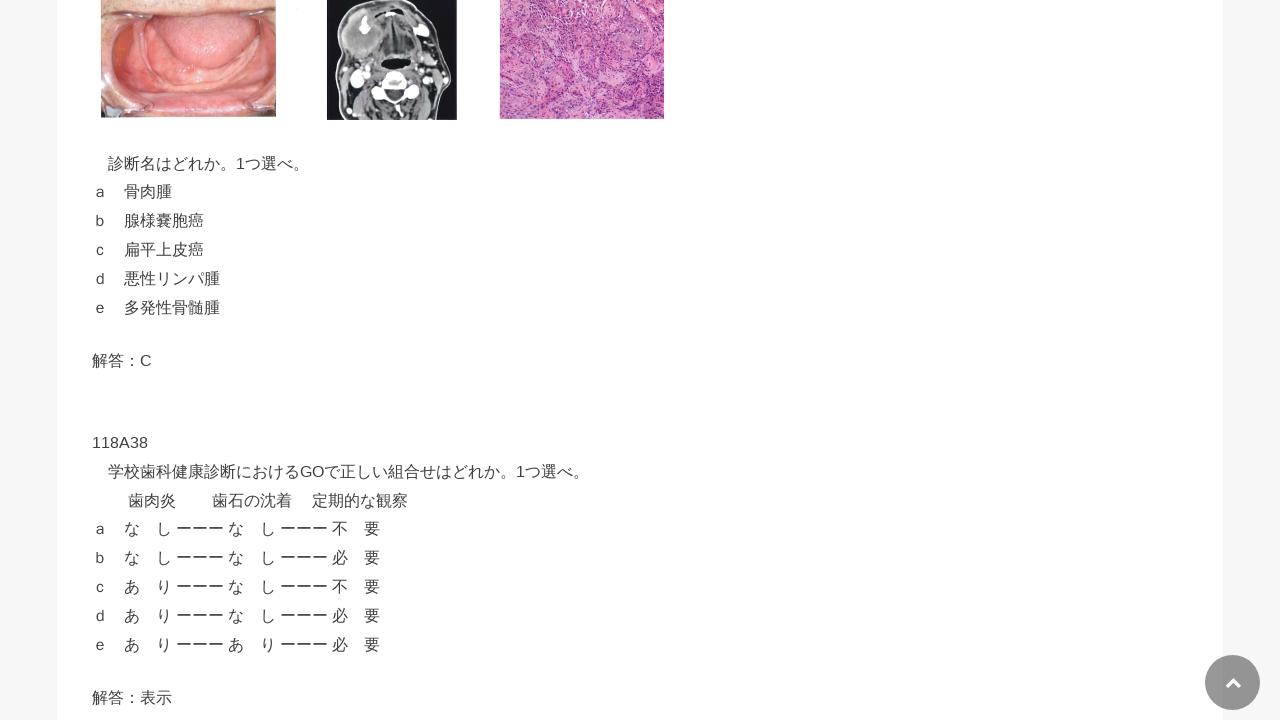

Answer revealed in button 37 - text content has changed
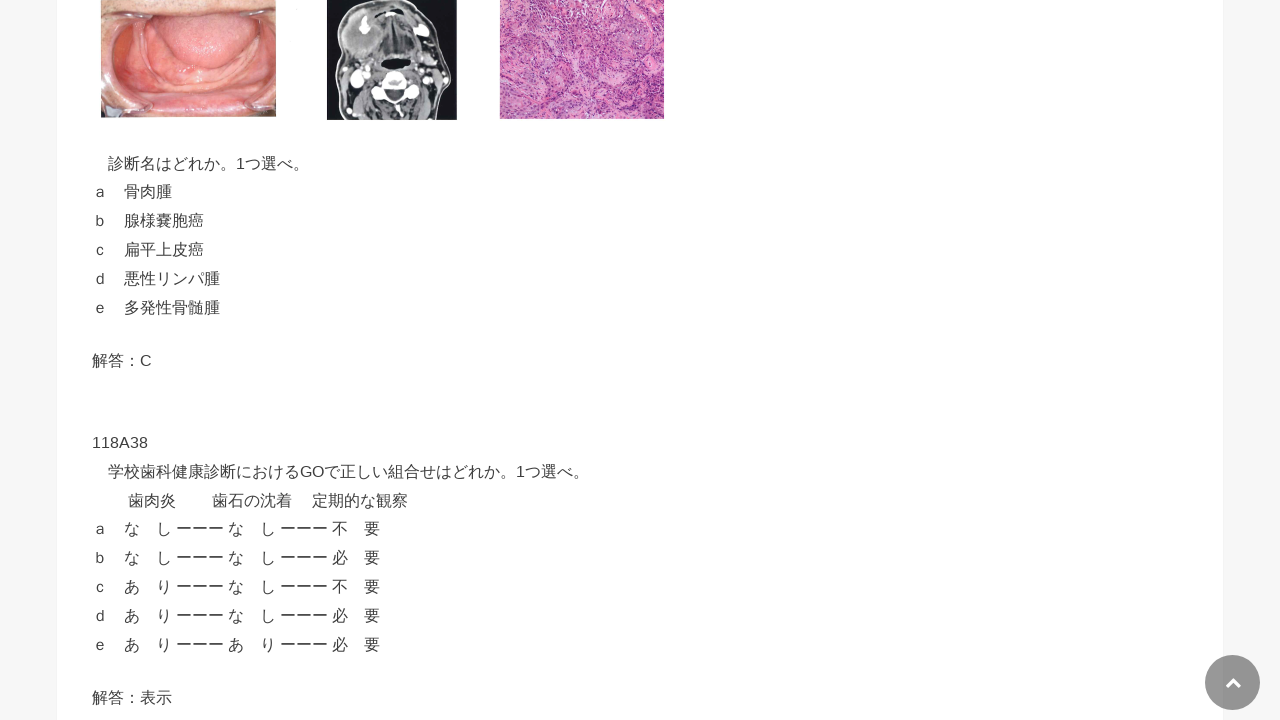

Selected button 38 of 89
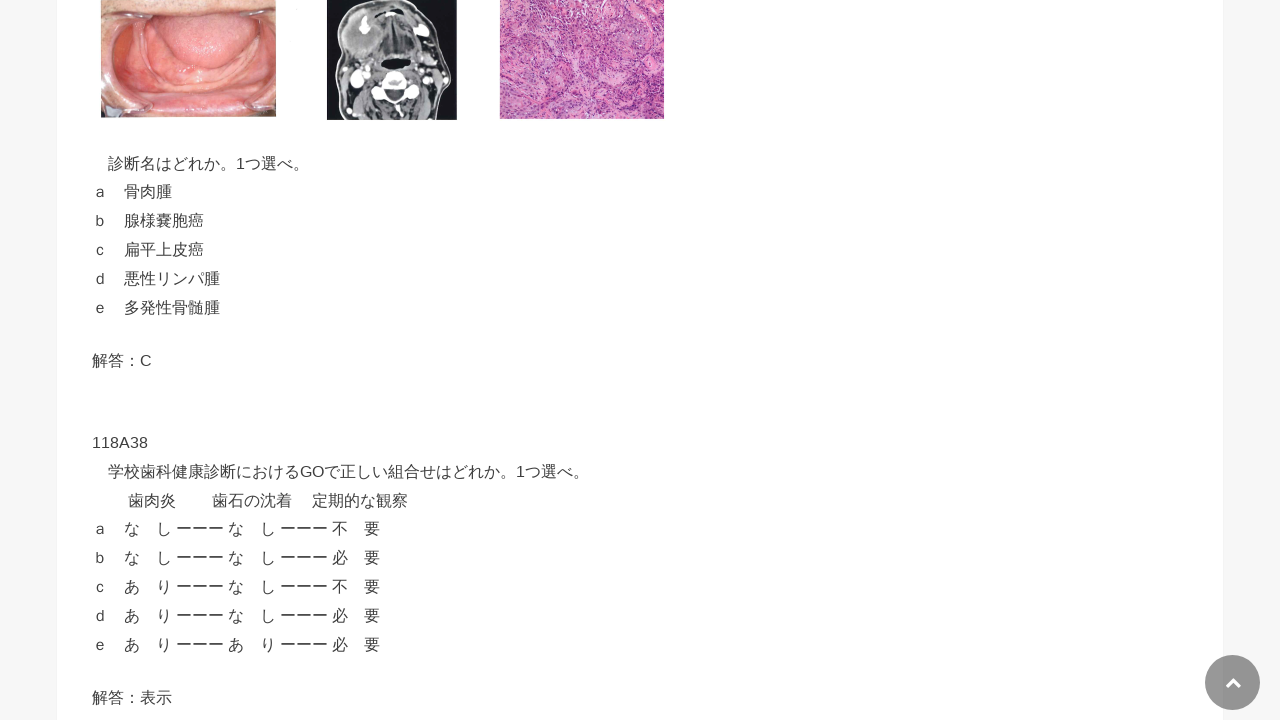

Button 38 is visible and ready to click
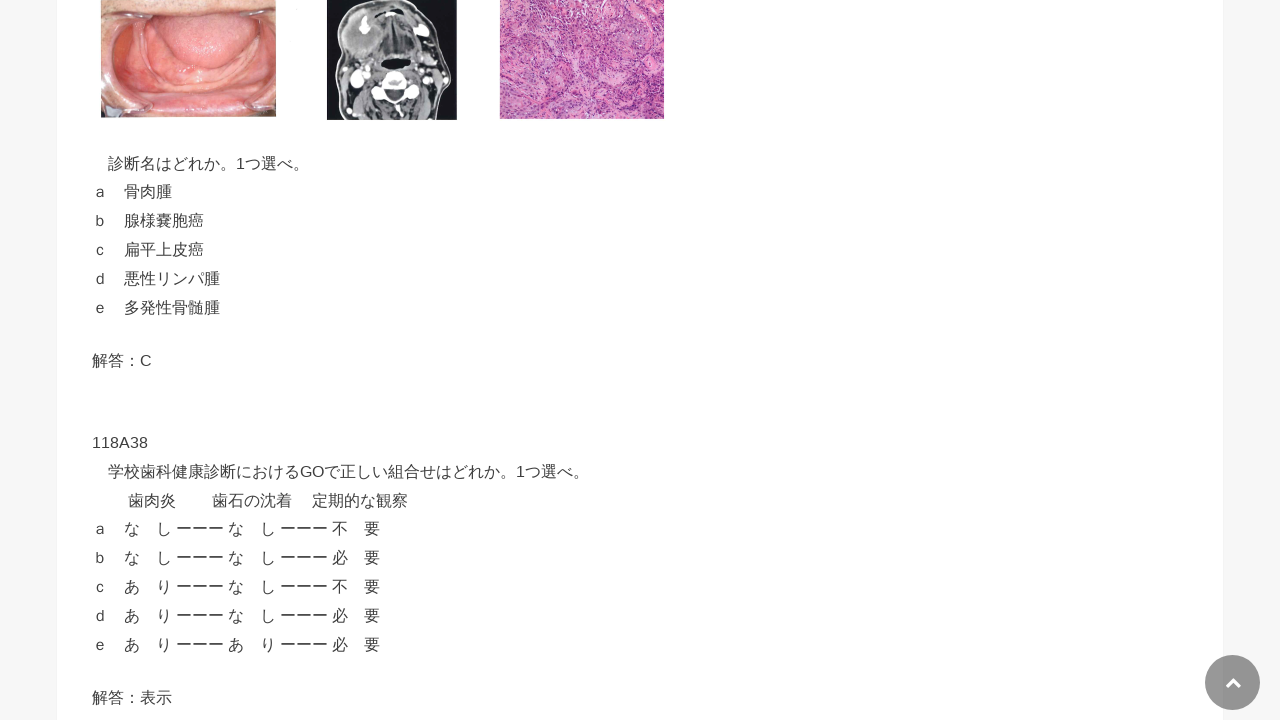

Captured initial text of button 38: '解答：表示'
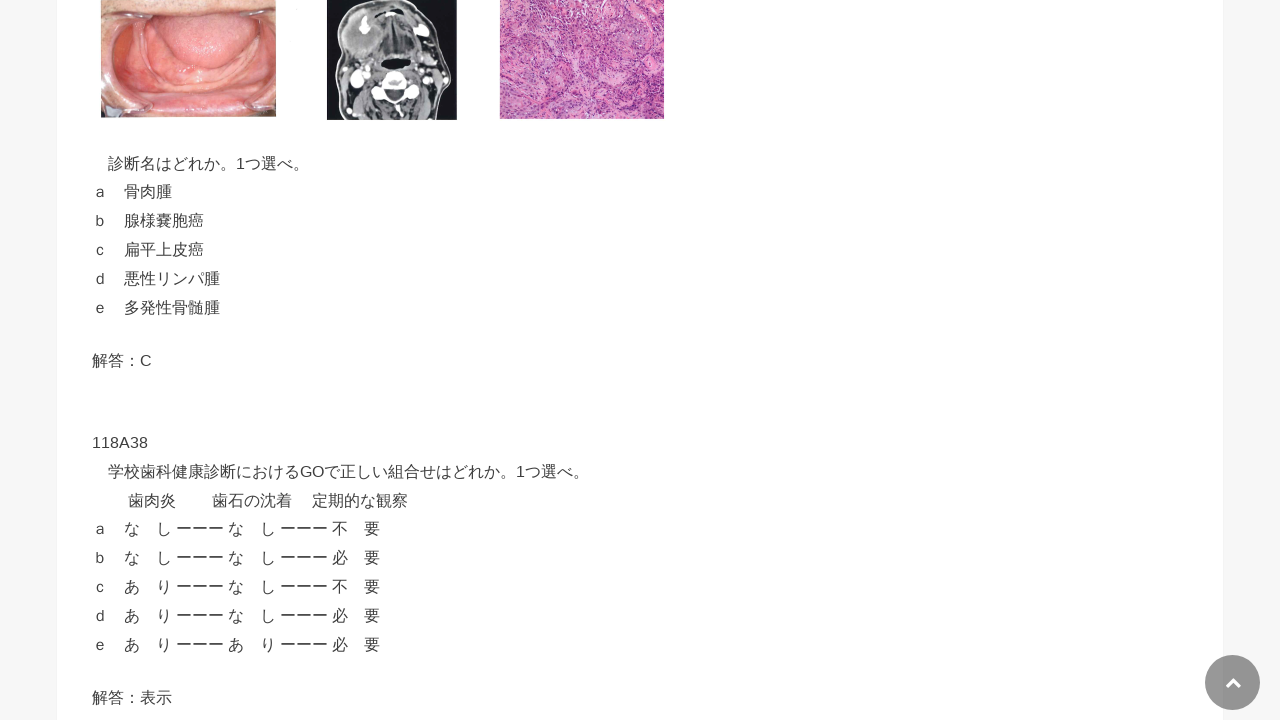

Clicked button 38 to reveal answer at (456, 697) on div[id^='text-button'] >> nth=37
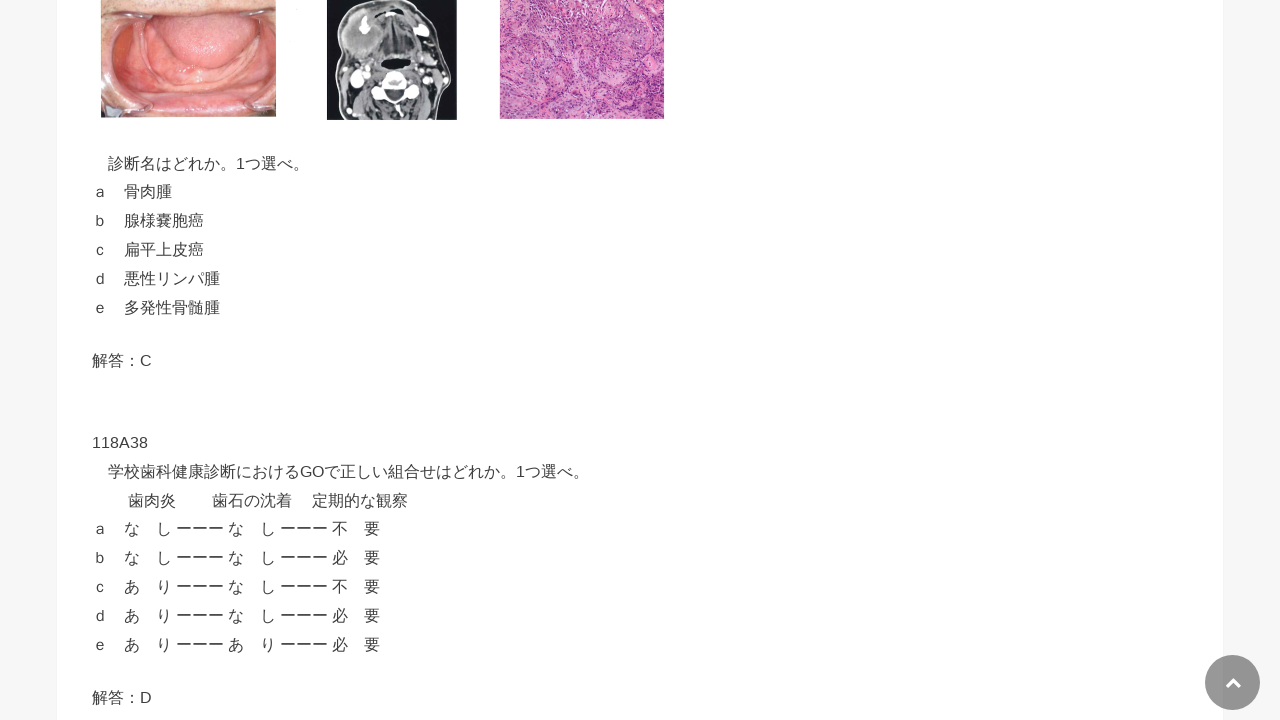

Answer revealed in button 38 - text content has changed
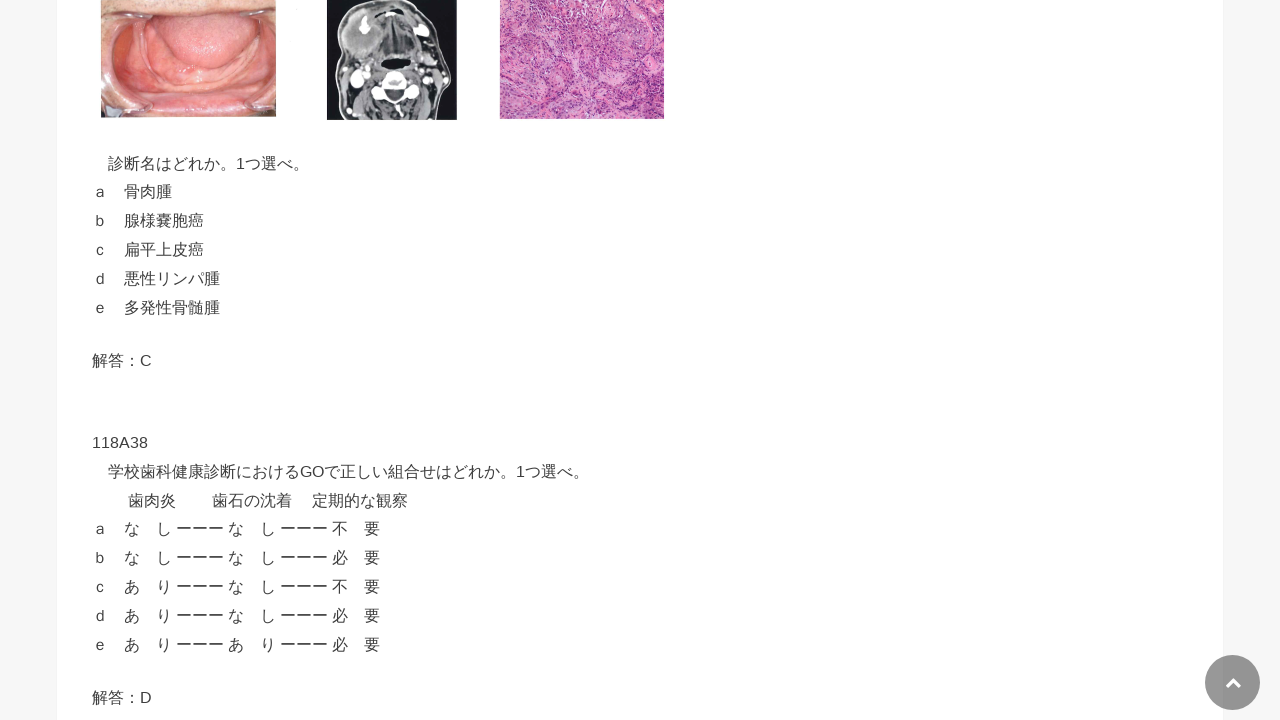

Selected button 39 of 89
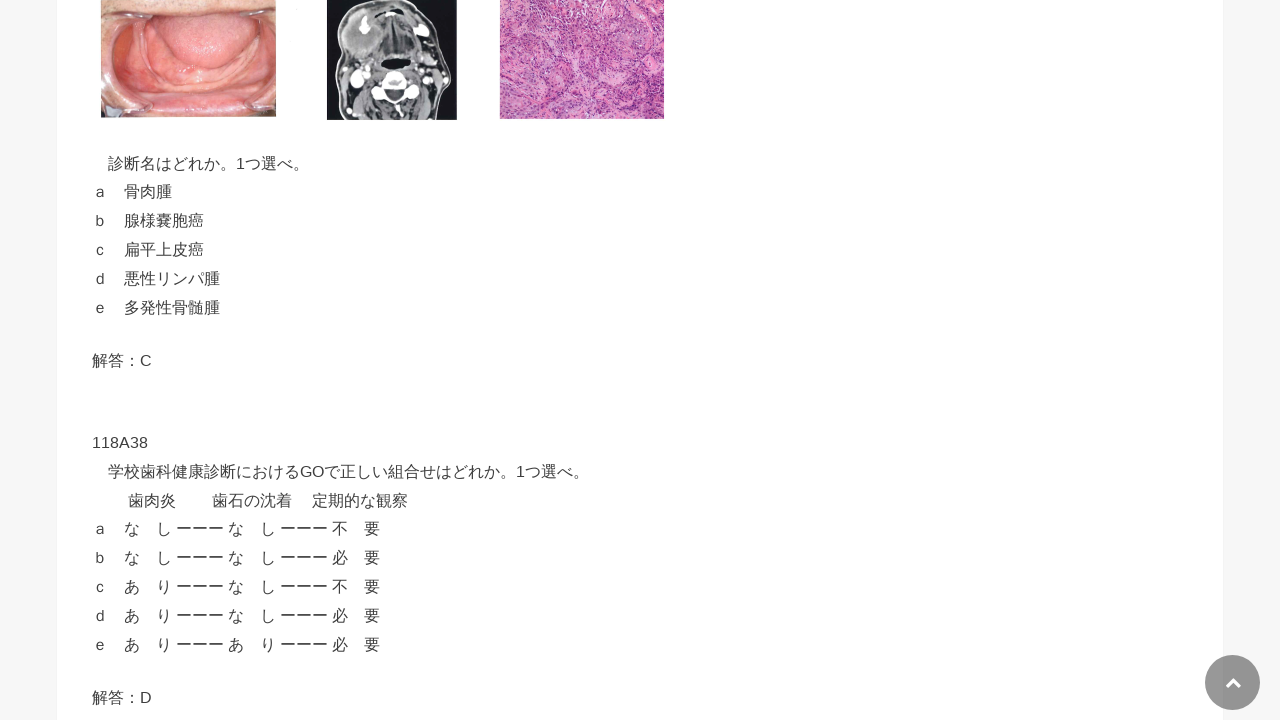

Button 39 is visible and ready to click
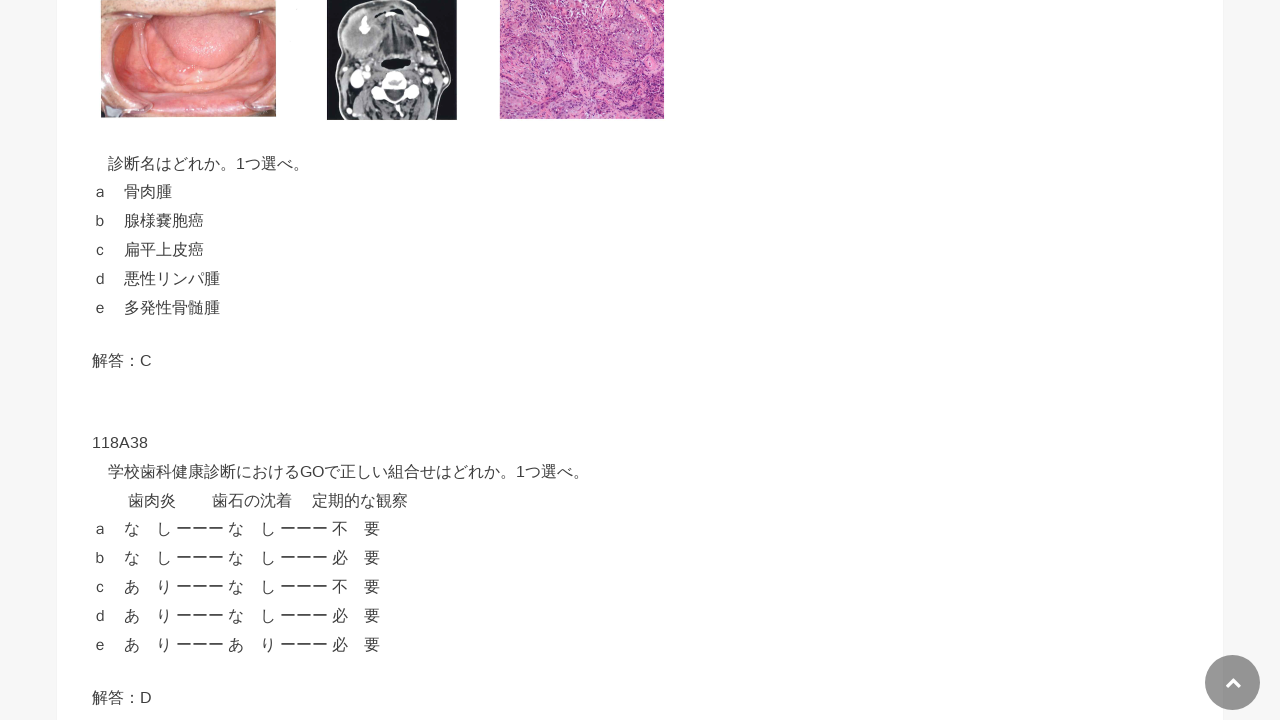

Captured initial text of button 39: '解答：表示'
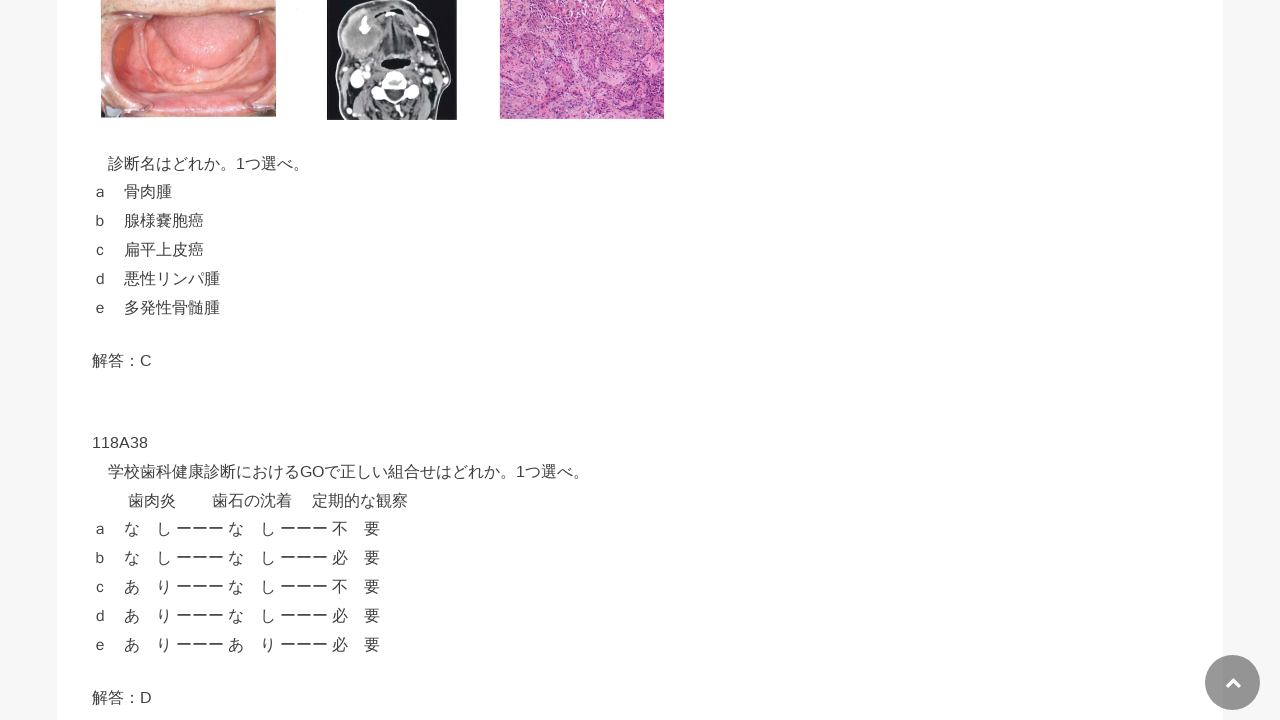

Clicked button 39 to reveal answer at (456, 360) on div[id^='text-button'] >> nth=38
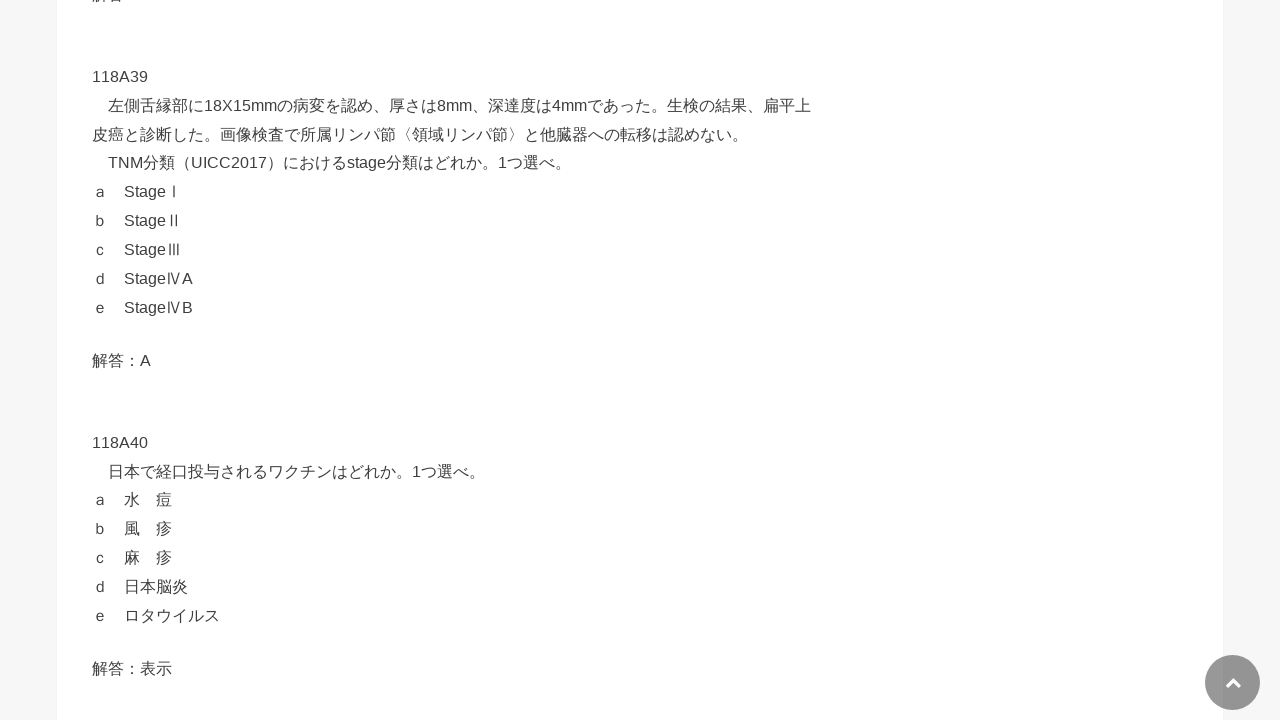

Answer revealed in button 39 - text content has changed
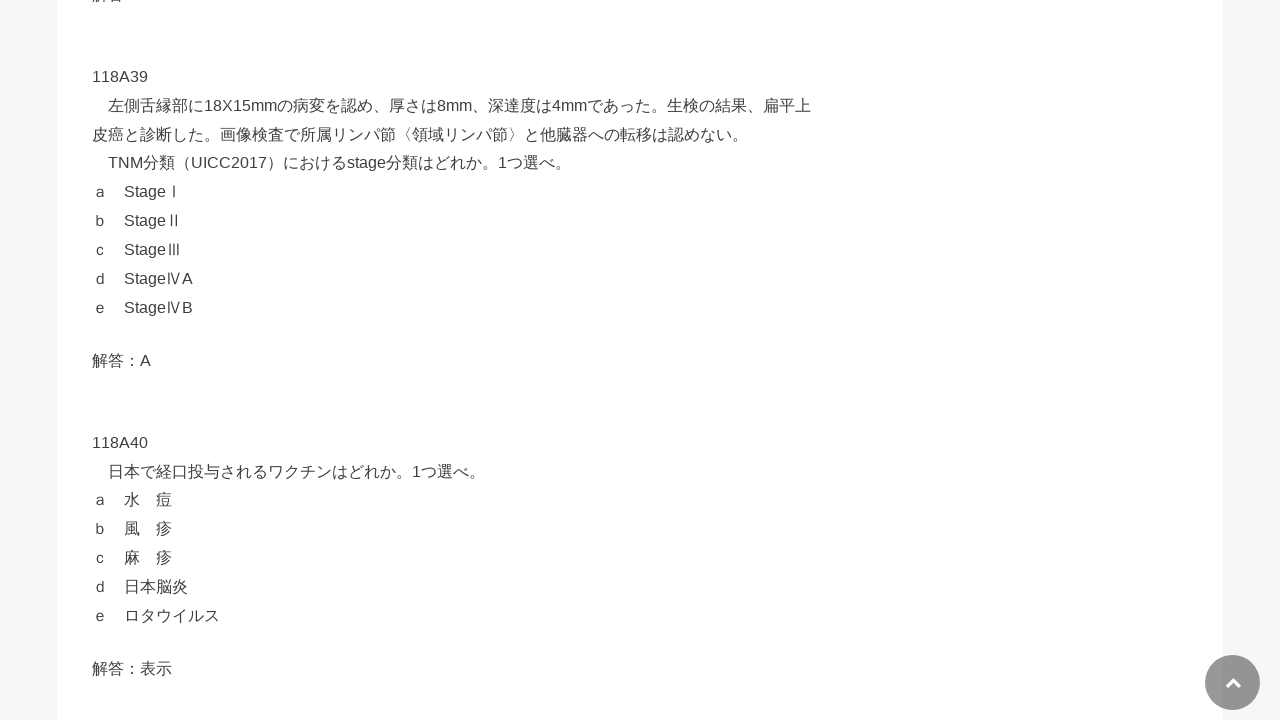

Selected button 40 of 89
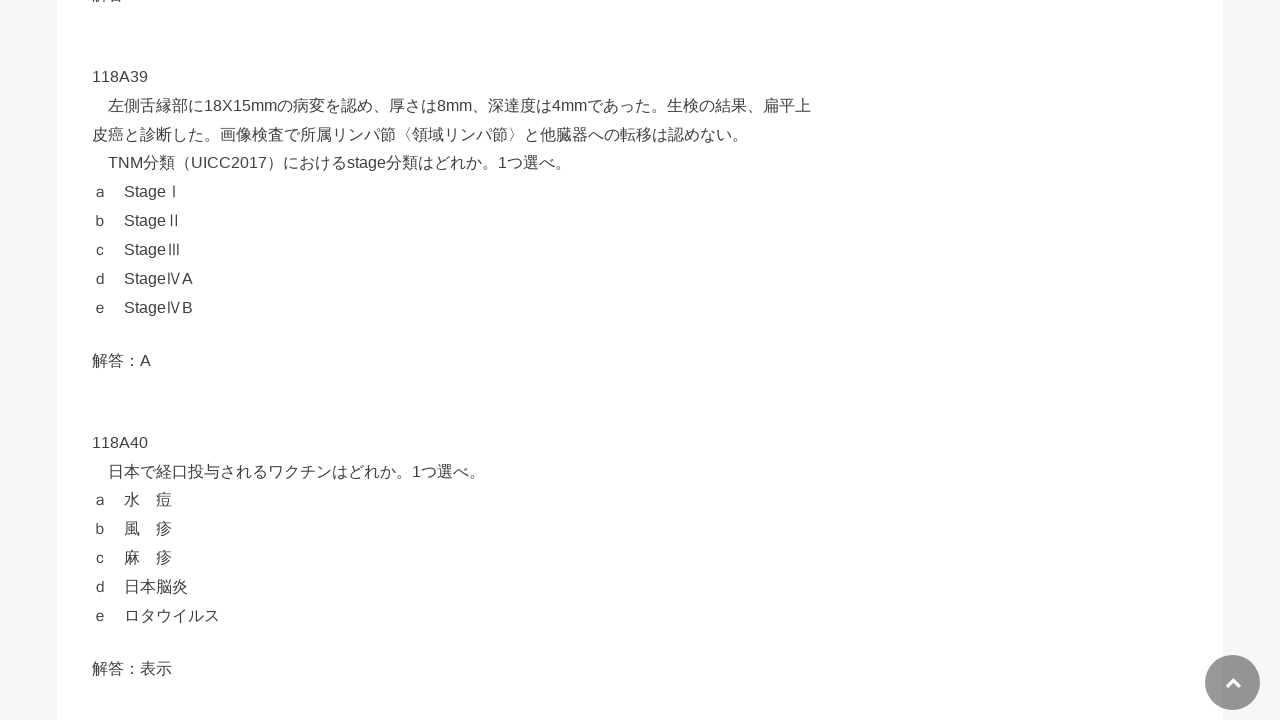

Button 40 is visible and ready to click
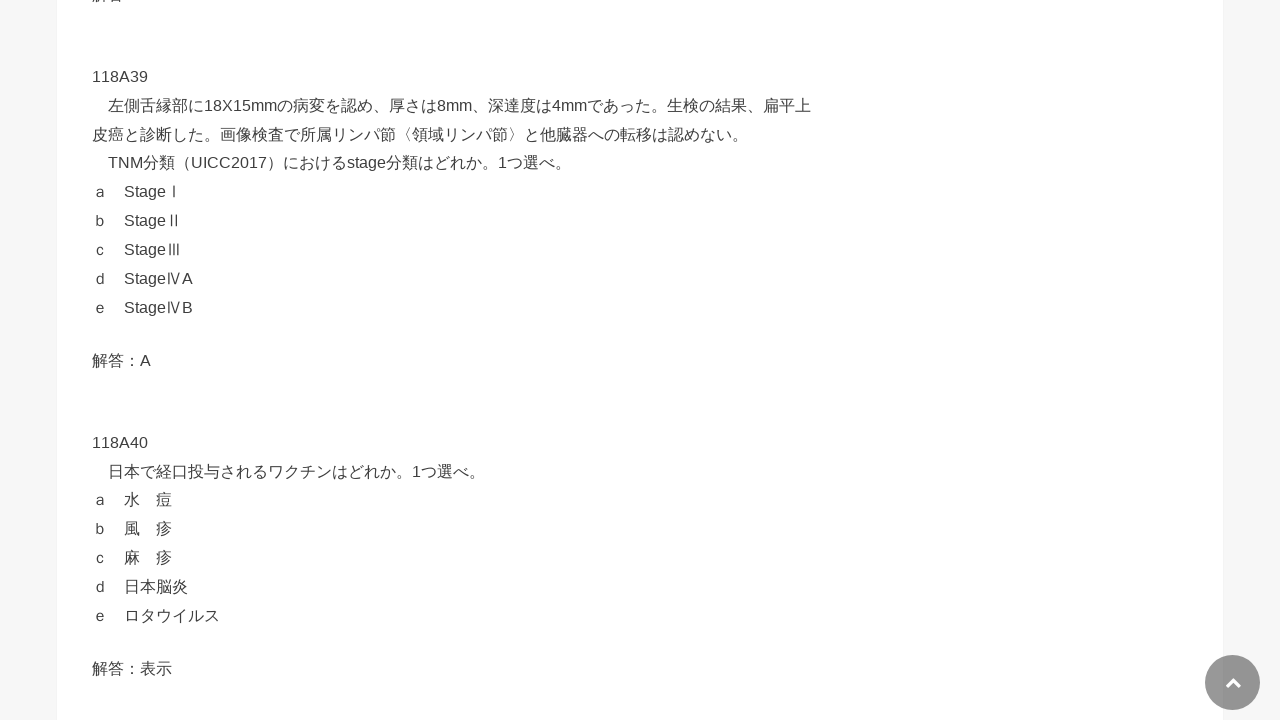

Captured initial text of button 40: '解答：表示'
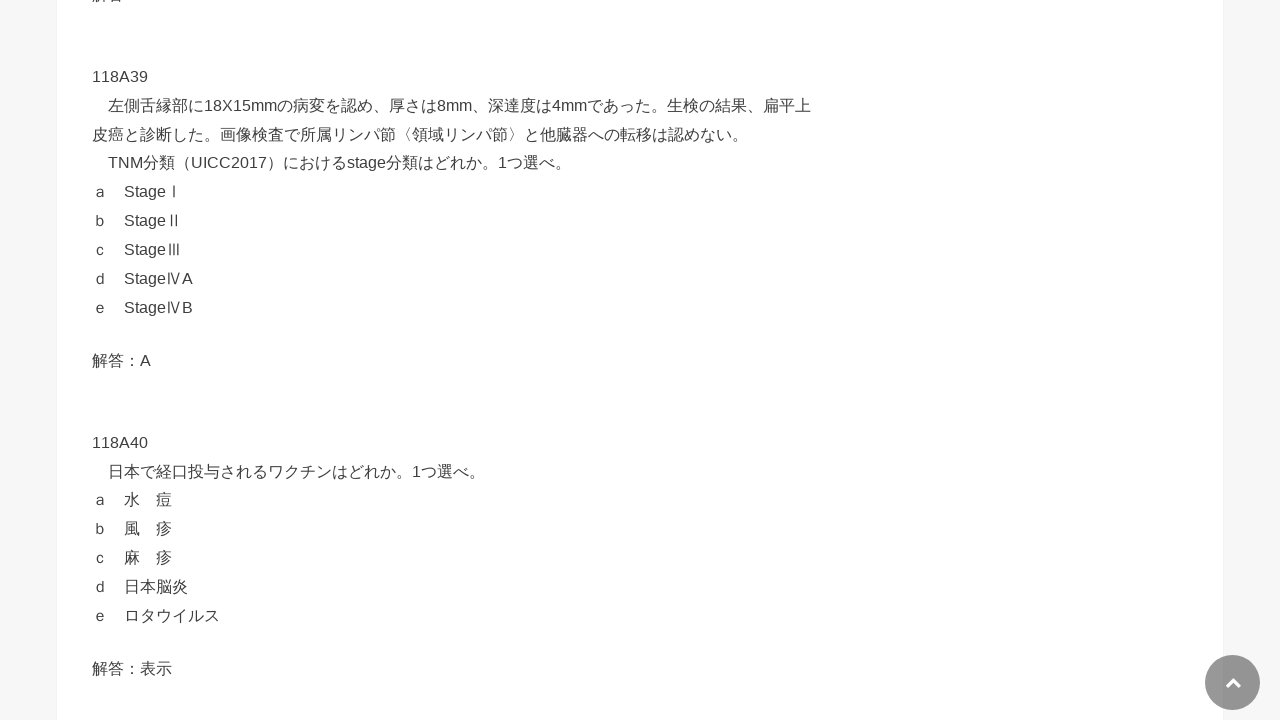

Clicked button 40 to reveal answer at (456, 668) on div[id^='text-button'] >> nth=39
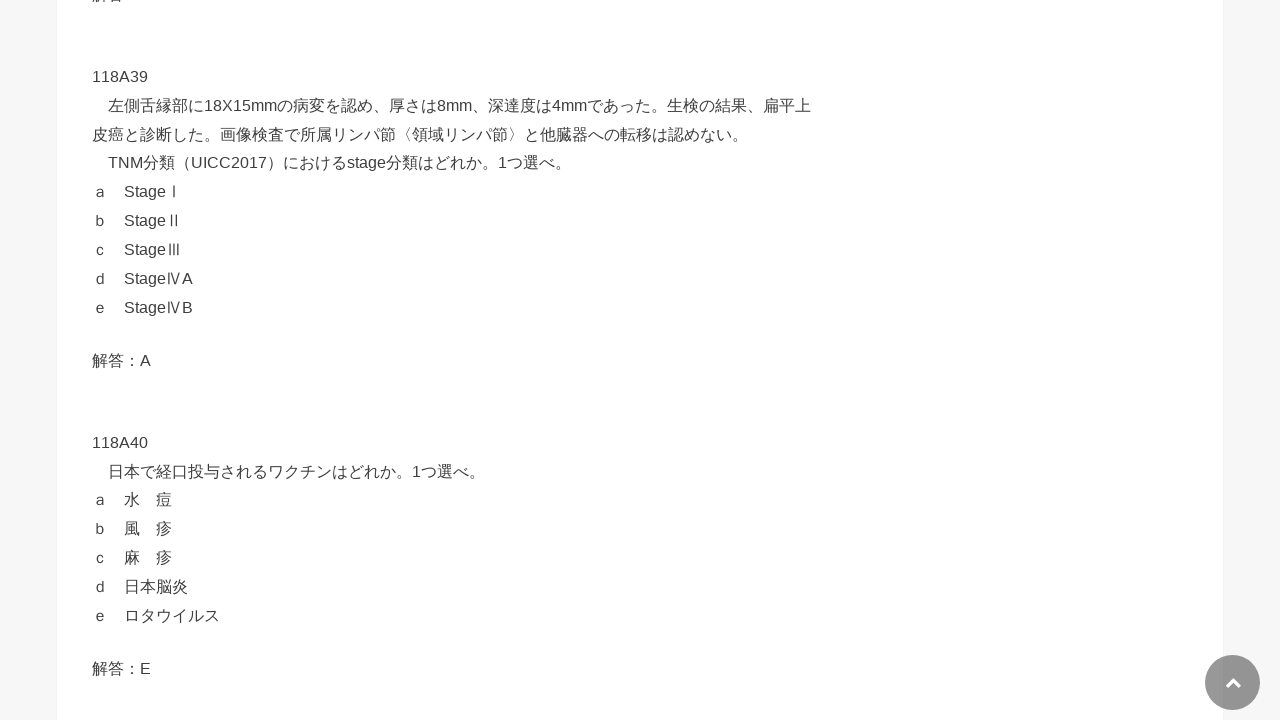

Answer revealed in button 40 - text content has changed
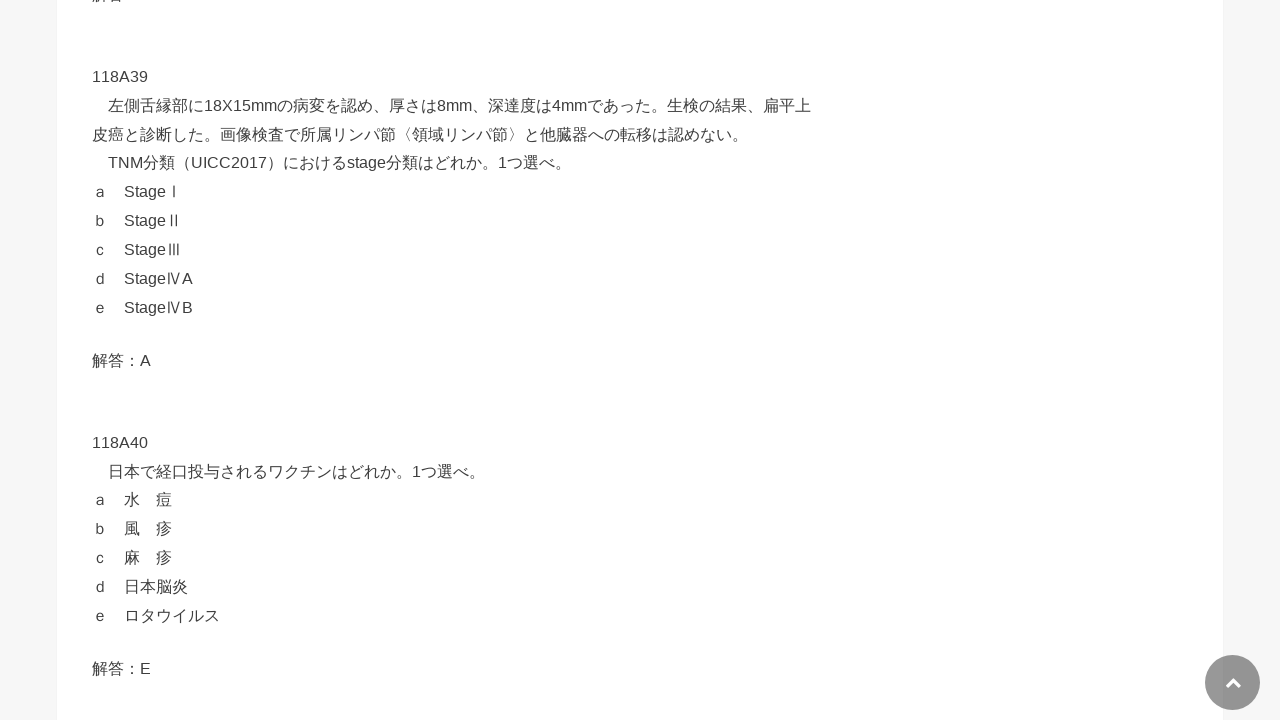

Selected button 41 of 89
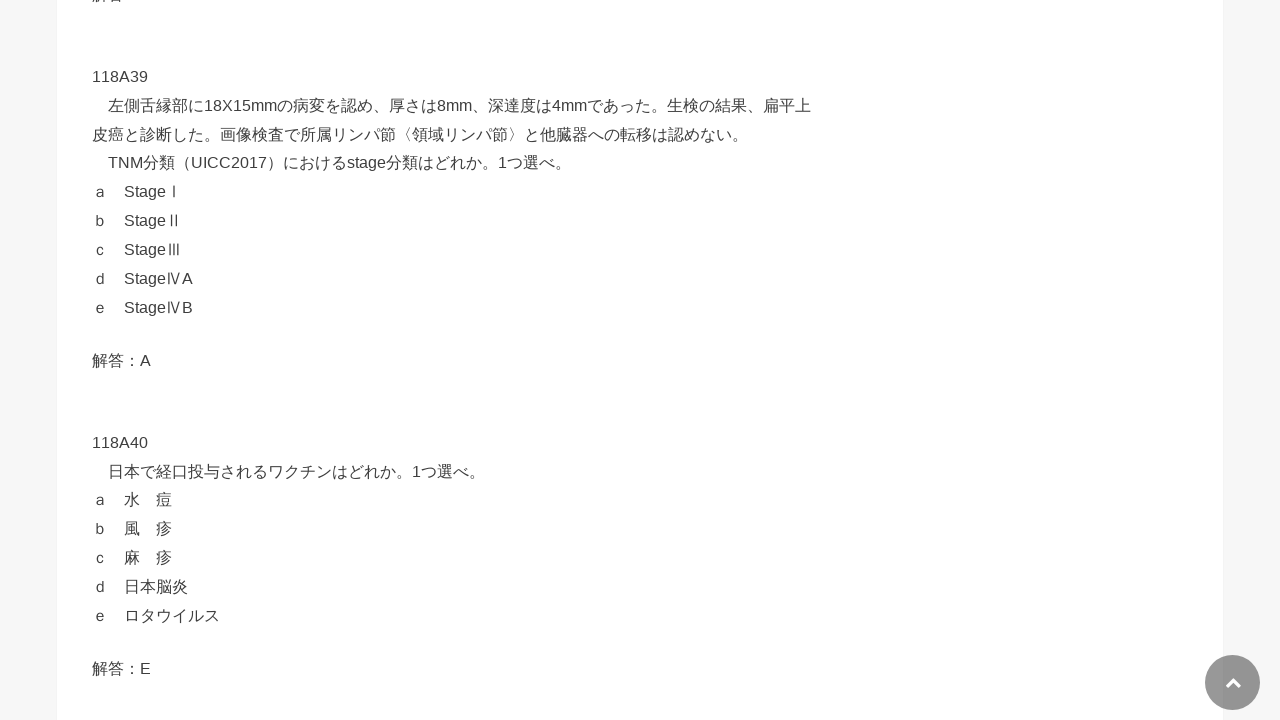

Button 41 is visible and ready to click
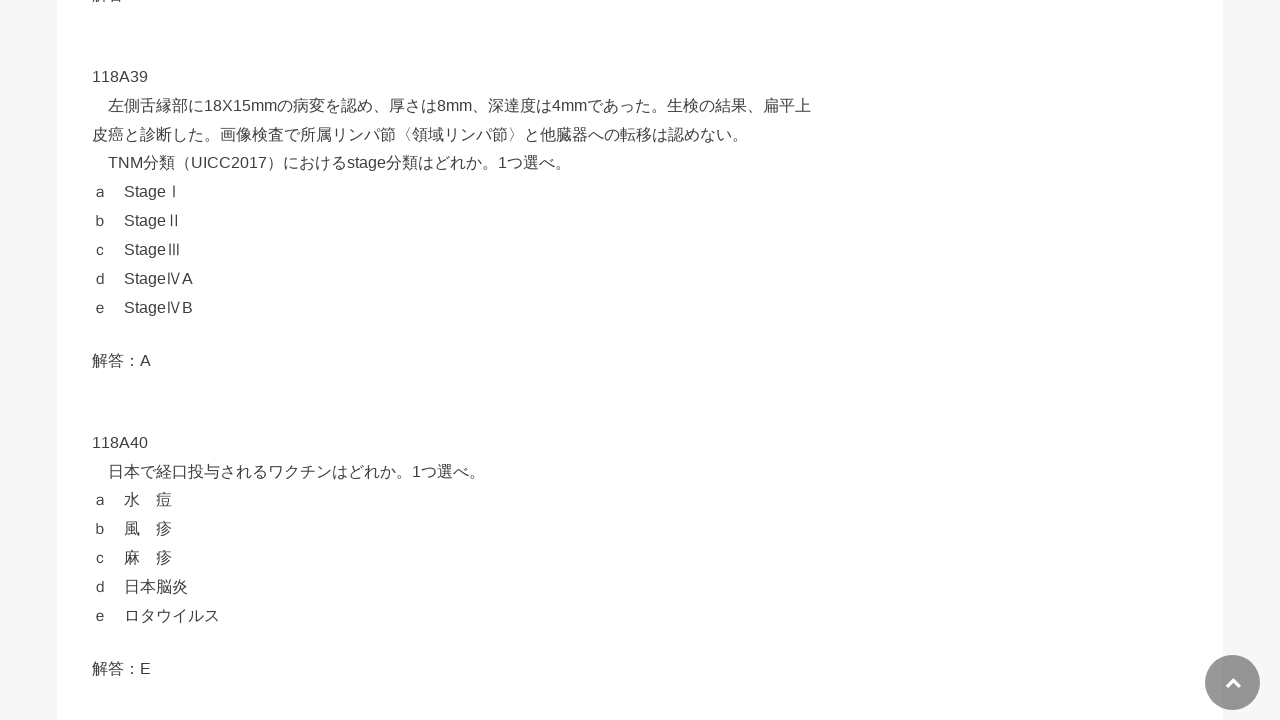

Captured initial text of button 41: '解答：表示'
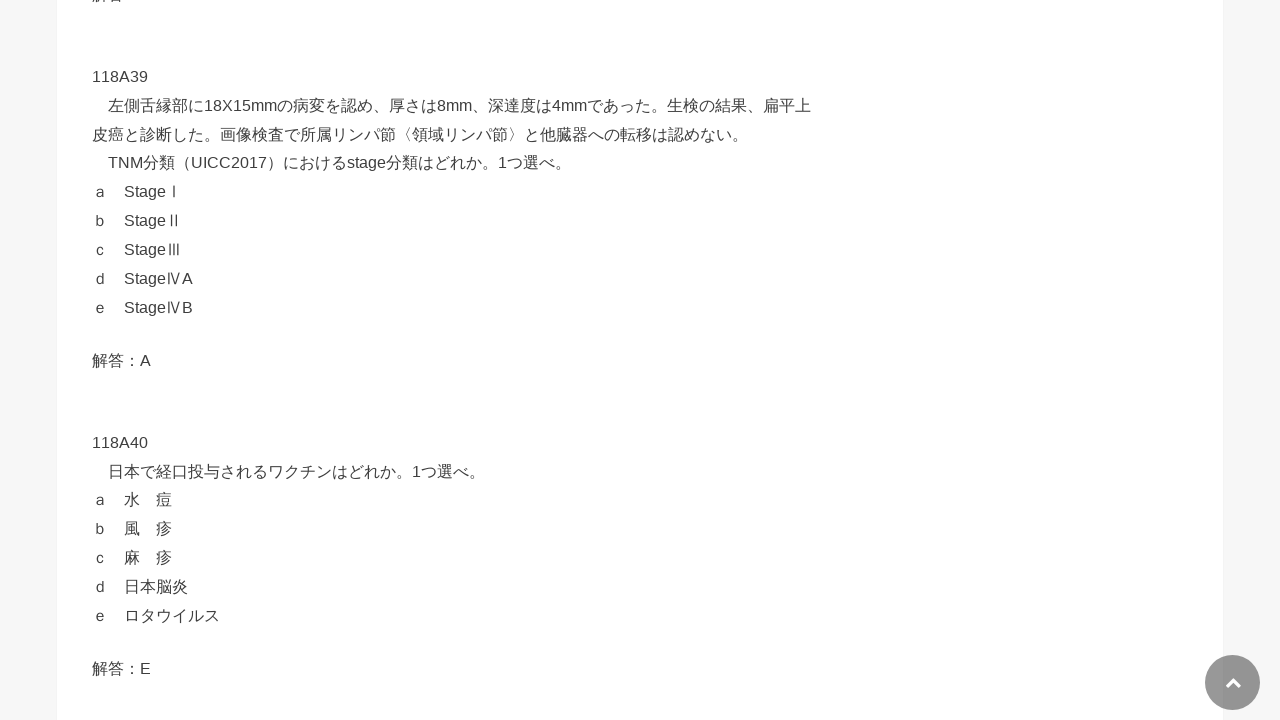

Clicked button 41 to reveal answer at (456, 360) on div[id^='text-button'] >> nth=40
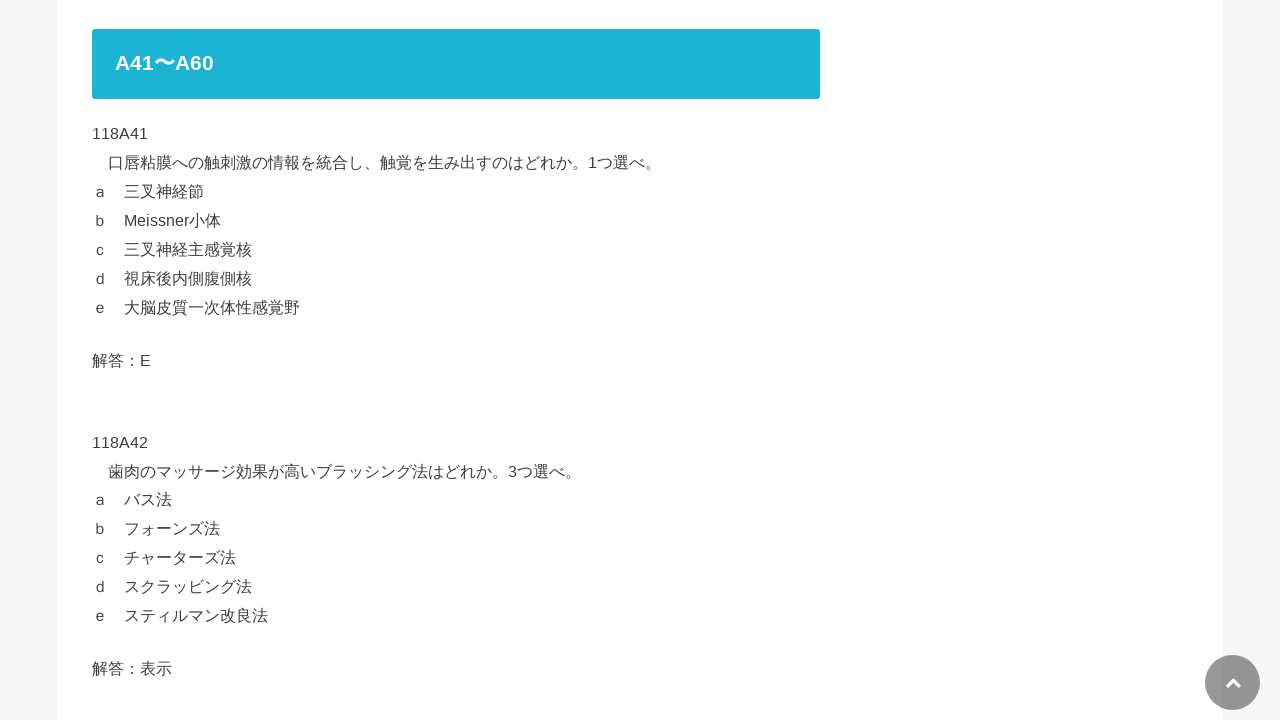

Answer revealed in button 41 - text content has changed
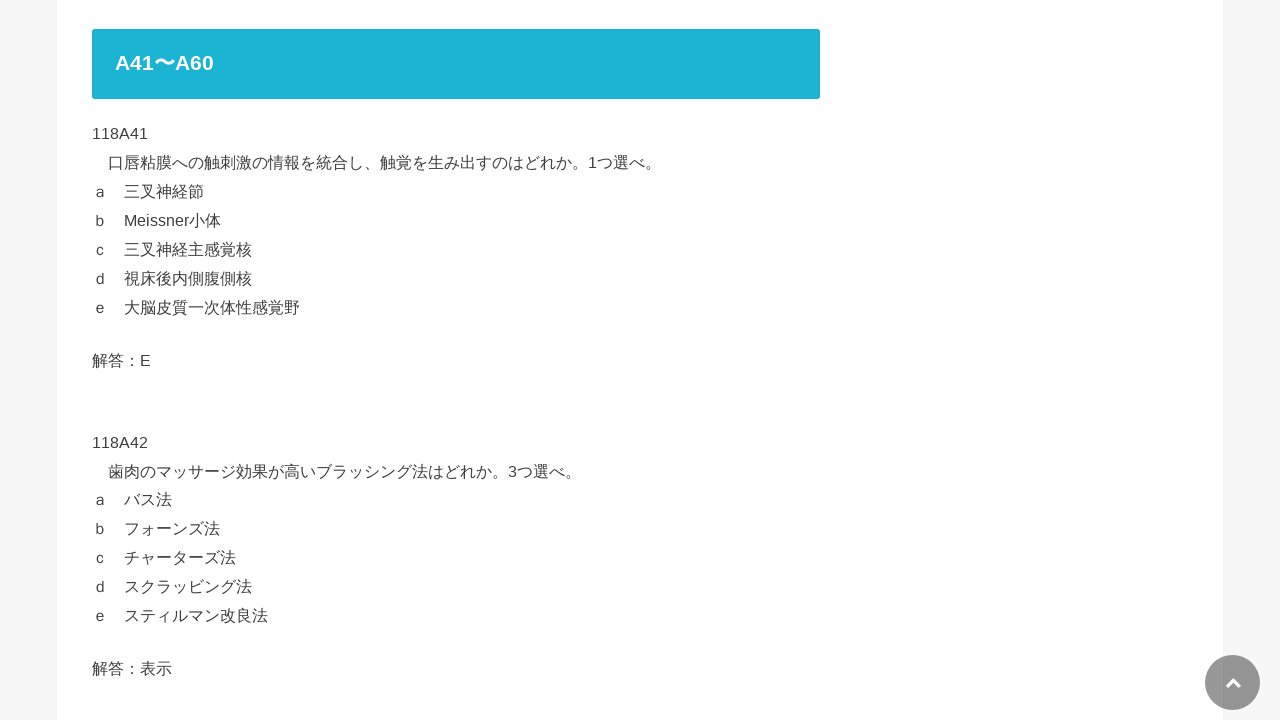

Selected button 42 of 89
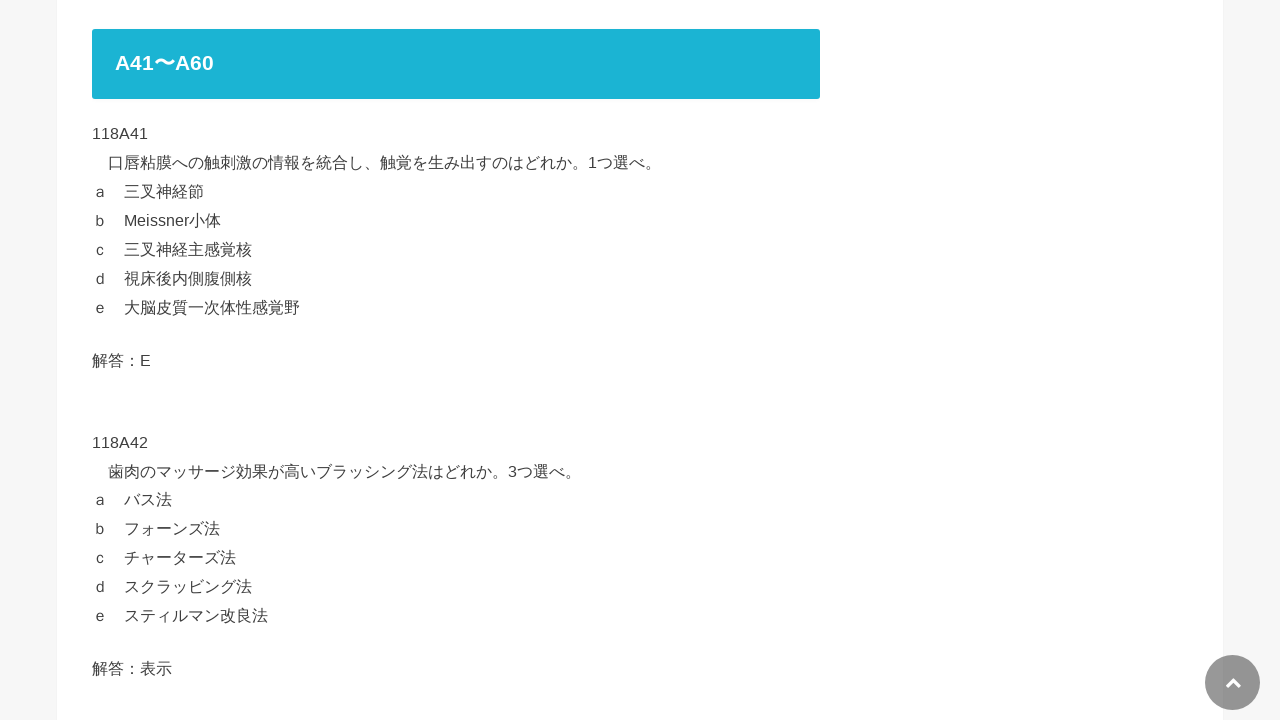

Button 42 is visible and ready to click
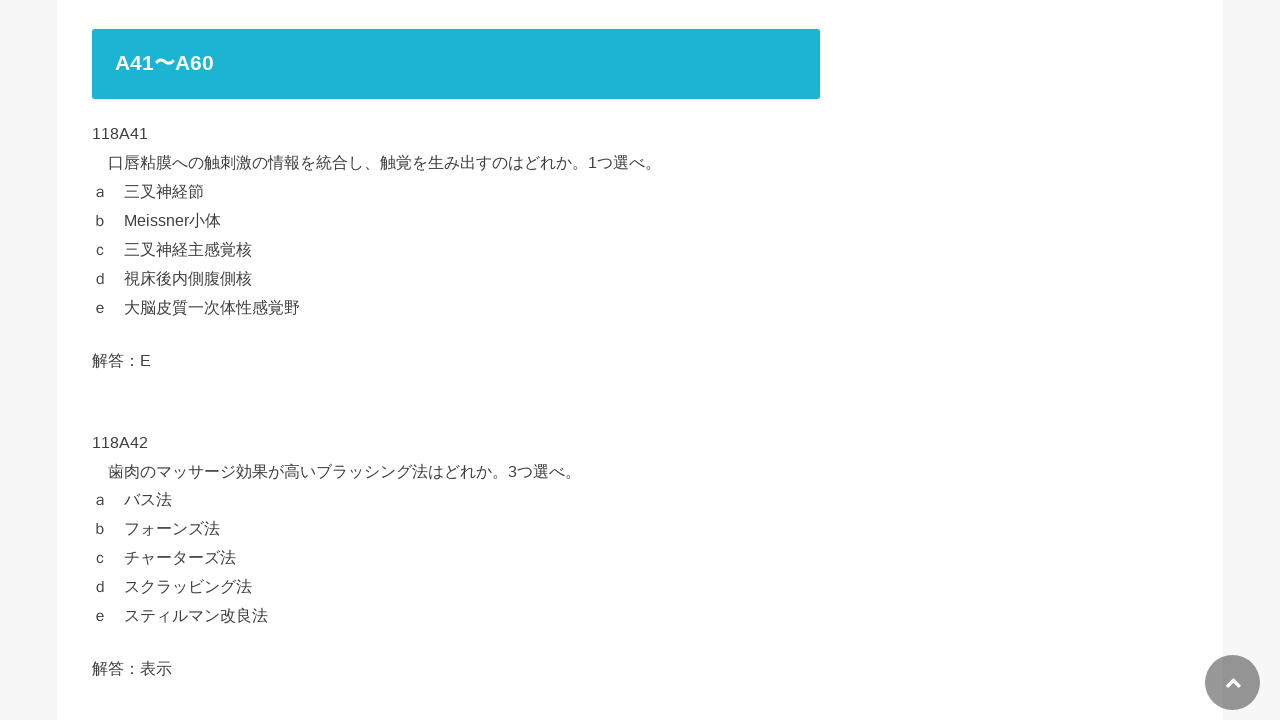

Captured initial text of button 42: '解答：表示'
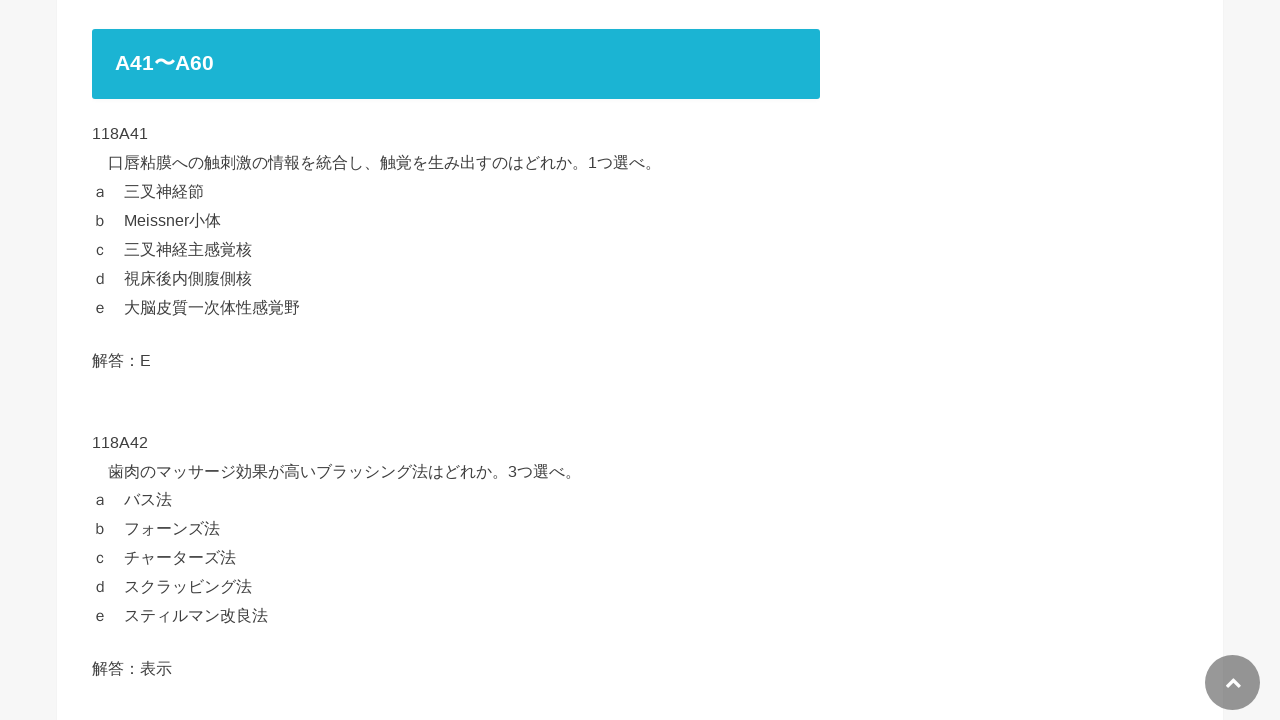

Clicked button 42 to reveal answer at (456, 668) on div[id^='text-button'] >> nth=41
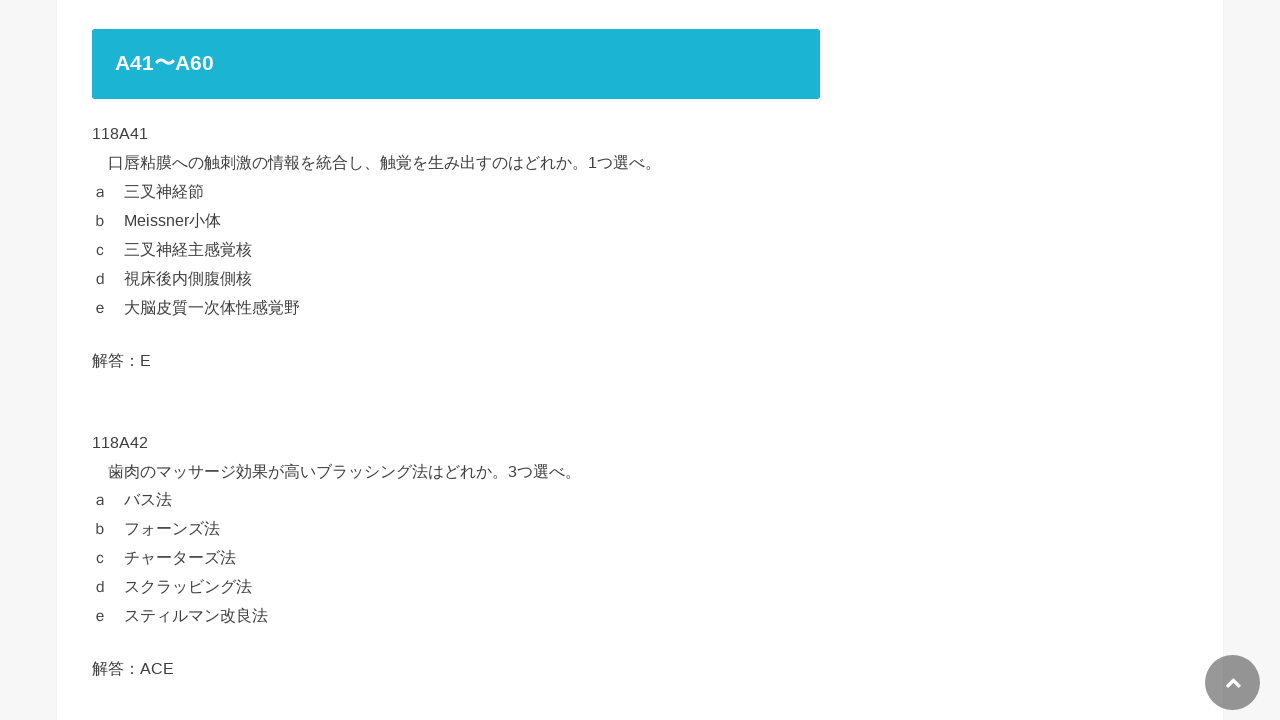

Answer revealed in button 42 - text content has changed
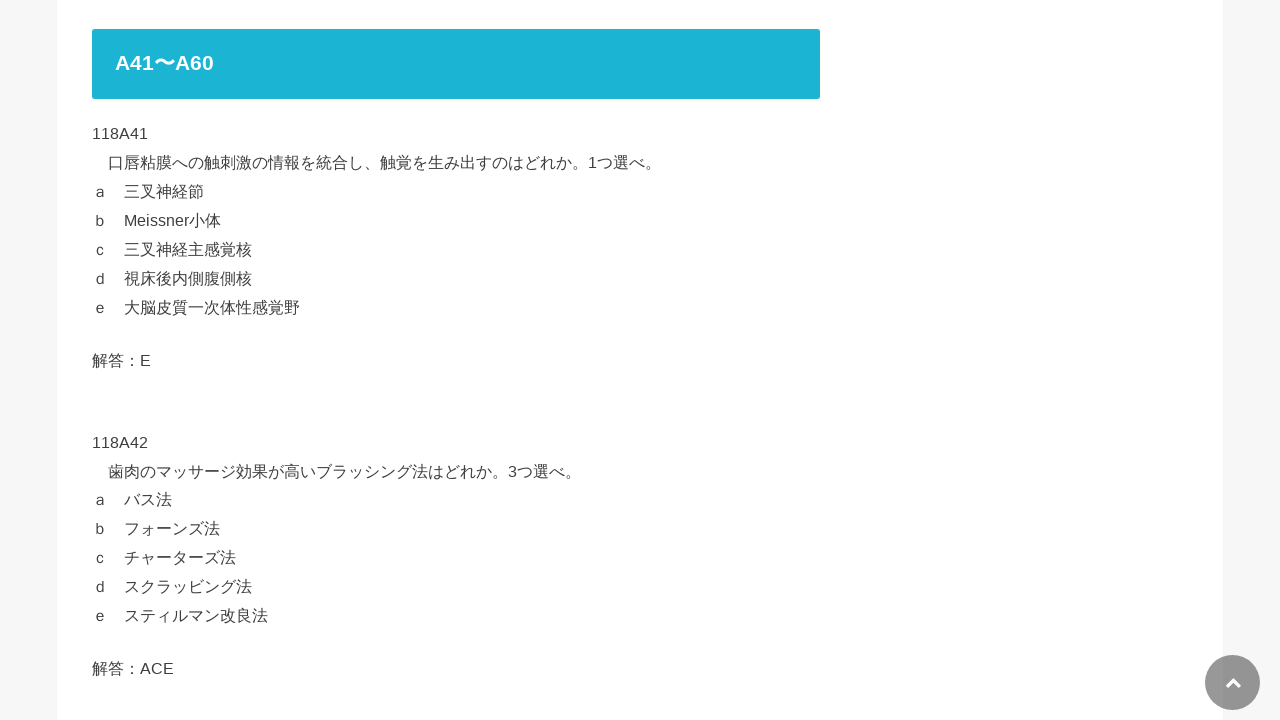

Selected button 43 of 89
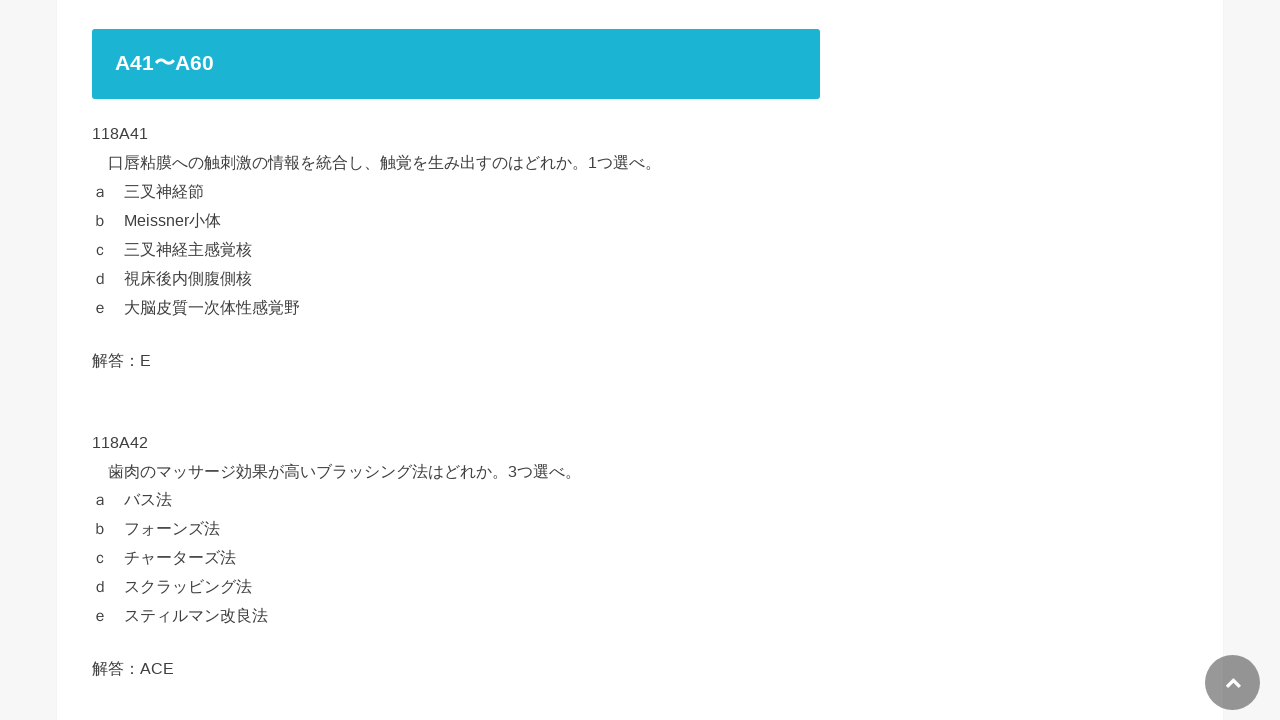

Button 43 is visible and ready to click
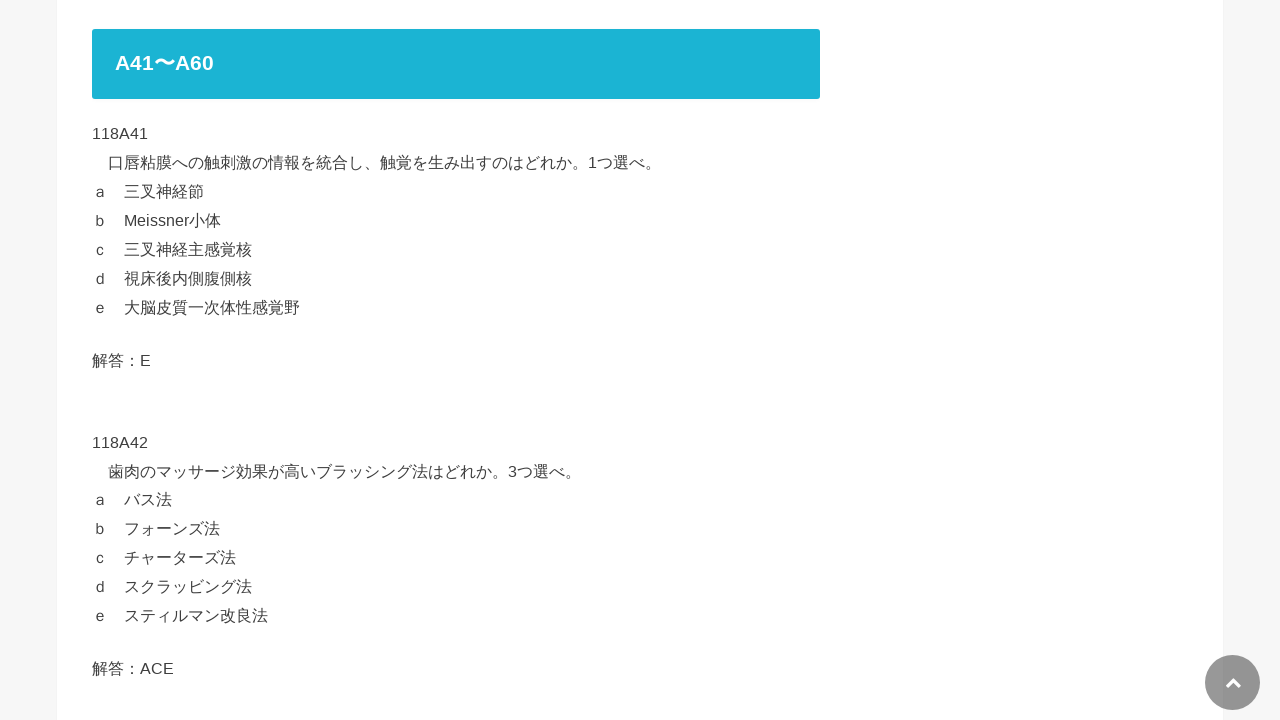

Captured initial text of button 43: '解答：表示'
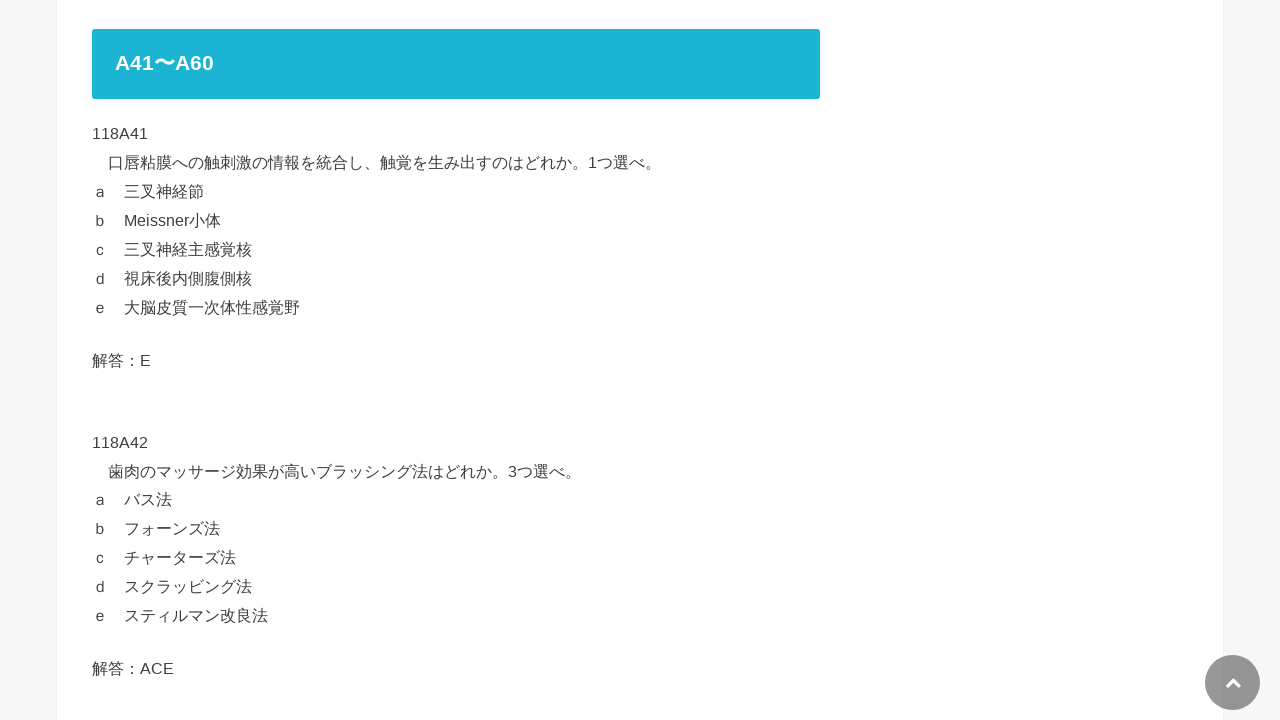

Clicked button 43 to reveal answer at (456, 360) on div[id^='text-button'] >> nth=42
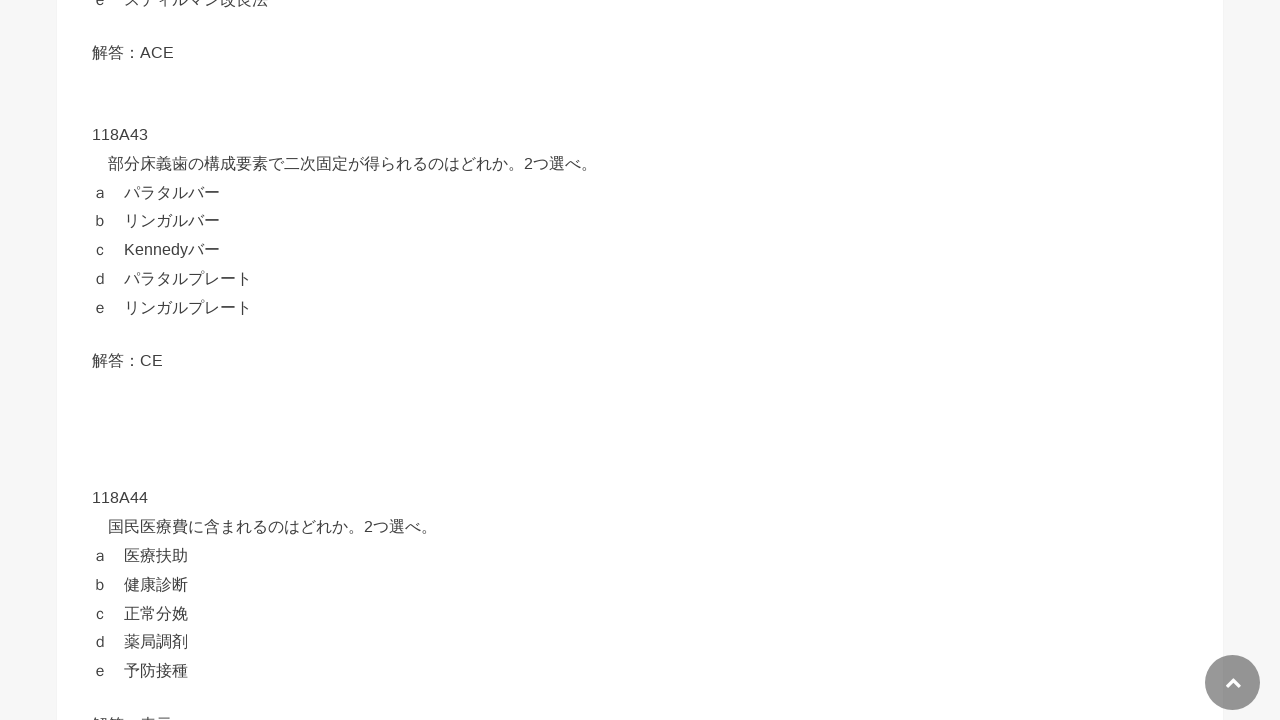

Answer revealed in button 43 - text content has changed
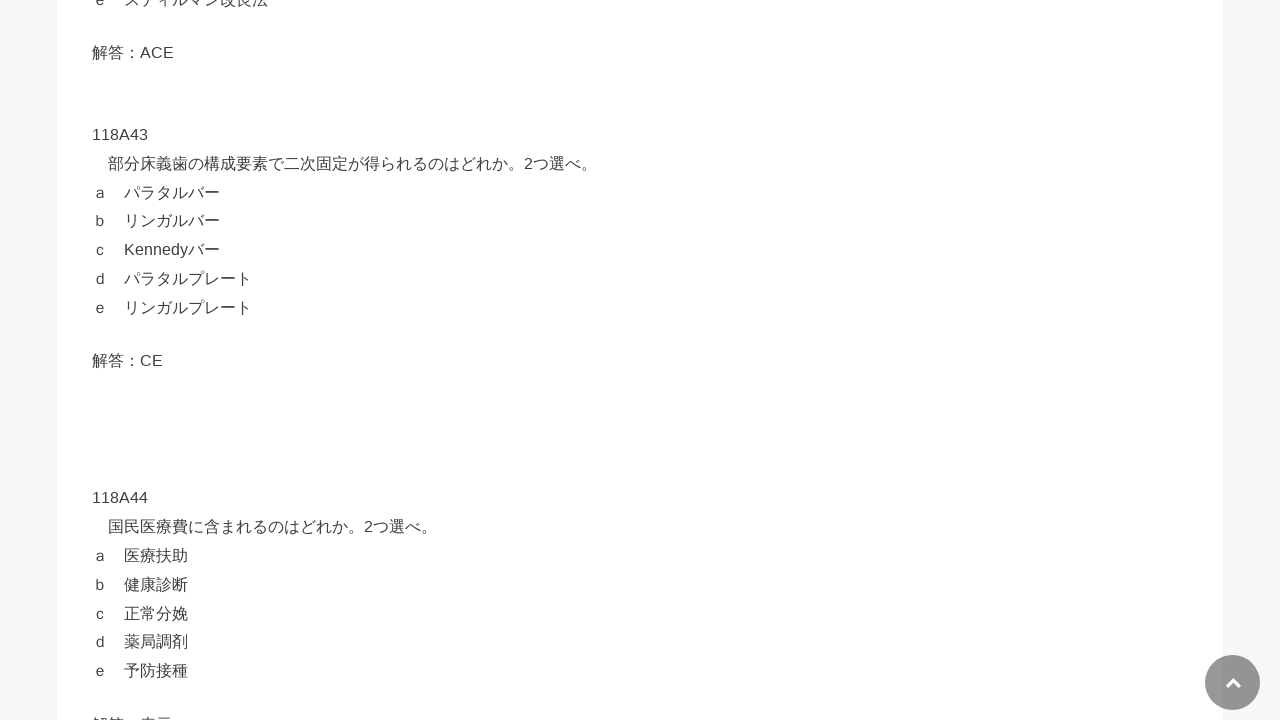

Selected button 44 of 89
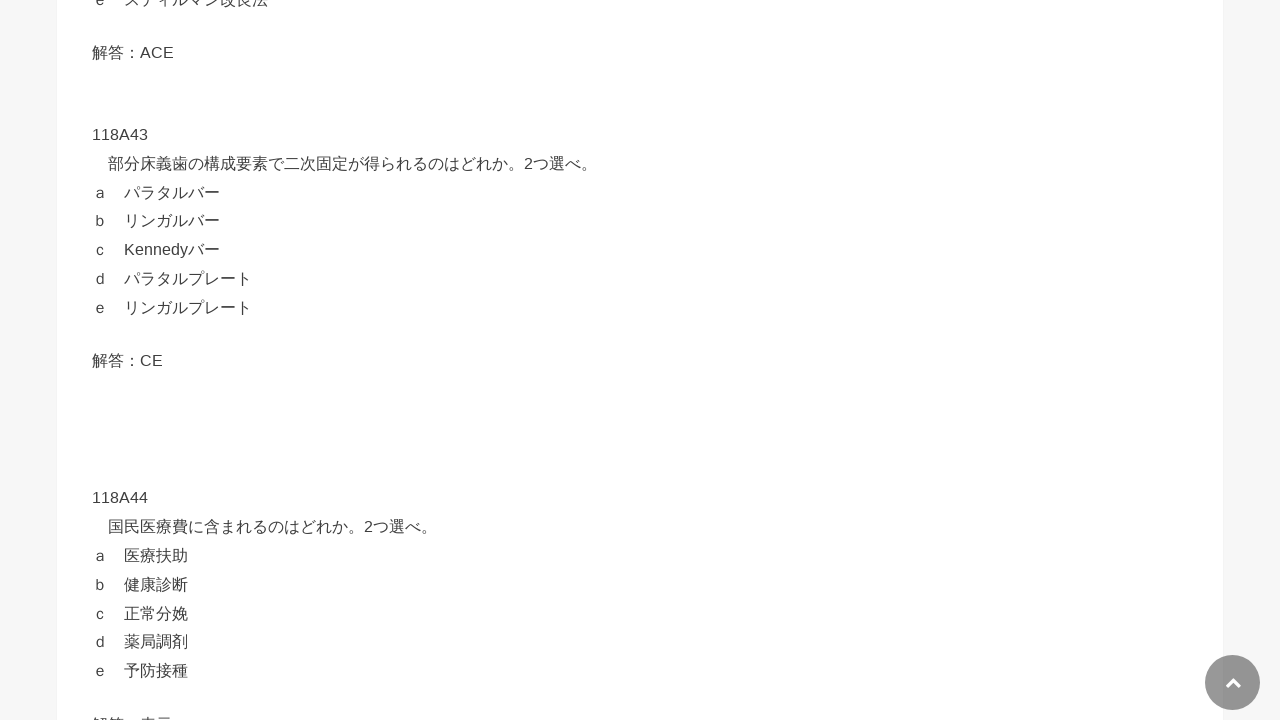

Button 44 is visible and ready to click
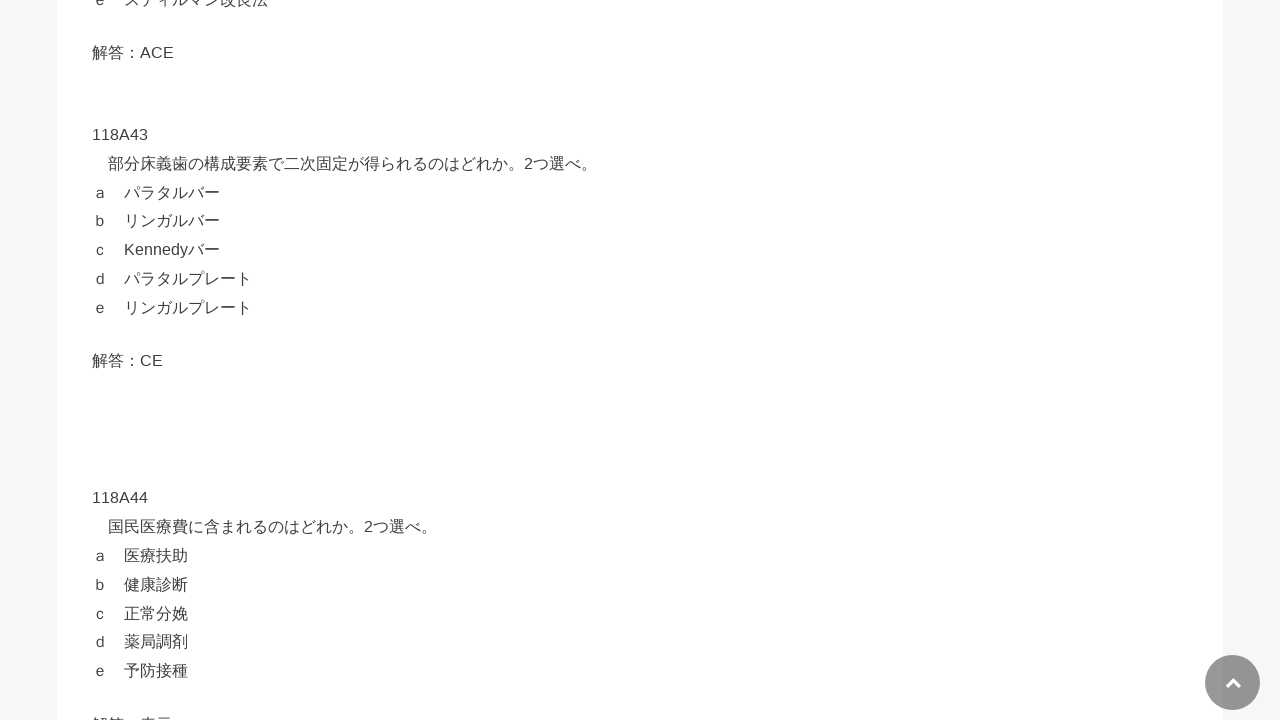

Captured initial text of button 44: '解答：表示'
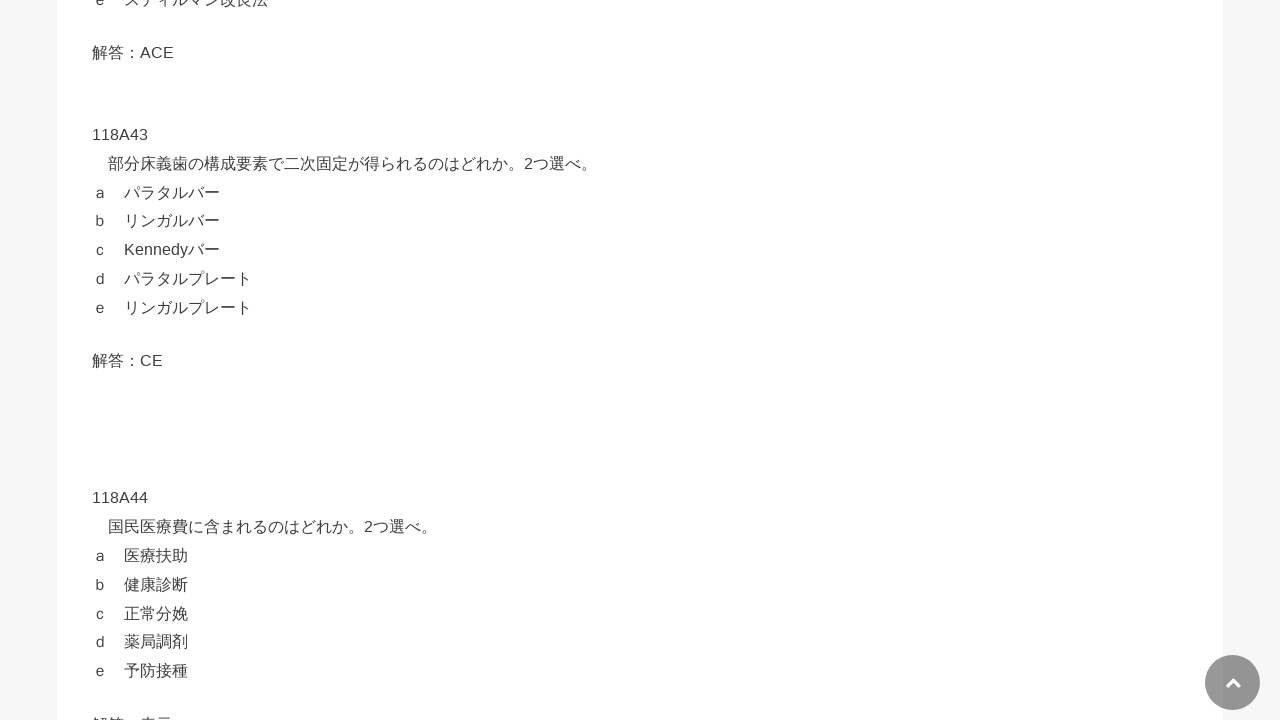

Clicked button 44 to reveal answer at (456, 708) on div[id^='text-button'] >> nth=43
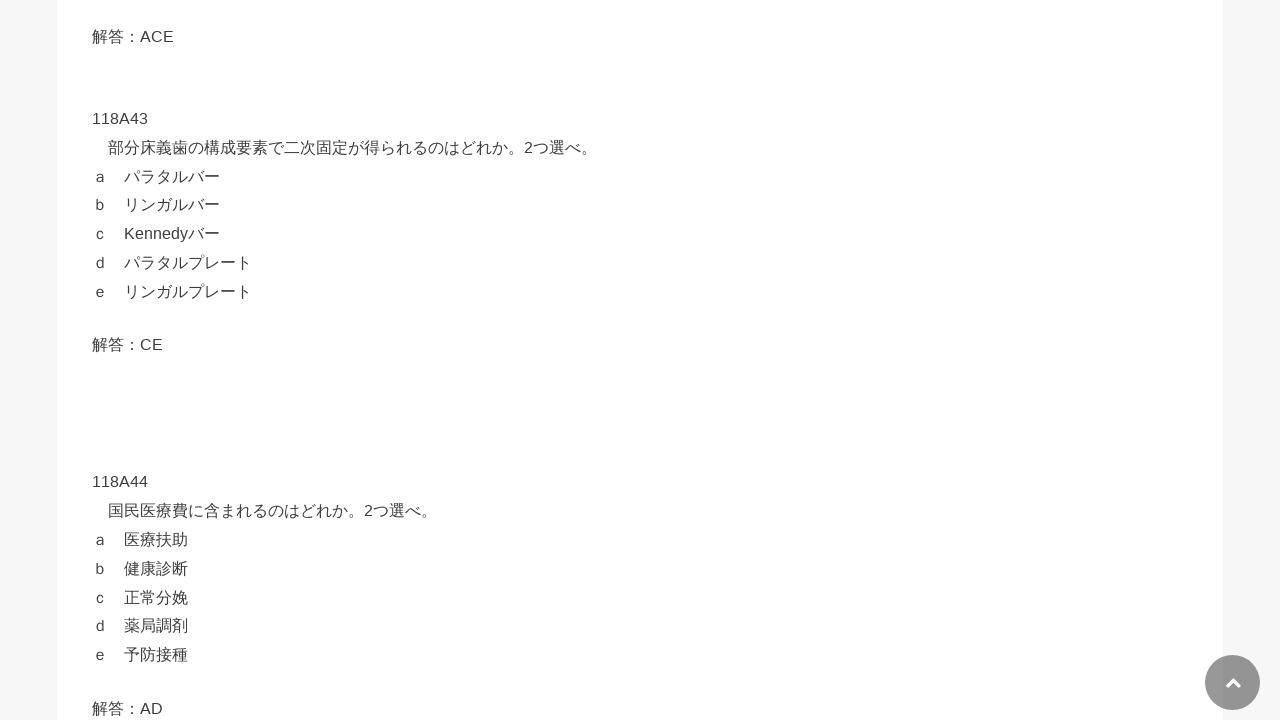

Answer revealed in button 44 - text content has changed
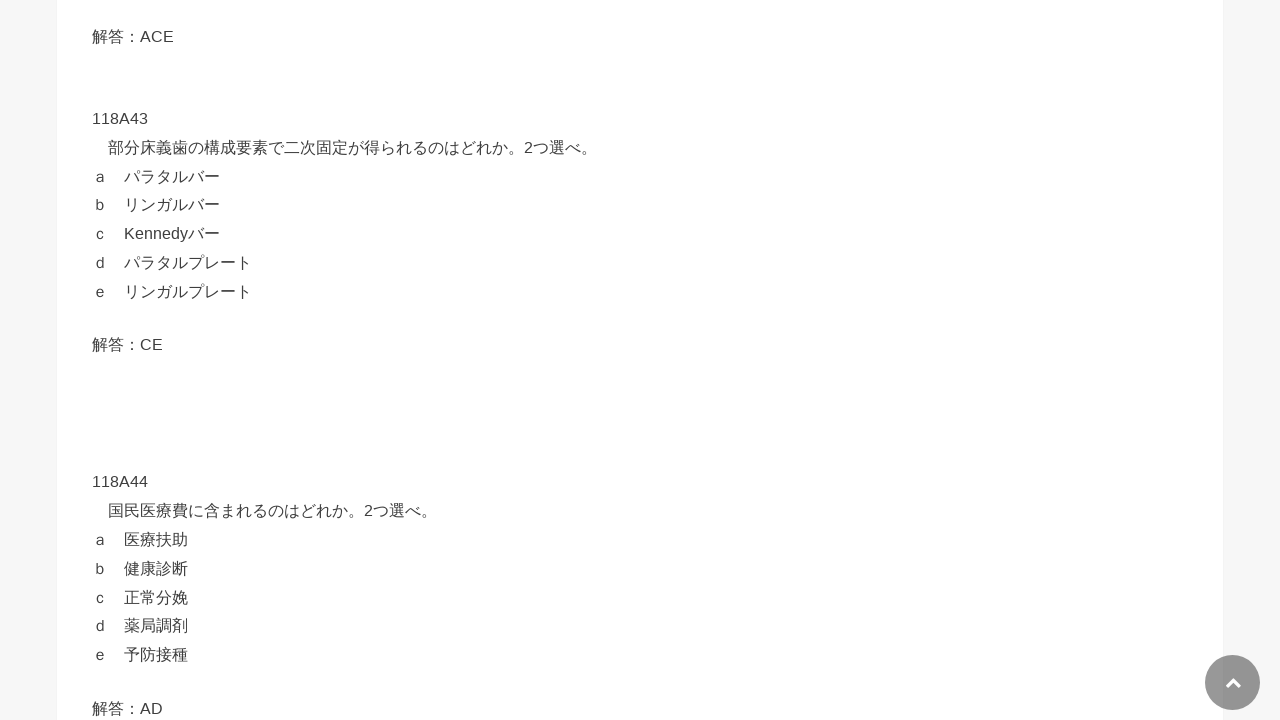

Selected button 45 of 89
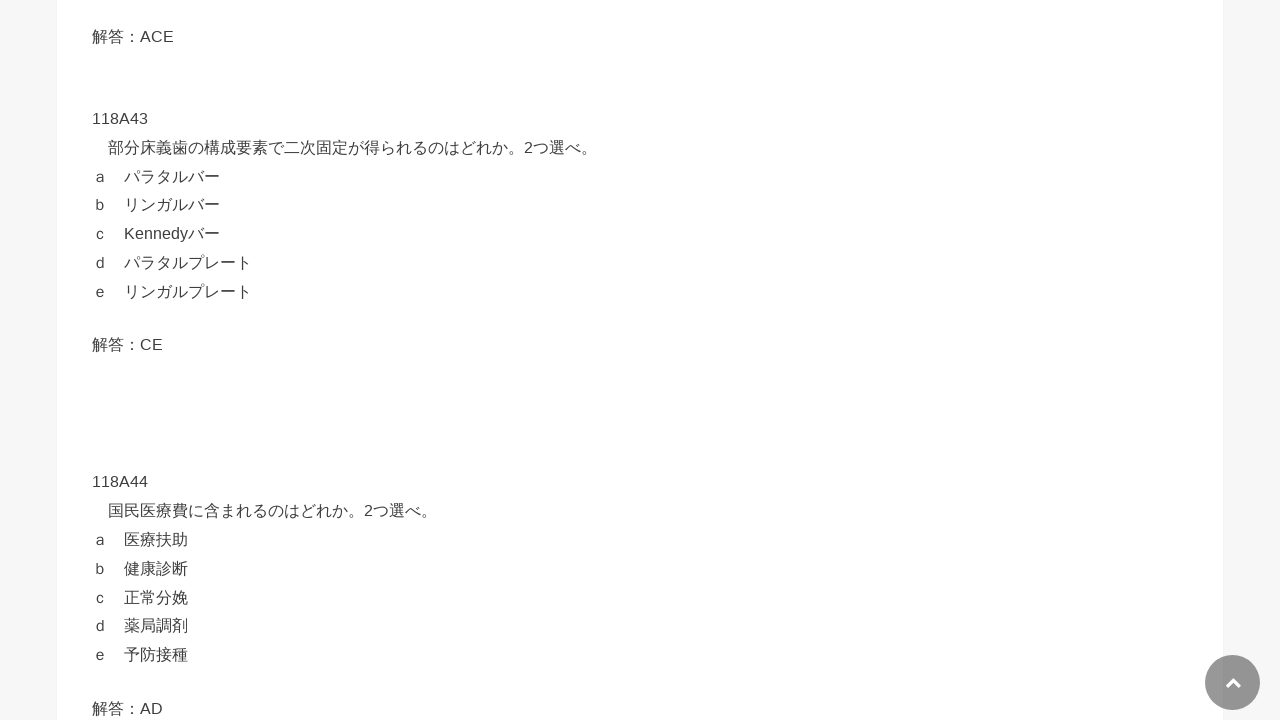

Button 45 is visible and ready to click
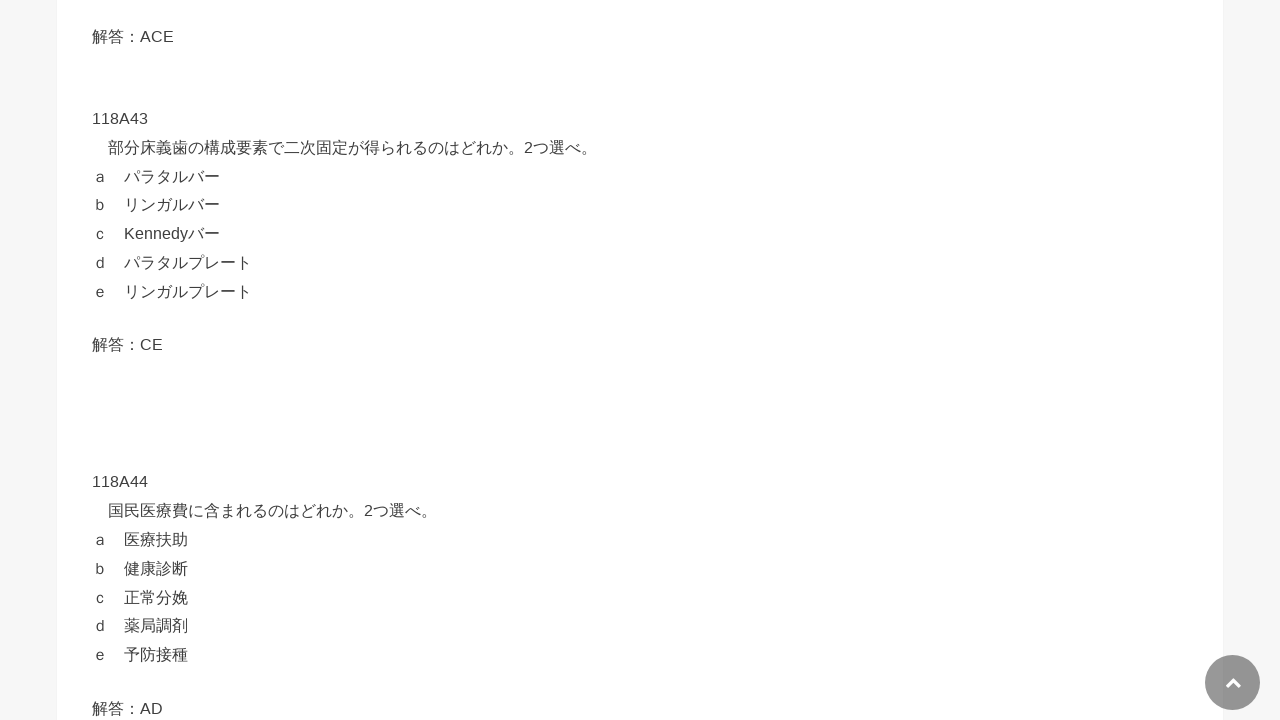

Captured initial text of button 45: '解答：表示'
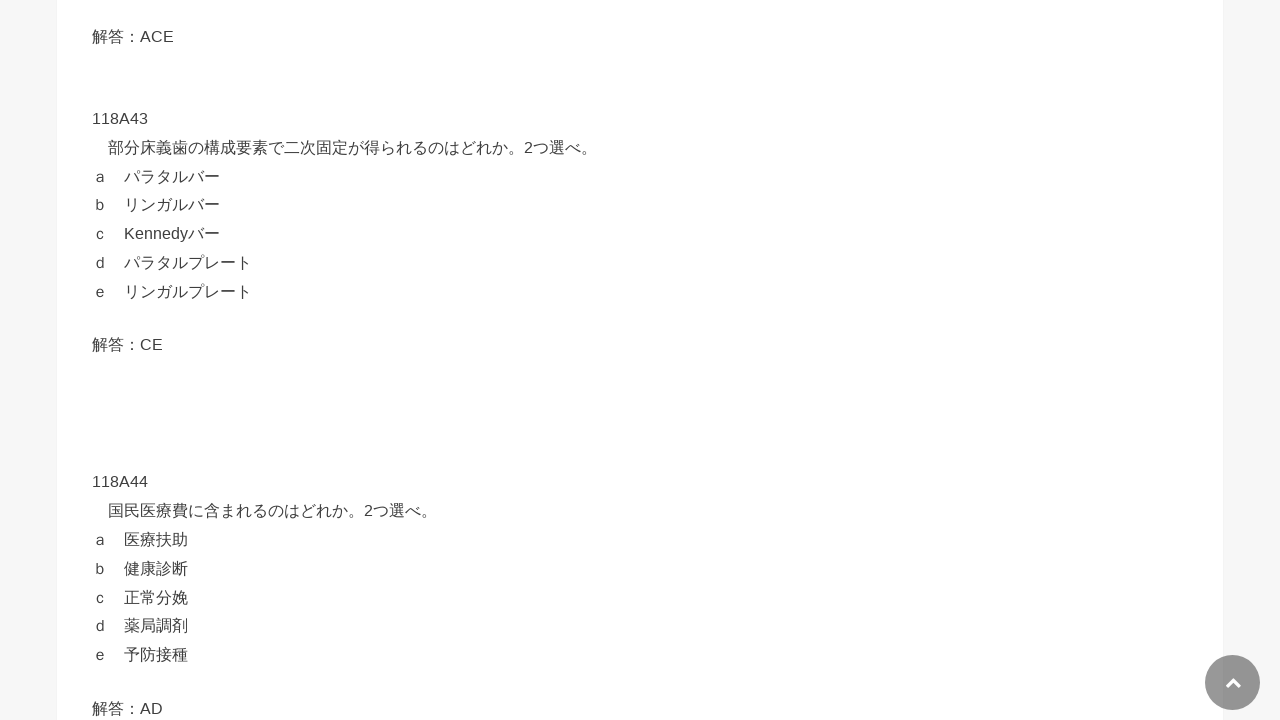

Clicked button 45 to reveal answer at (456, 360) on div[id^='text-button'] >> nth=44
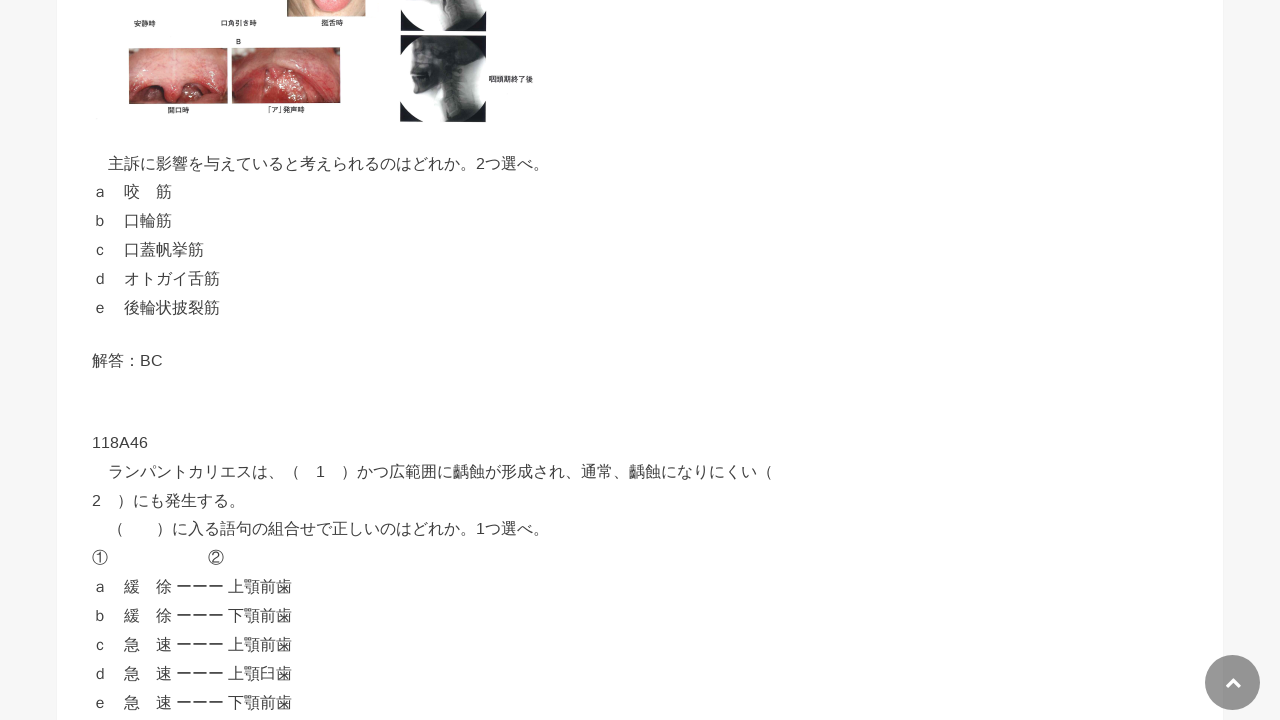

Answer revealed in button 45 - text content has changed
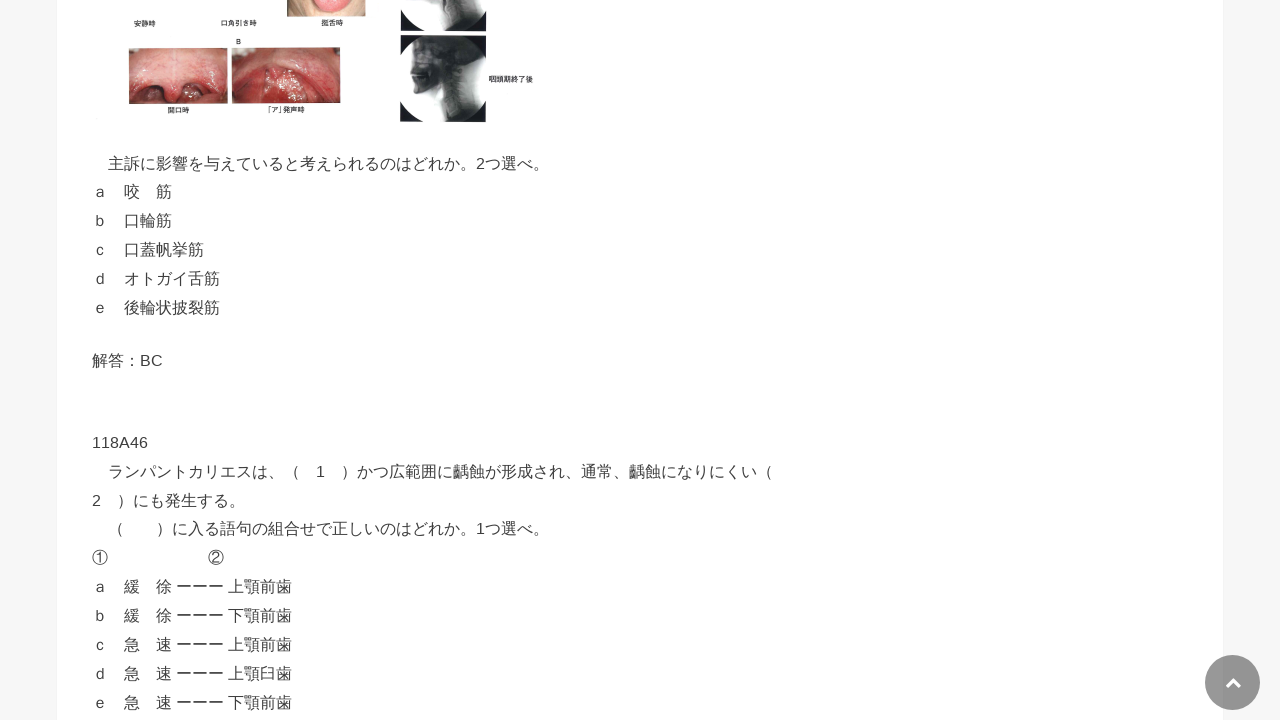

Selected button 46 of 89
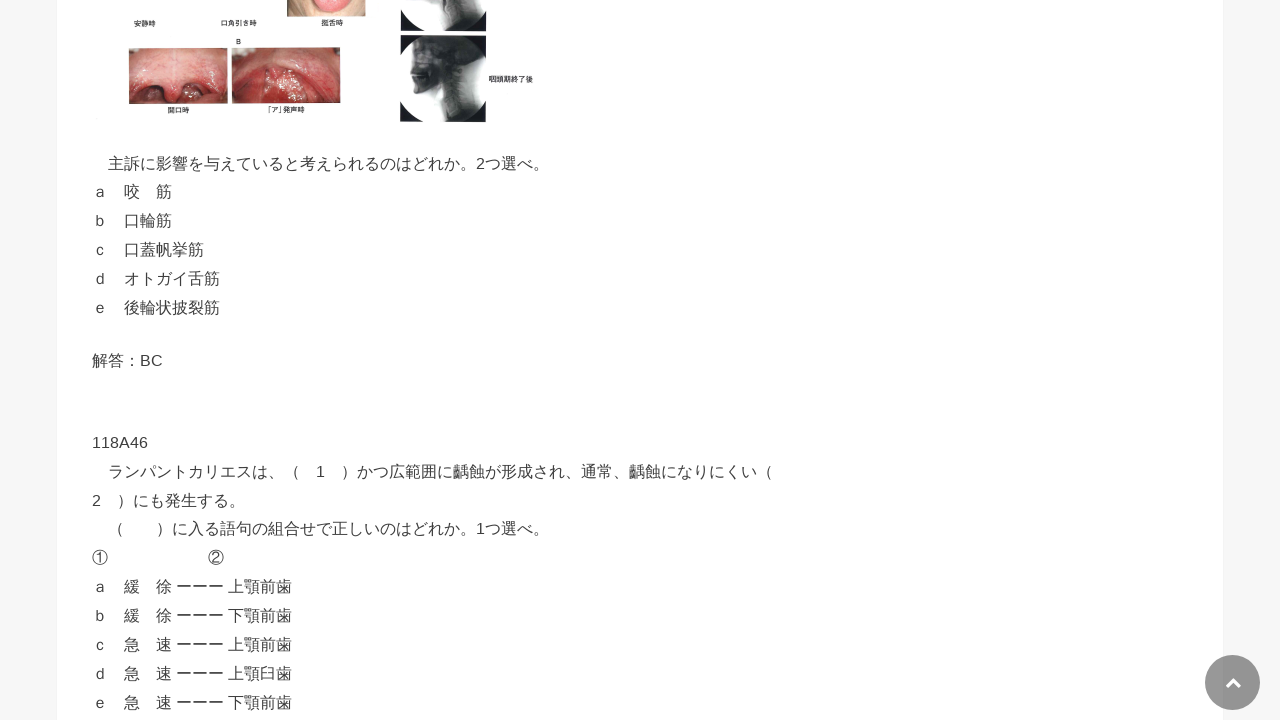

Button 46 is visible and ready to click
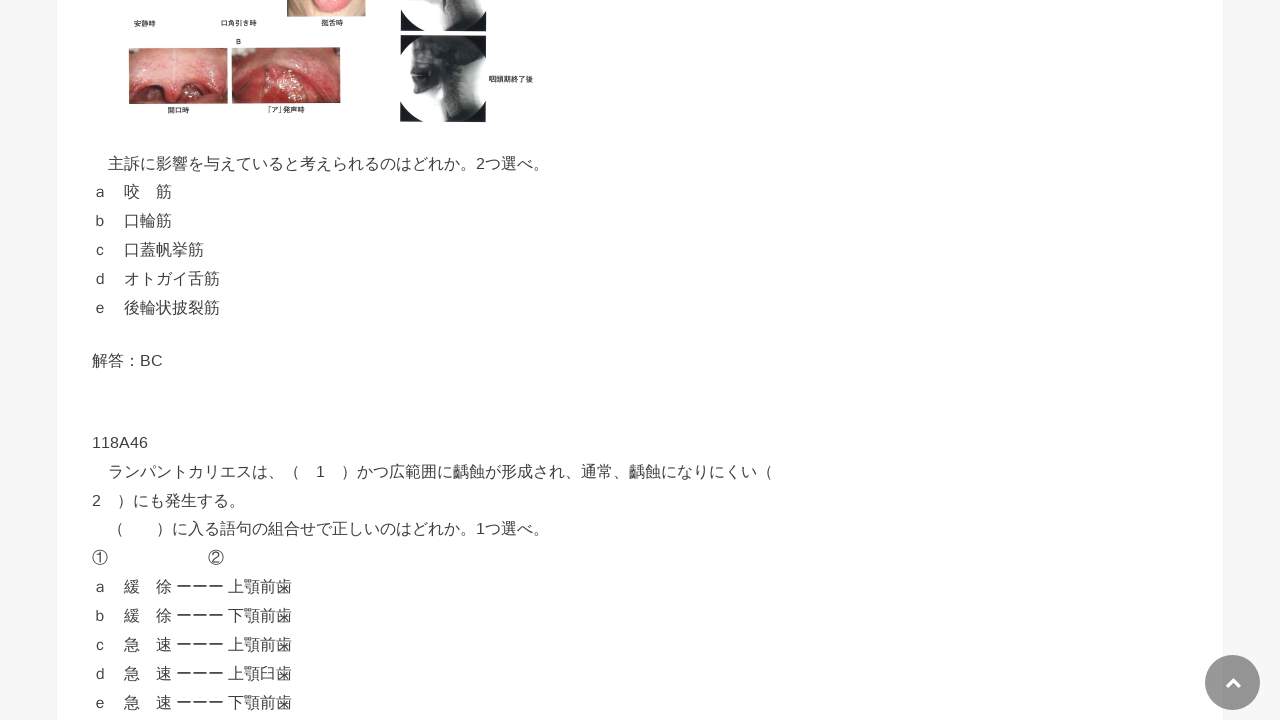

Captured initial text of button 46: '解答：表示'
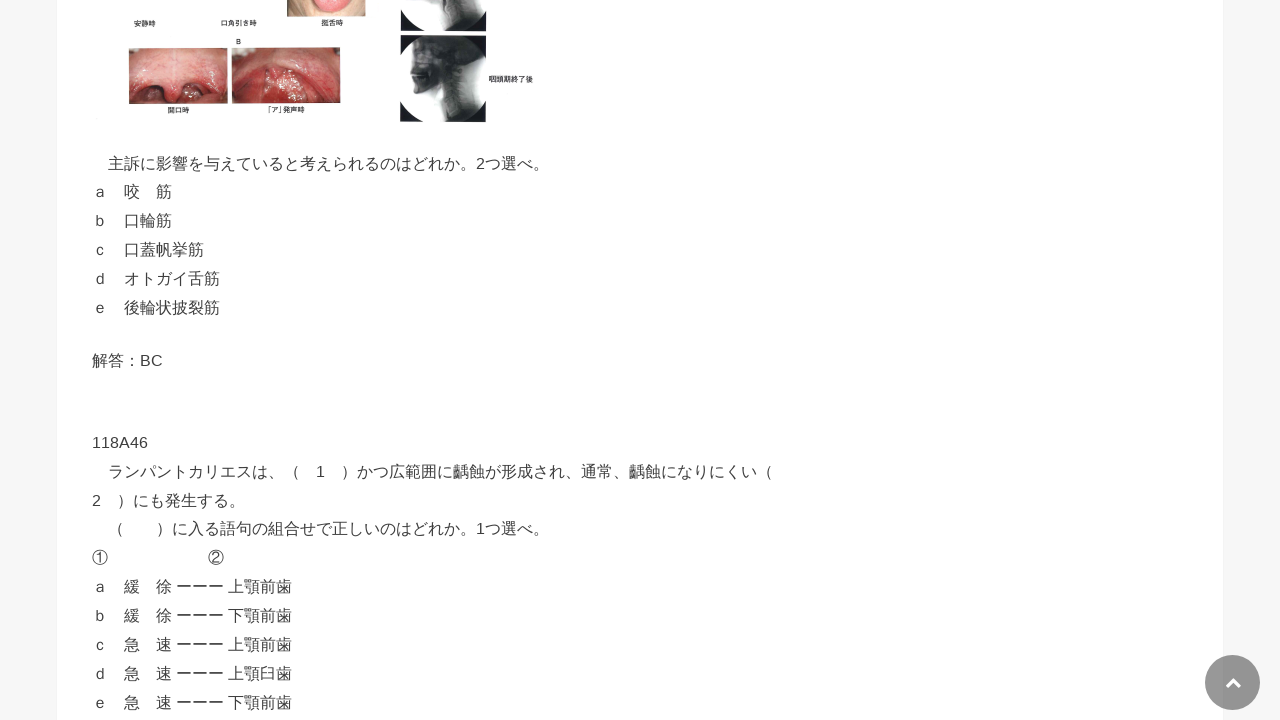

Clicked button 46 to reveal answer at (456, 360) on div[id^='text-button'] >> nth=45
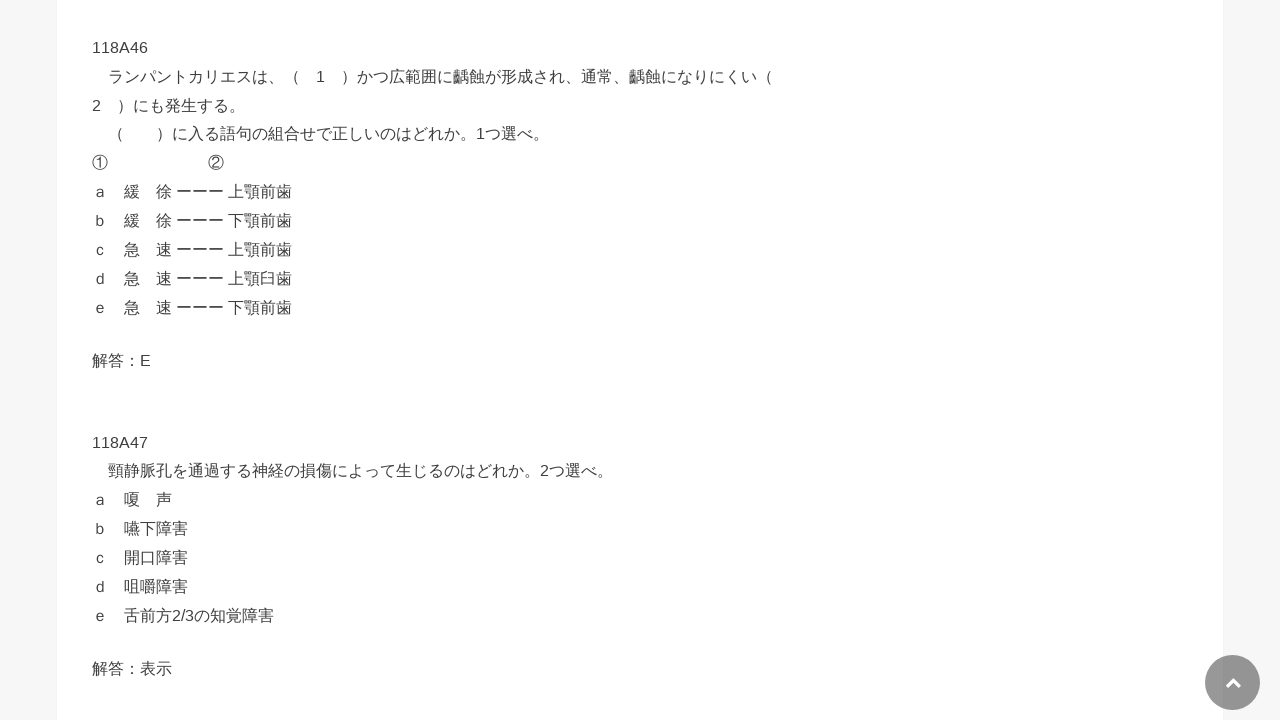

Answer revealed in button 46 - text content has changed
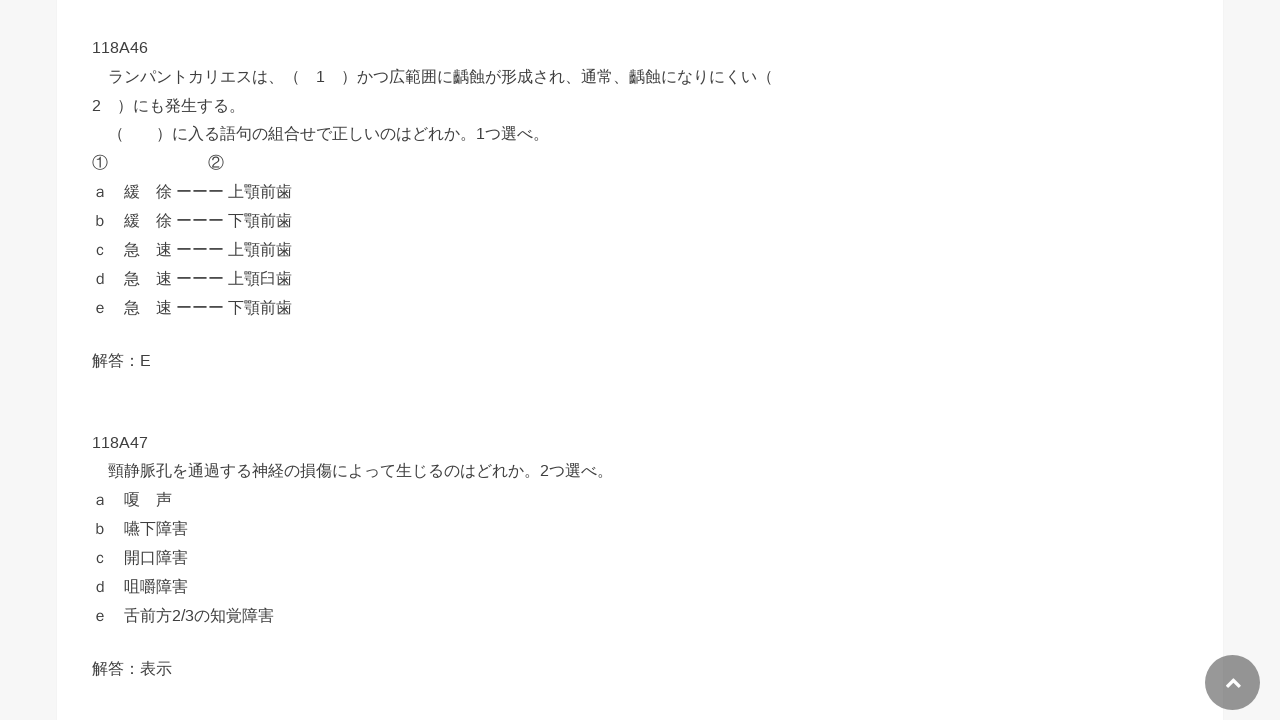

Selected button 47 of 89
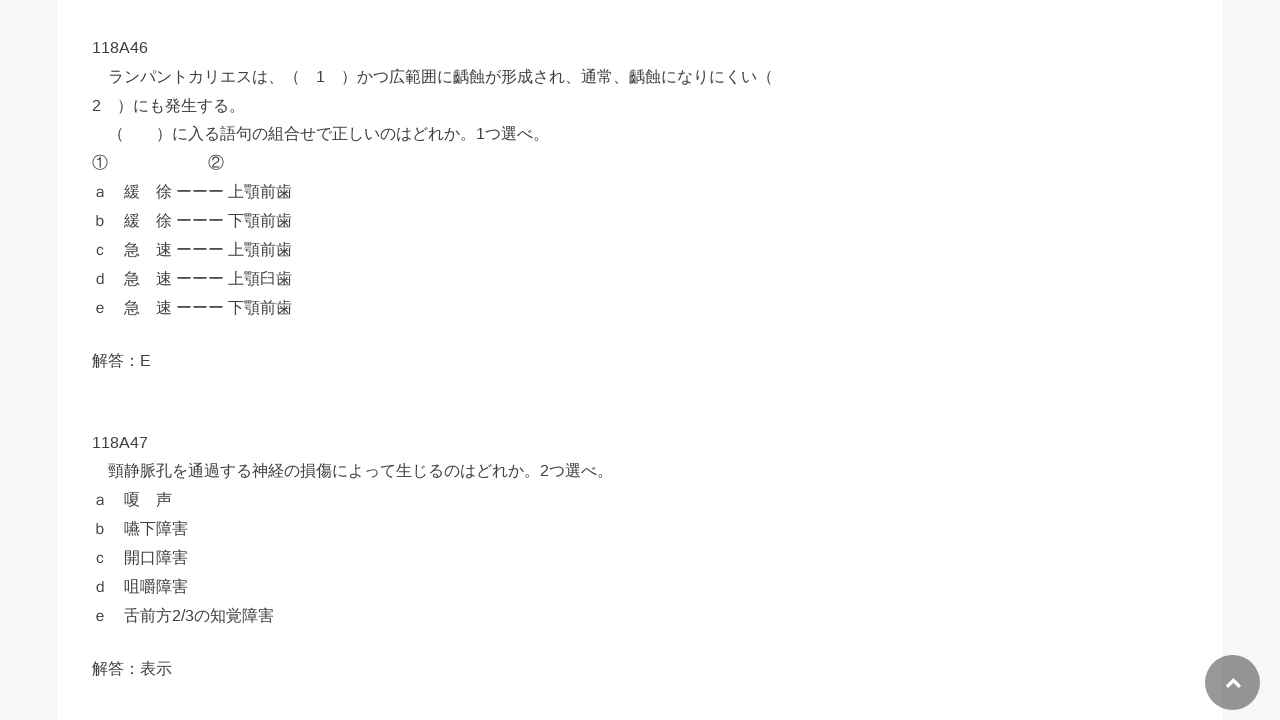

Button 47 is visible and ready to click
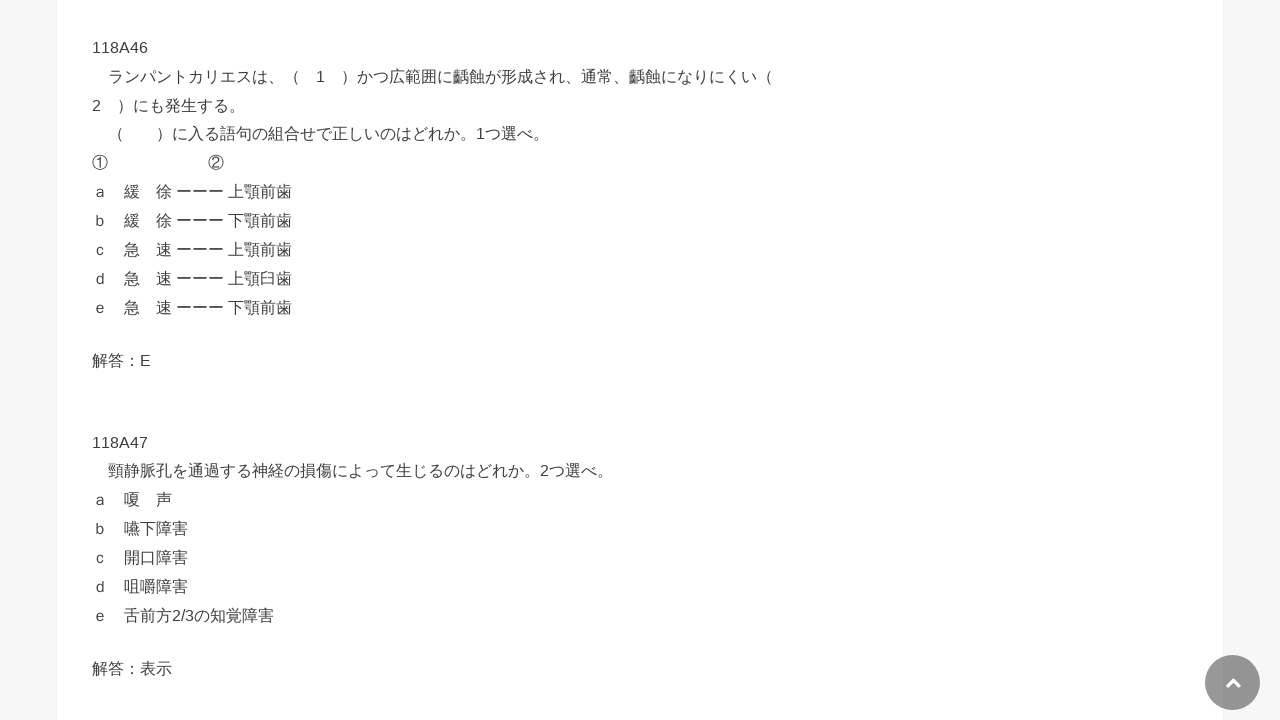

Captured initial text of button 47: '解答：表示'
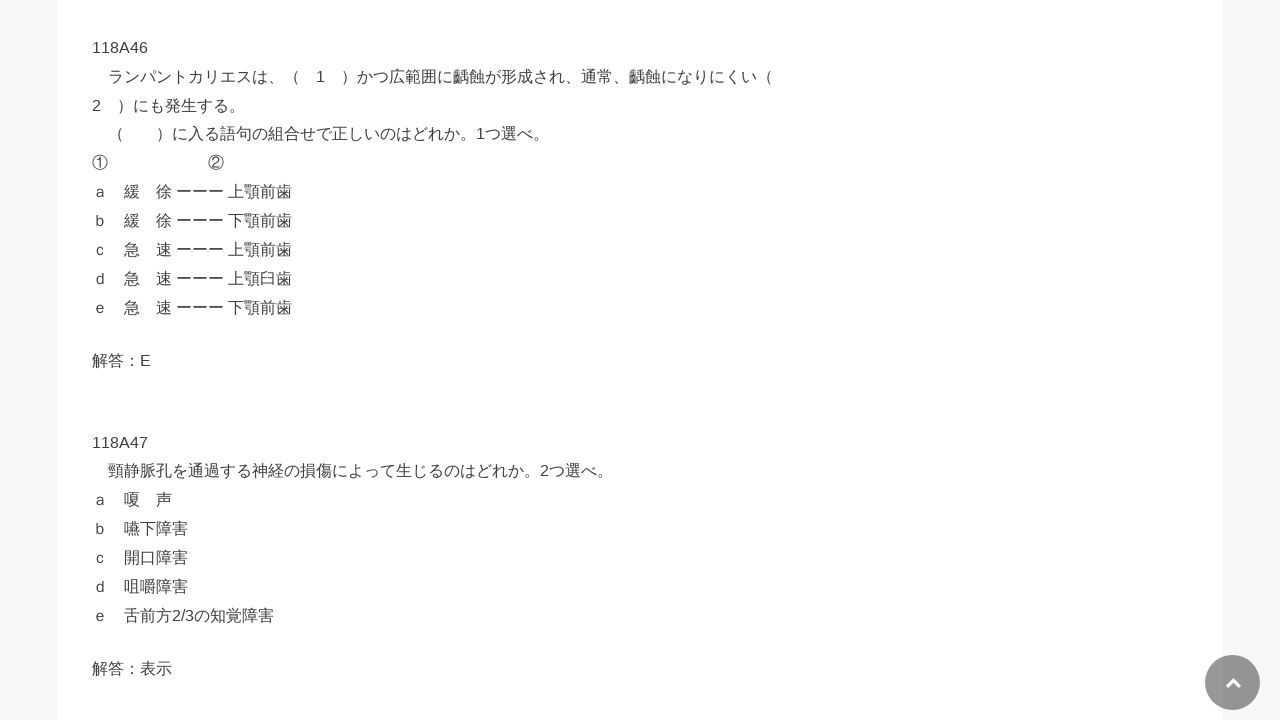

Clicked button 47 to reveal answer at (456, 668) on div[id^='text-button'] >> nth=46
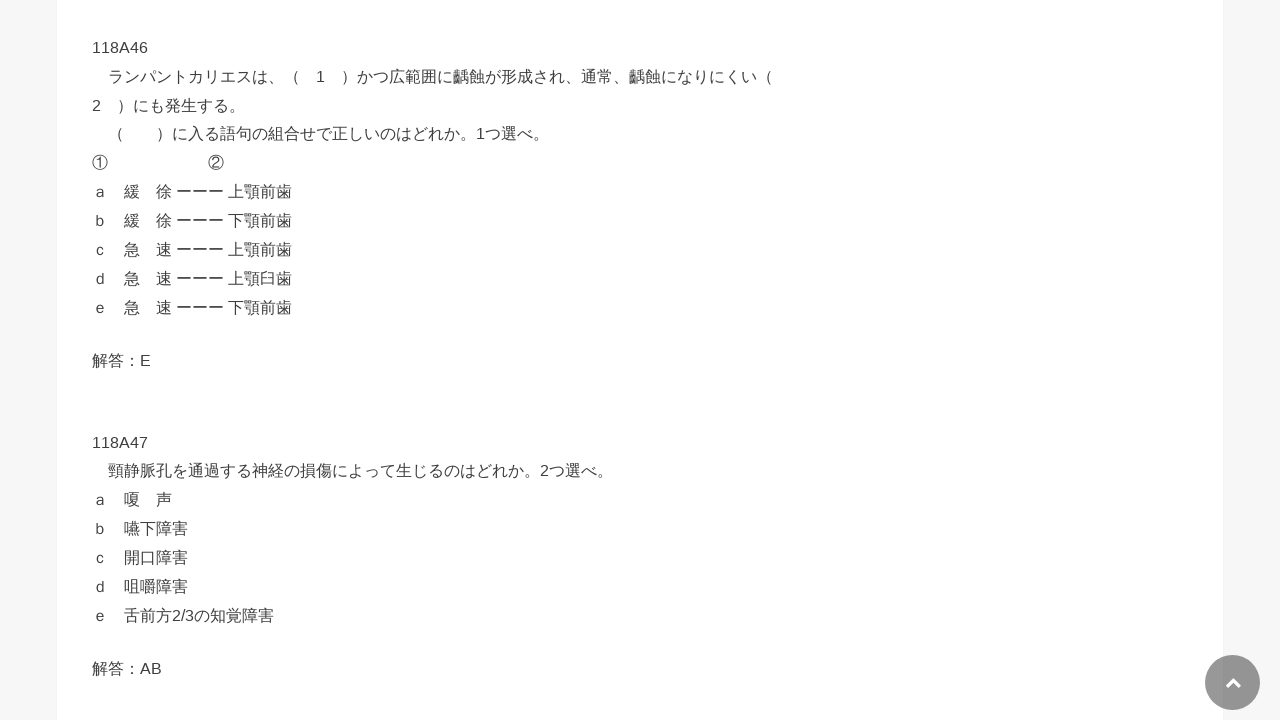

Answer revealed in button 47 - text content has changed
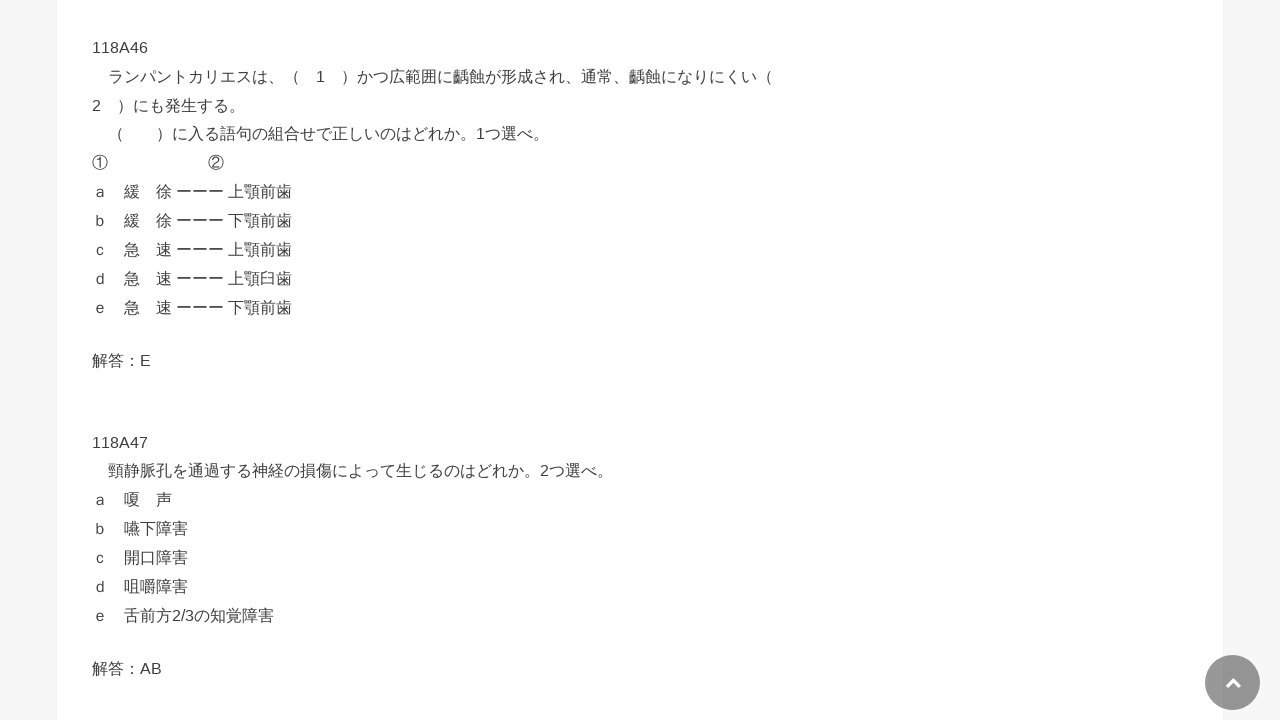

Selected button 48 of 89
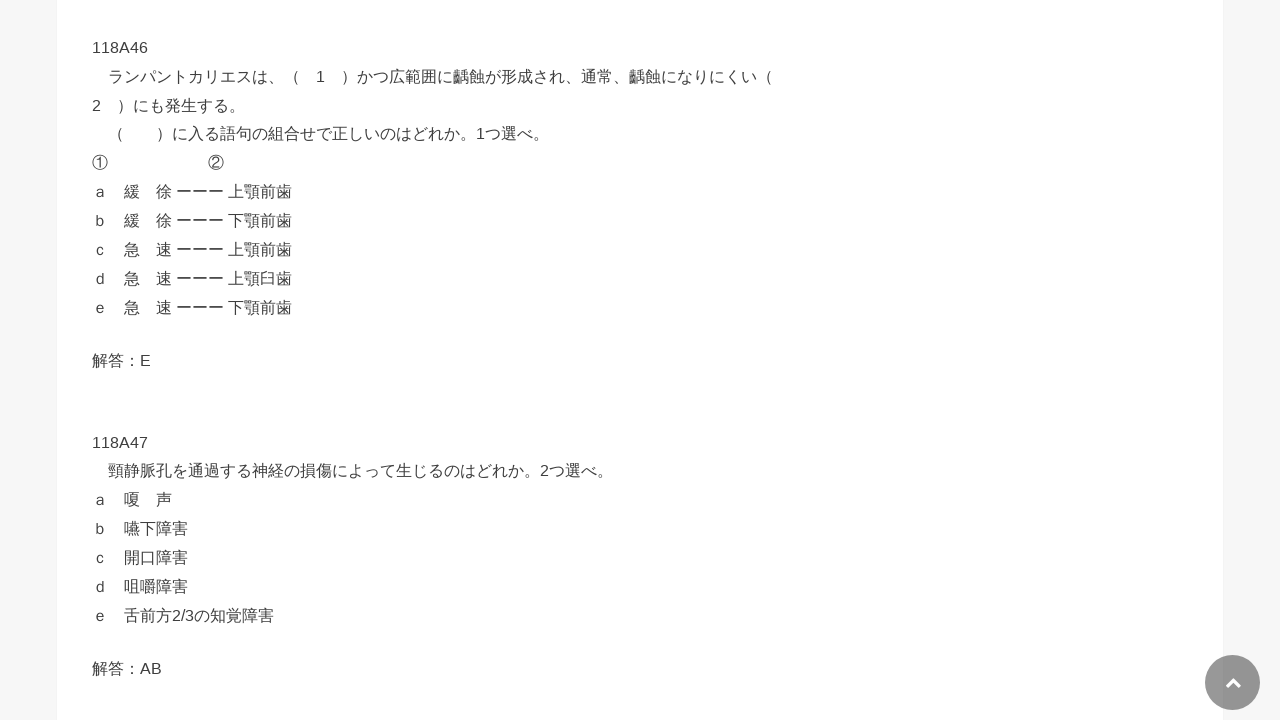

Button 48 is visible and ready to click
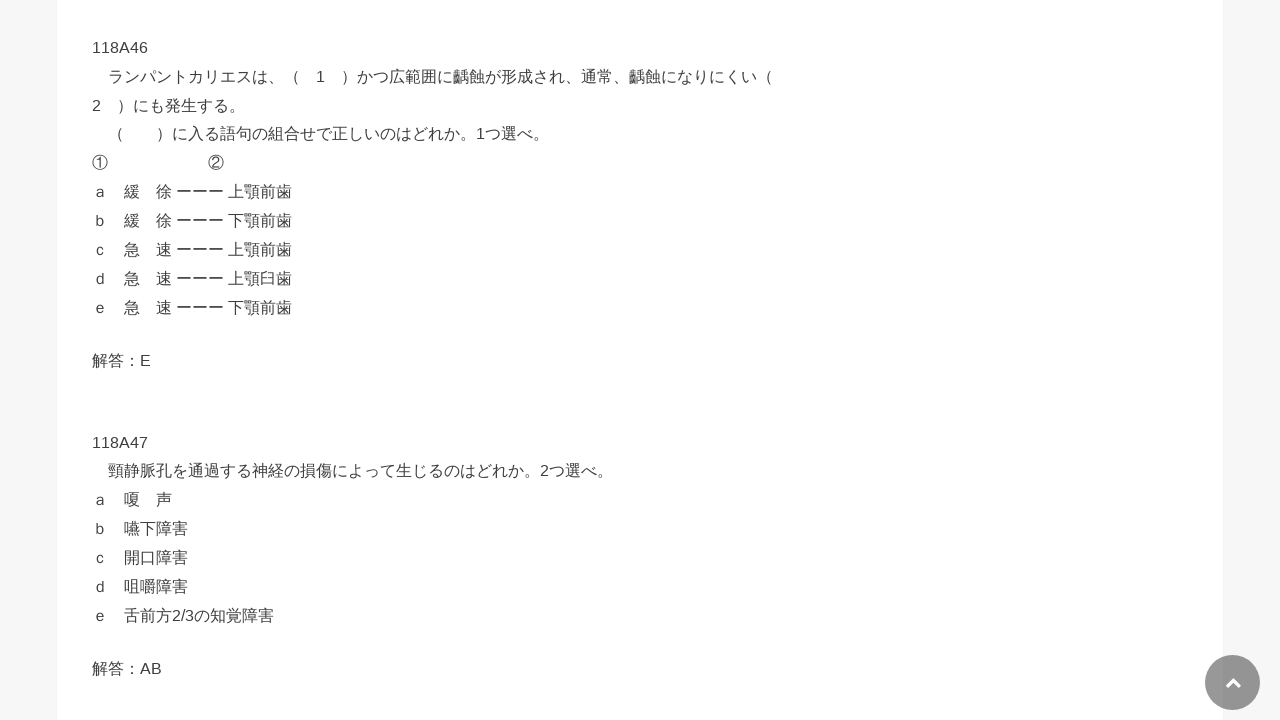

Captured initial text of button 48: '解答：表示'
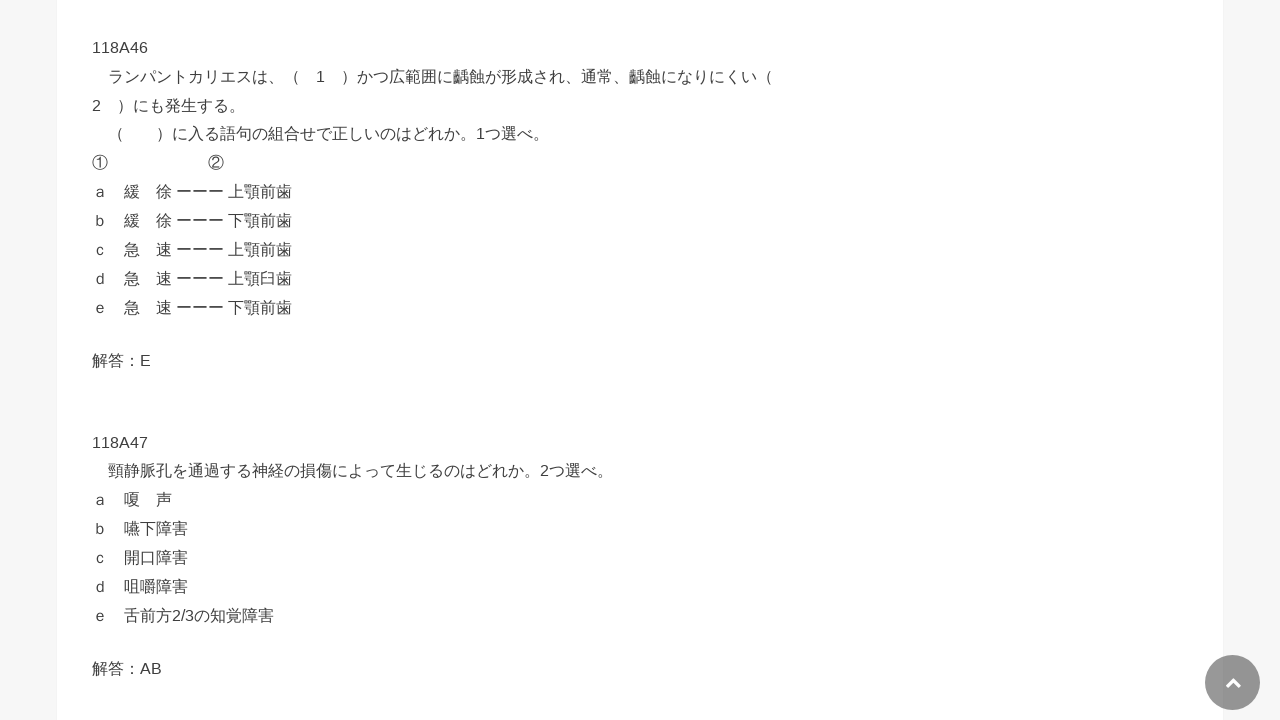

Clicked button 48 to reveal answer at (456, 360) on div[id^='text-button'] >> nth=47
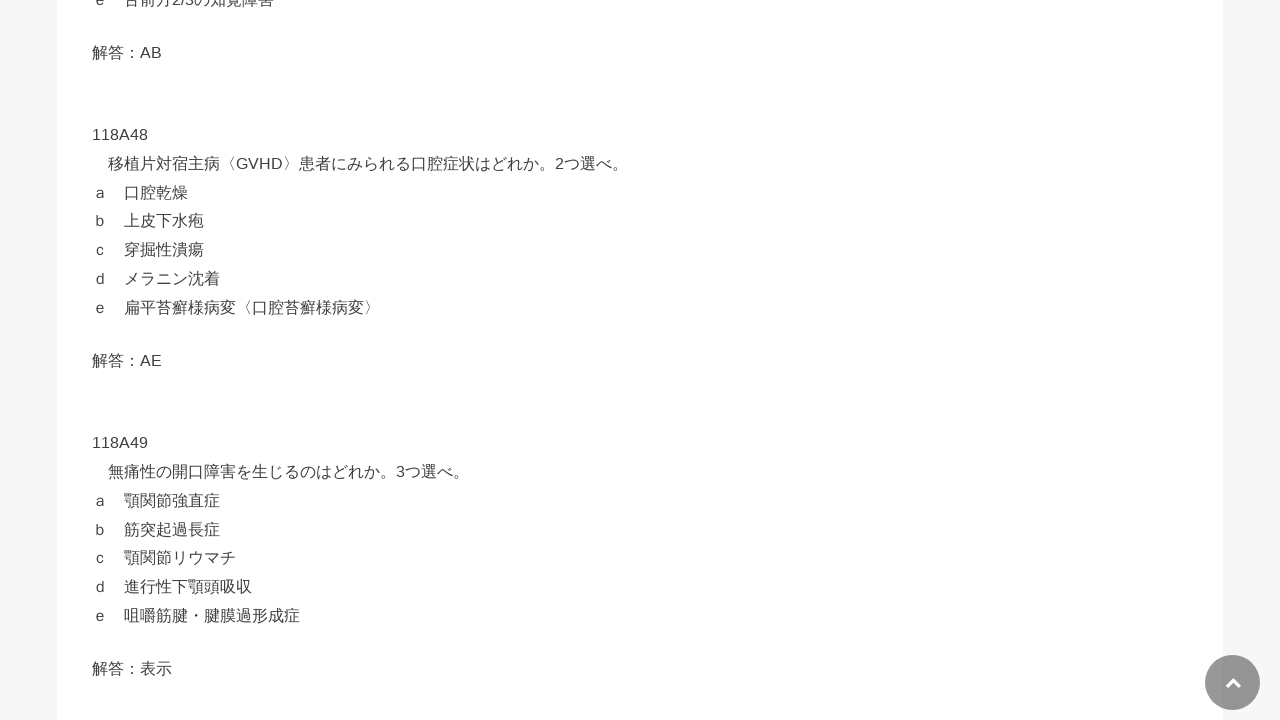

Answer revealed in button 48 - text content has changed
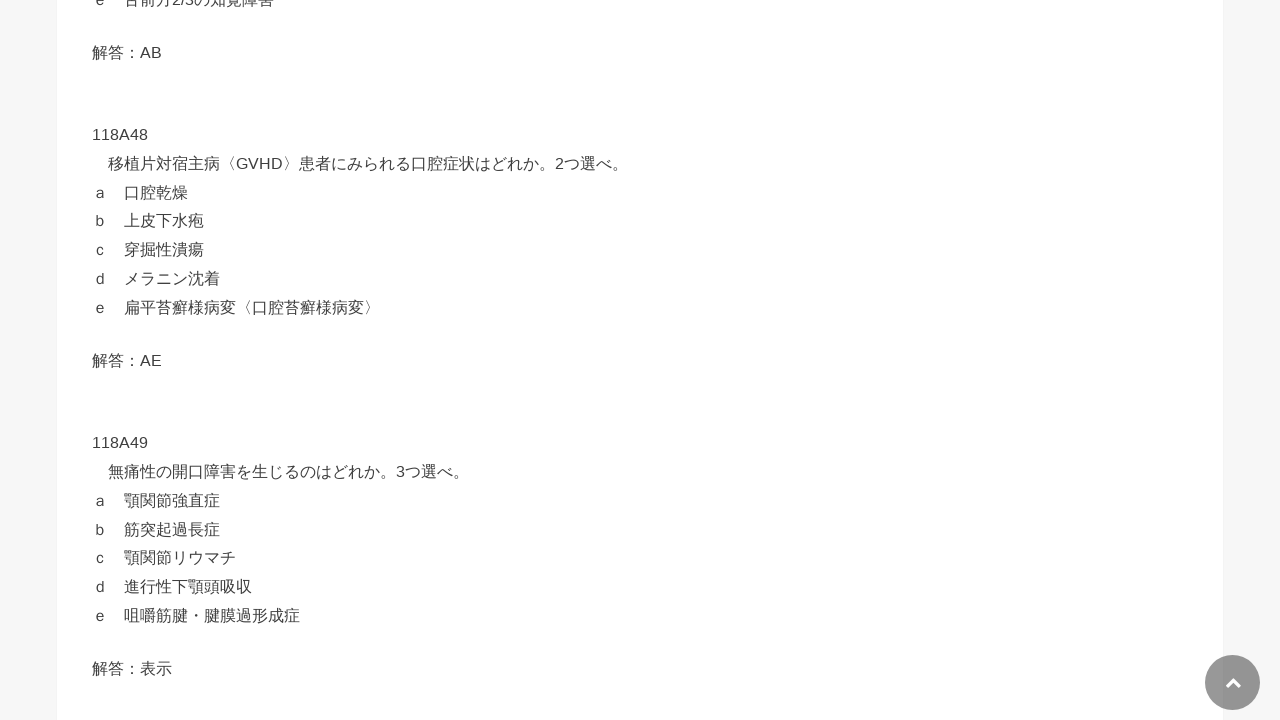

Selected button 49 of 89
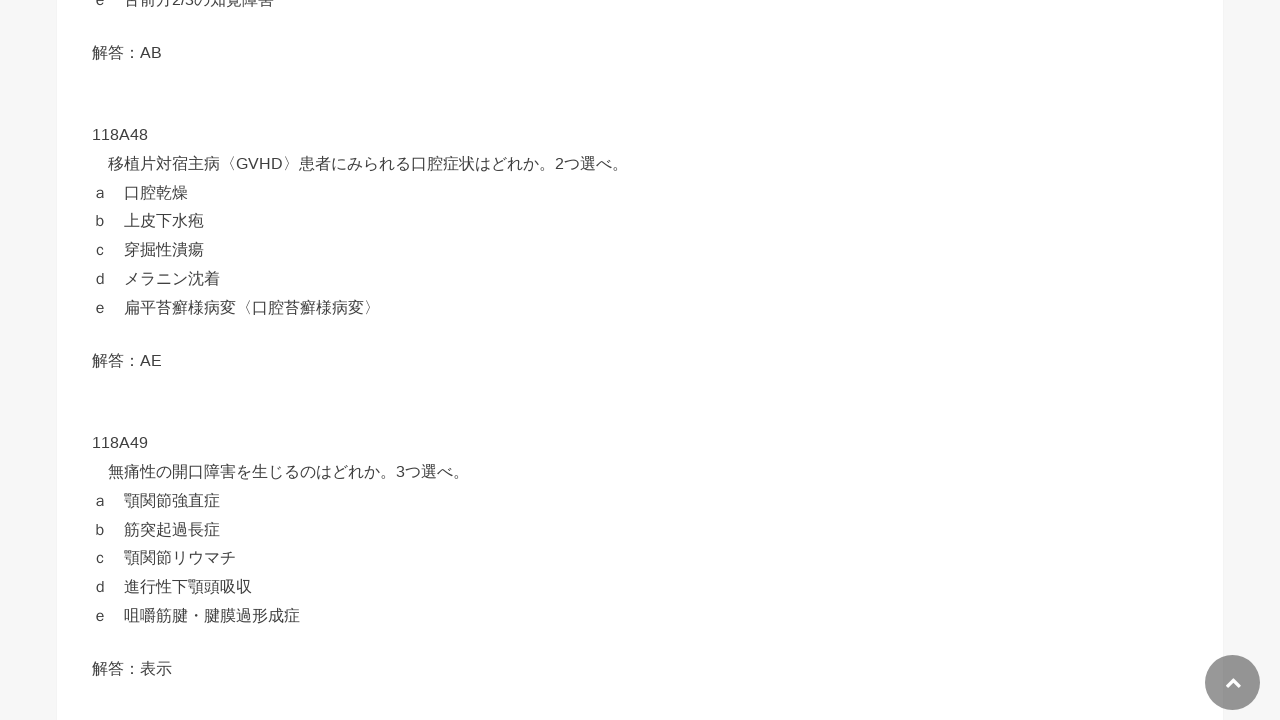

Button 49 is visible and ready to click
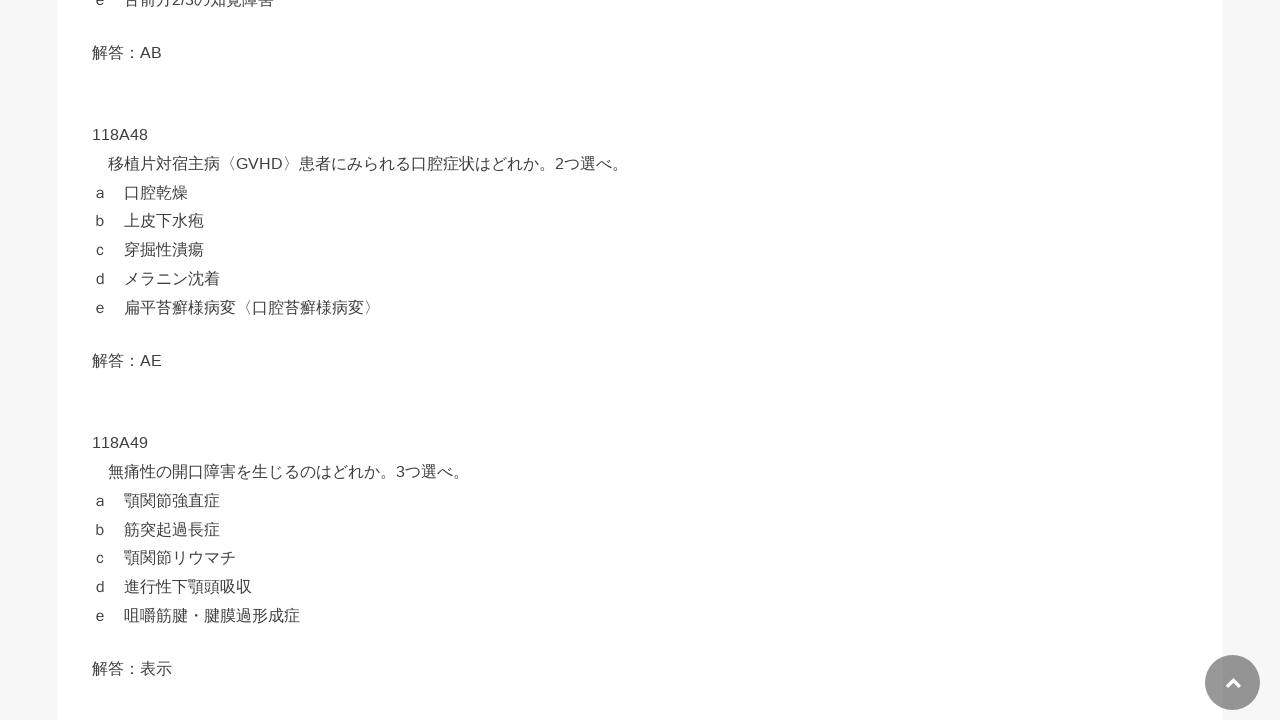

Captured initial text of button 49: '解答：表示'
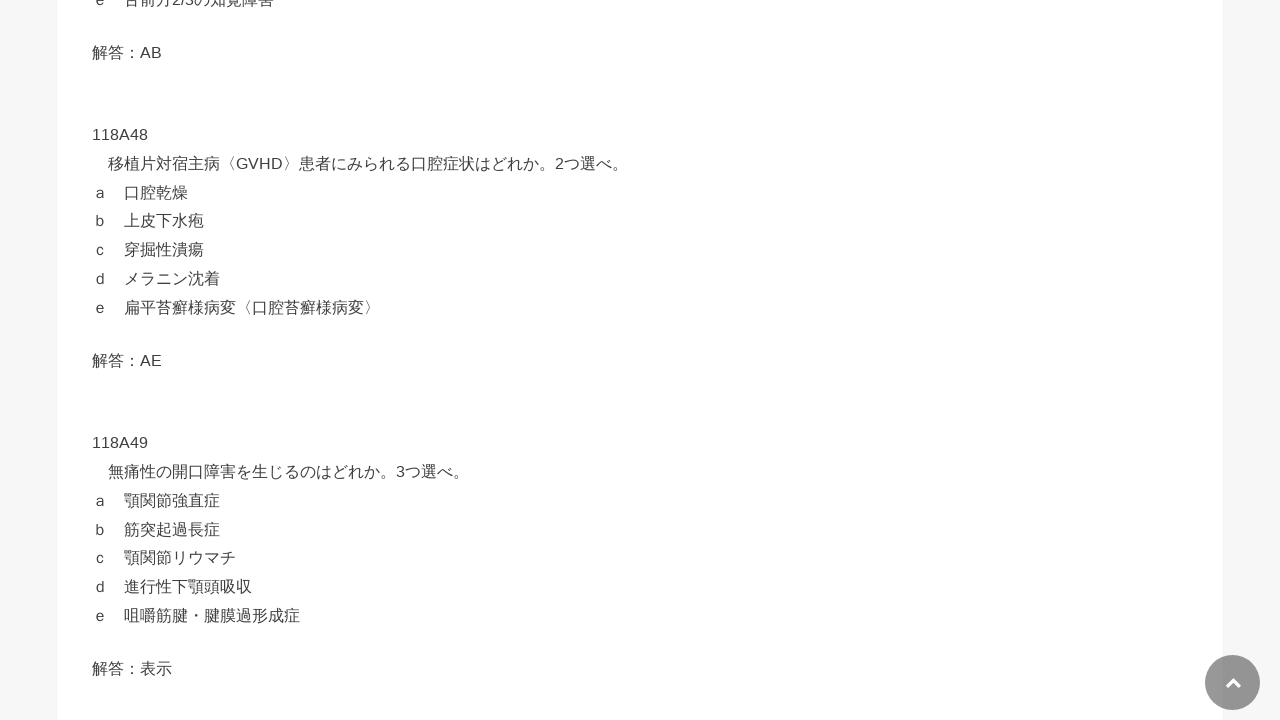

Clicked button 49 to reveal answer at (456, 669) on div[id^='text-button'] >> nth=48
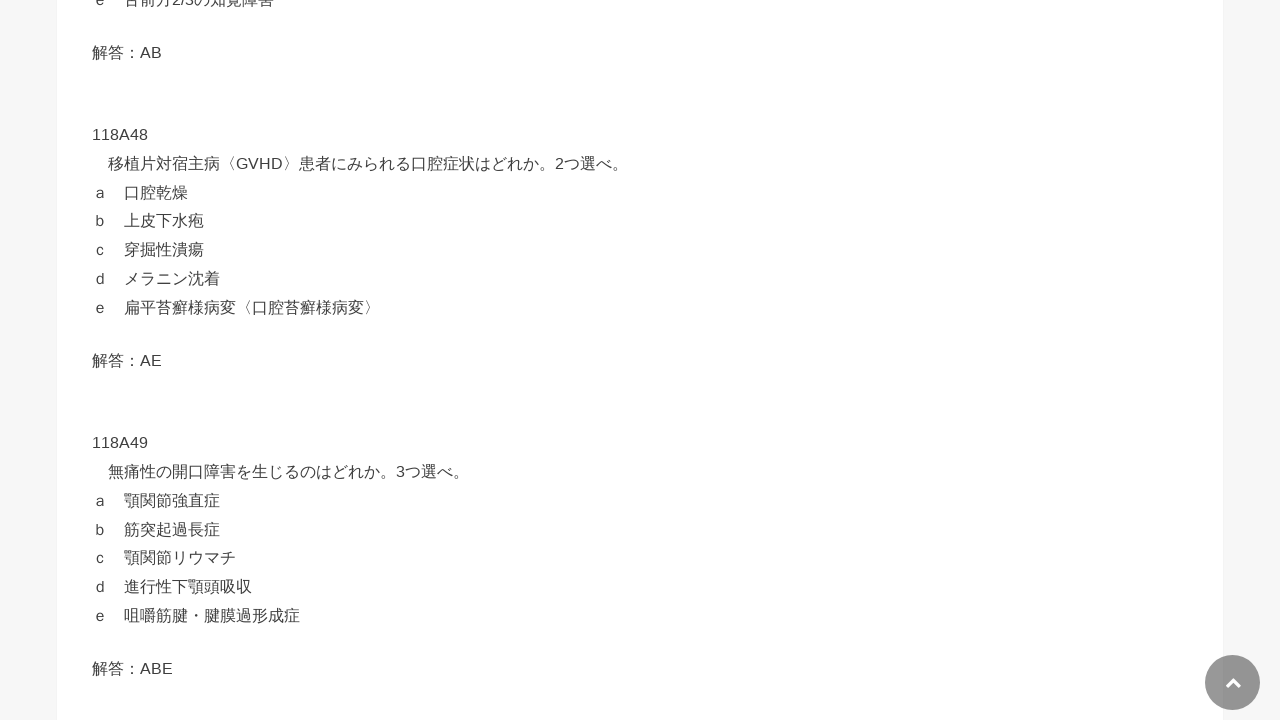

Answer revealed in button 49 - text content has changed
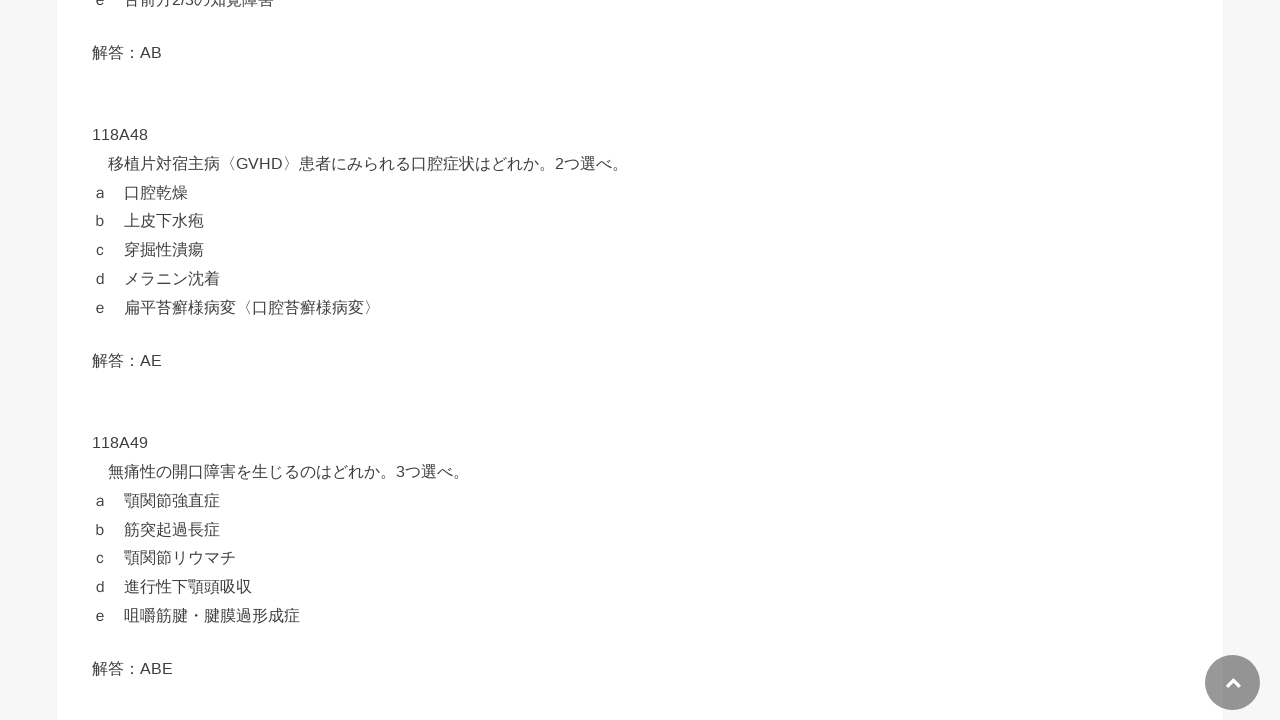

Selected button 50 of 89
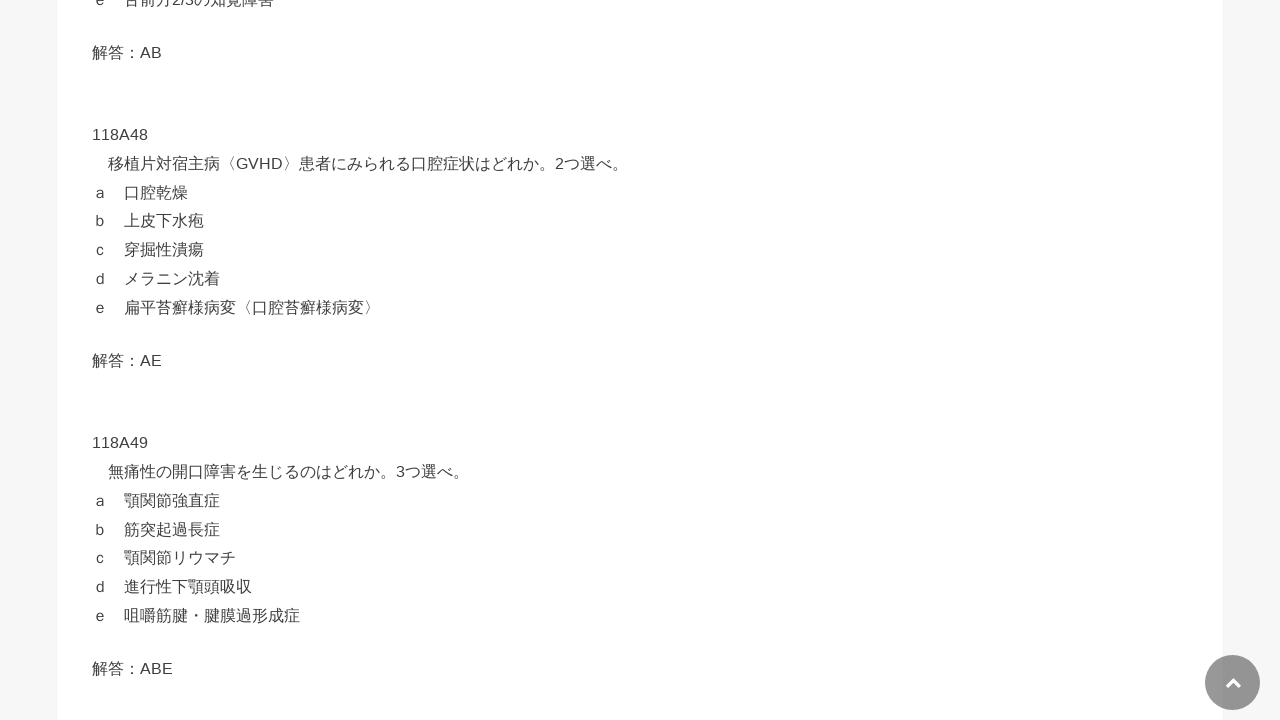

Button 50 is visible and ready to click
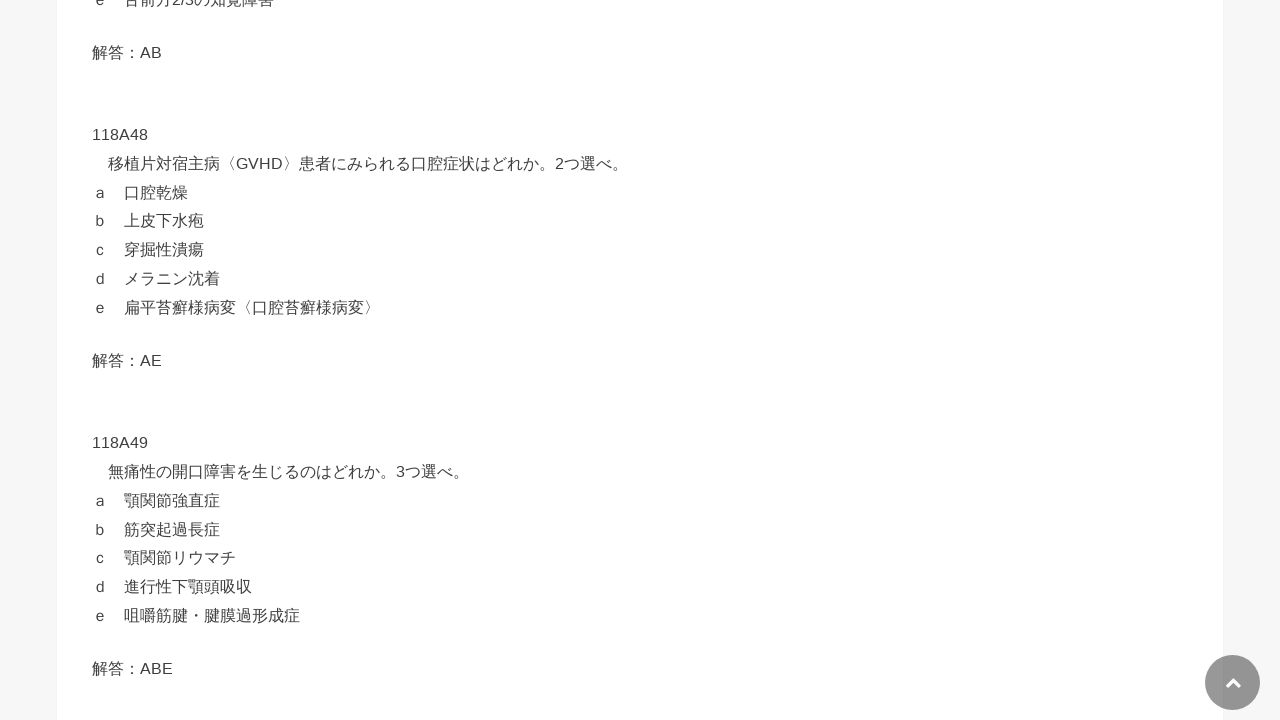

Captured initial text of button 50: '解答：表示'
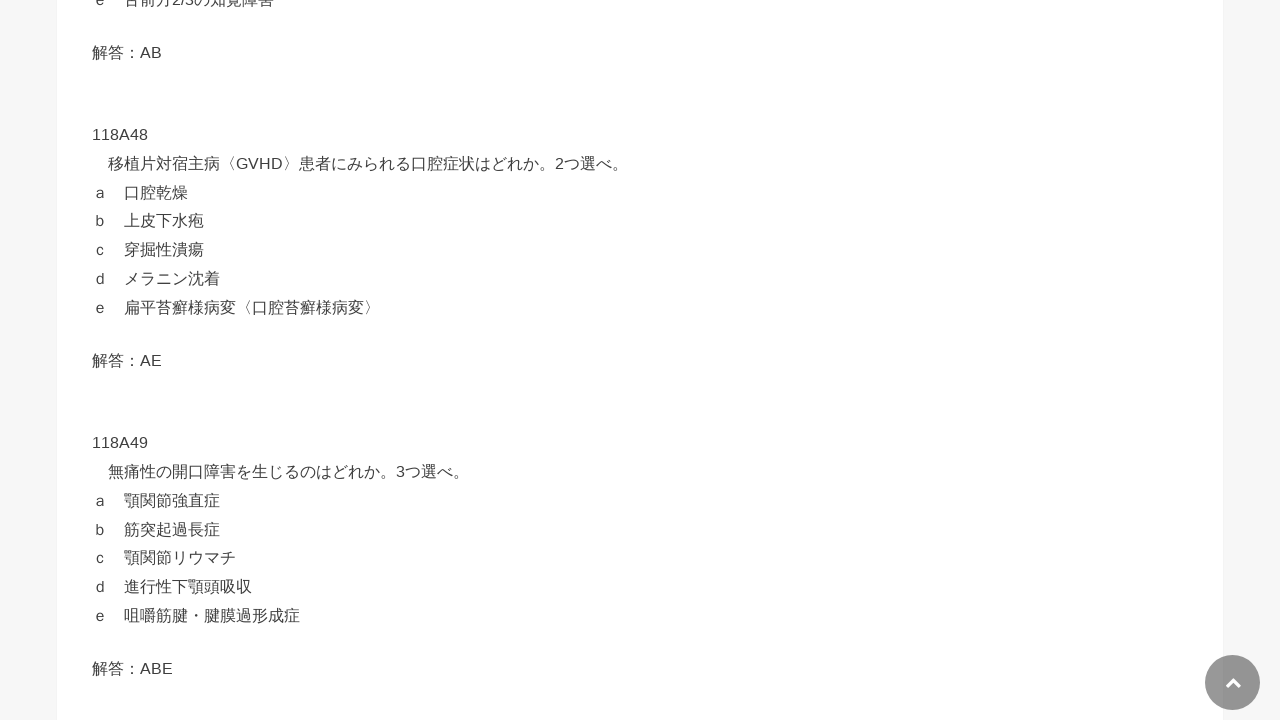

Clicked button 50 to reveal answer at (456, 360) on div[id^='text-button'] >> nth=49
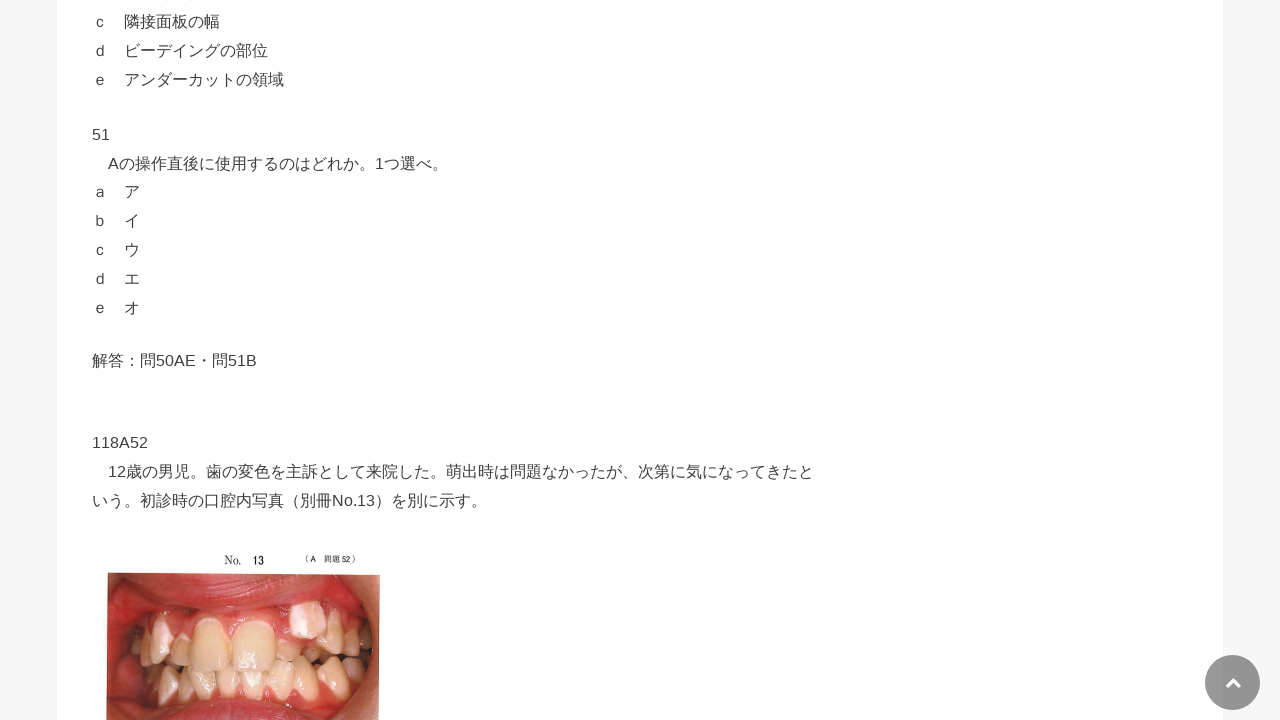

Answer revealed in button 50 - text content has changed
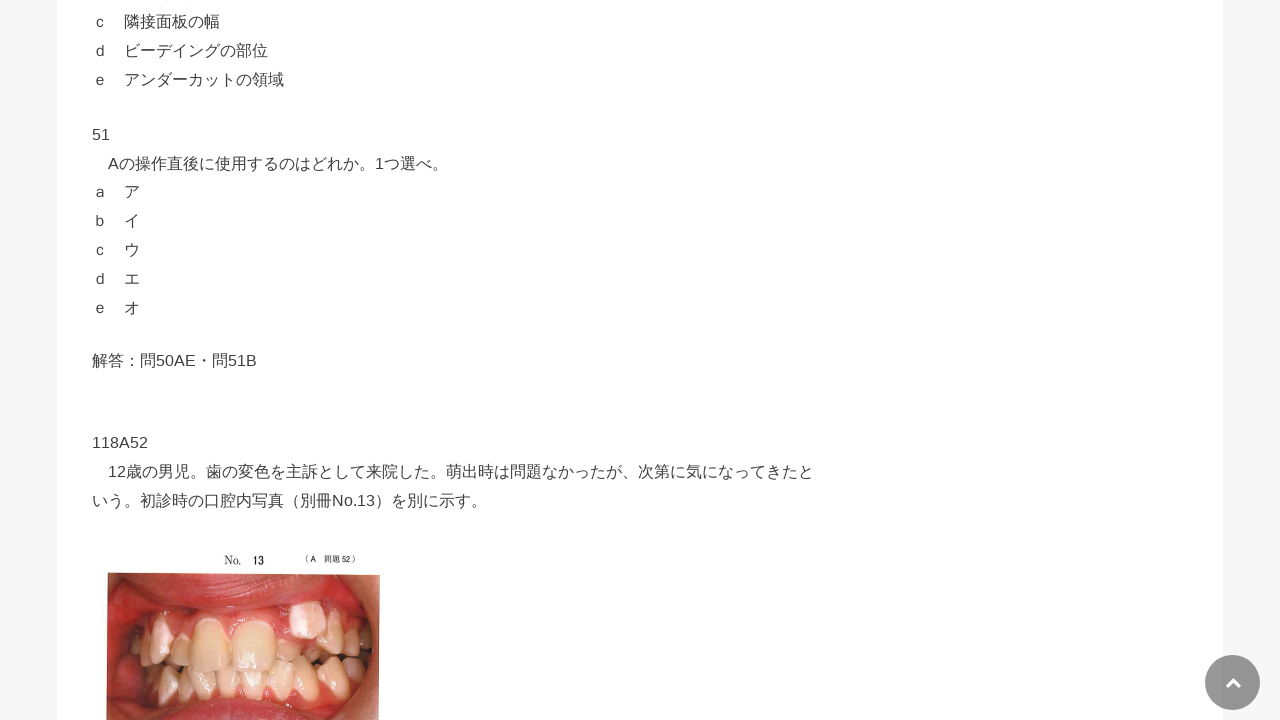

Selected button 51 of 89
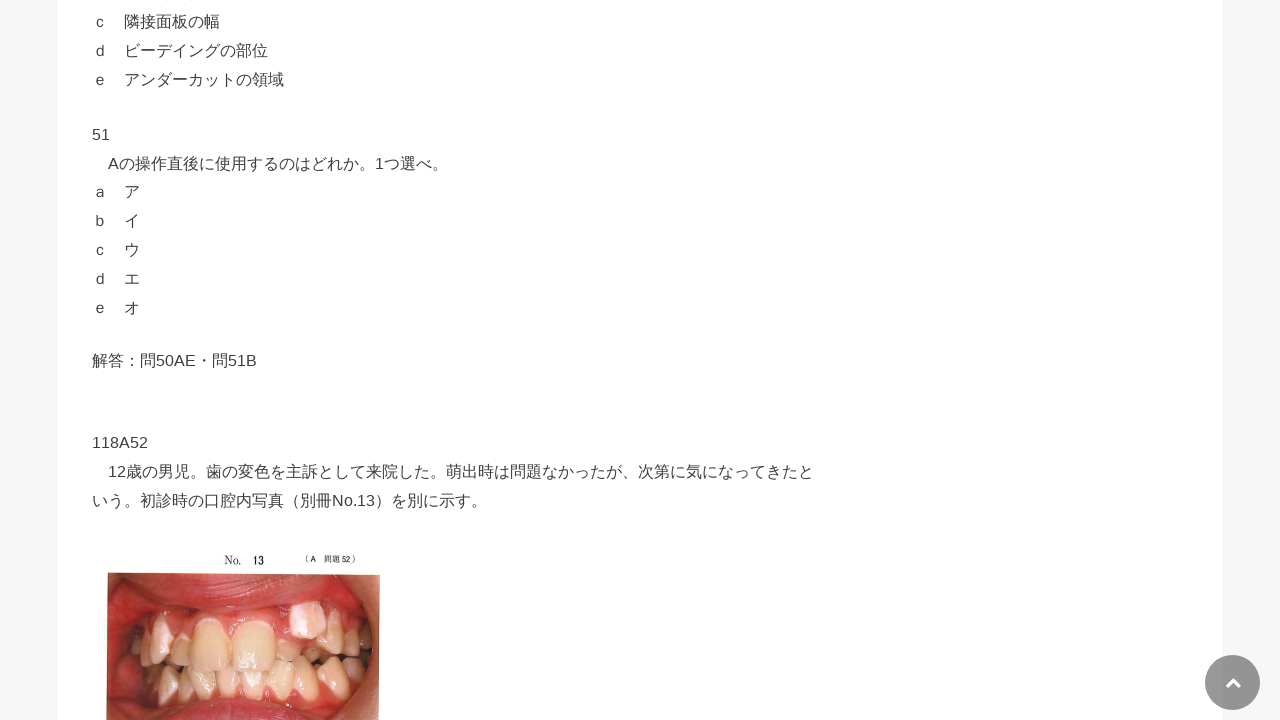

Button 51 is visible and ready to click
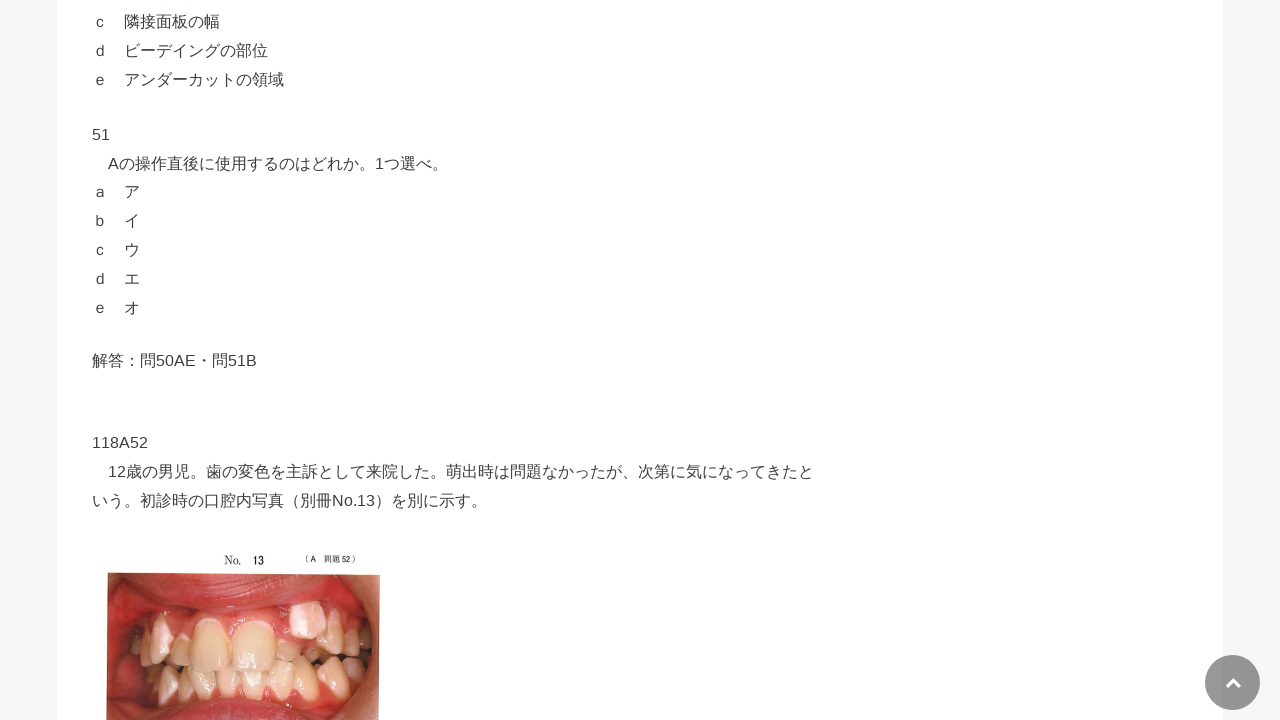

Captured initial text of button 51: '解答：表示'
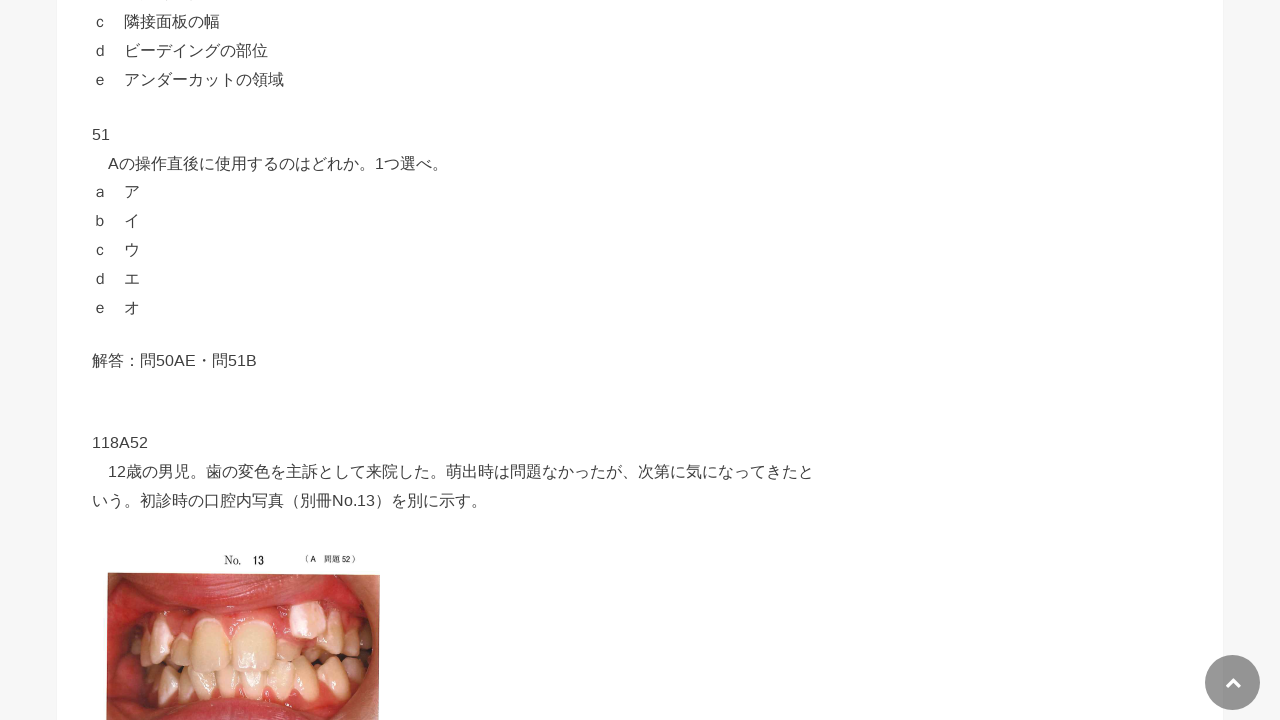

Clicked button 51 to reveal answer at (456, 360) on div[id^='text-button'] >> nth=50
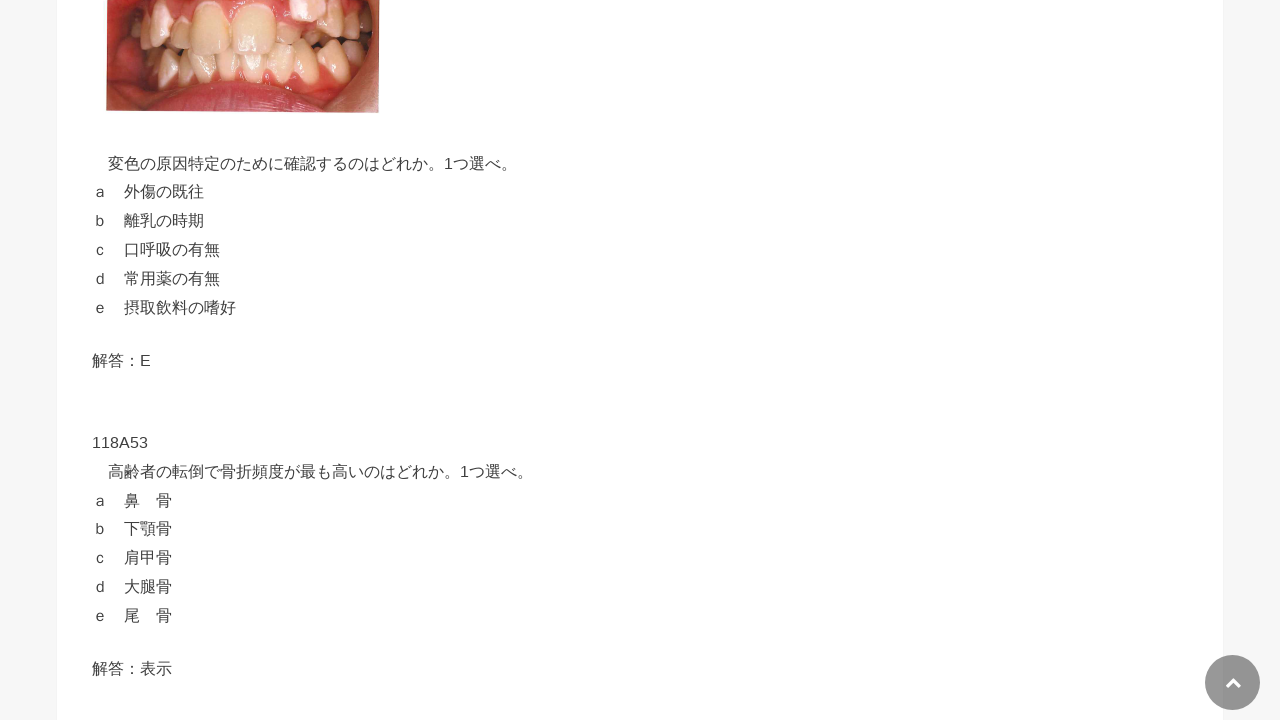

Answer revealed in button 51 - text content has changed
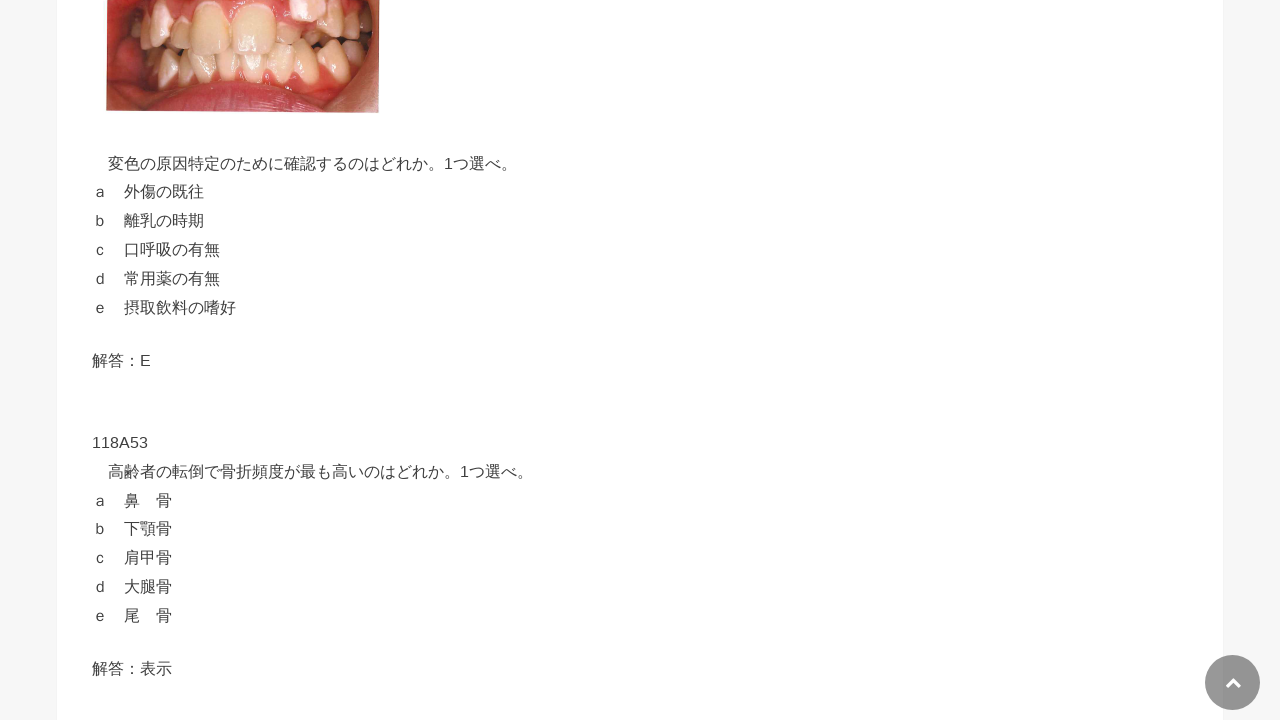

Selected button 52 of 89
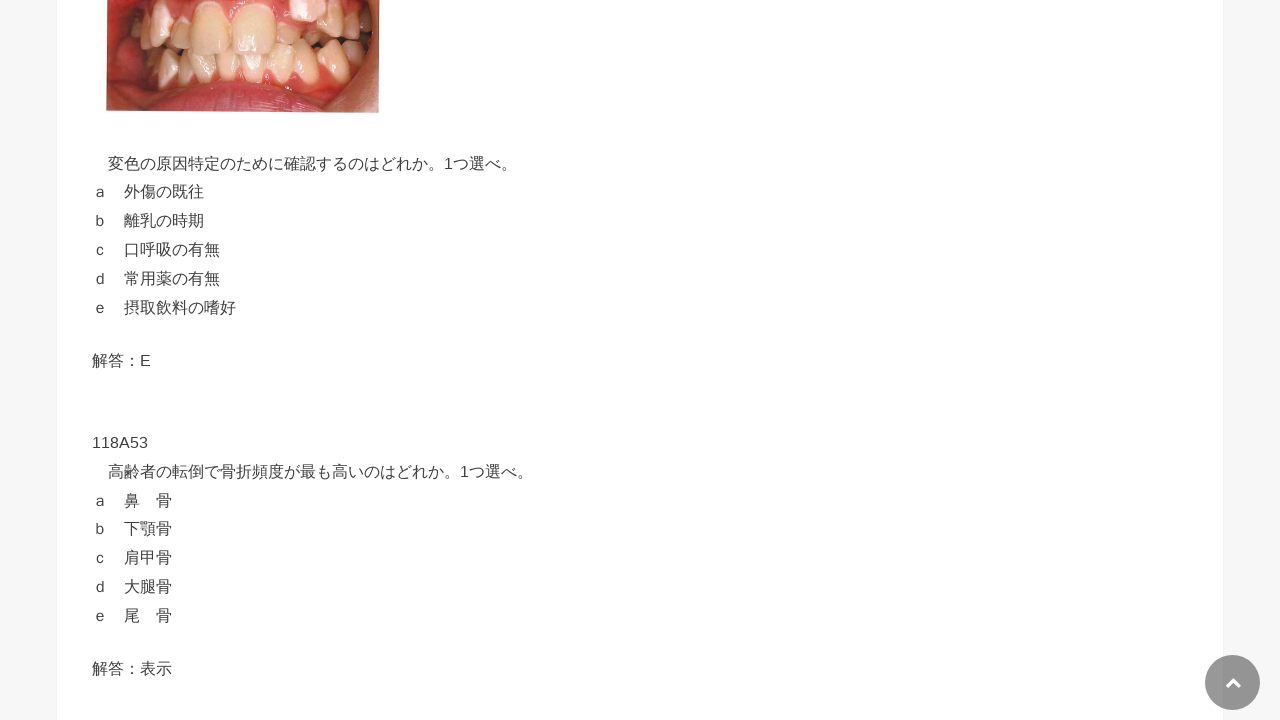

Button 52 is visible and ready to click
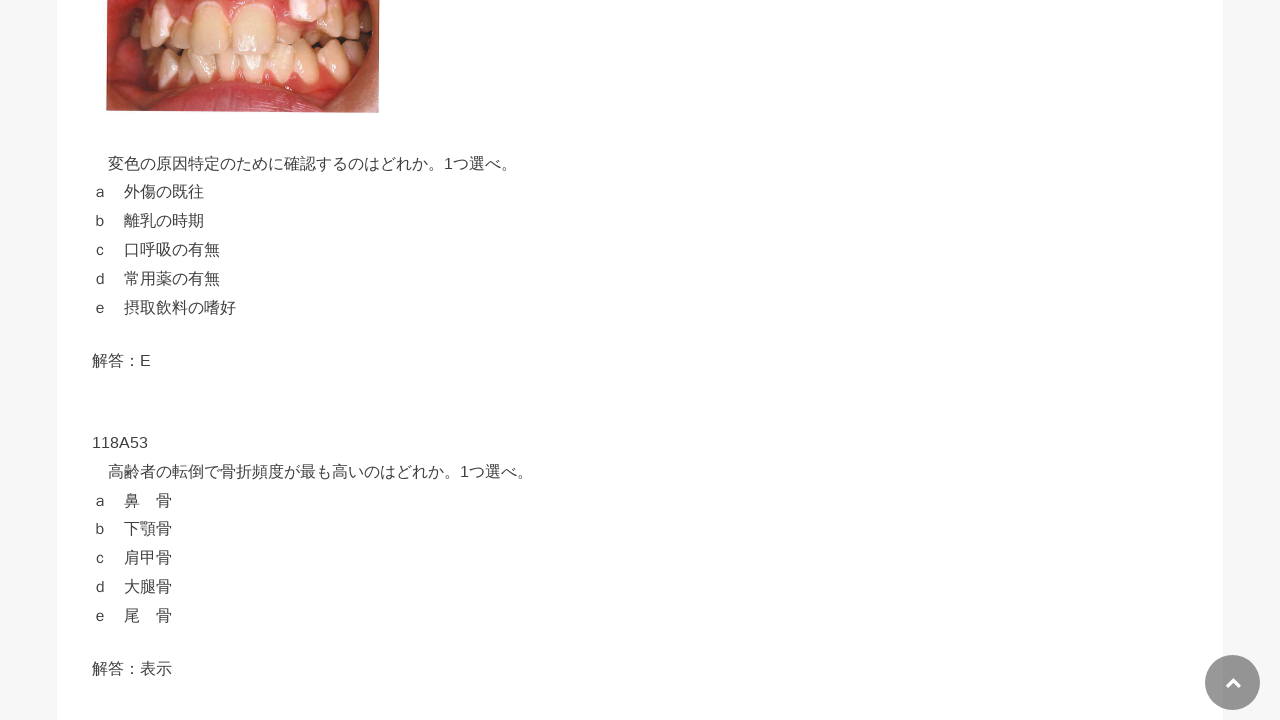

Captured initial text of button 52: '解答：表示'
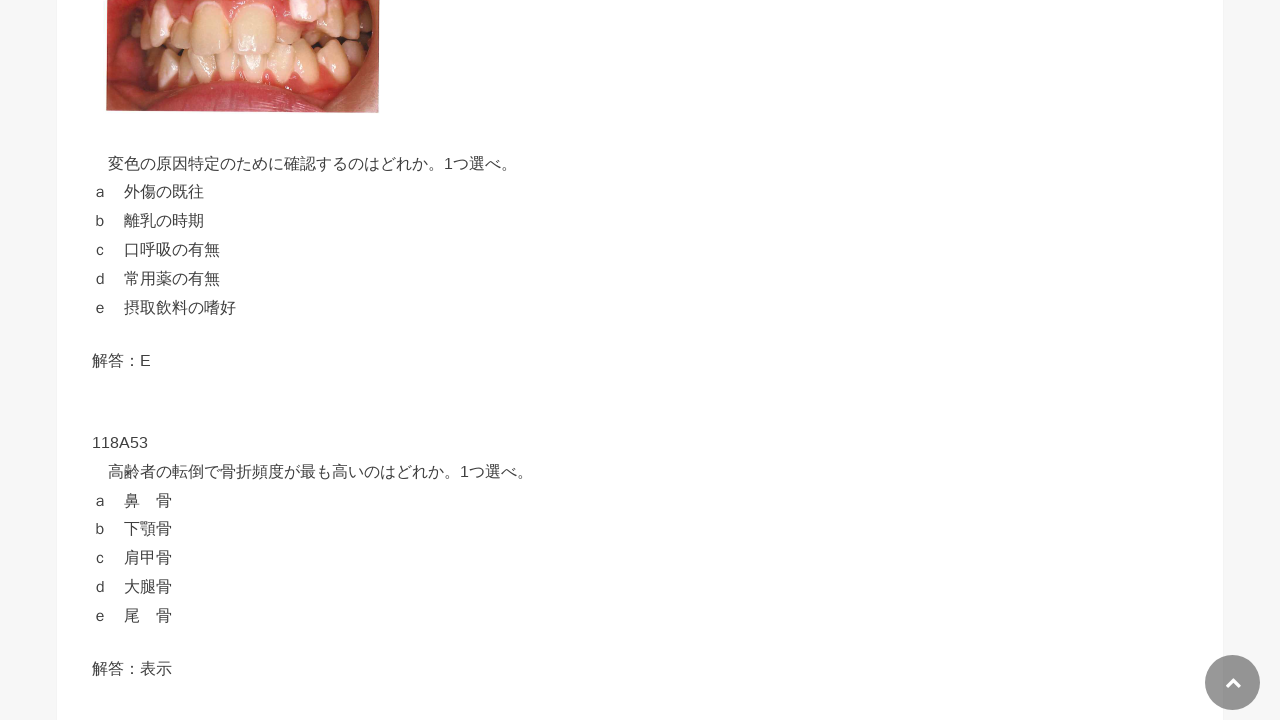

Clicked button 52 to reveal answer at (456, 669) on div[id^='text-button'] >> nth=51
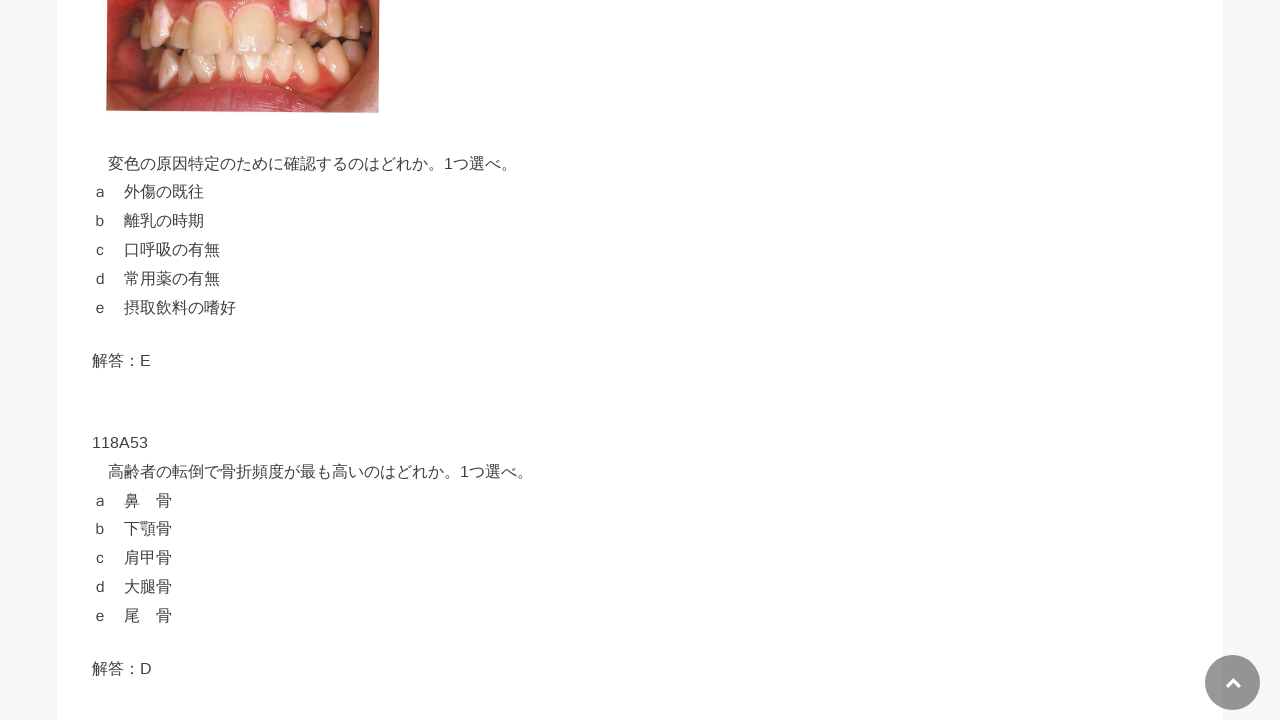

Answer revealed in button 52 - text content has changed
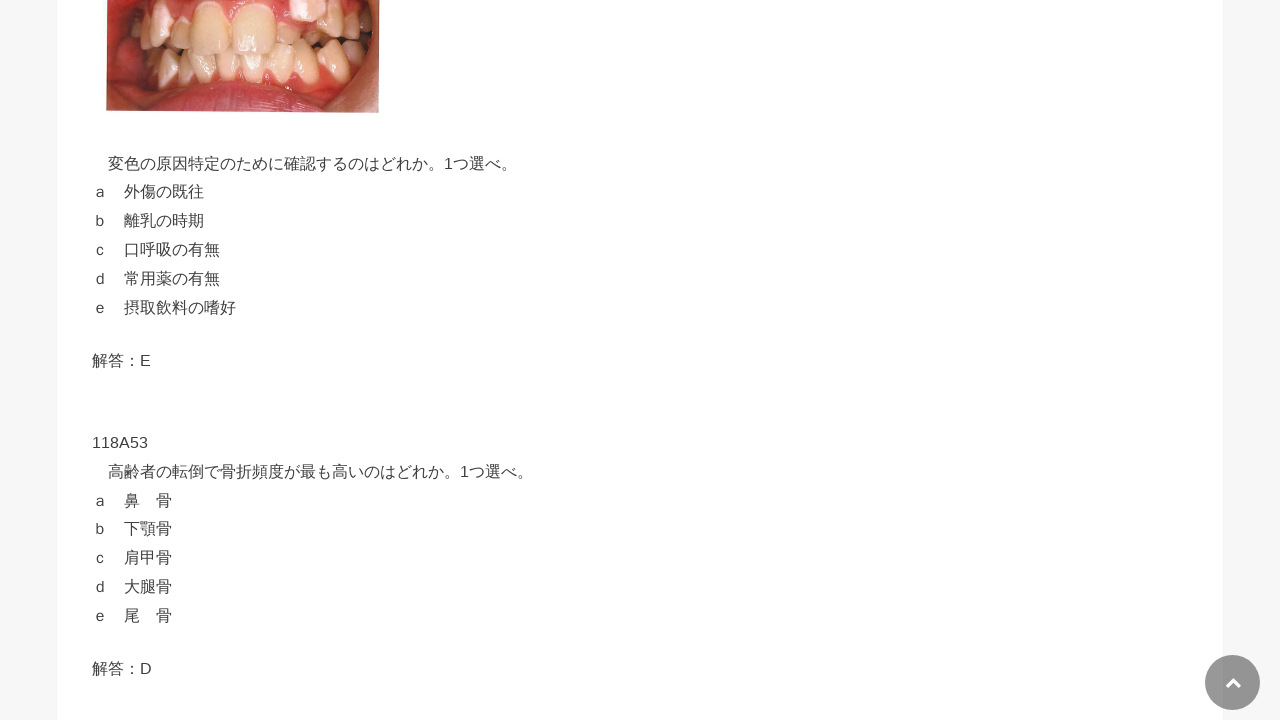

Selected button 53 of 89
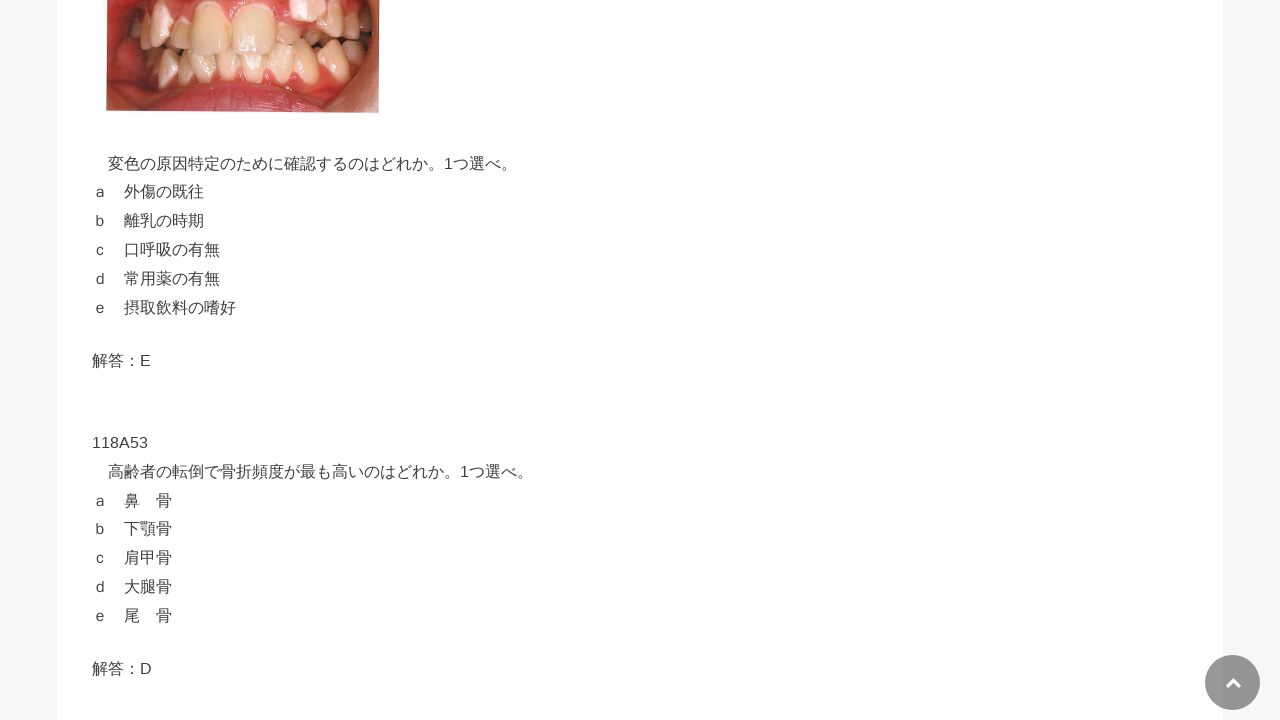

Button 53 is visible and ready to click
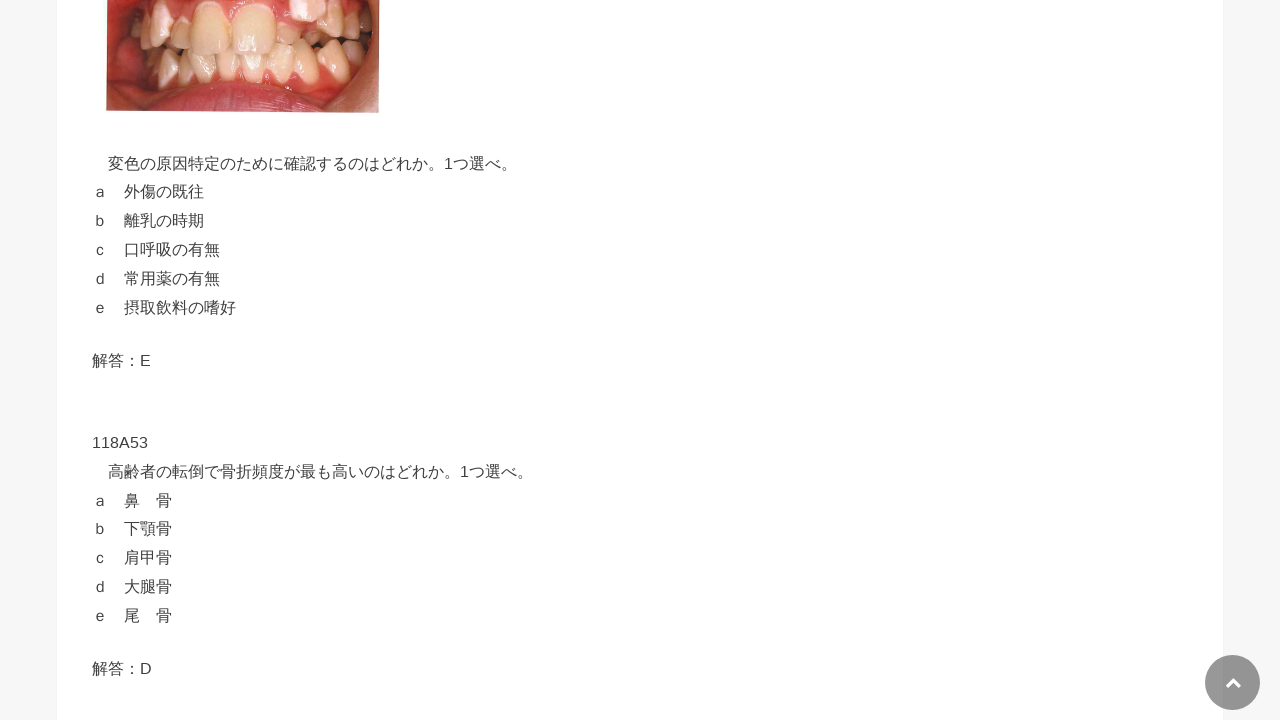

Captured initial text of button 53: '解答：表示'
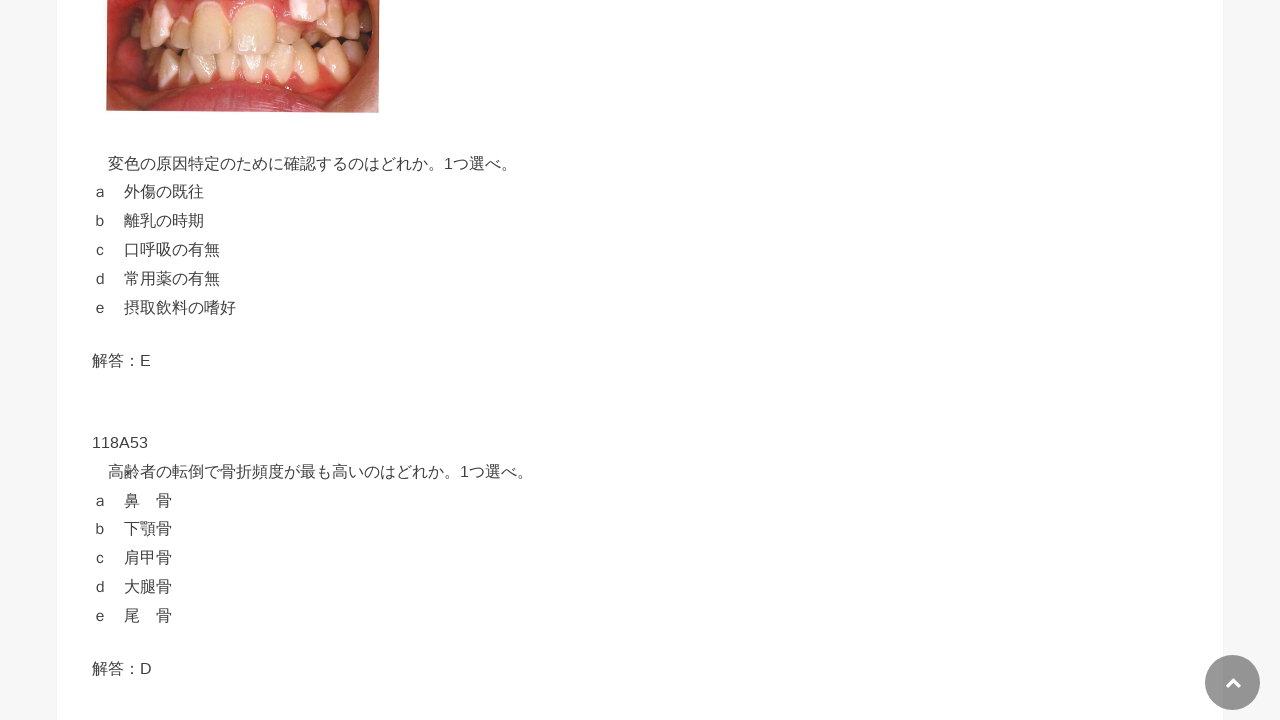

Clicked button 53 to reveal answer at (456, 361) on div[id^='text-button'] >> nth=52
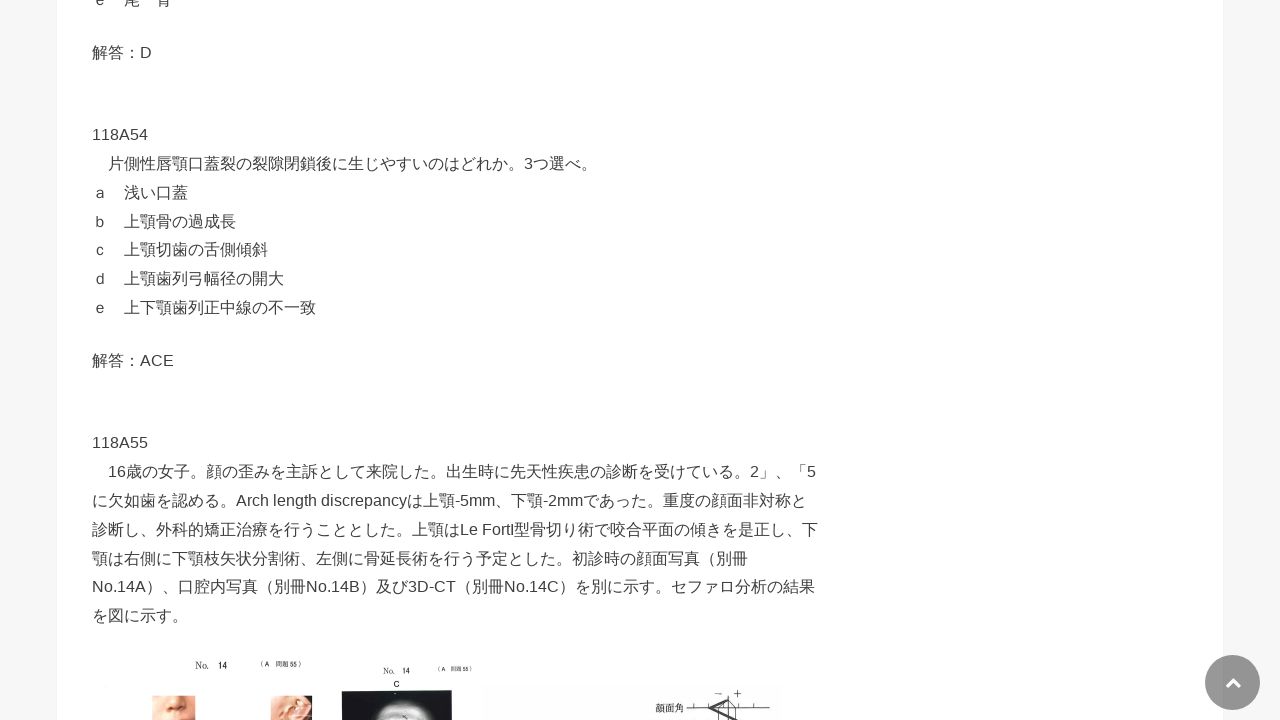

Answer revealed in button 53 - text content has changed
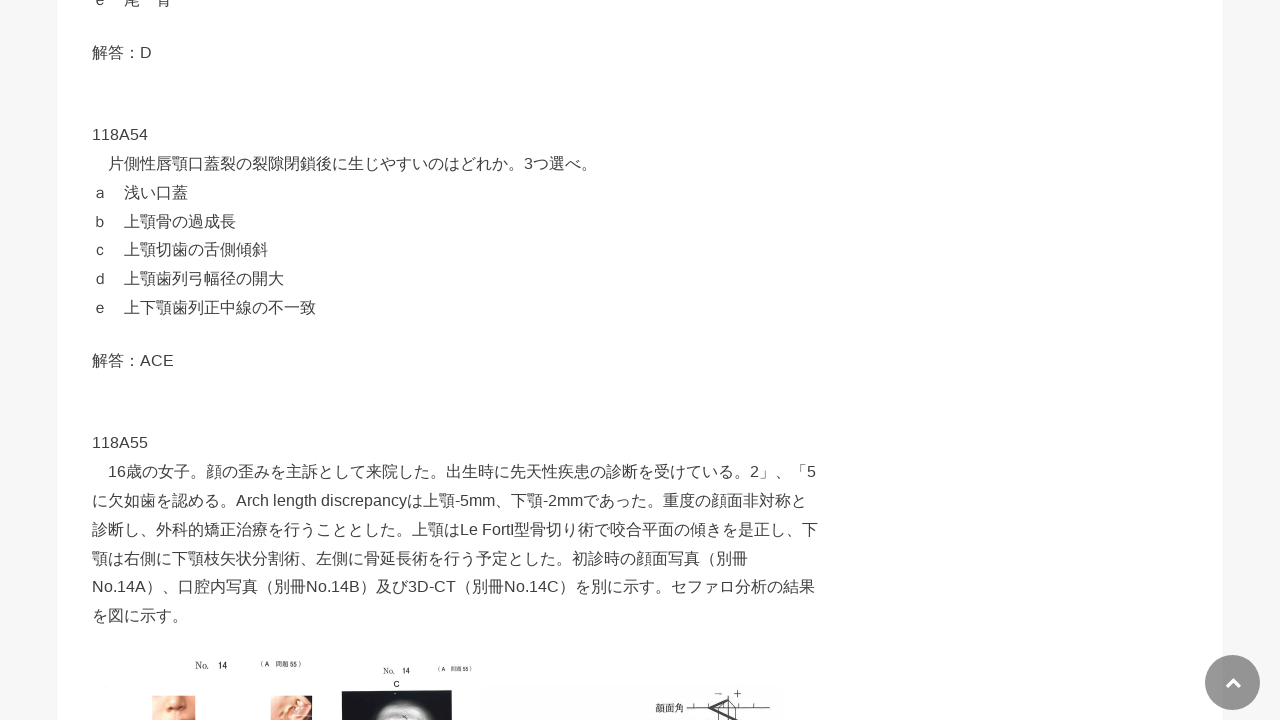

Selected button 54 of 89
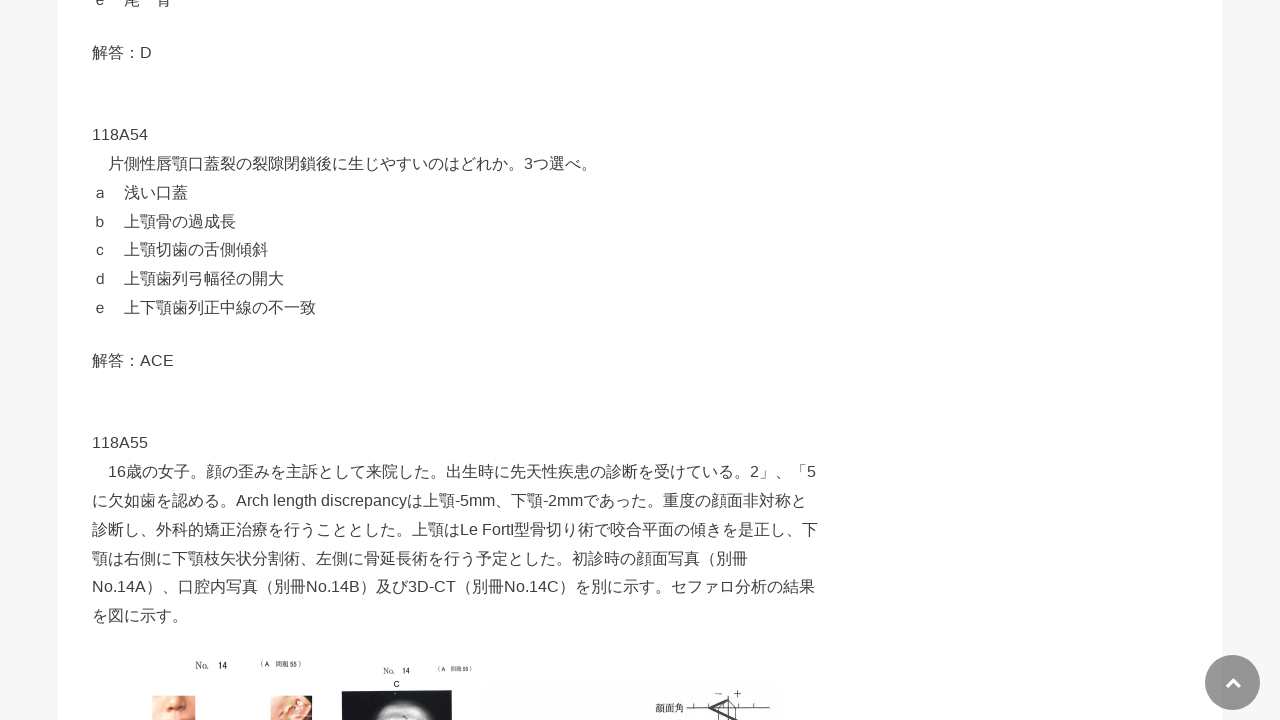

Button 54 is visible and ready to click
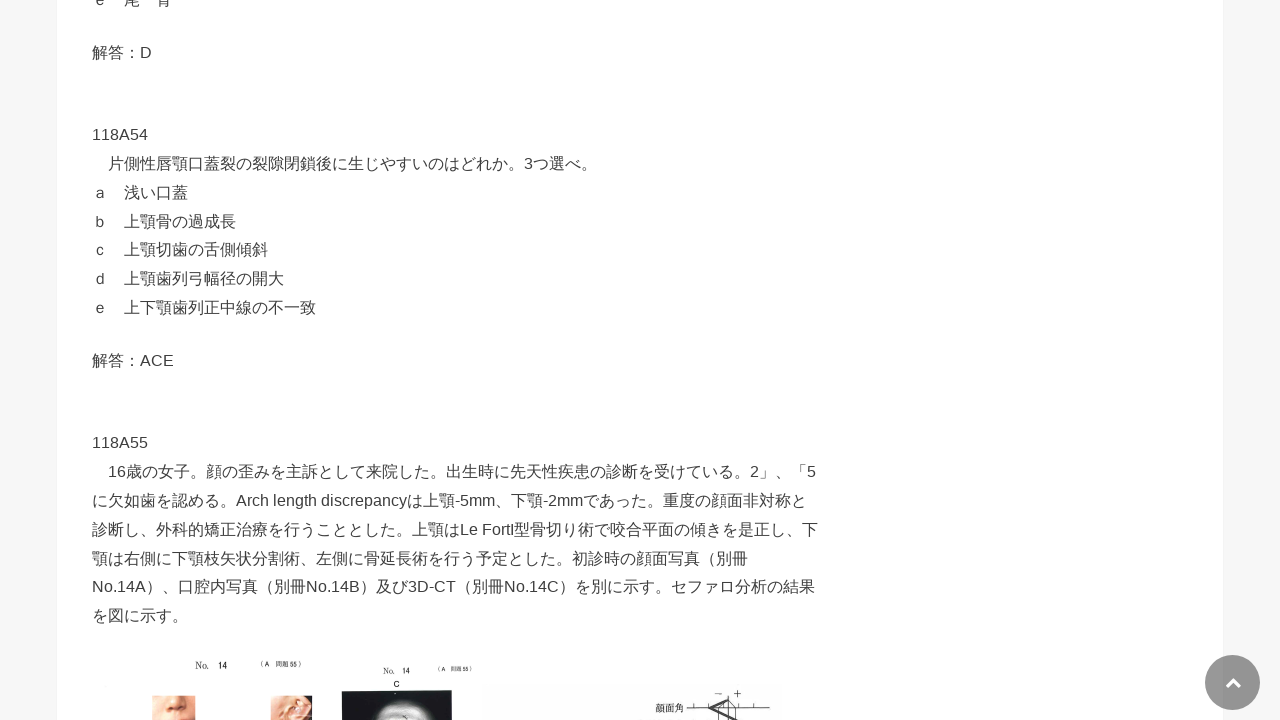

Captured initial text of button 54: '解答：表示'
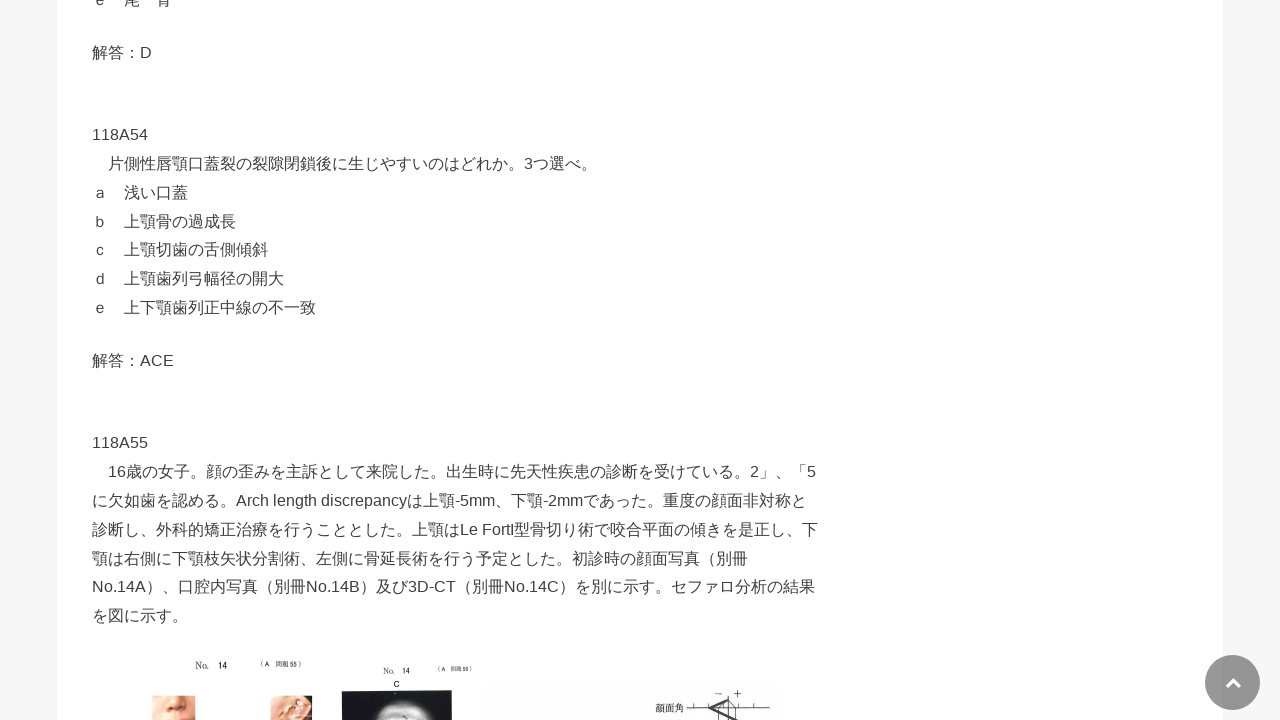

Clicked button 54 to reveal answer at (456, 360) on div[id^='text-button'] >> nth=53
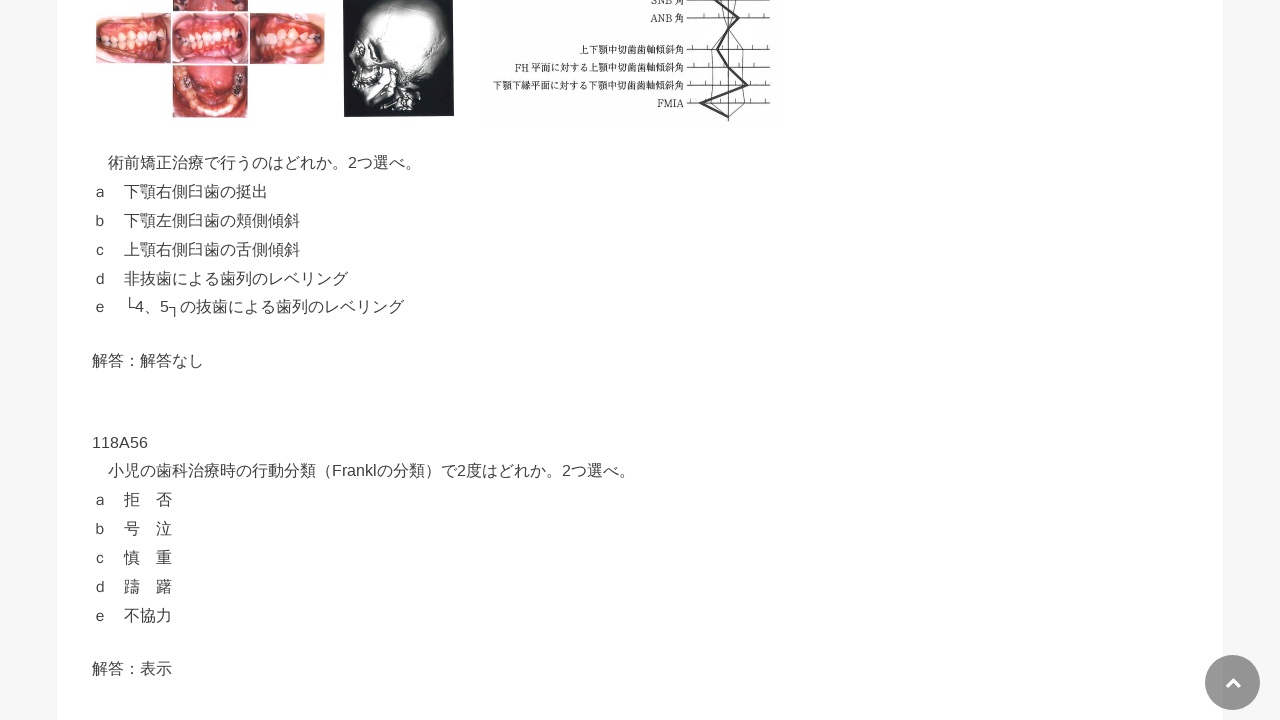

Answer revealed in button 54 - text content has changed
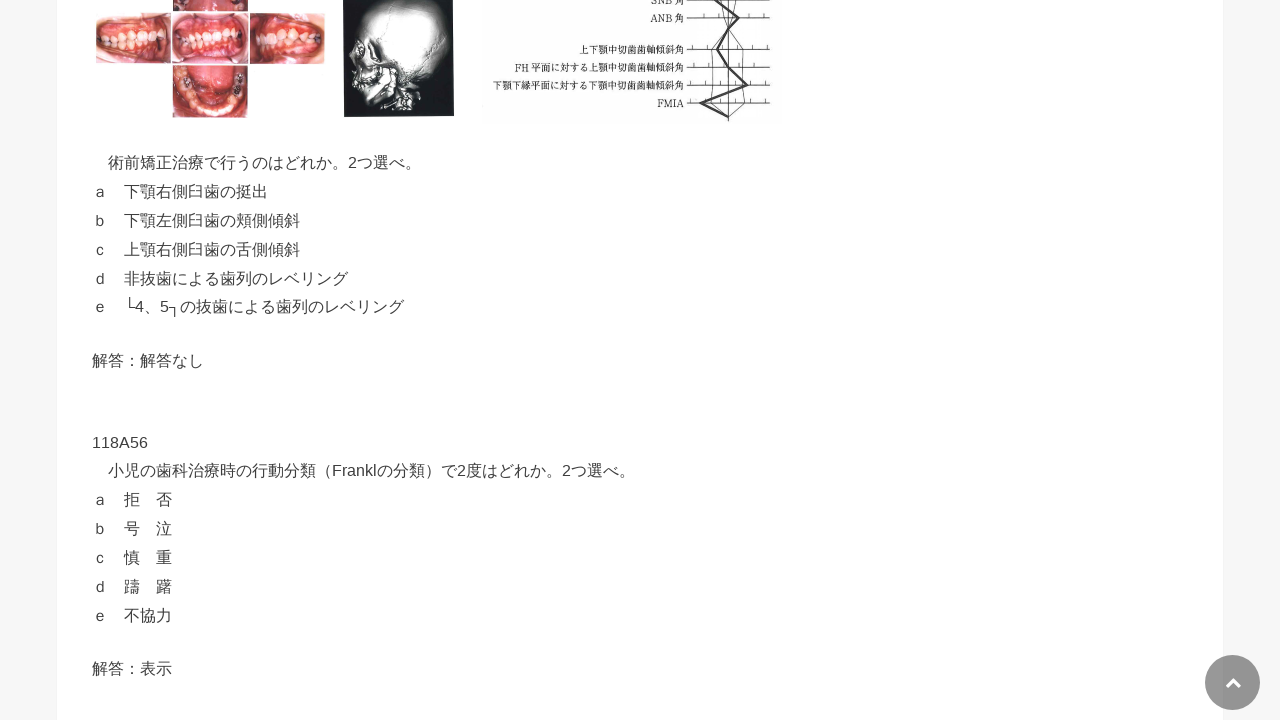

Selected button 55 of 89
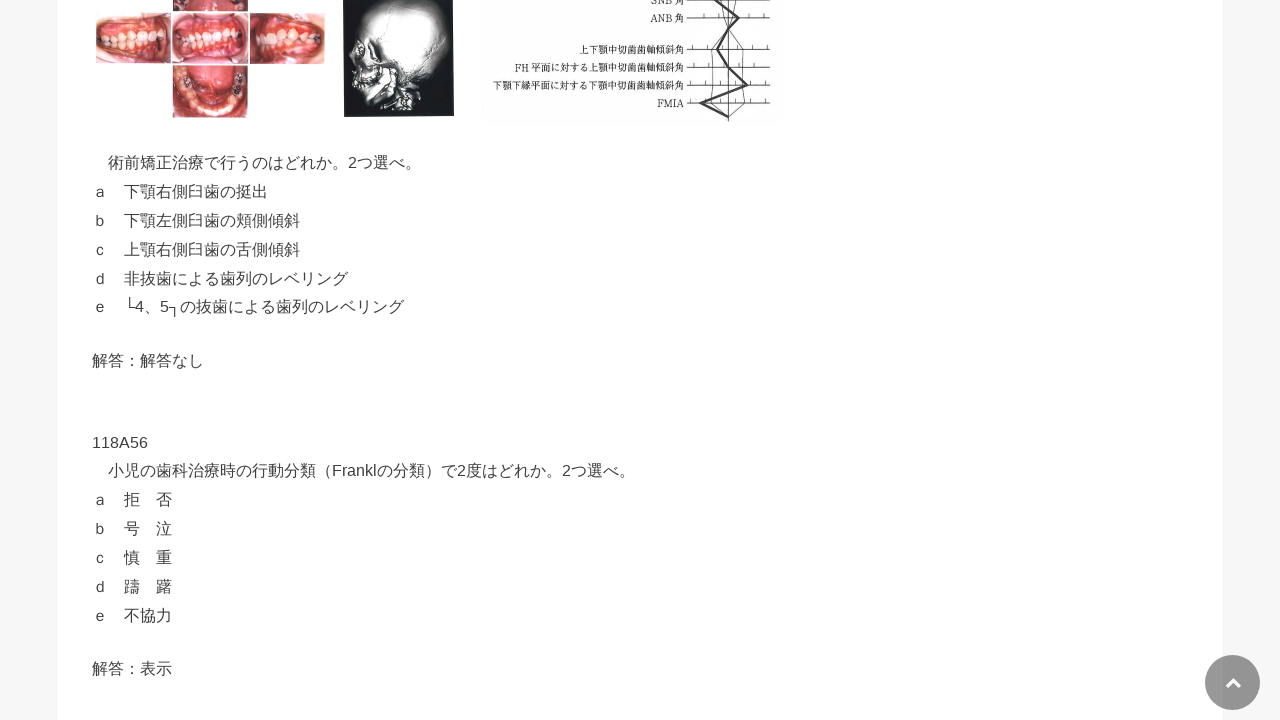

Button 55 is visible and ready to click
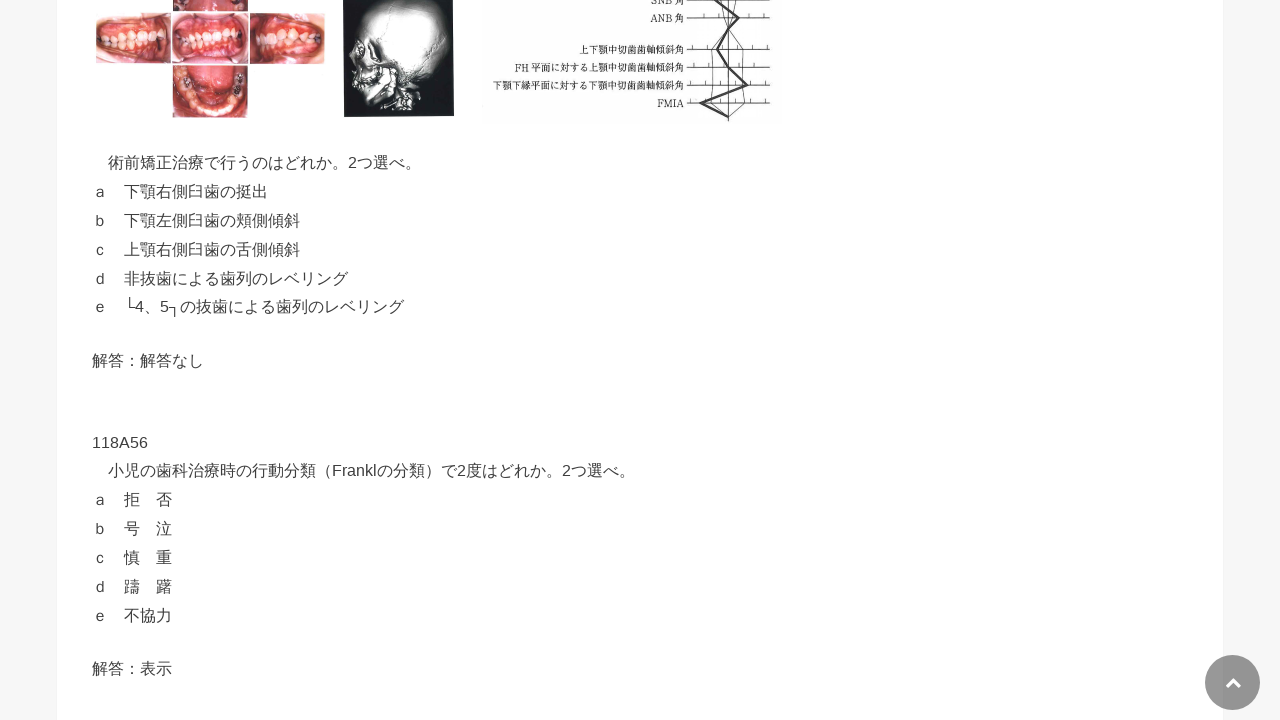

Captured initial text of button 55: '解答：表示'
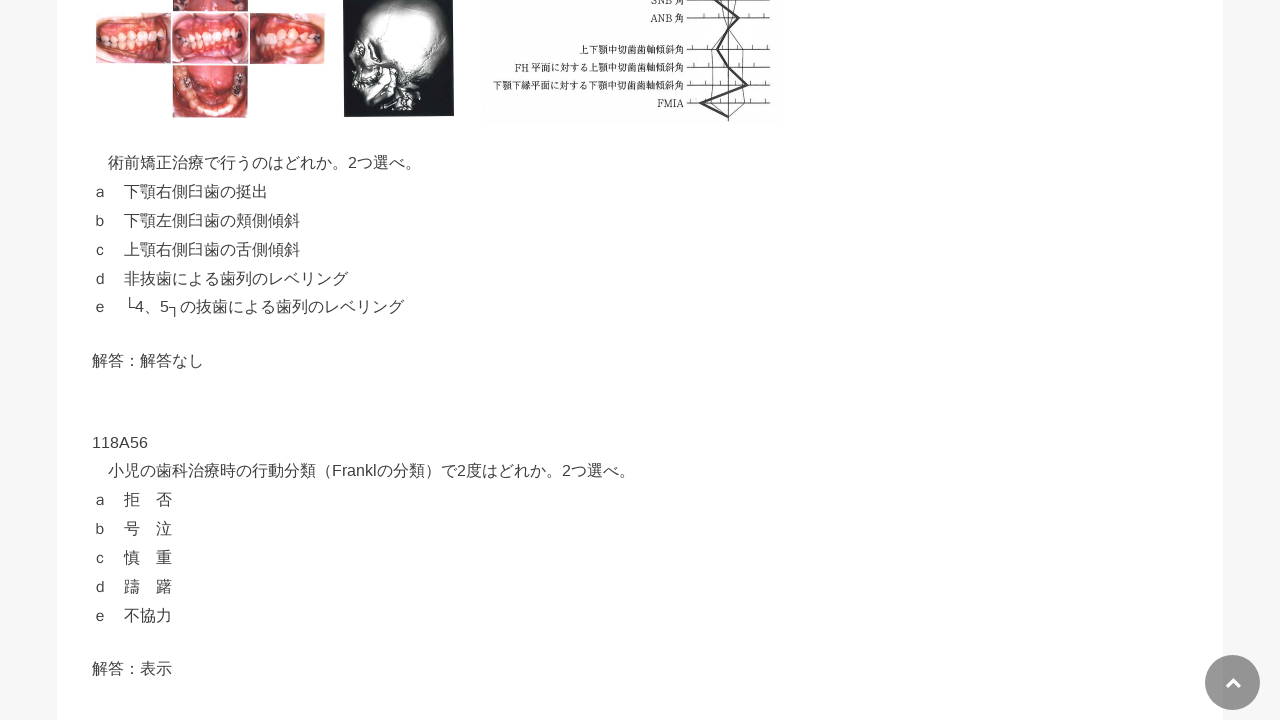

Clicked button 55 to reveal answer at (456, 668) on div[id^='text-button'] >> nth=54
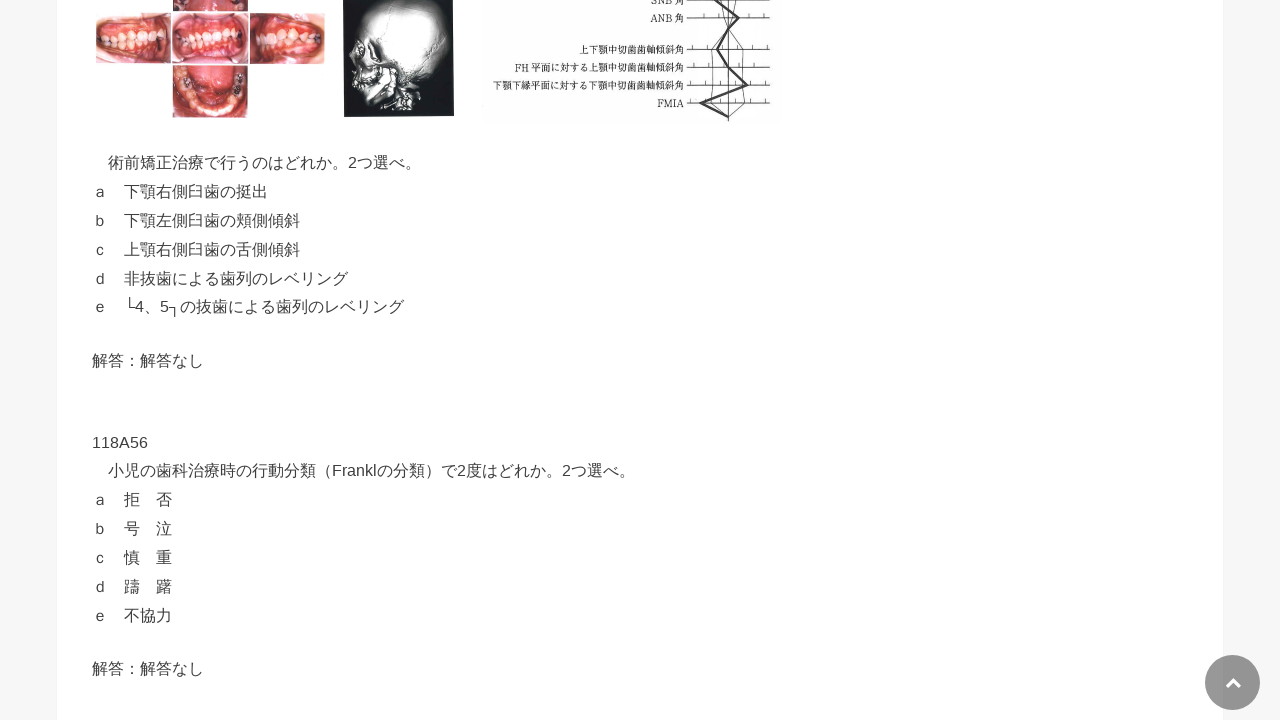

Answer revealed in button 55 - text content has changed
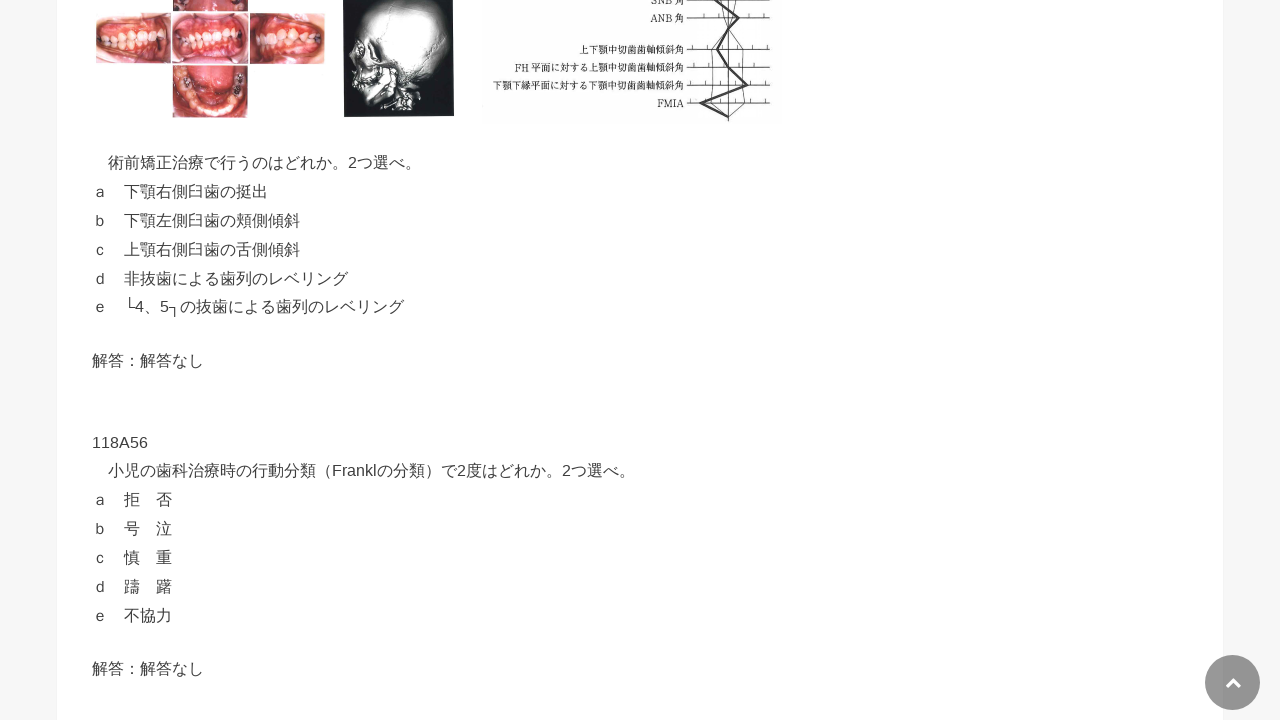

Selected button 56 of 89
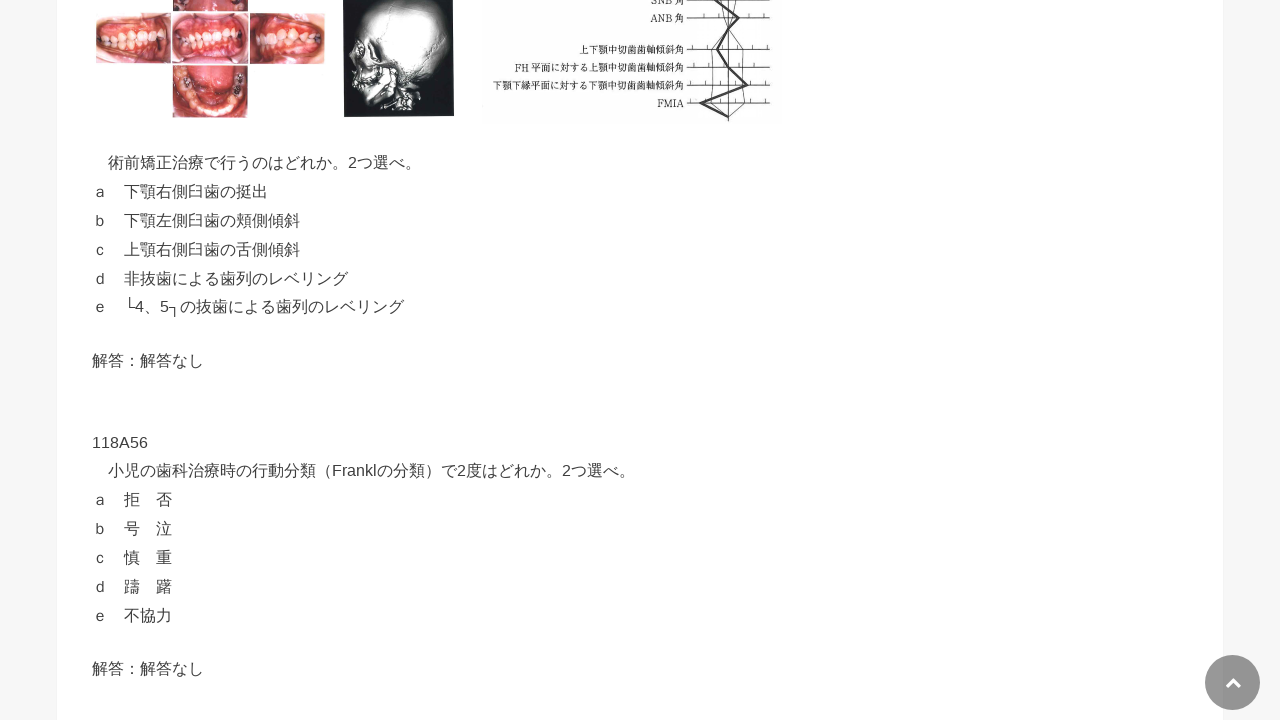

Button 56 is visible and ready to click
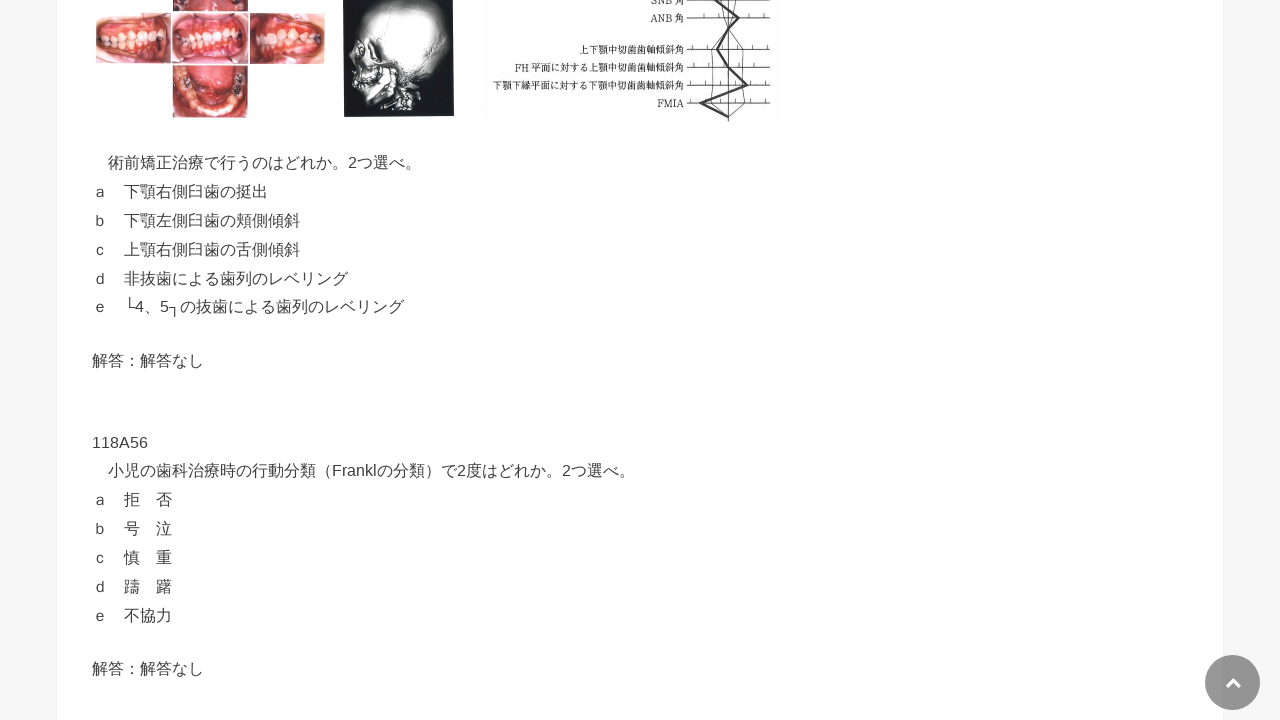

Captured initial text of button 56: '解答：表示'
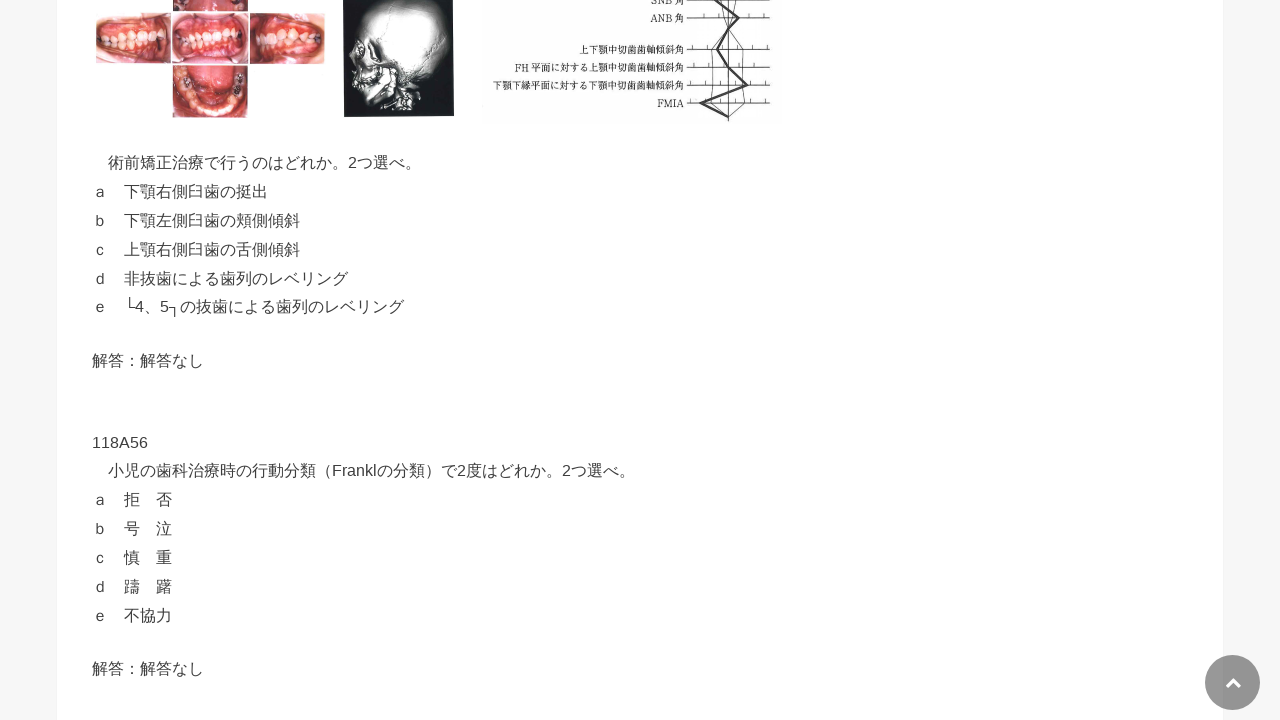

Clicked button 56 to reveal answer at (456, 360) on div[id^='text-button'] >> nth=55
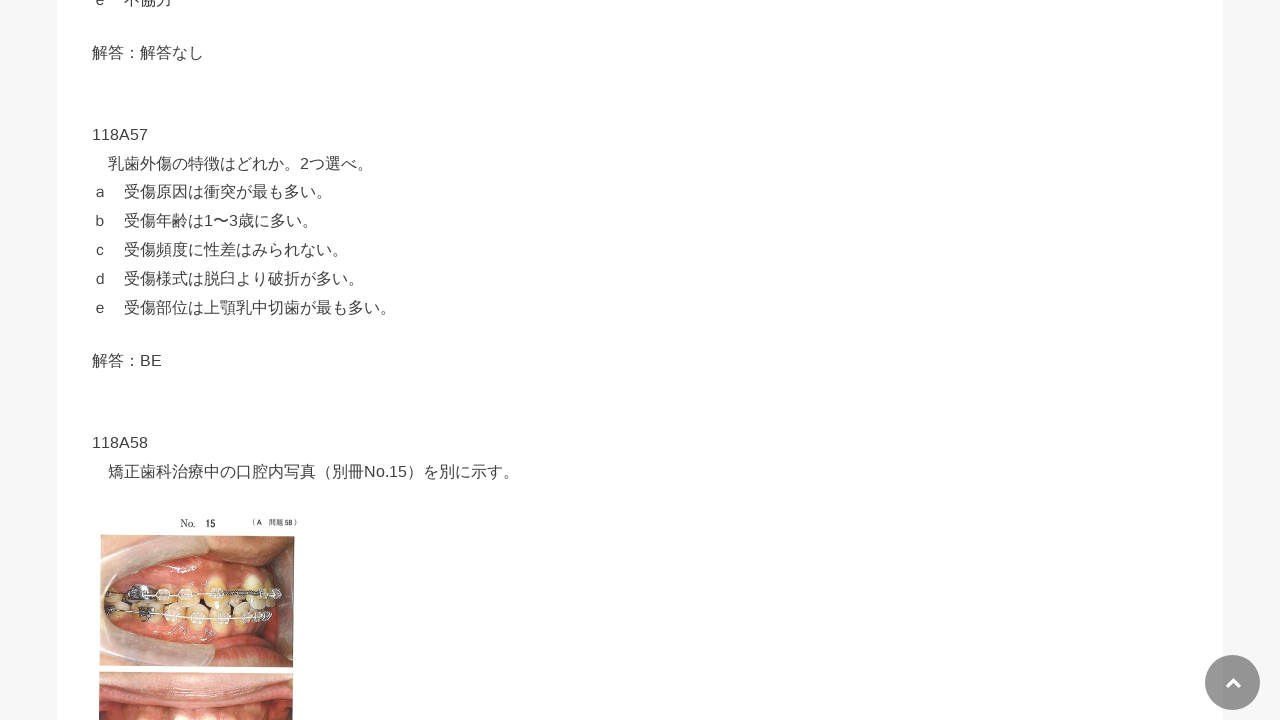

Answer revealed in button 56 - text content has changed
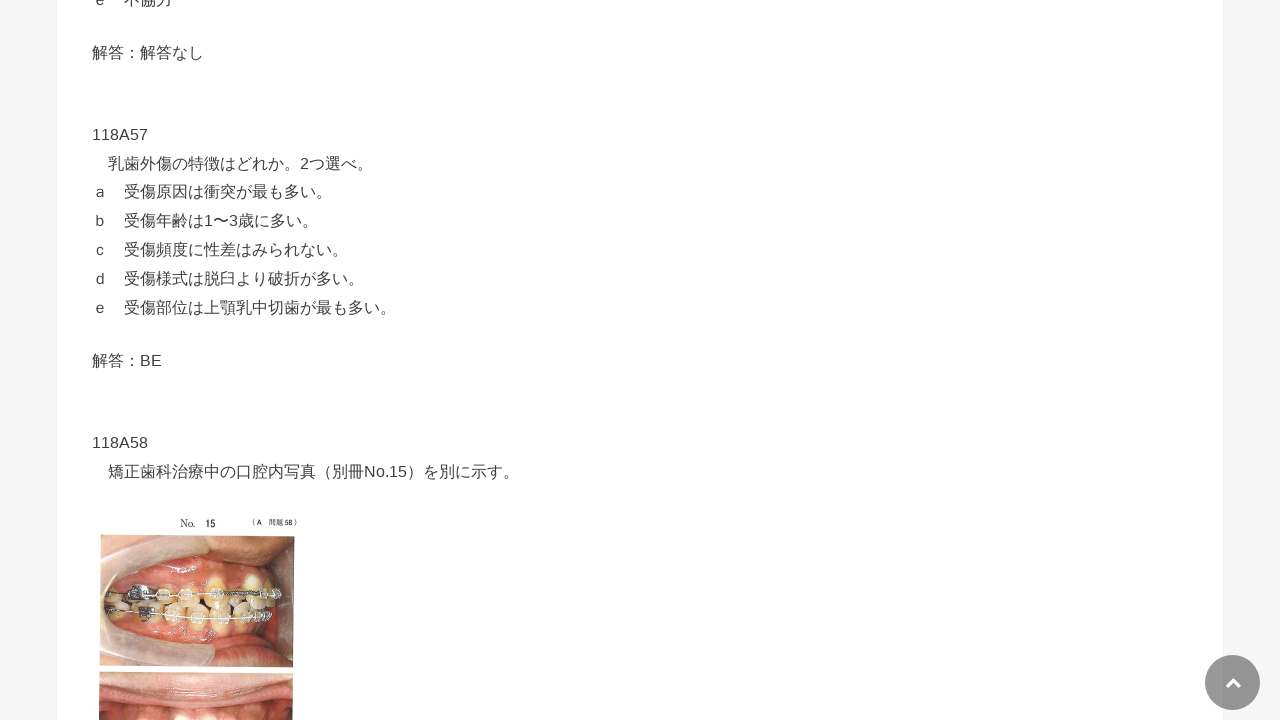

Selected button 57 of 89
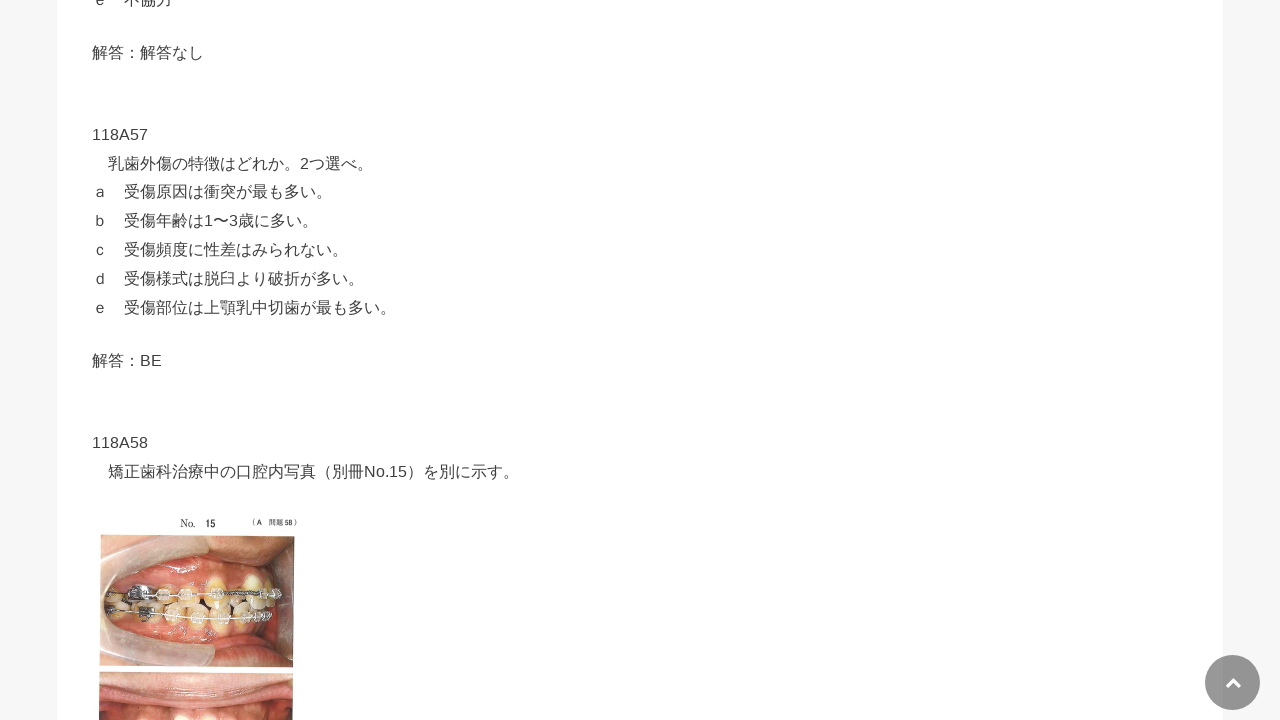

Button 57 is visible and ready to click
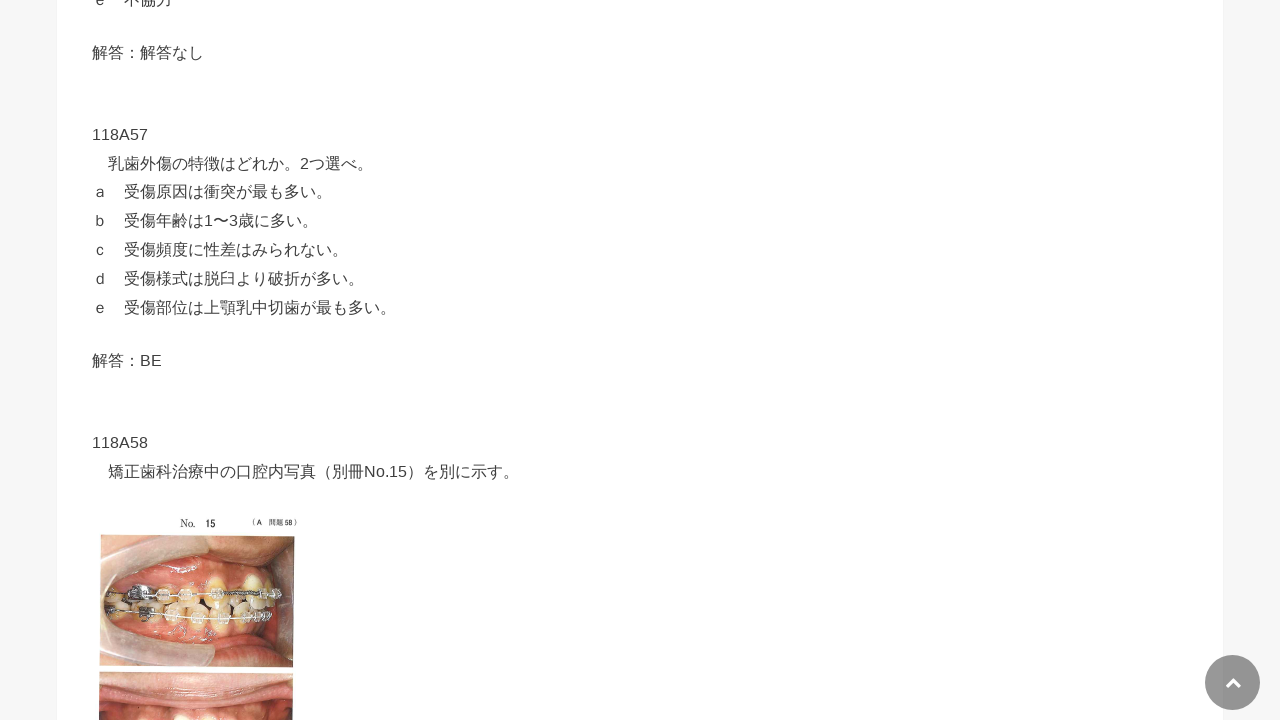

Captured initial text of button 57: '解答：表示'
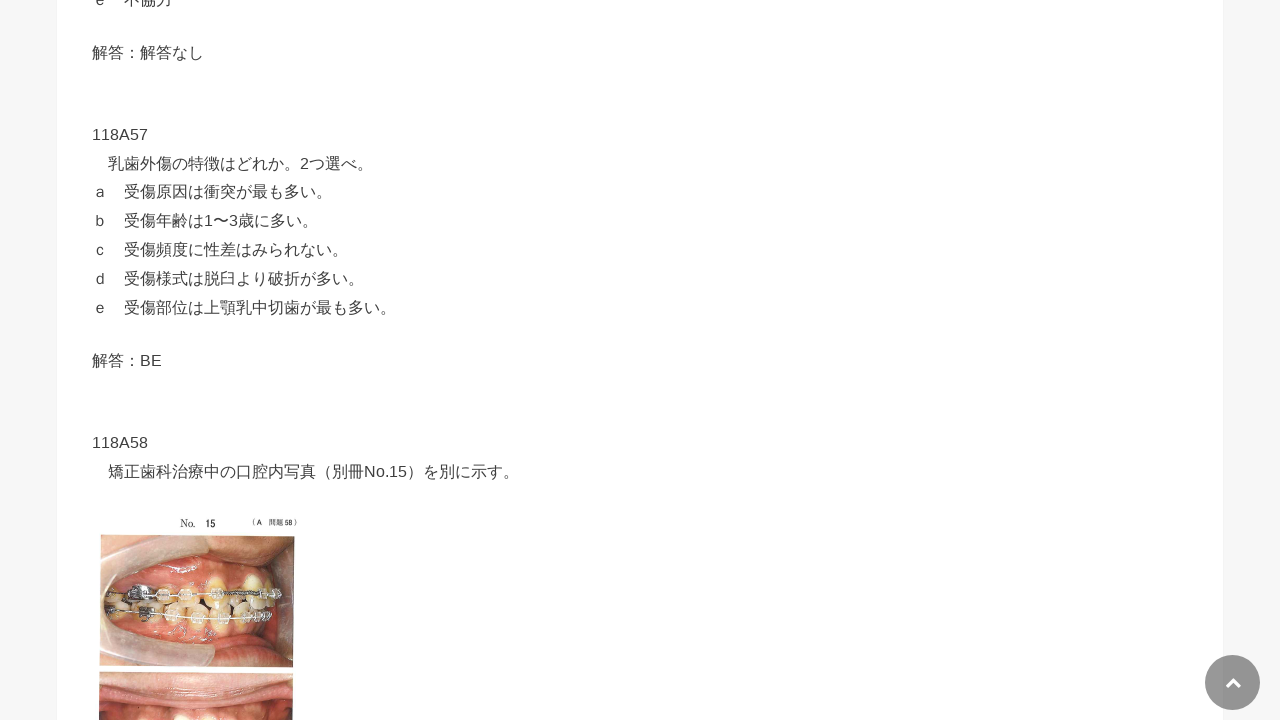

Clicked button 57 to reveal answer at (456, 361) on div[id^='text-button'] >> nth=56
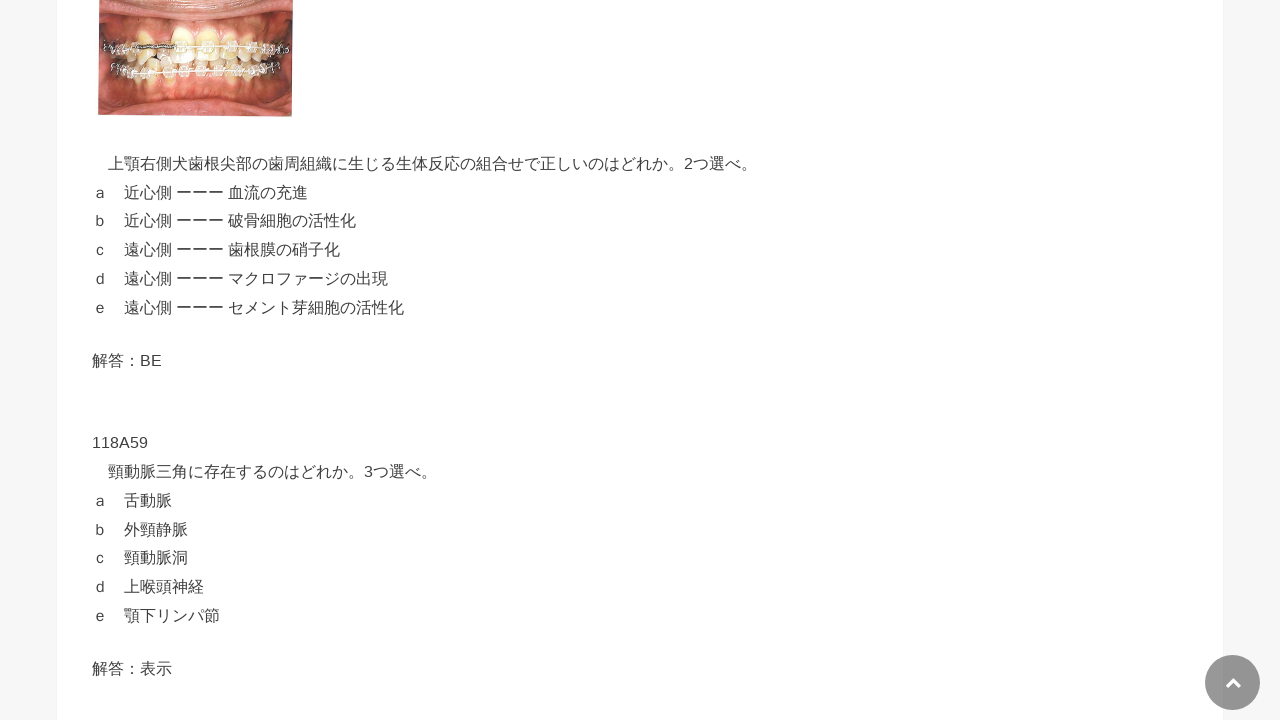

Answer revealed in button 57 - text content has changed
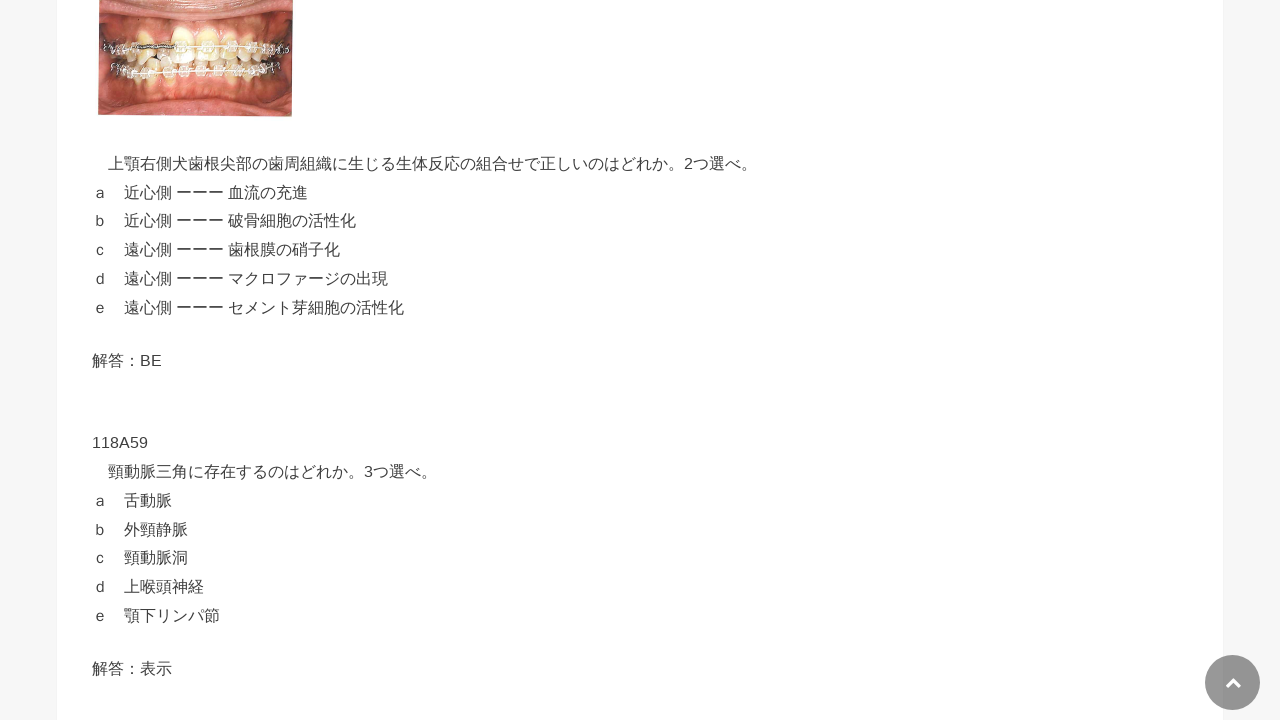

Selected button 58 of 89
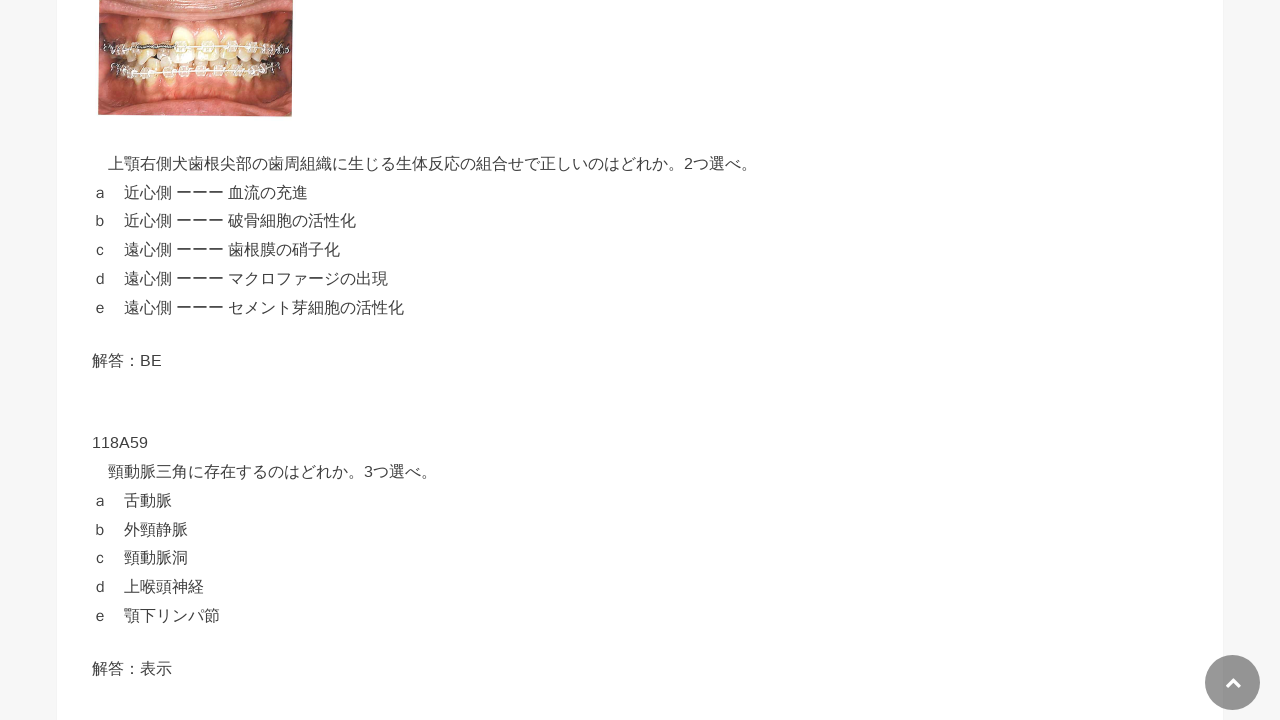

Button 58 is visible and ready to click
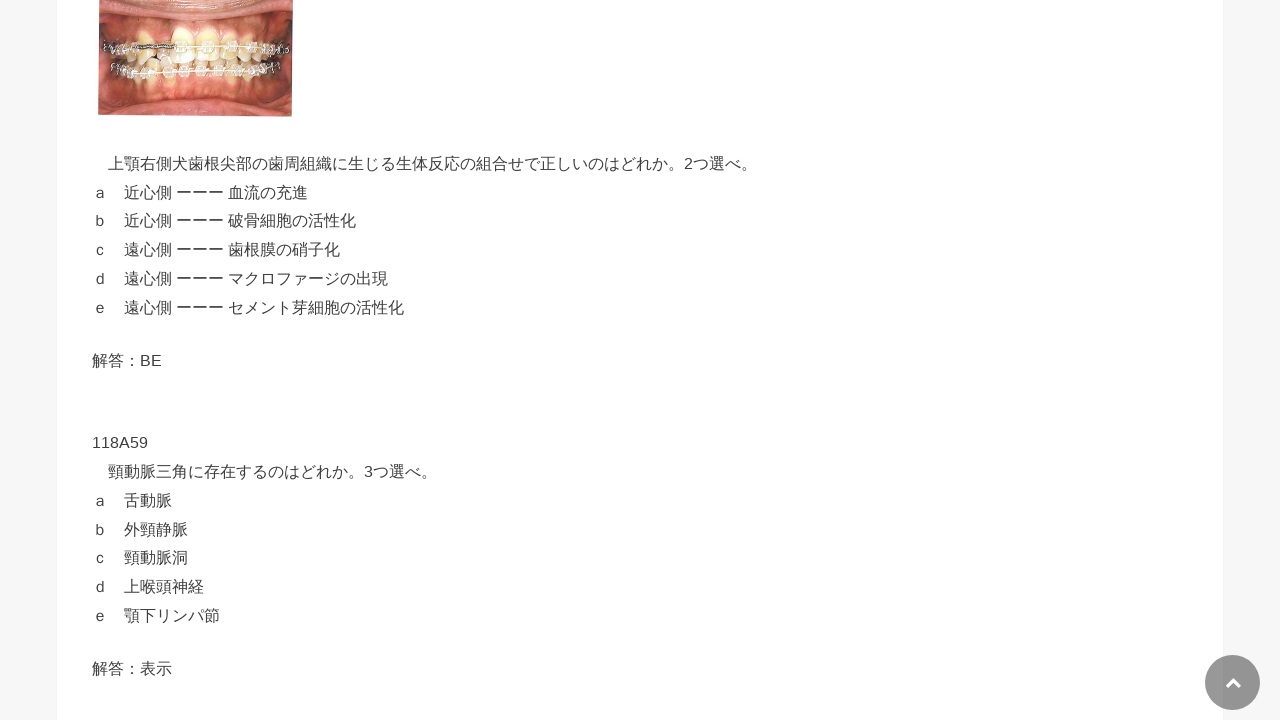

Captured initial text of button 58: '解答：表示'
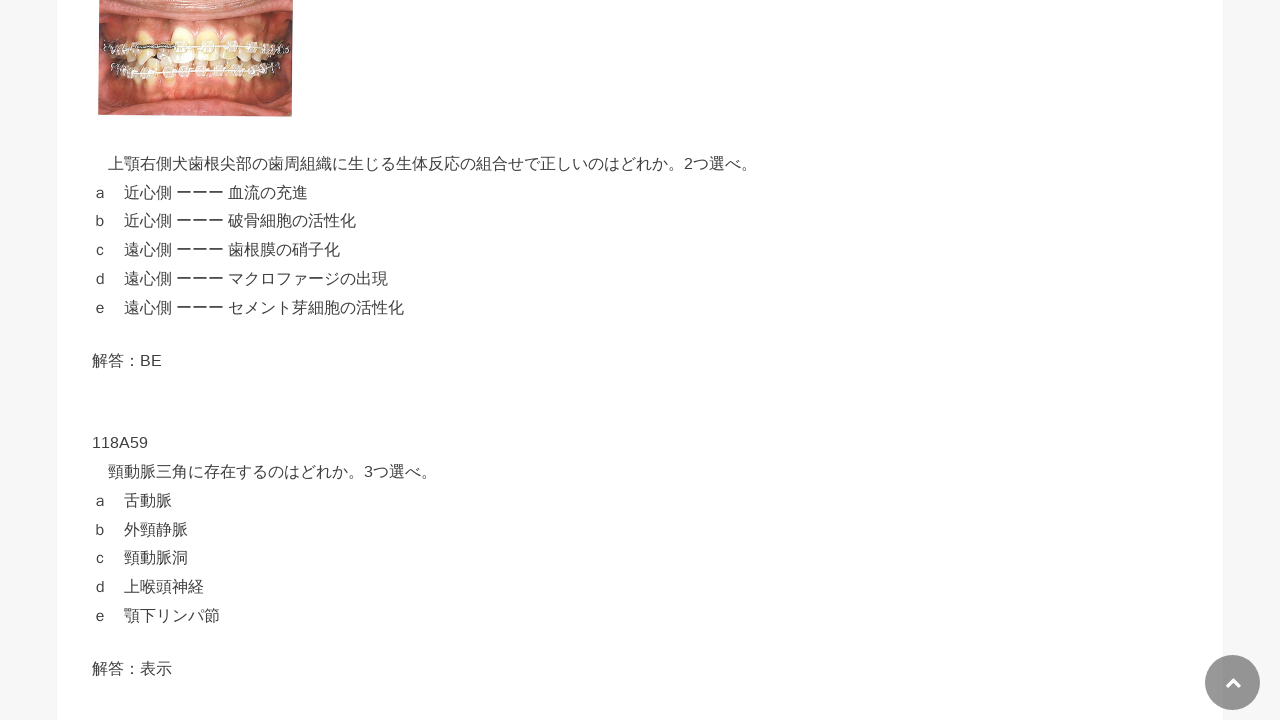

Clicked button 58 to reveal answer at (456, 669) on div[id^='text-button'] >> nth=57
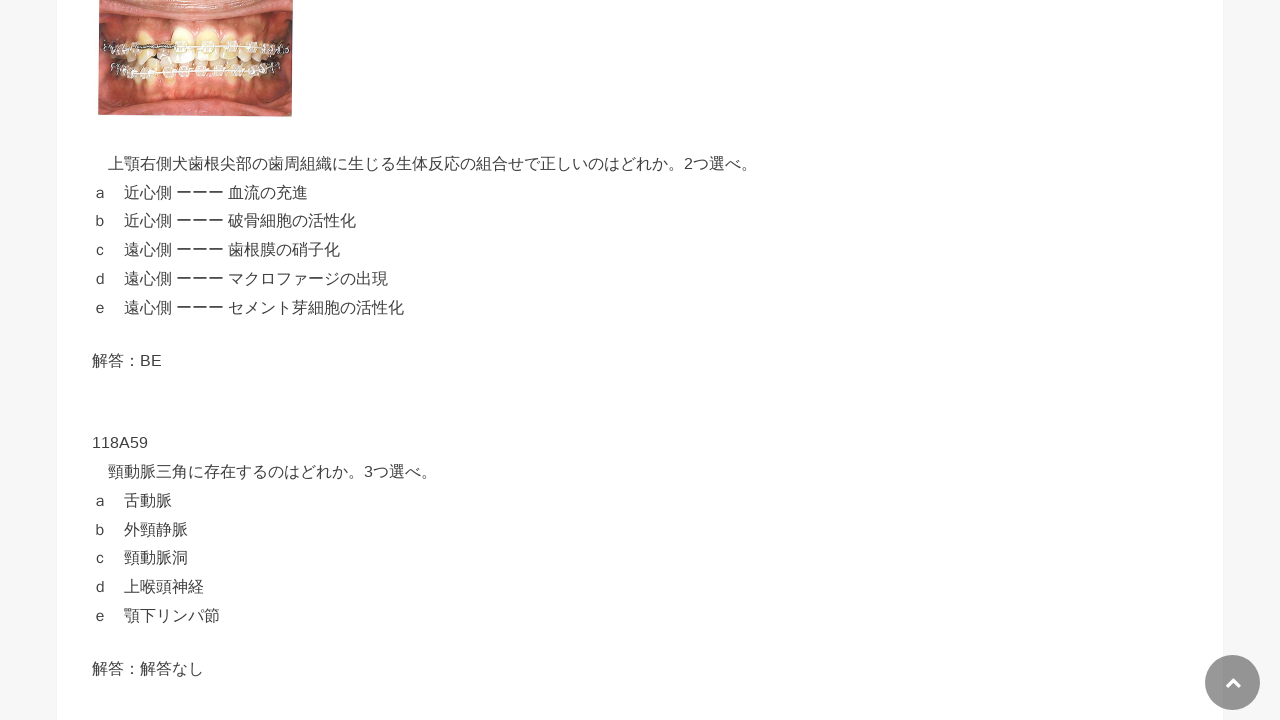

Answer revealed in button 58 - text content has changed
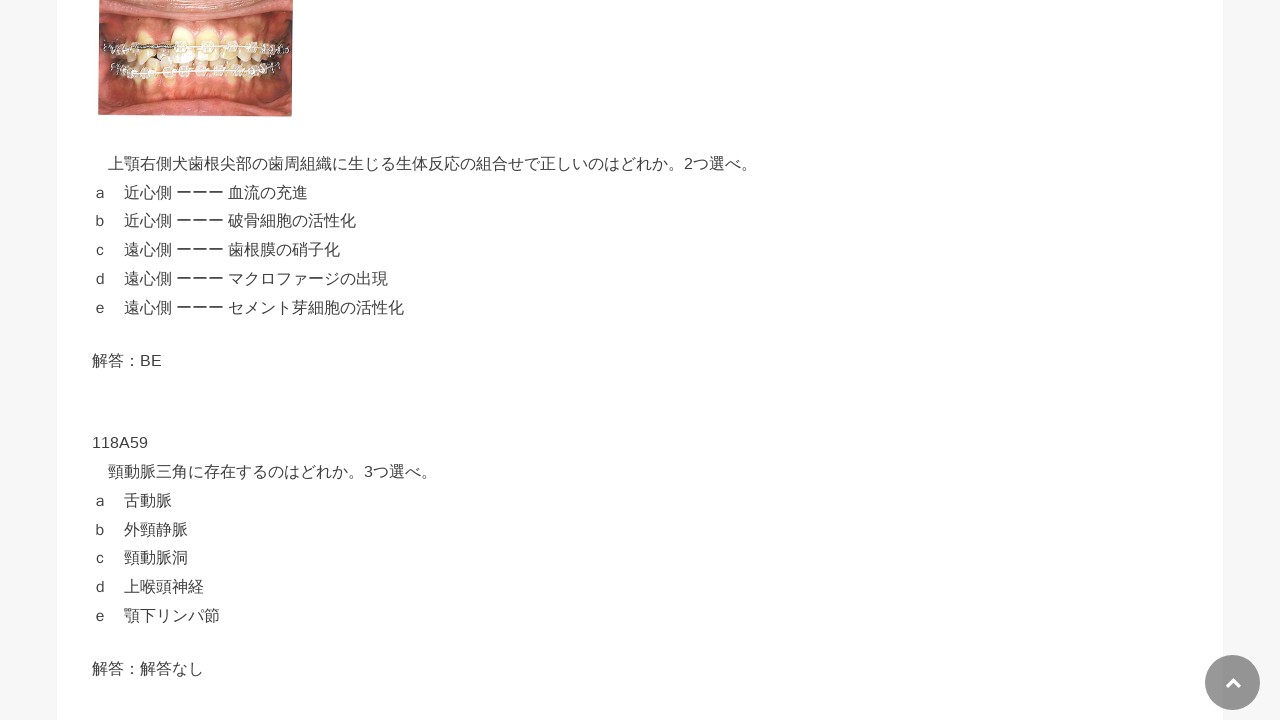

Selected button 59 of 89
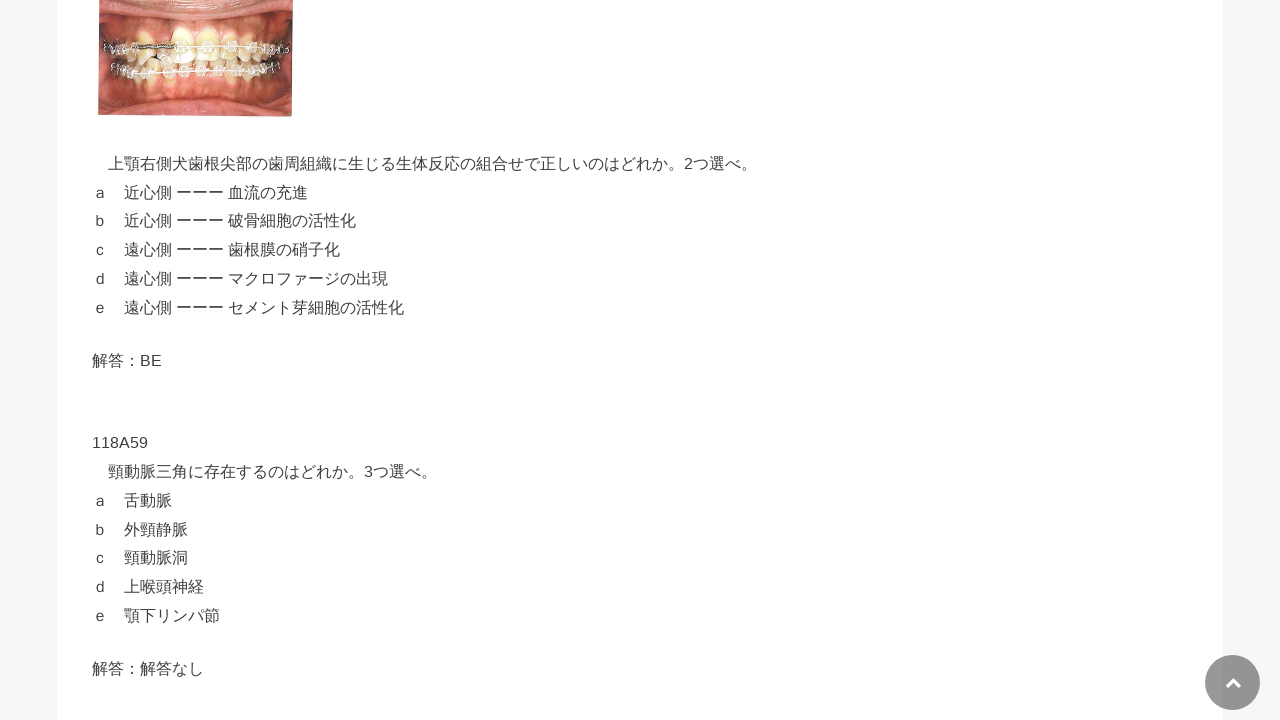

Button 59 is visible and ready to click
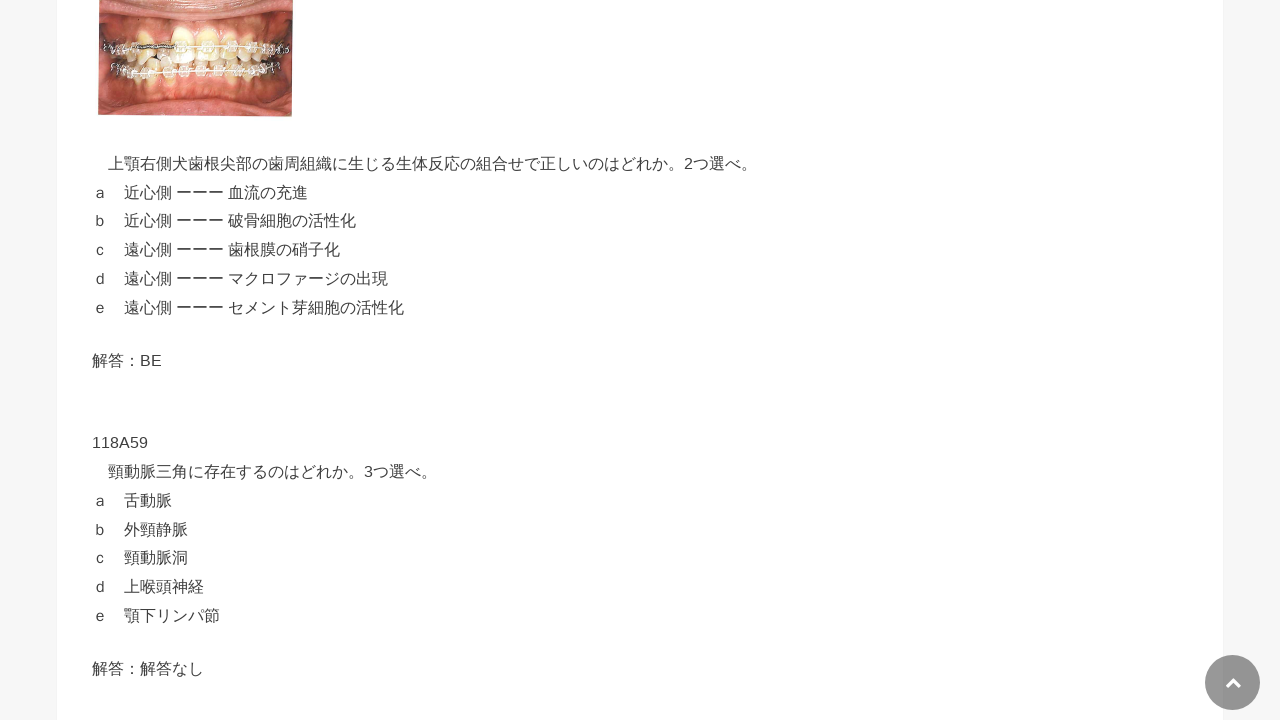

Captured initial text of button 59: '解答：表示'
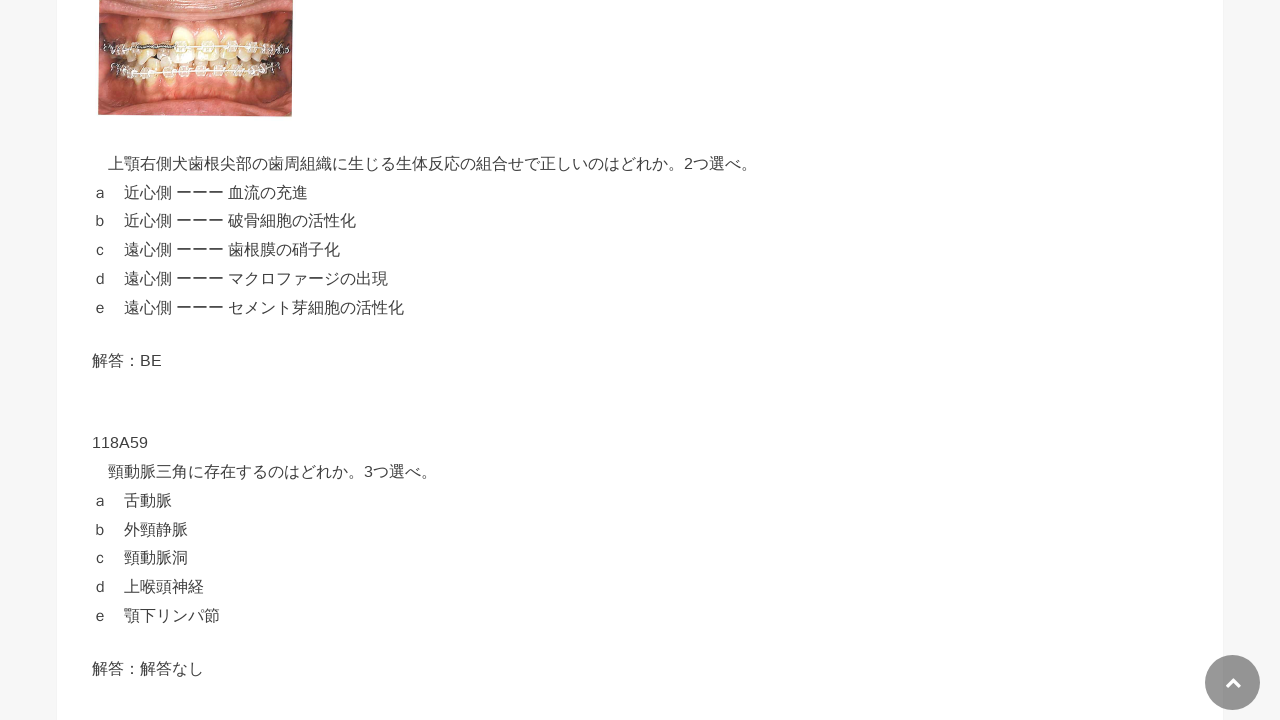

Clicked button 59 to reveal answer at (456, 360) on div[id^='text-button'] >> nth=58
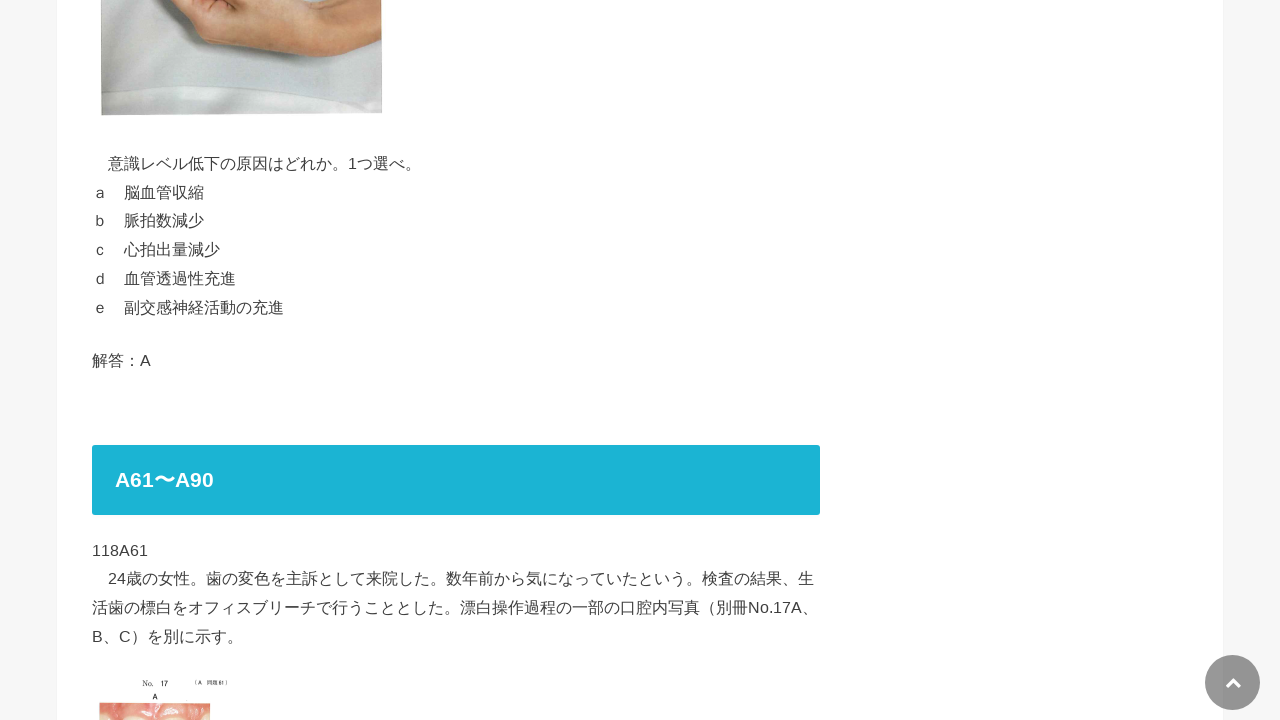

Answer revealed in button 59 - text content has changed
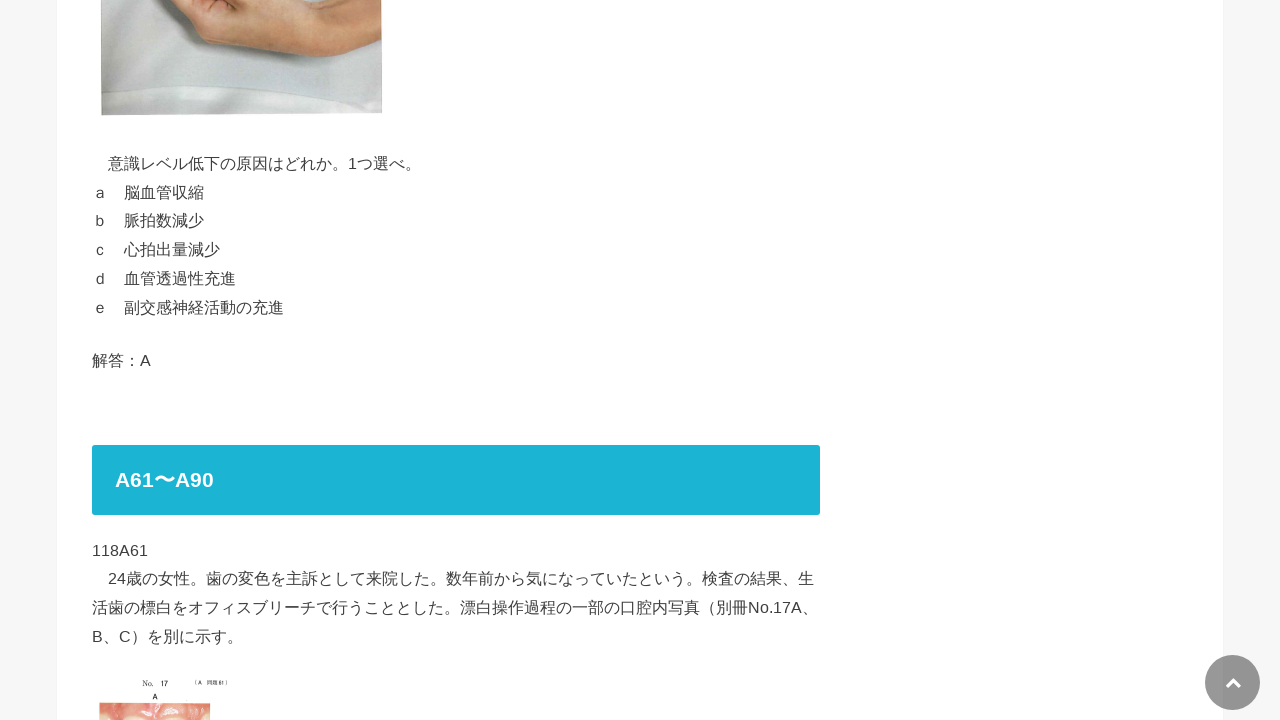

Selected button 60 of 89
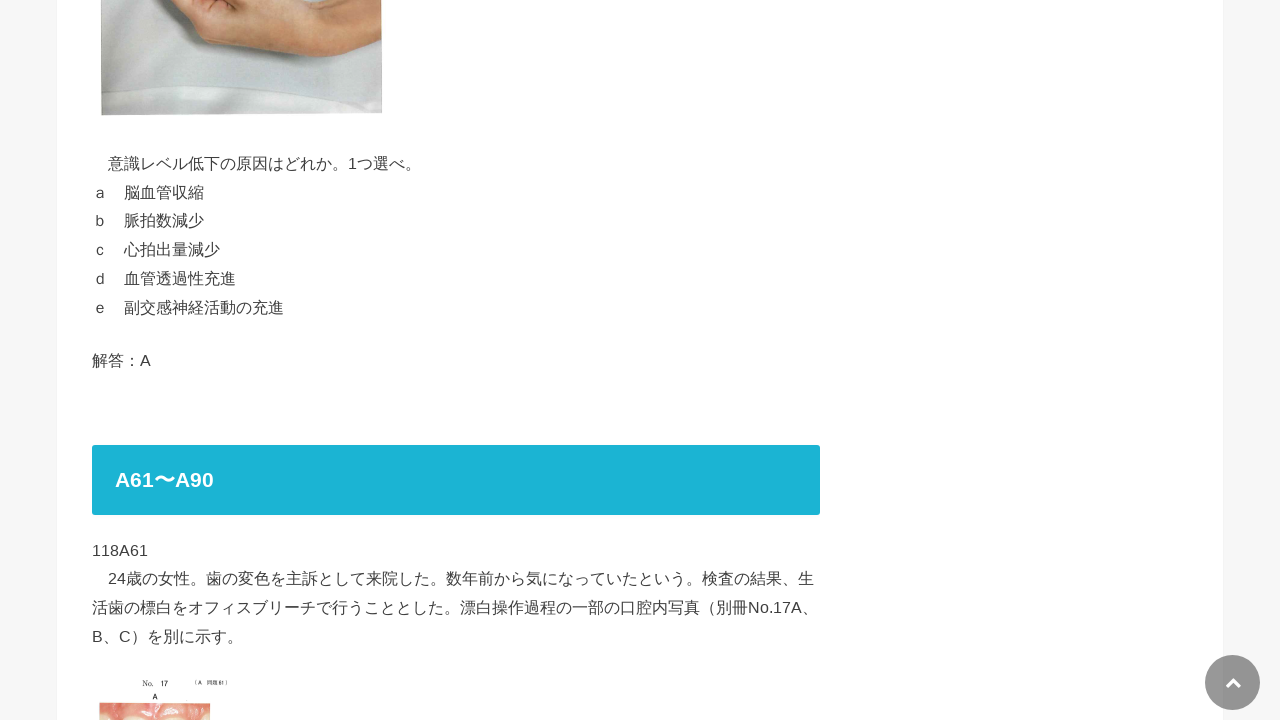

Button 60 is visible and ready to click
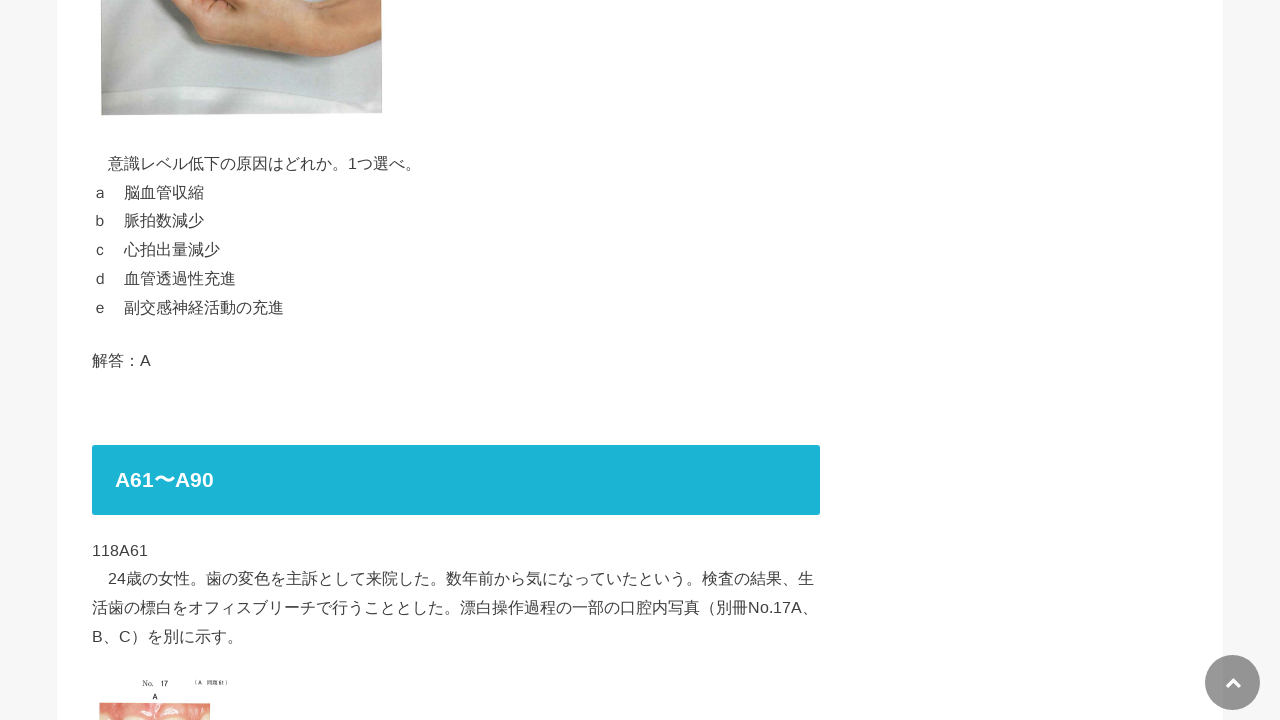

Captured initial text of button 60: '解答：表示'
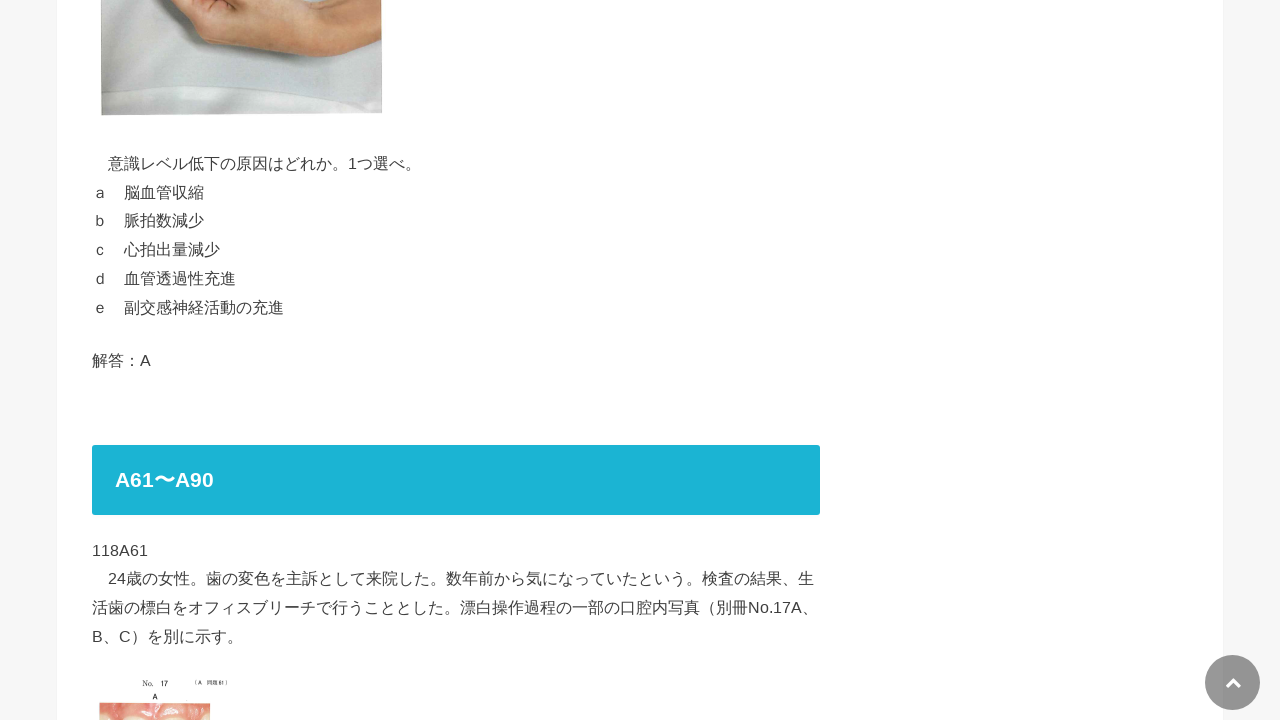

Clicked button 60 to reveal answer at (456, 361) on div[id^='text-button'] >> nth=59
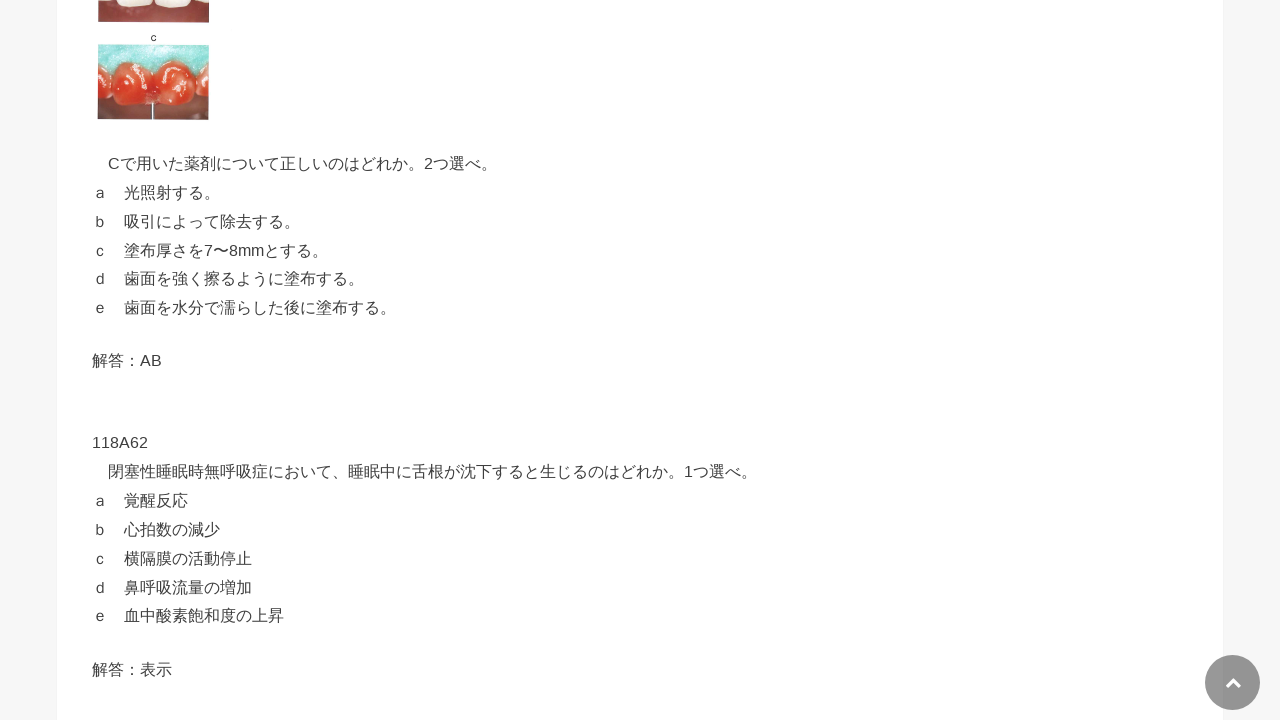

Answer revealed in button 60 - text content has changed
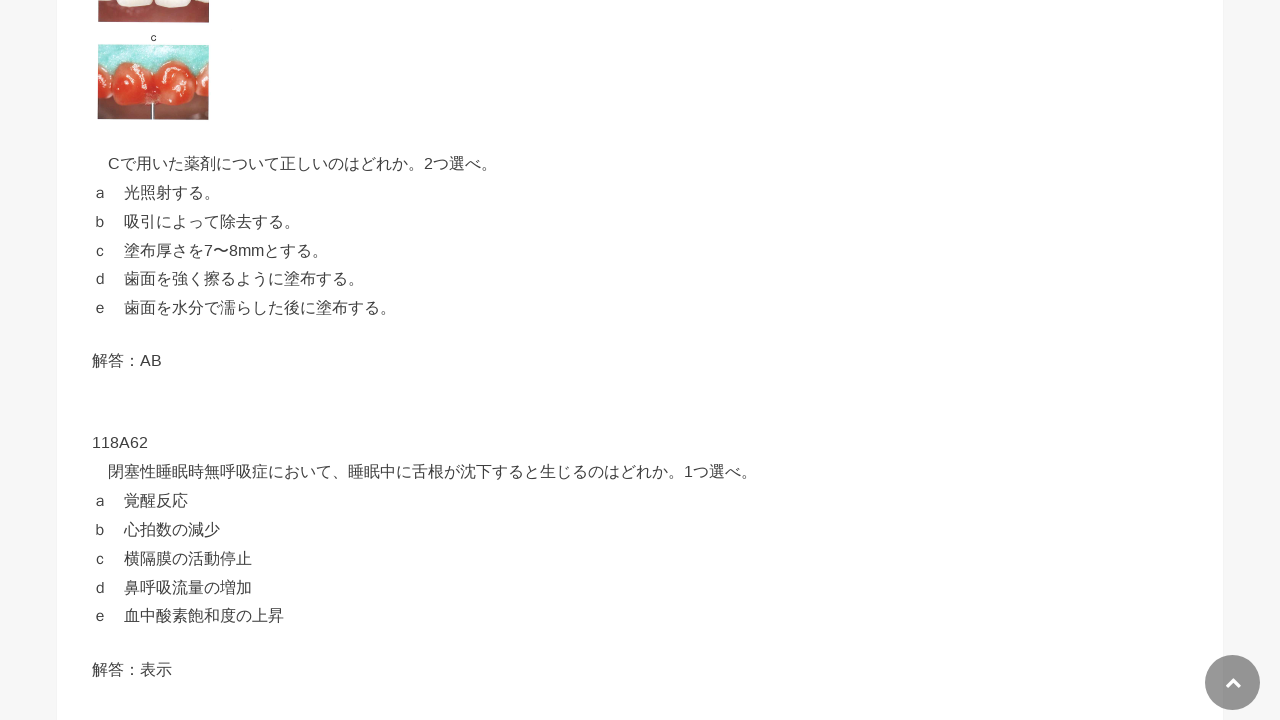

Selected button 61 of 89
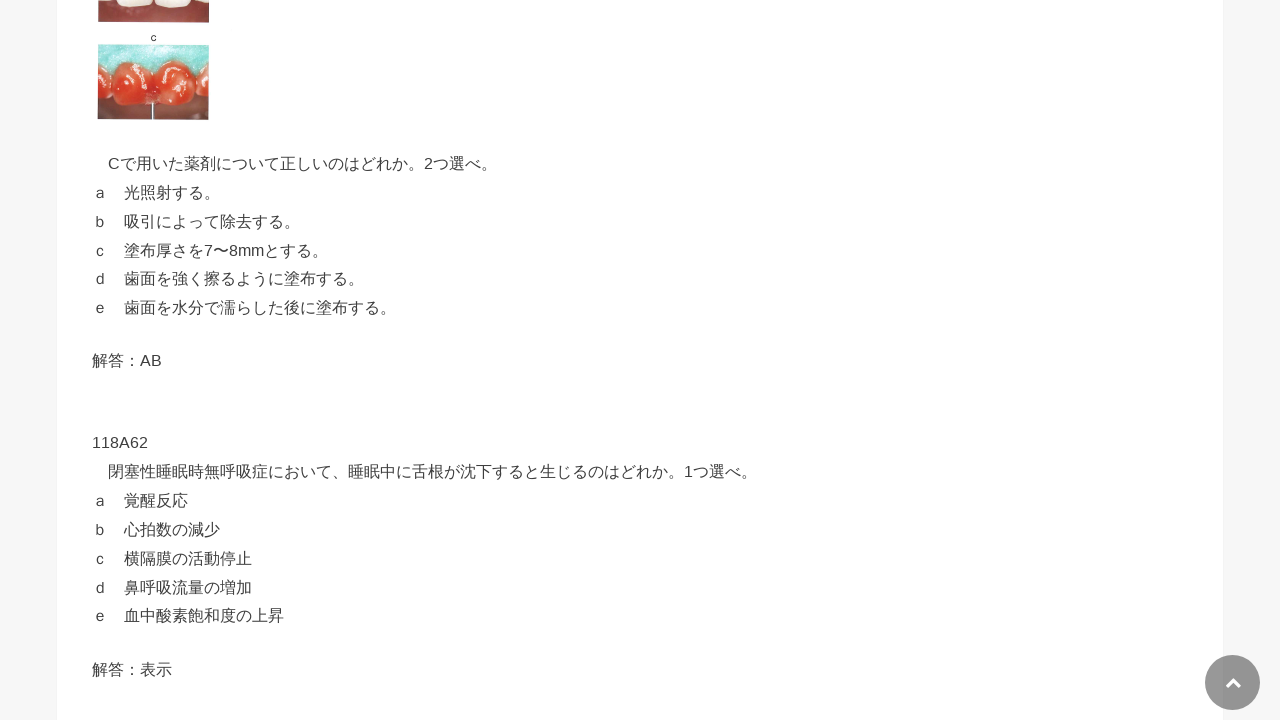

Button 61 is visible and ready to click
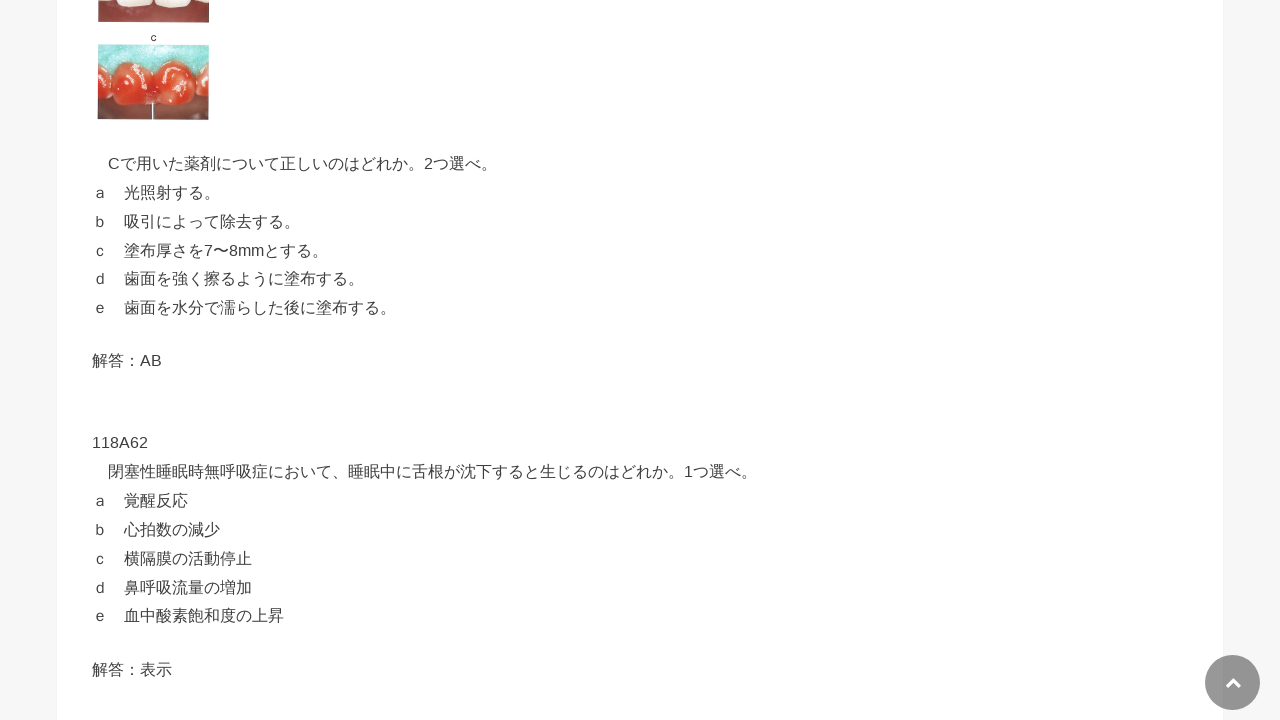

Captured initial text of button 61: '解答：表示'
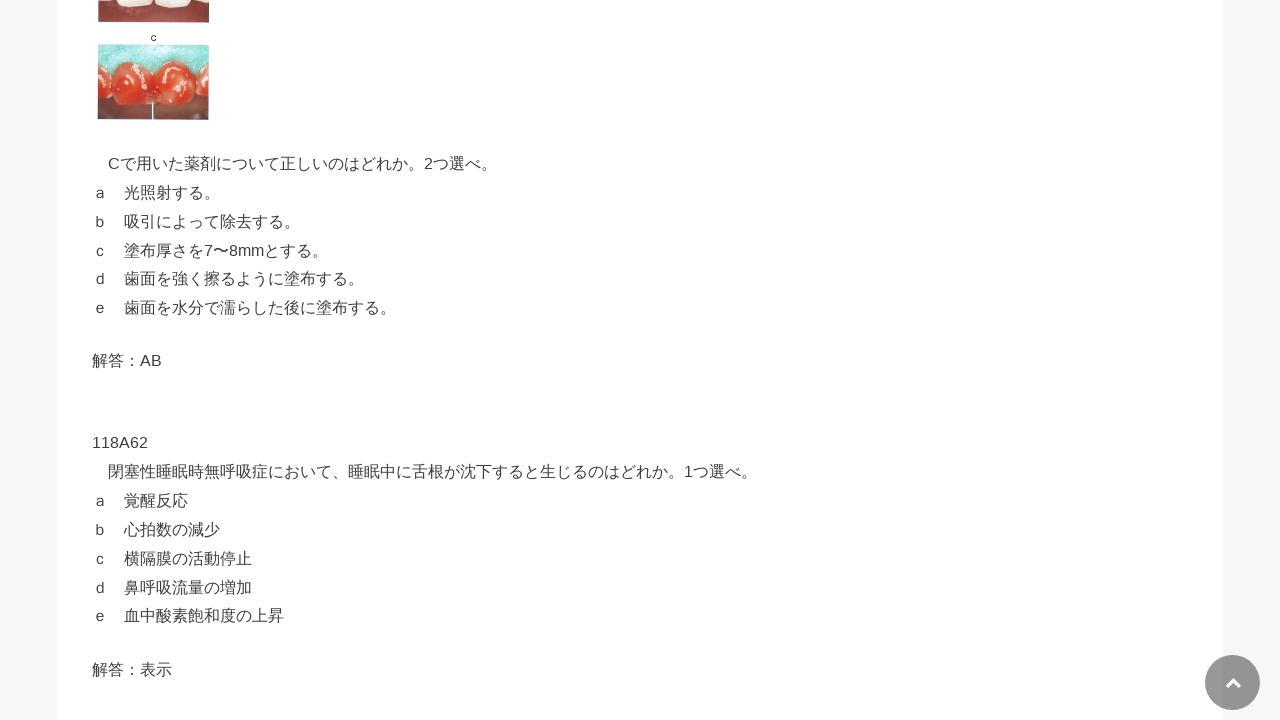

Clicked button 61 to reveal answer at (456, 669) on div[id^='text-button'] >> nth=60
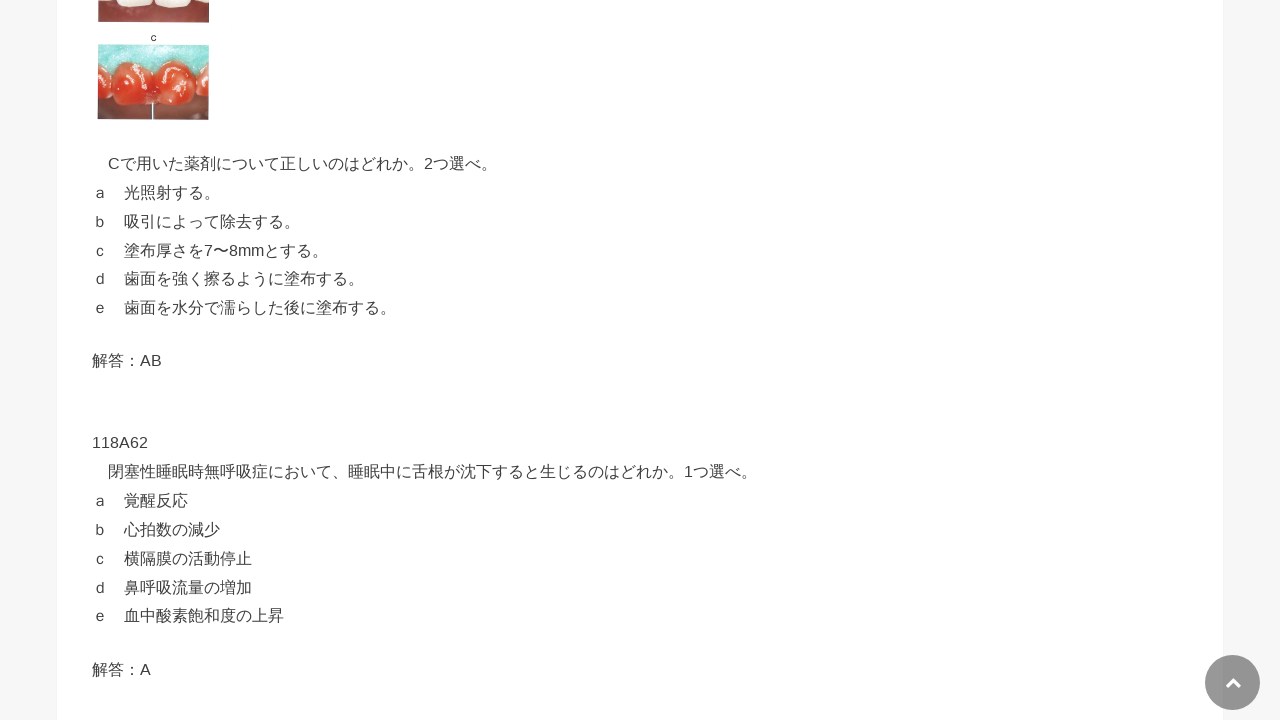

Answer revealed in button 61 - text content has changed
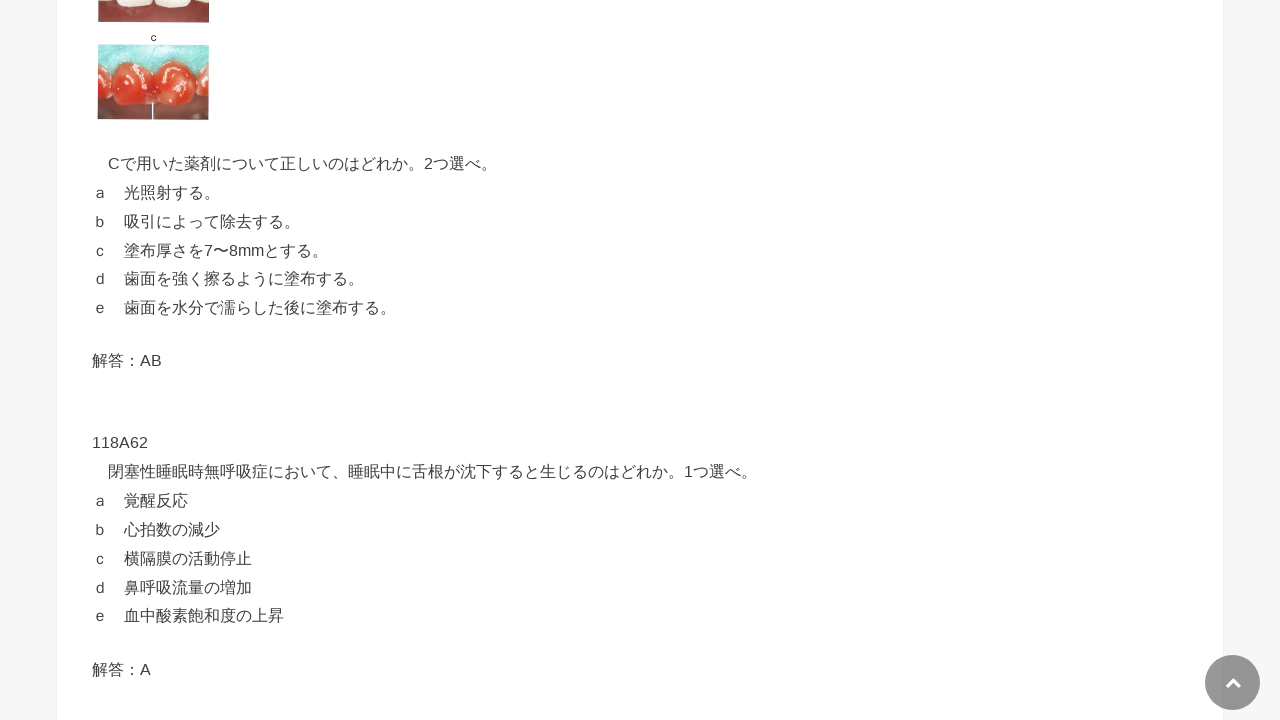

Selected button 62 of 89
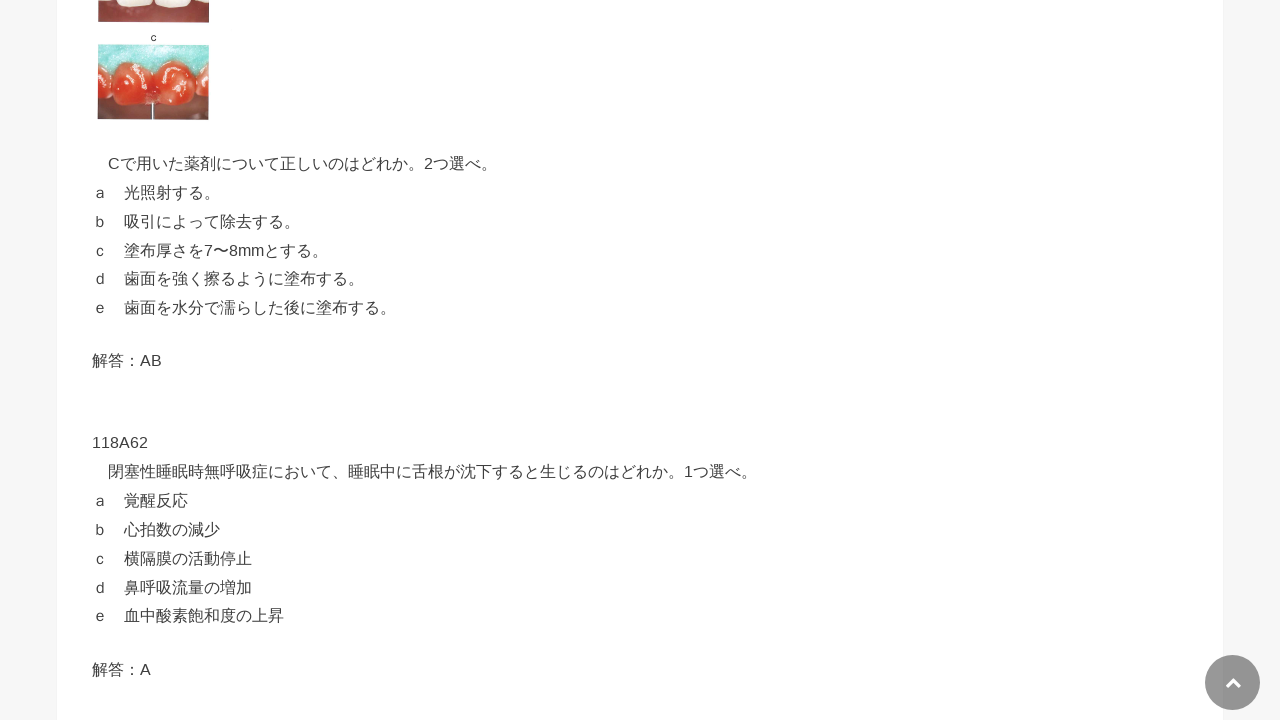

Button 62 is visible and ready to click
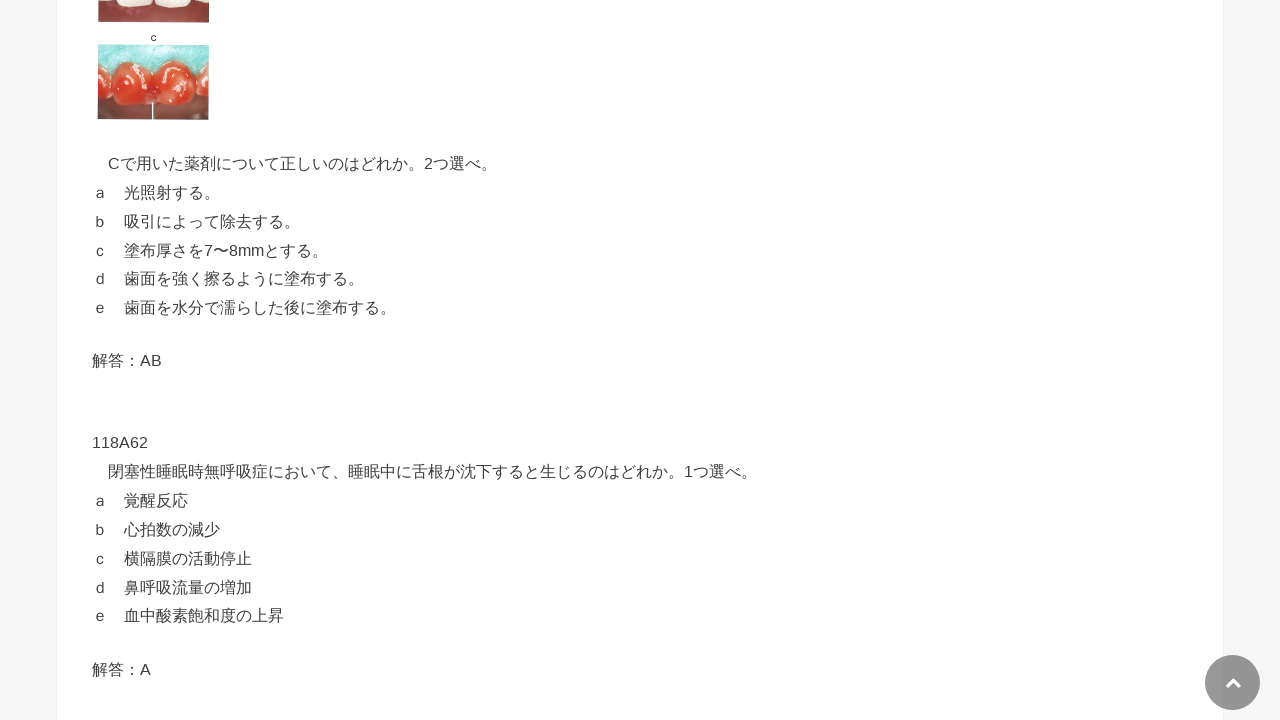

Captured initial text of button 62: '解答：表示'
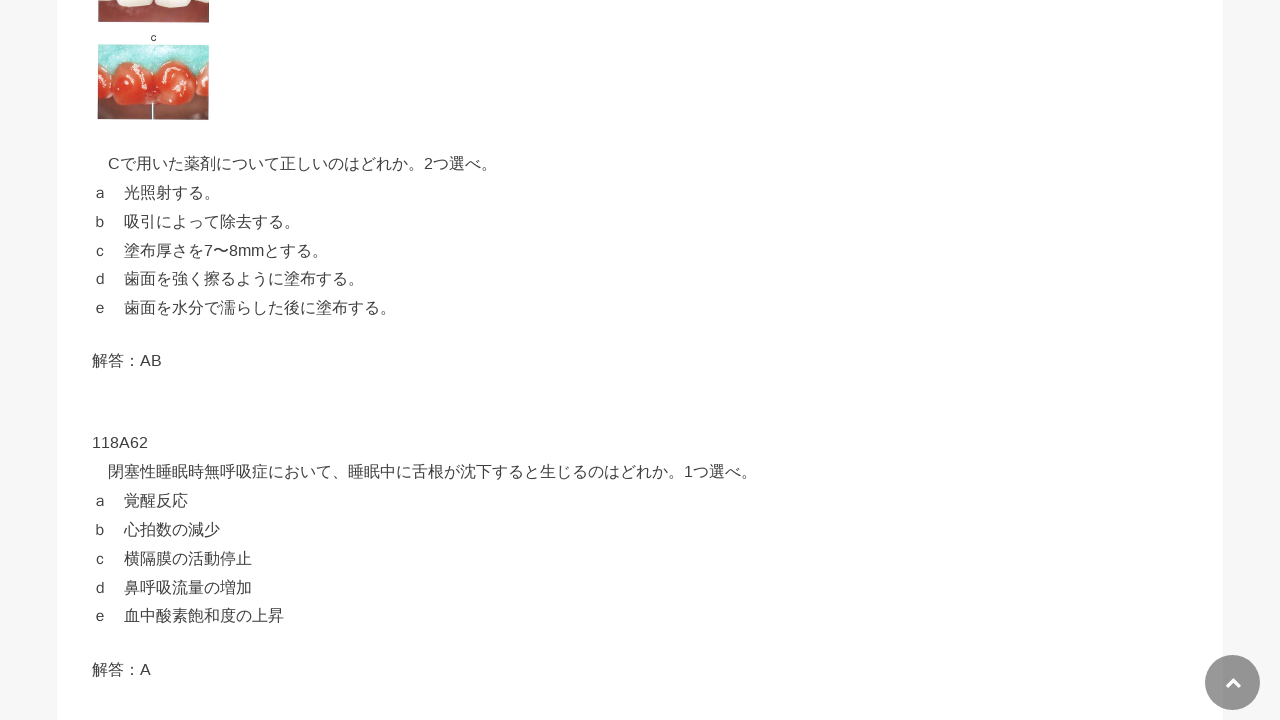

Clicked button 62 to reveal answer at (456, 361) on div[id^='text-button'] >> nth=61
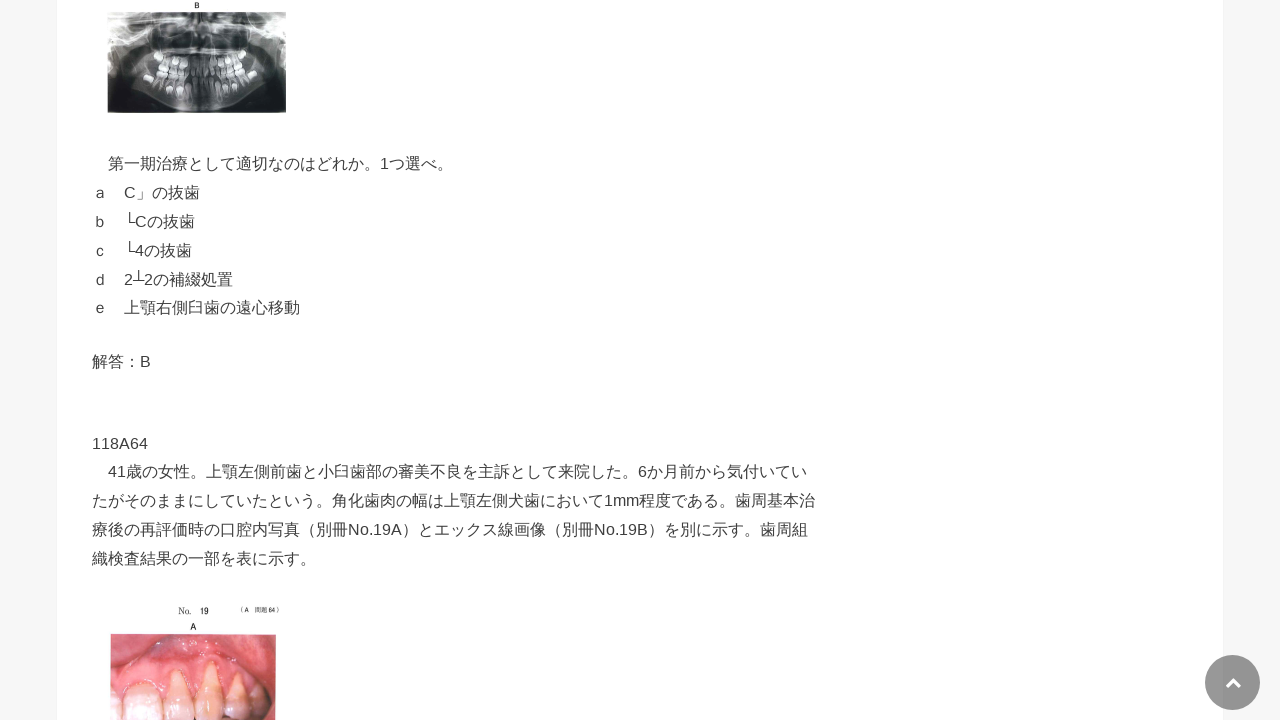

Answer revealed in button 62 - text content has changed
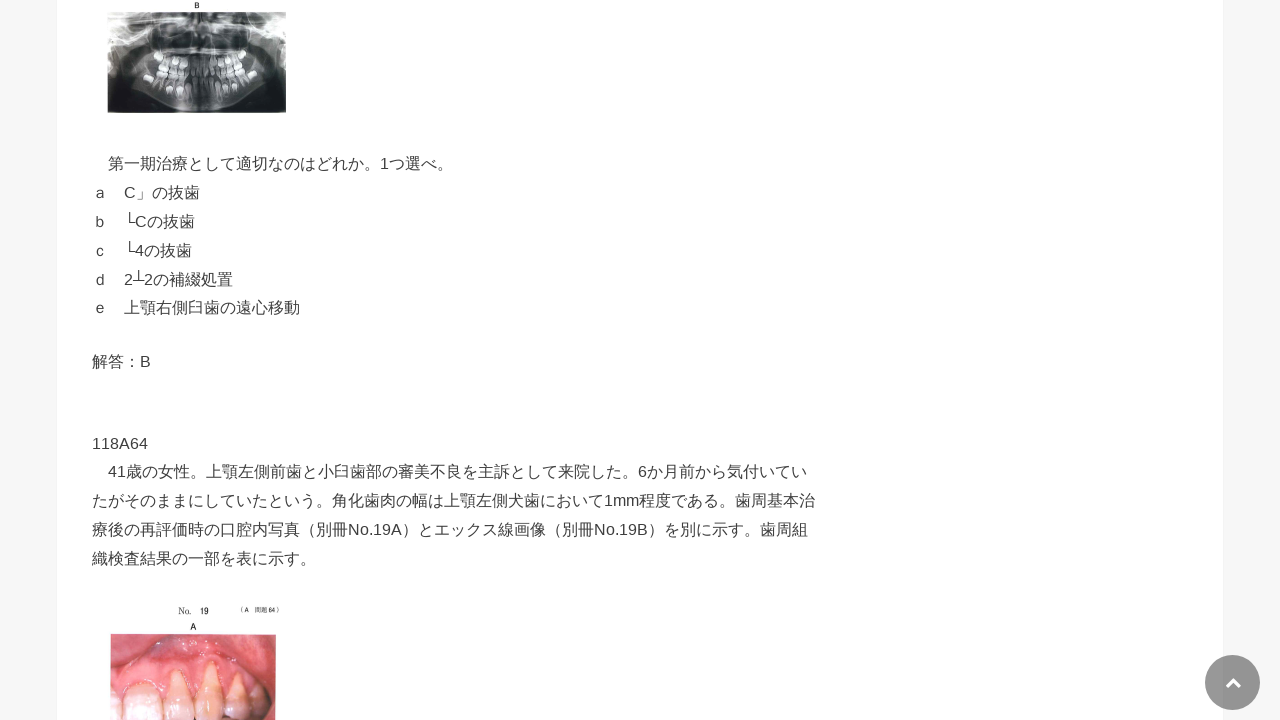

Selected button 63 of 89
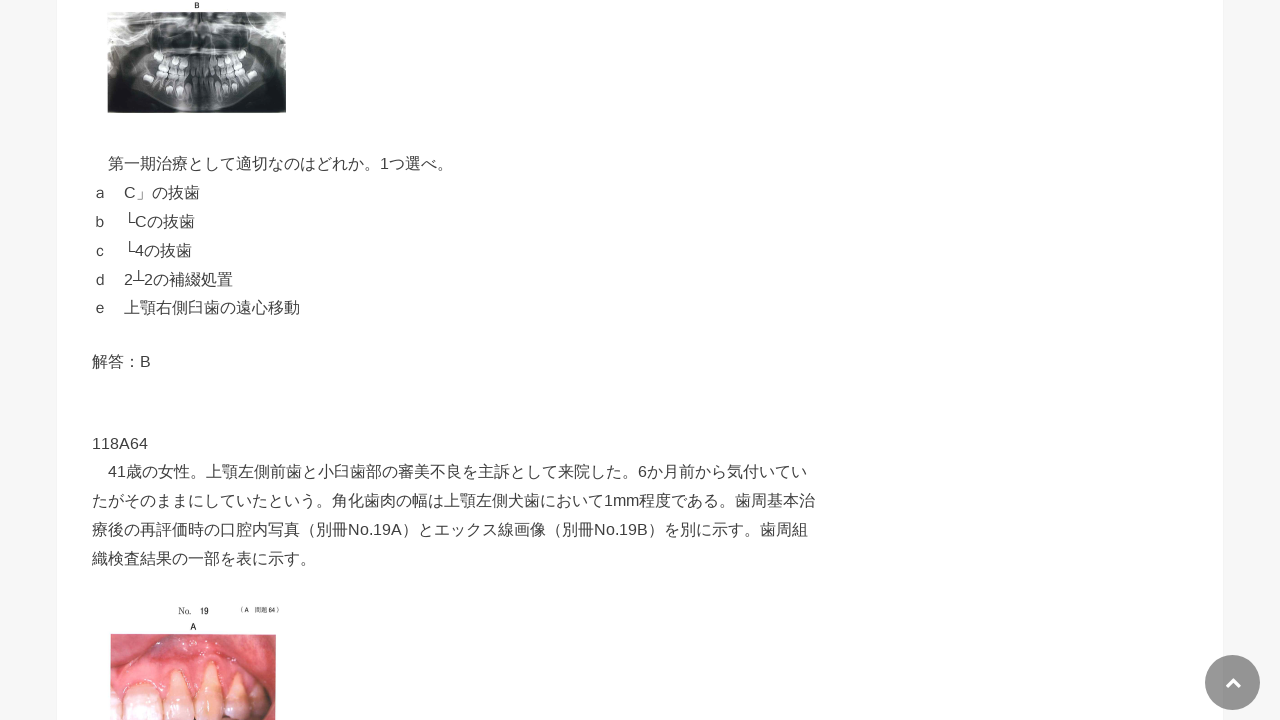

Button 63 is visible and ready to click
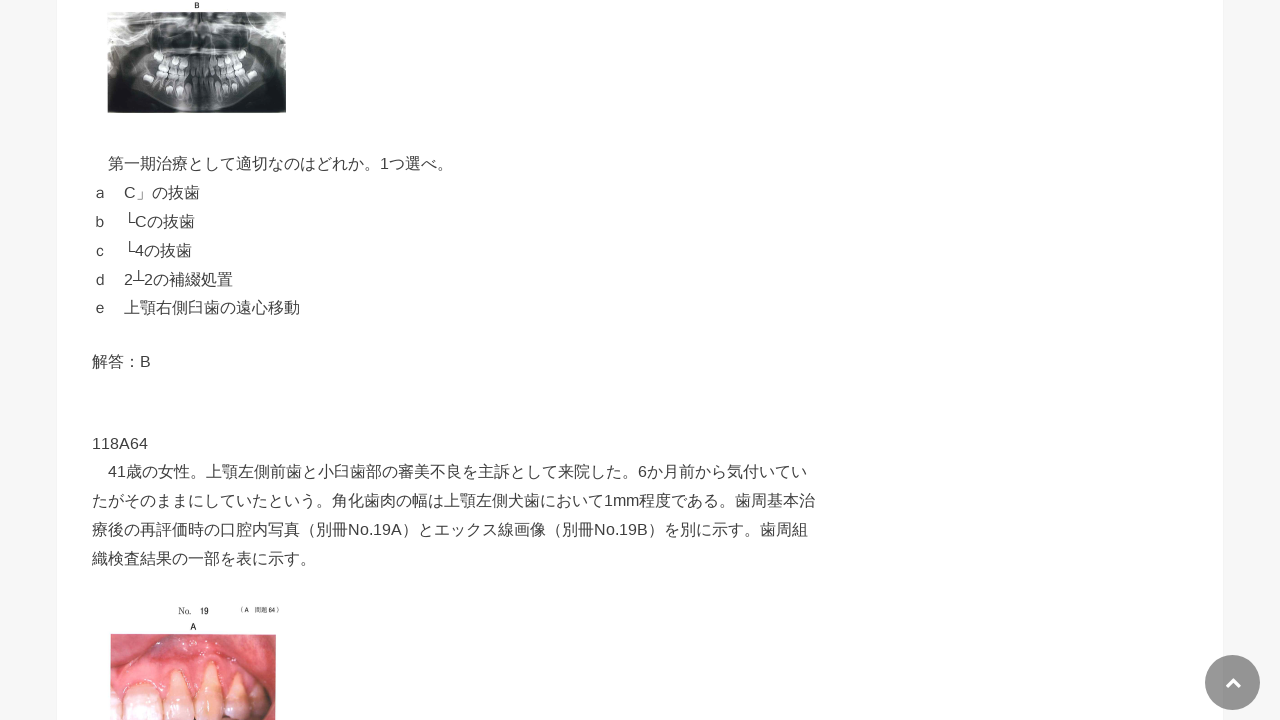

Captured initial text of button 63: '解答：表示'
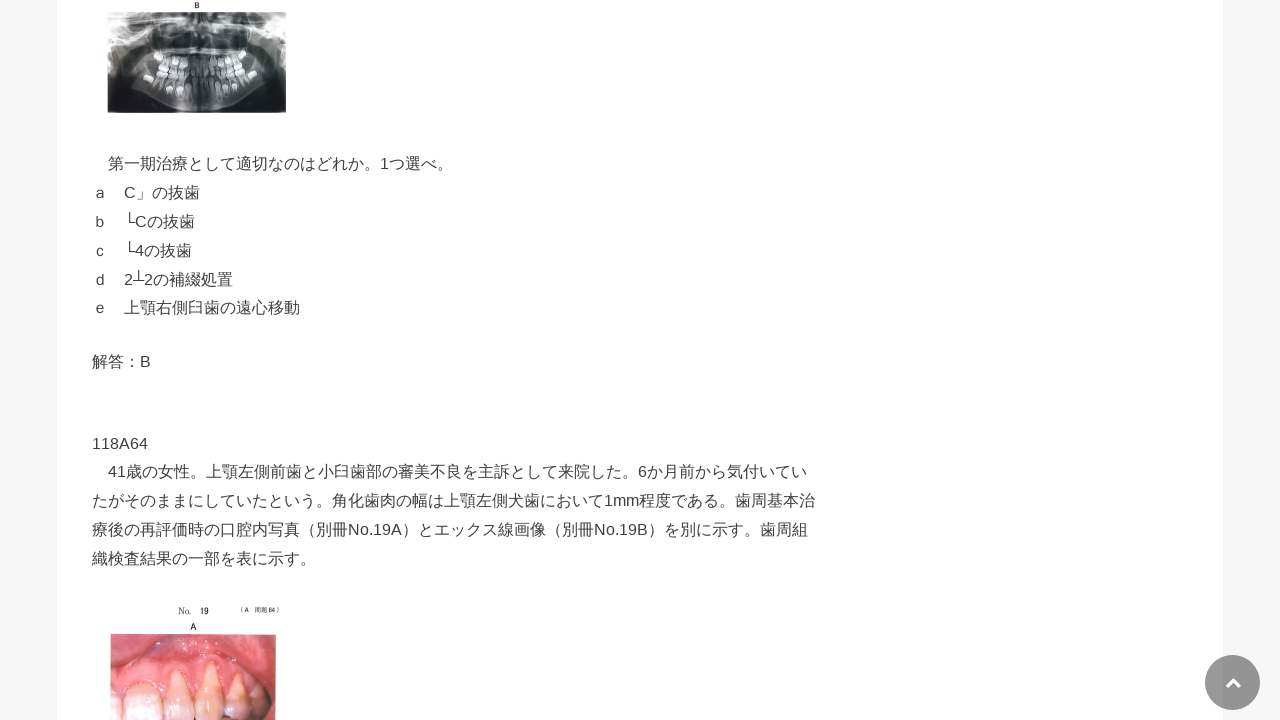

Clicked button 63 to reveal answer at (456, 361) on div[id^='text-button'] >> nth=62
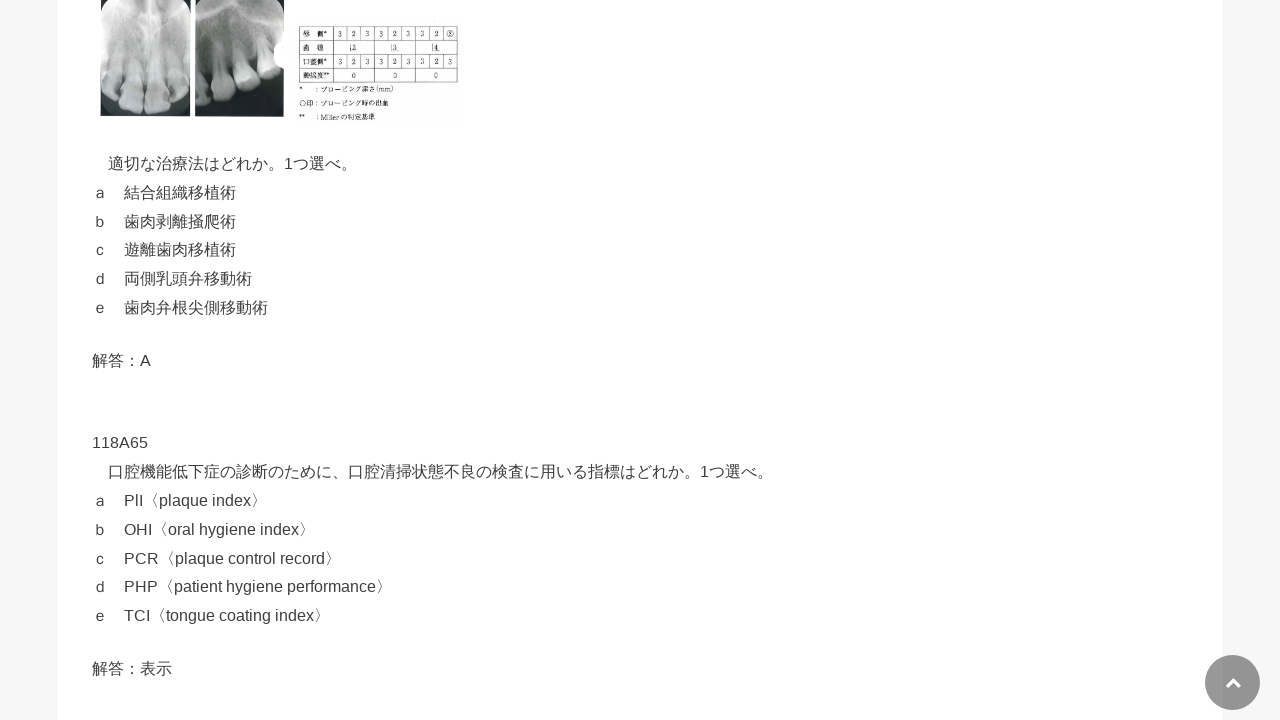

Answer revealed in button 63 - text content has changed
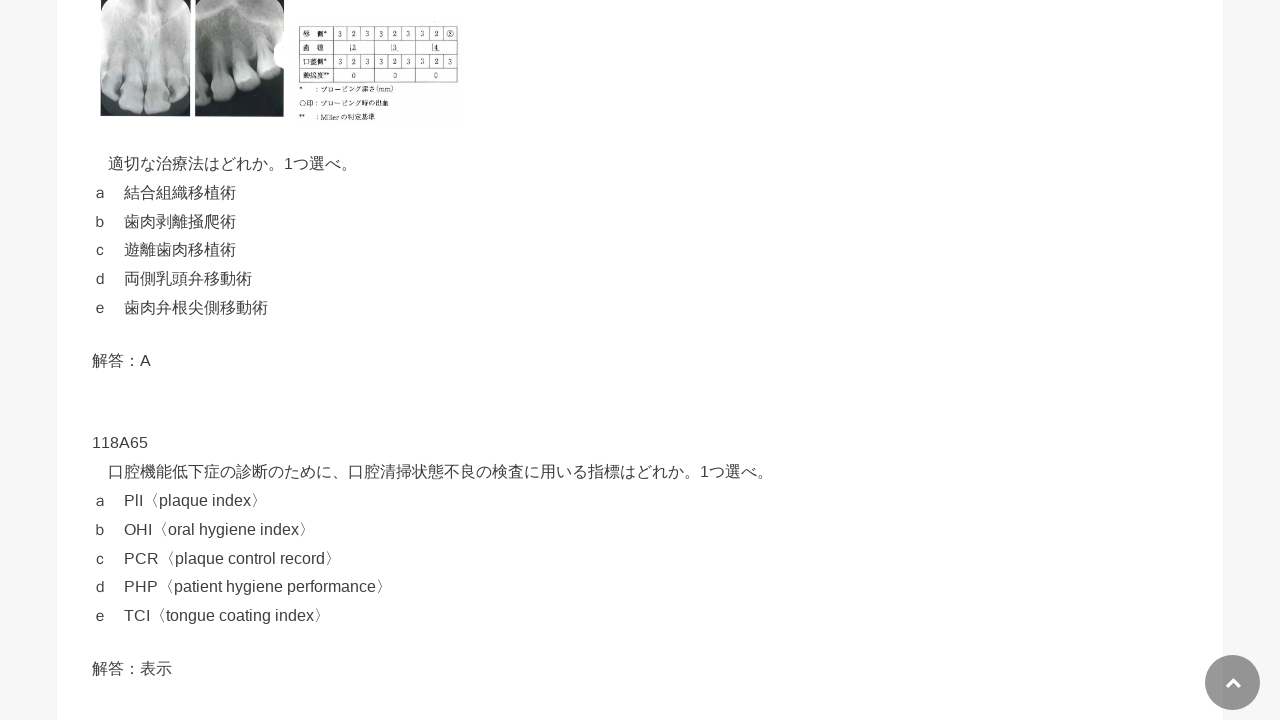

Selected button 64 of 89
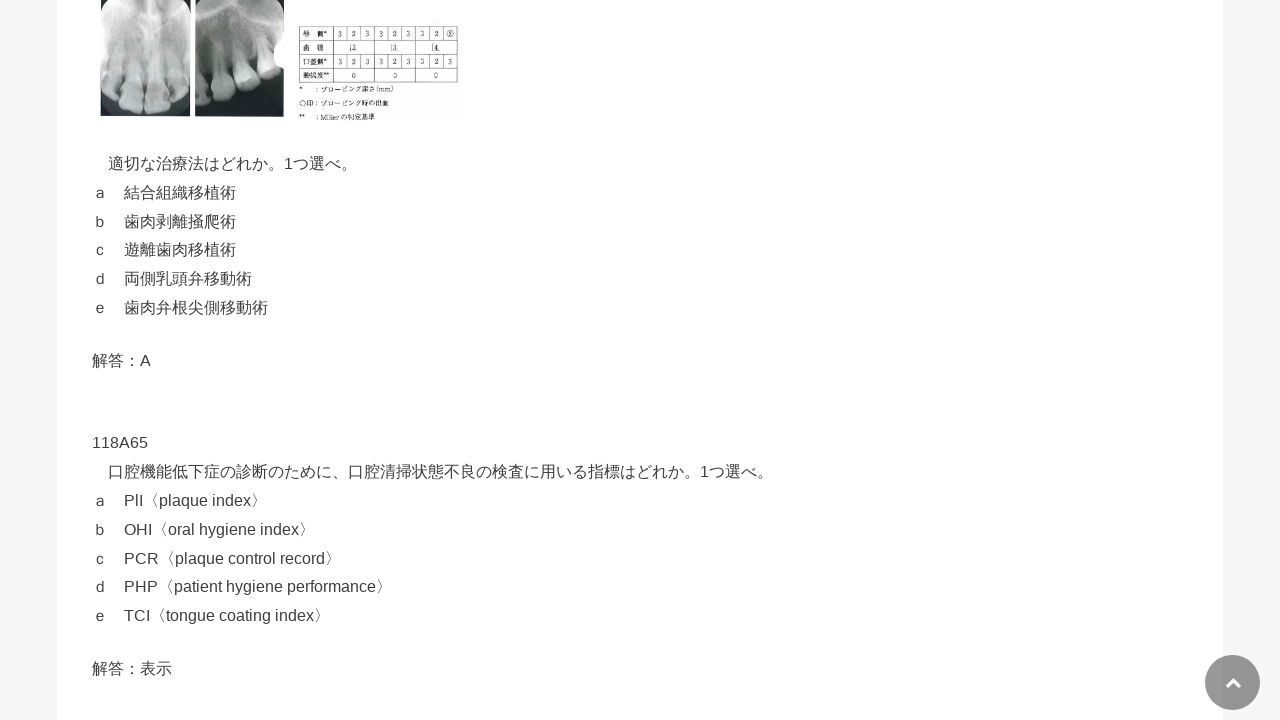

Button 64 is visible and ready to click
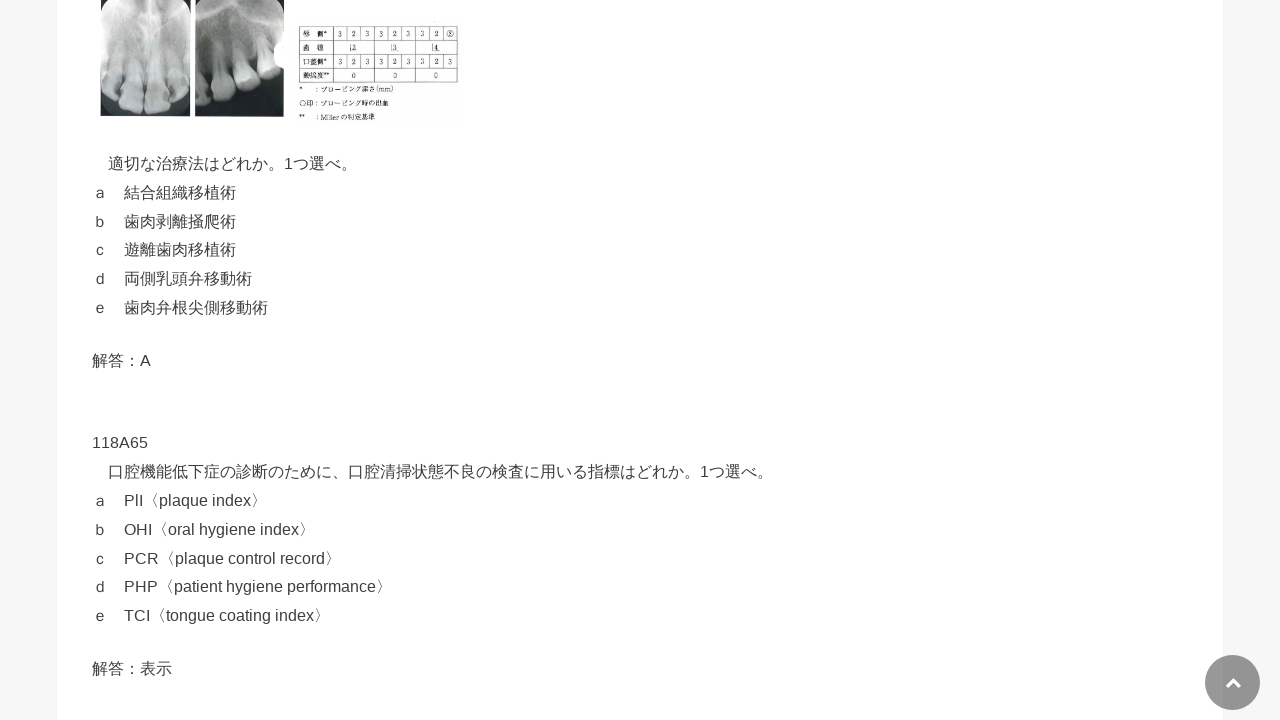

Captured initial text of button 64: '解答：表示'
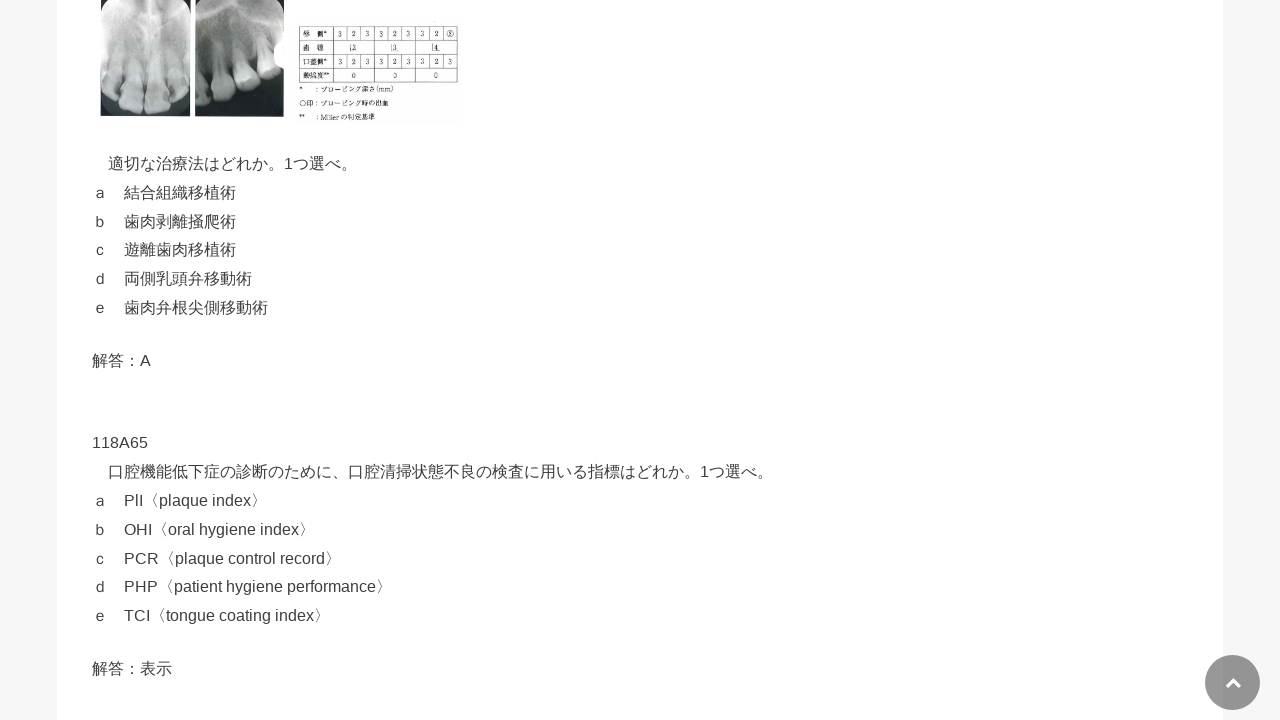

Clicked button 64 to reveal answer at (456, 669) on div[id^='text-button'] >> nth=63
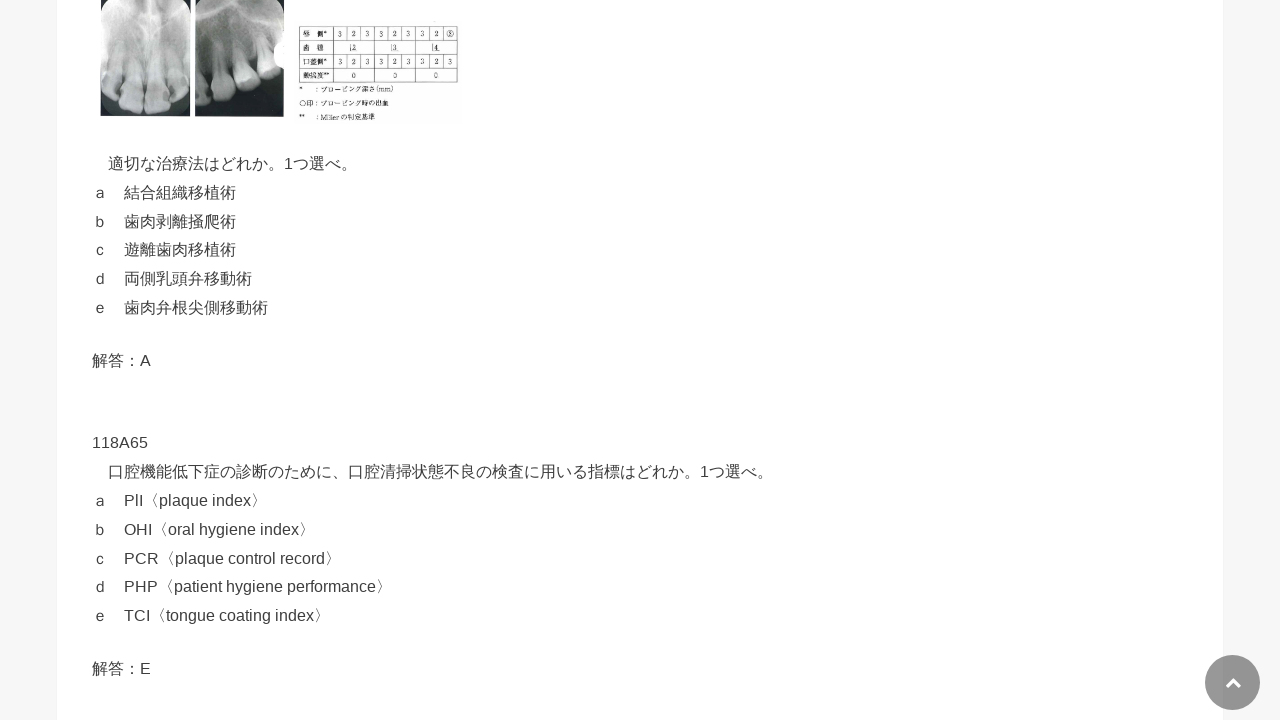

Answer revealed in button 64 - text content has changed
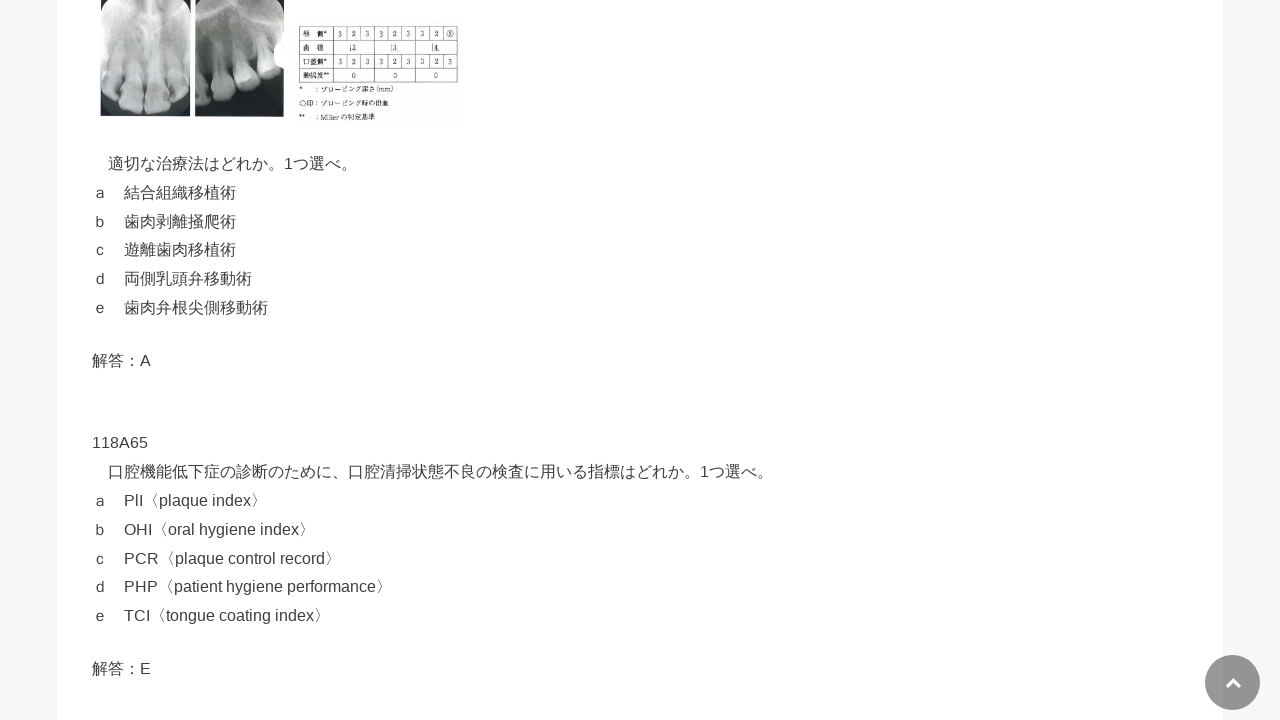

Selected button 65 of 89
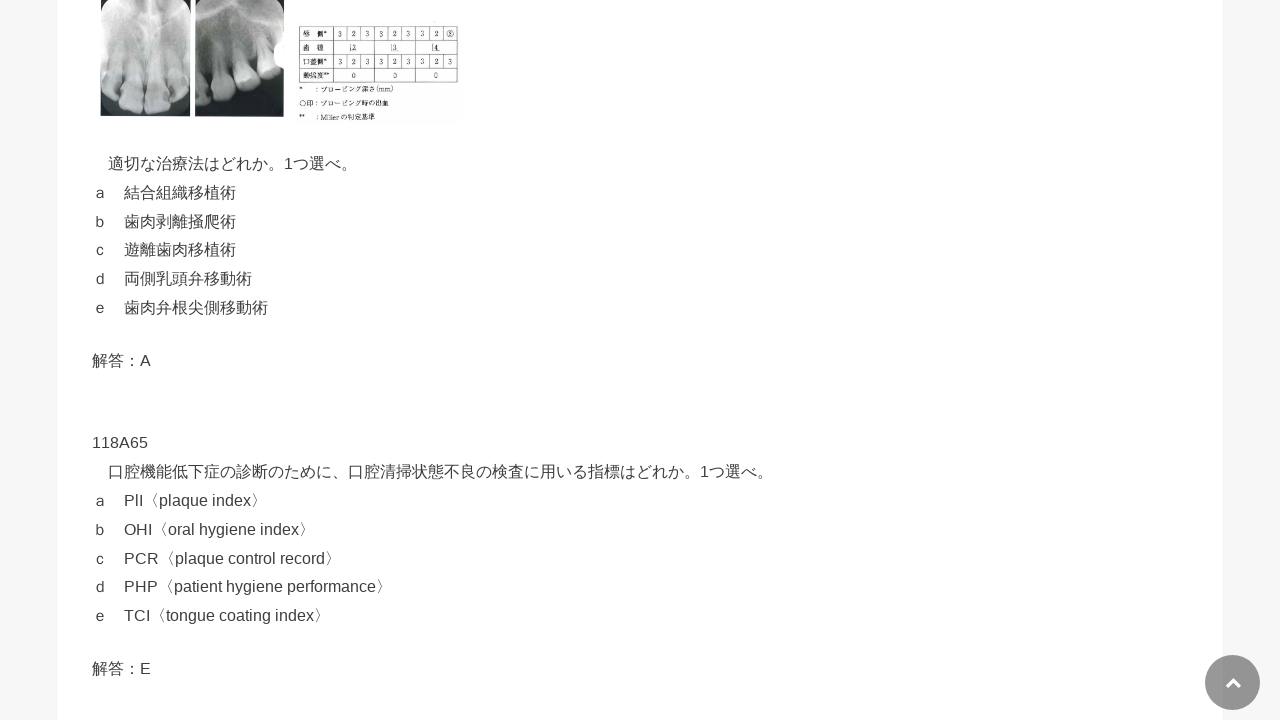

Button 65 is visible and ready to click
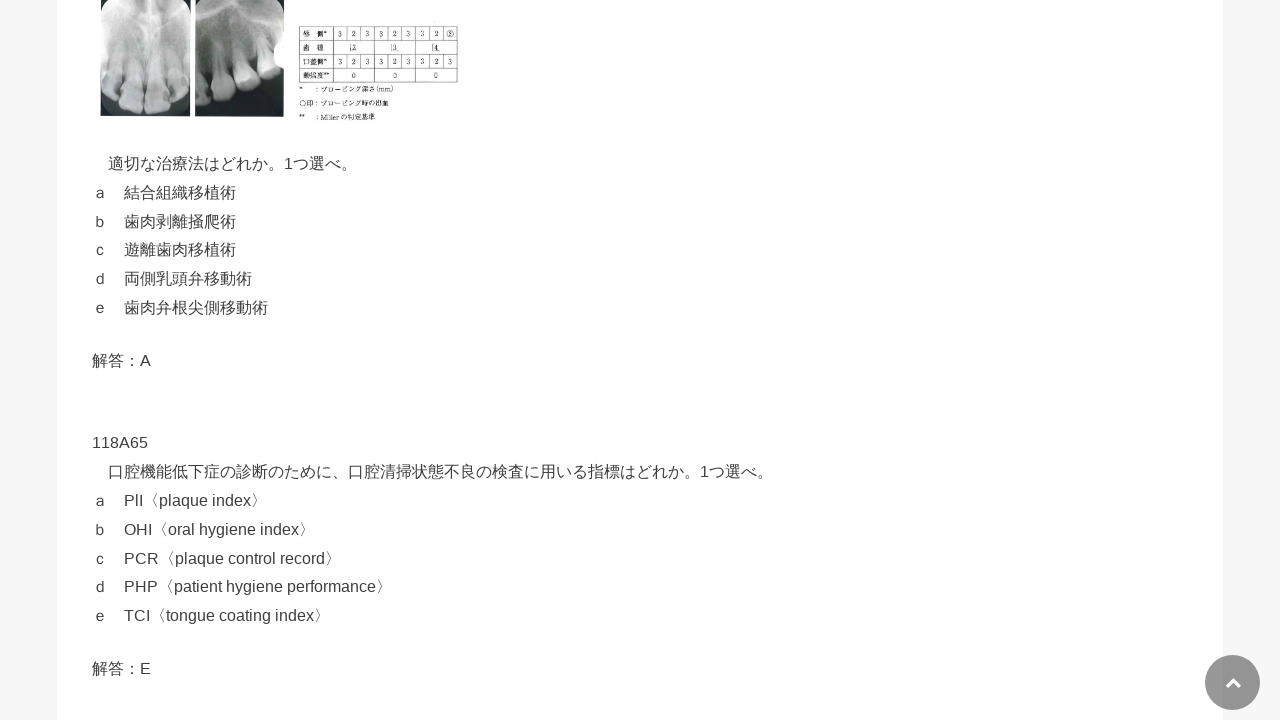

Captured initial text of button 65: '解答：表示'
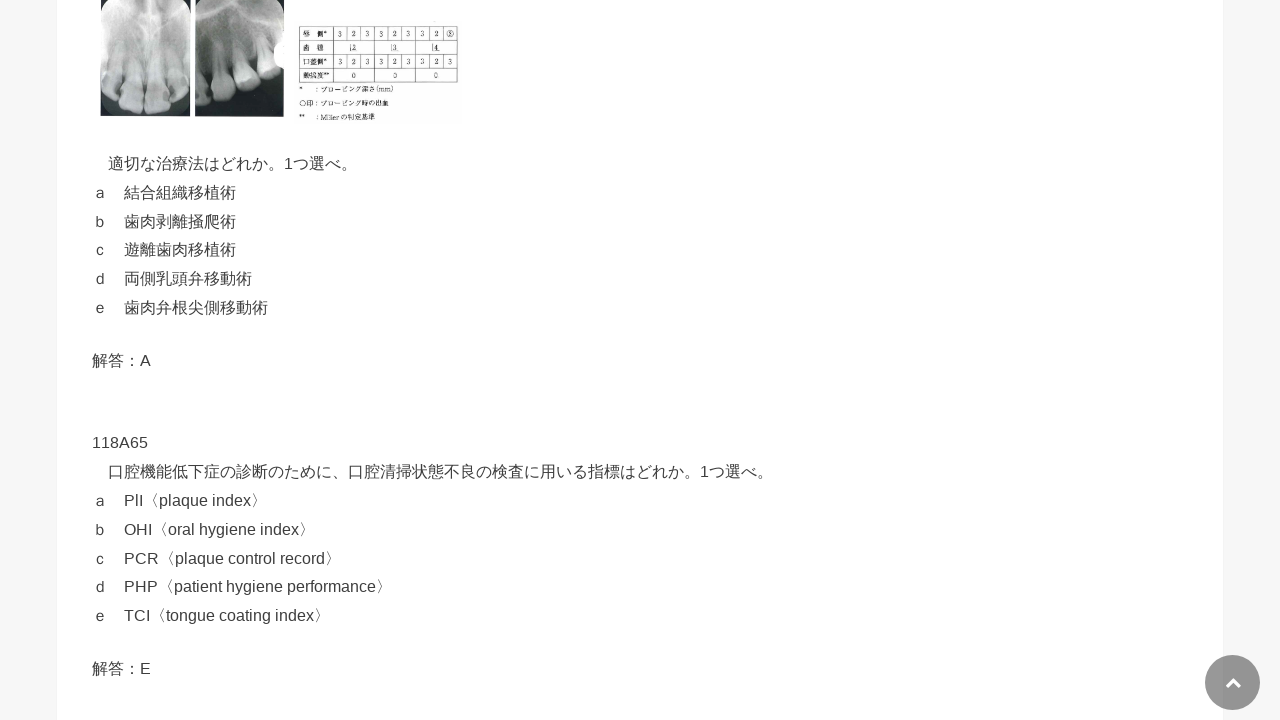

Clicked button 65 to reveal answer at (456, 361) on div[id^='text-button'] >> nth=64
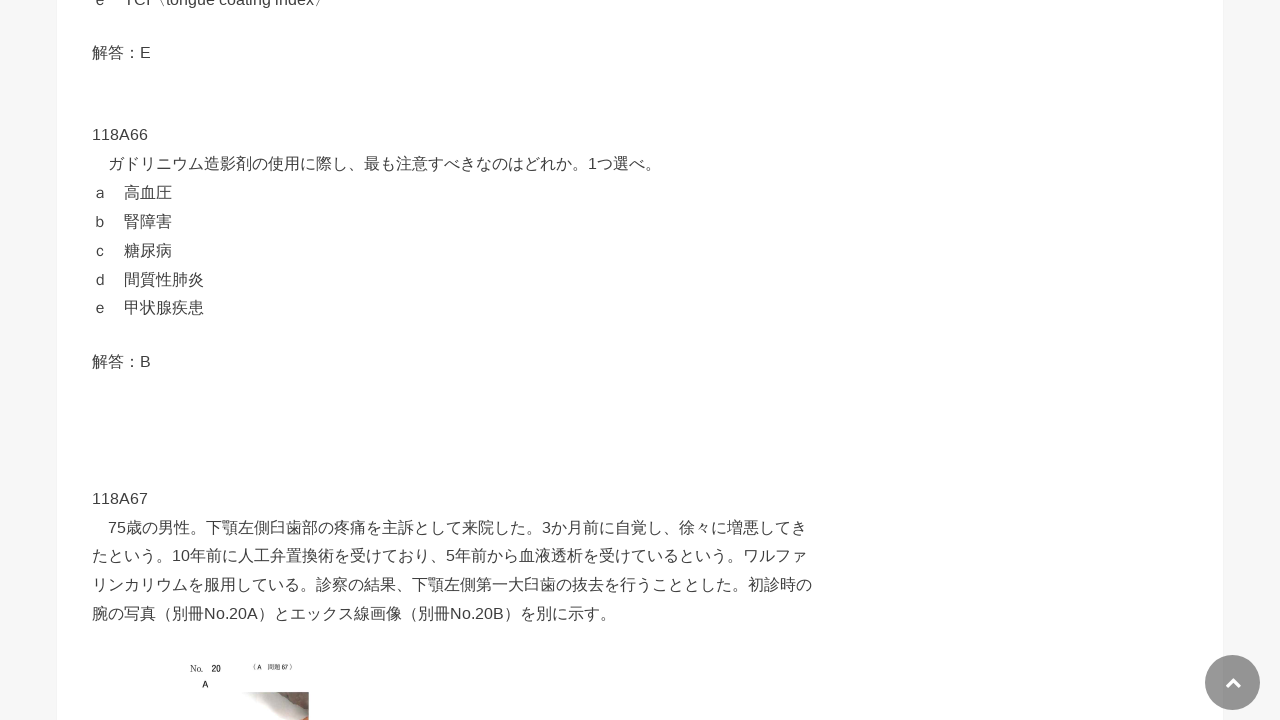

Answer revealed in button 65 - text content has changed
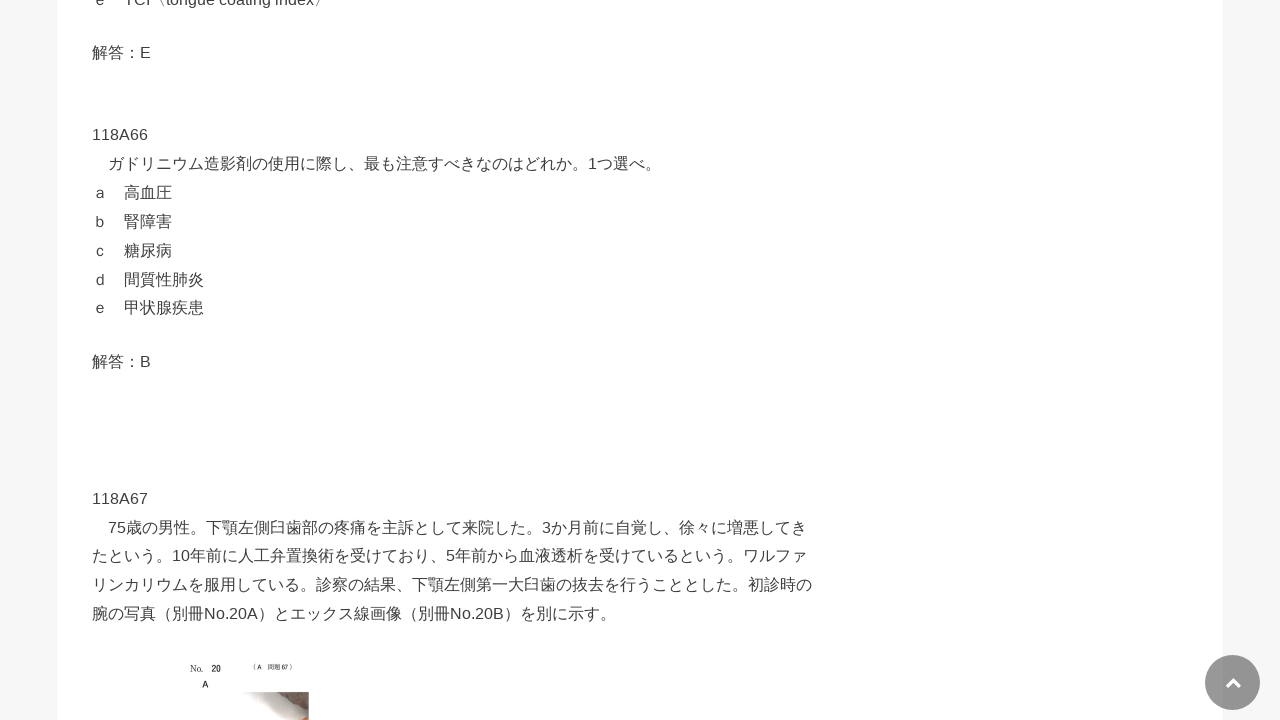

Selected button 66 of 89
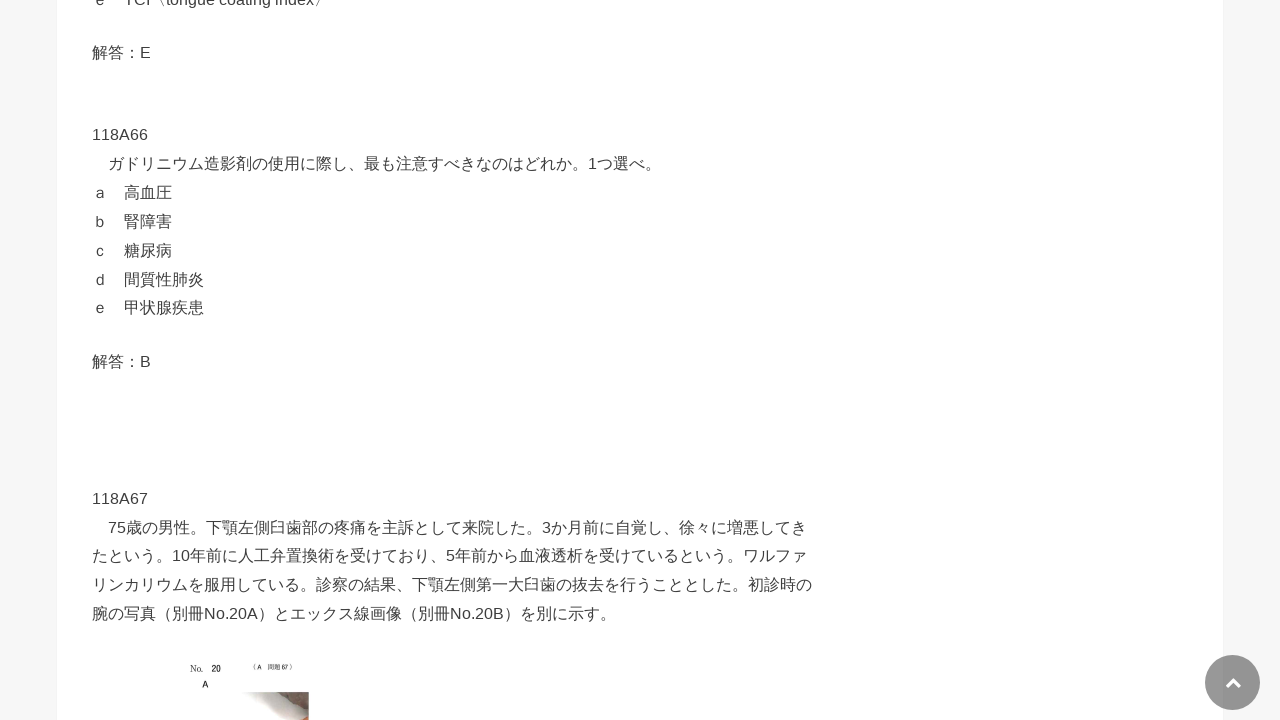

Button 66 is visible and ready to click
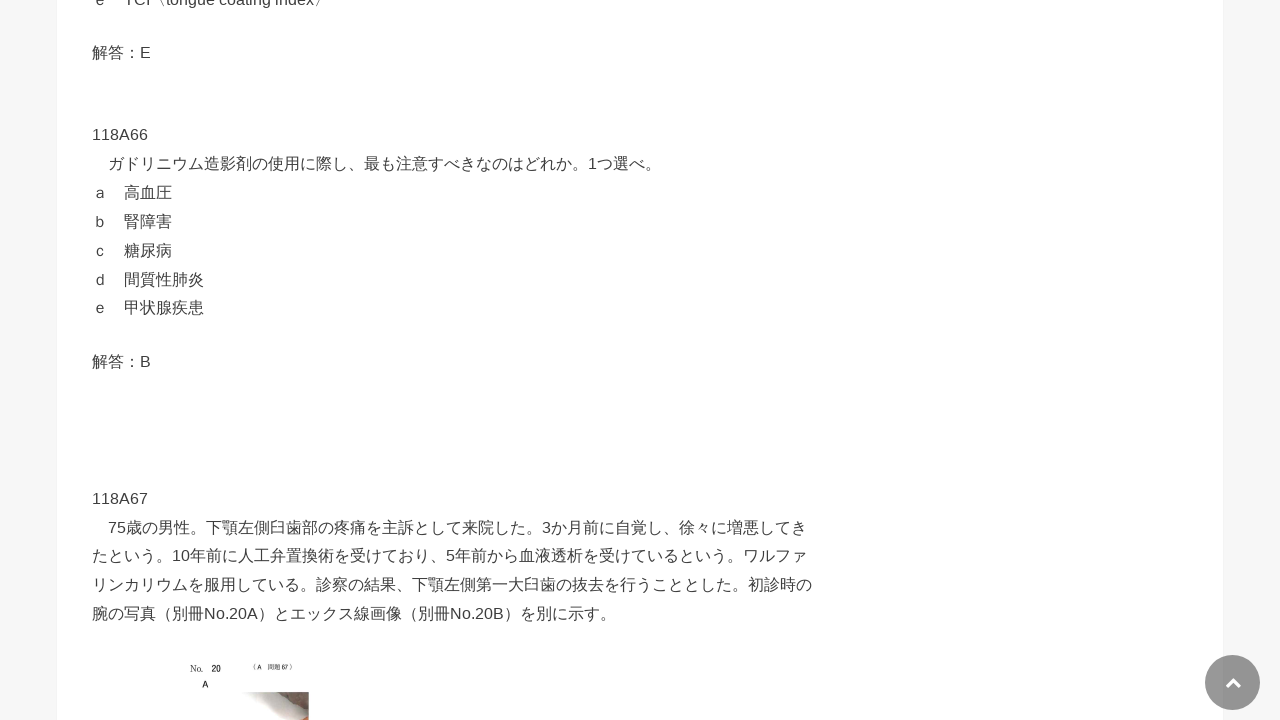

Captured initial text of button 66: '解答：表示'
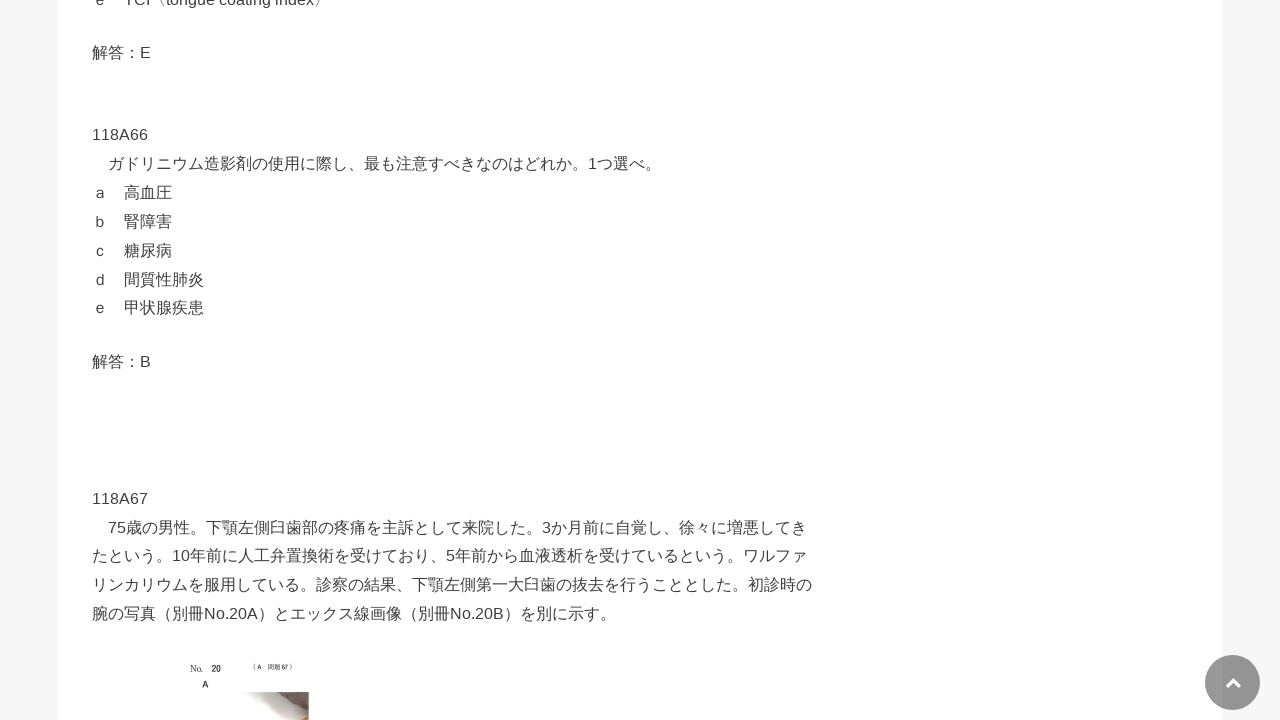

Clicked button 66 to reveal answer at (456, 361) on div[id^='text-button'] >> nth=65
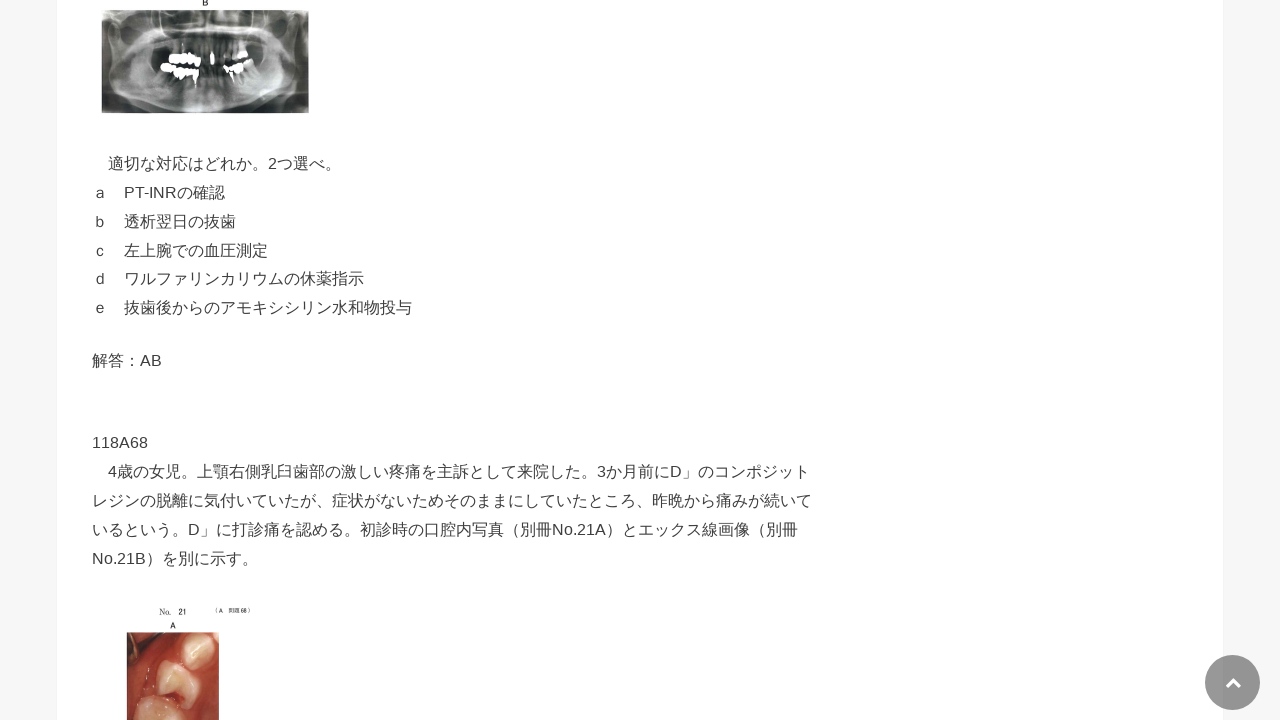

Answer revealed in button 66 - text content has changed
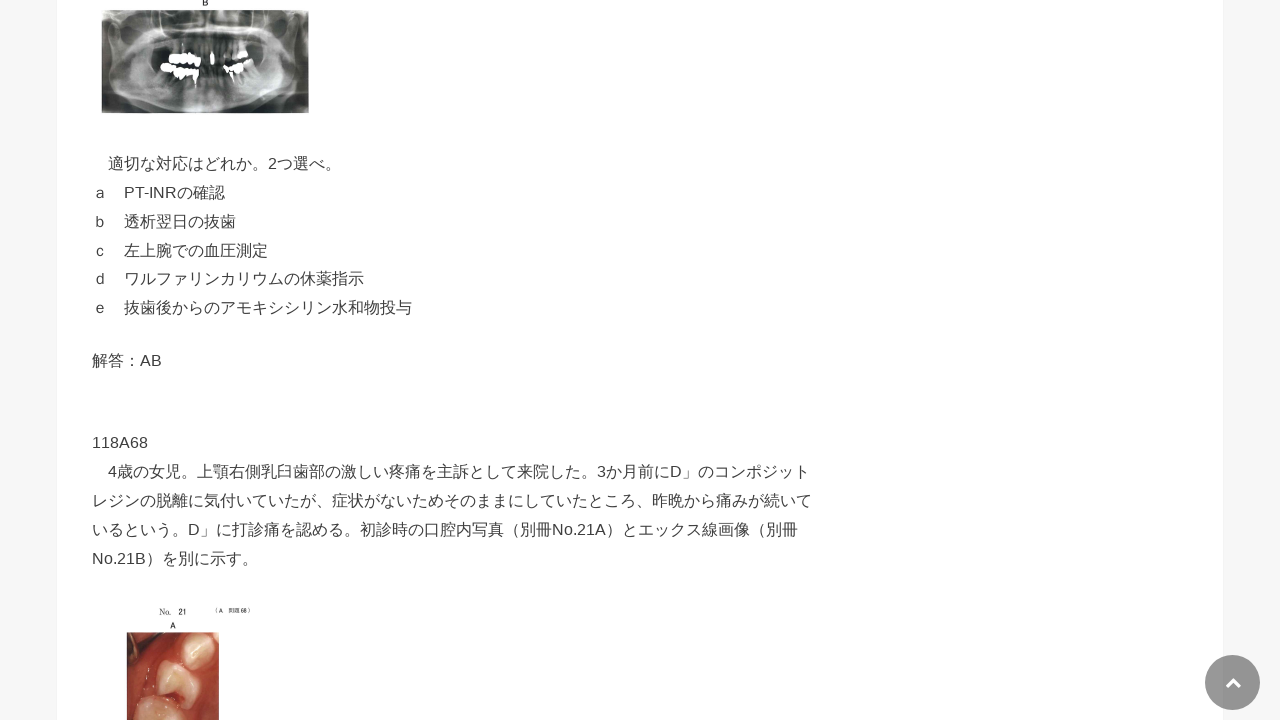

Selected button 67 of 89
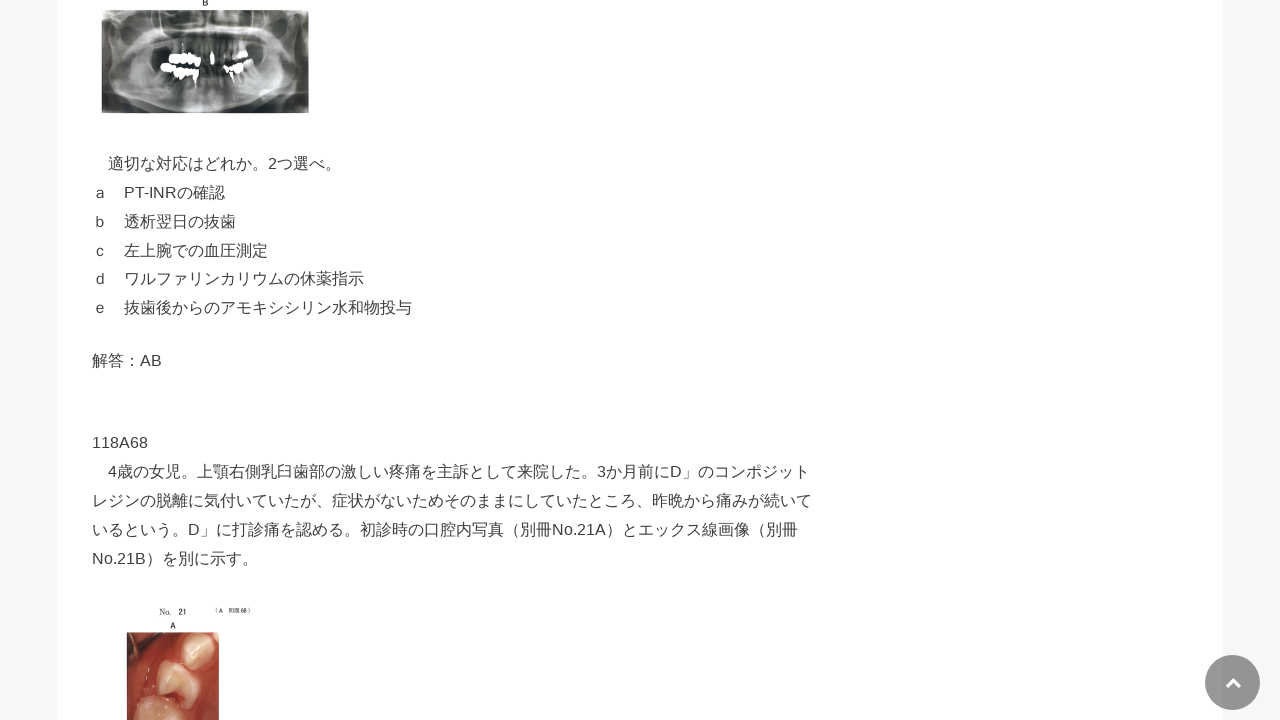

Button 67 is visible and ready to click
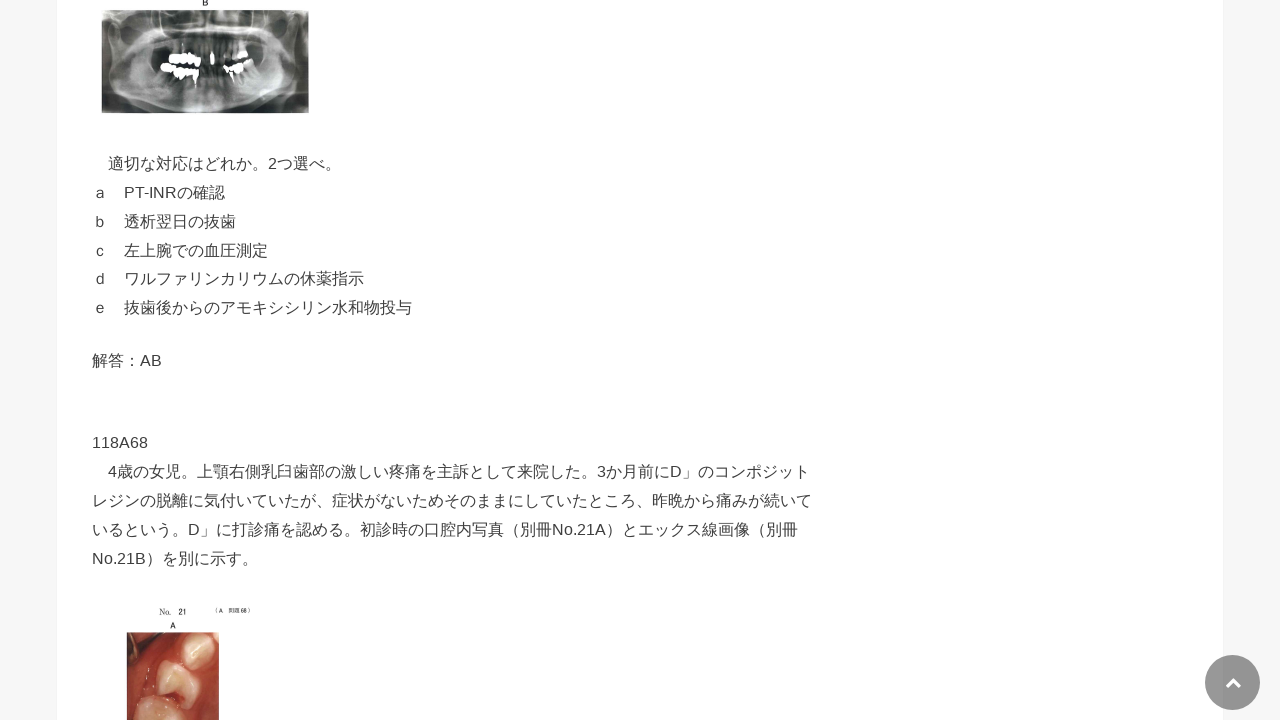

Captured initial text of button 67: '解答：表示'
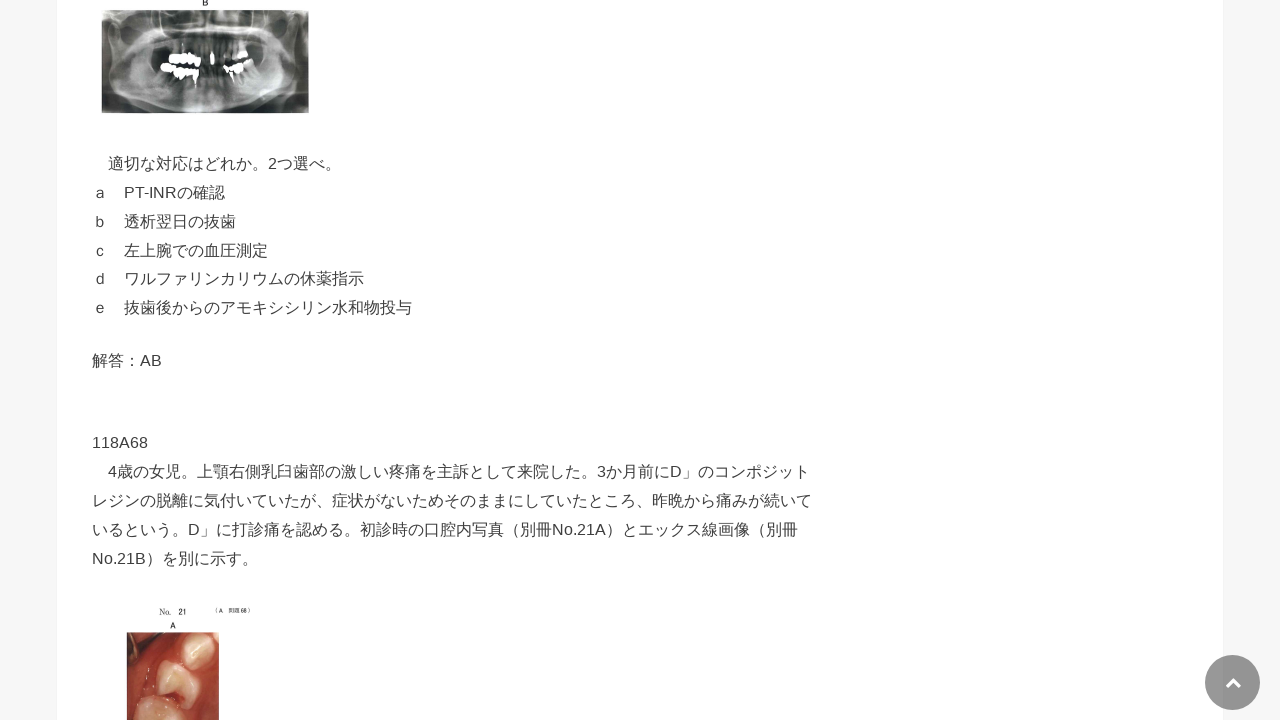

Clicked button 67 to reveal answer at (456, 360) on div[id^='text-button'] >> nth=66
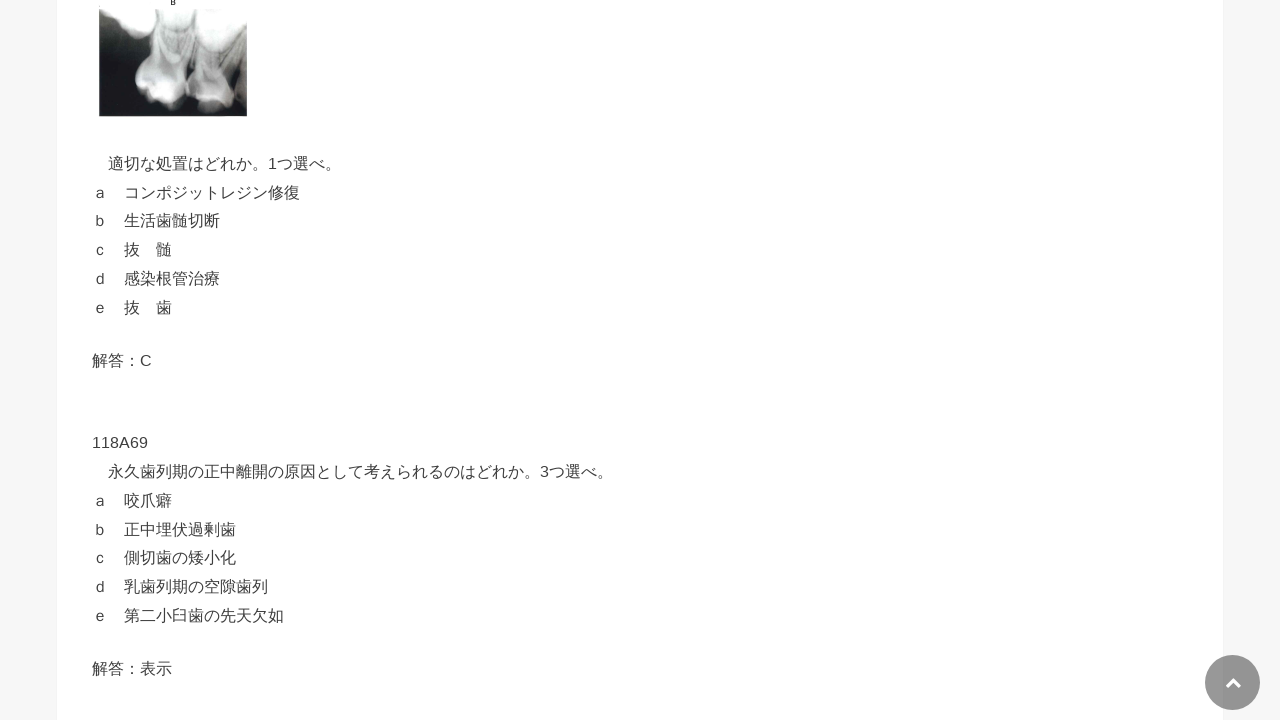

Answer revealed in button 67 - text content has changed
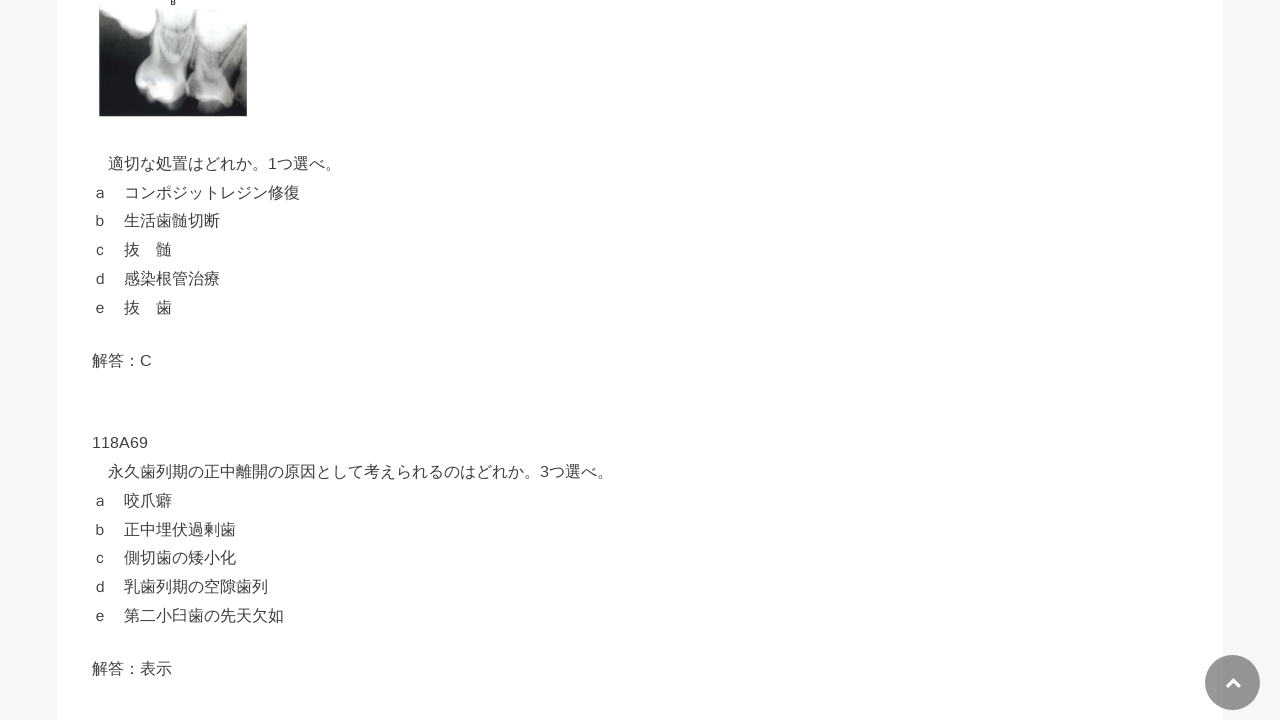

Selected button 68 of 89
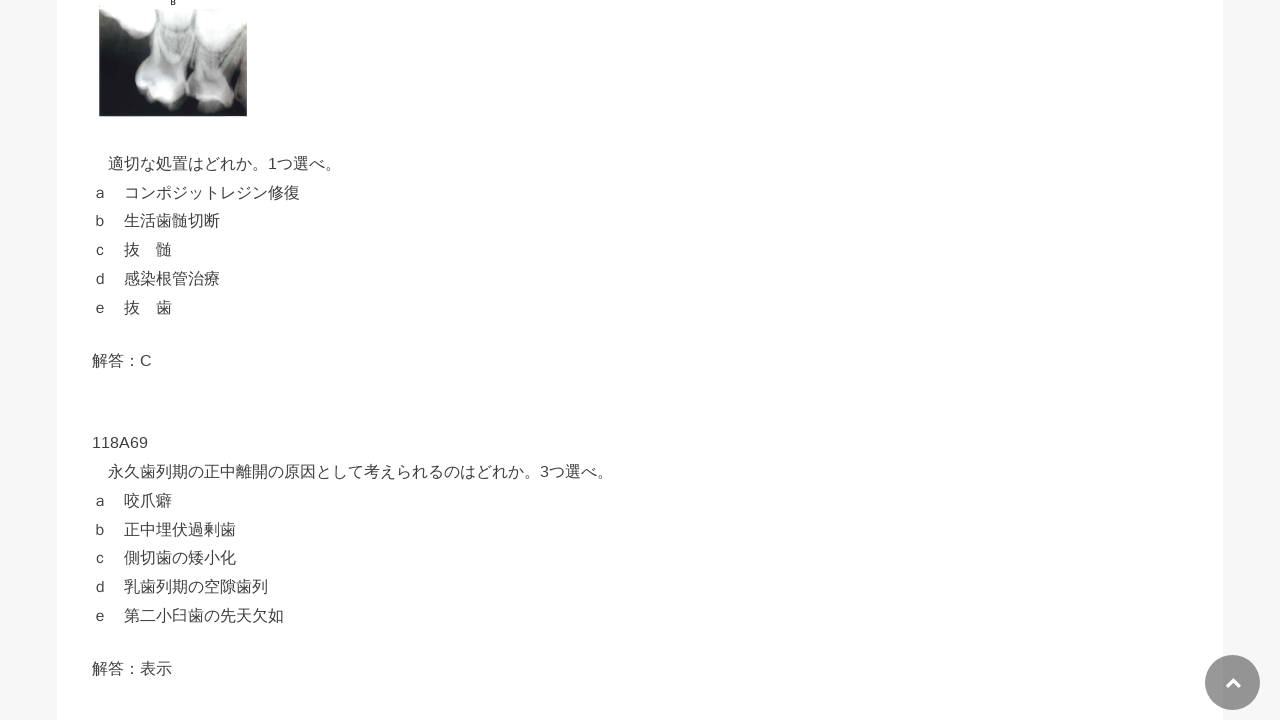

Button 68 is visible and ready to click
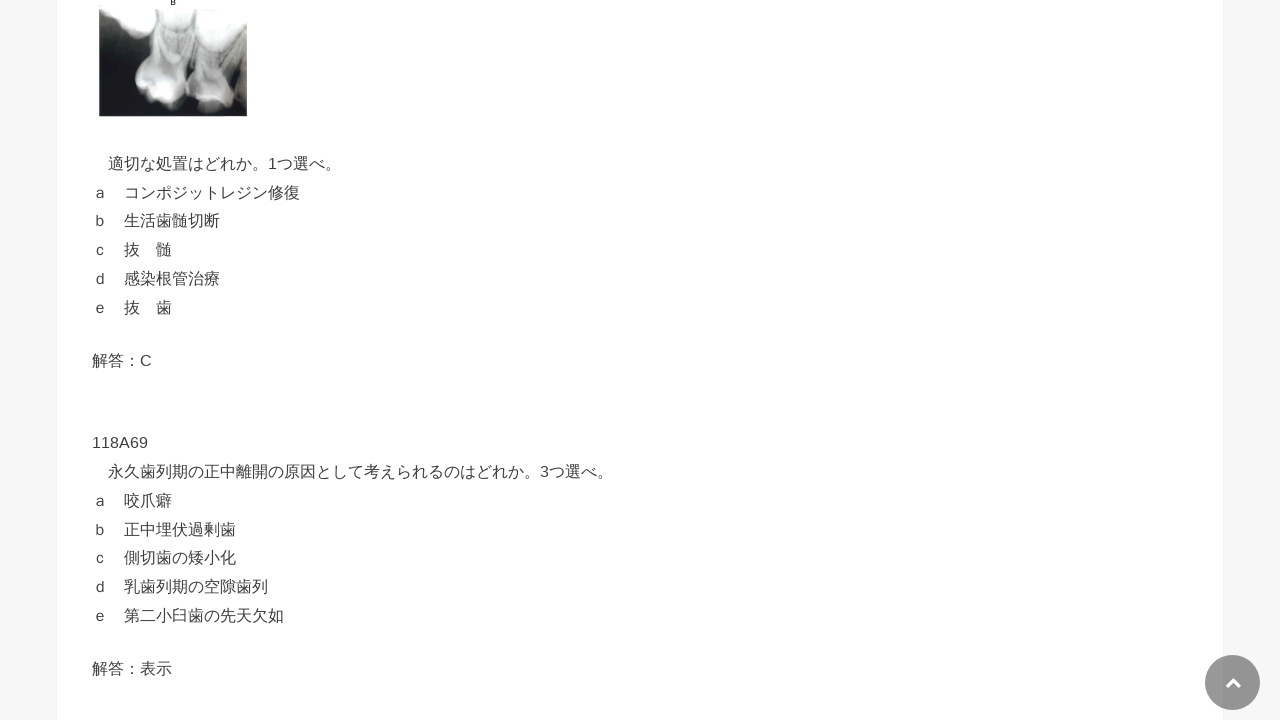

Captured initial text of button 68: '解答：表示'
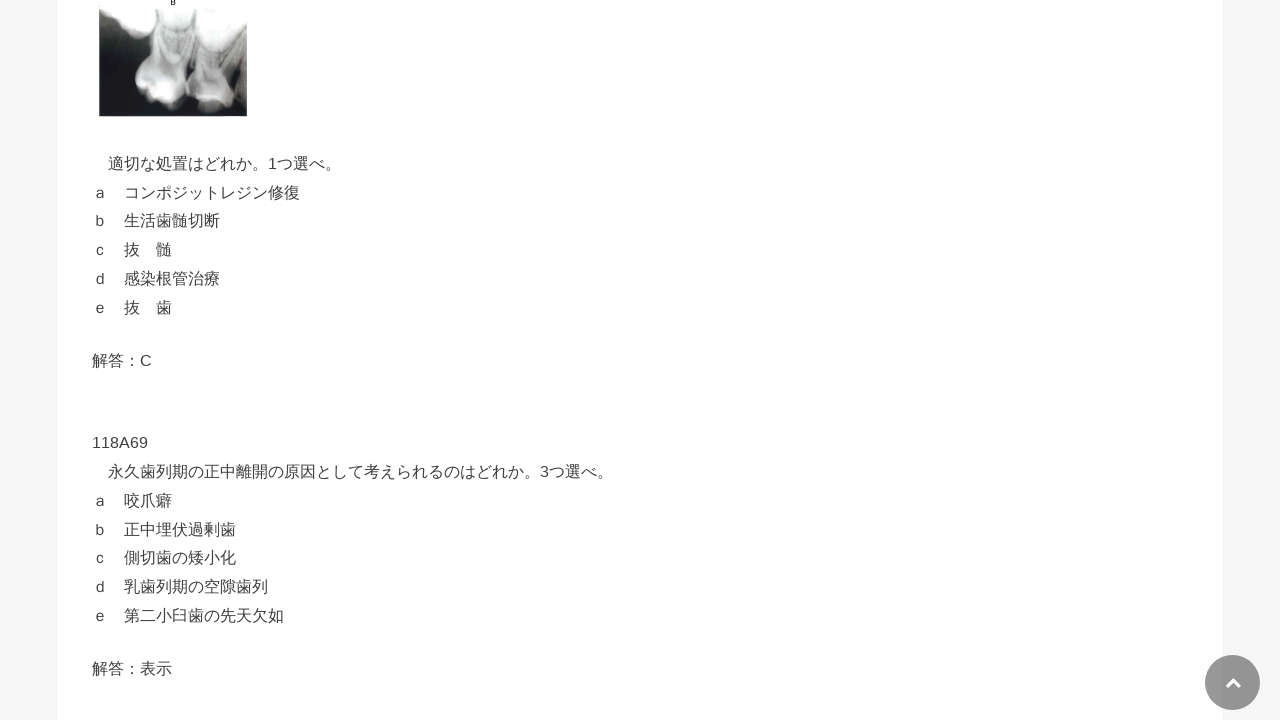

Clicked button 68 to reveal answer at (456, 669) on div[id^='text-button'] >> nth=67
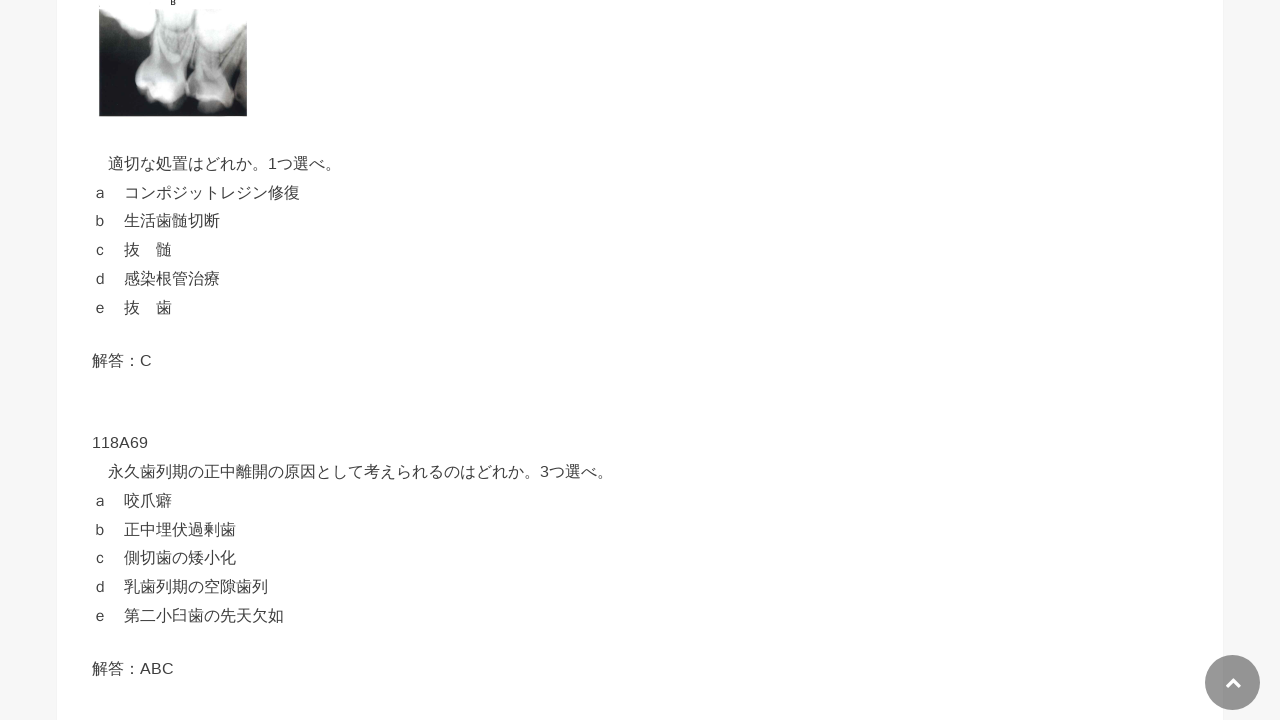

Answer revealed in button 68 - text content has changed
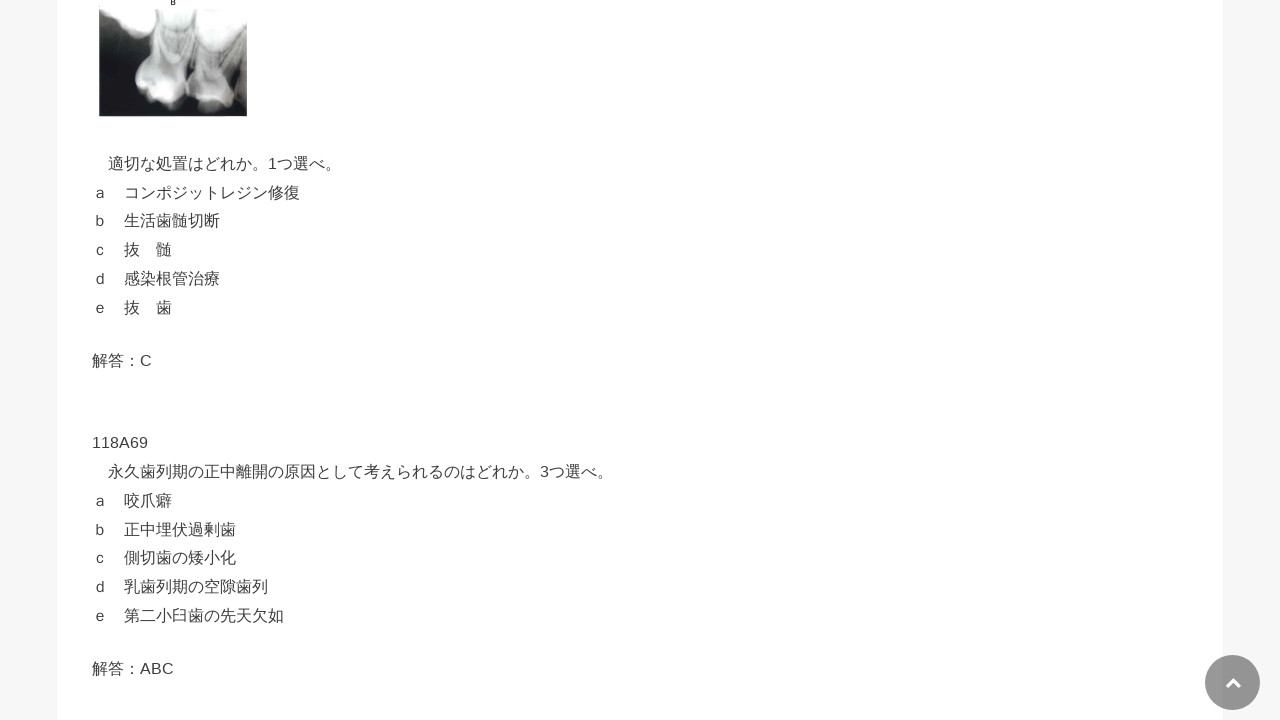

Selected button 69 of 89
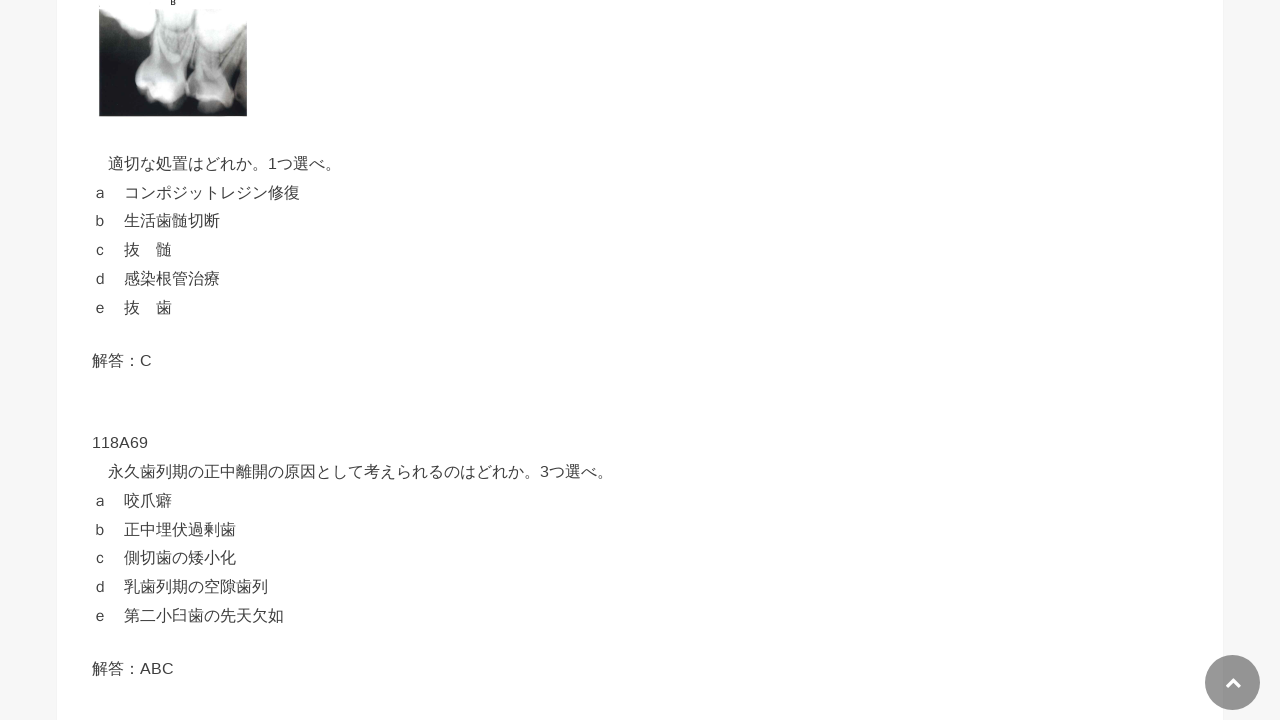

Button 69 is visible and ready to click
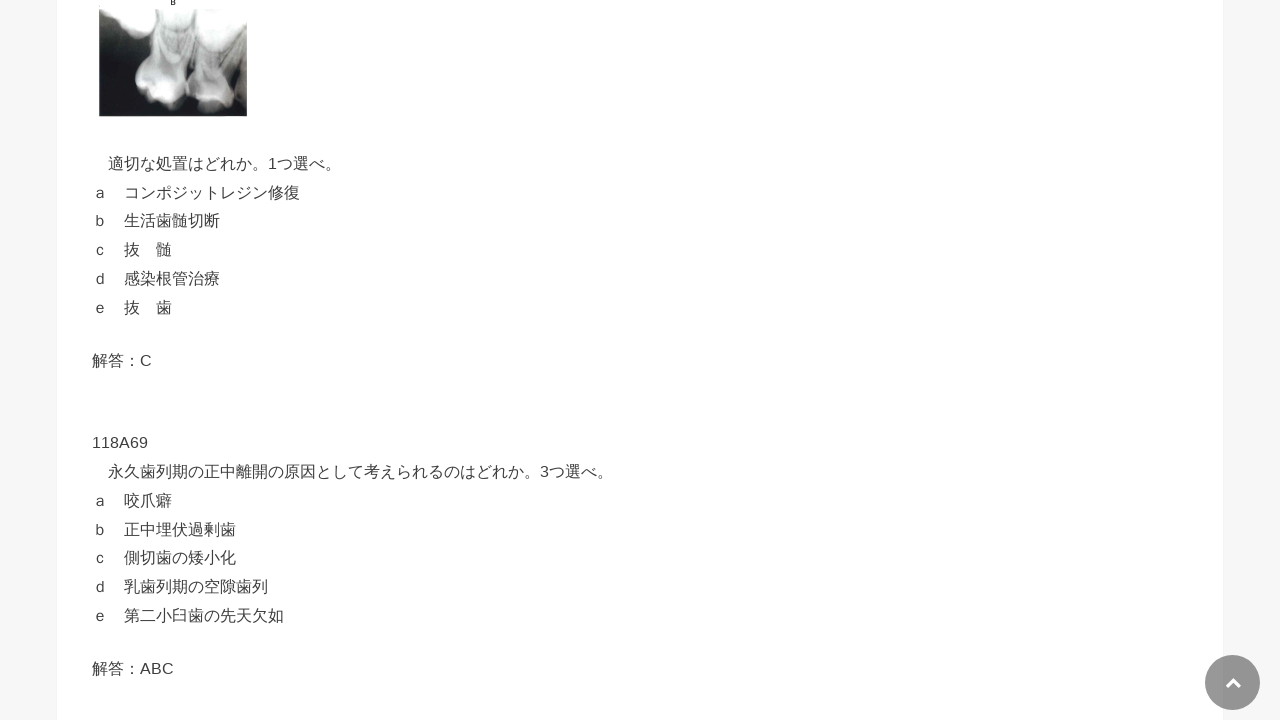

Captured initial text of button 69: '解答：表示'
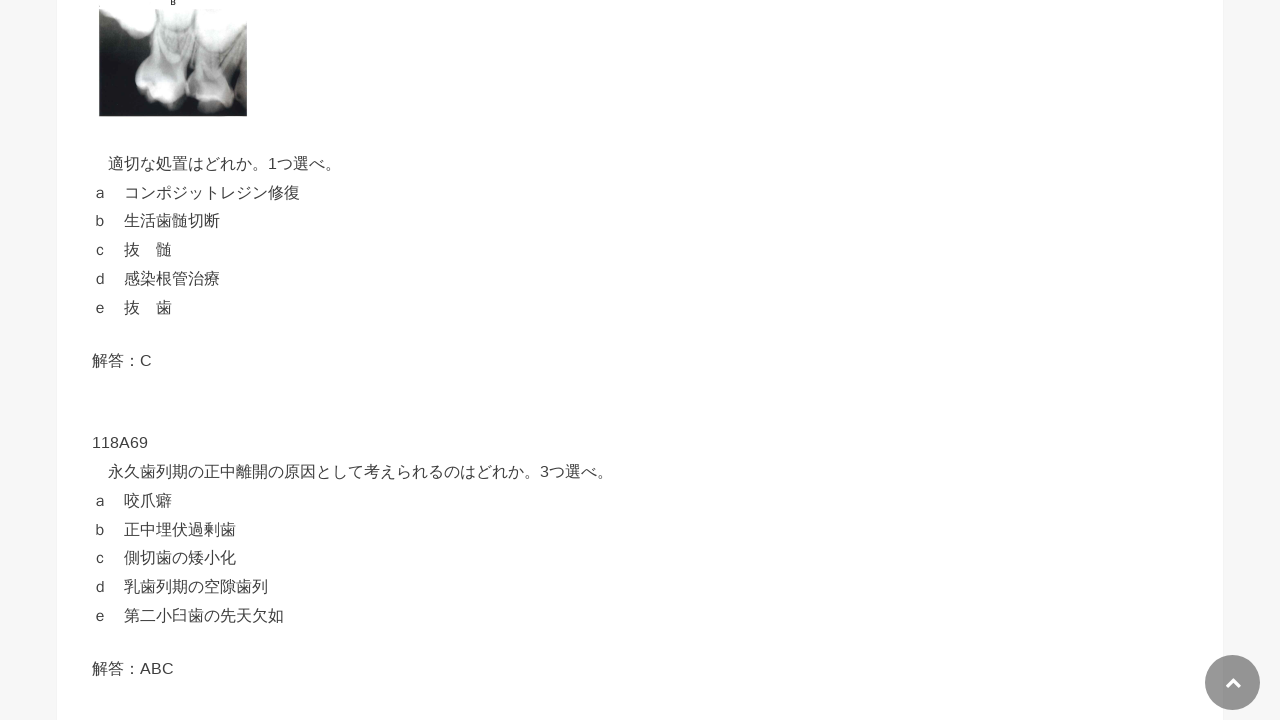

Clicked button 69 to reveal answer at (456, 361) on div[id^='text-button'] >> nth=68
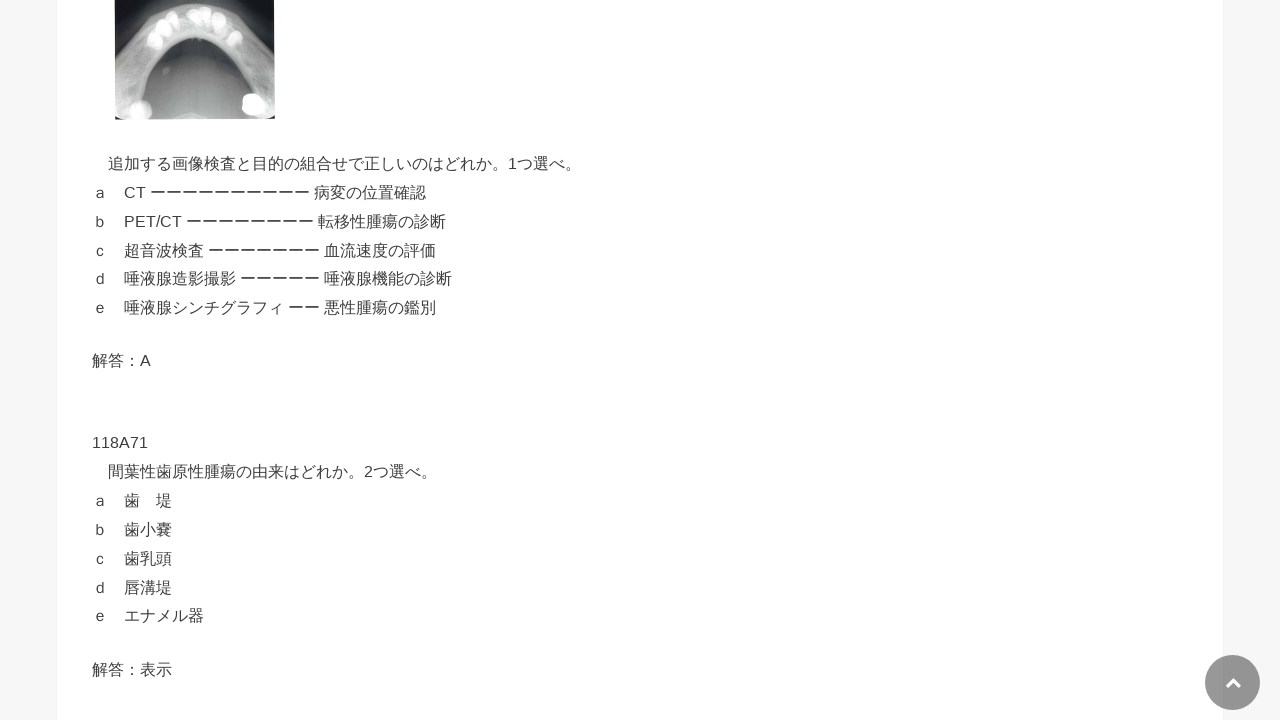

Answer revealed in button 69 - text content has changed
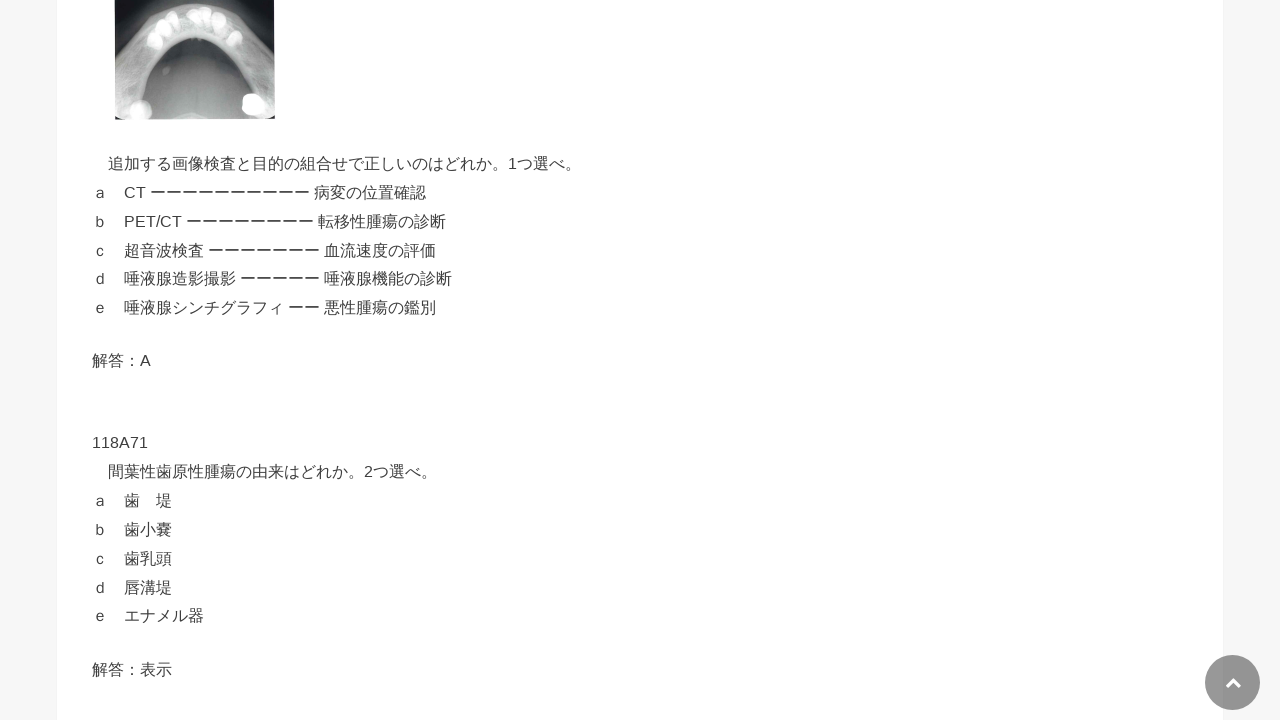

Selected button 70 of 89
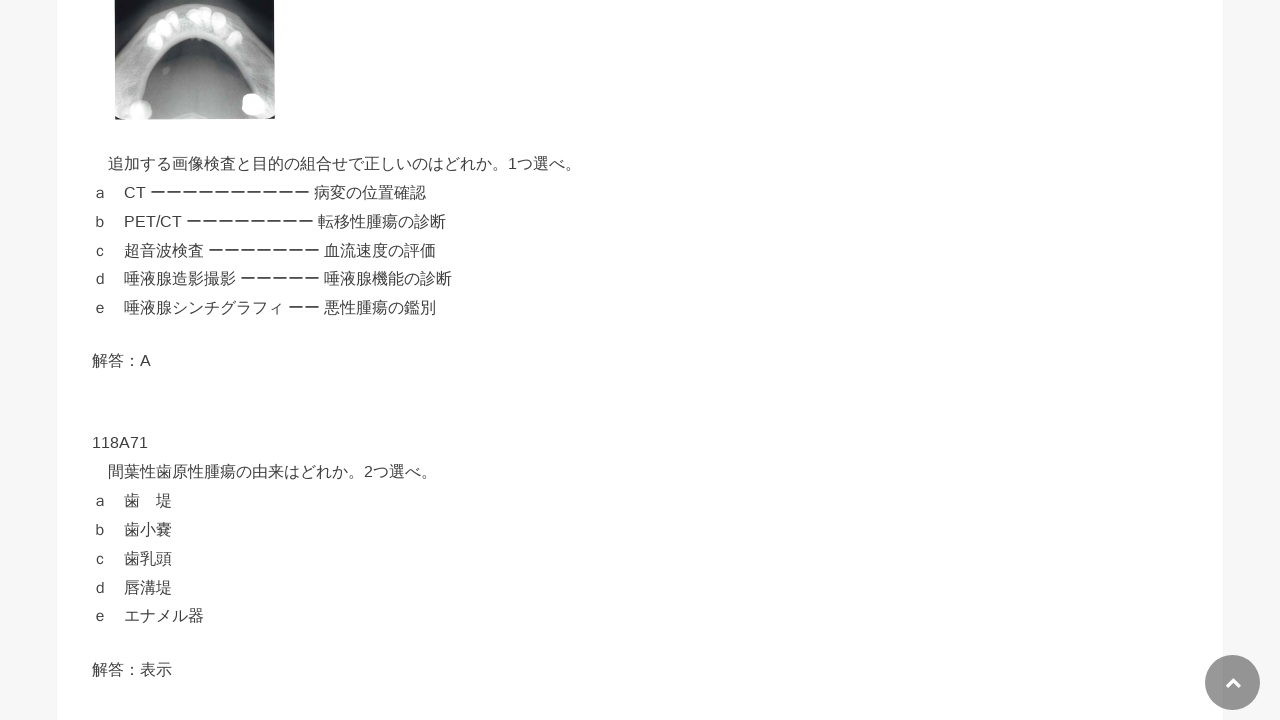

Button 70 is visible and ready to click
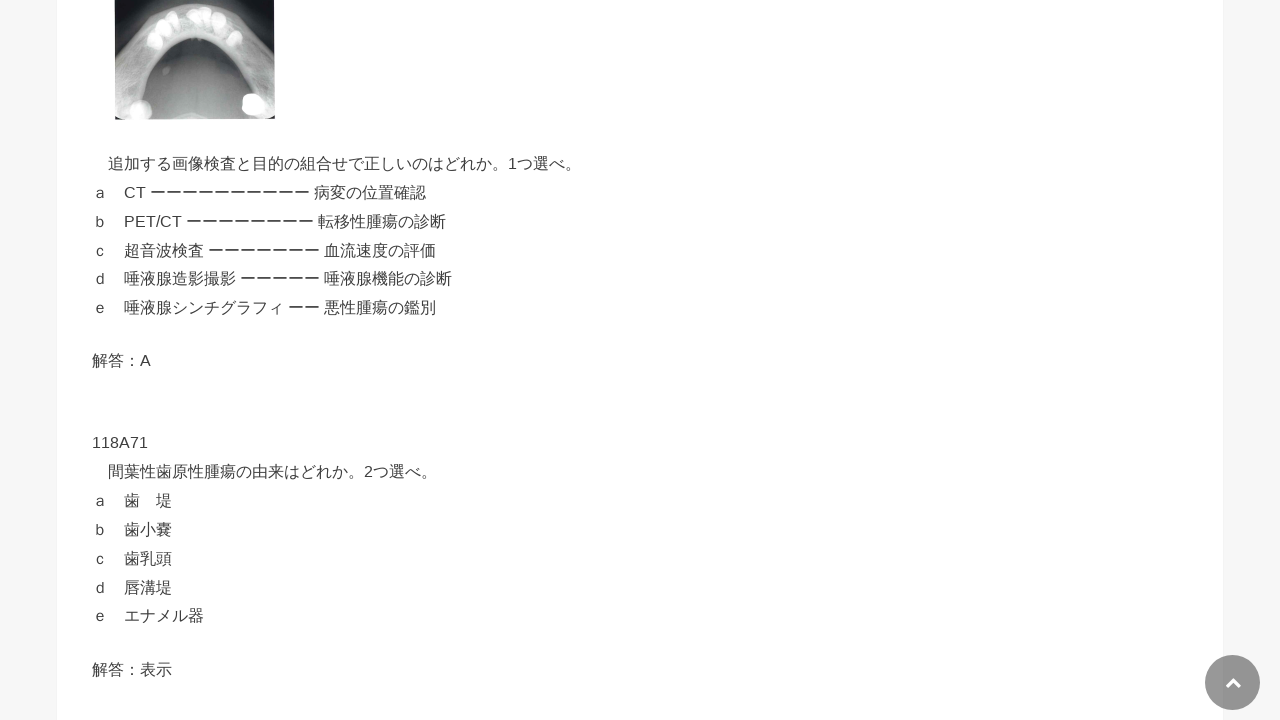

Captured initial text of button 70: '解答：表示'
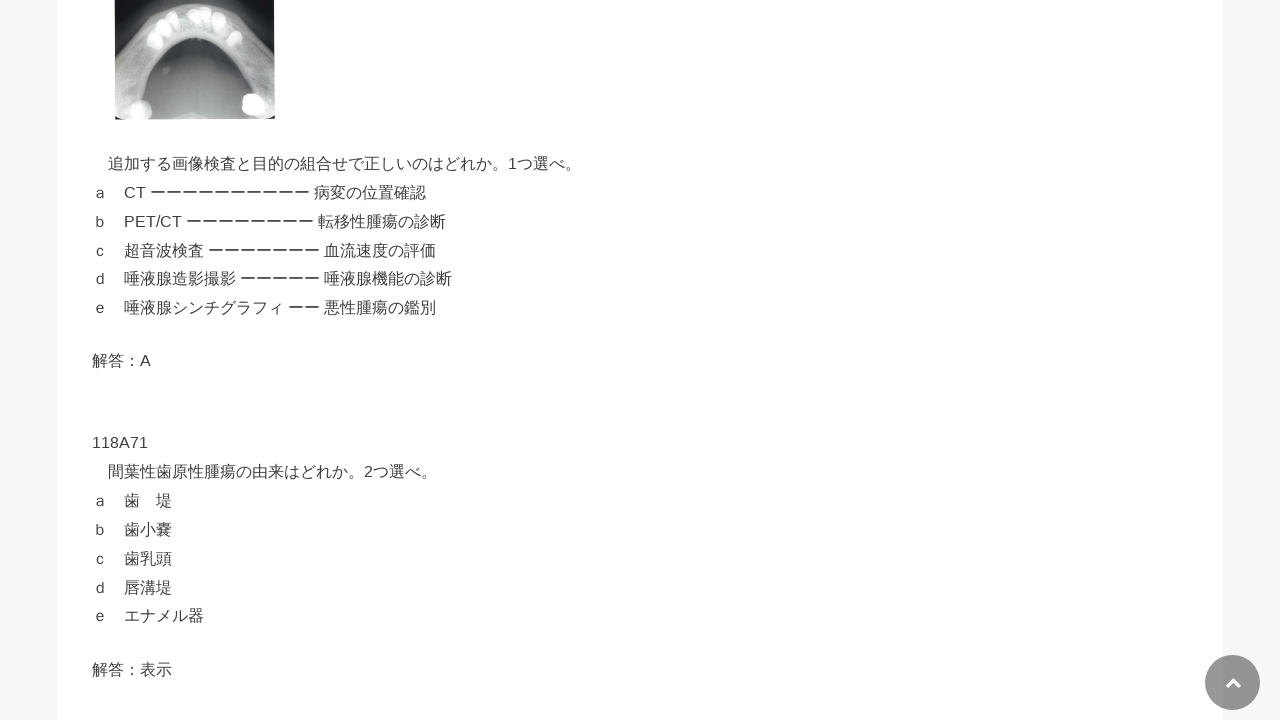

Clicked button 70 to reveal answer at (456, 669) on div[id^='text-button'] >> nth=69
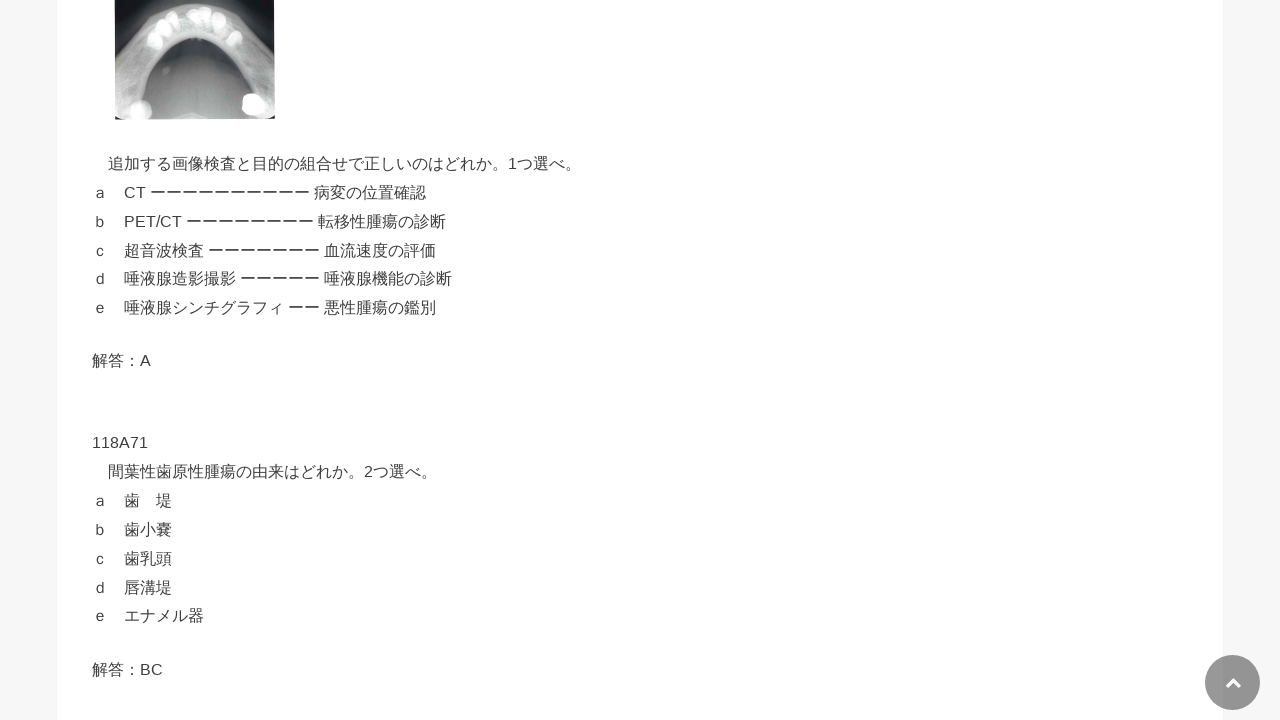

Answer revealed in button 70 - text content has changed
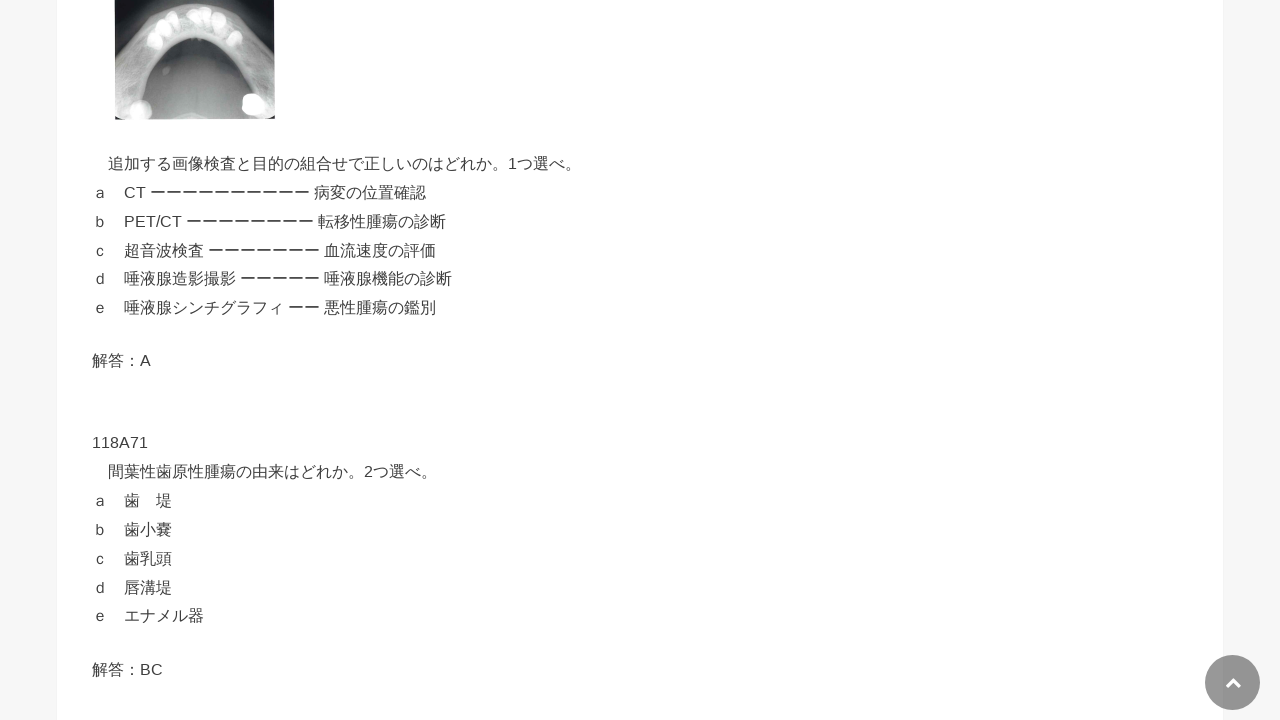

Selected button 71 of 89
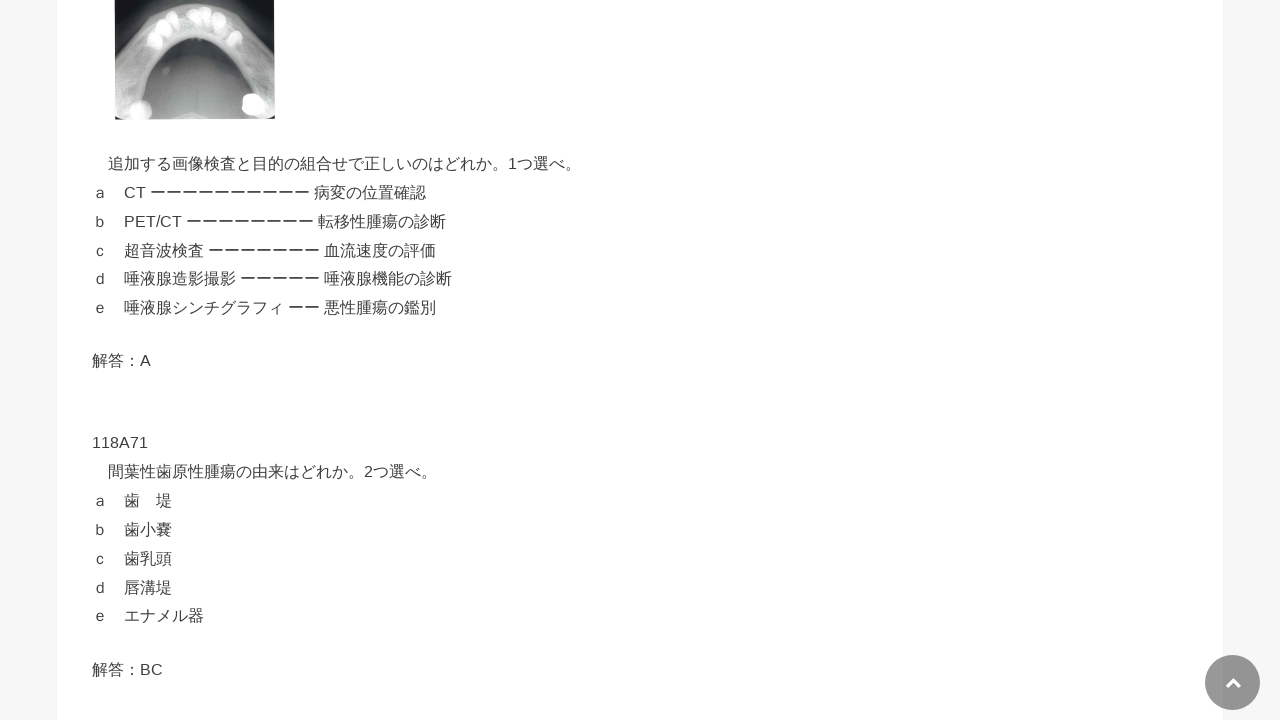

Button 71 is visible and ready to click
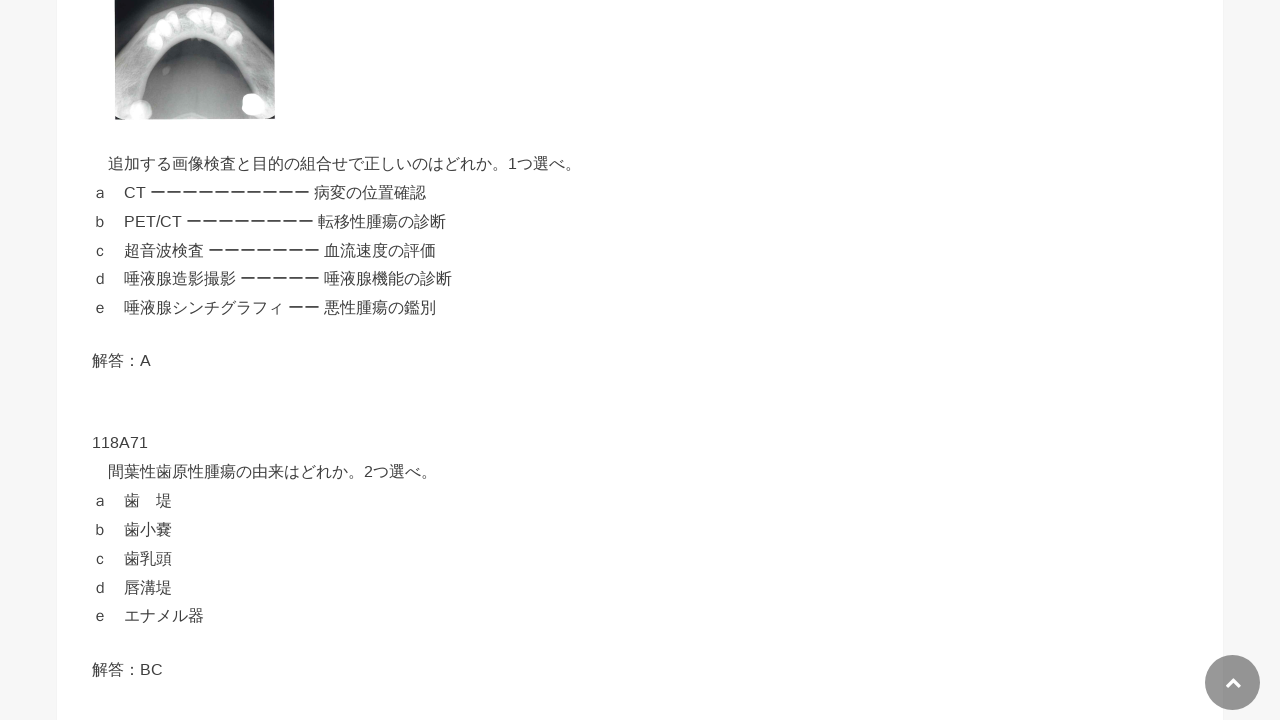

Captured initial text of button 71: '解答：表示'
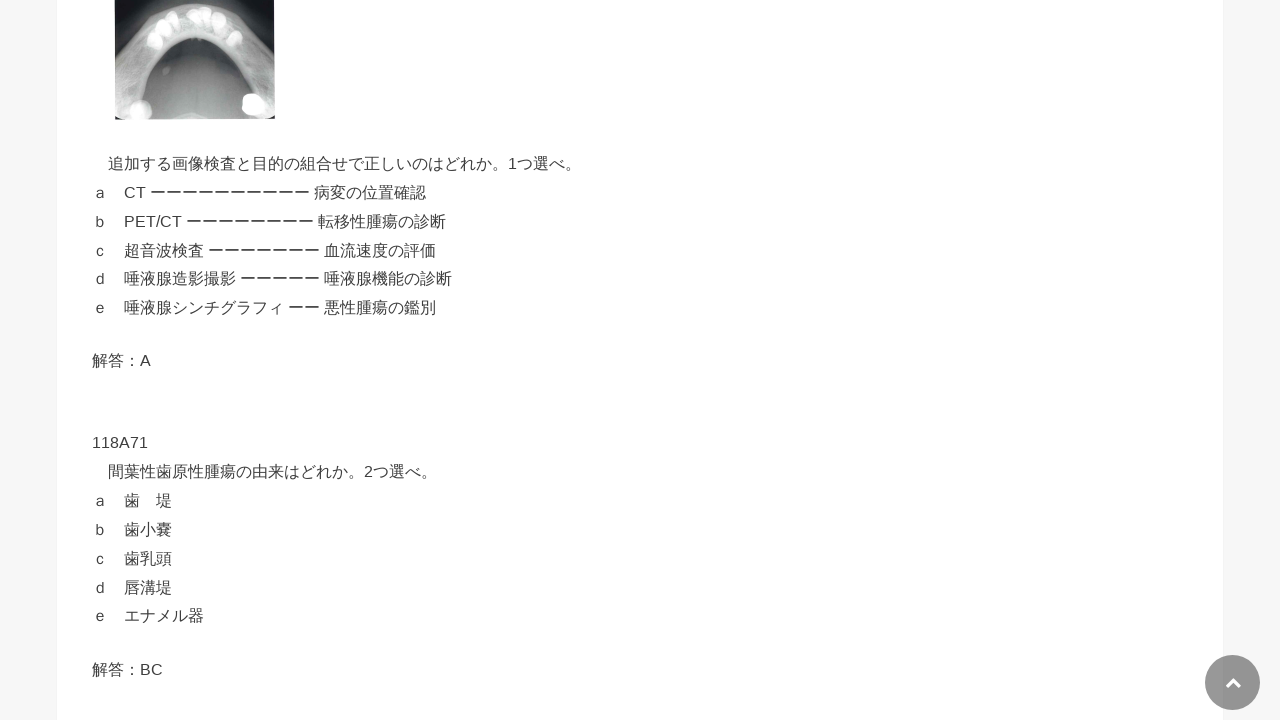

Clicked button 71 to reveal answer at (456, 361) on div[id^='text-button'] >> nth=70
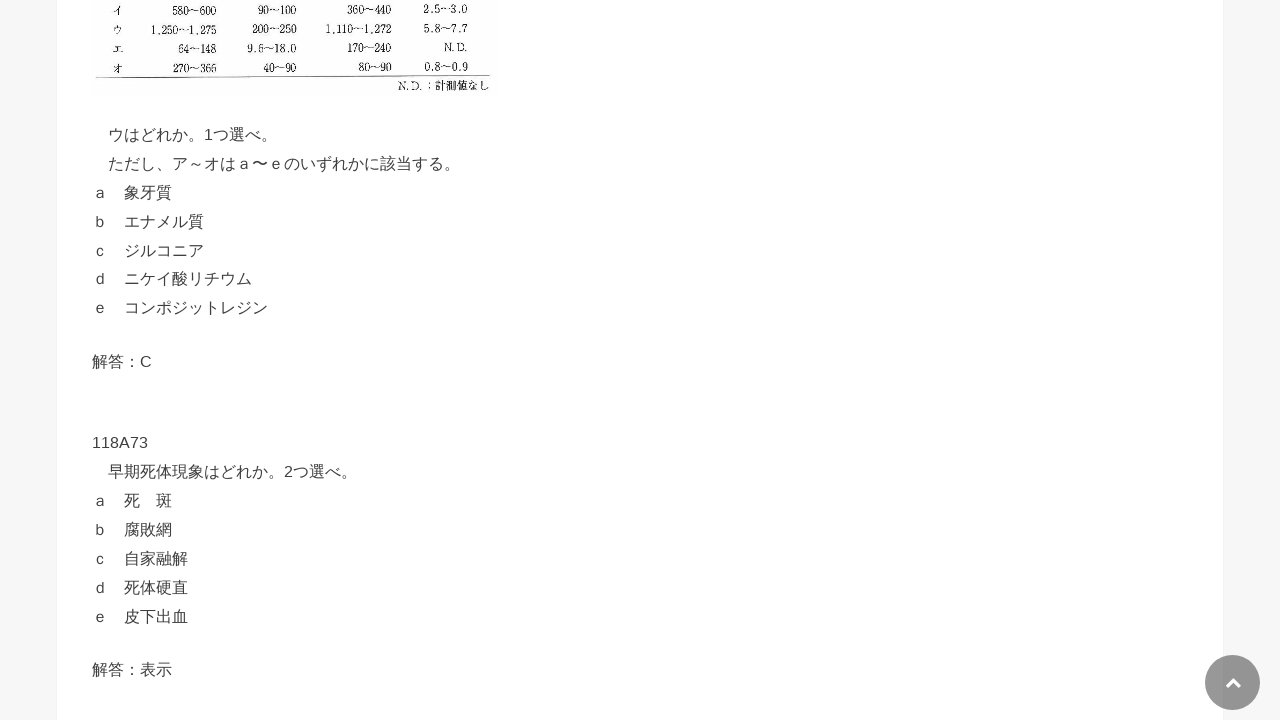

Answer revealed in button 71 - text content has changed
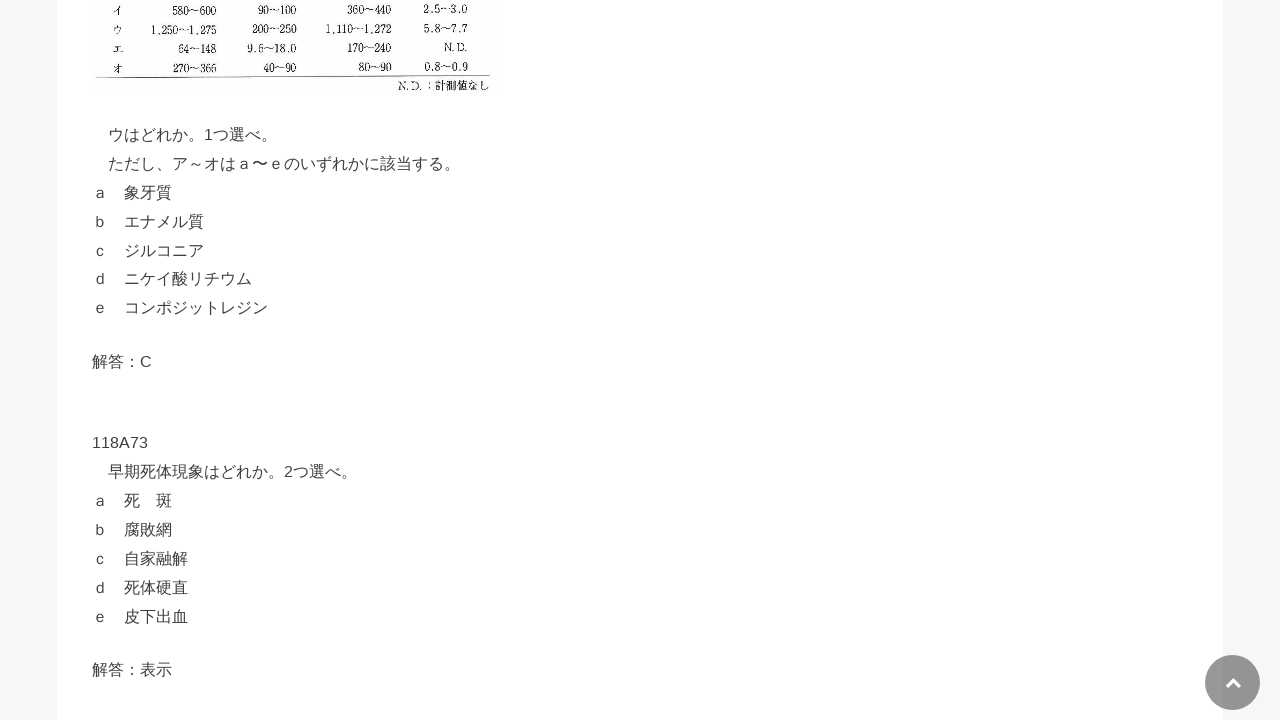

Selected button 72 of 89
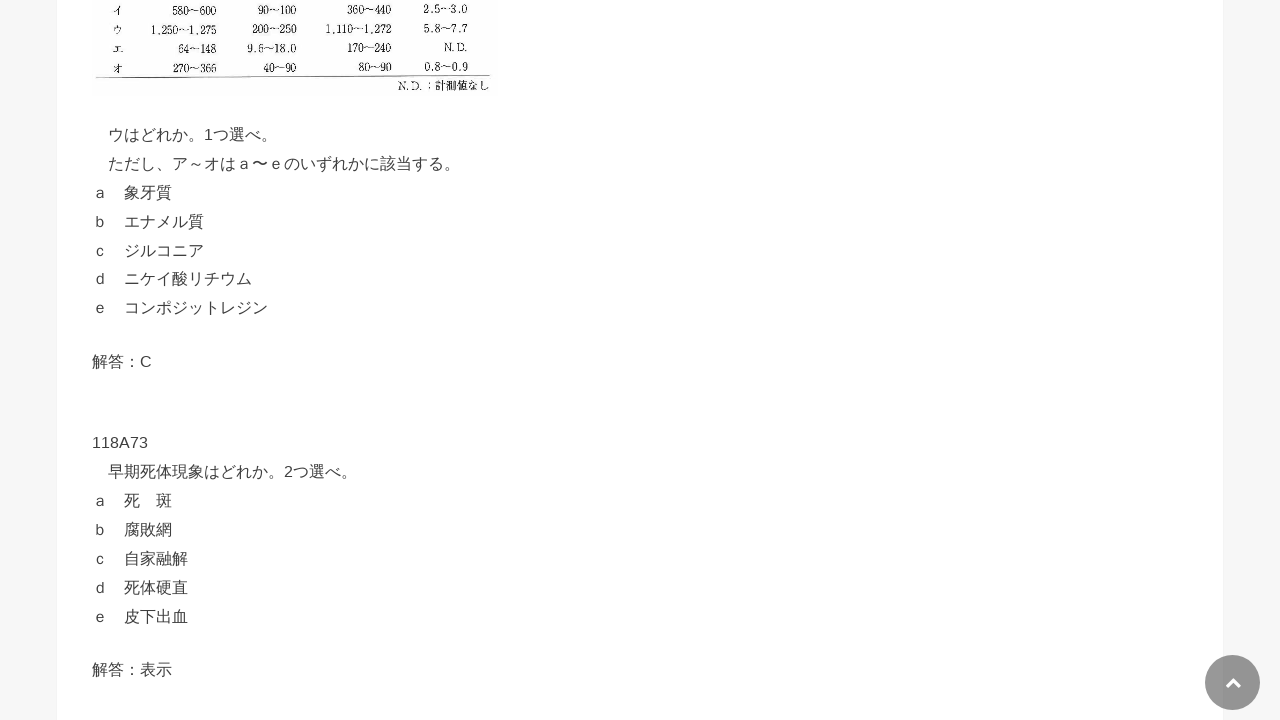

Button 72 is visible and ready to click
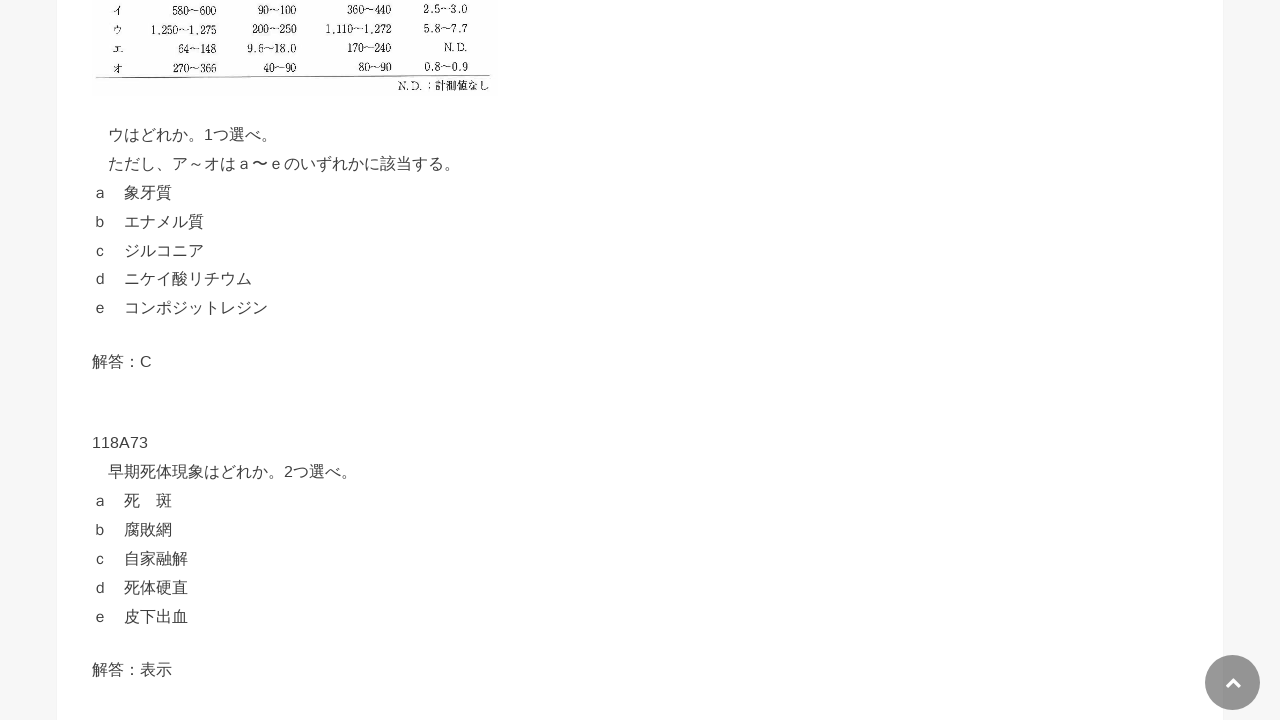

Captured initial text of button 72: '解答：表示'
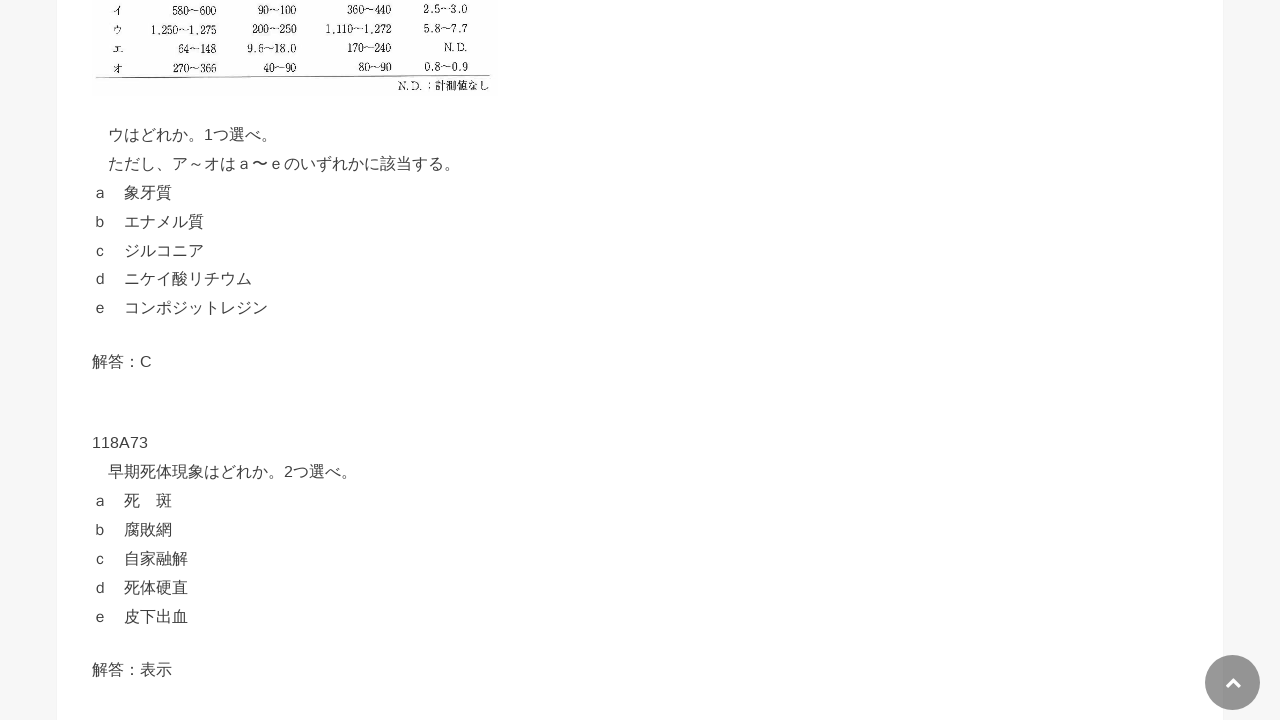

Clicked button 72 to reveal answer at (456, 669) on div[id^='text-button'] >> nth=71
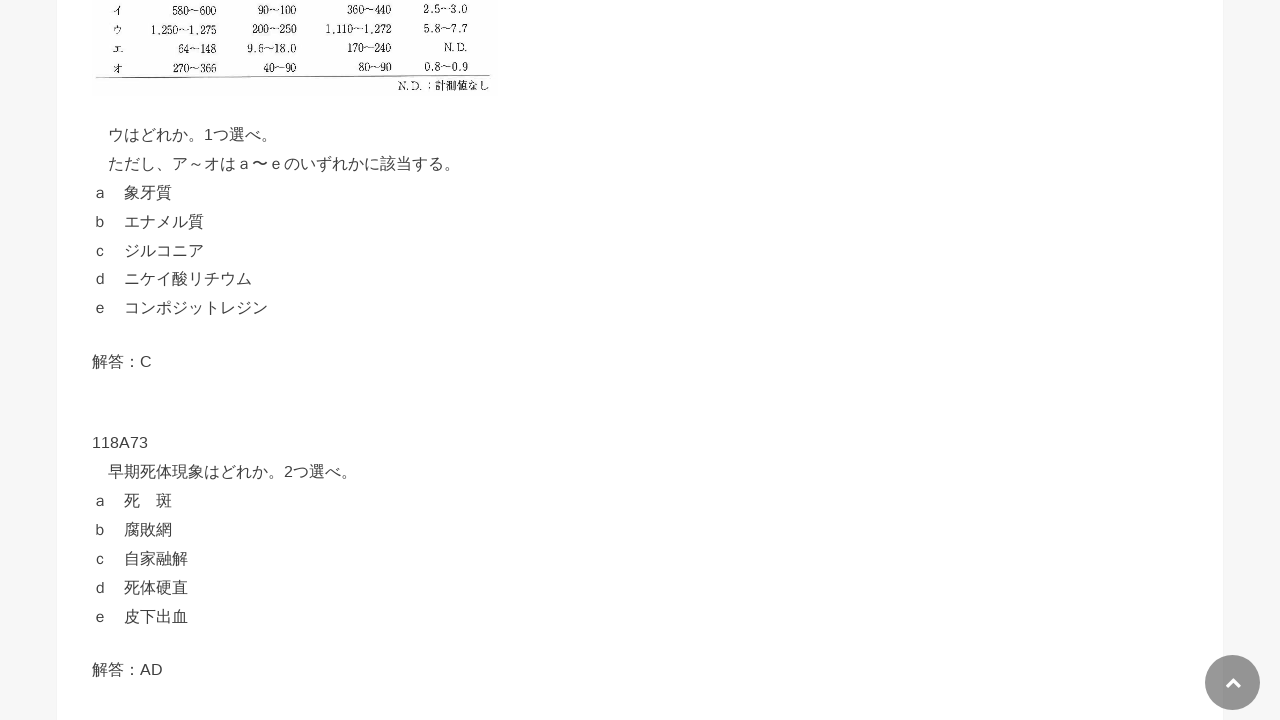

Answer revealed in button 72 - text content has changed
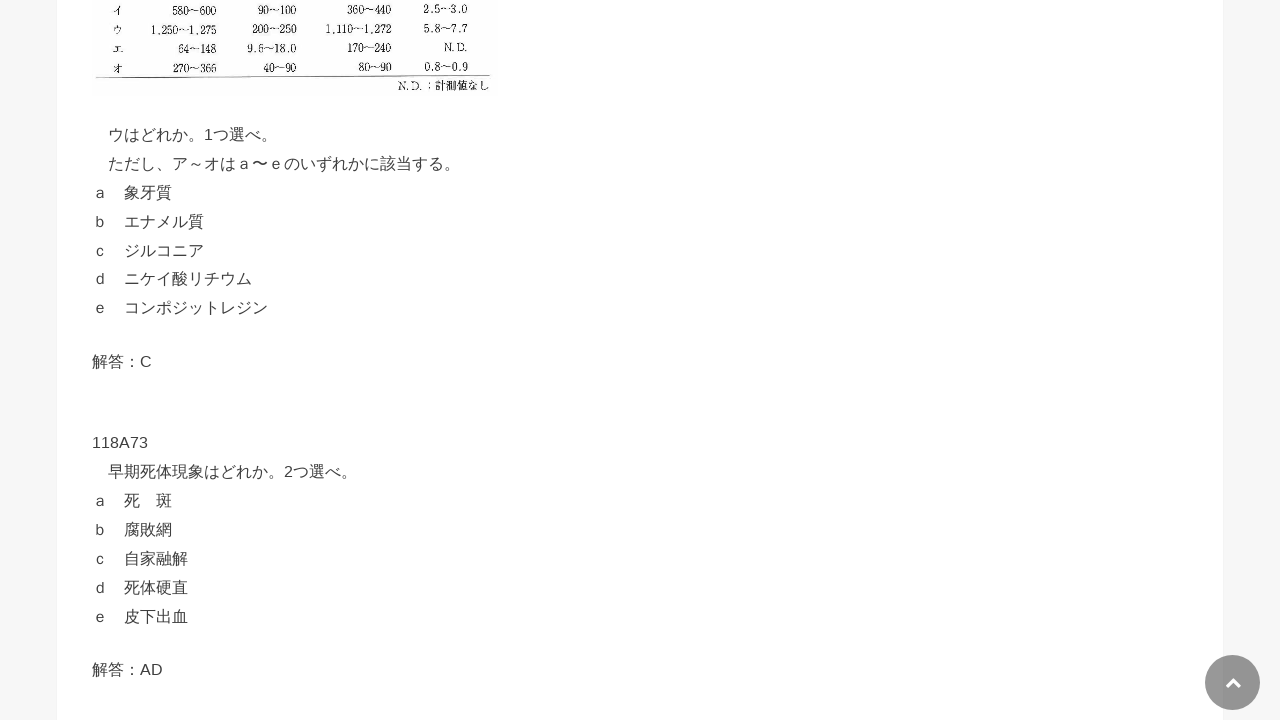

Selected button 73 of 89
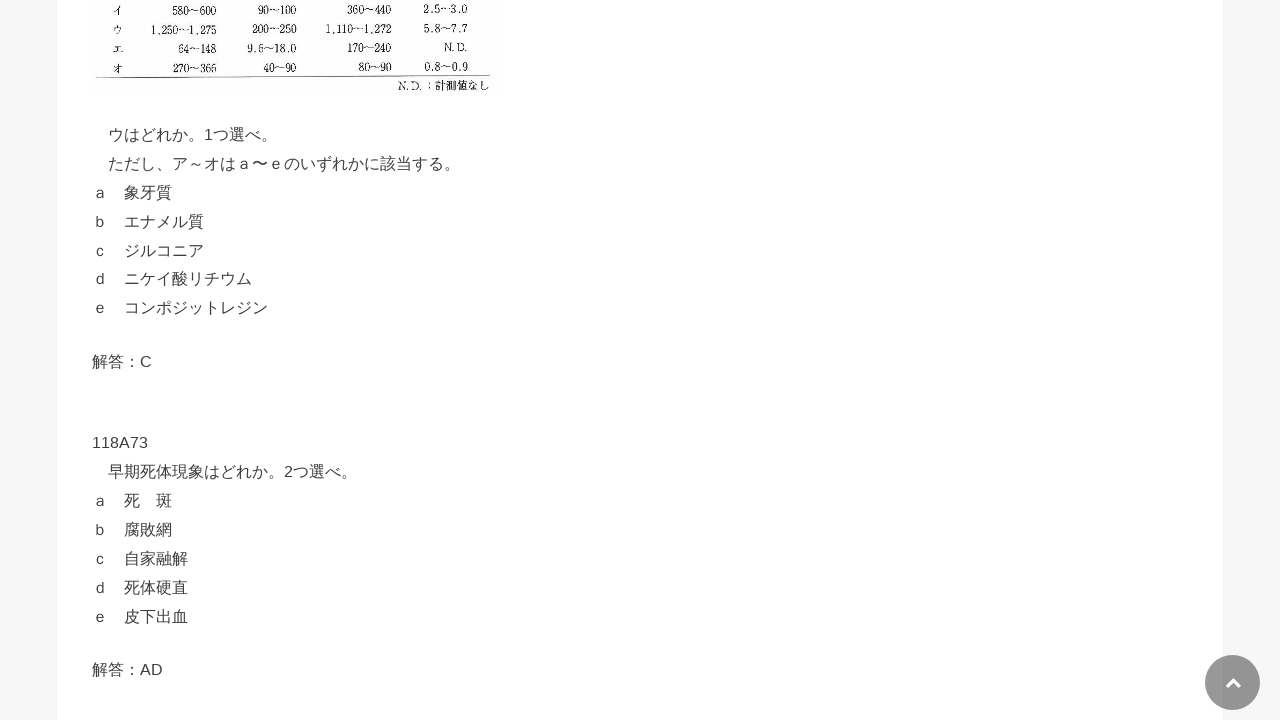

Button 73 is visible and ready to click
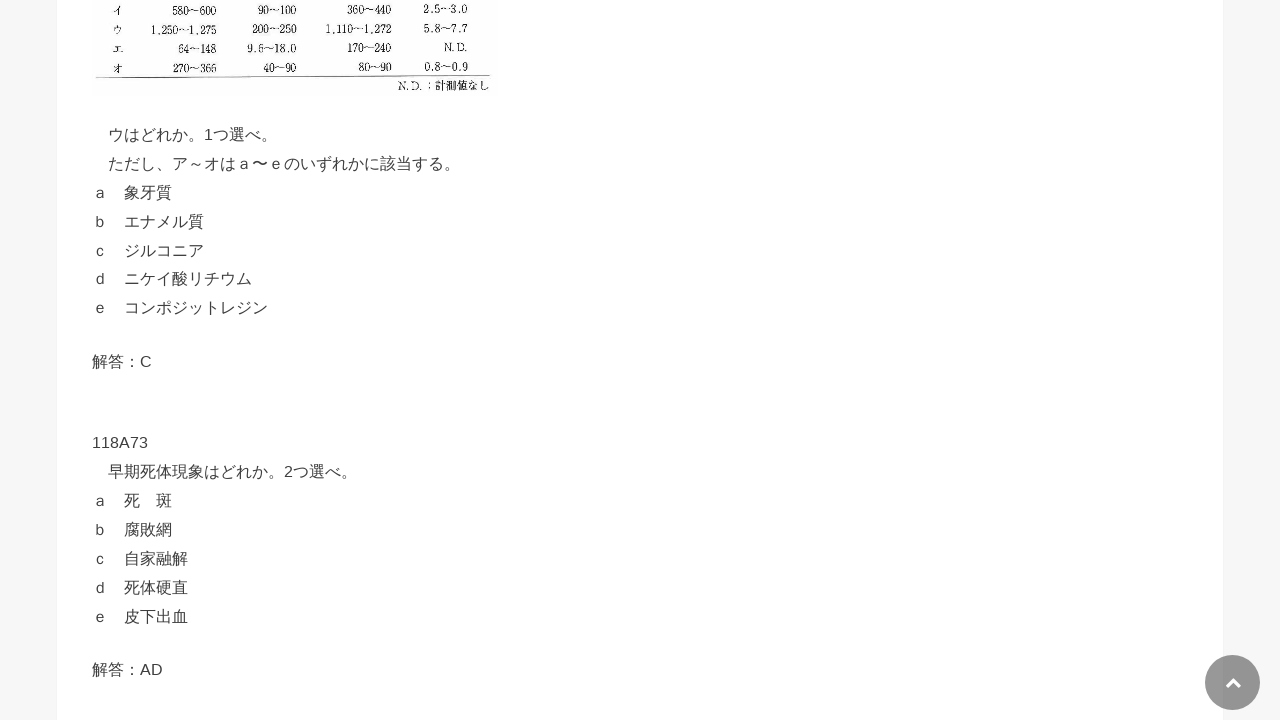

Captured initial text of button 73: '解答：表示'
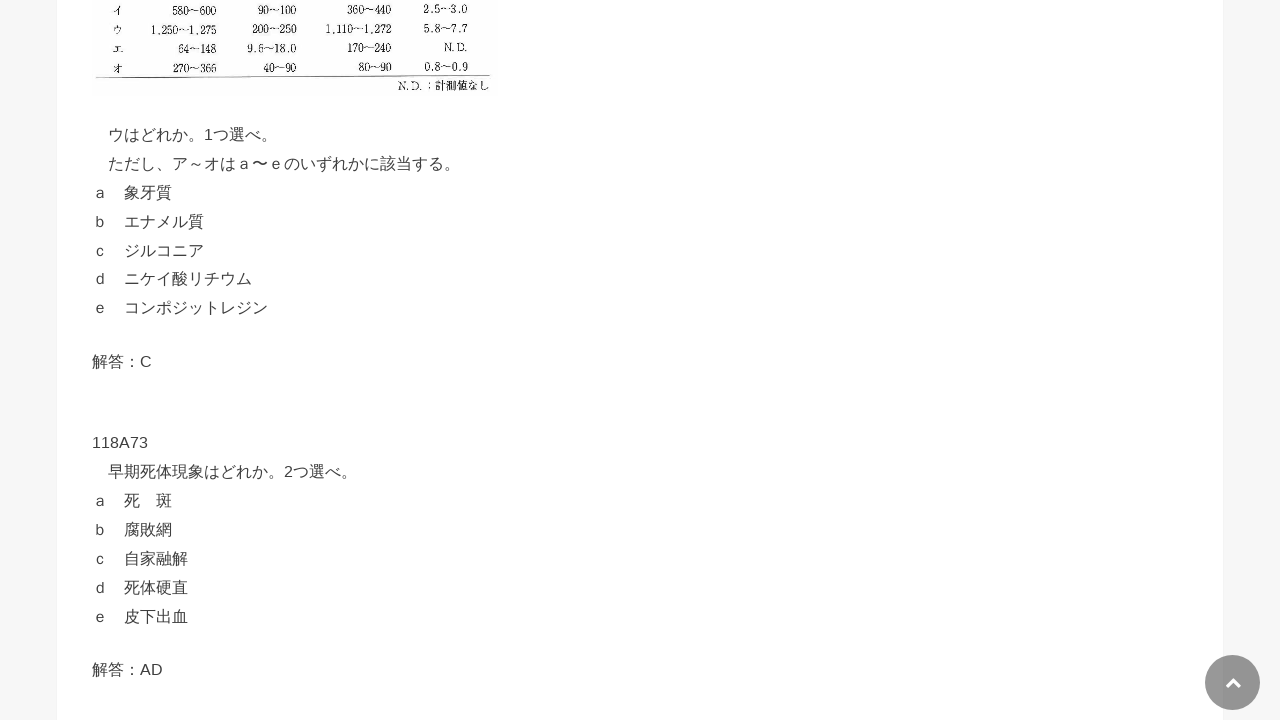

Clicked button 73 to reveal answer at (456, 361) on div[id^='text-button'] >> nth=72
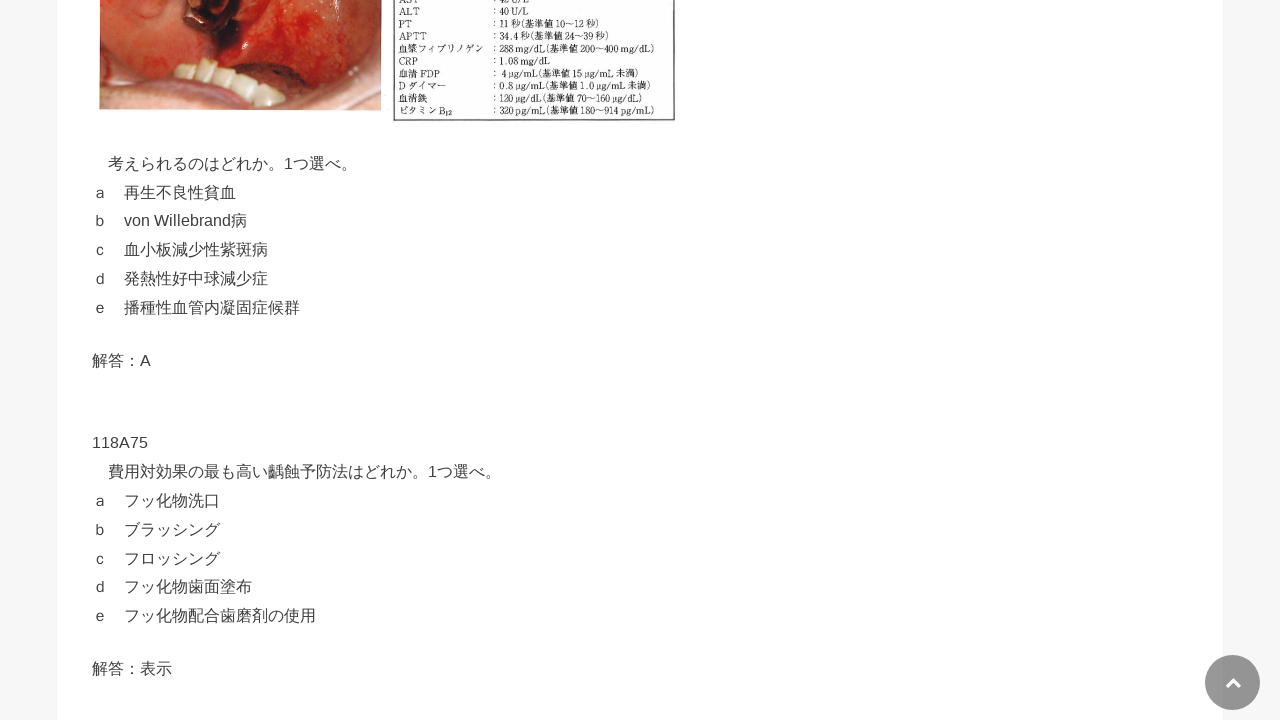

Answer revealed in button 73 - text content has changed
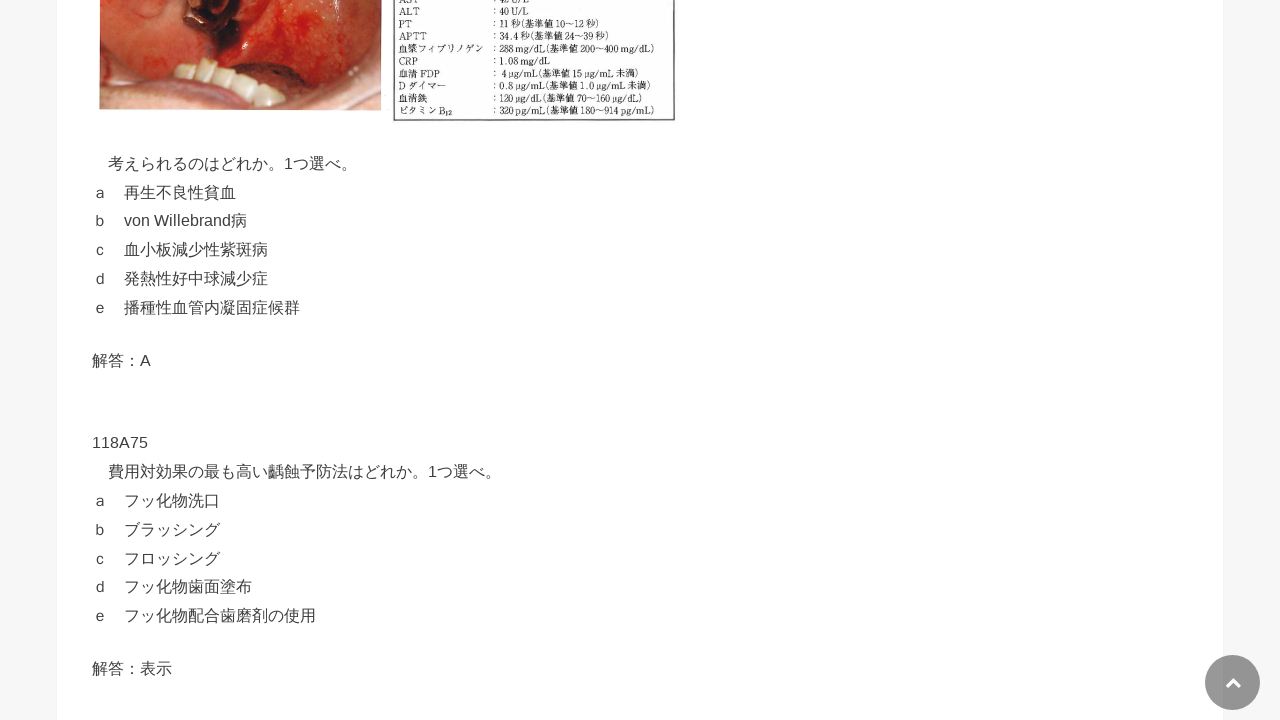

Selected button 74 of 89
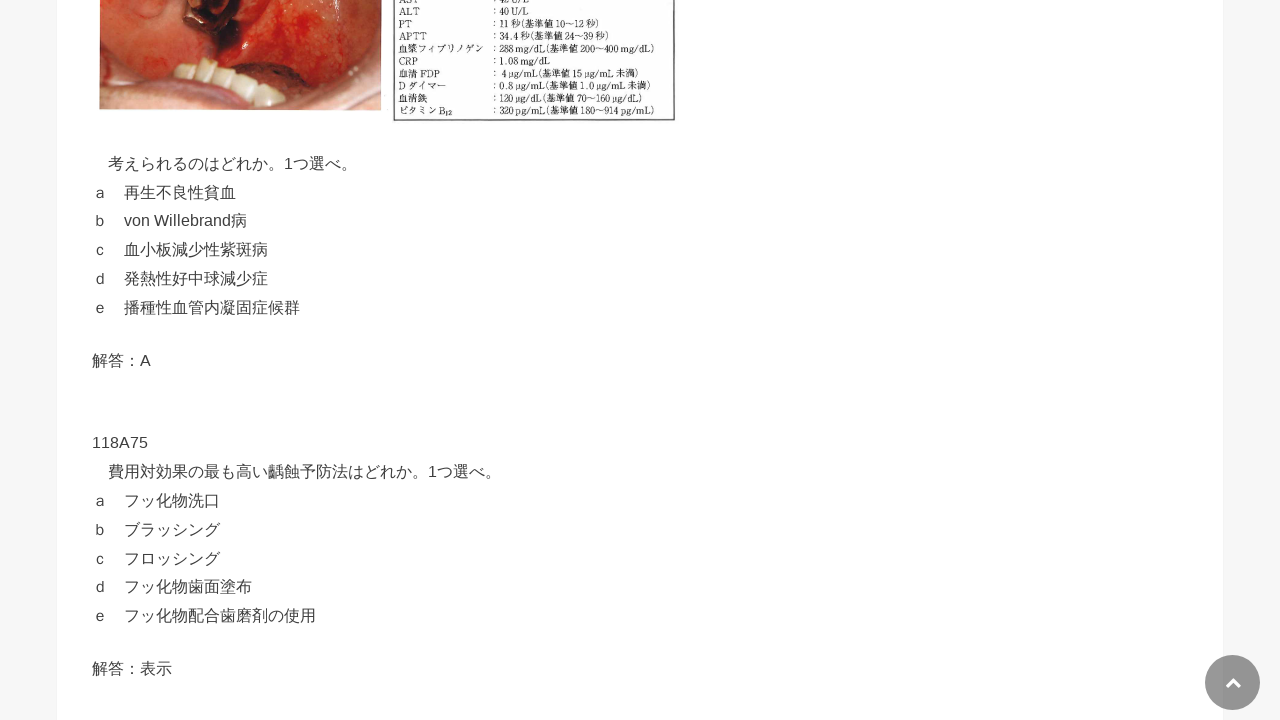

Button 74 is visible and ready to click
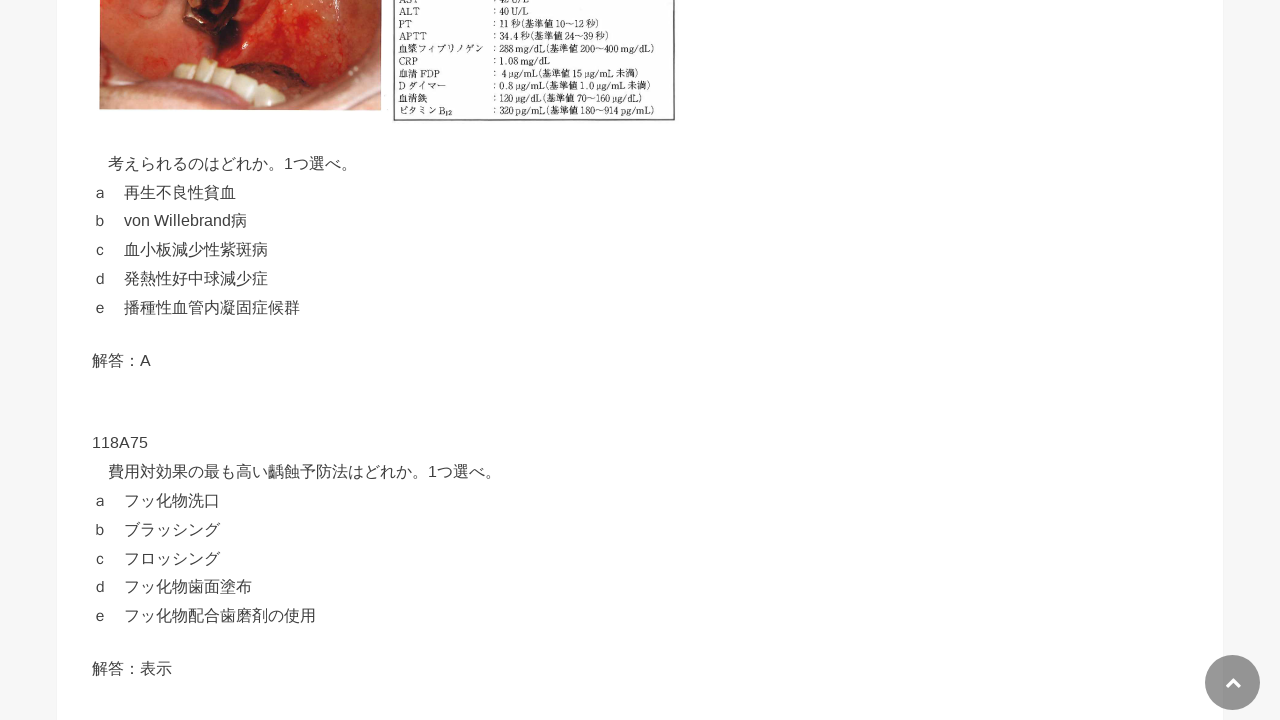

Captured initial text of button 74: '解答：表示'
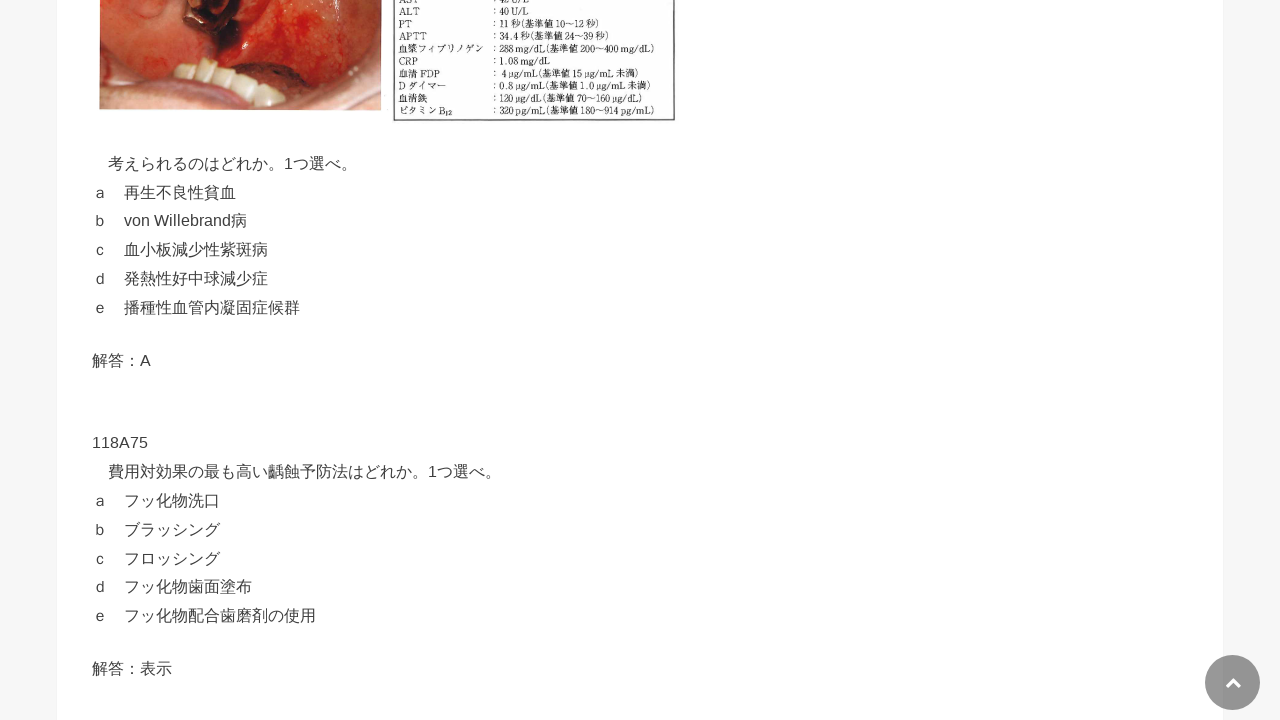

Clicked button 74 to reveal answer at (456, 669) on div[id^='text-button'] >> nth=73
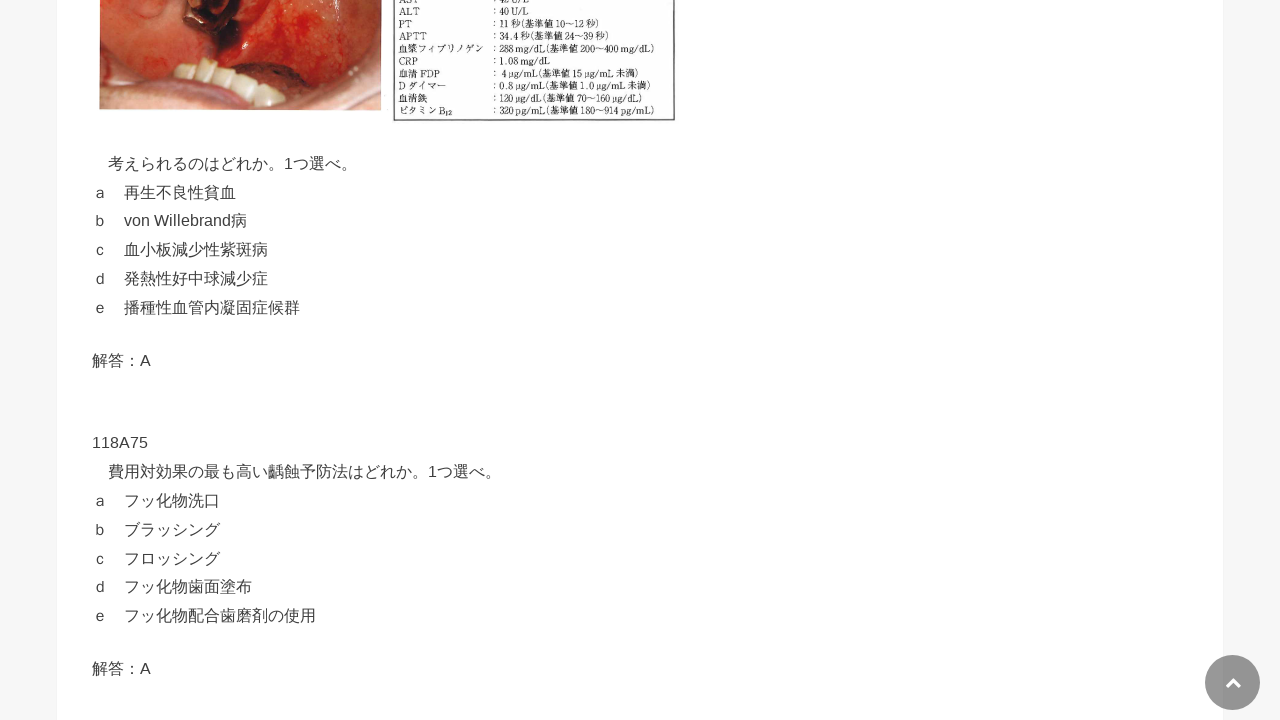

Answer revealed in button 74 - text content has changed
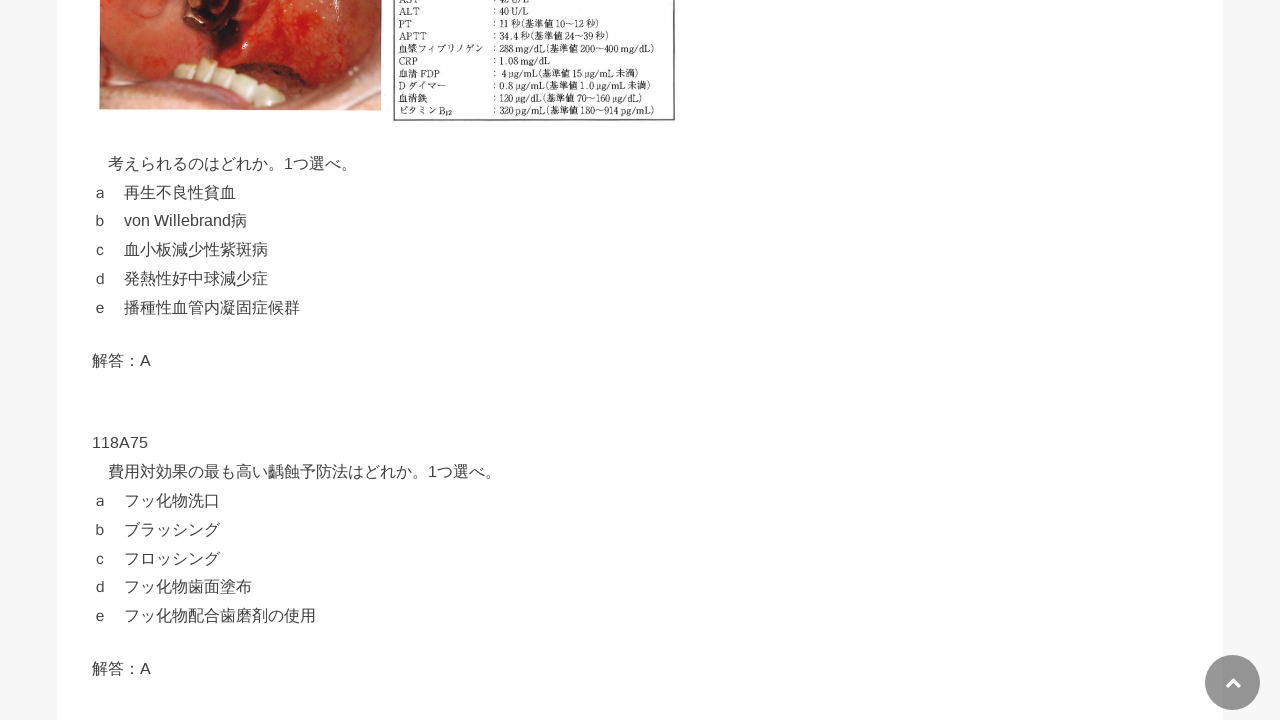

Selected button 75 of 89
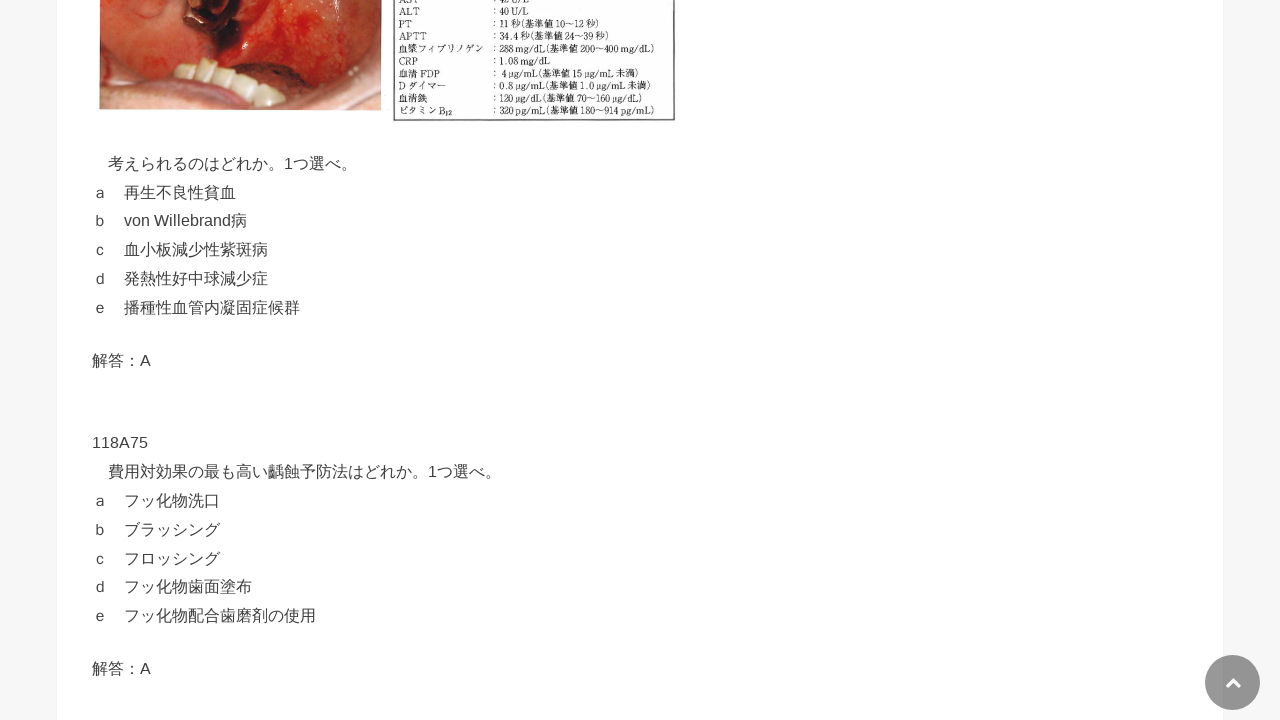

Button 75 is visible and ready to click
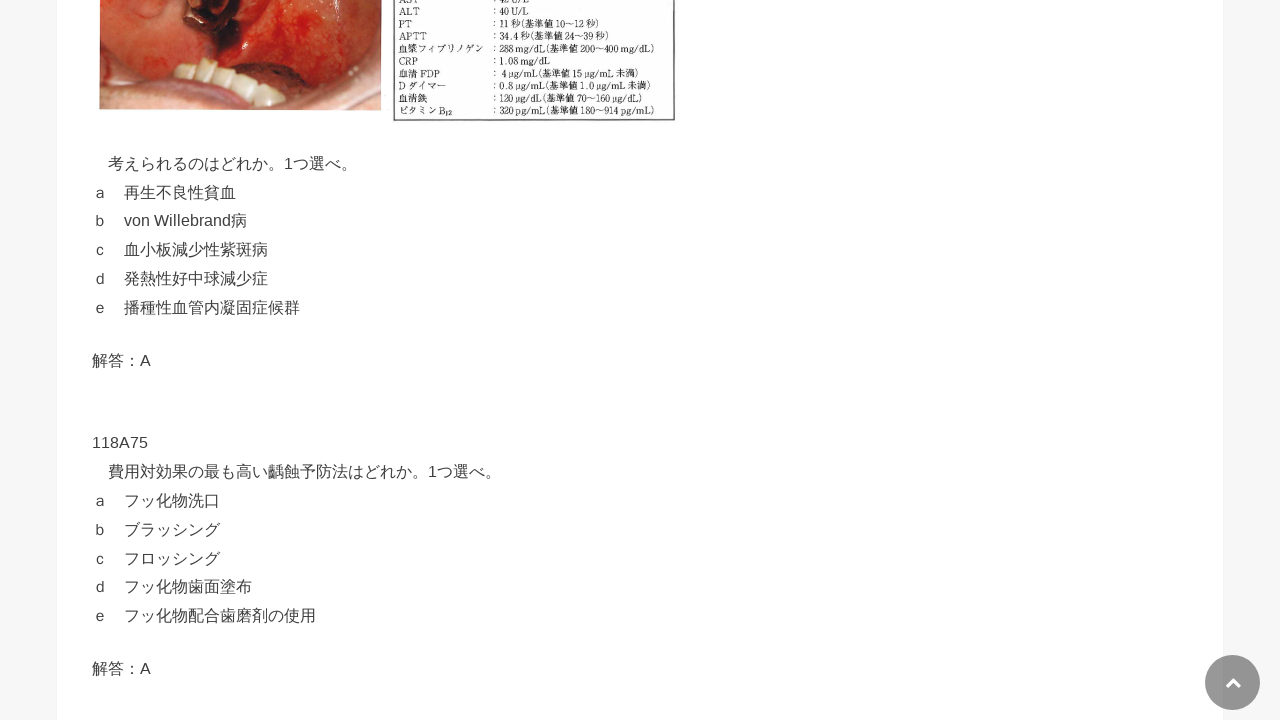

Captured initial text of button 75: '解答：表示'
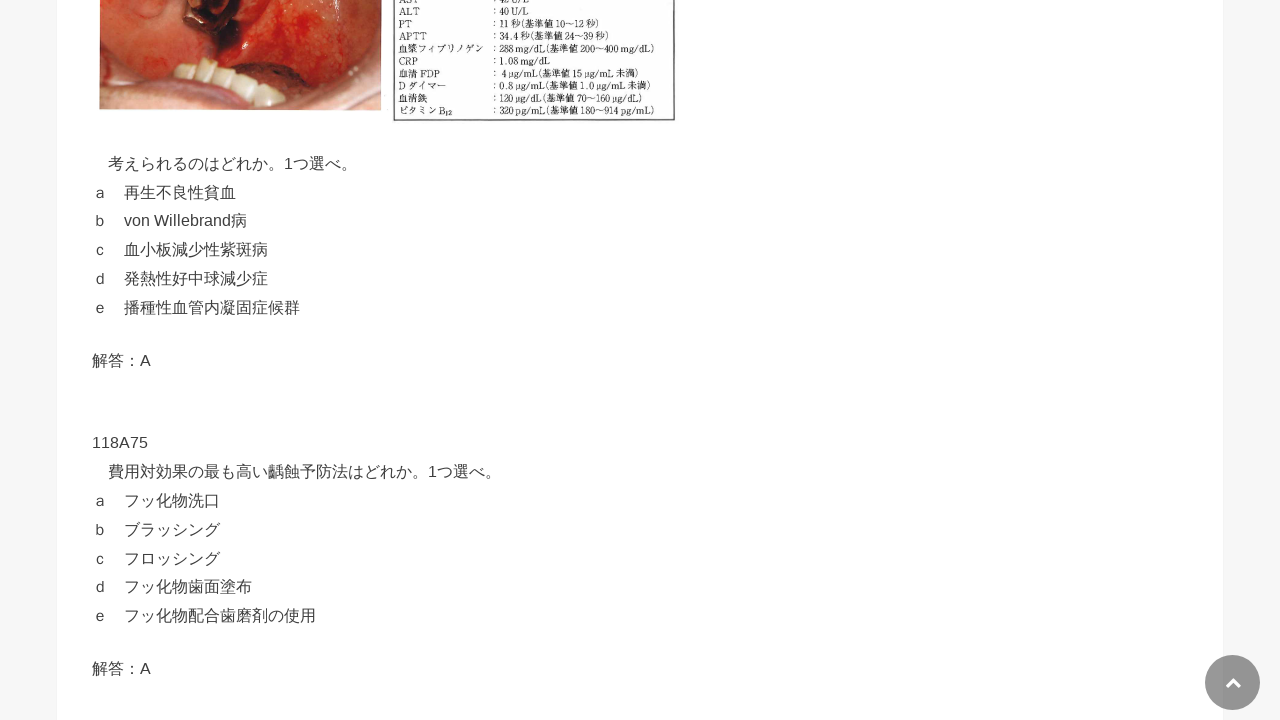

Clicked button 75 to reveal answer at (456, 361) on div[id^='text-button'] >> nth=74
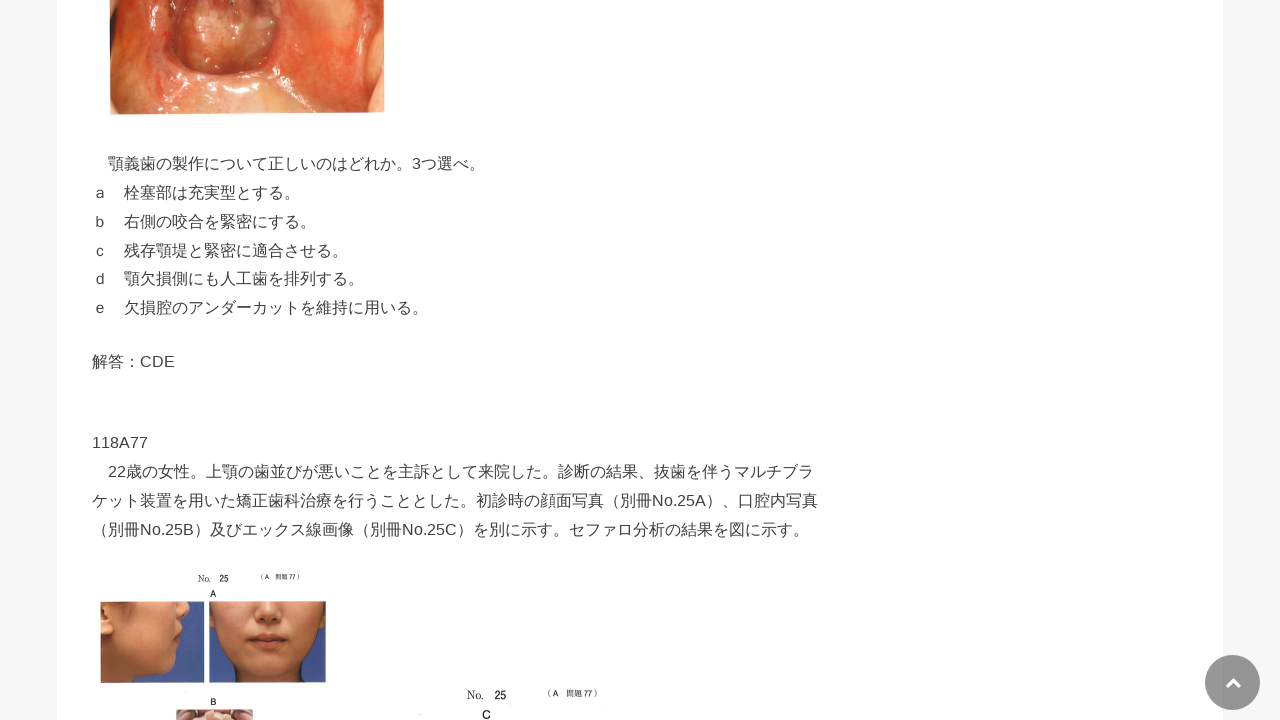

Answer revealed in button 75 - text content has changed
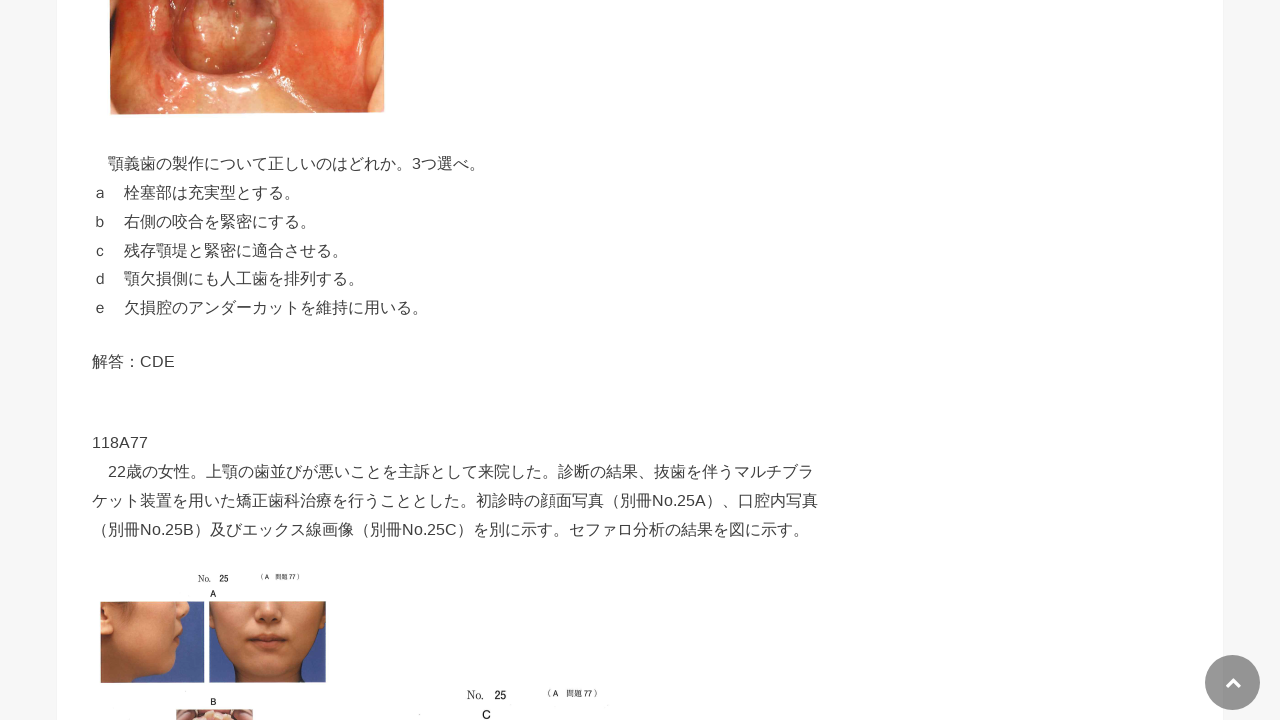

Selected button 76 of 89
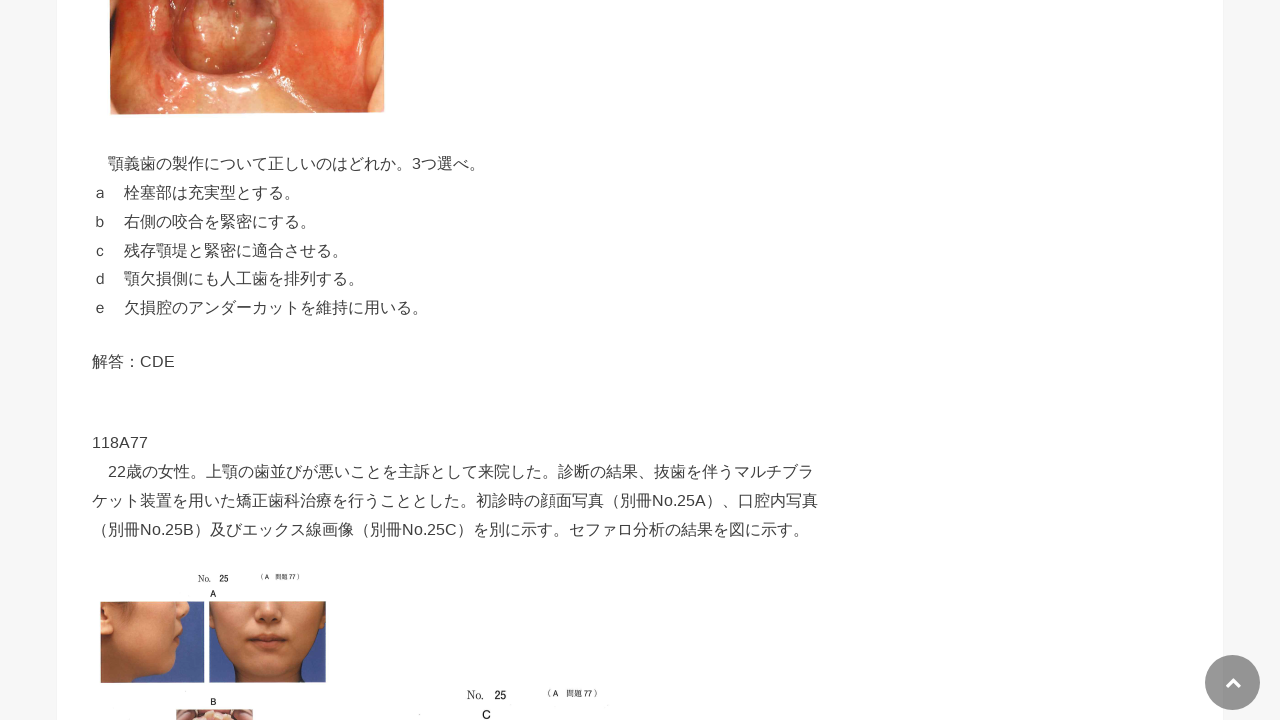

Button 76 is visible and ready to click
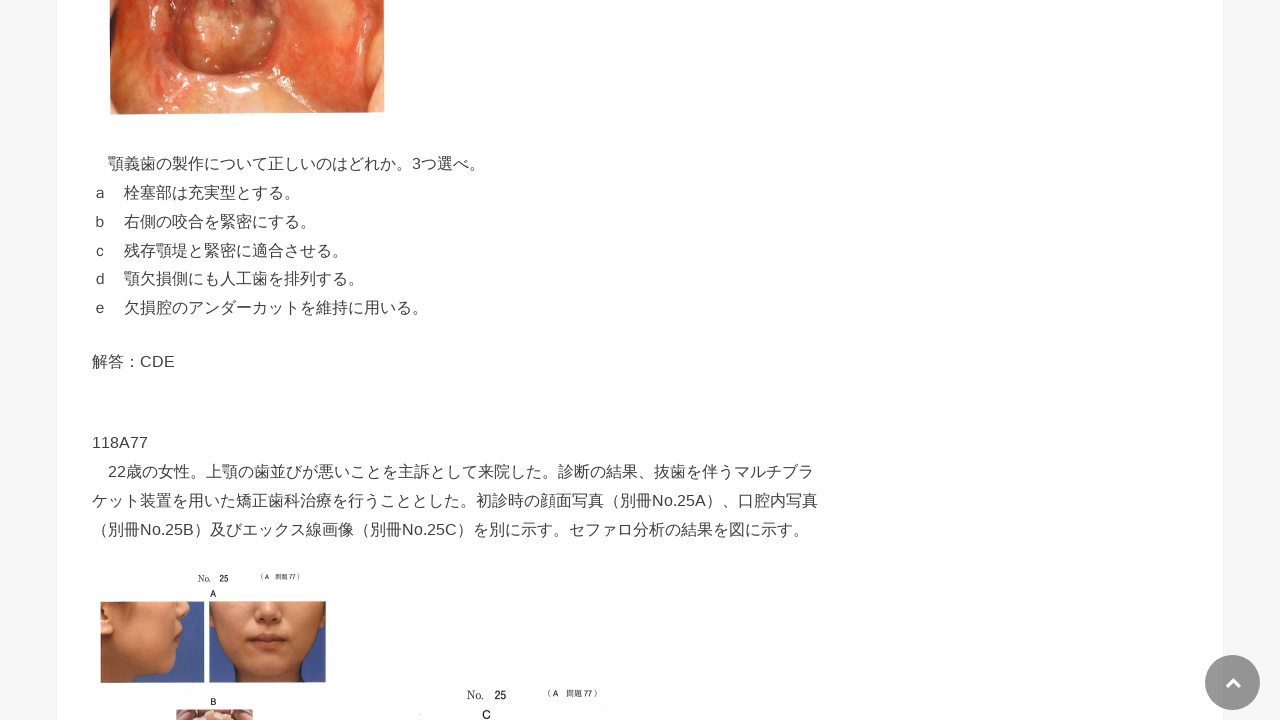

Captured initial text of button 76: '解答：表示'
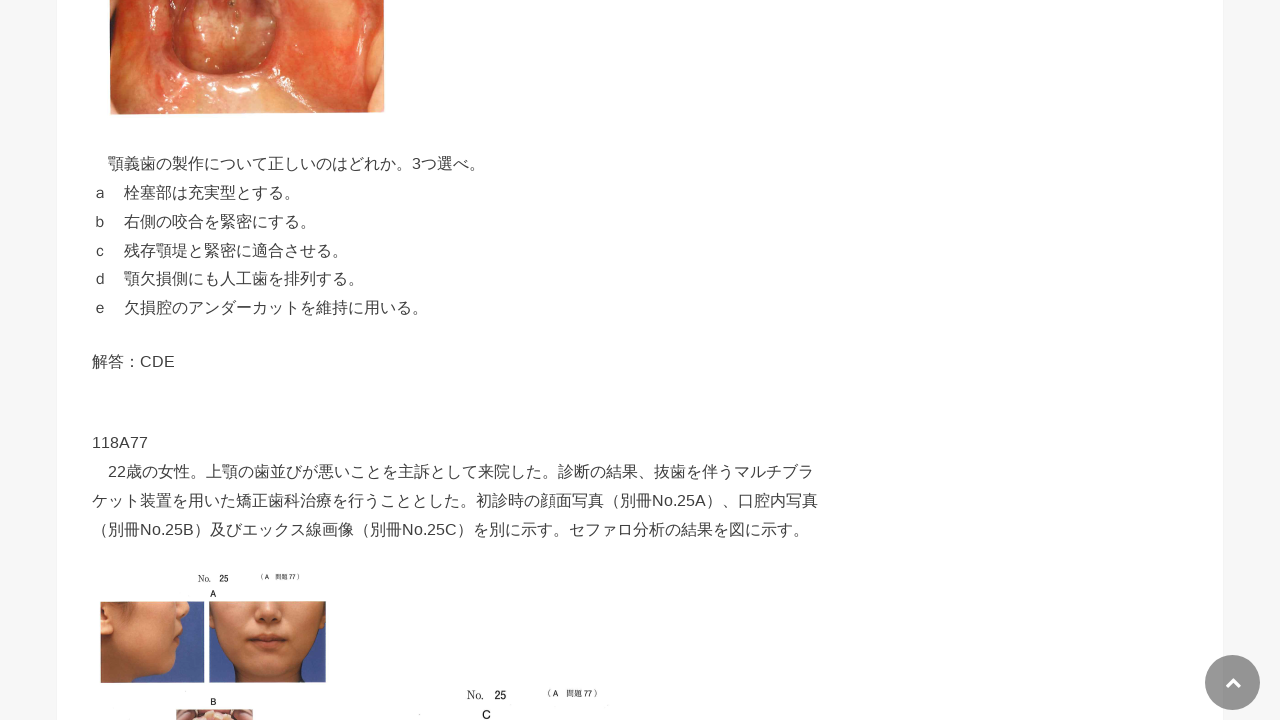

Clicked button 76 to reveal answer at (456, 361) on div[id^='text-button'] >> nth=75
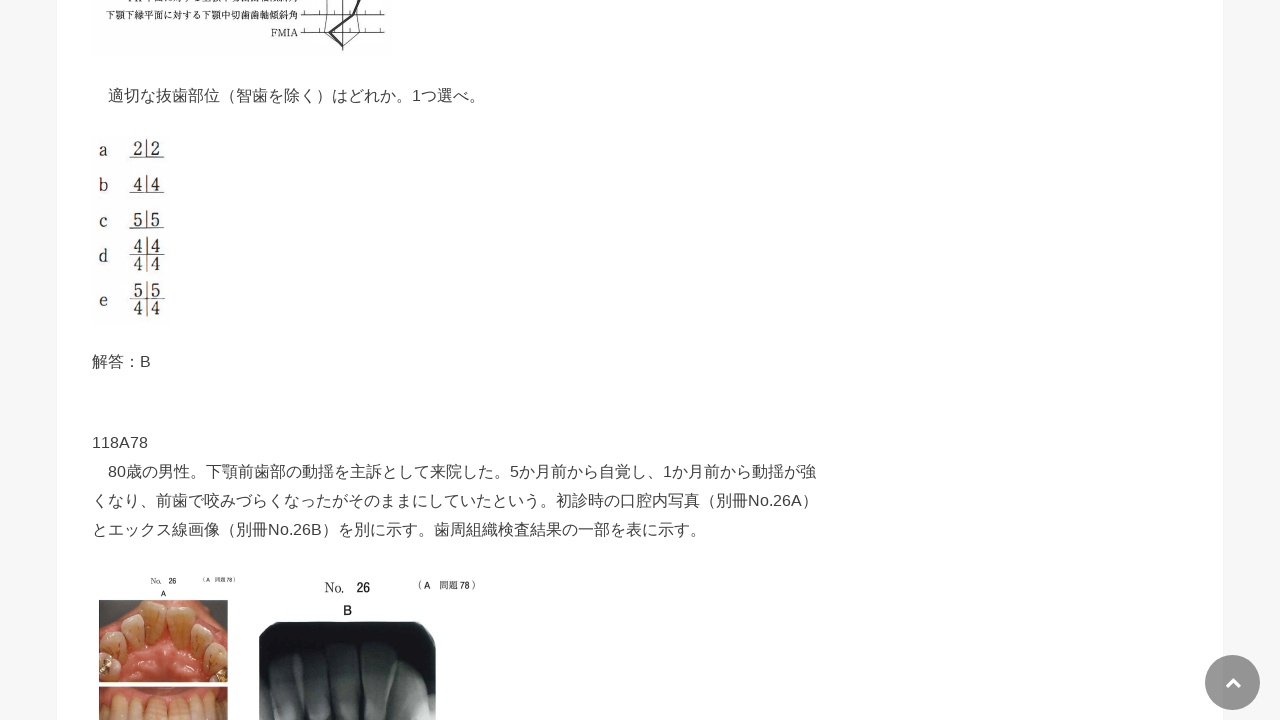

Answer revealed in button 76 - text content has changed
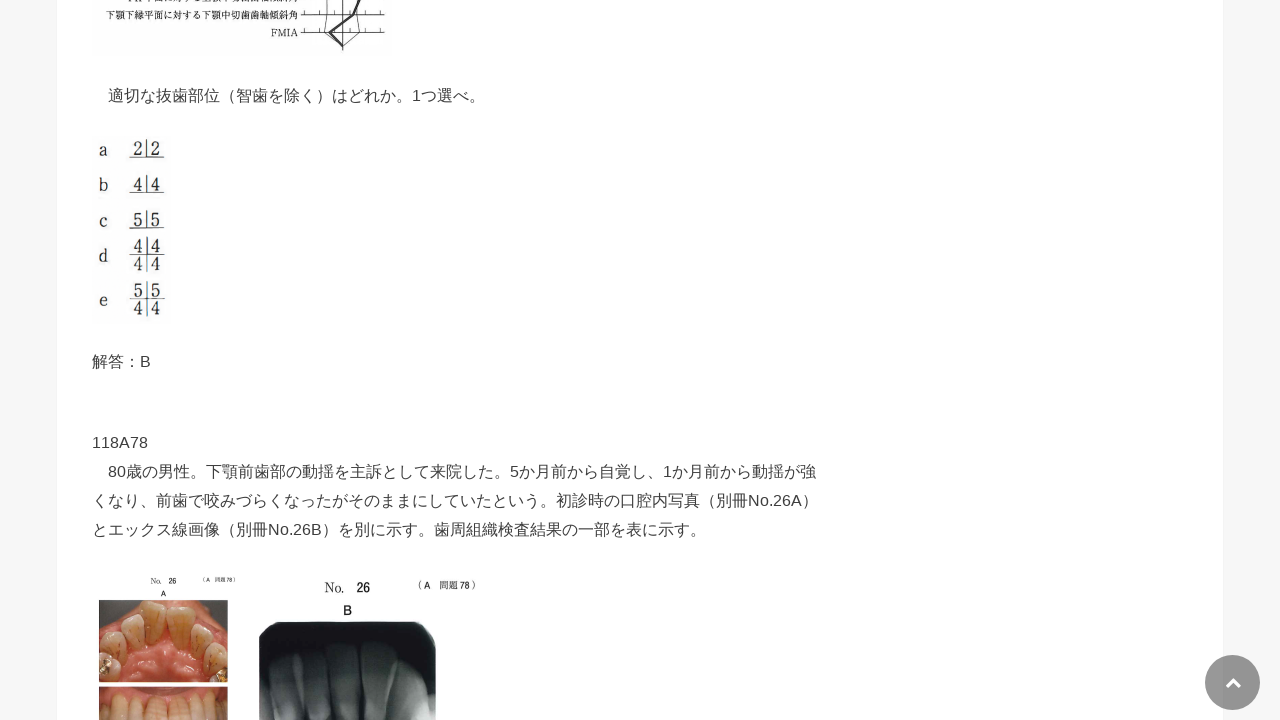

Selected button 77 of 89
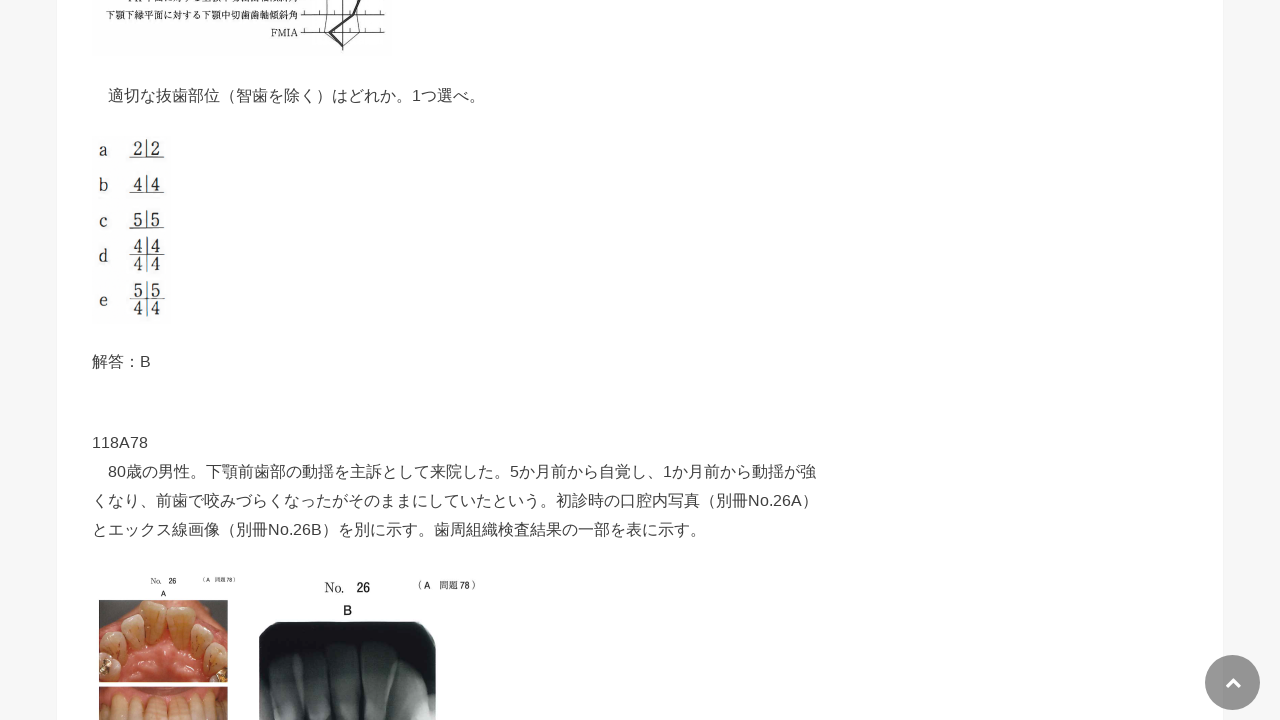

Button 77 is visible and ready to click
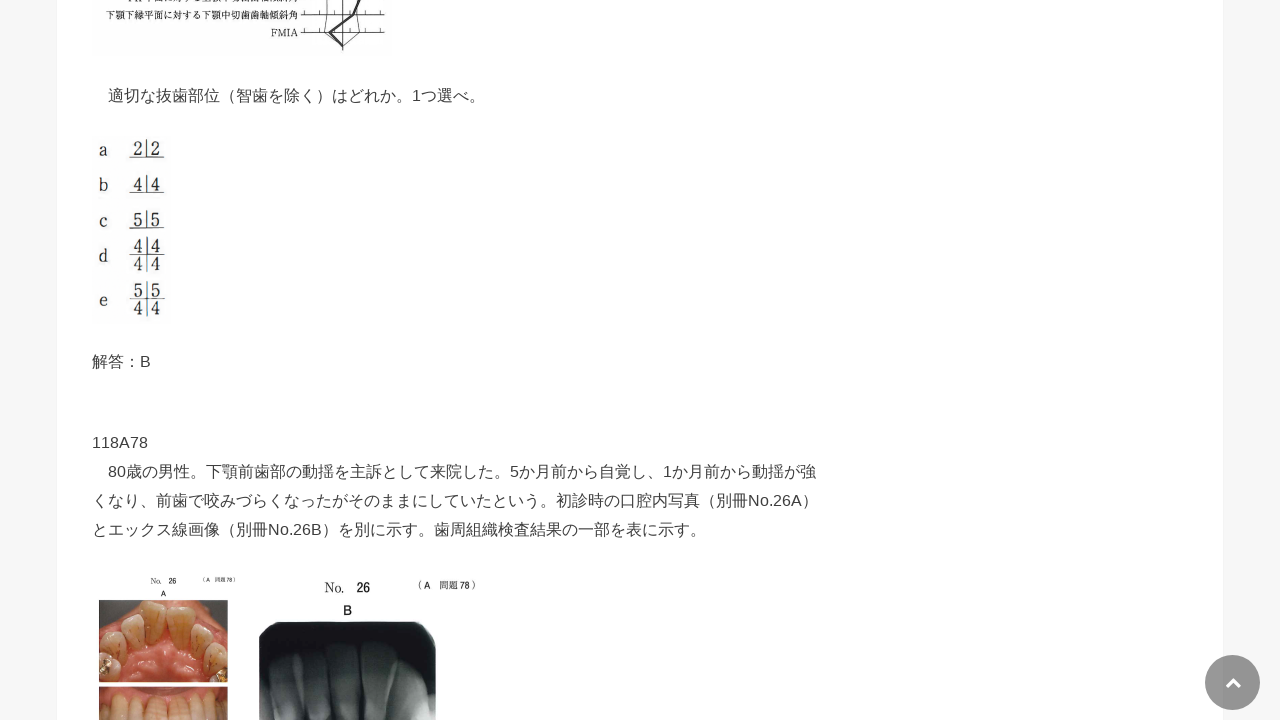

Captured initial text of button 77: '解答：表示'
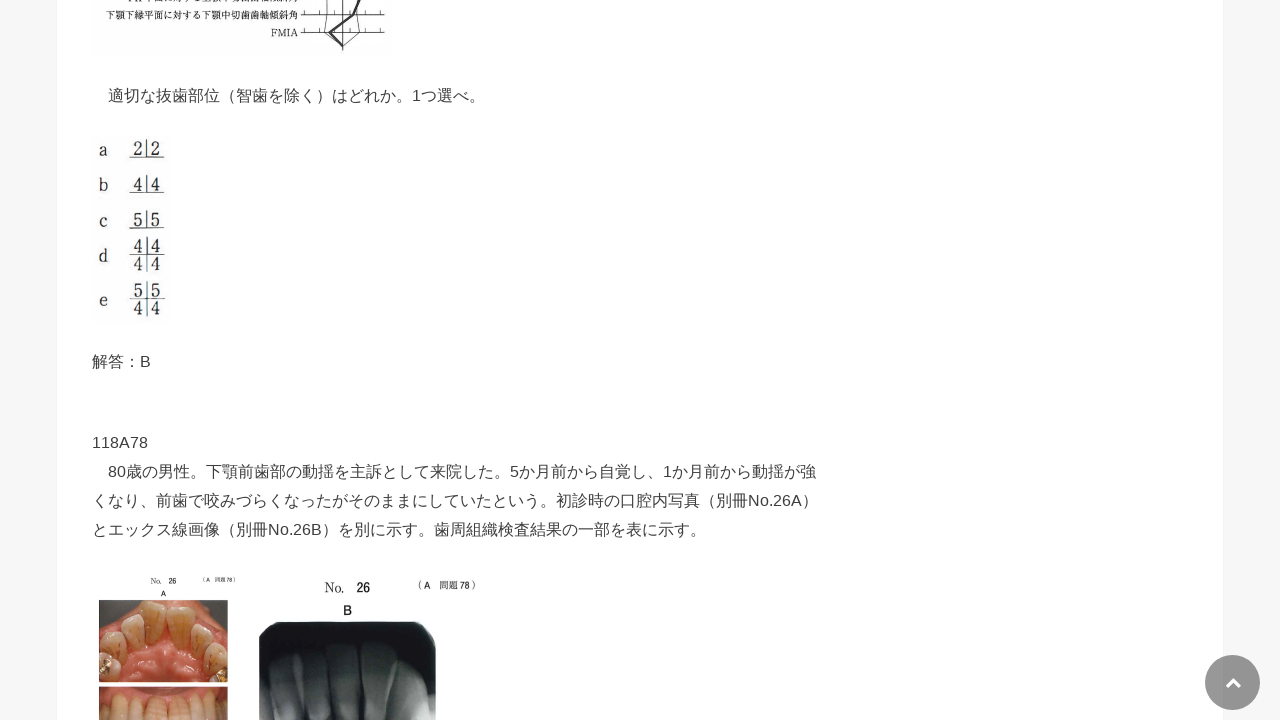

Clicked button 77 to reveal answer at (456, 361) on div[id^='text-button'] >> nth=76
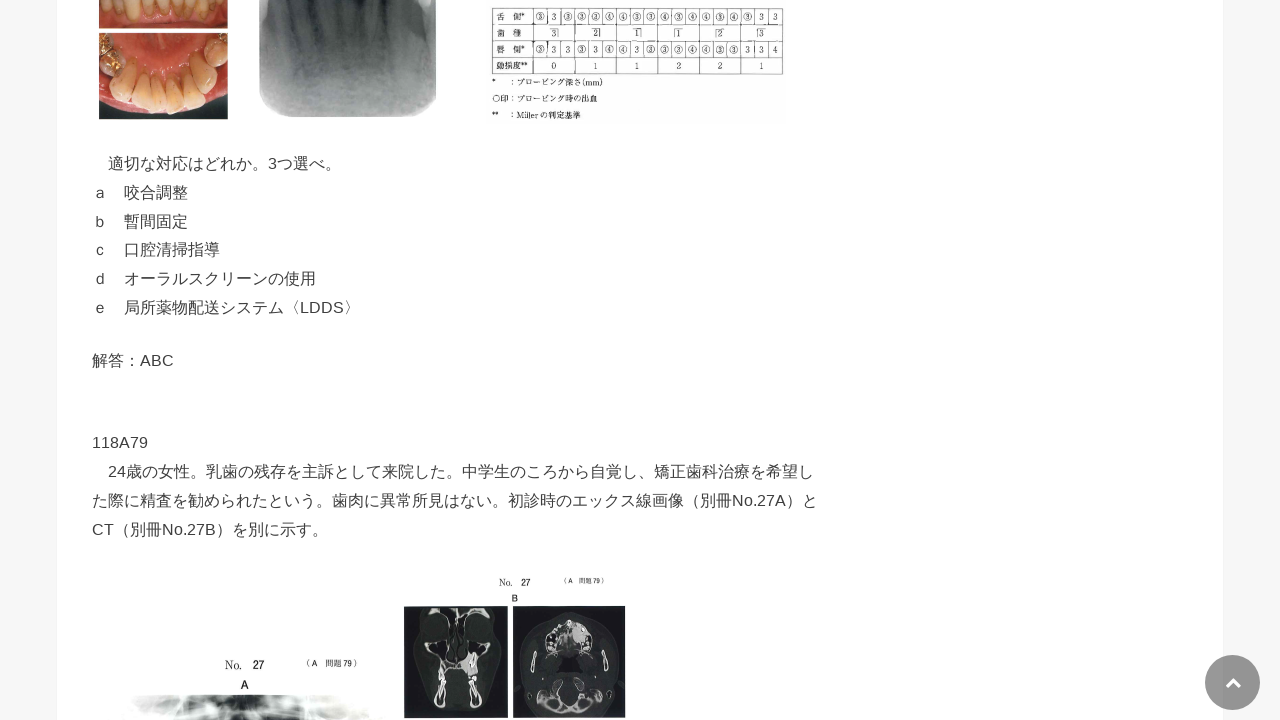

Answer revealed in button 77 - text content has changed
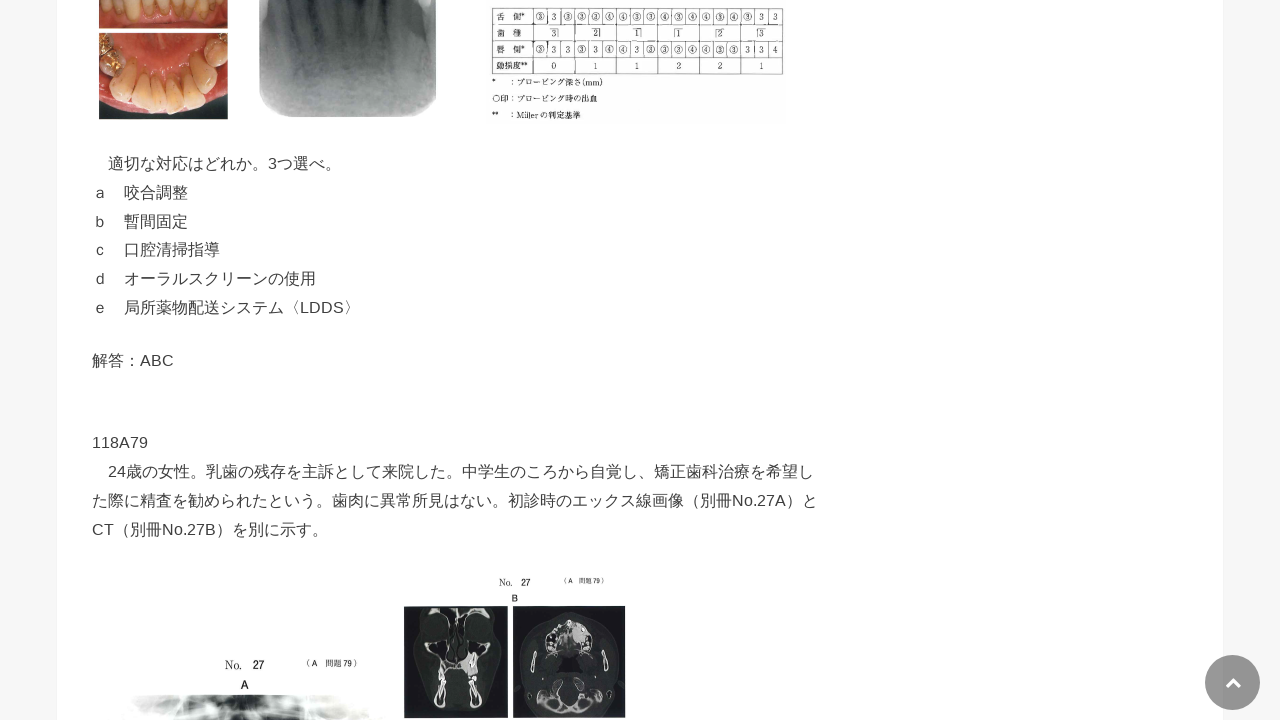

Selected button 78 of 89
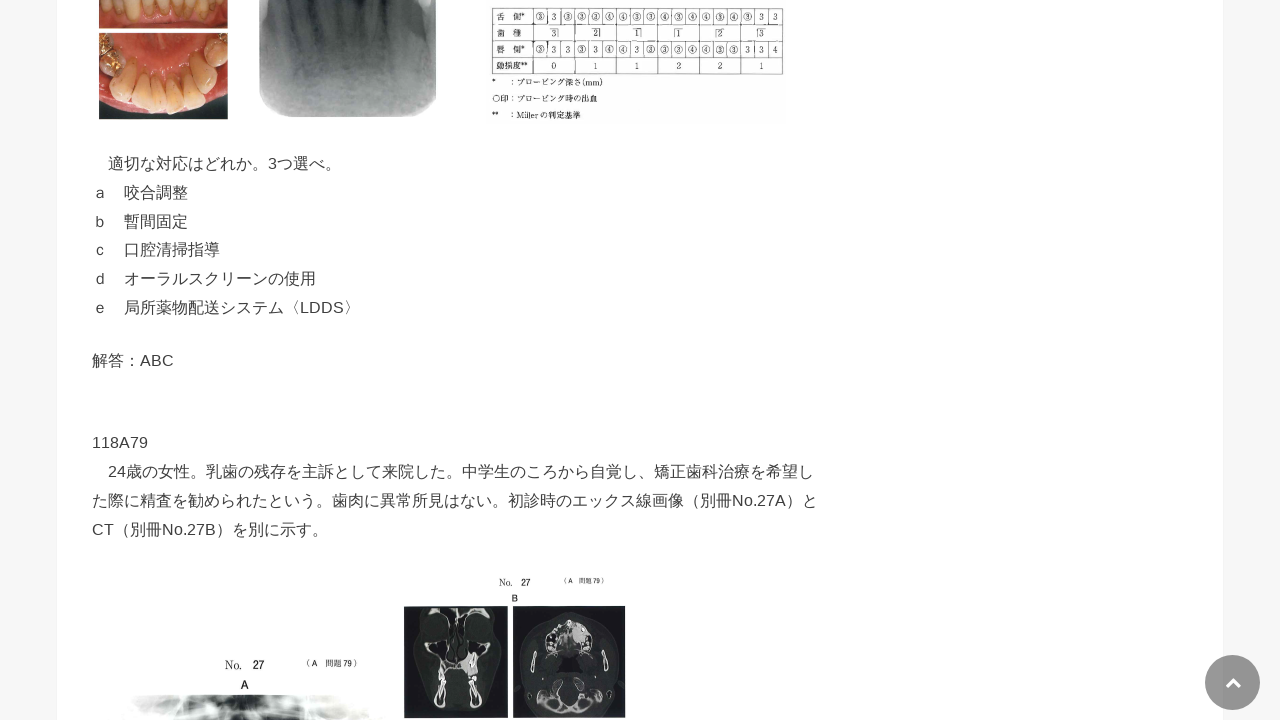

Button 78 is visible and ready to click
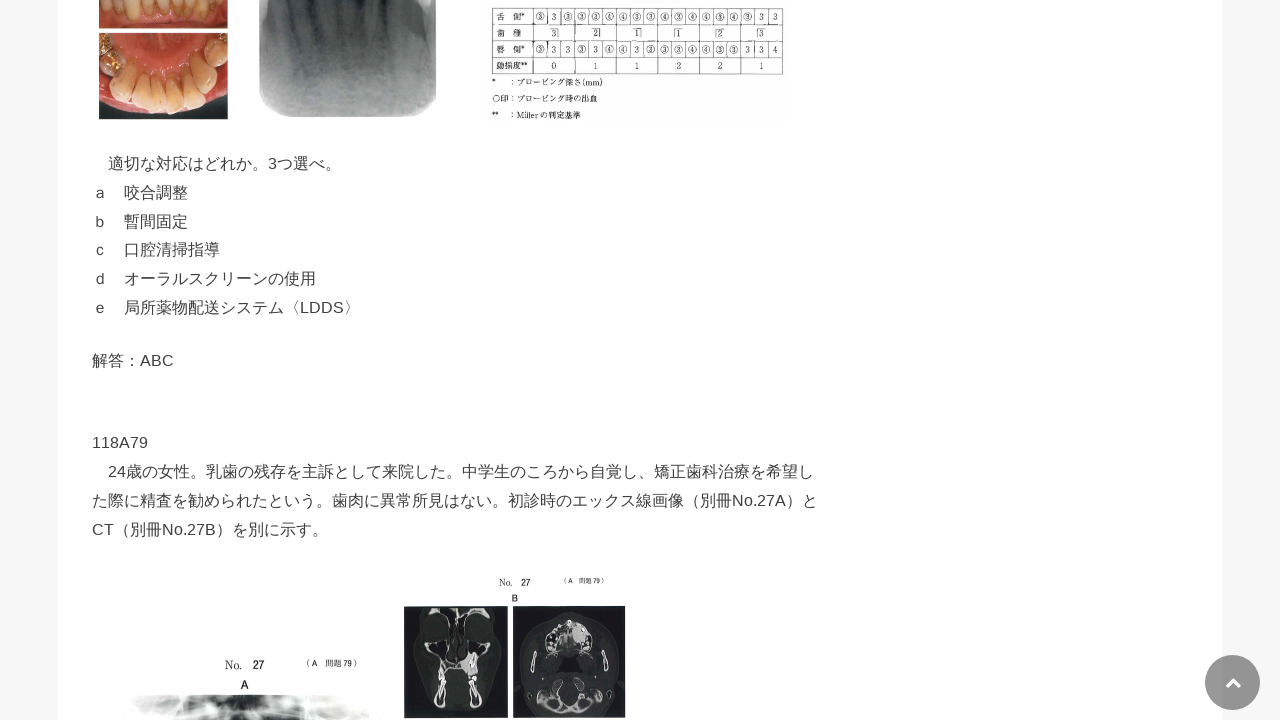

Captured initial text of button 78: '解答：表示'
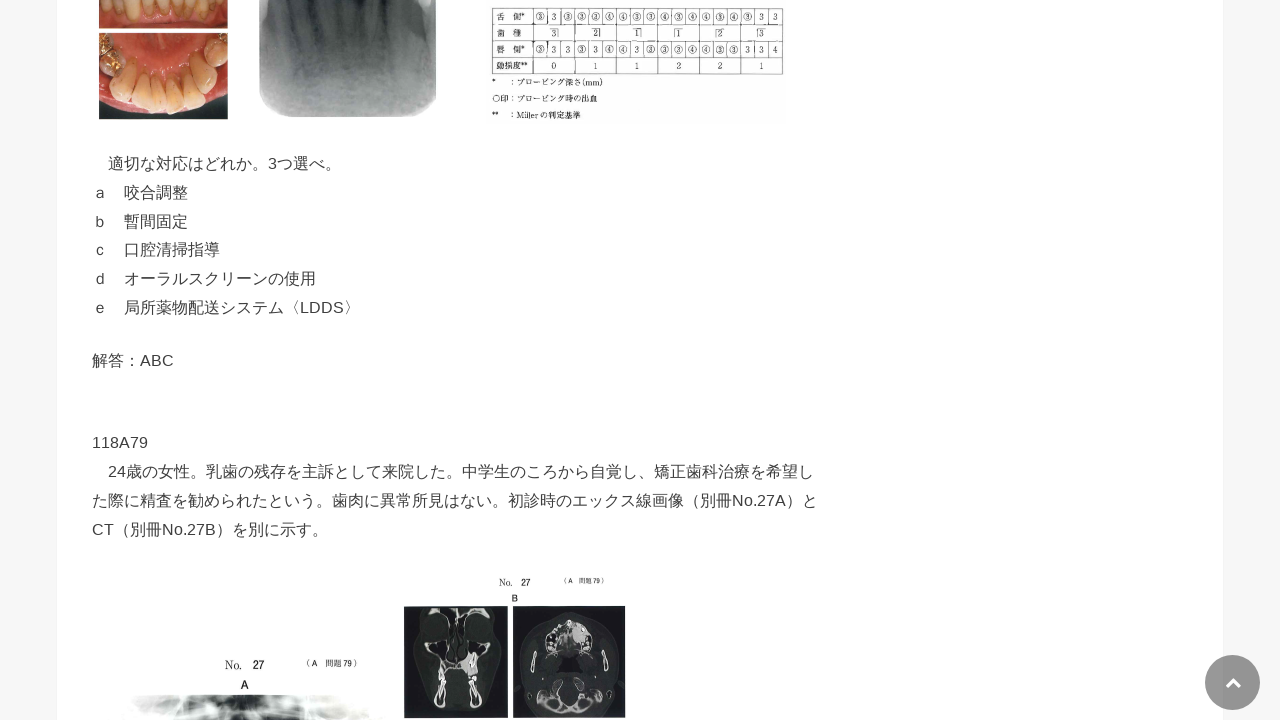

Clicked button 78 to reveal answer at (456, 360) on div[id^='text-button'] >> nth=77
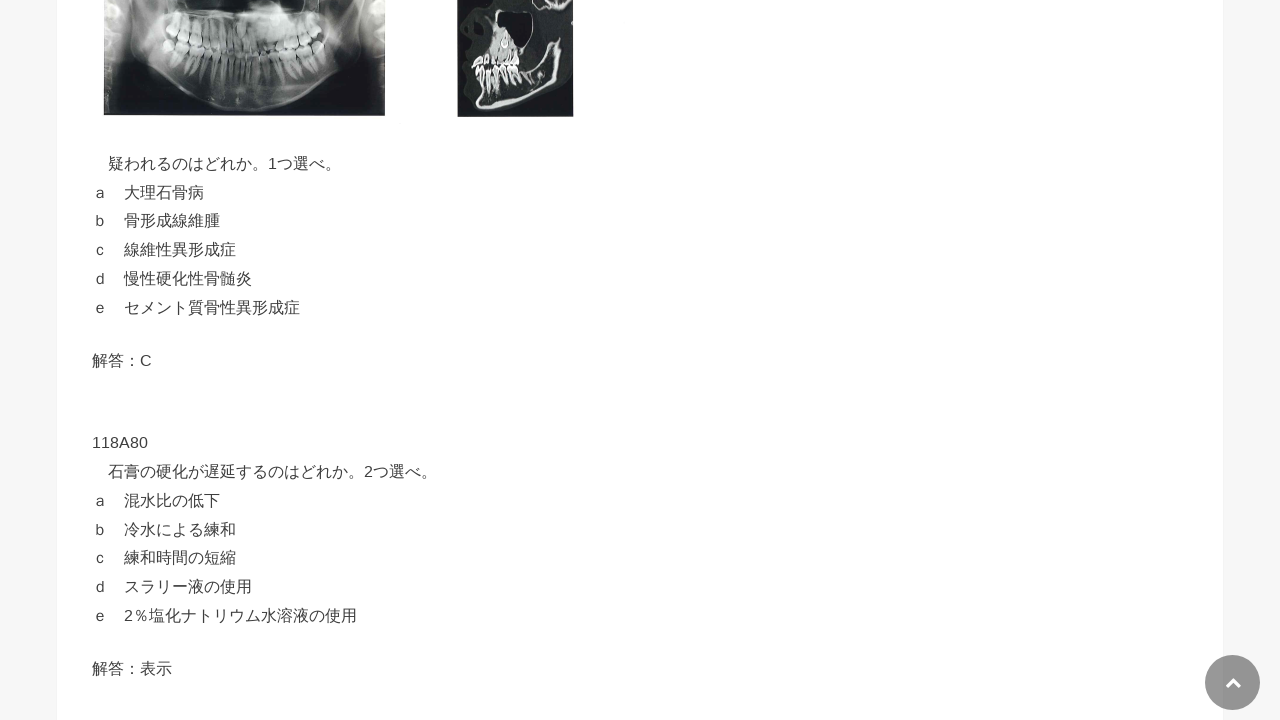

Answer revealed in button 78 - text content has changed
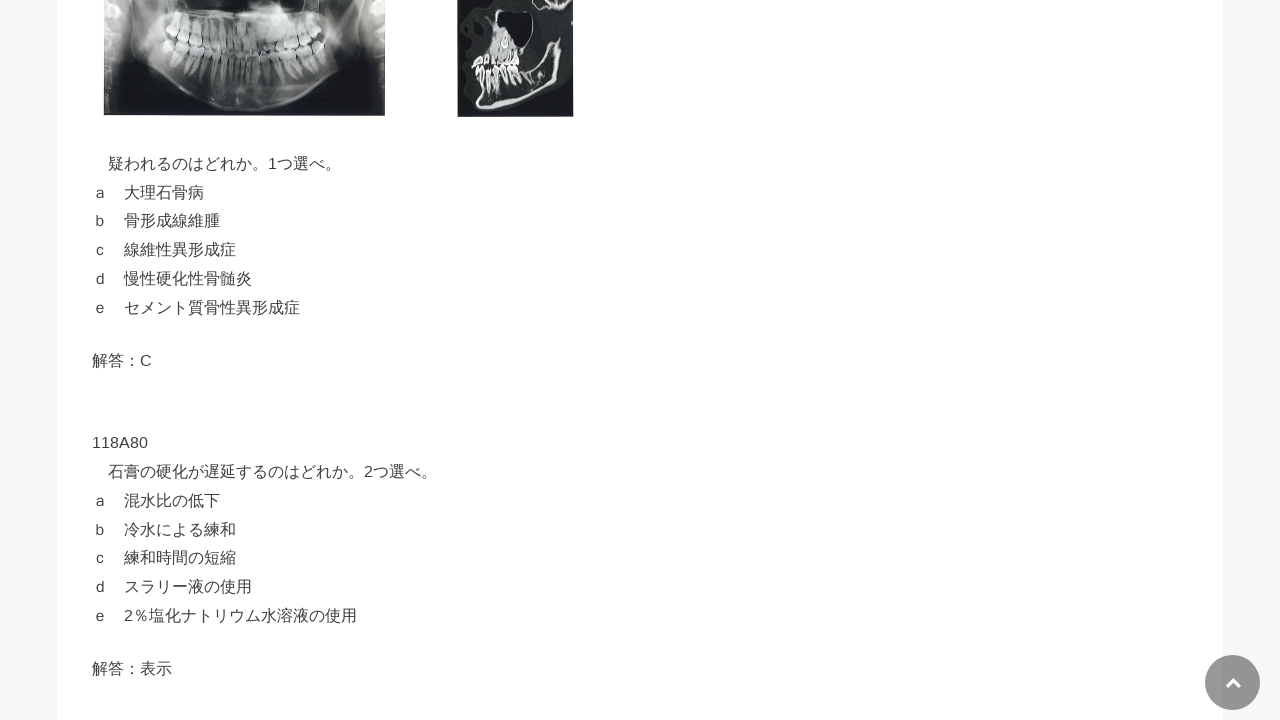

Selected button 79 of 89
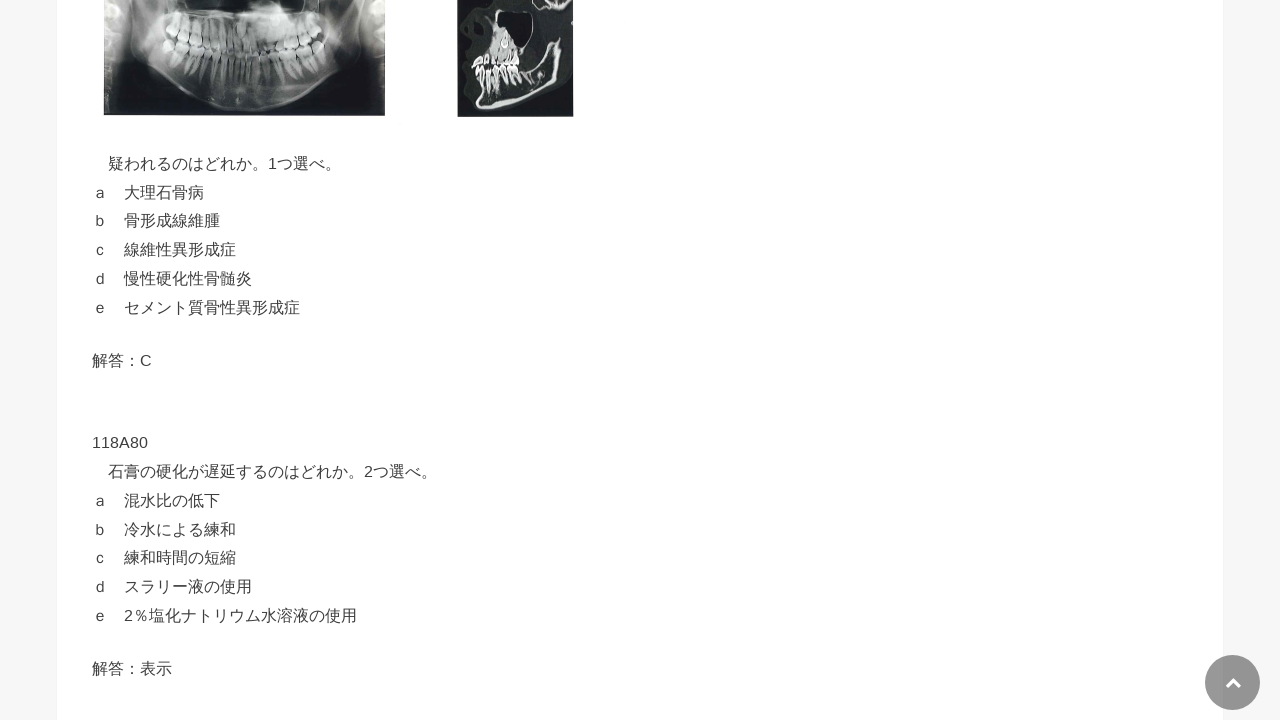

Button 79 is visible and ready to click
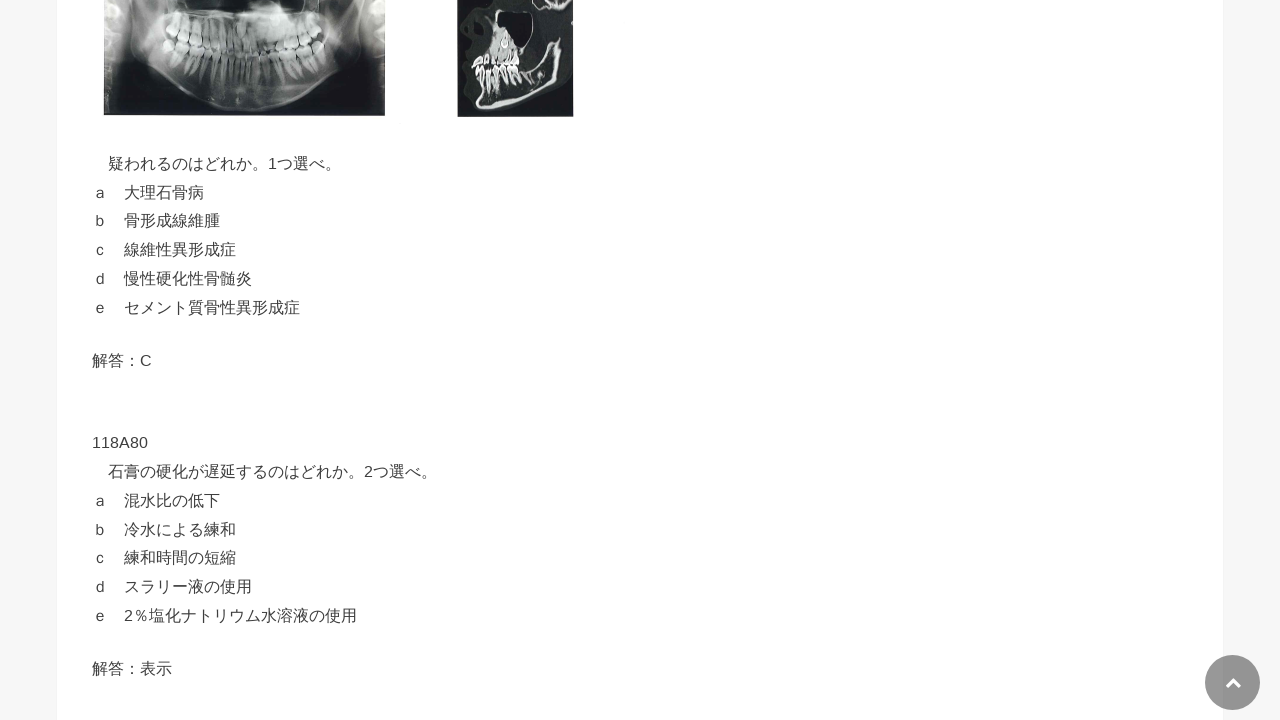

Captured initial text of button 79: '解答：表示'
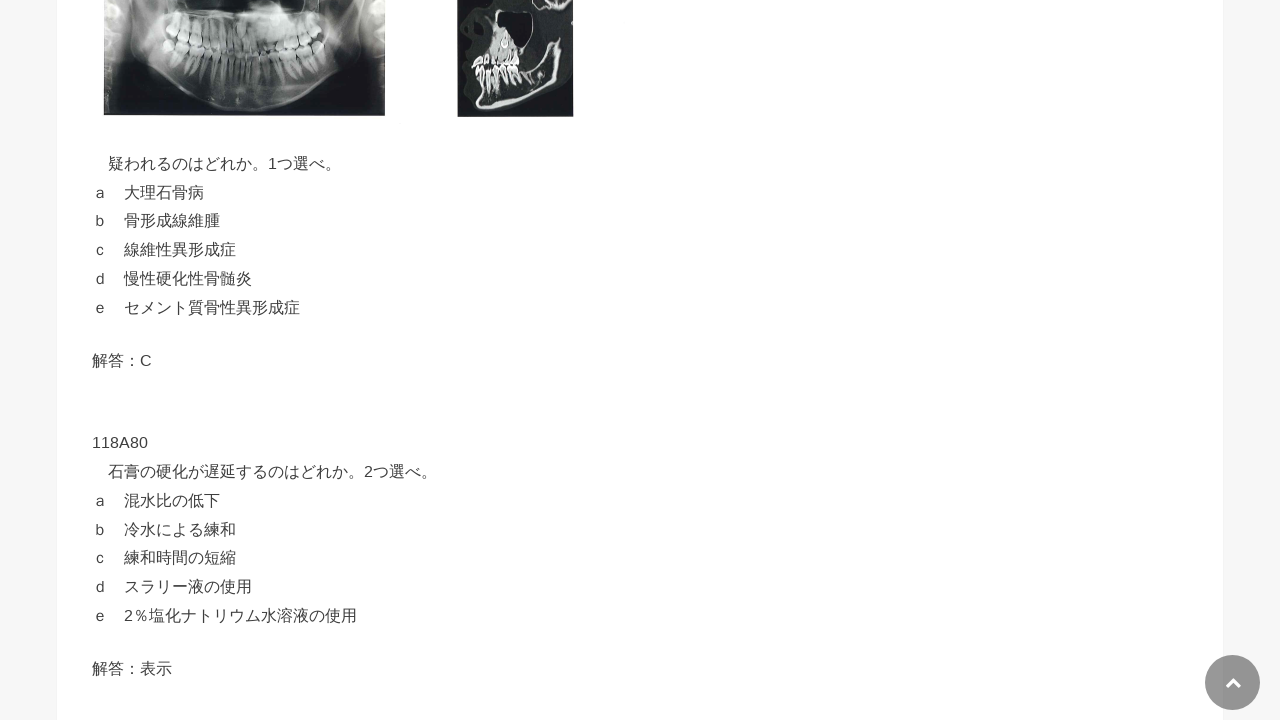

Clicked button 79 to reveal answer at (456, 669) on div[id^='text-button'] >> nth=78
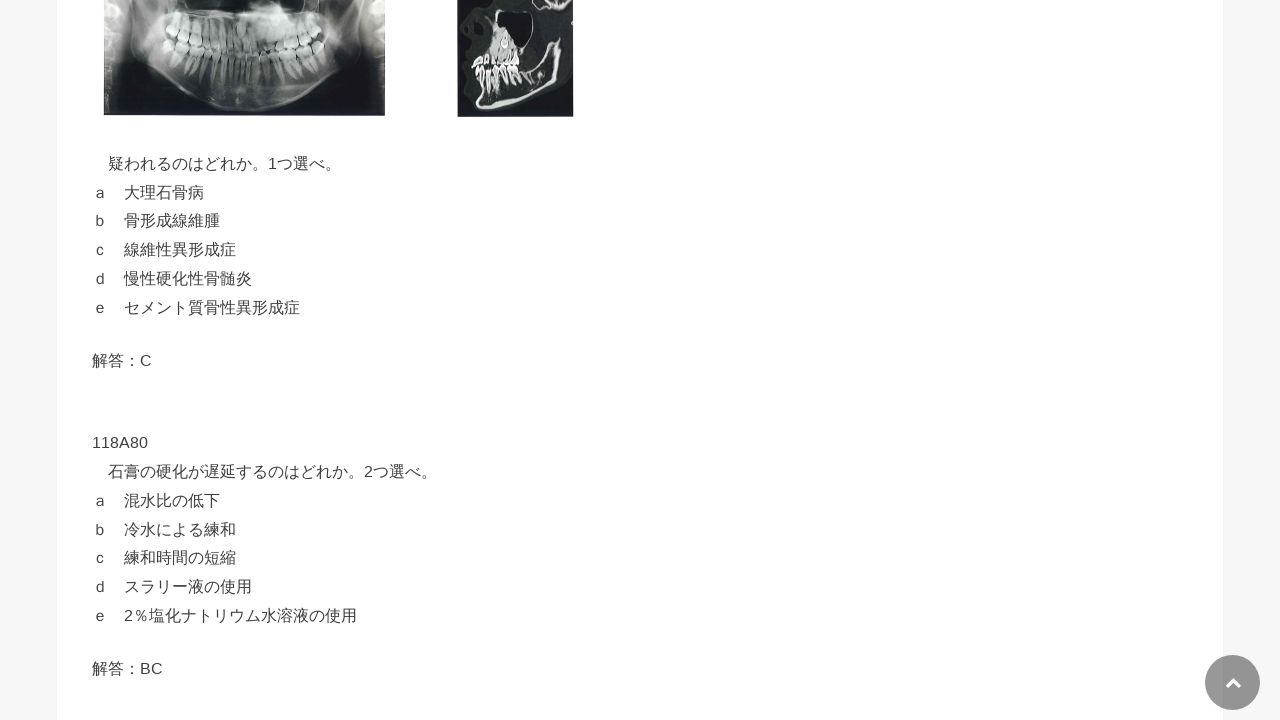

Answer revealed in button 79 - text content has changed
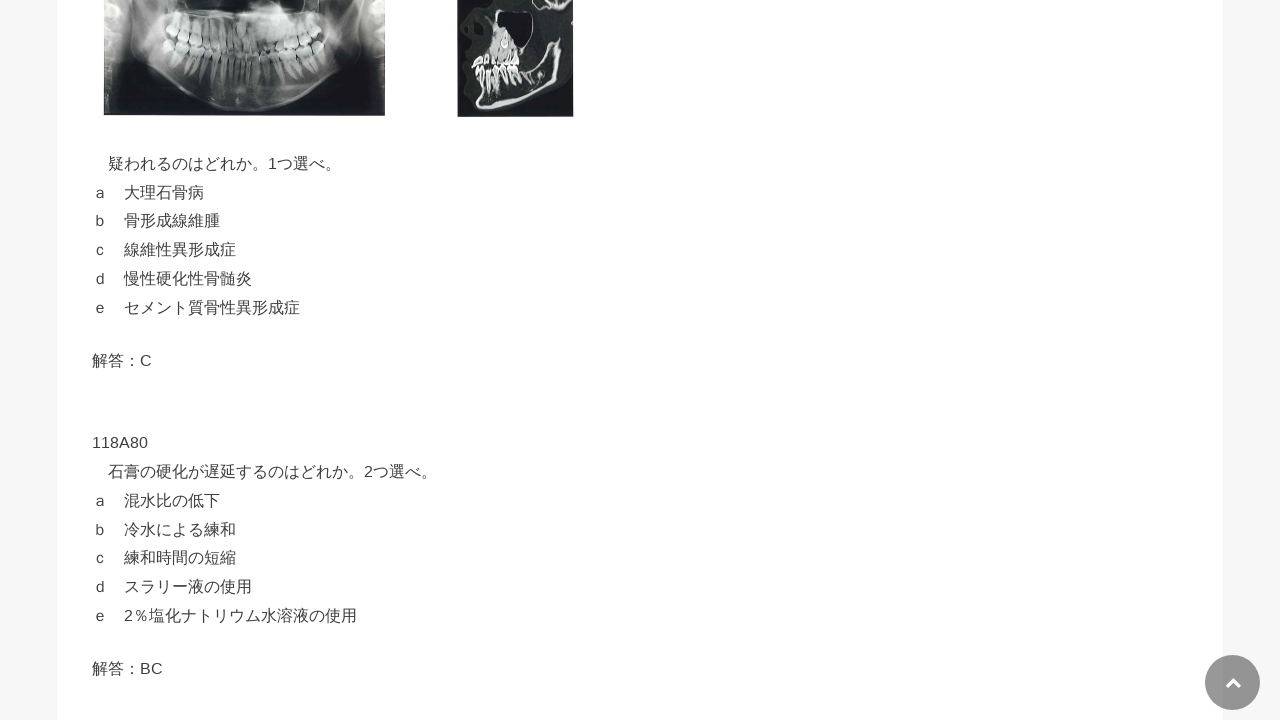

Selected button 80 of 89
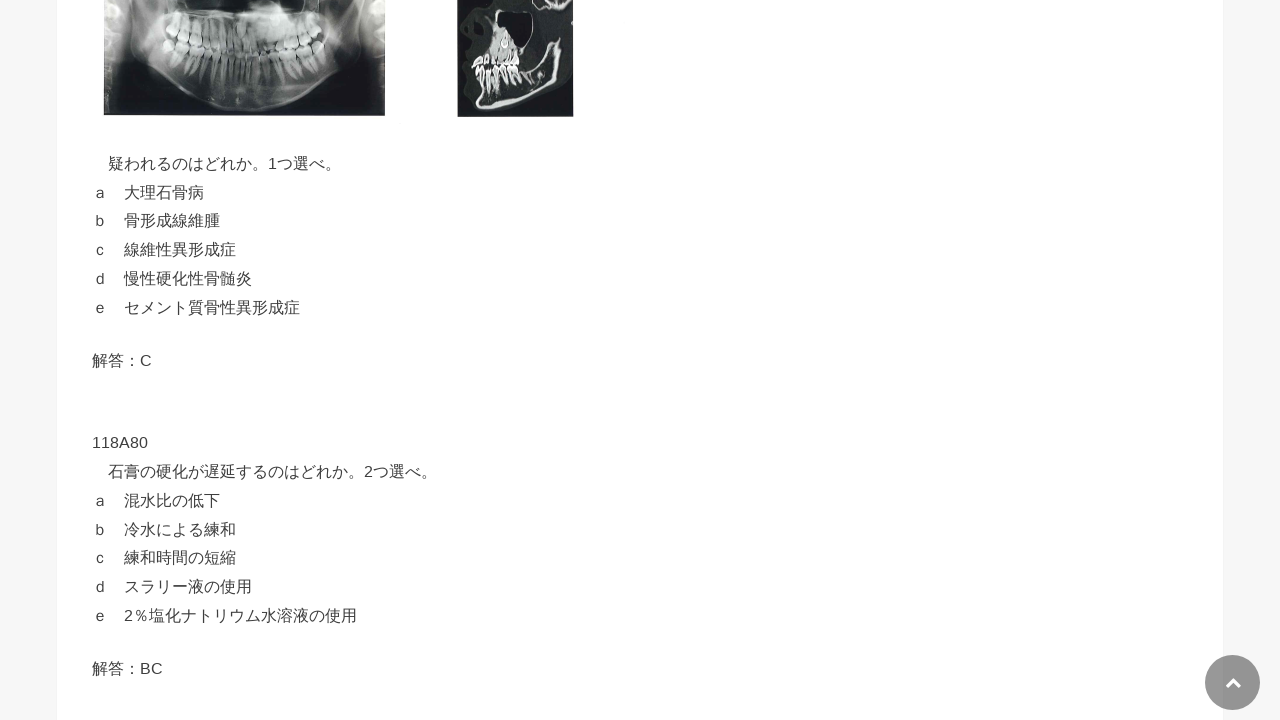

Button 80 is visible and ready to click
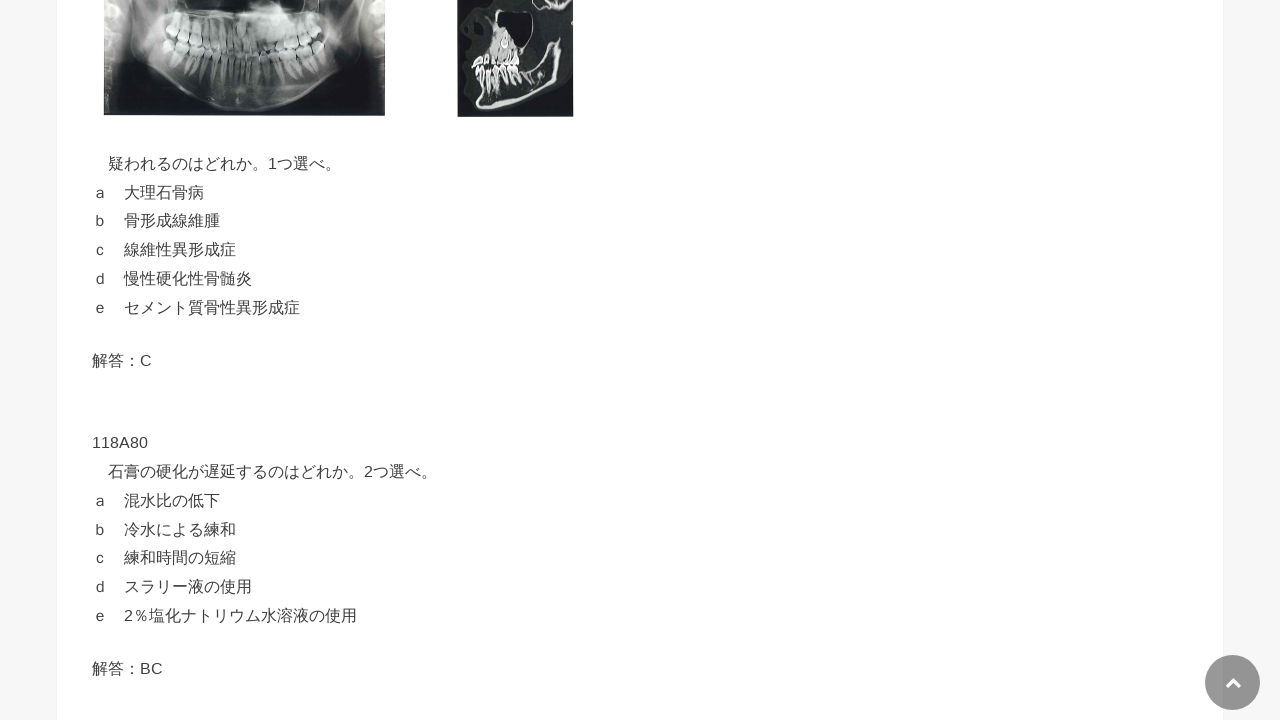

Captured initial text of button 80: '解答：表示'
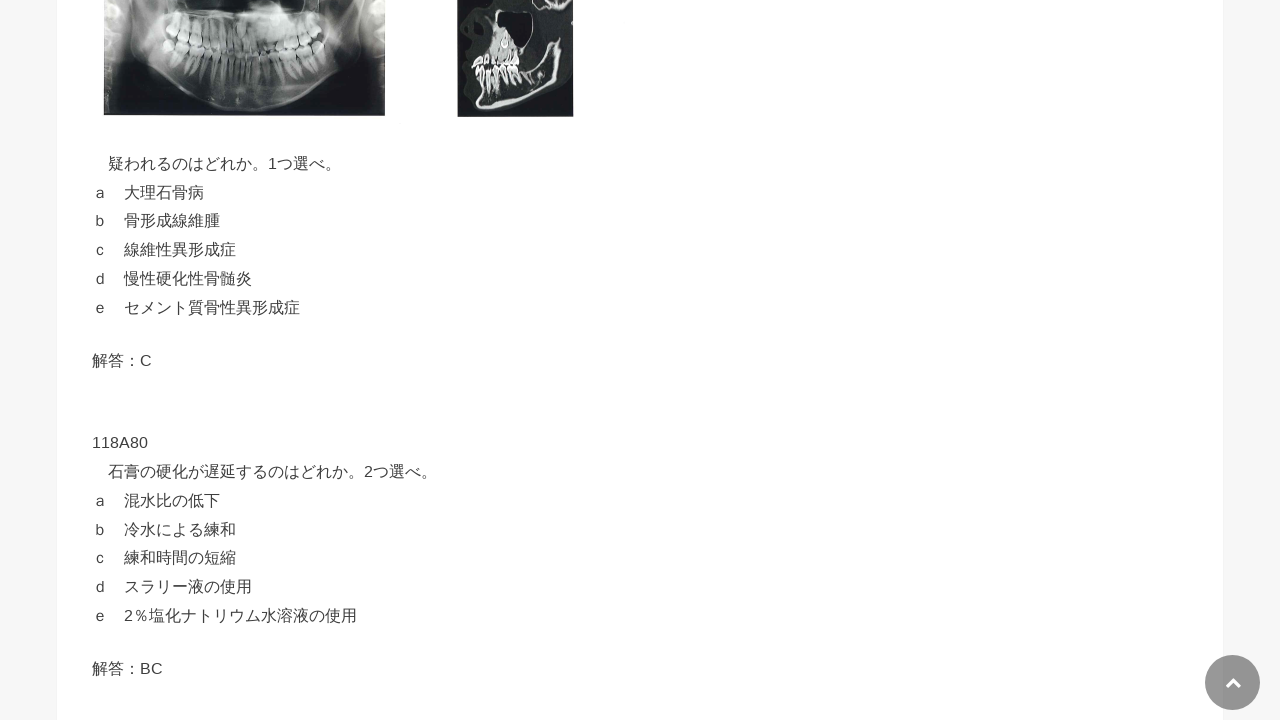

Clicked button 80 to reveal answer at (456, 360) on div[id^='text-button'] >> nth=79
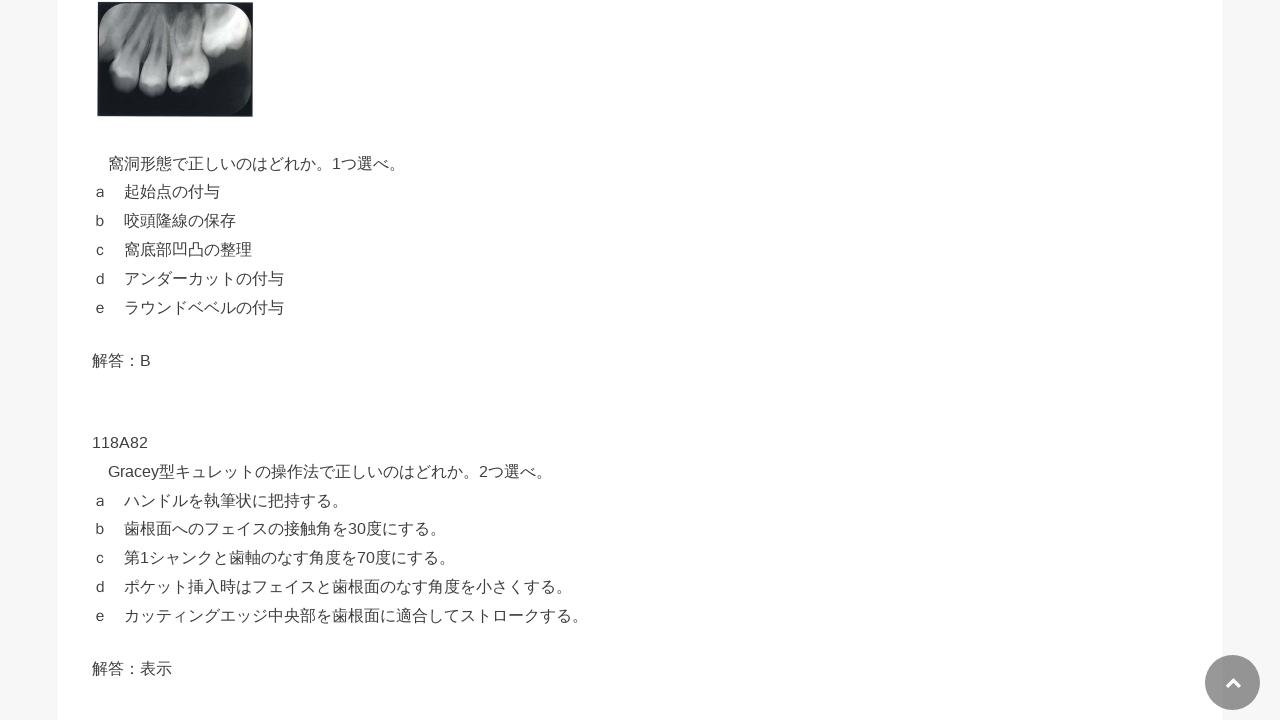

Answer revealed in button 80 - text content has changed
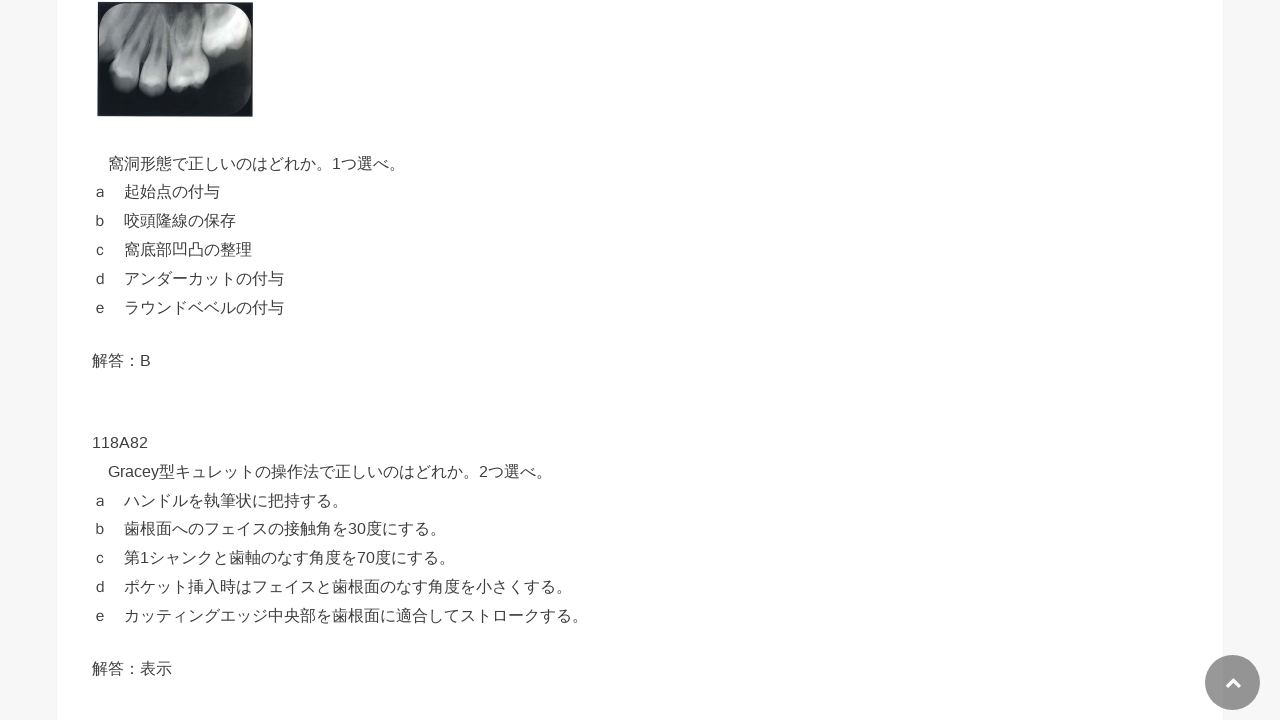

Selected button 81 of 89
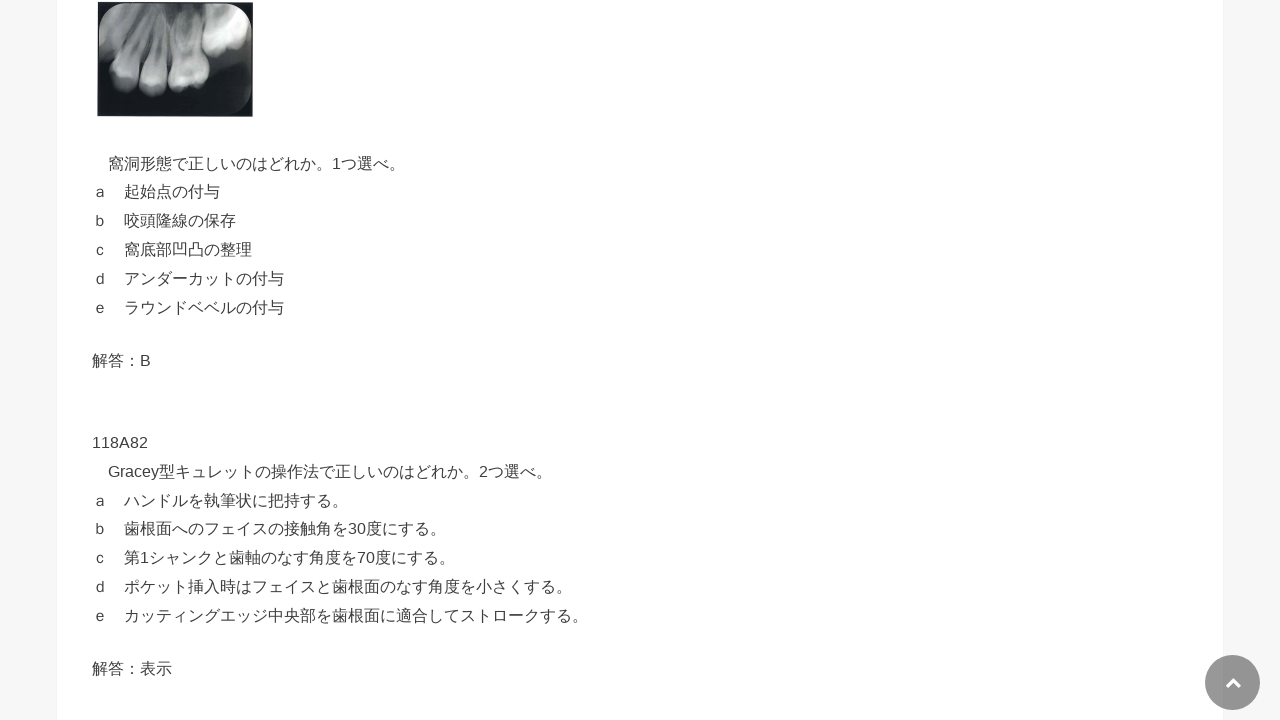

Button 81 is visible and ready to click
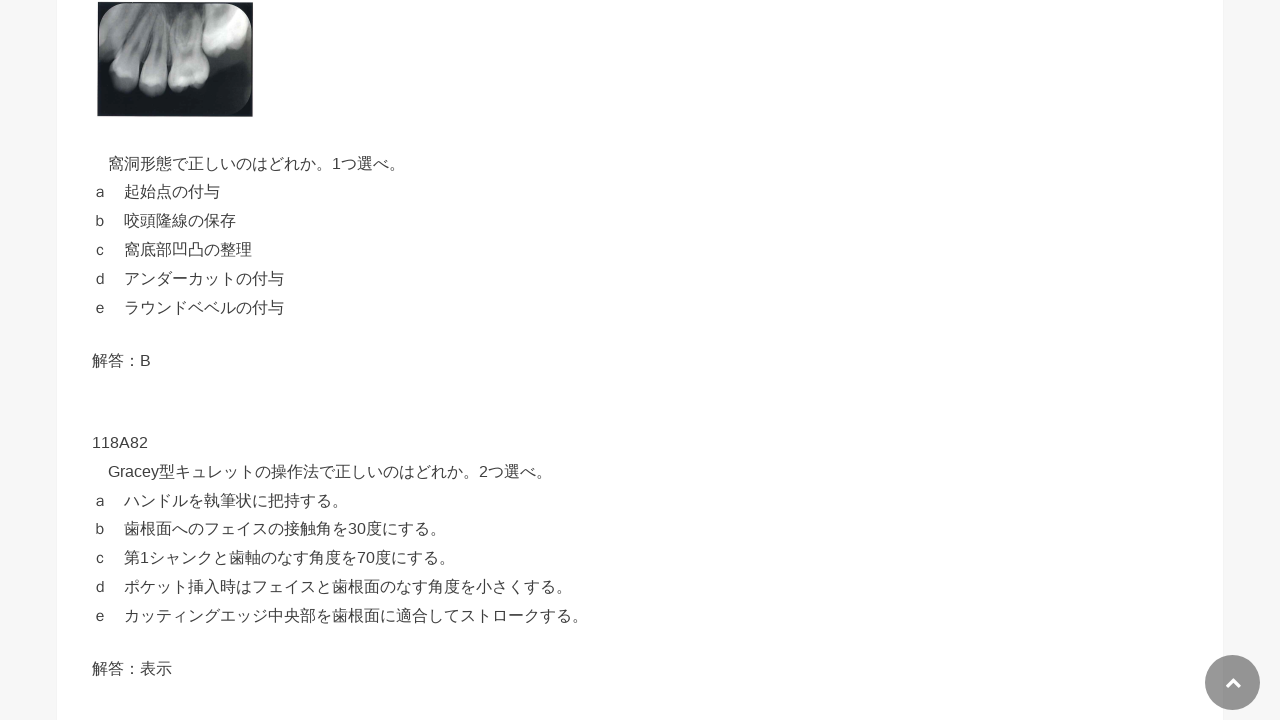

Captured initial text of button 81: '解答：表示'
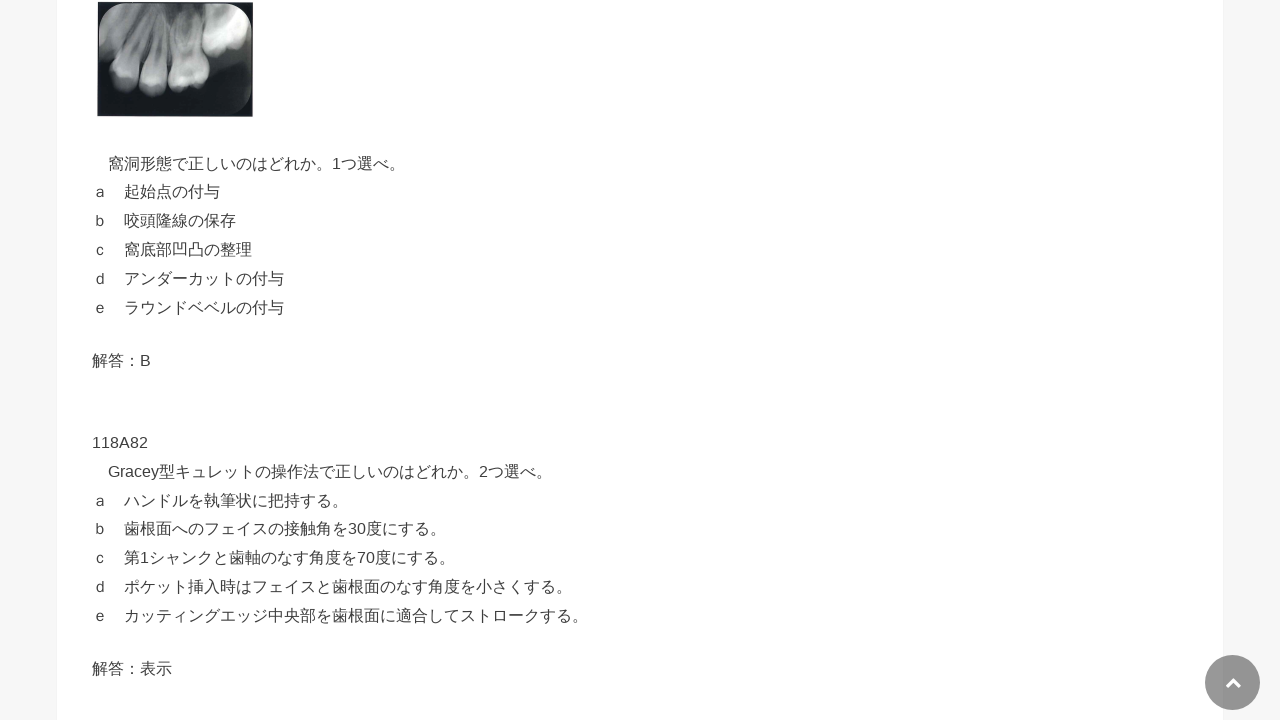

Clicked button 81 to reveal answer at (456, 668) on div[id^='text-button'] >> nth=80
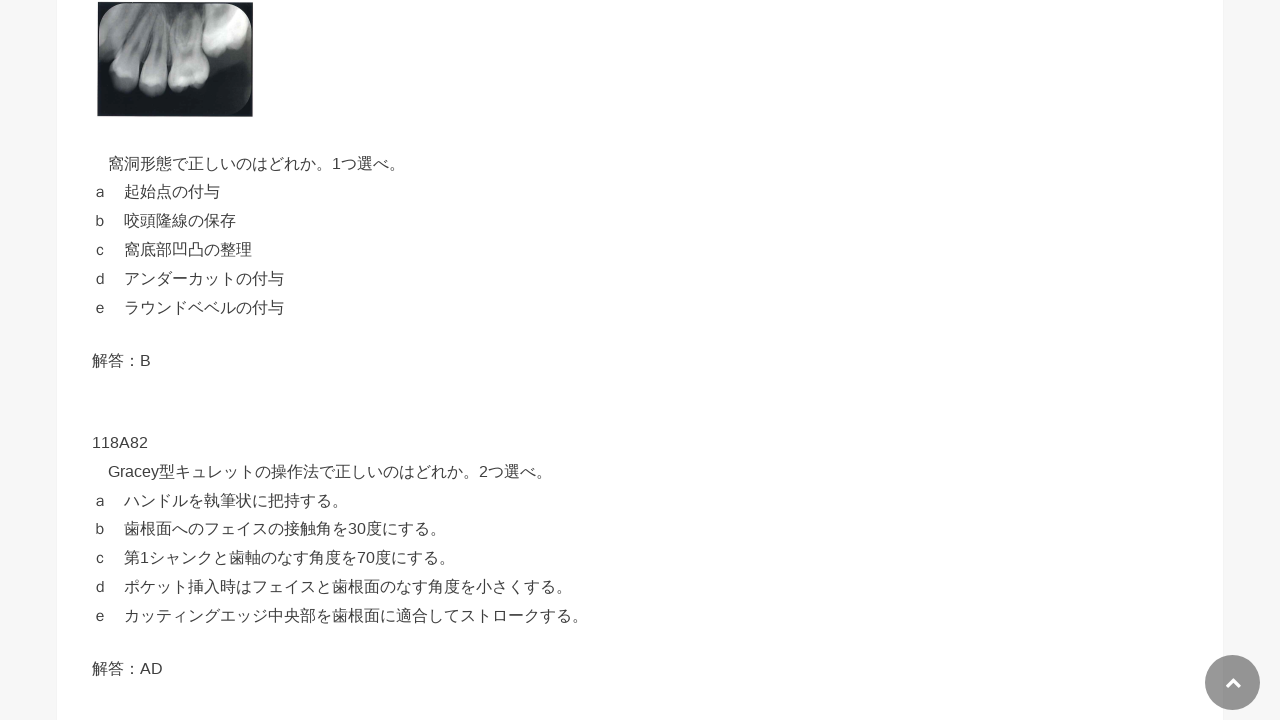

Answer revealed in button 81 - text content has changed
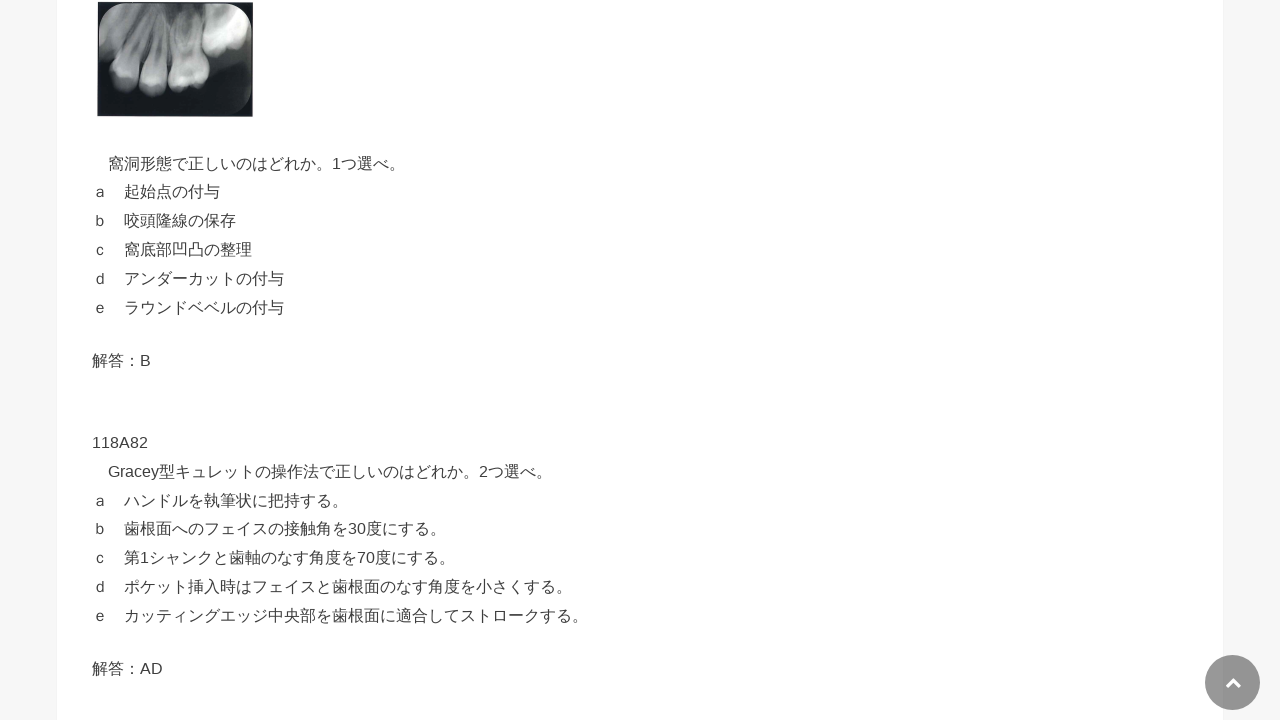

Selected button 82 of 89
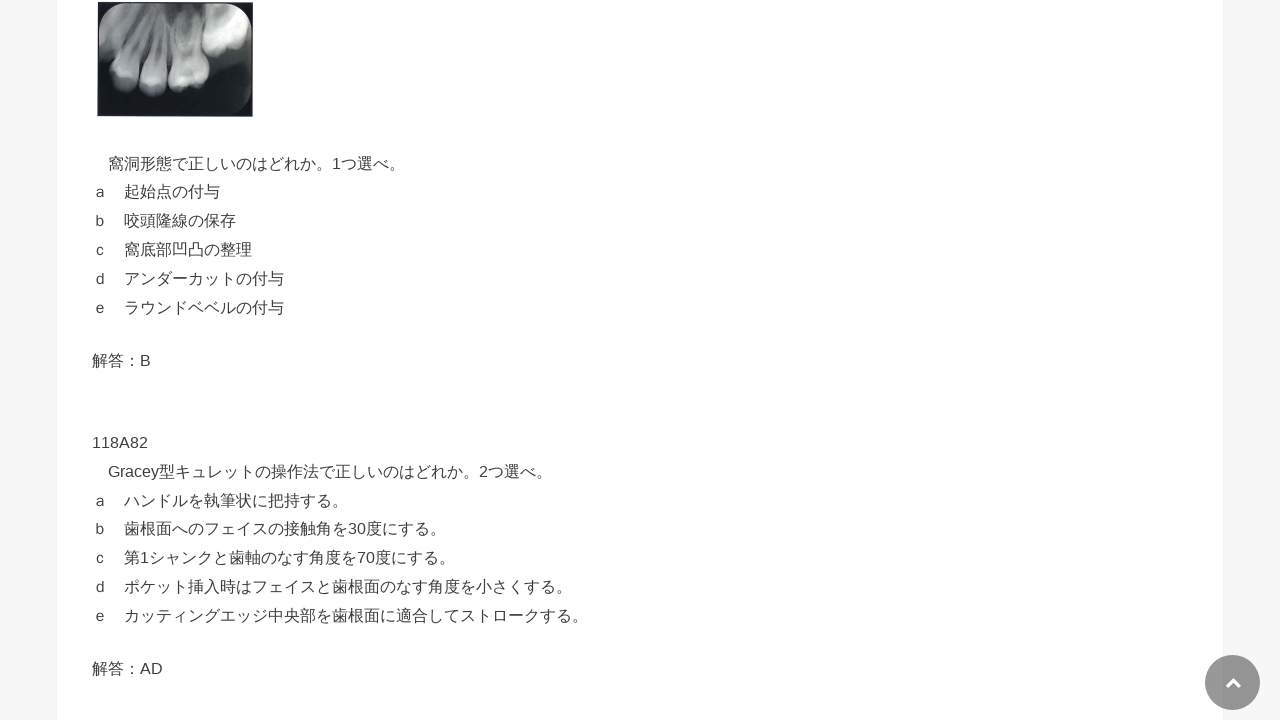

Button 82 is visible and ready to click
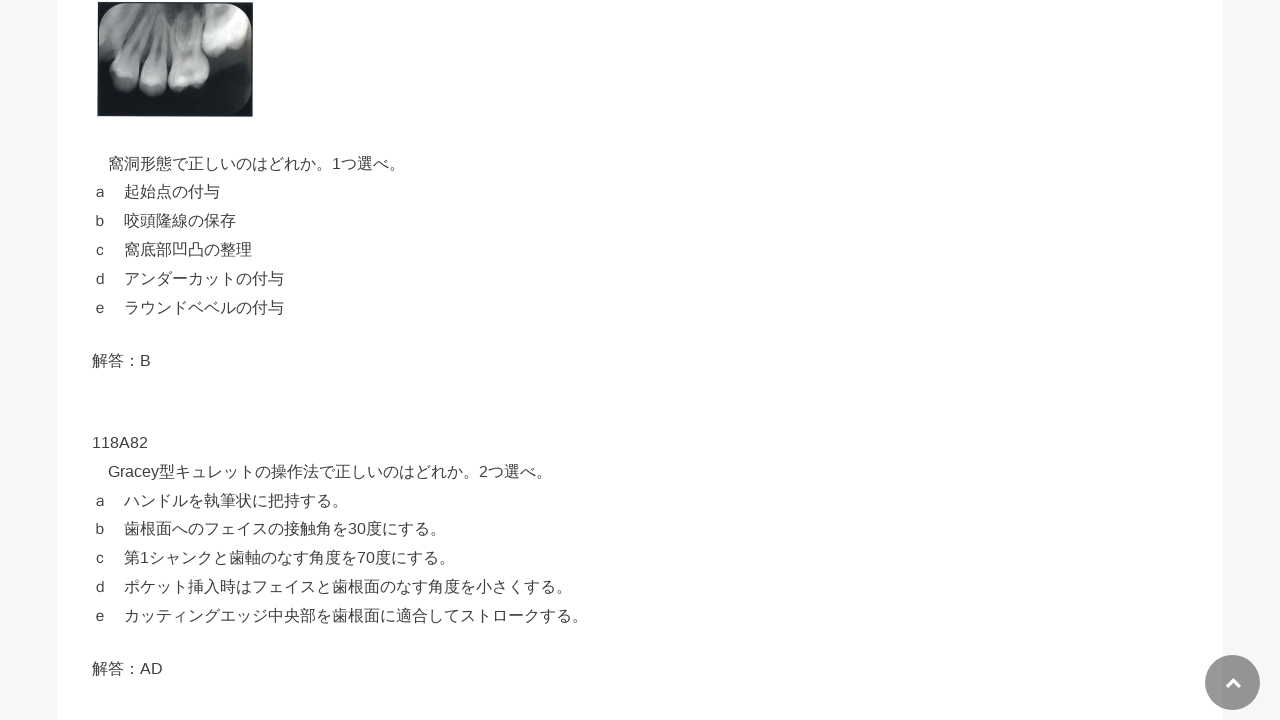

Captured initial text of button 82: '解答：表示'
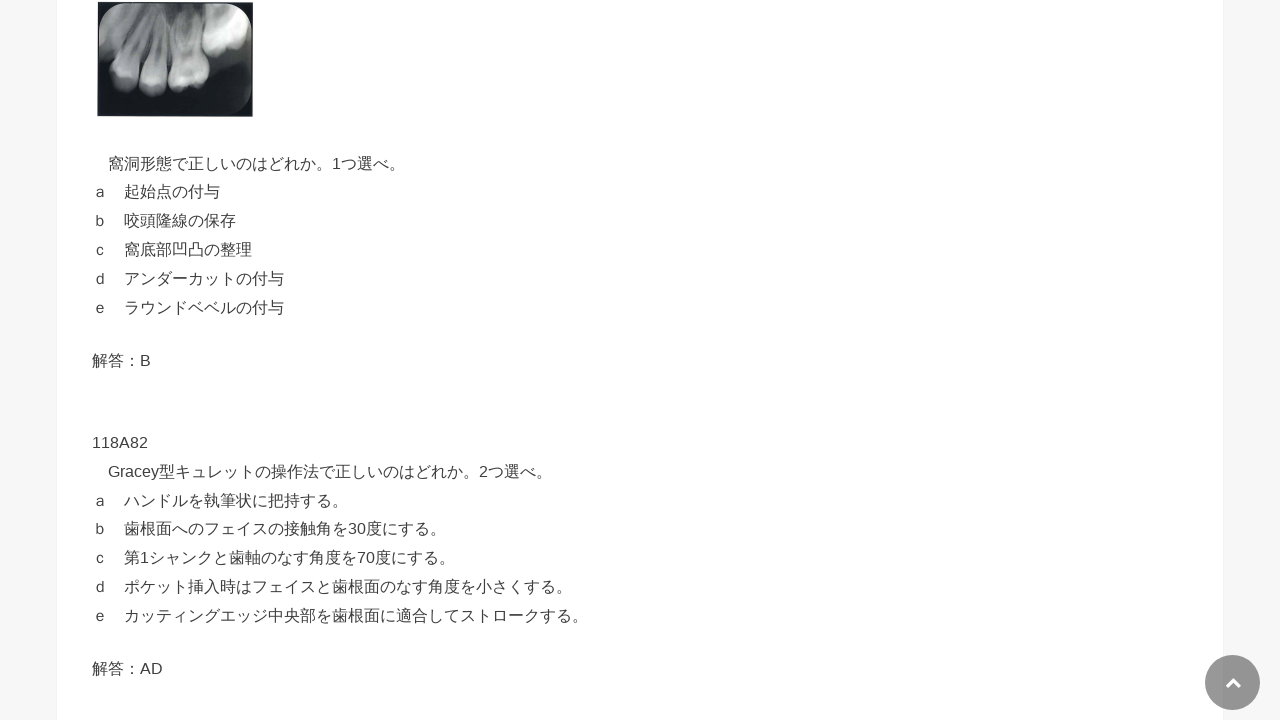

Clicked button 82 to reveal answer at (456, 361) on div[id^='text-button'] >> nth=81
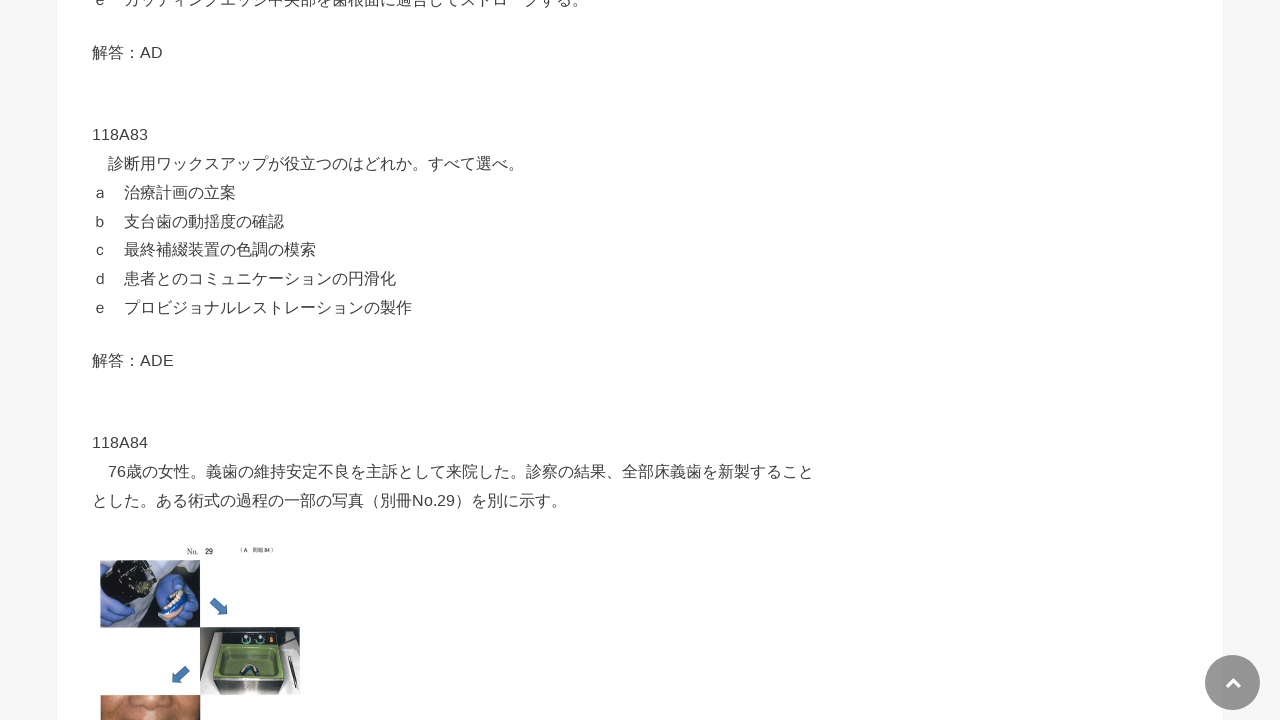

Answer revealed in button 82 - text content has changed
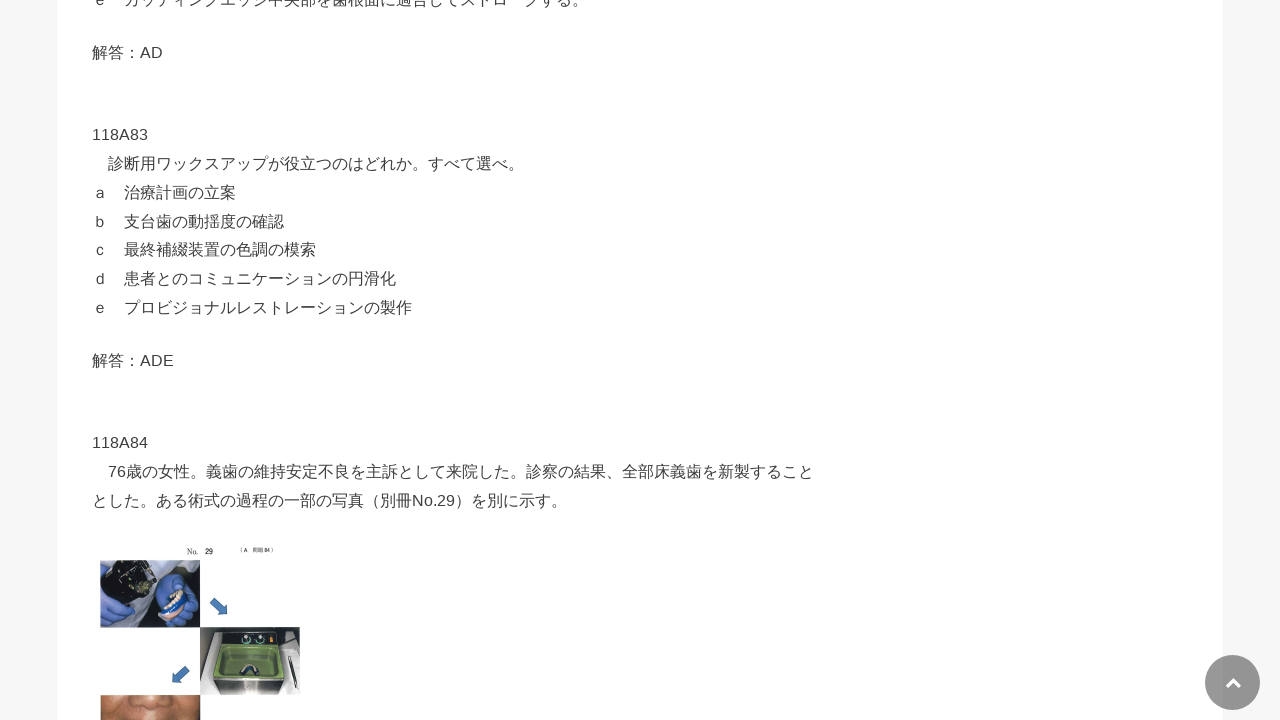

Selected button 83 of 89
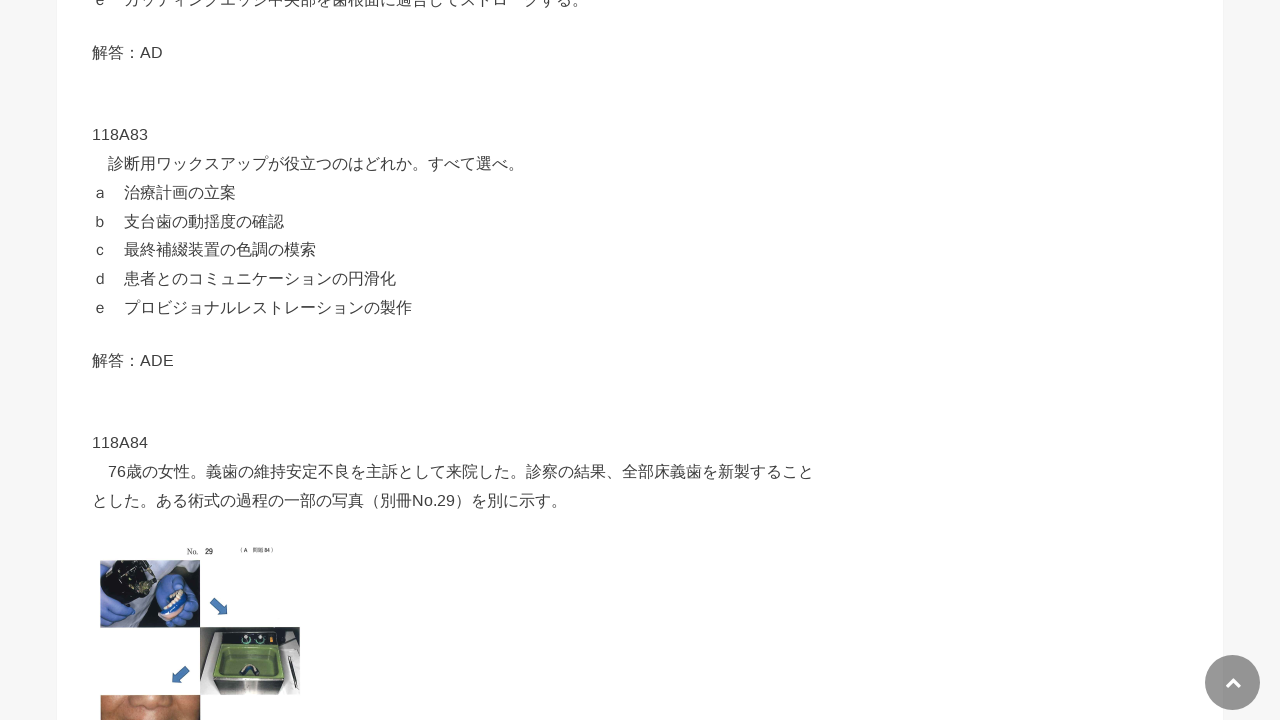

Button 83 is visible and ready to click
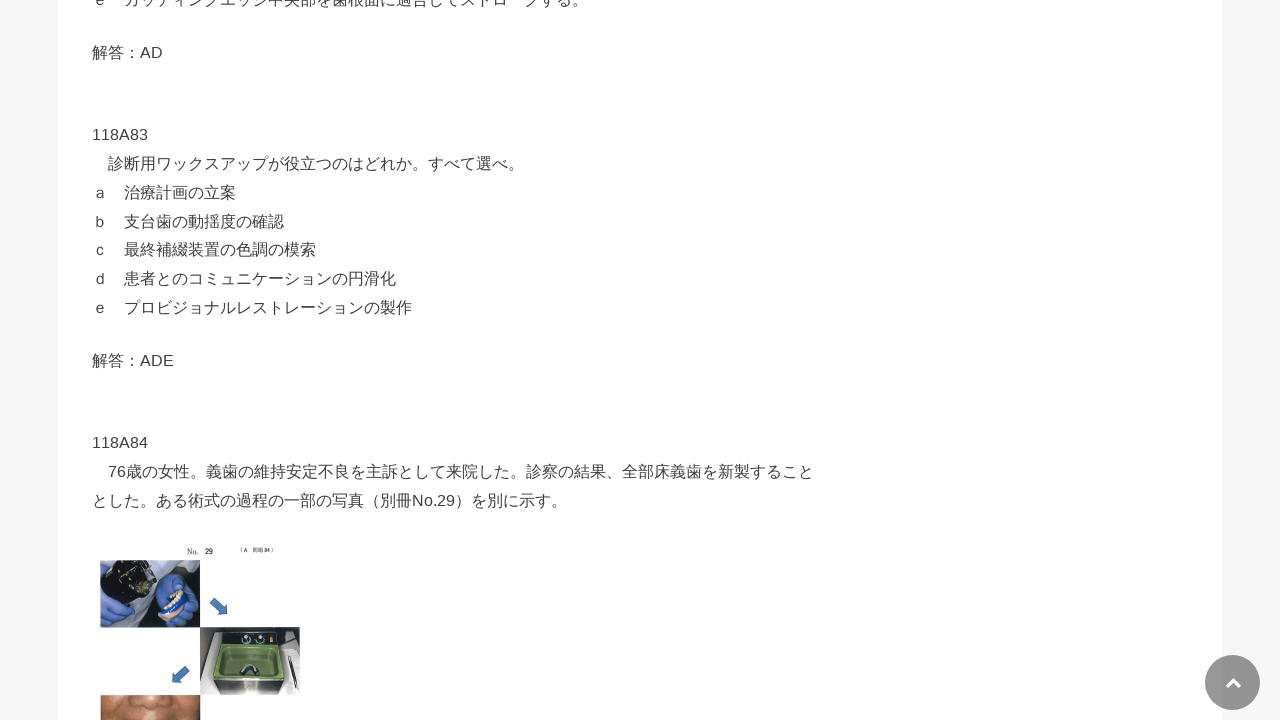

Captured initial text of button 83: '解答：表示'
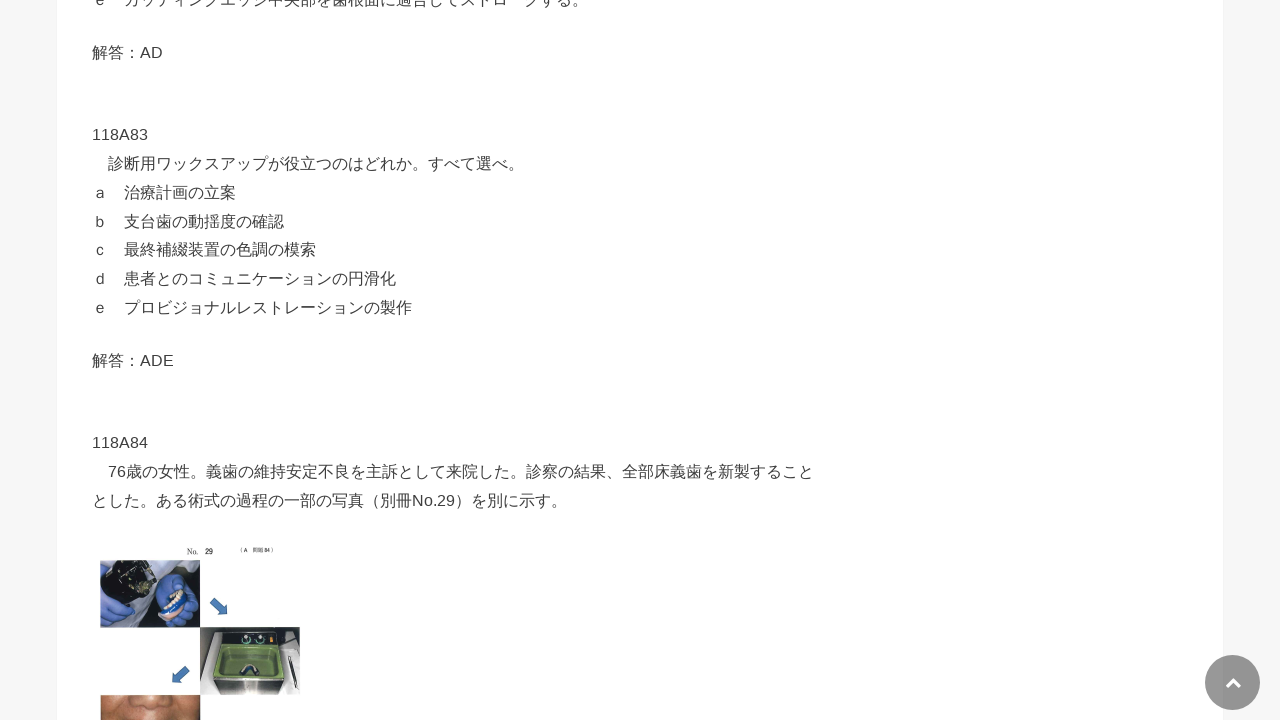

Clicked button 83 to reveal answer at (456, 361) on div[id^='text-button'] >> nth=82
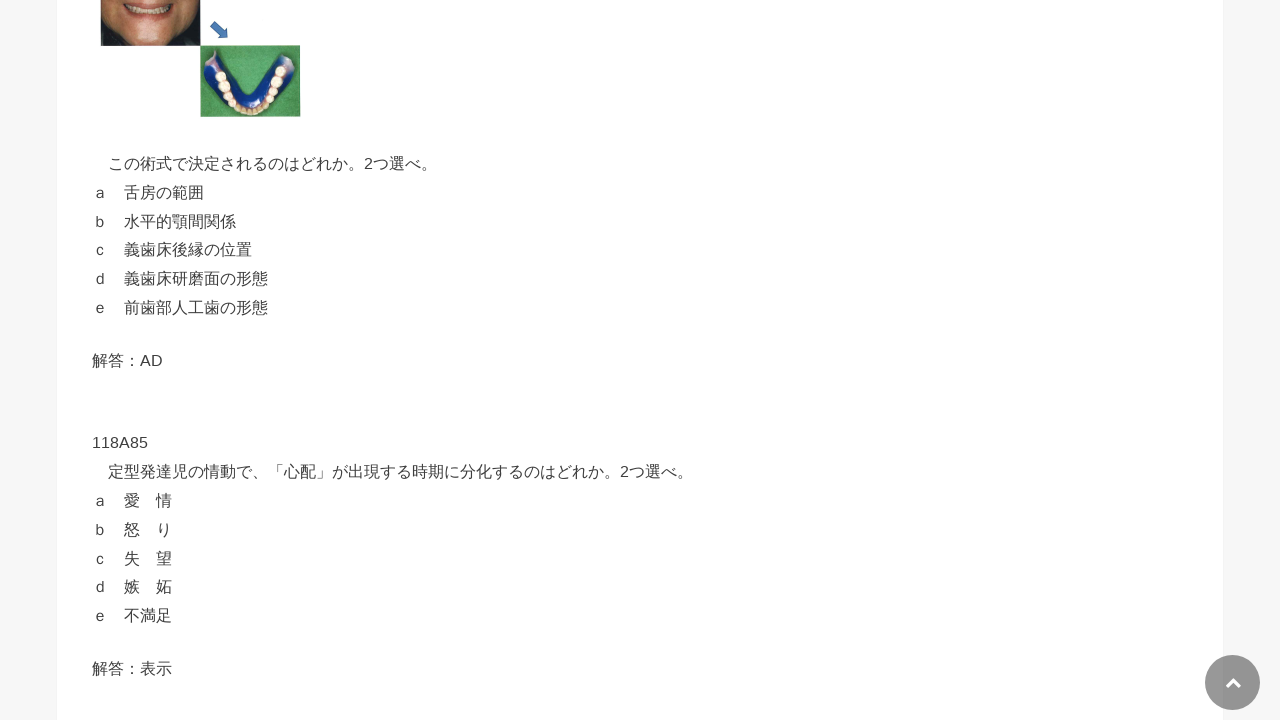

Answer revealed in button 83 - text content has changed
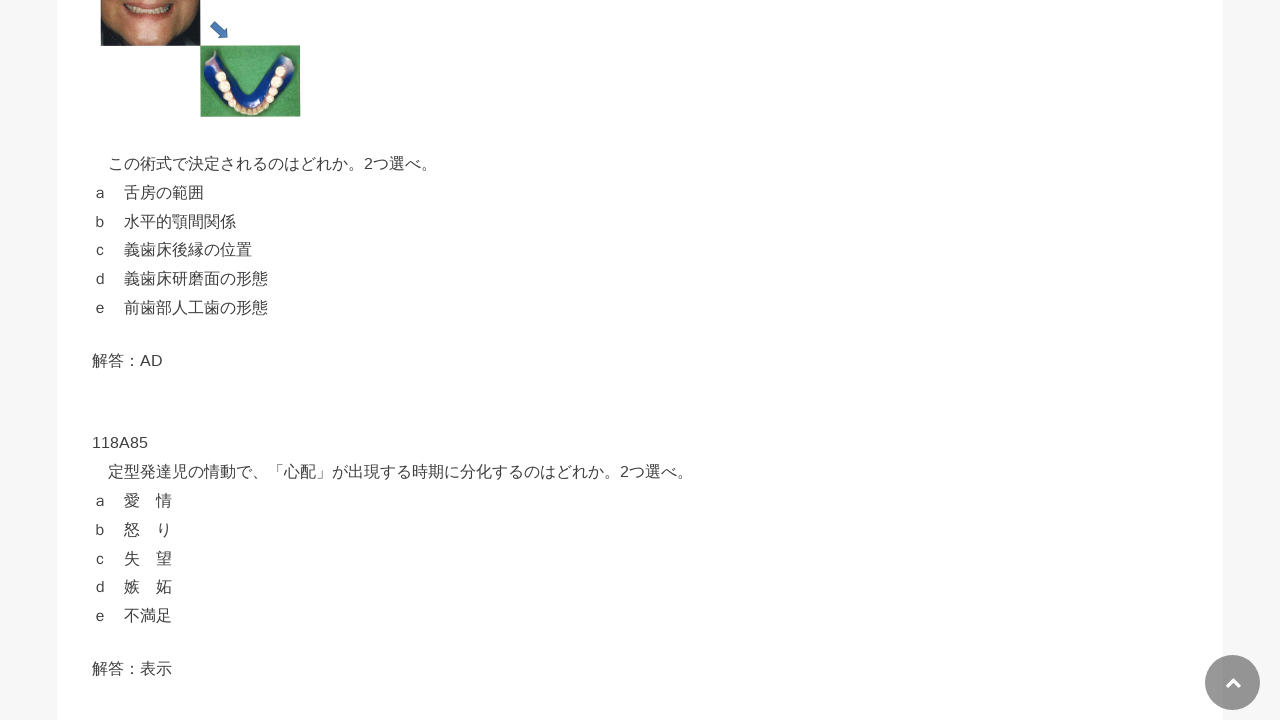

Selected button 84 of 89
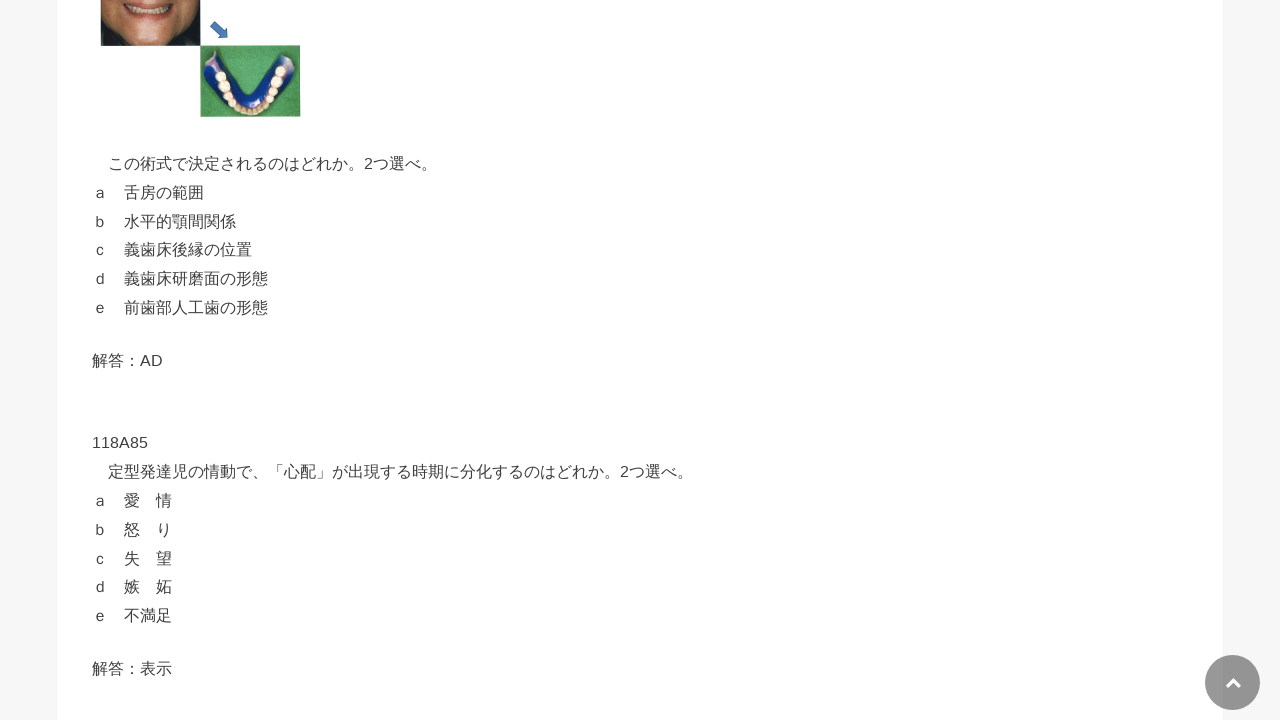

Button 84 is visible and ready to click
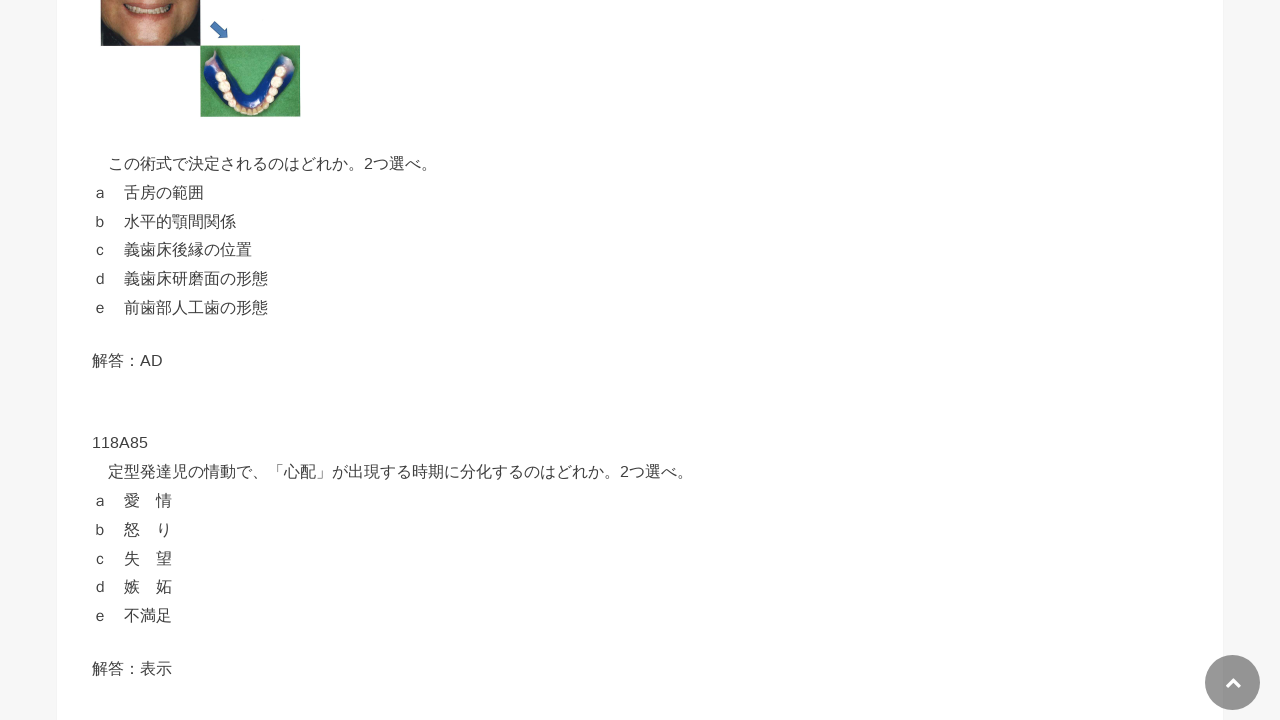

Captured initial text of button 84: '解答：表示'
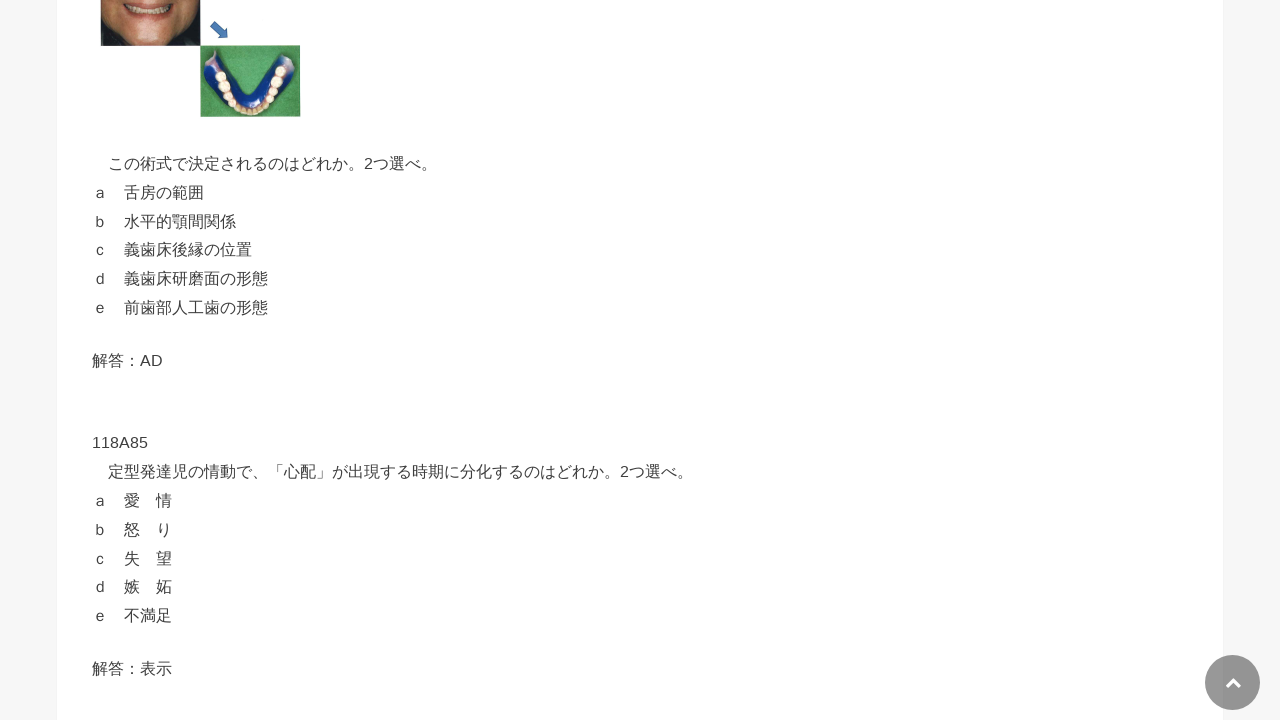

Clicked button 84 to reveal answer at (456, 669) on div[id^='text-button'] >> nth=83
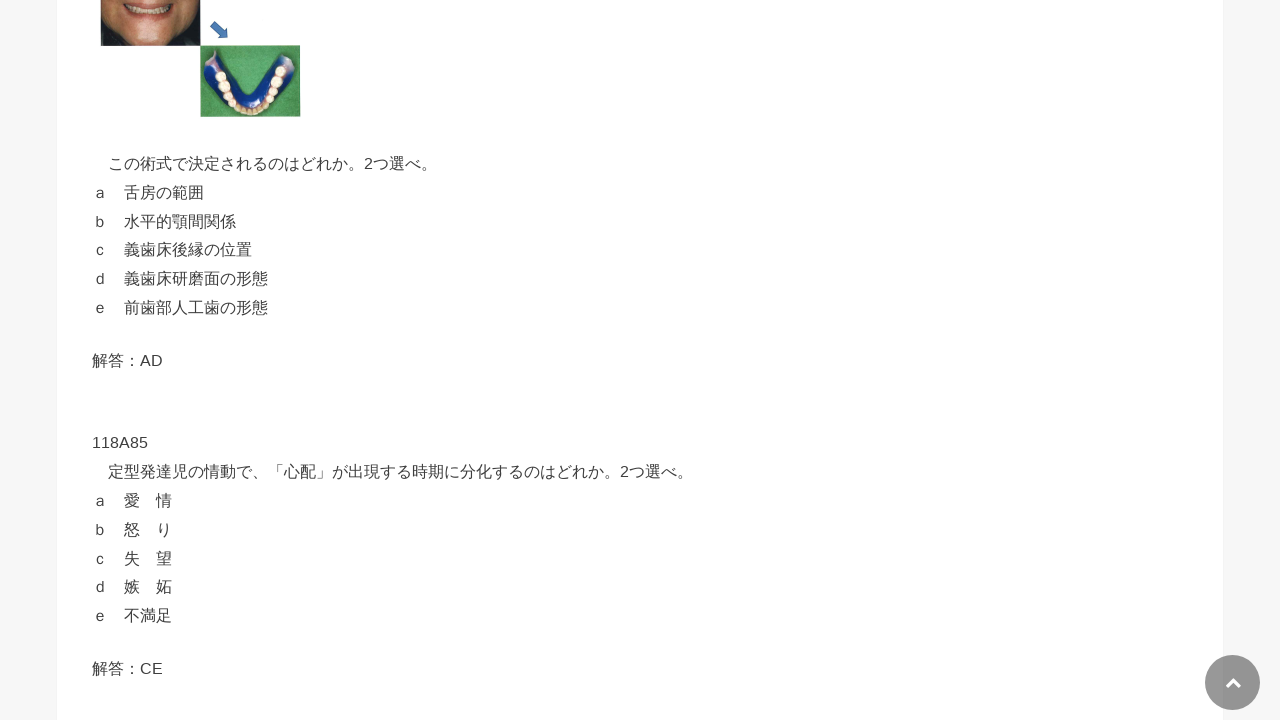

Answer revealed in button 84 - text content has changed
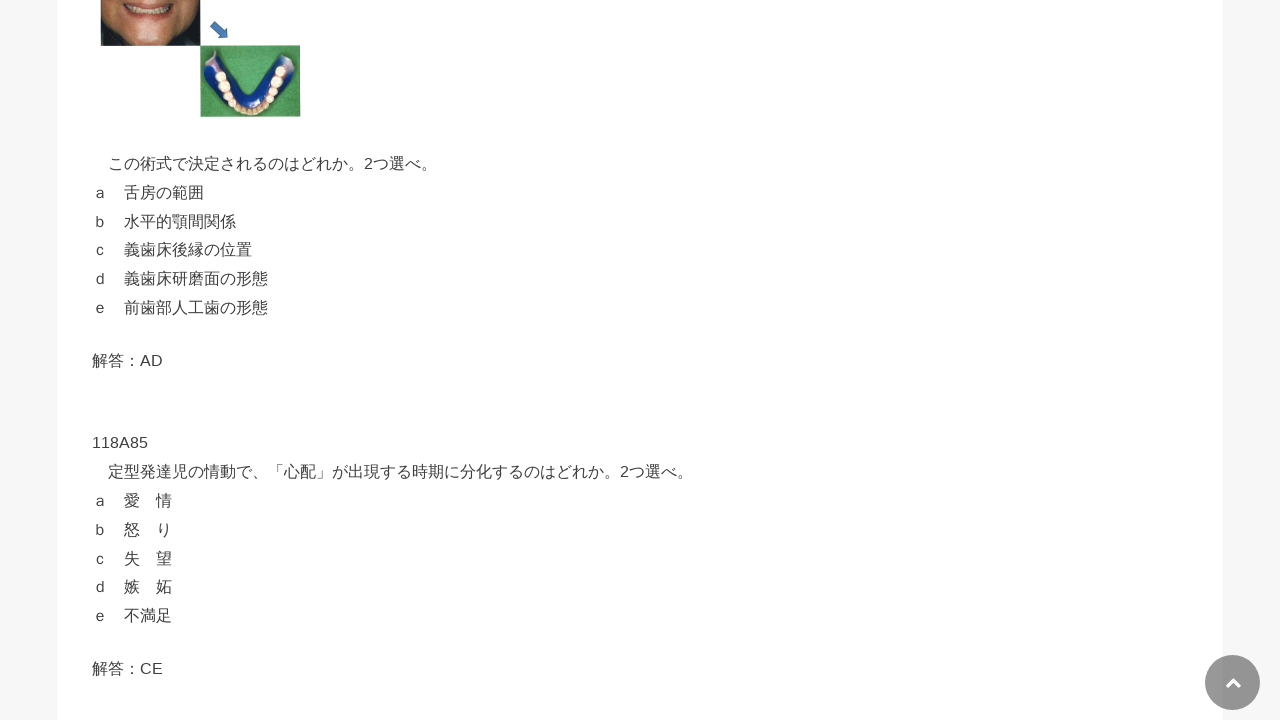

Selected button 85 of 89
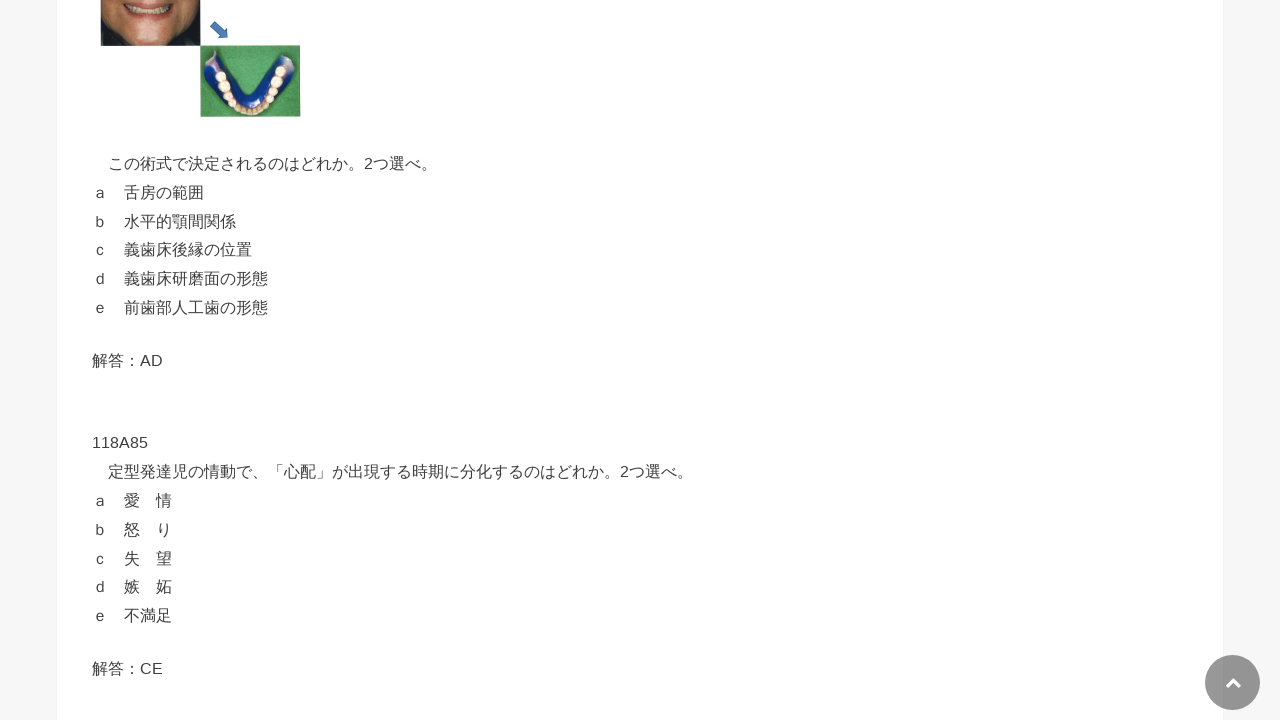

Button 85 is visible and ready to click
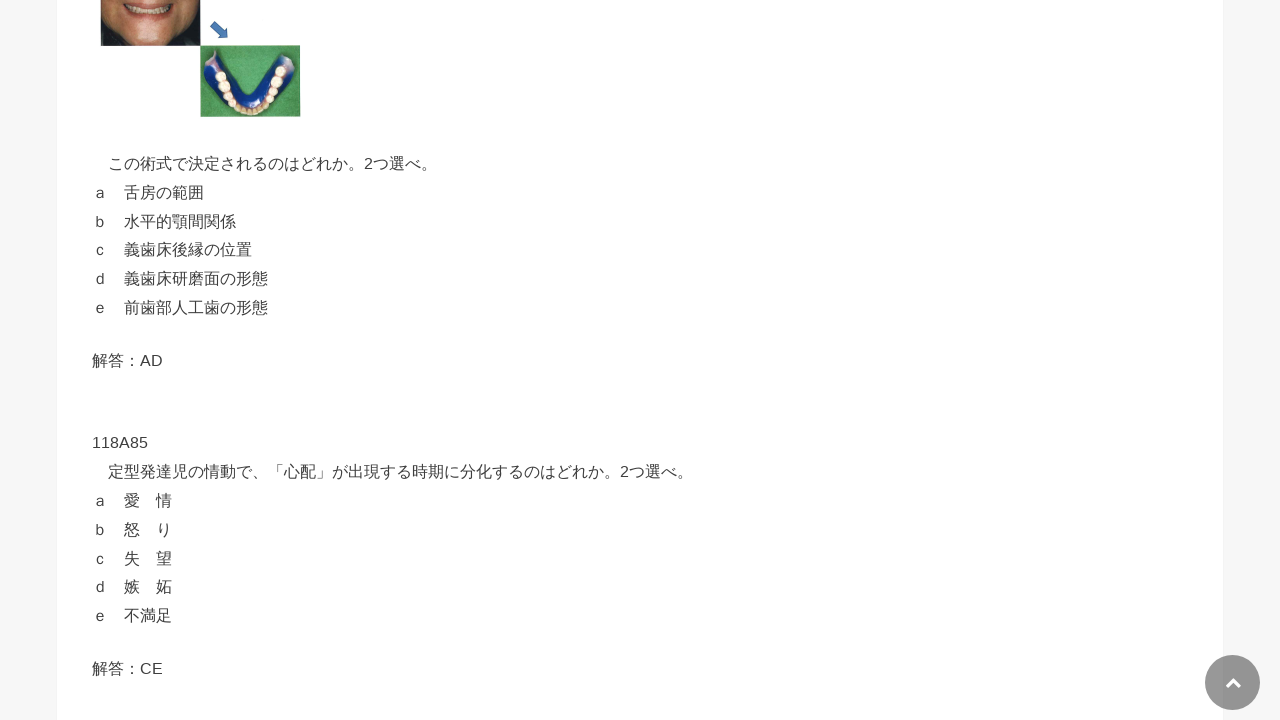

Captured initial text of button 85: '解答：表示'
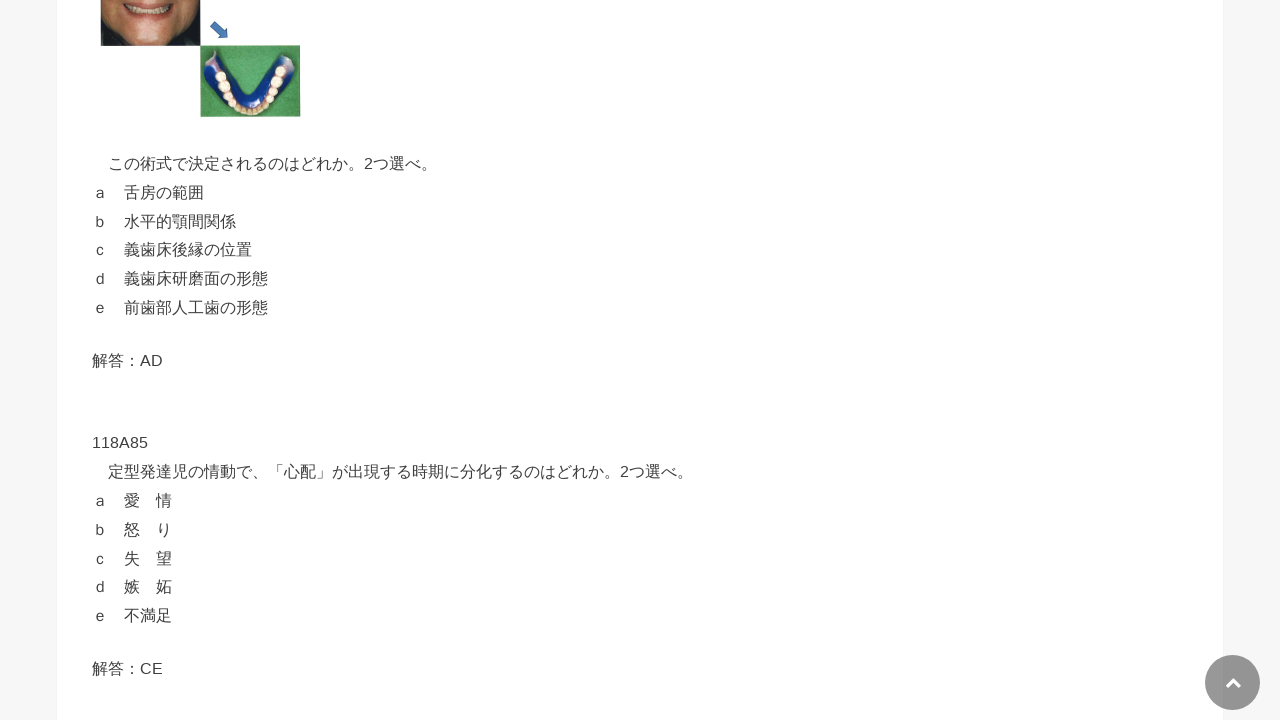

Clicked button 85 to reveal answer at (456, 361) on div[id^='text-button'] >> nth=84
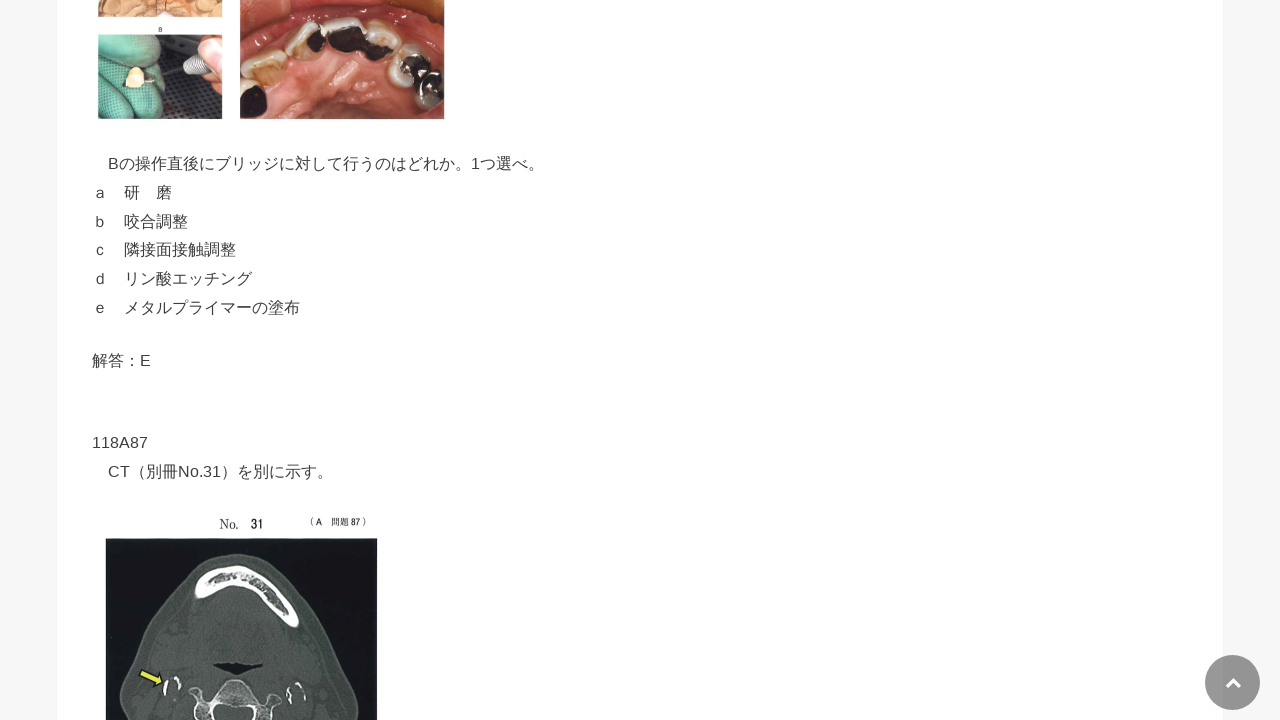

Answer revealed in button 85 - text content has changed
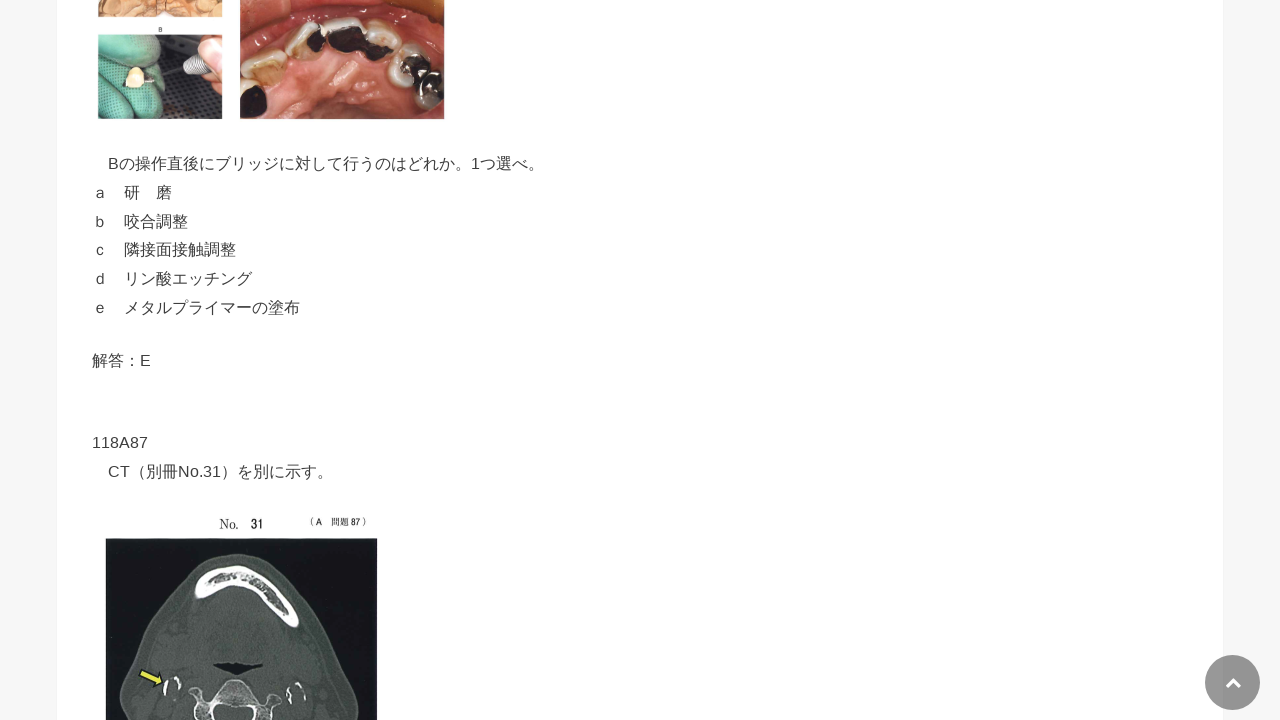

Selected button 86 of 89
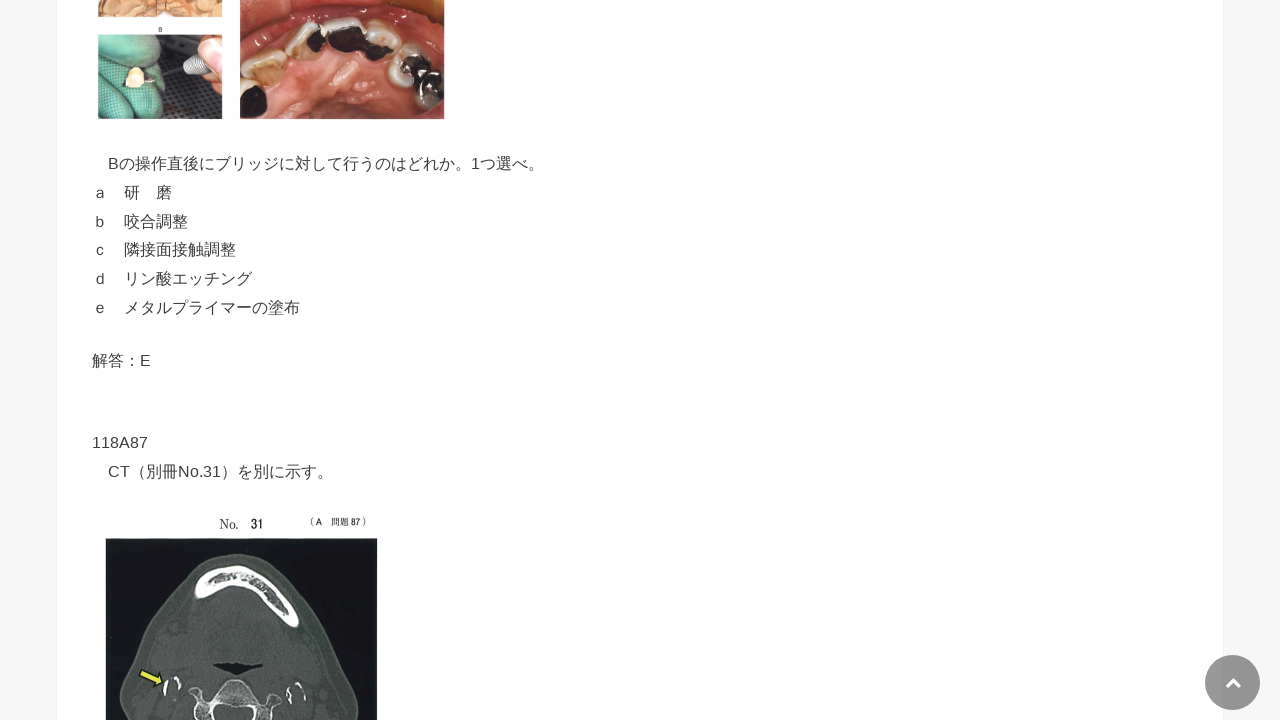

Button 86 is visible and ready to click
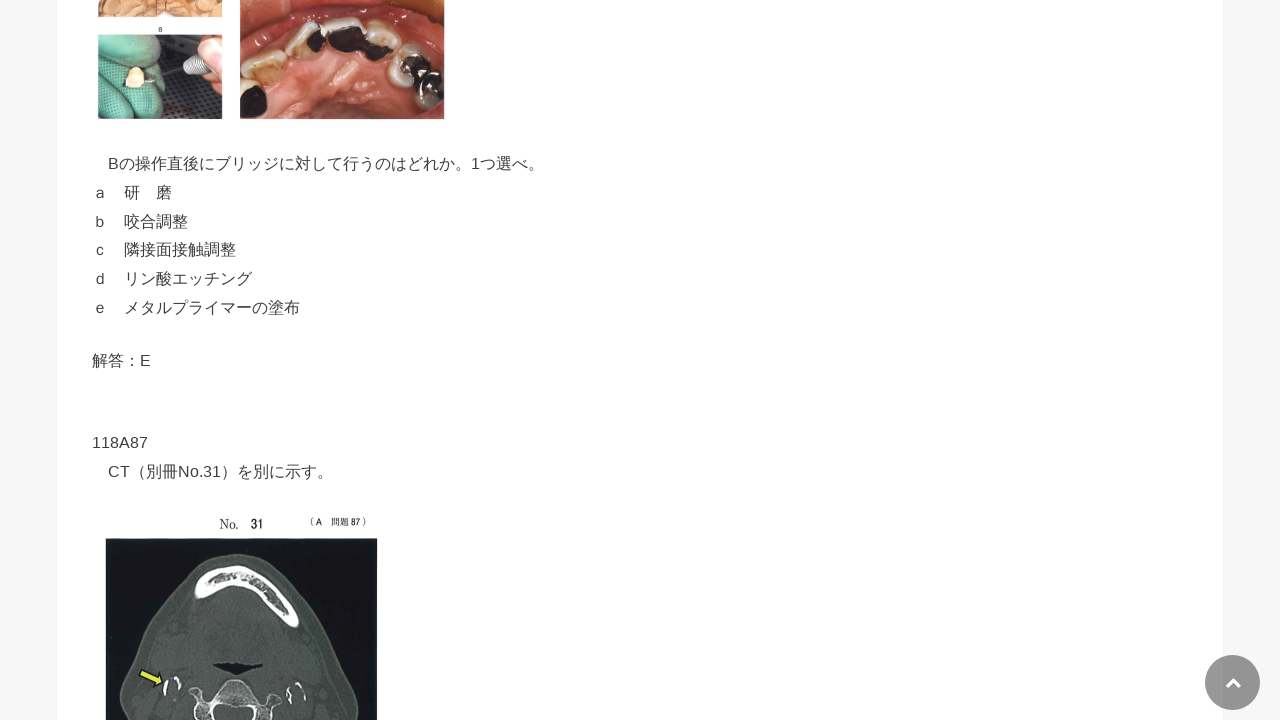

Captured initial text of button 86: '解答：表示'
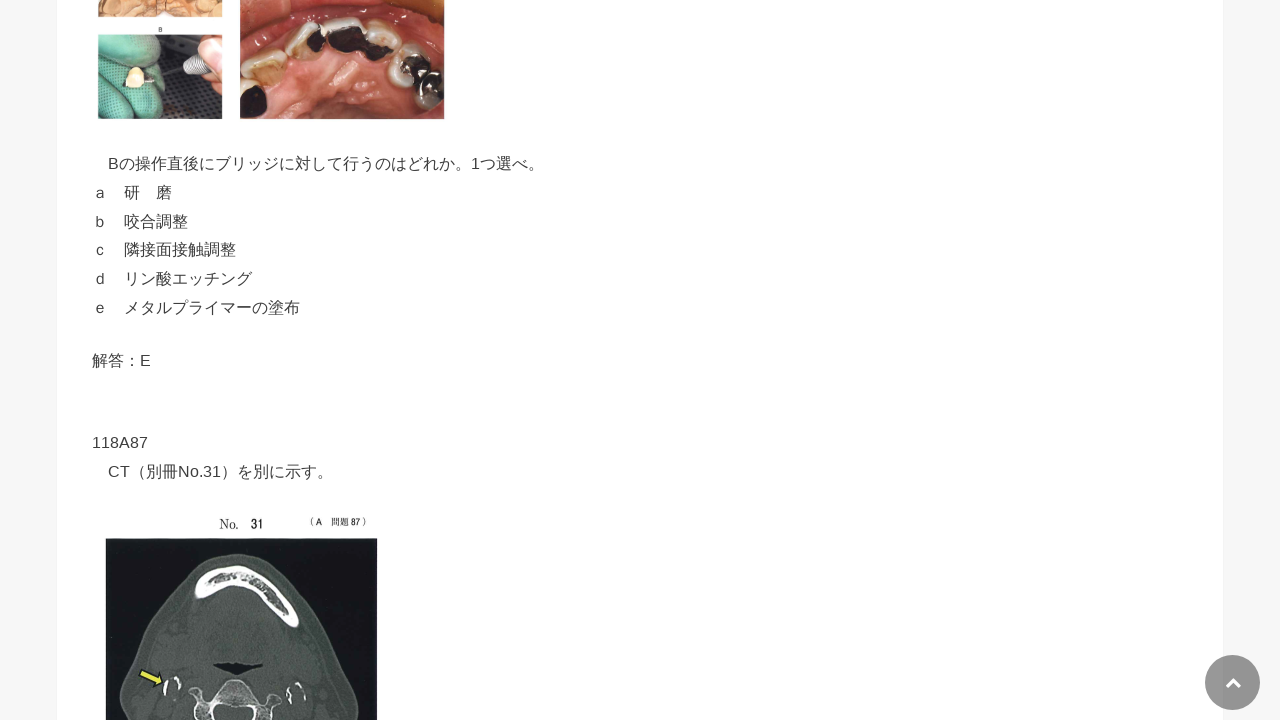

Clicked button 86 to reveal answer at (456, 361) on div[id^='text-button'] >> nth=85
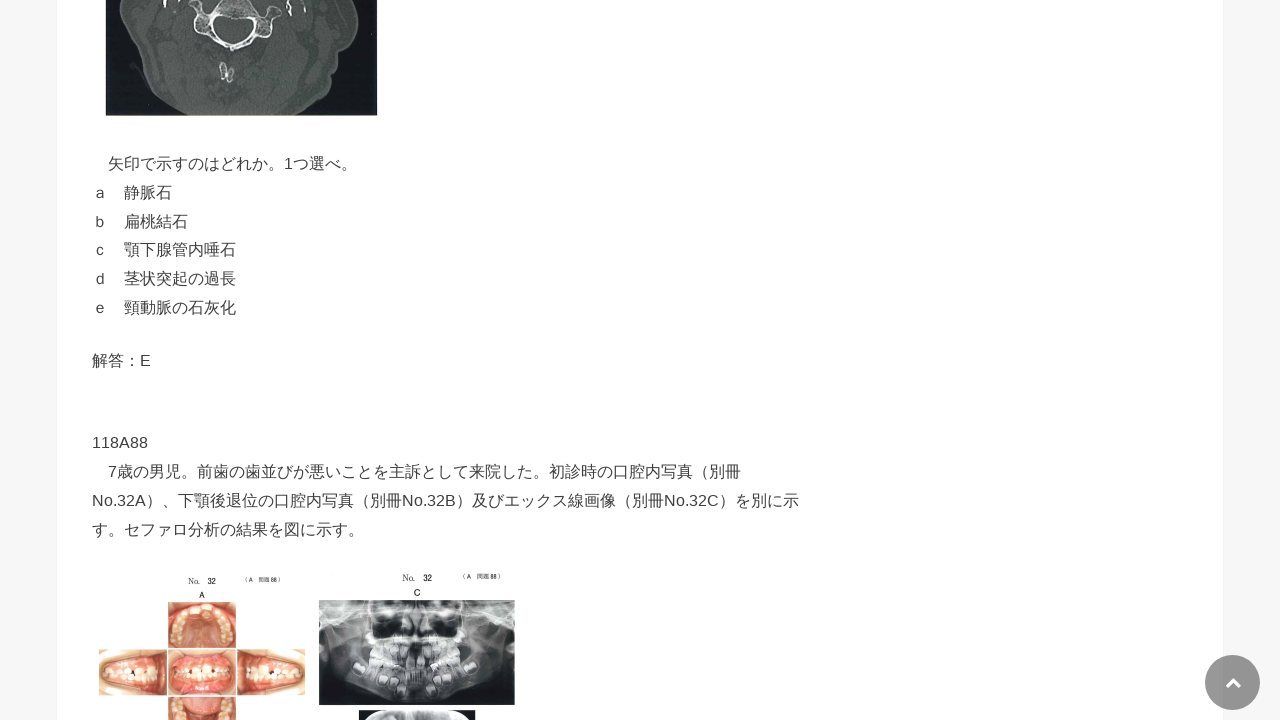

Answer revealed in button 86 - text content has changed
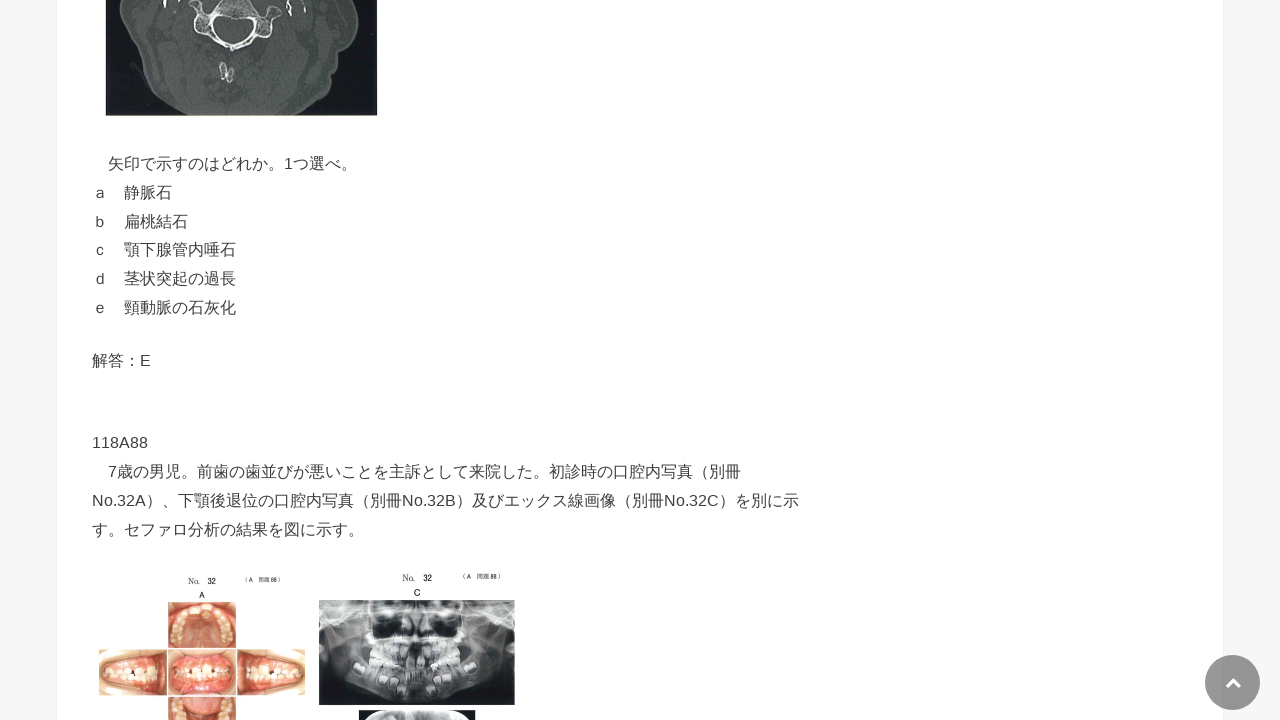

Selected button 87 of 89
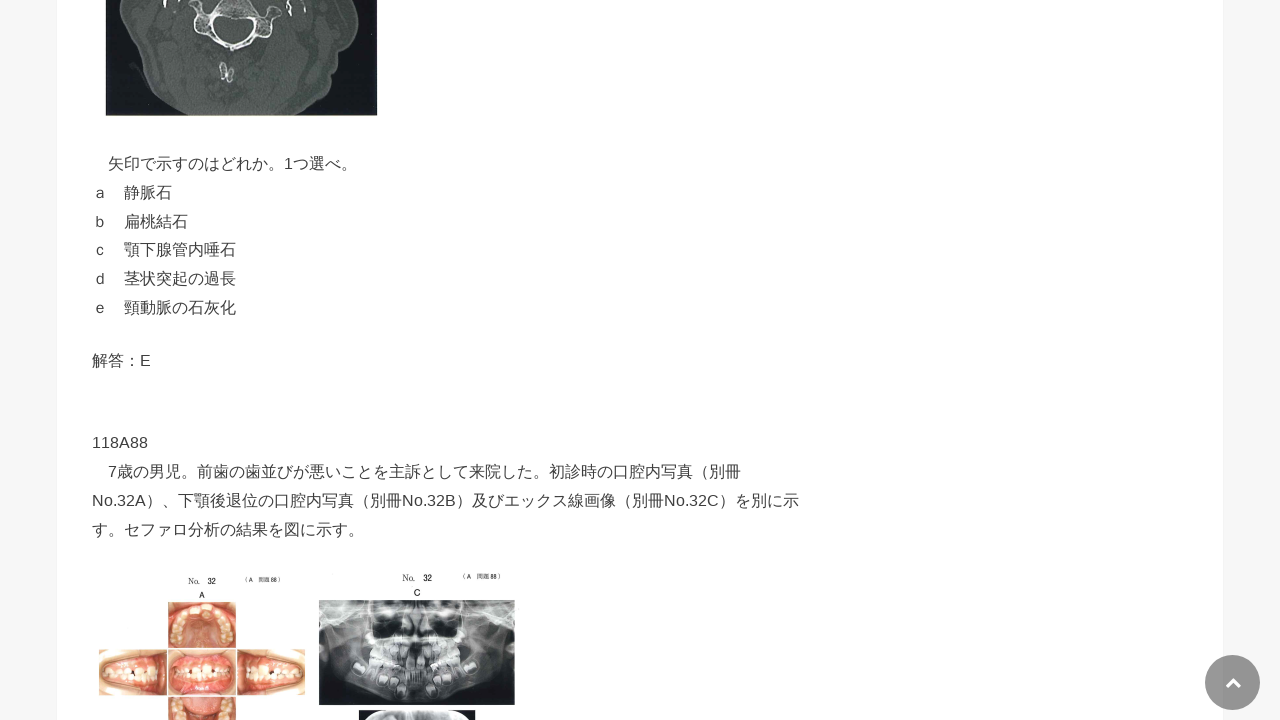

Button 87 is visible and ready to click
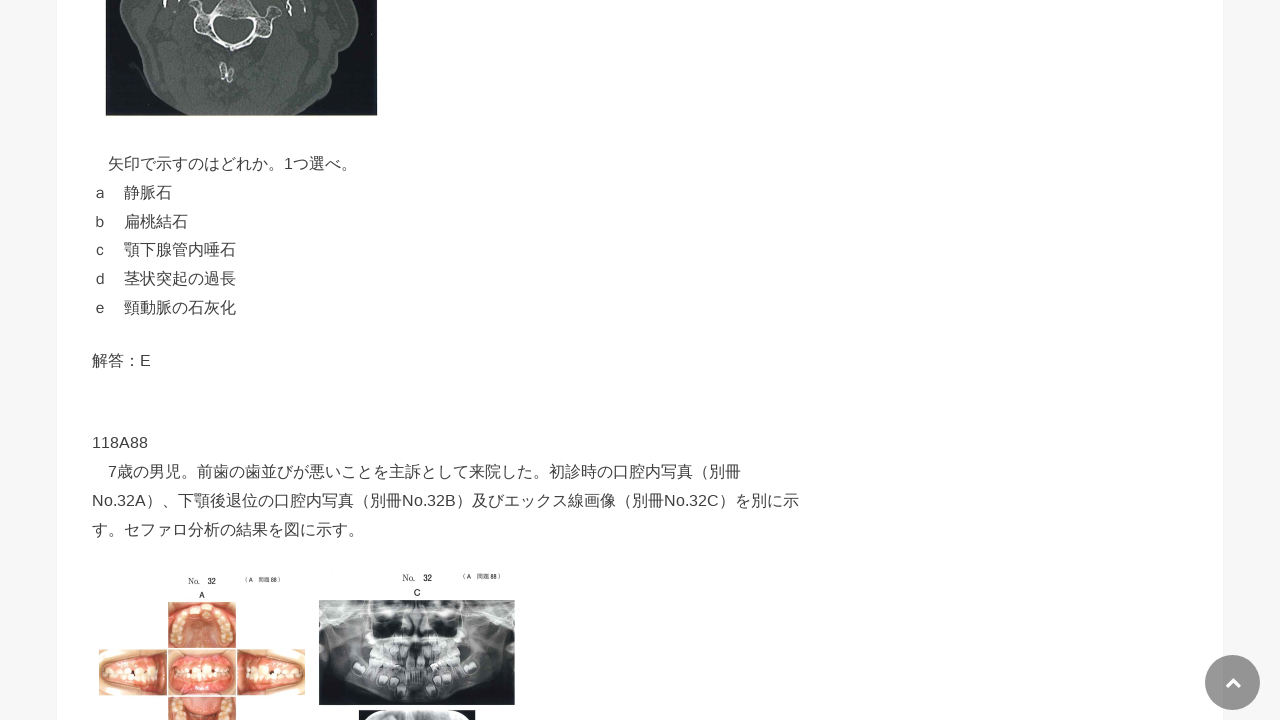

Captured initial text of button 87: '解答：表示'
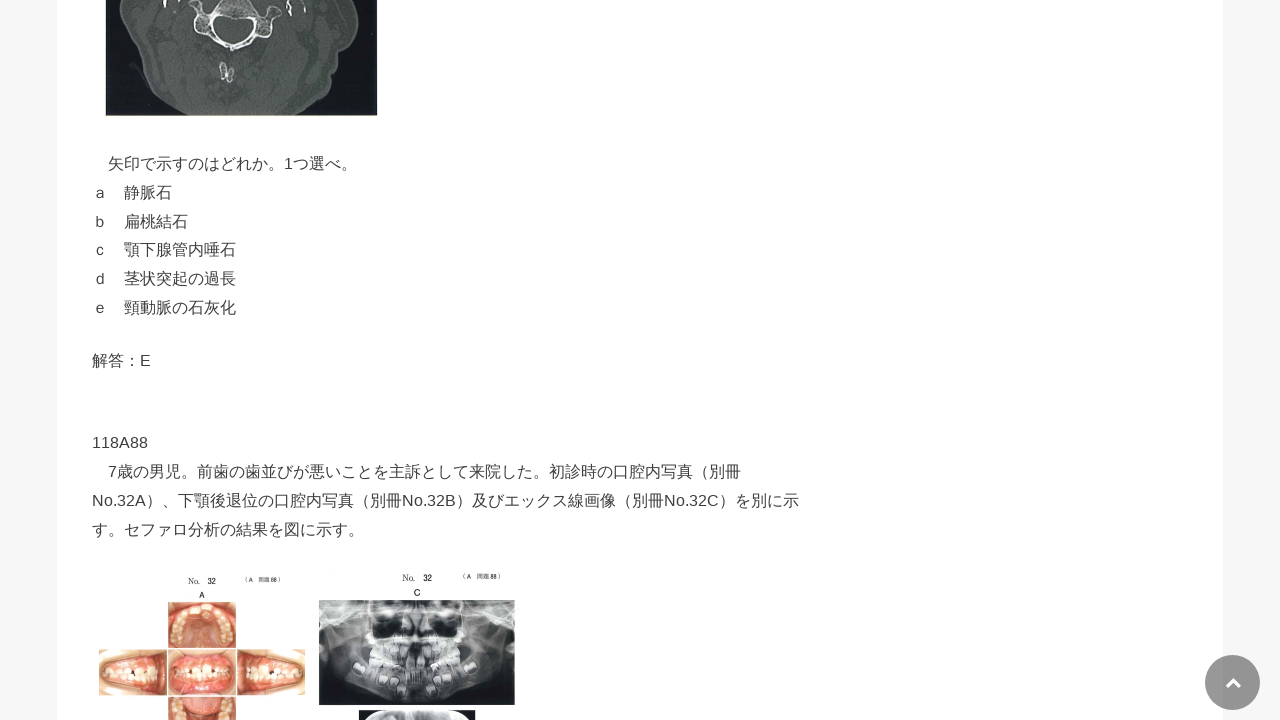

Clicked button 87 to reveal answer at (456, 360) on div[id^='text-button'] >> nth=86
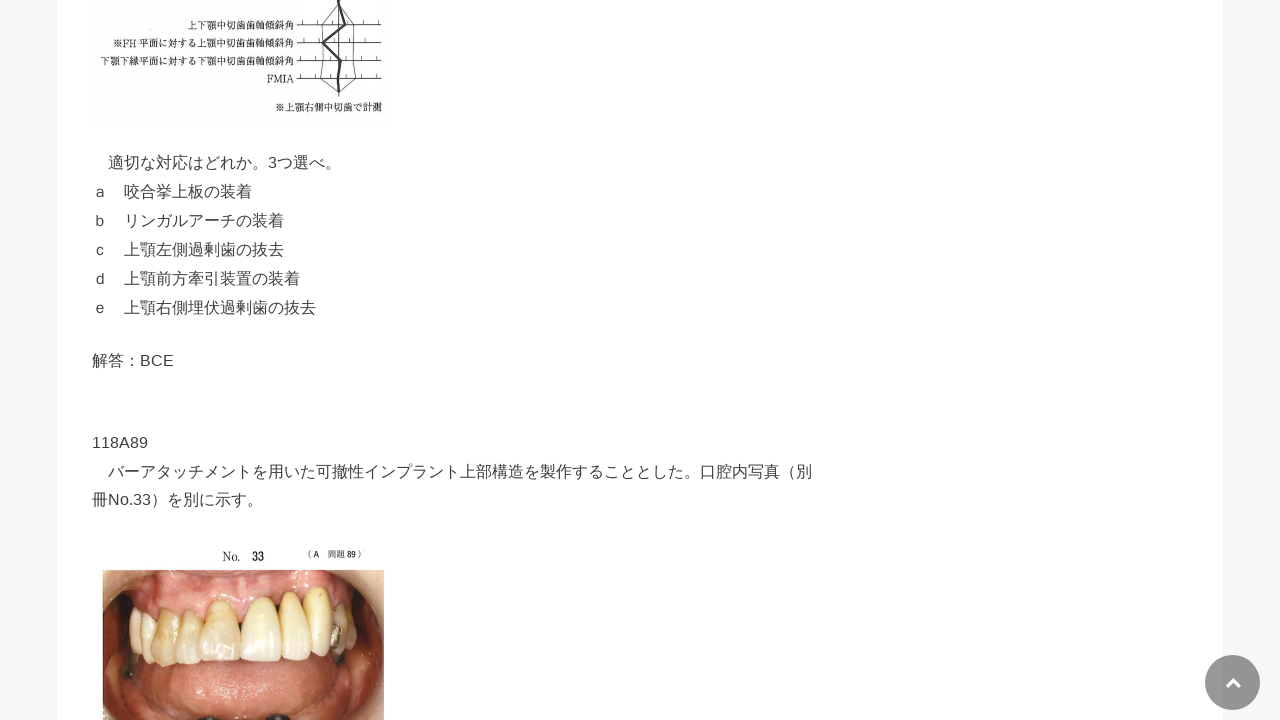

Answer revealed in button 87 - text content has changed
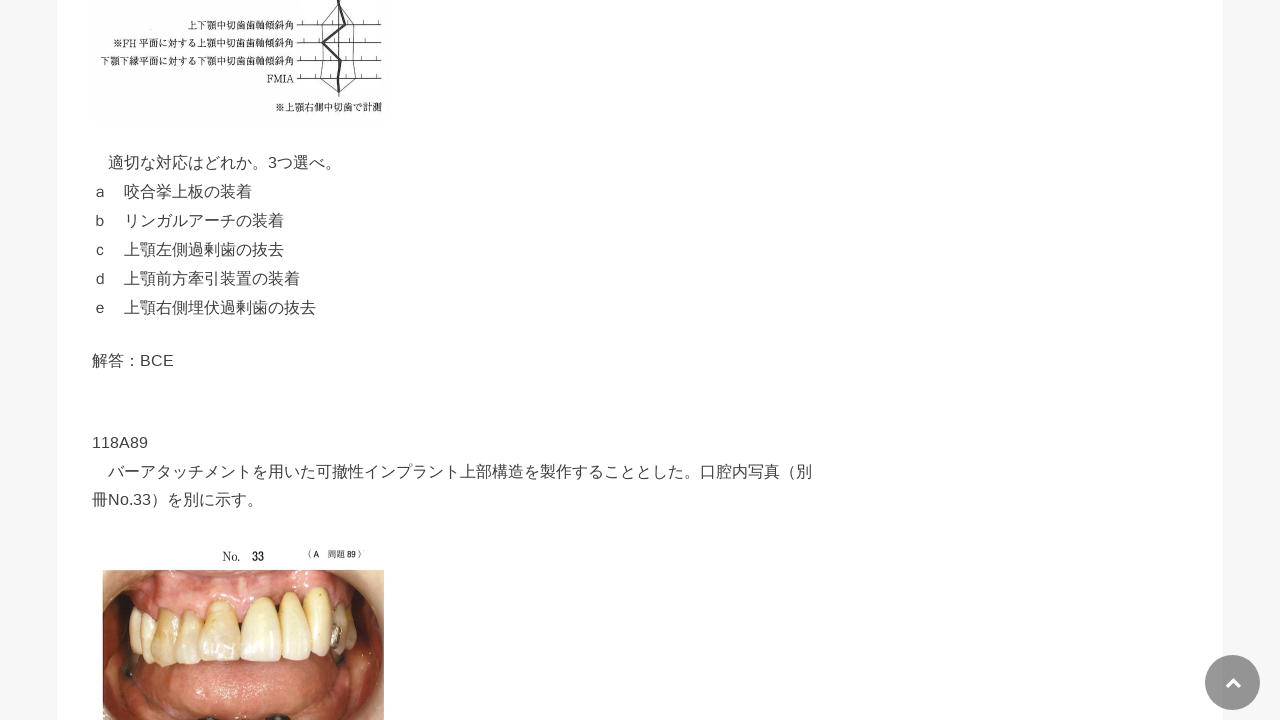

Selected button 88 of 89
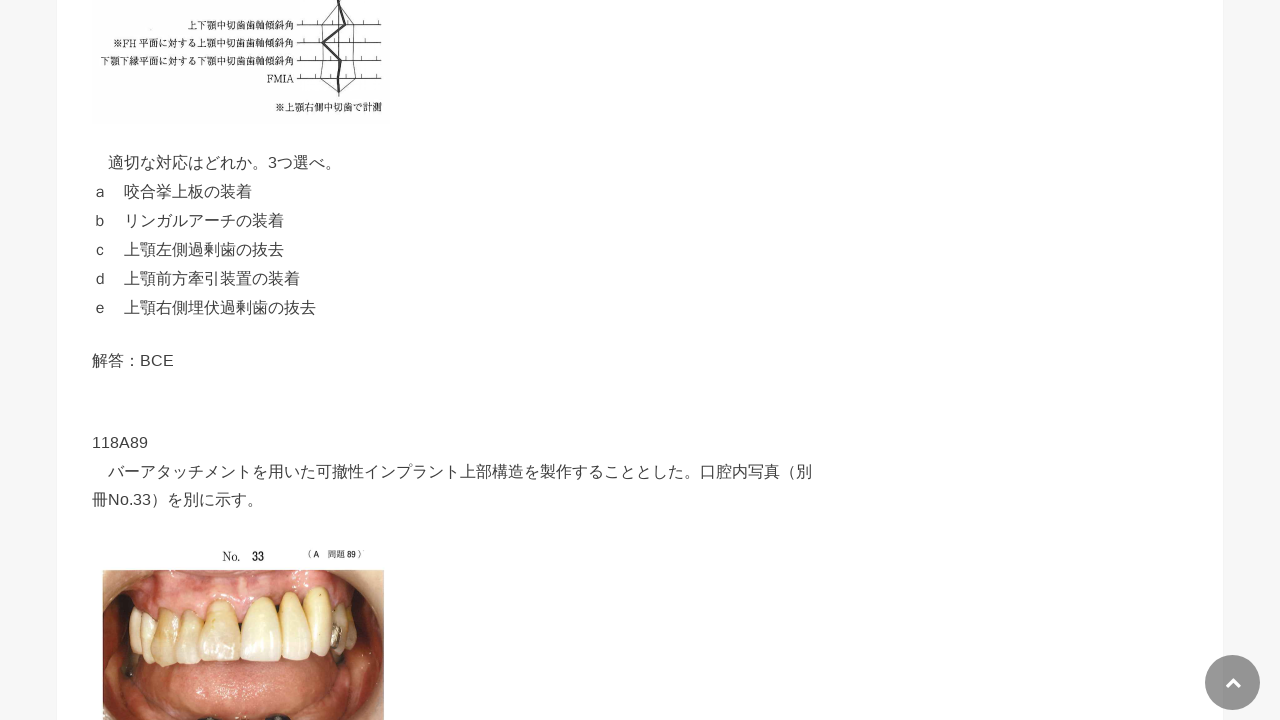

Button 88 is visible and ready to click
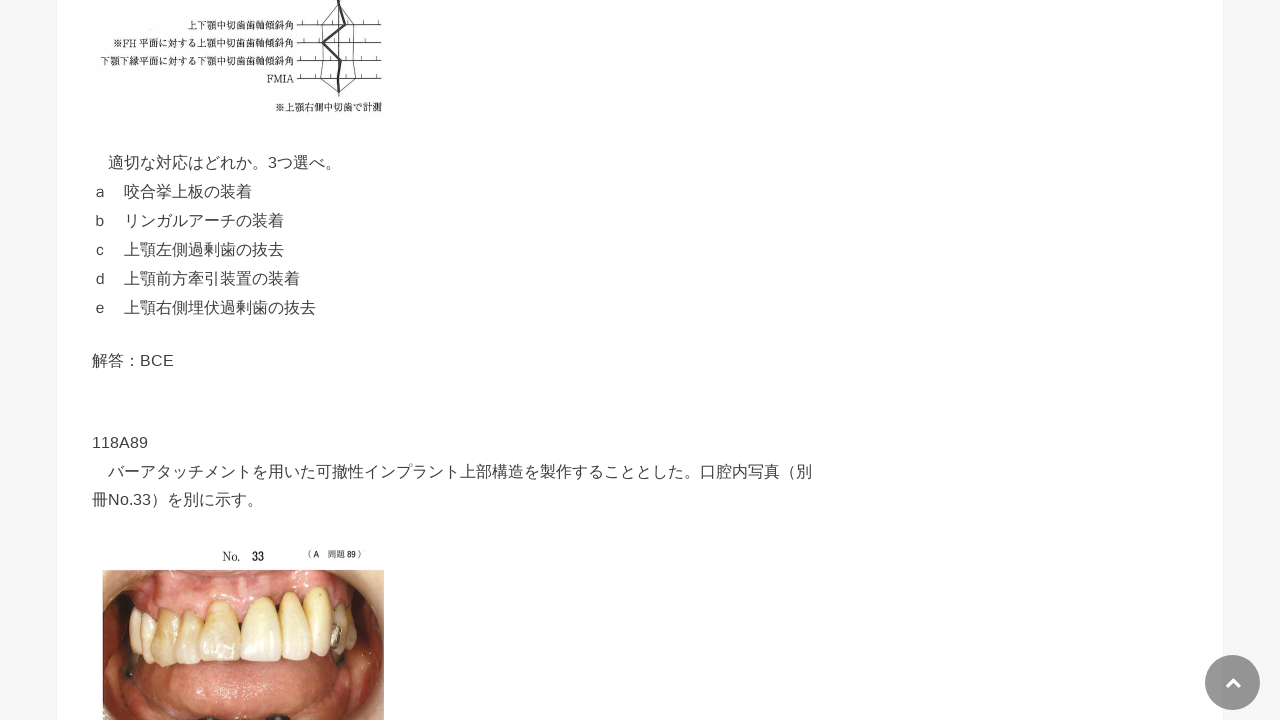

Captured initial text of button 88: '解答：表示'
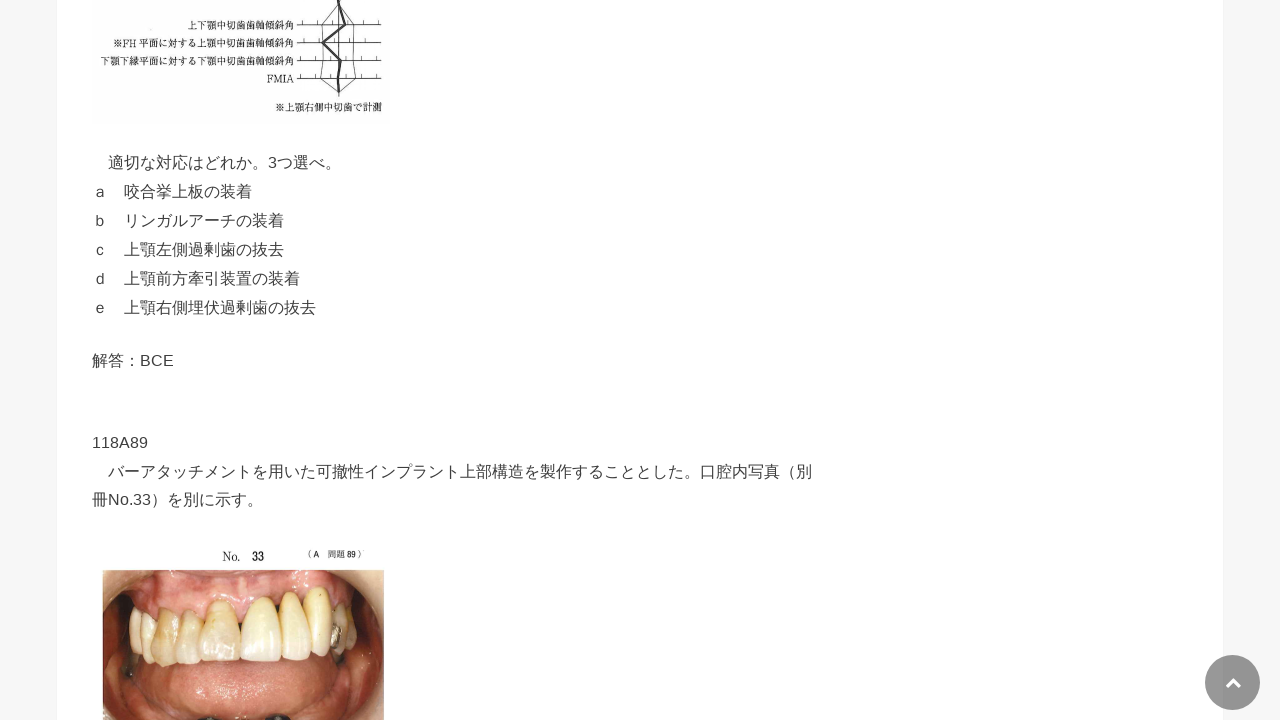

Clicked button 88 to reveal answer at (456, 360) on div[id^='text-button'] >> nth=87
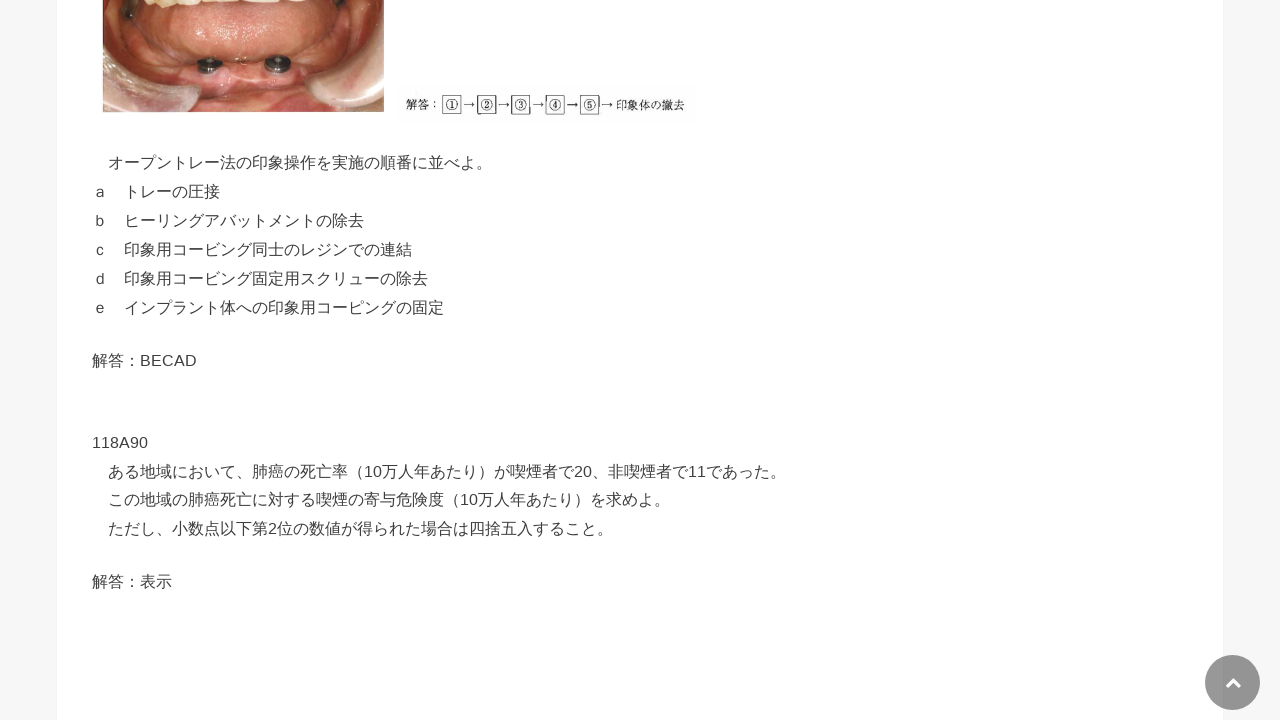

Answer revealed in button 88 - text content has changed
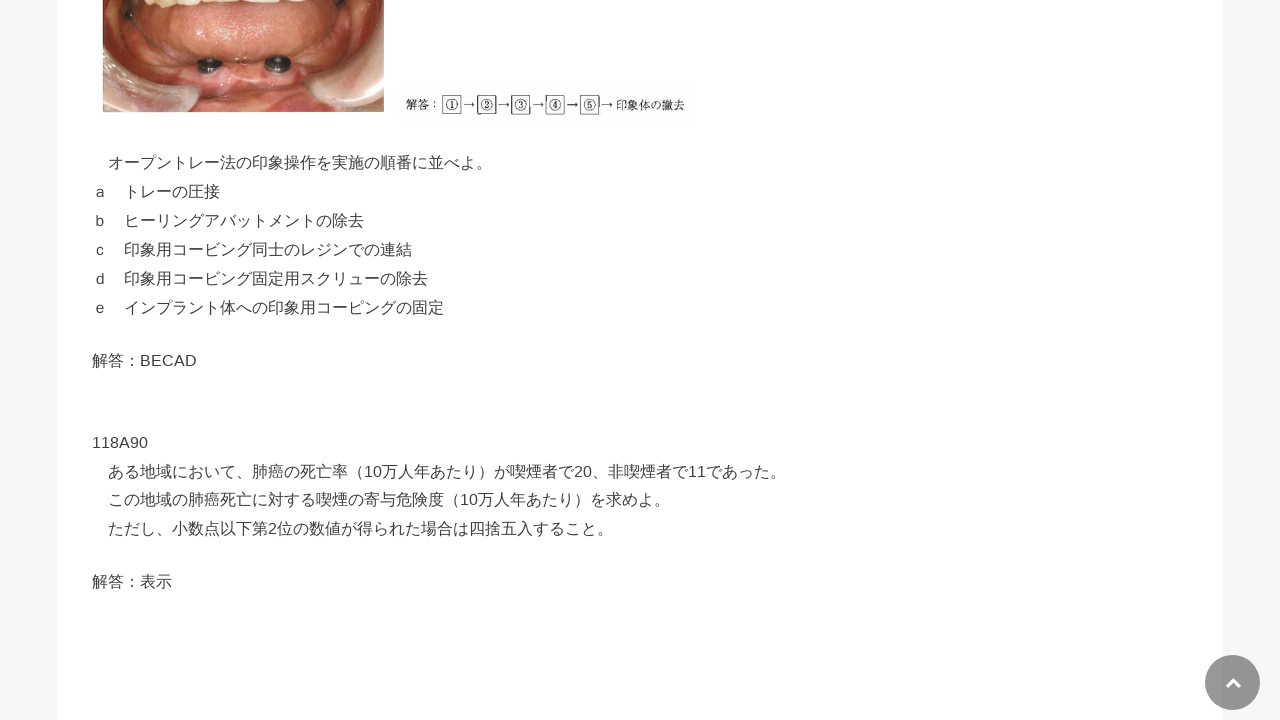

Selected button 89 of 89
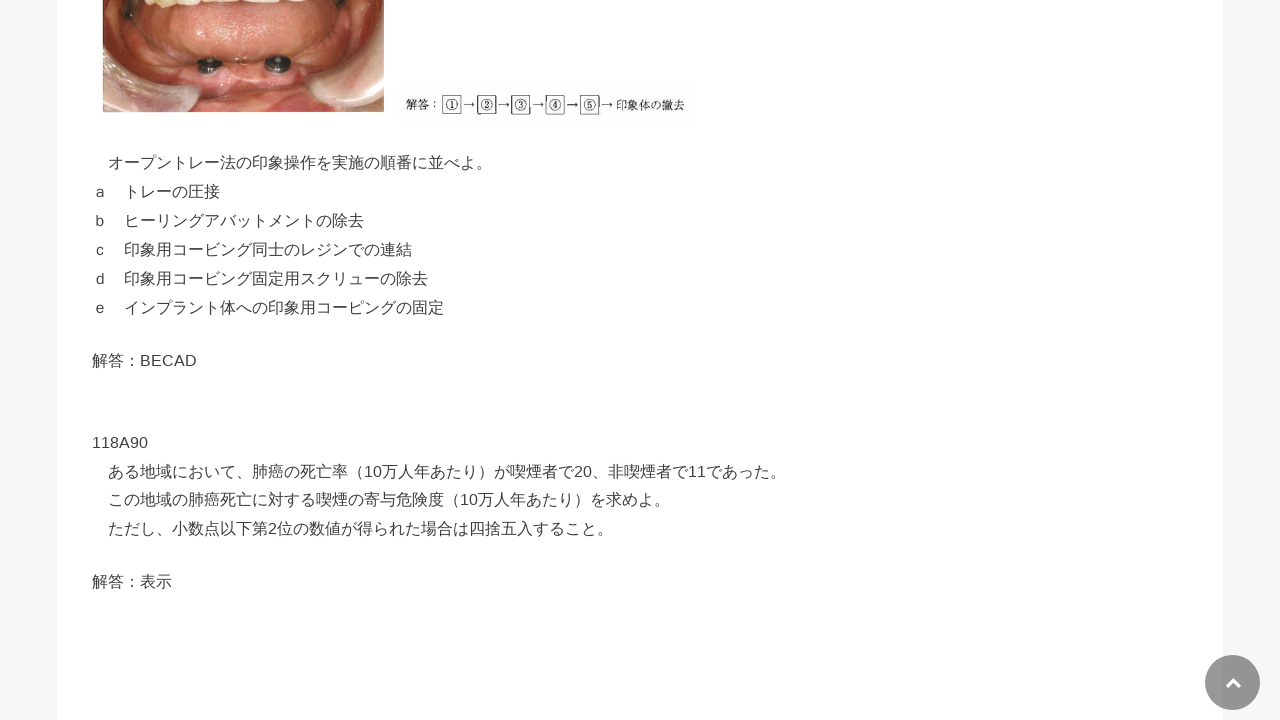

Button 89 is visible and ready to click
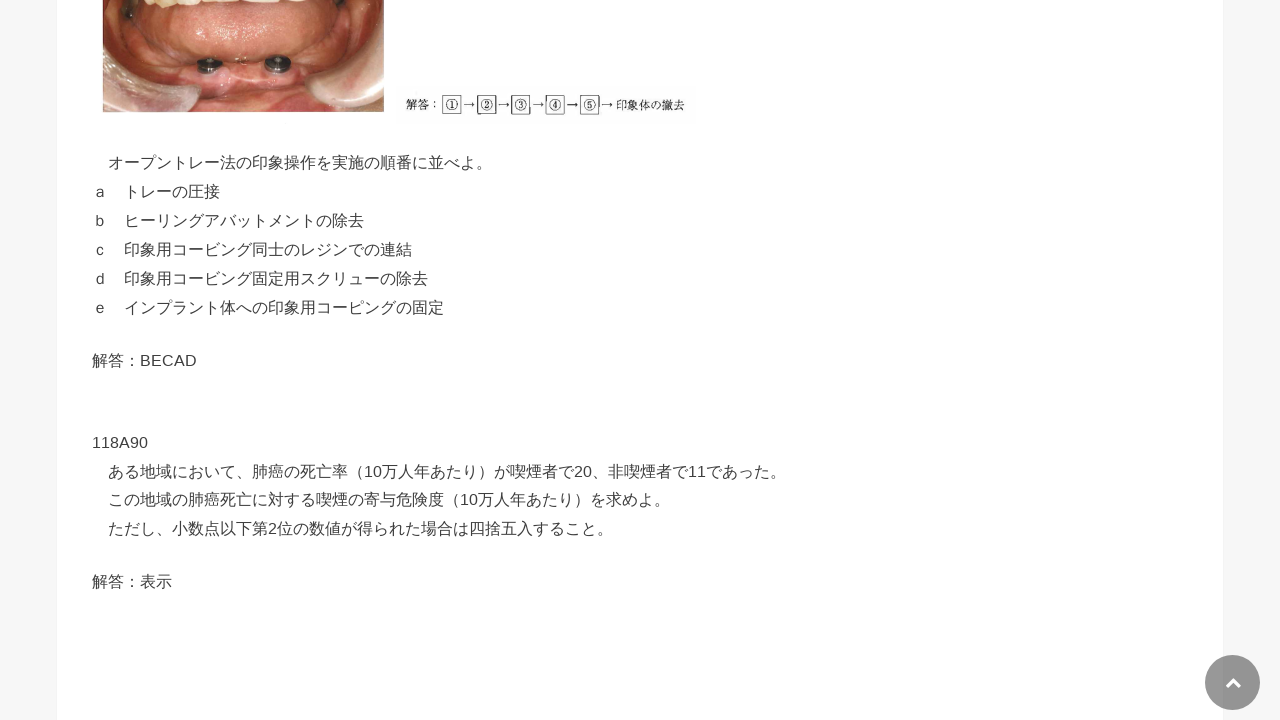

Captured initial text of button 89: '解答：表示'
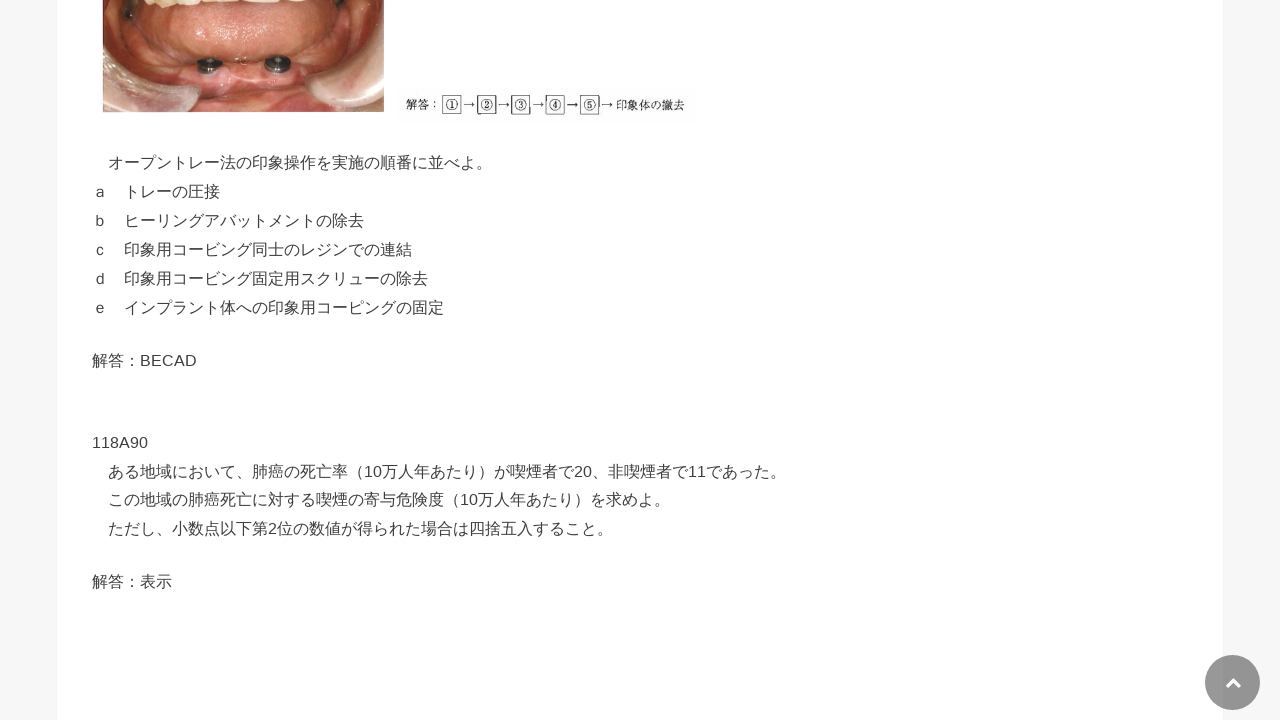

Clicked button 89 to reveal answer at (456, 582) on div[id^='text-button'] >> nth=88
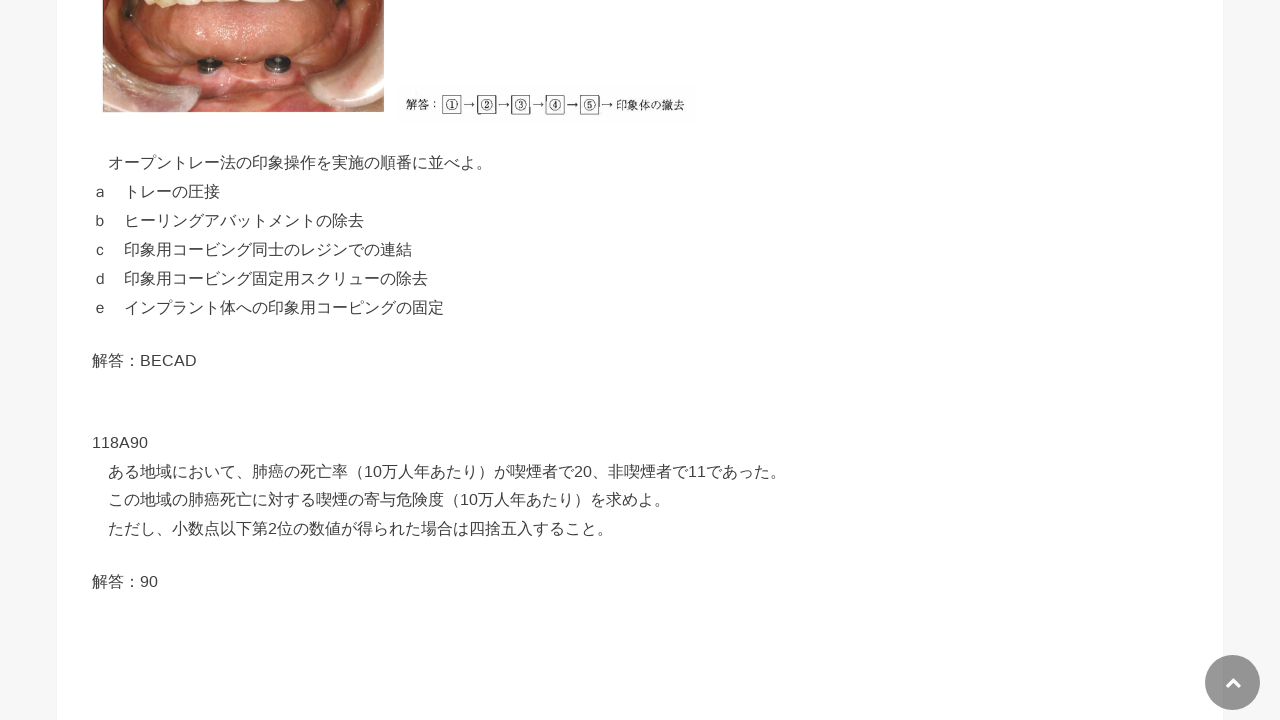

Answer revealed in button 89 - text content has changed
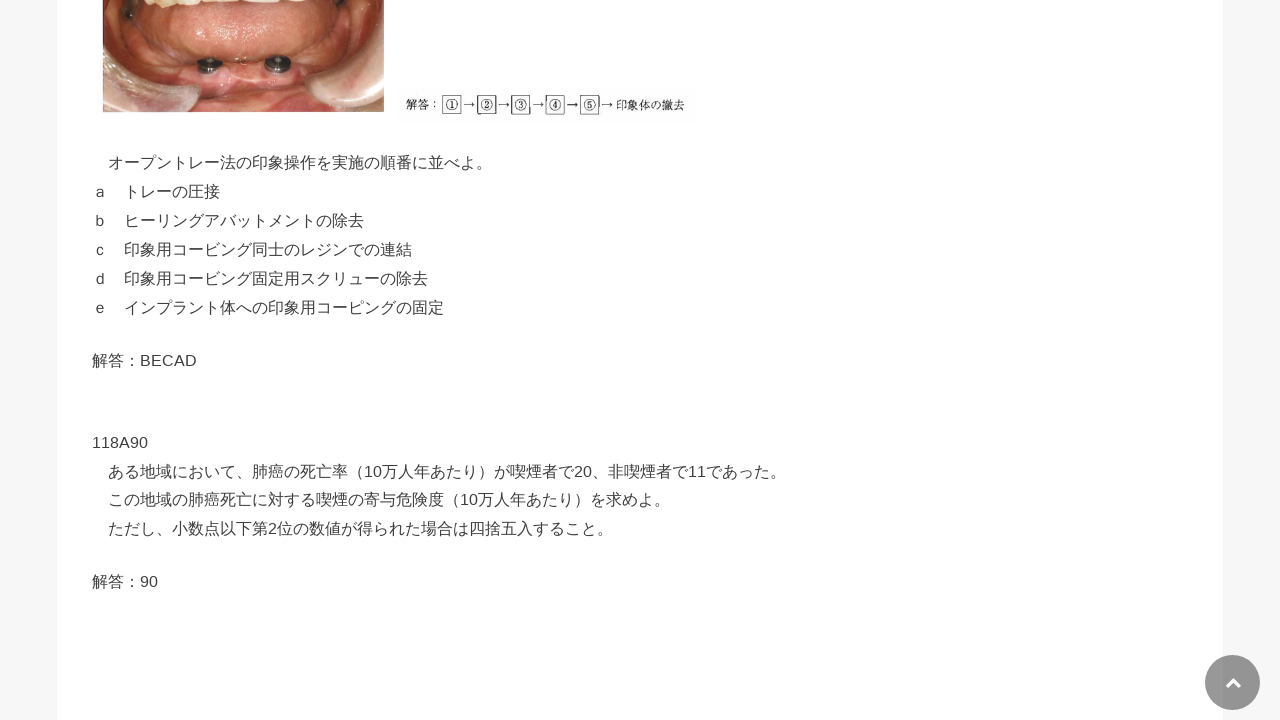

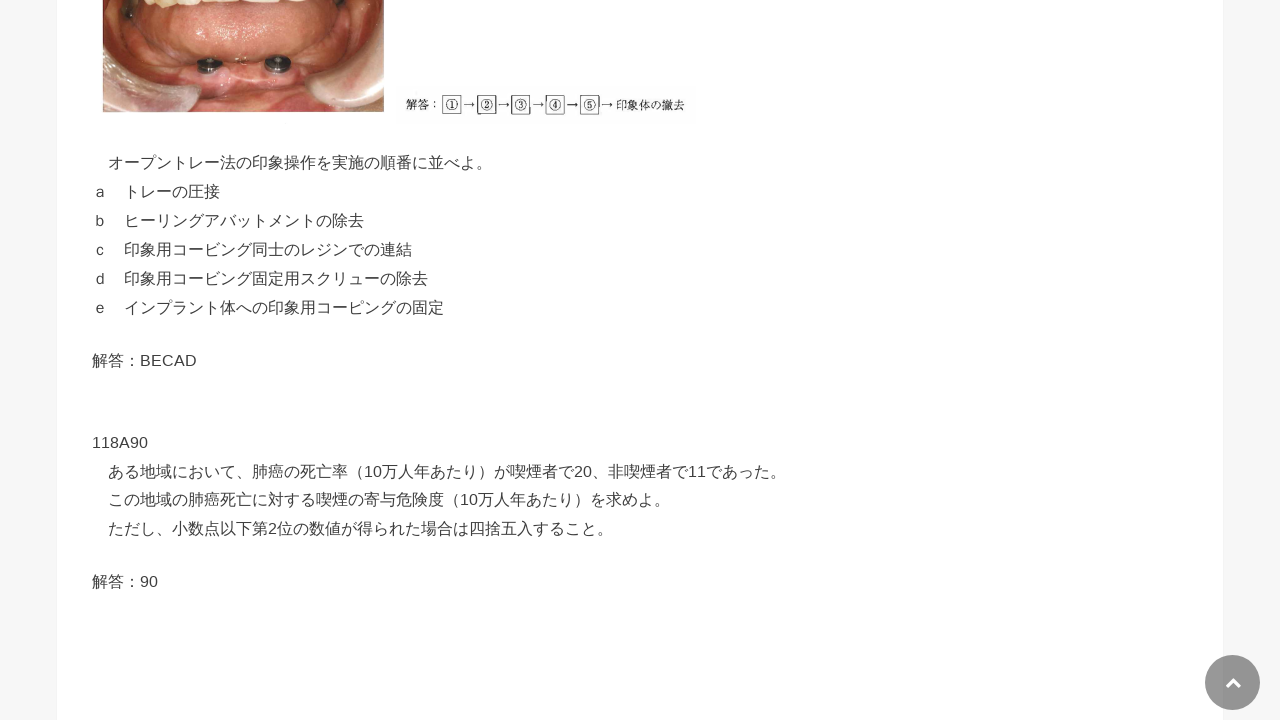